Navigates to a company page on ShareSansar, scrolls down the page, clicks on a tab element, and then repeatedly clicks a "Next" button to paginate through data.

Starting URL: https://www.sharesansar.com/company/nabil

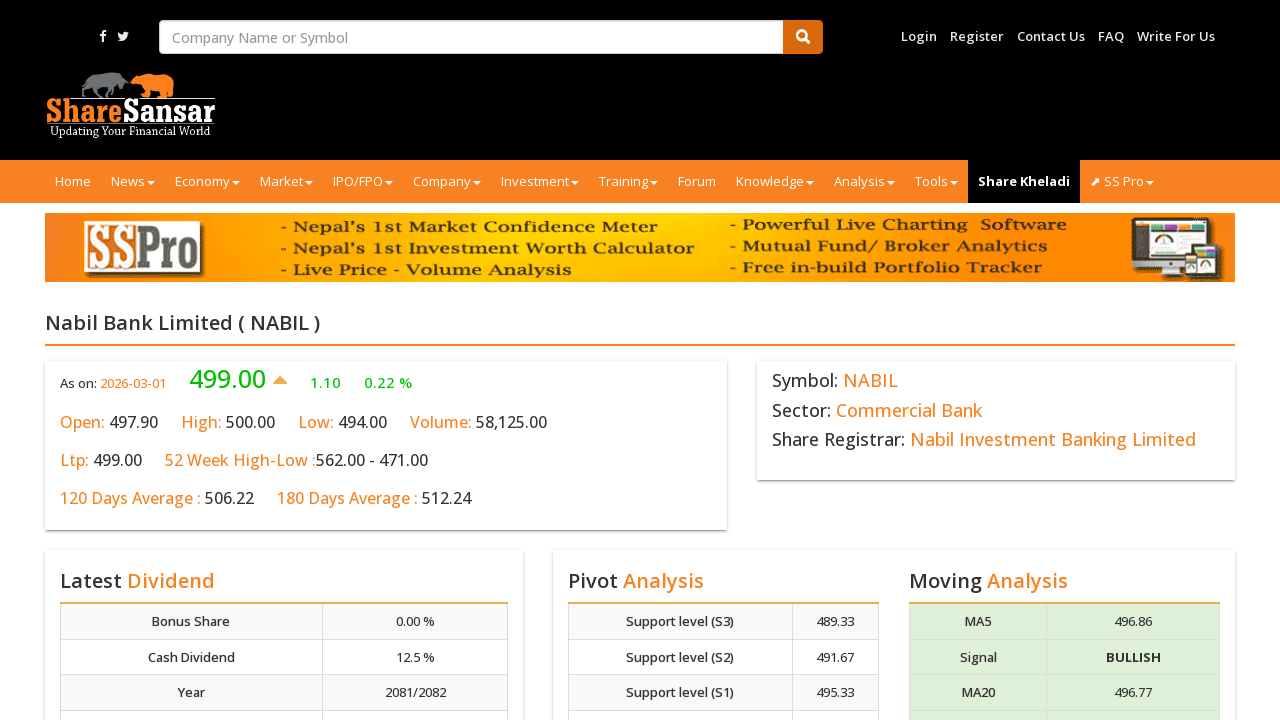

Calculated page height of company page
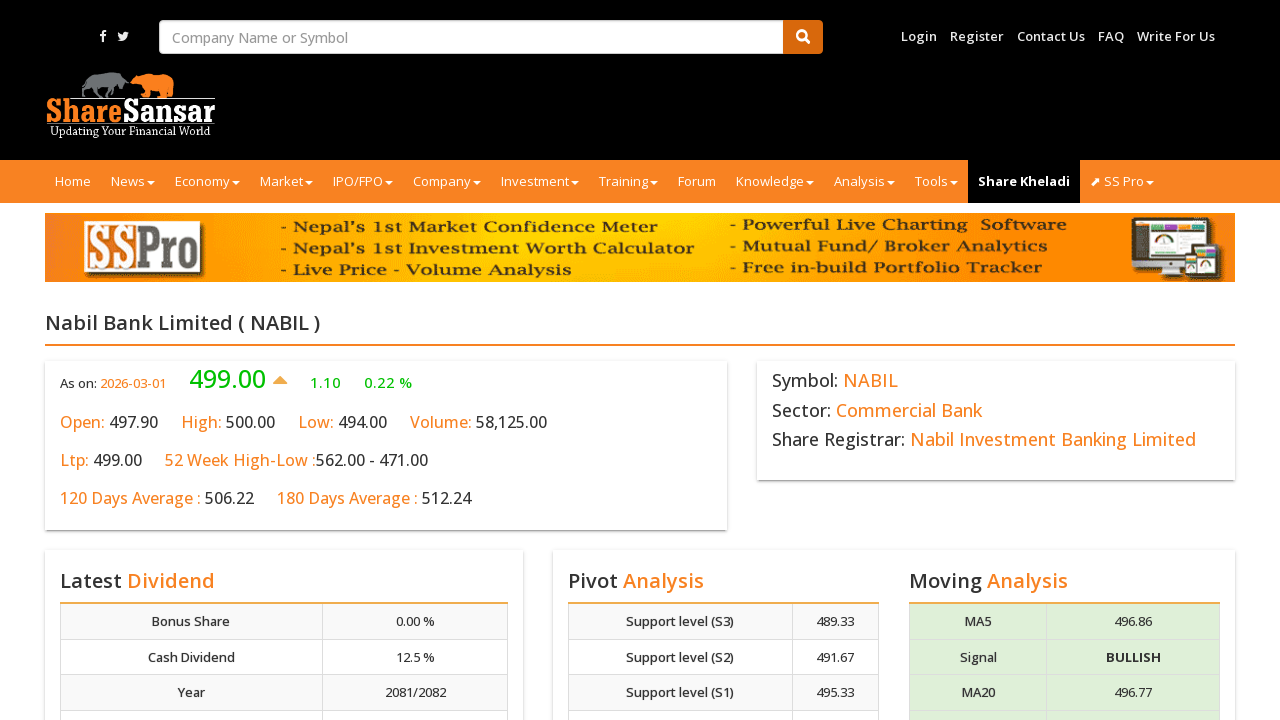

Scrolled down page by 1200 pixels
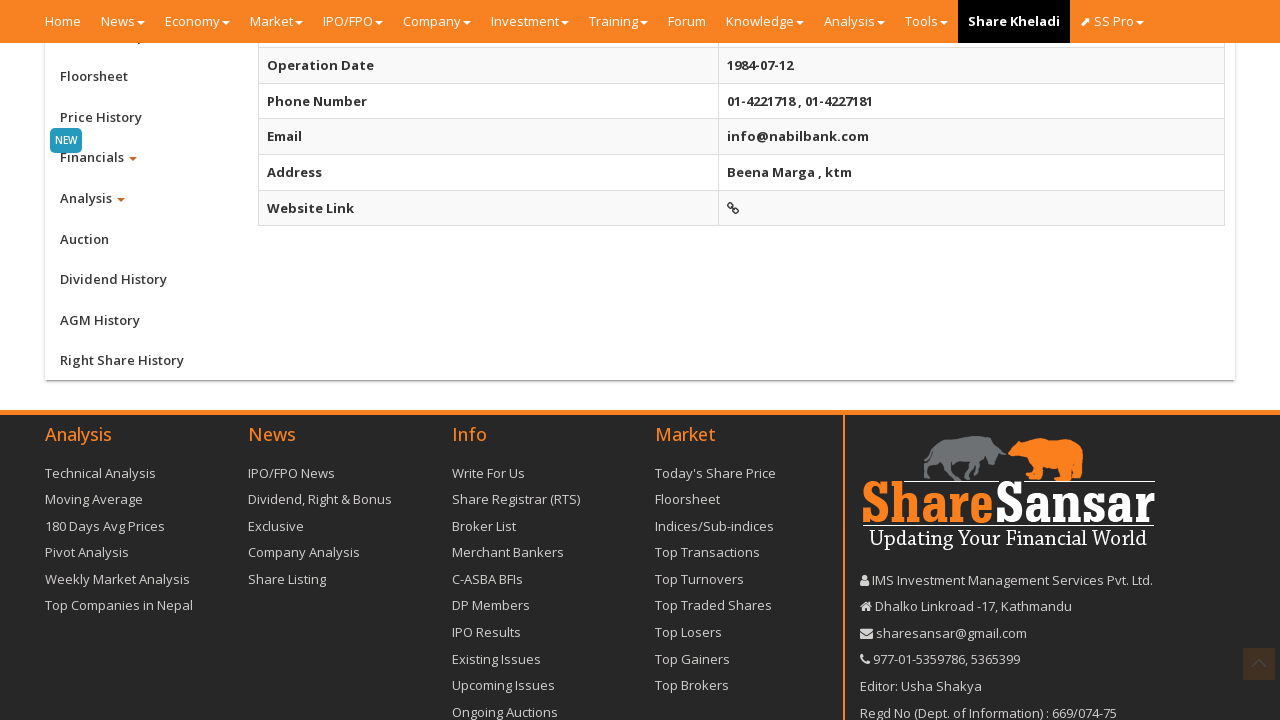

Waited 1 second after scroll
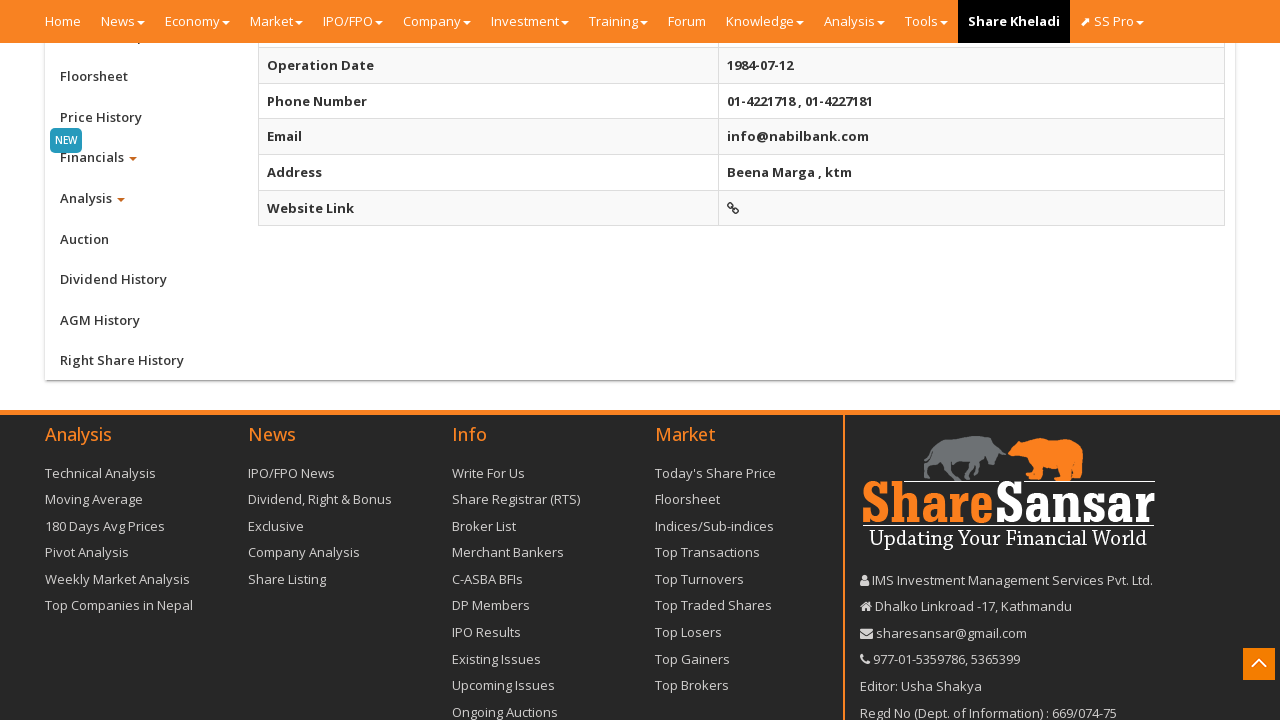

Clicked on the 8th navigation tab at (132, 117) on xpath=/html/body/div[2]/div/section[2]/div[3]/div/div/div/div[2]/div/div[1]/div[
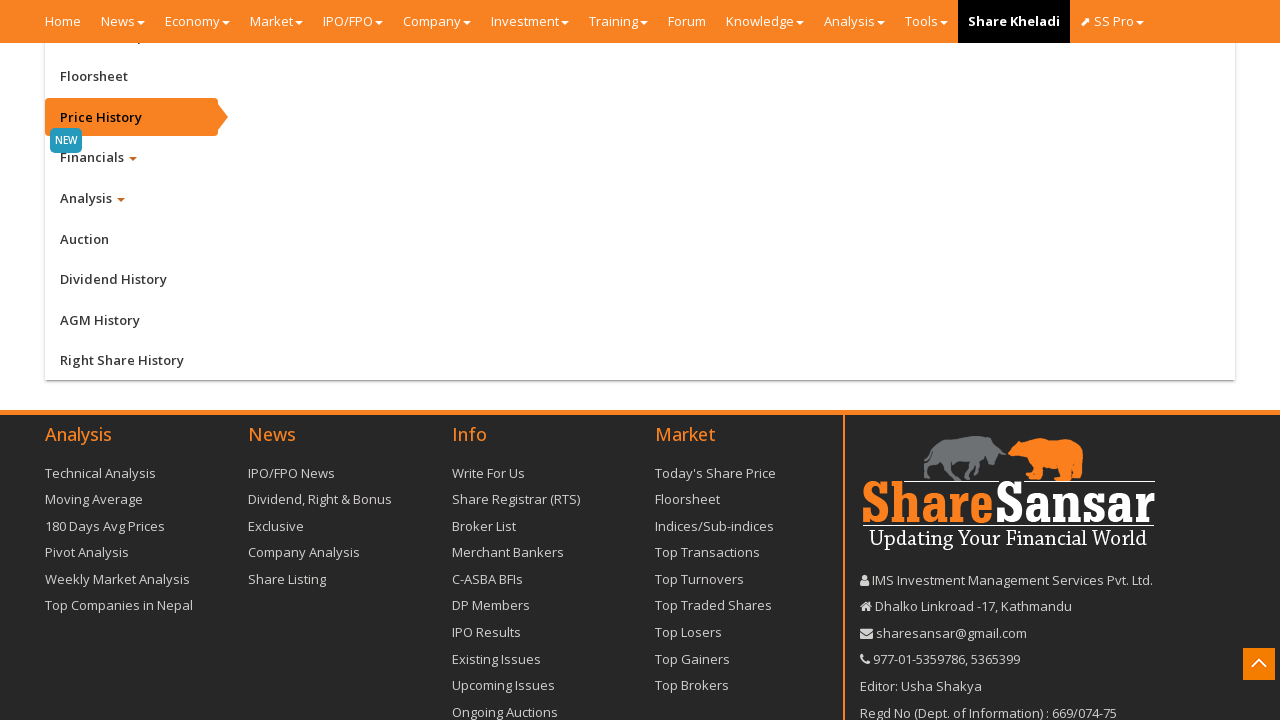

Waited 1 second for tab content to load
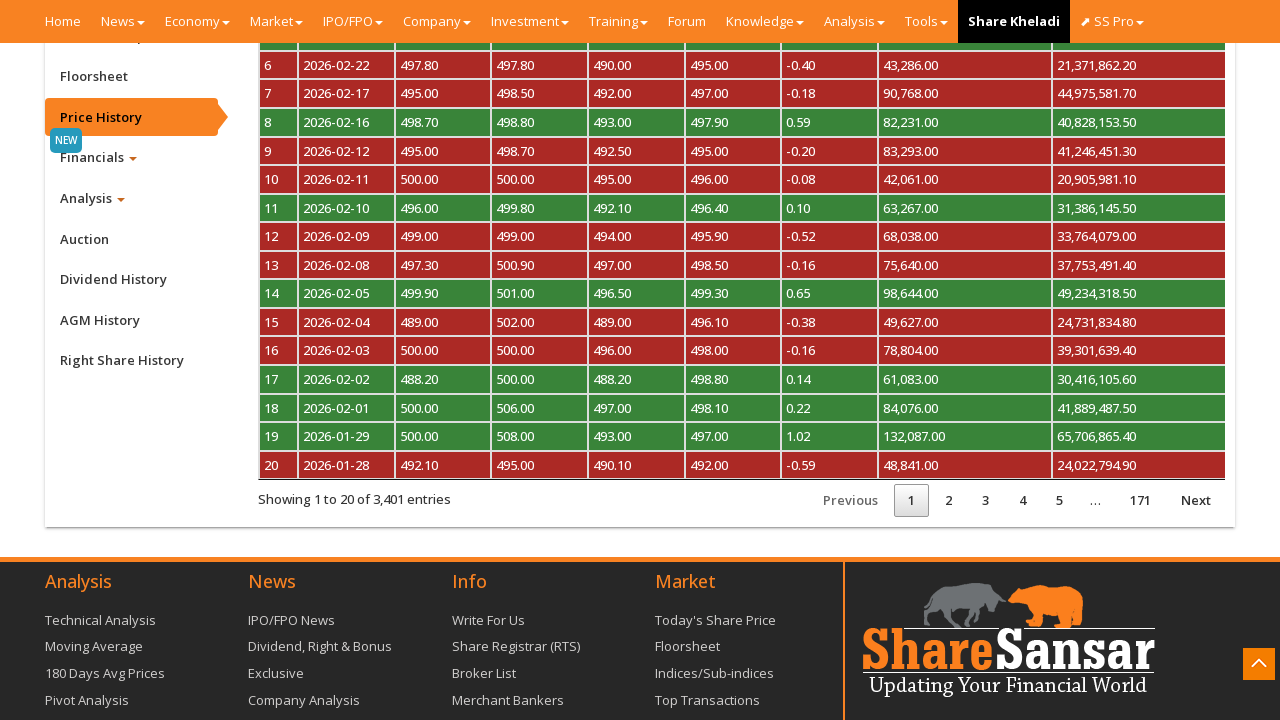

Clicked Next button (pagination 1/155) at (1196, 500) on xpath=/html/body/div[2]/div/section[2]/div[3]/div/div/div/div[2]/div/div[1]/div[
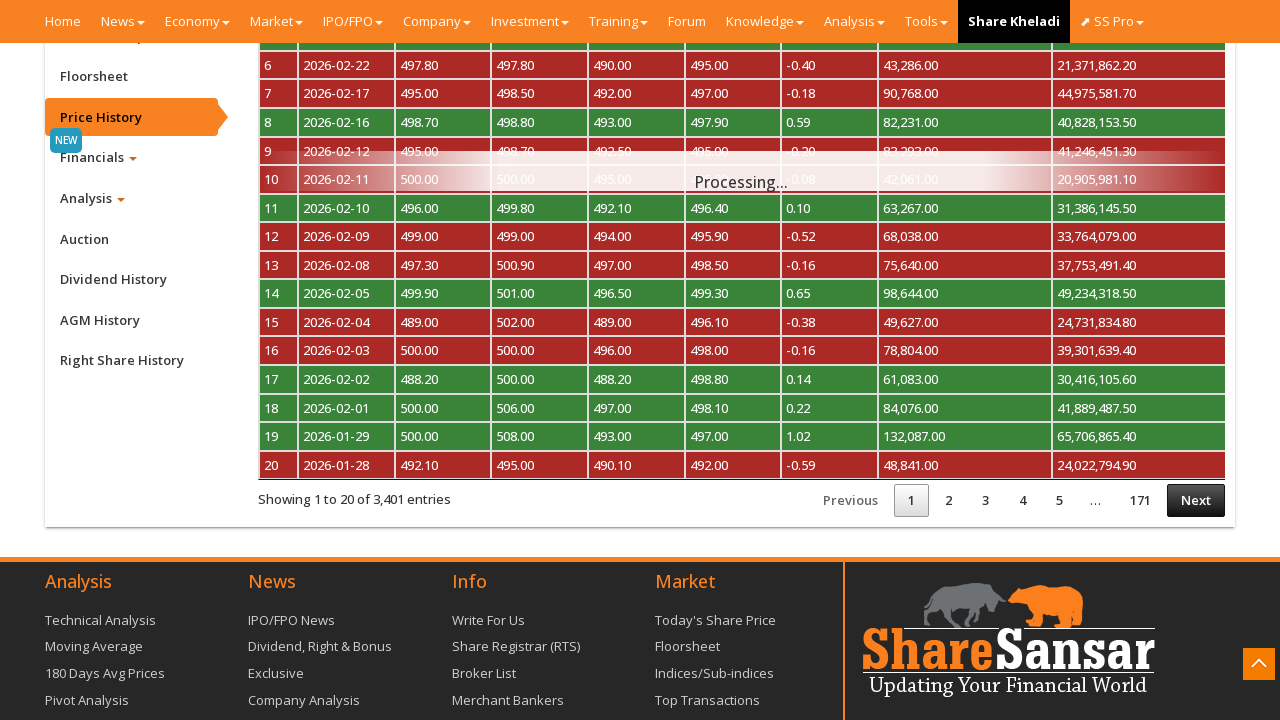

Waited 500ms for next page to load
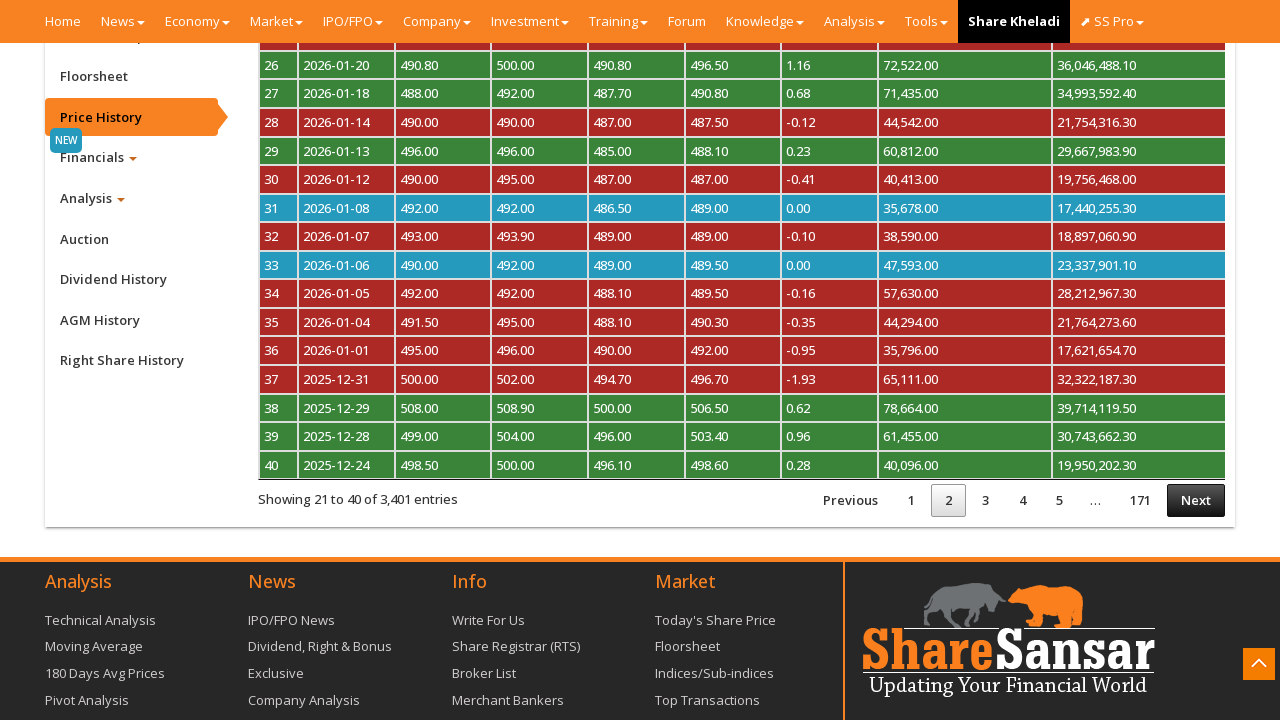

Clicked Next button (pagination 2/155) at (1196, 500) on xpath=/html/body/div[2]/div/section[2]/div[3]/div/div/div/div[2]/div/div[1]/div[
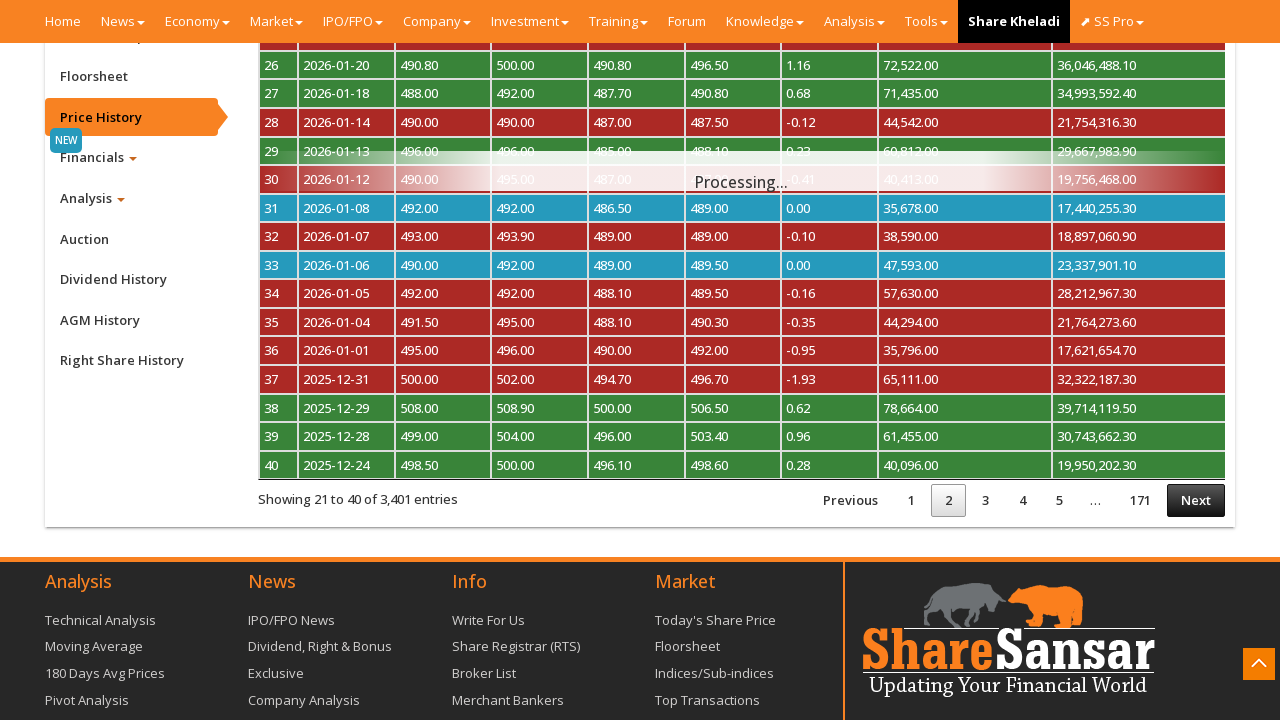

Waited 500ms for next page to load
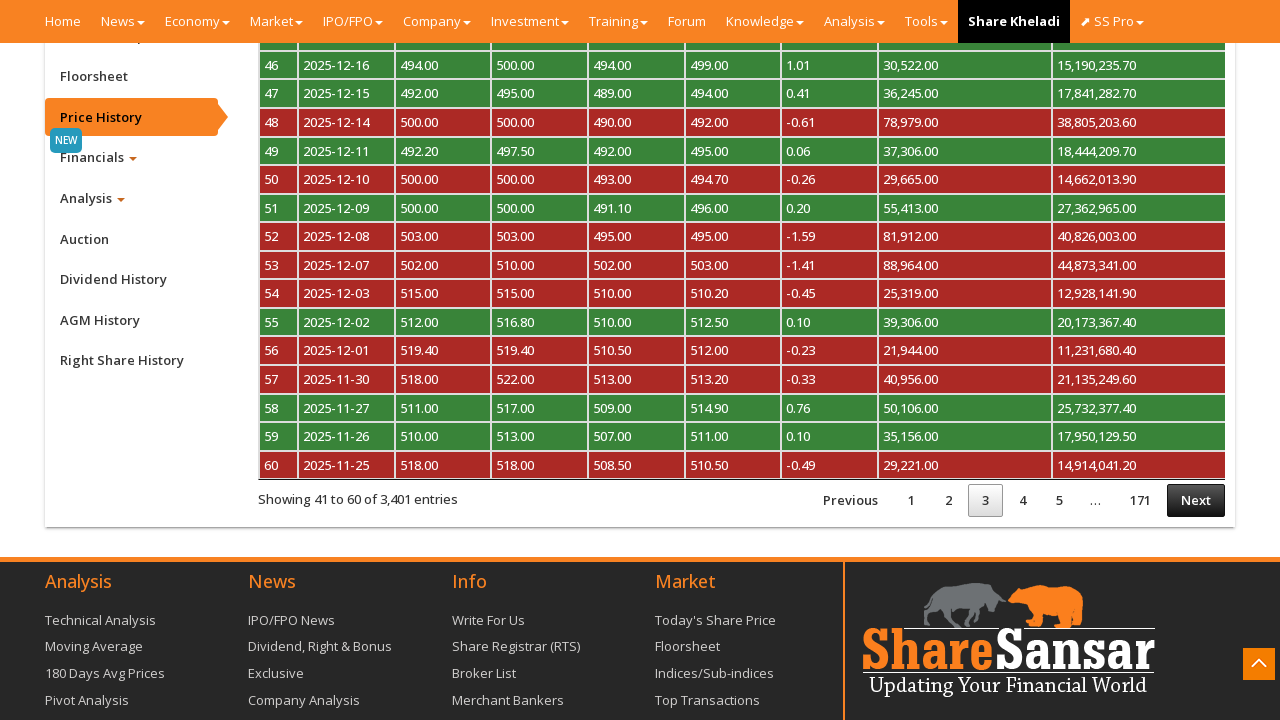

Clicked Next button (pagination 3/155) at (1196, 500) on xpath=/html/body/div[2]/div/section[2]/div[3]/div/div/div/div[2]/div/div[1]/div[
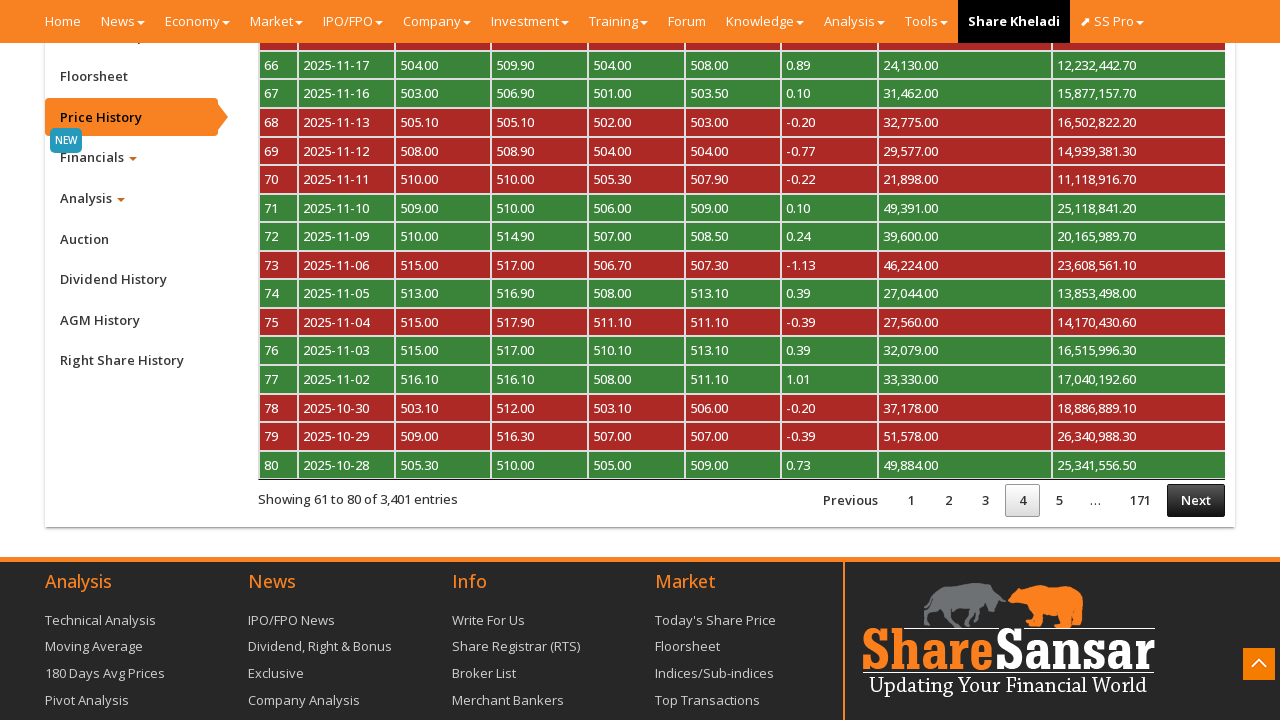

Waited 500ms for next page to load
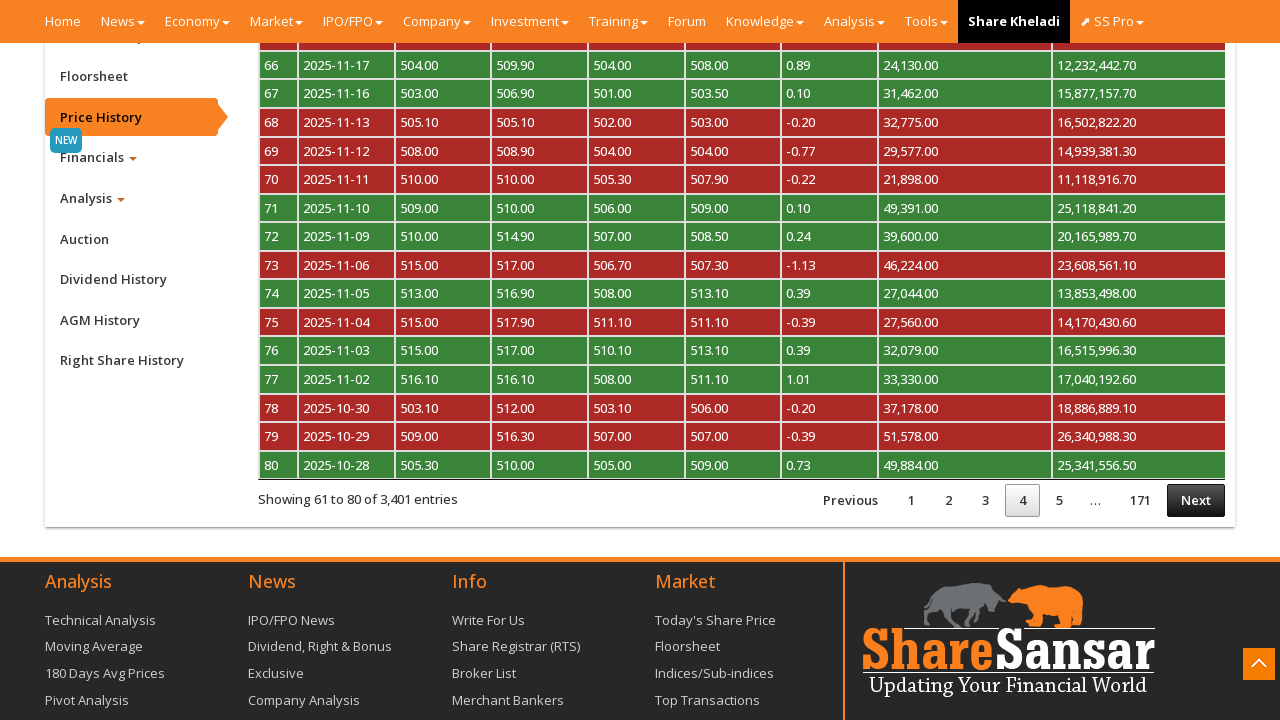

Clicked Next button (pagination 4/155) at (1196, 500) on xpath=/html/body/div[2]/div/section[2]/div[3]/div/div/div/div[2]/div/div[1]/div[
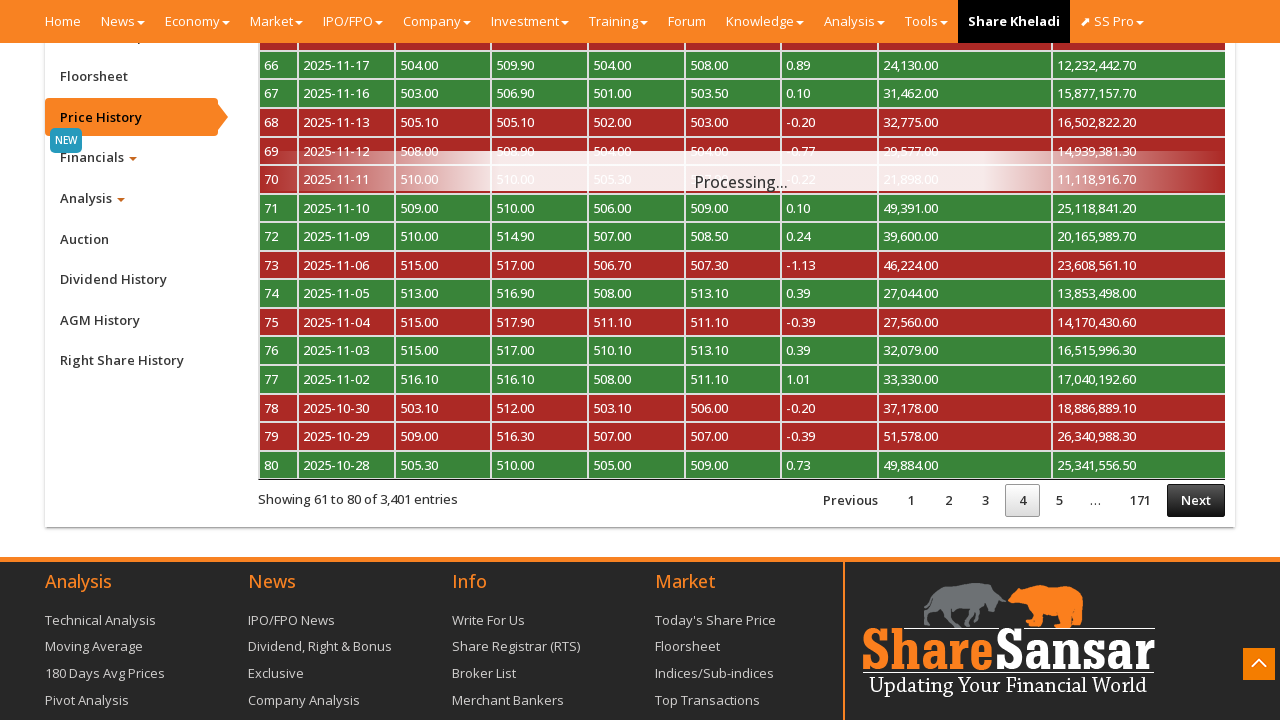

Waited 500ms for next page to load
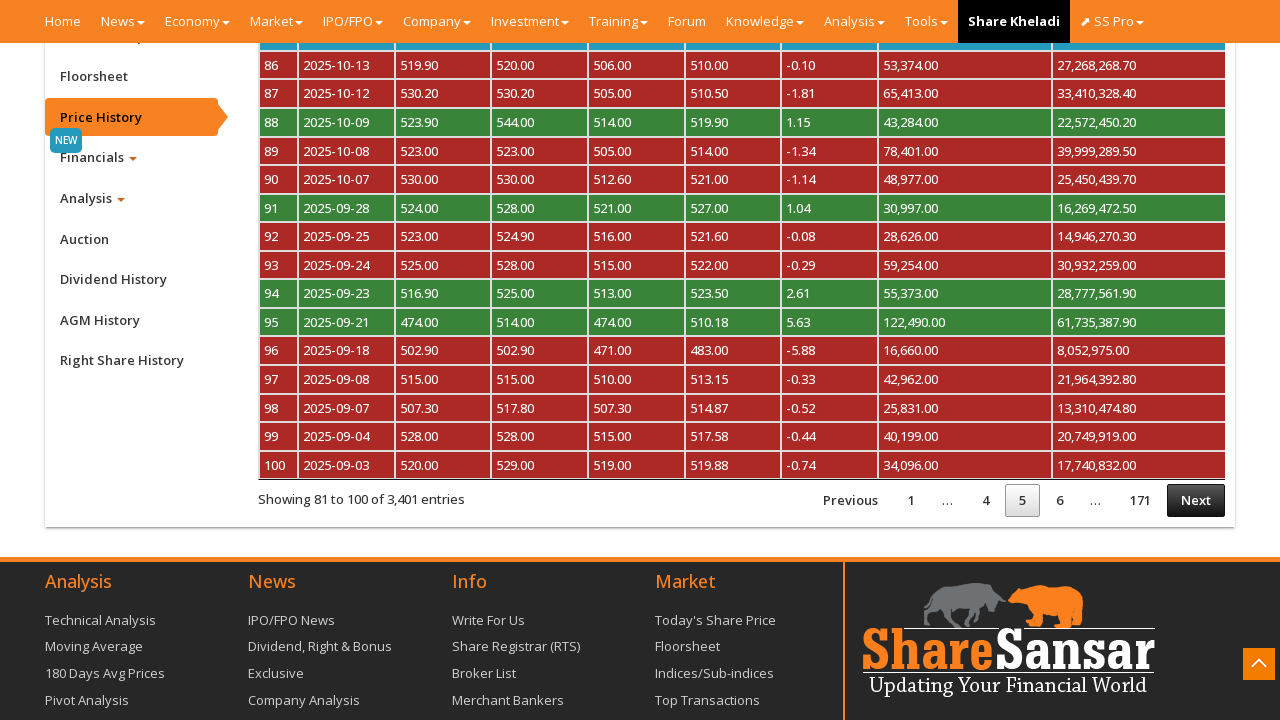

Clicked Next button (pagination 5/155) at (1196, 500) on xpath=/html/body/div[2]/div/section[2]/div[3]/div/div/div/div[2]/div/div[1]/div[
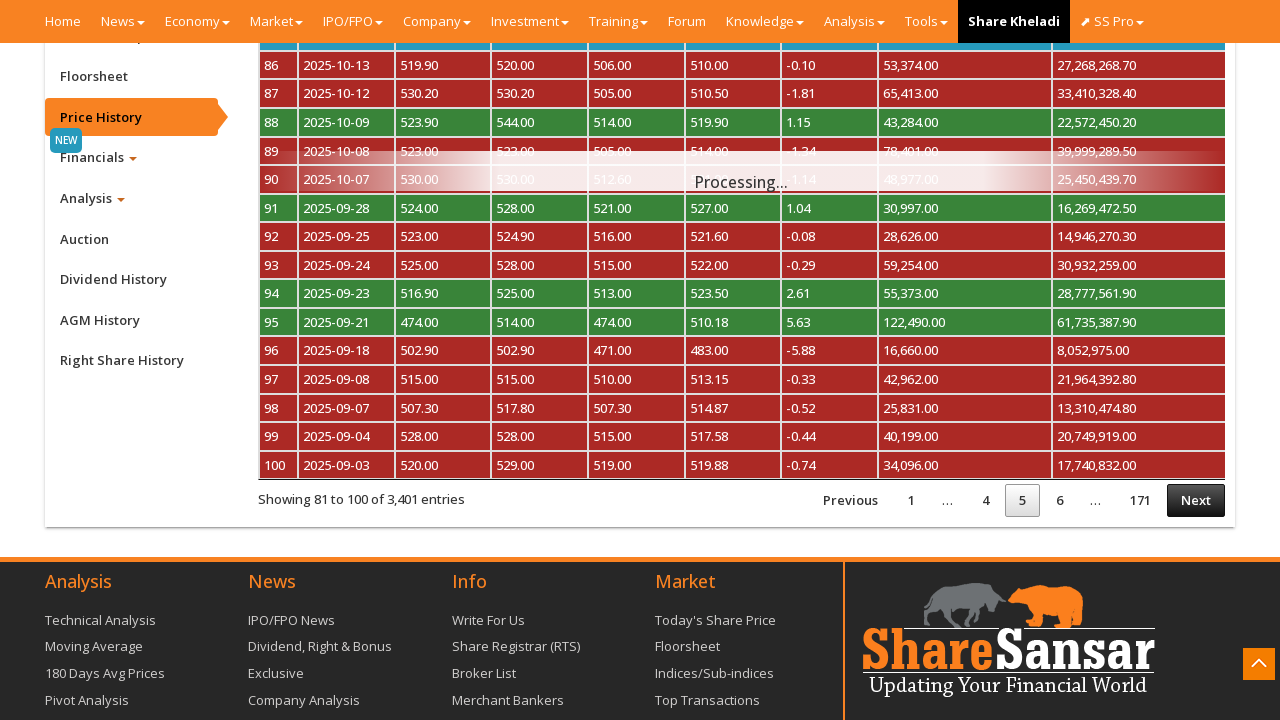

Waited 500ms for next page to load
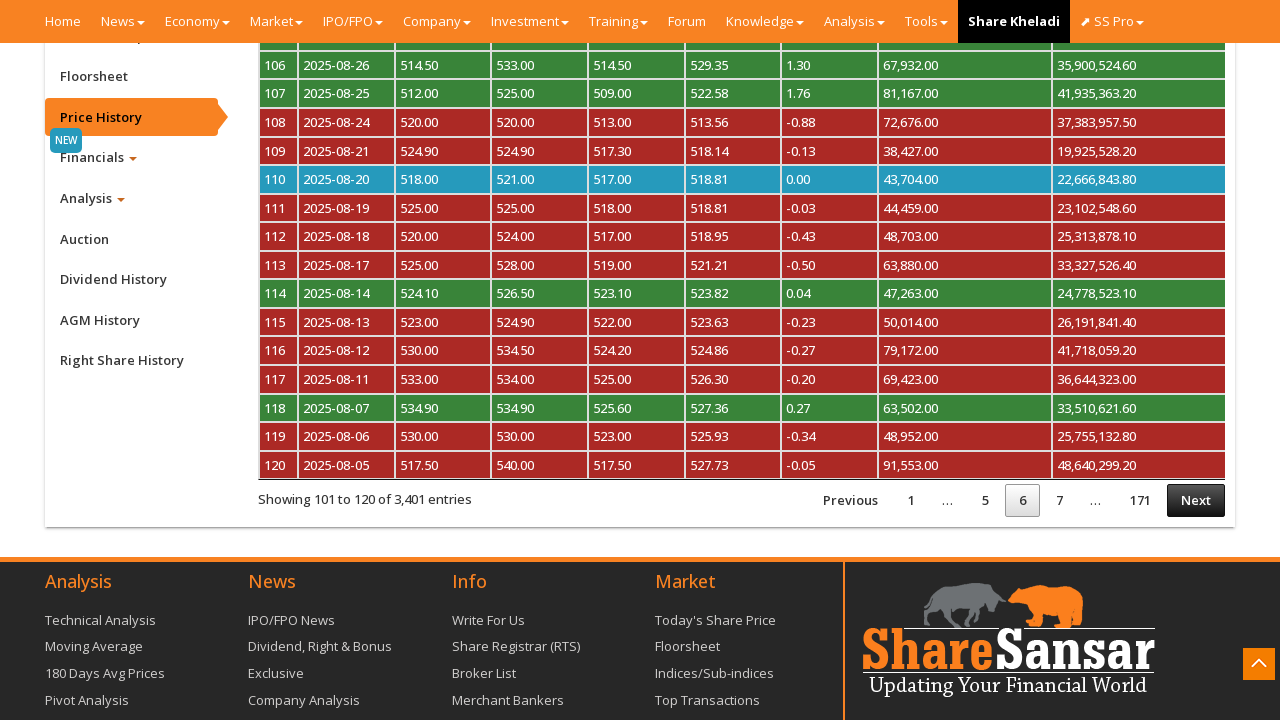

Clicked Next button (pagination 6/155) at (1196, 500) on xpath=/html/body/div[2]/div/section[2]/div[3]/div/div/div/div[2]/div/div[1]/div[
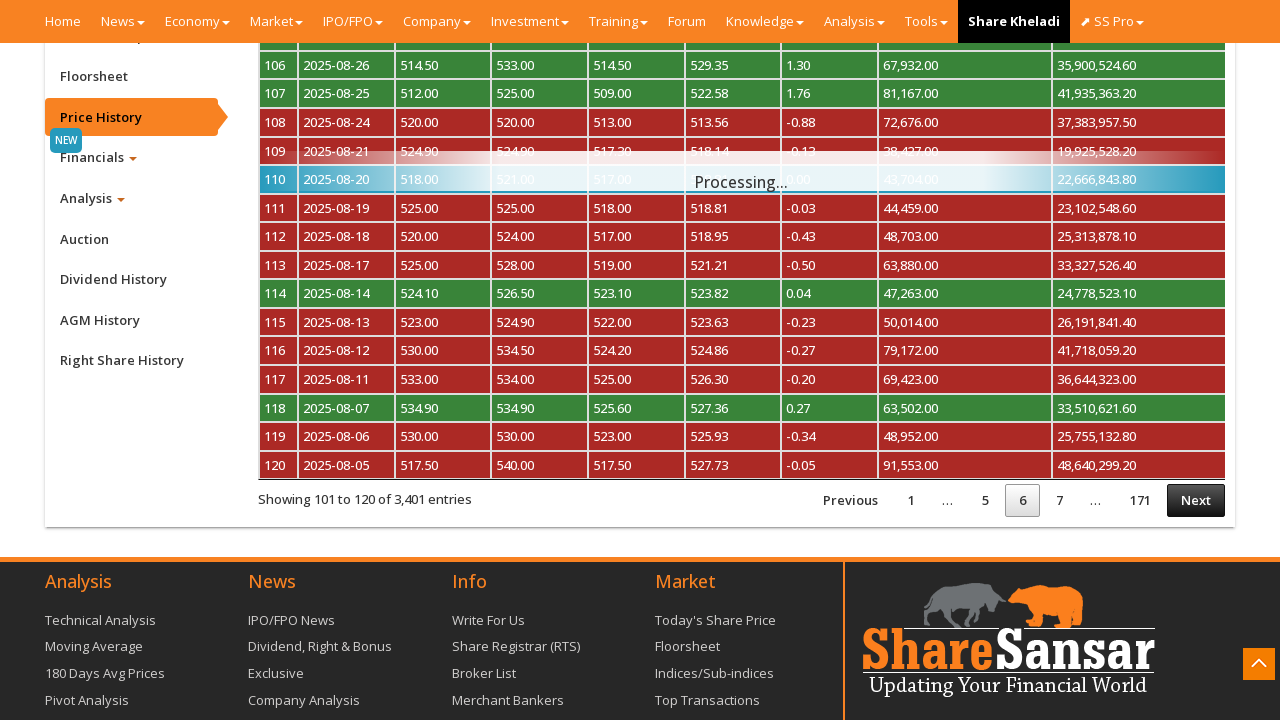

Waited 500ms for next page to load
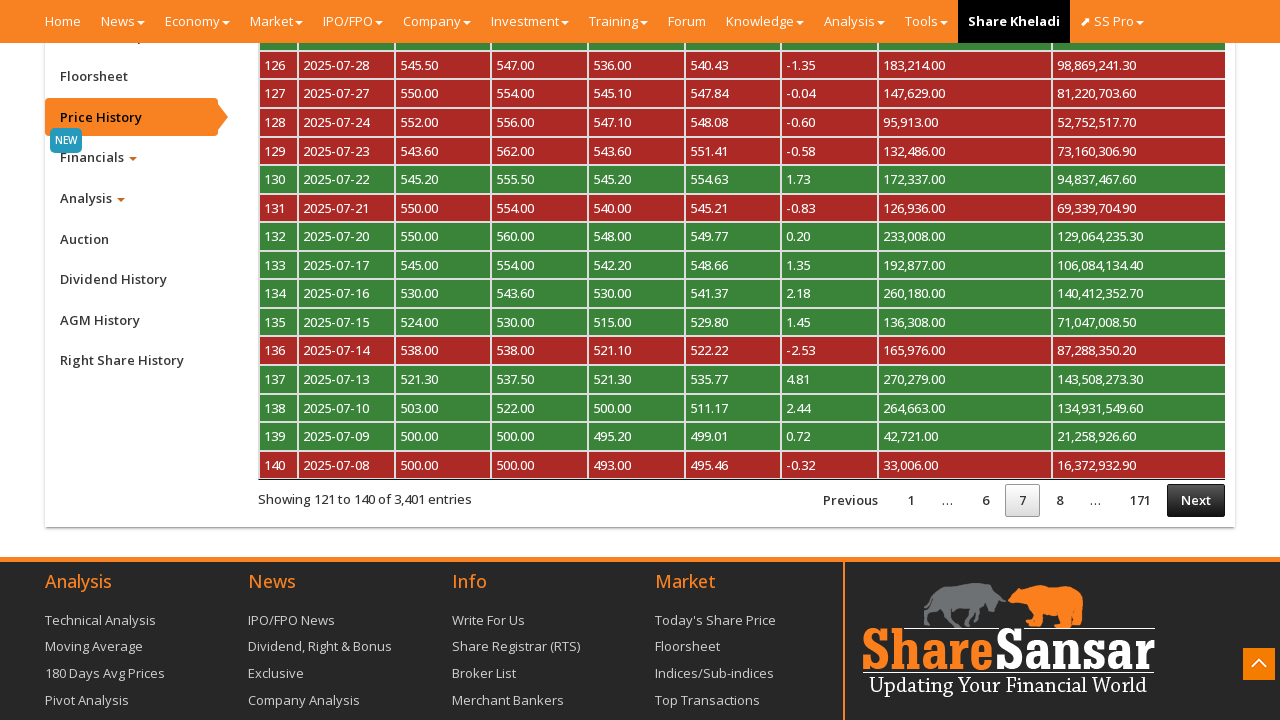

Clicked Next button (pagination 7/155) at (1196, 500) on xpath=/html/body/div[2]/div/section[2]/div[3]/div/div/div/div[2]/div/div[1]/div[
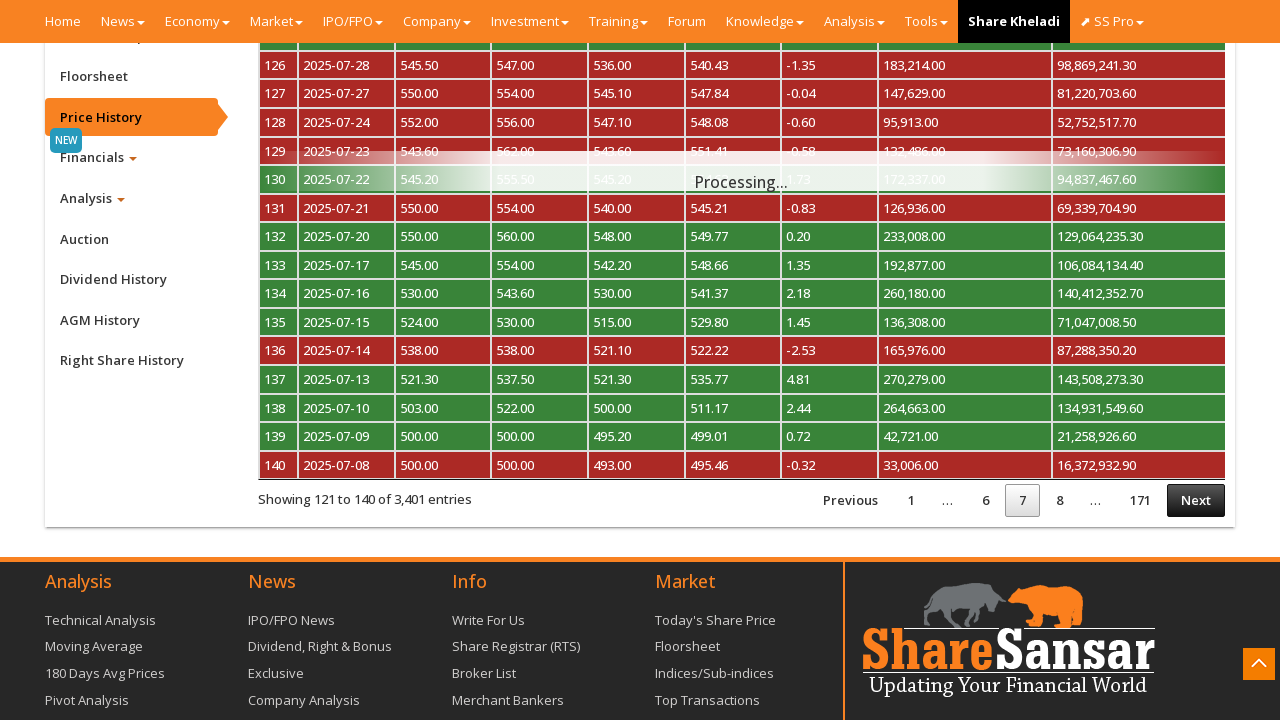

Waited 500ms for next page to load
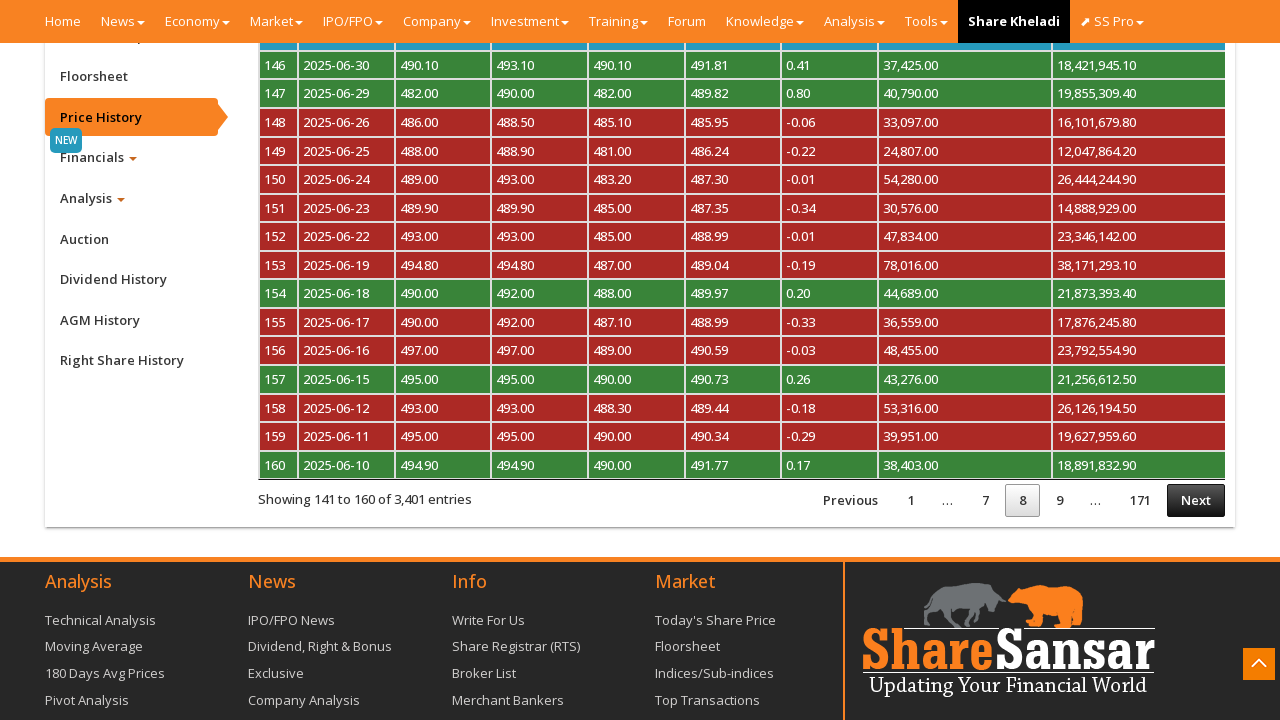

Clicked Next button (pagination 8/155) at (1196, 500) on xpath=/html/body/div[2]/div/section[2]/div[3]/div/div/div/div[2]/div/div[1]/div[
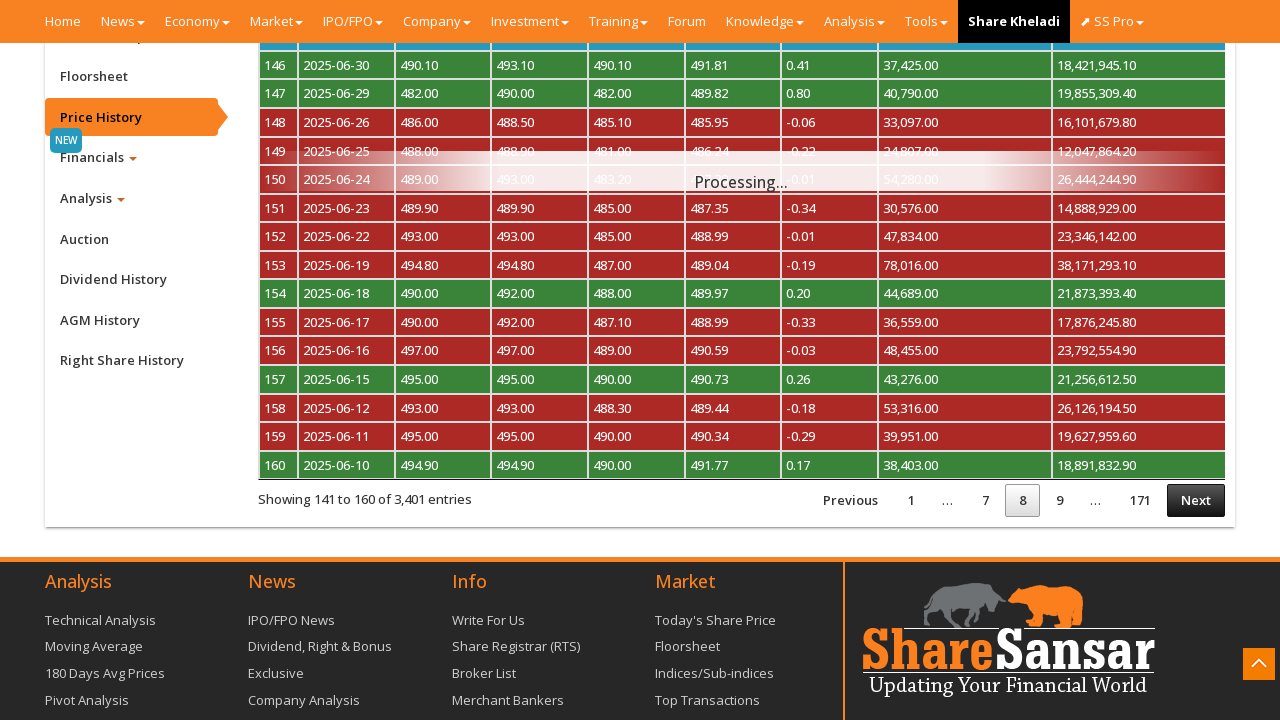

Waited 500ms for next page to load
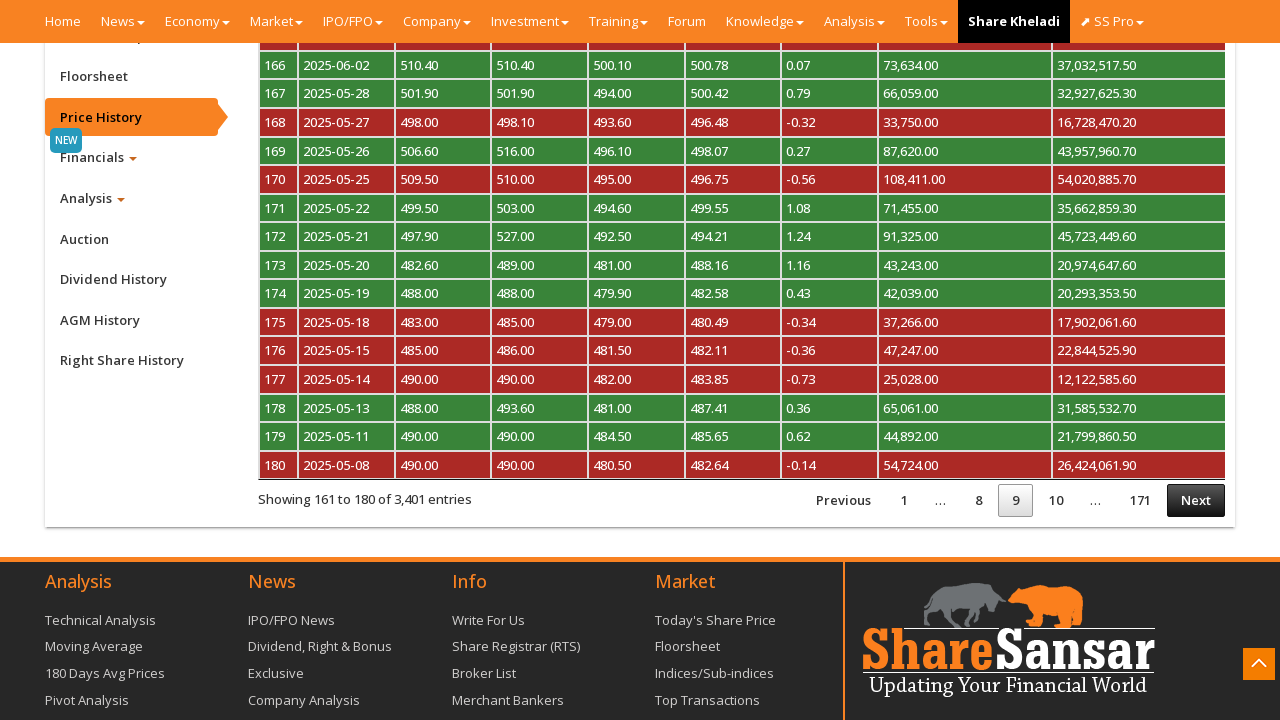

Clicked Next button (pagination 9/155) at (1196, 500) on xpath=/html/body/div[2]/div/section[2]/div[3]/div/div/div/div[2]/div/div[1]/div[
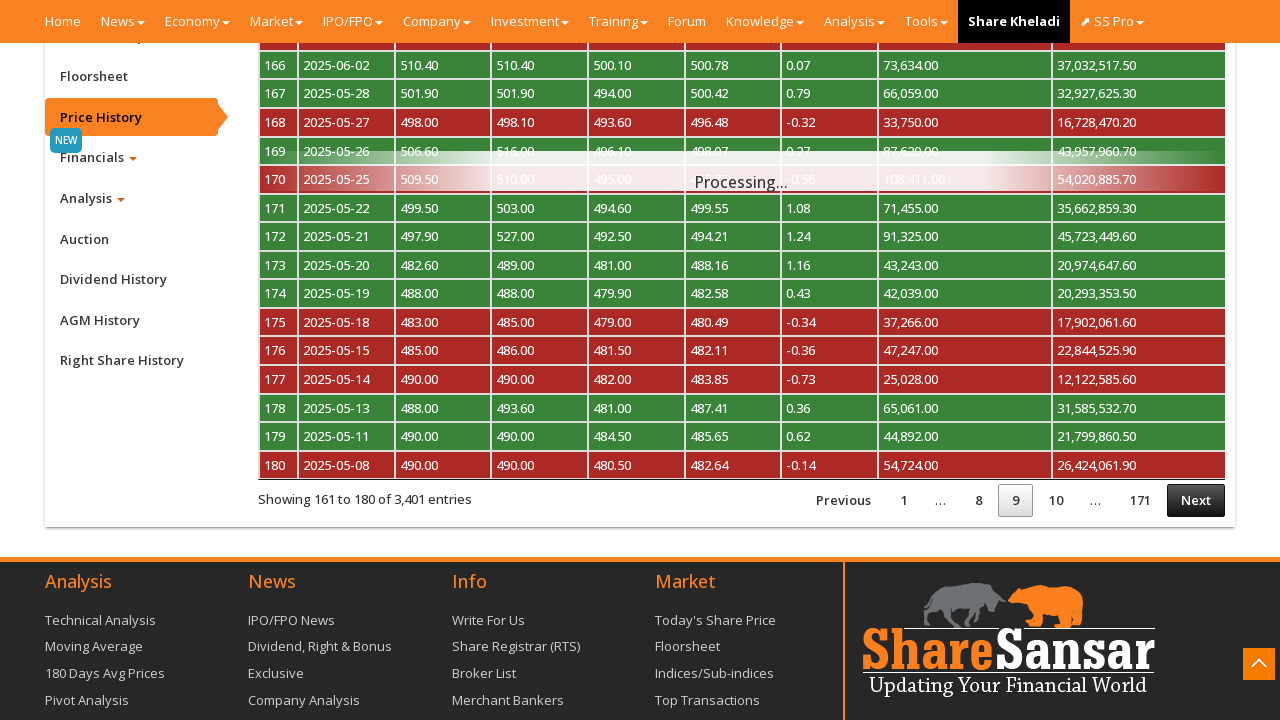

Waited 500ms for next page to load
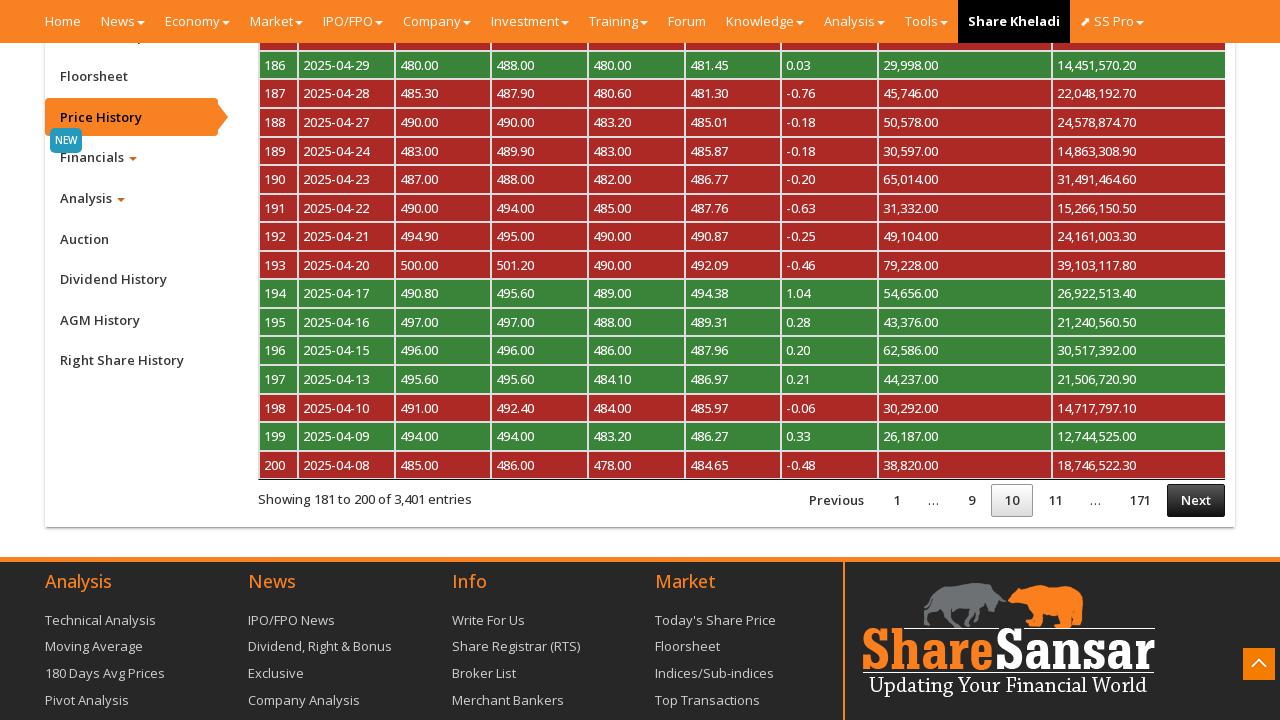

Clicked Next button (pagination 10/155) at (1196, 500) on xpath=/html/body/div[2]/div/section[2]/div[3]/div/div/div/div[2]/div/div[1]/div[
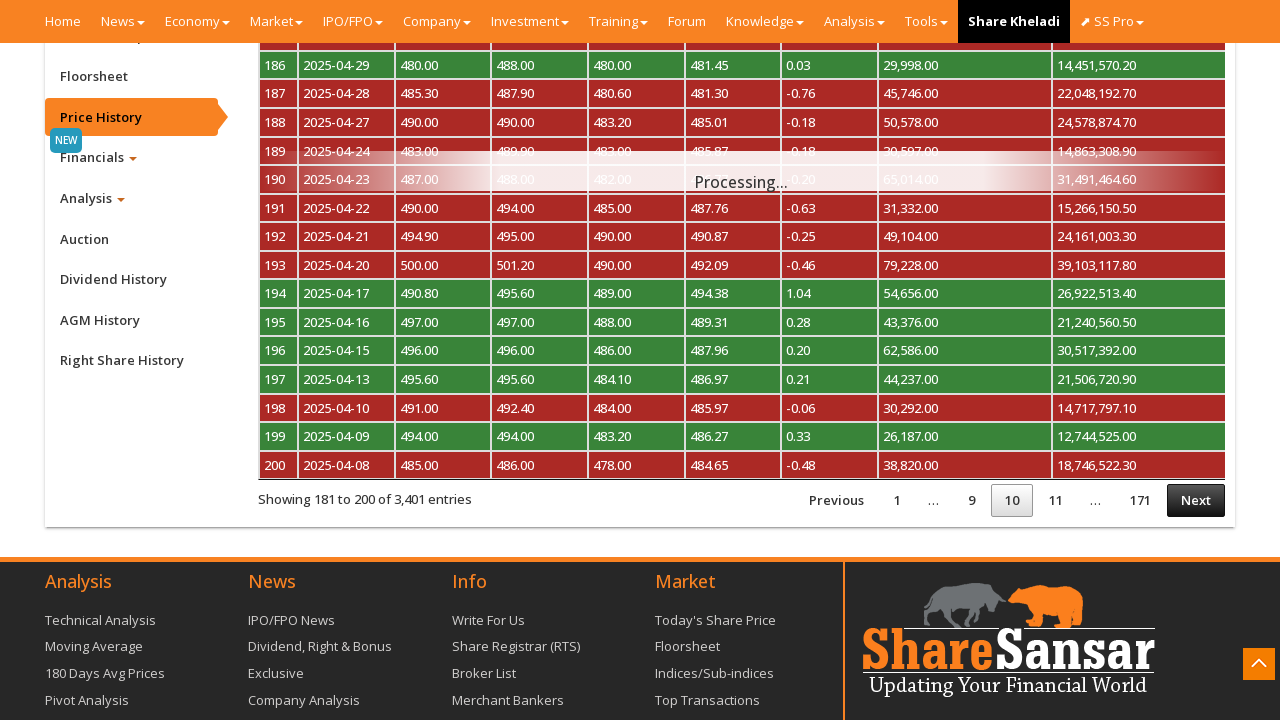

Waited 500ms for next page to load
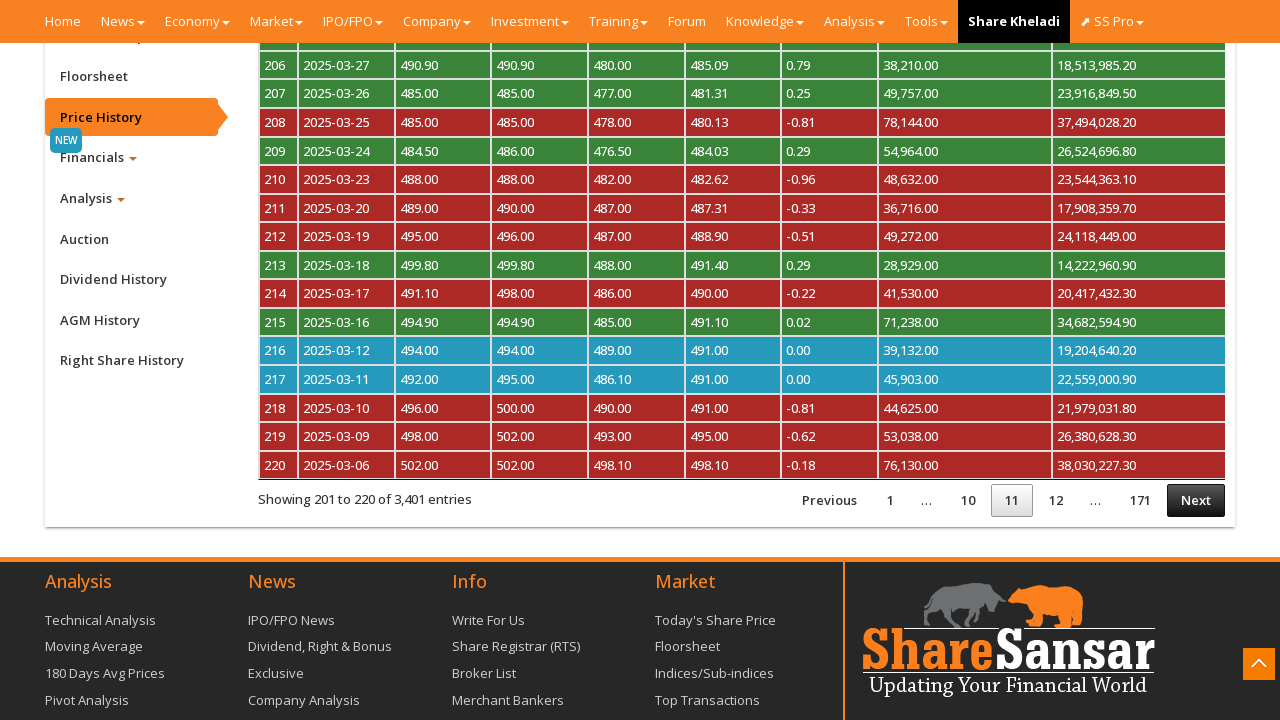

Clicked Next button (pagination 11/155) at (1196, 500) on xpath=/html/body/div[2]/div/section[2]/div[3]/div/div/div/div[2]/div/div[1]/div[
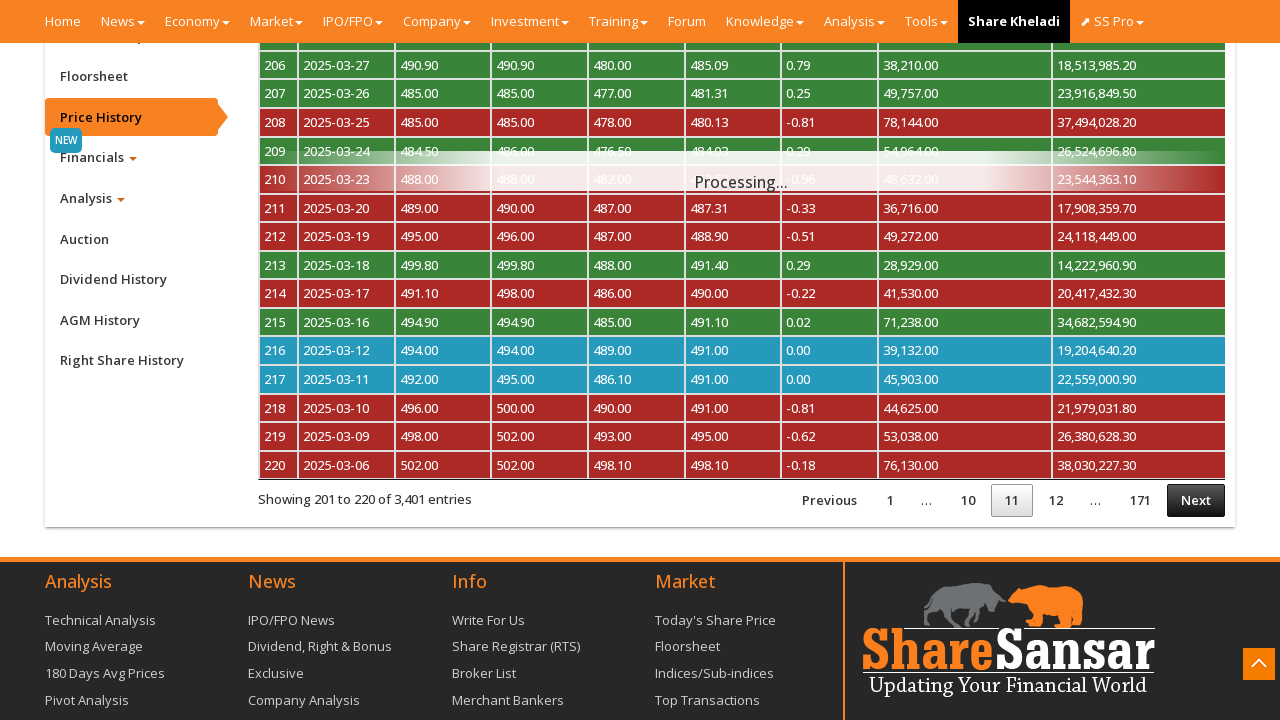

Waited 500ms for next page to load
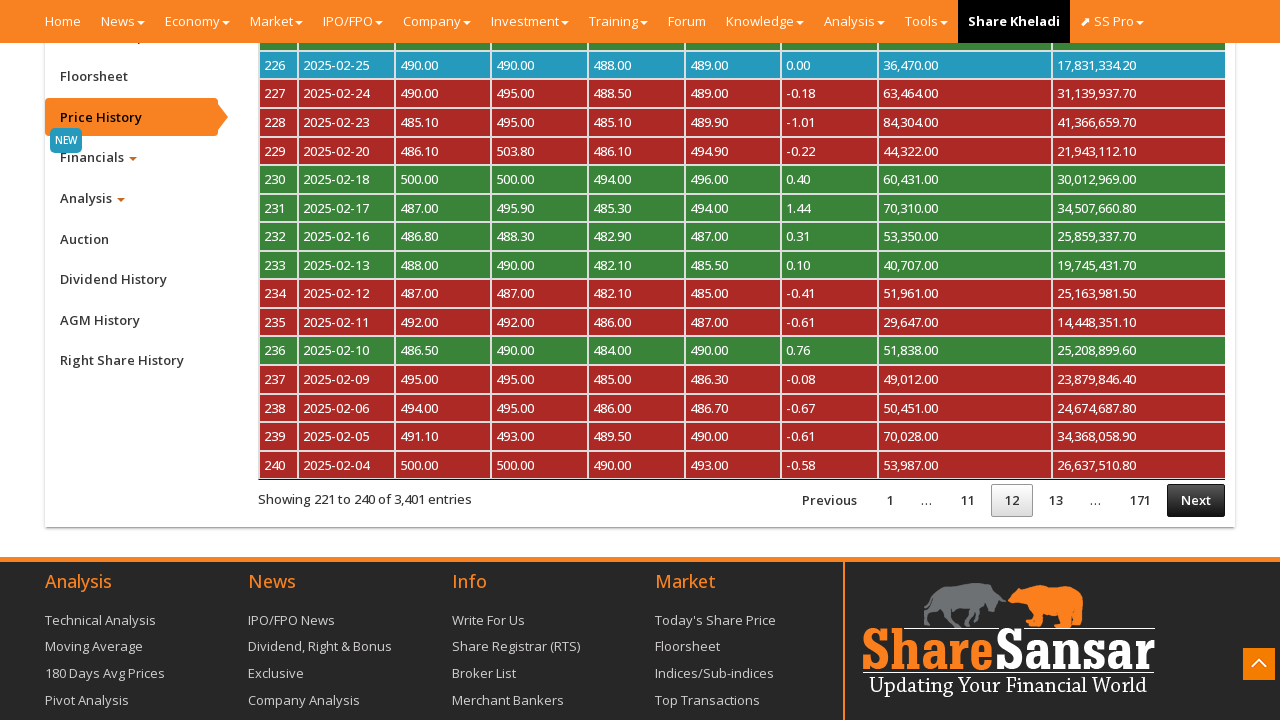

Clicked Next button (pagination 12/155) at (1196, 500) on xpath=/html/body/div[2]/div/section[2]/div[3]/div/div/div/div[2]/div/div[1]/div[
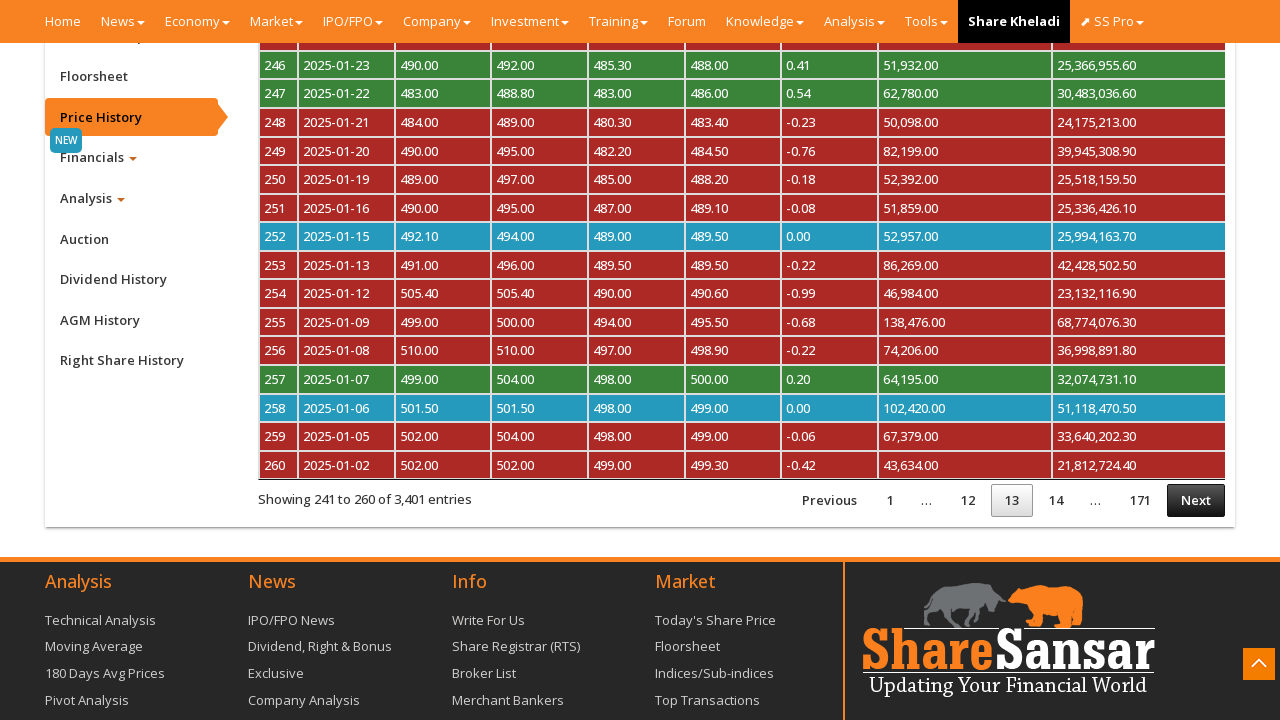

Waited 500ms for next page to load
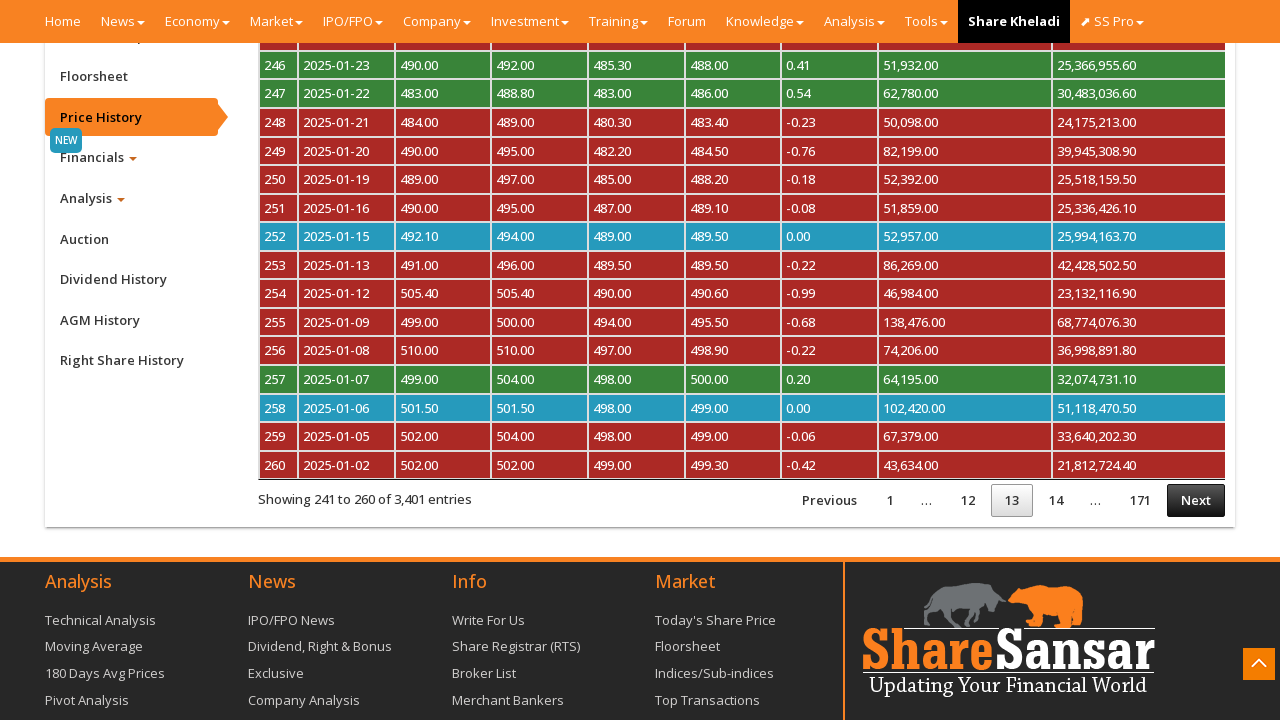

Clicked Next button (pagination 13/155) at (1196, 500) on xpath=/html/body/div[2]/div/section[2]/div[3]/div/div/div/div[2]/div/div[1]/div[
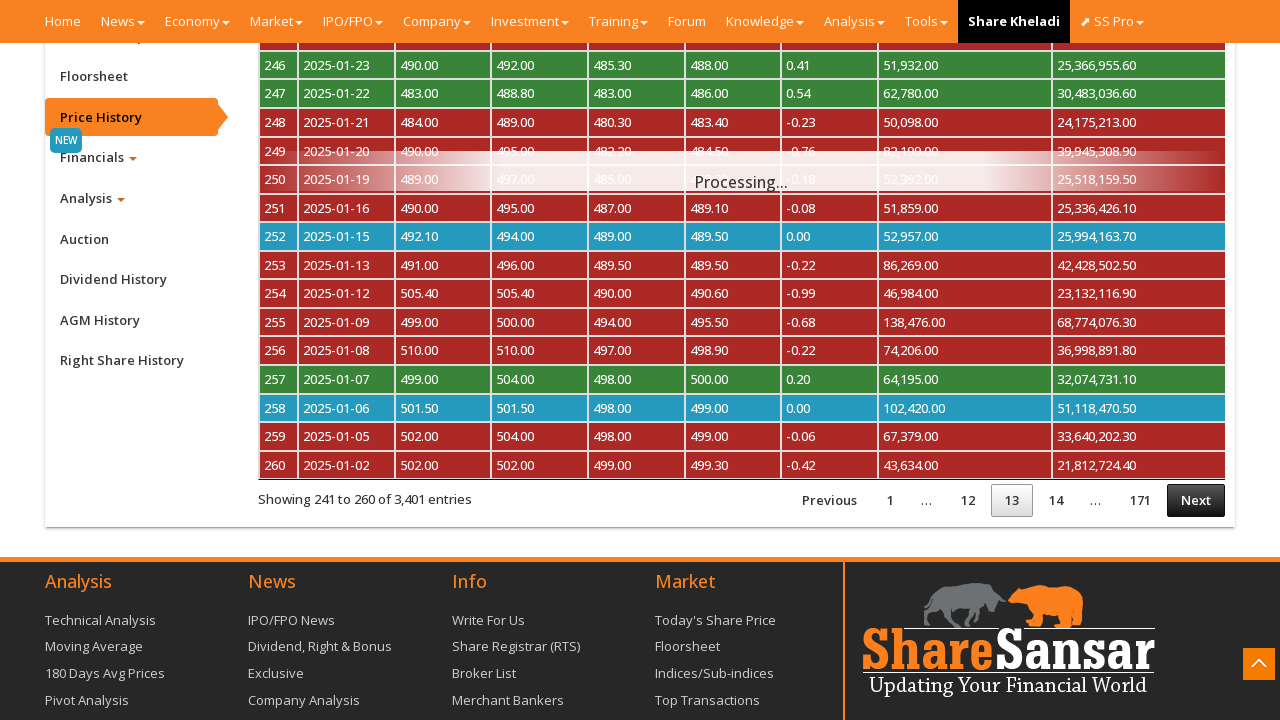

Waited 500ms for next page to load
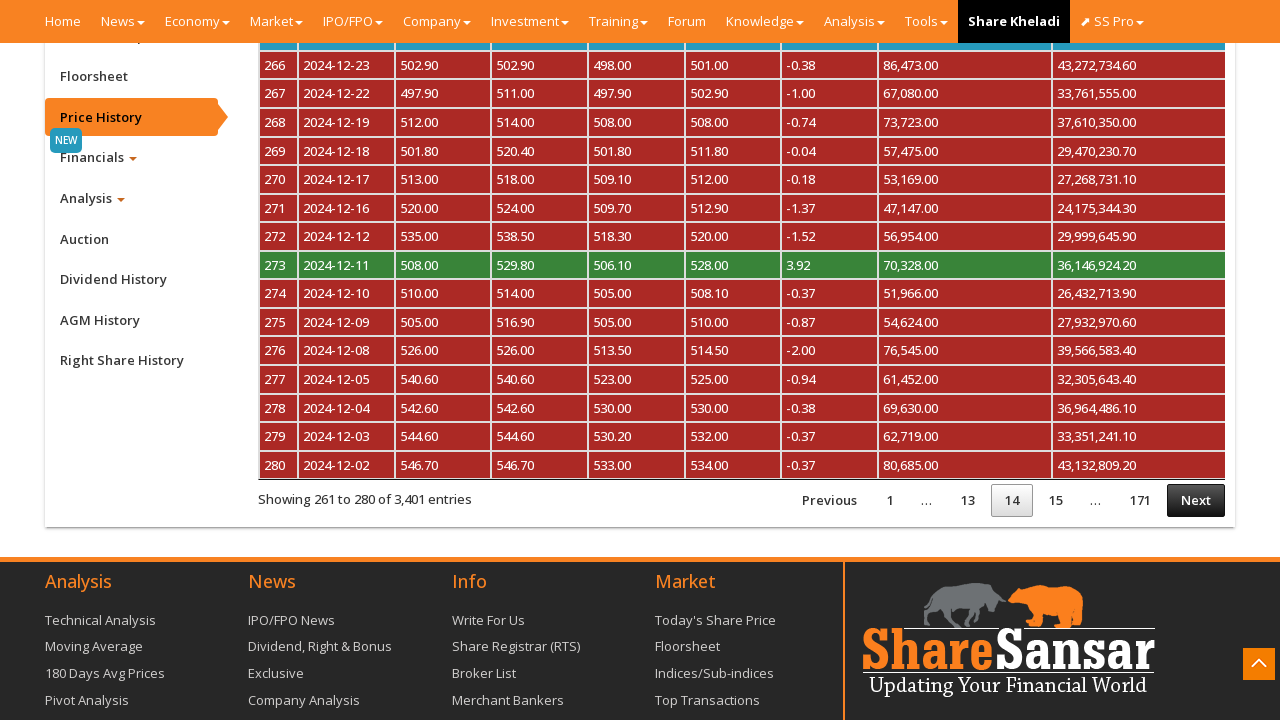

Clicked Next button (pagination 14/155) at (1196, 500) on xpath=/html/body/div[2]/div/section[2]/div[3]/div/div/div/div[2]/div/div[1]/div[
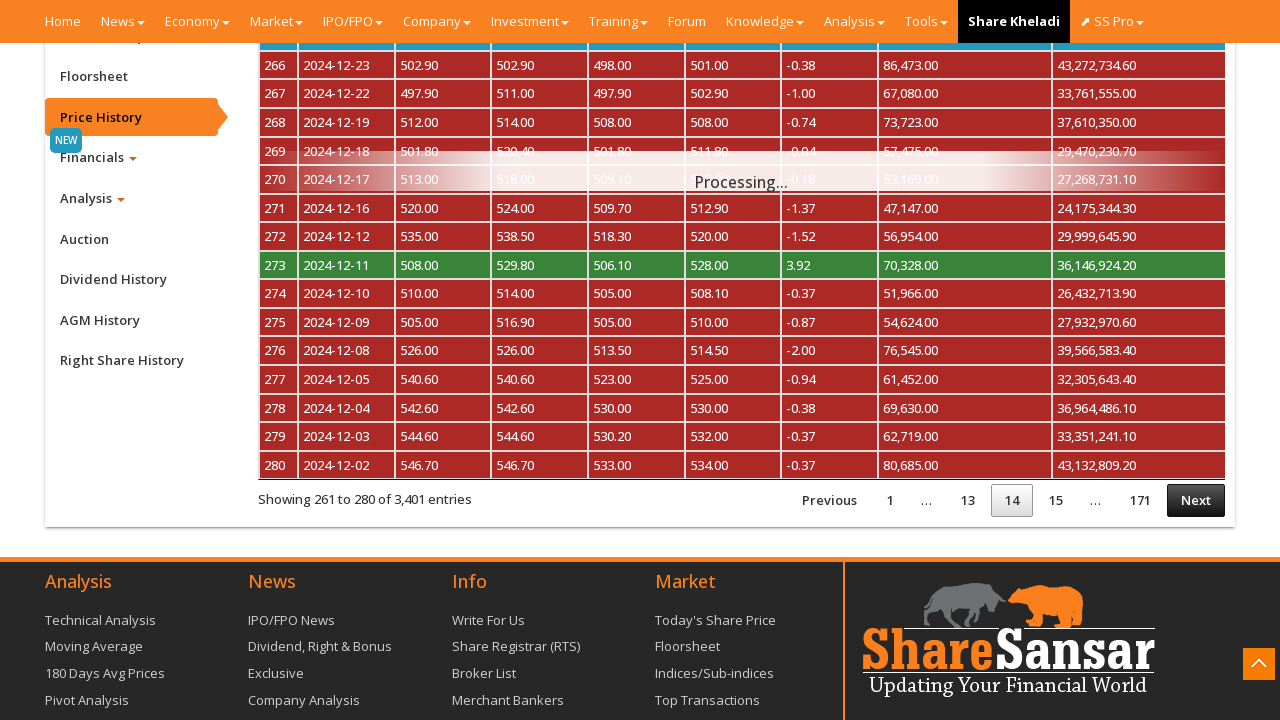

Waited 500ms for next page to load
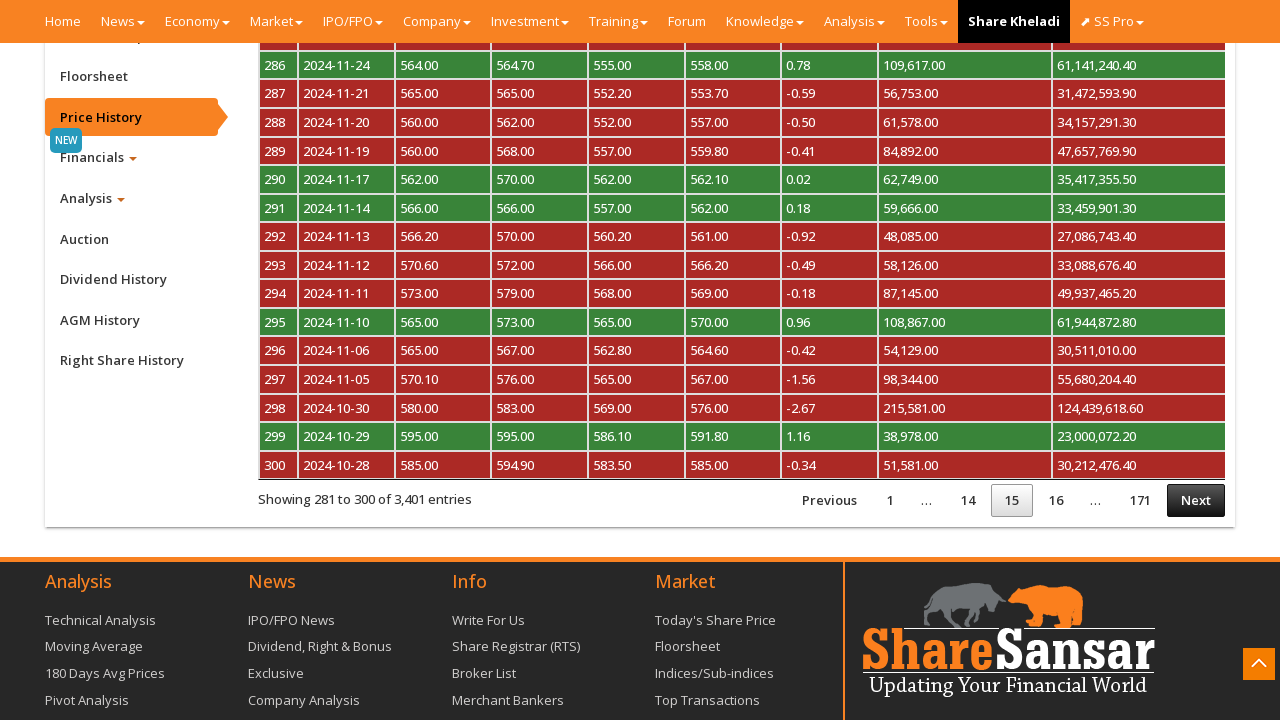

Clicked Next button (pagination 15/155) at (1196, 500) on xpath=/html/body/div[2]/div/section[2]/div[3]/div/div/div/div[2]/div/div[1]/div[
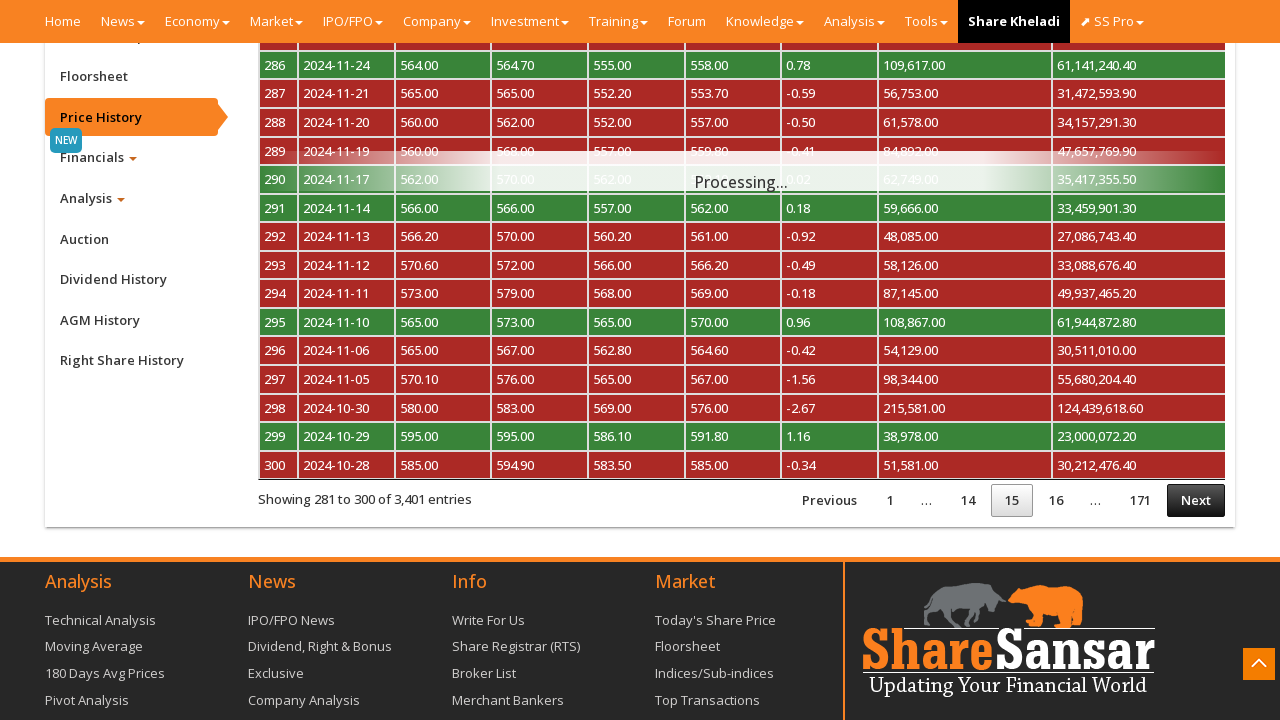

Waited 500ms for next page to load
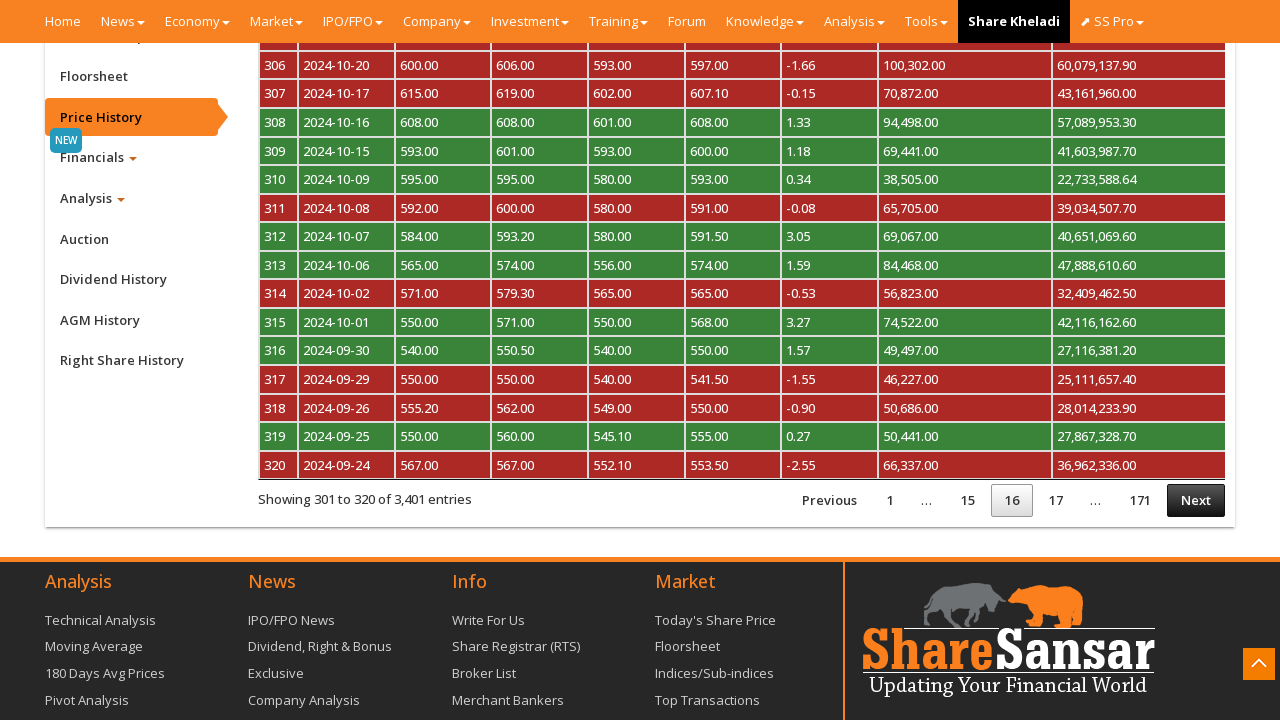

Clicked Next button (pagination 16/155) at (1196, 500) on xpath=/html/body/div[2]/div/section[2]/div[3]/div/div/div/div[2]/div/div[1]/div[
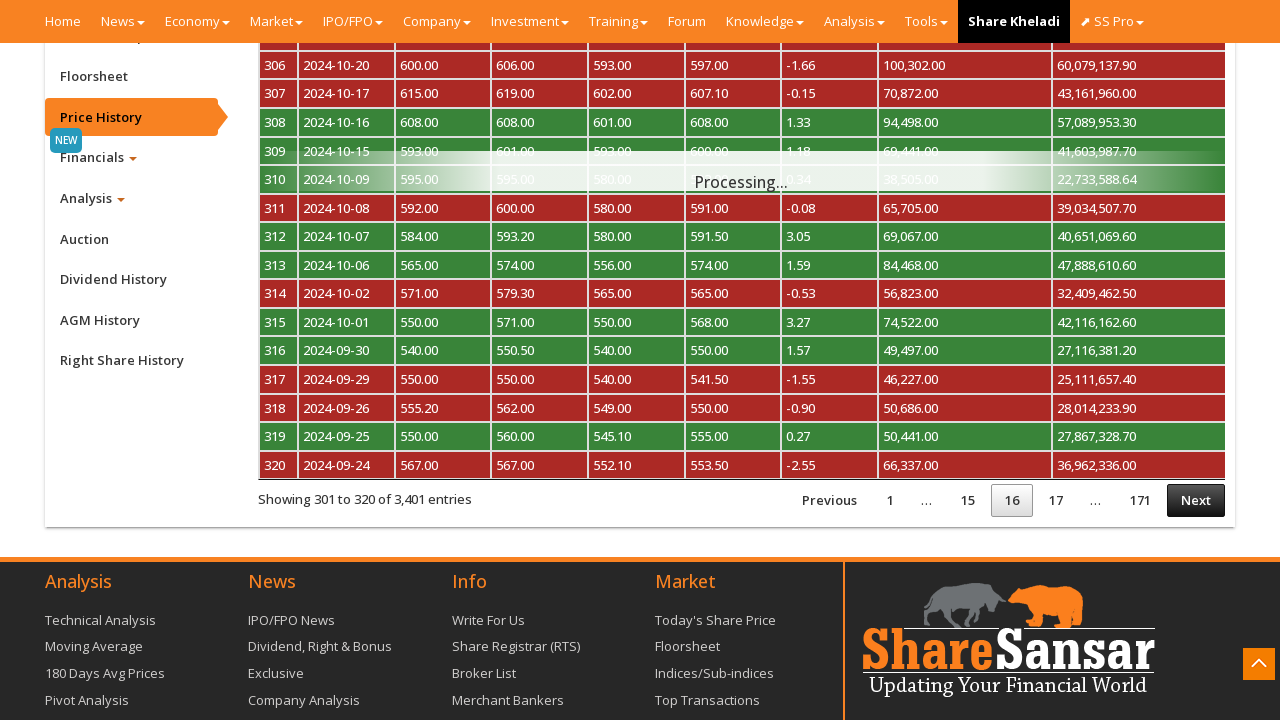

Waited 500ms for next page to load
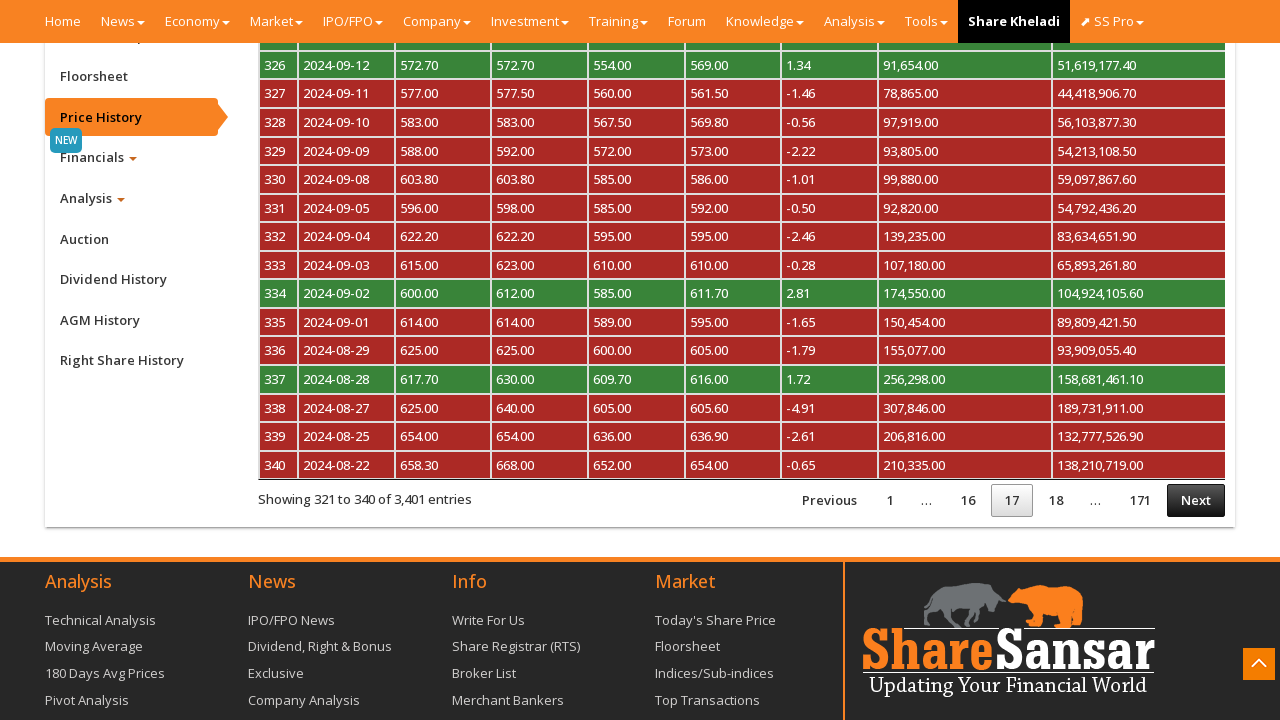

Clicked Next button (pagination 17/155) at (1196, 500) on xpath=/html/body/div[2]/div/section[2]/div[3]/div/div/div/div[2]/div/div[1]/div[
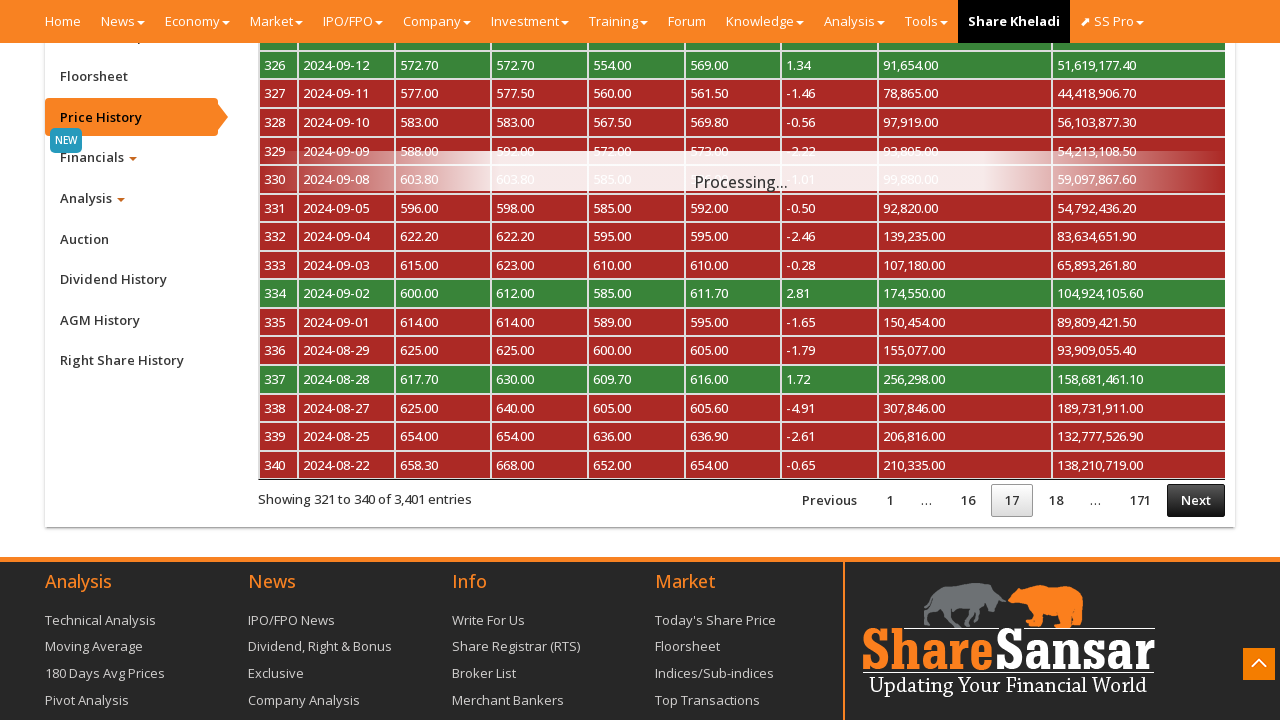

Waited 500ms for next page to load
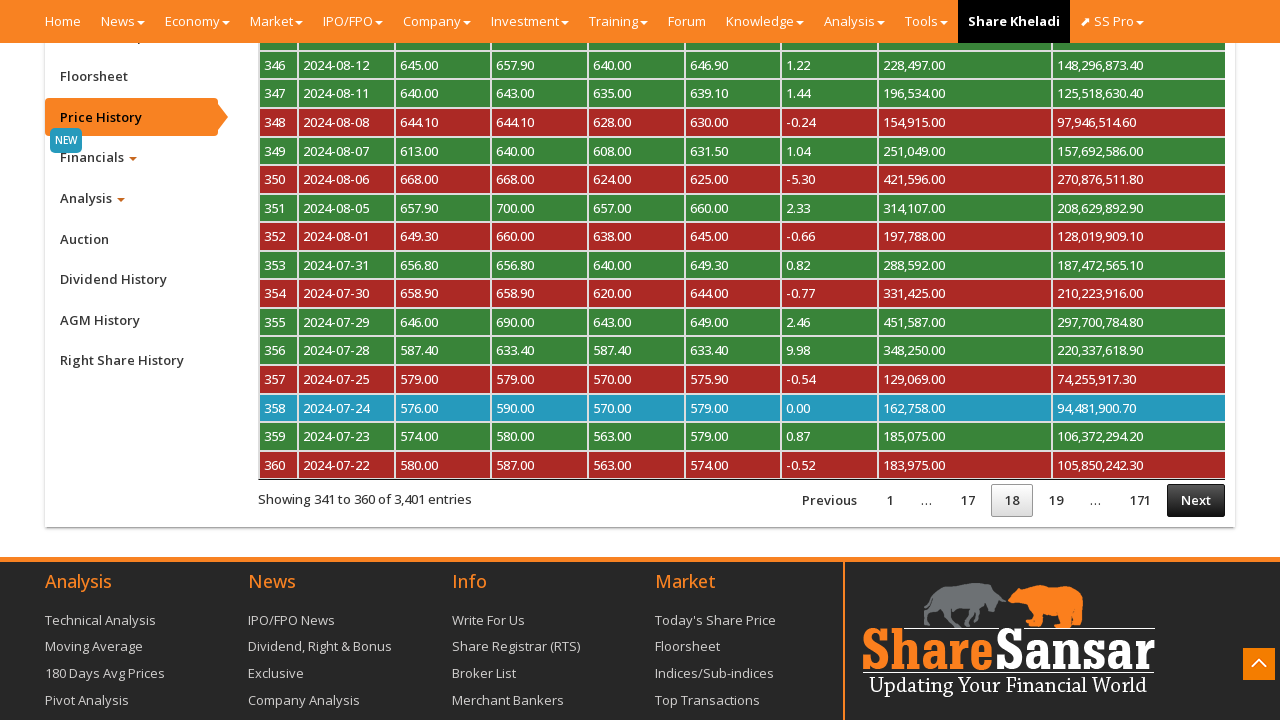

Clicked Next button (pagination 18/155) at (1196, 500) on xpath=/html/body/div[2]/div/section[2]/div[3]/div/div/div/div[2]/div/div[1]/div[
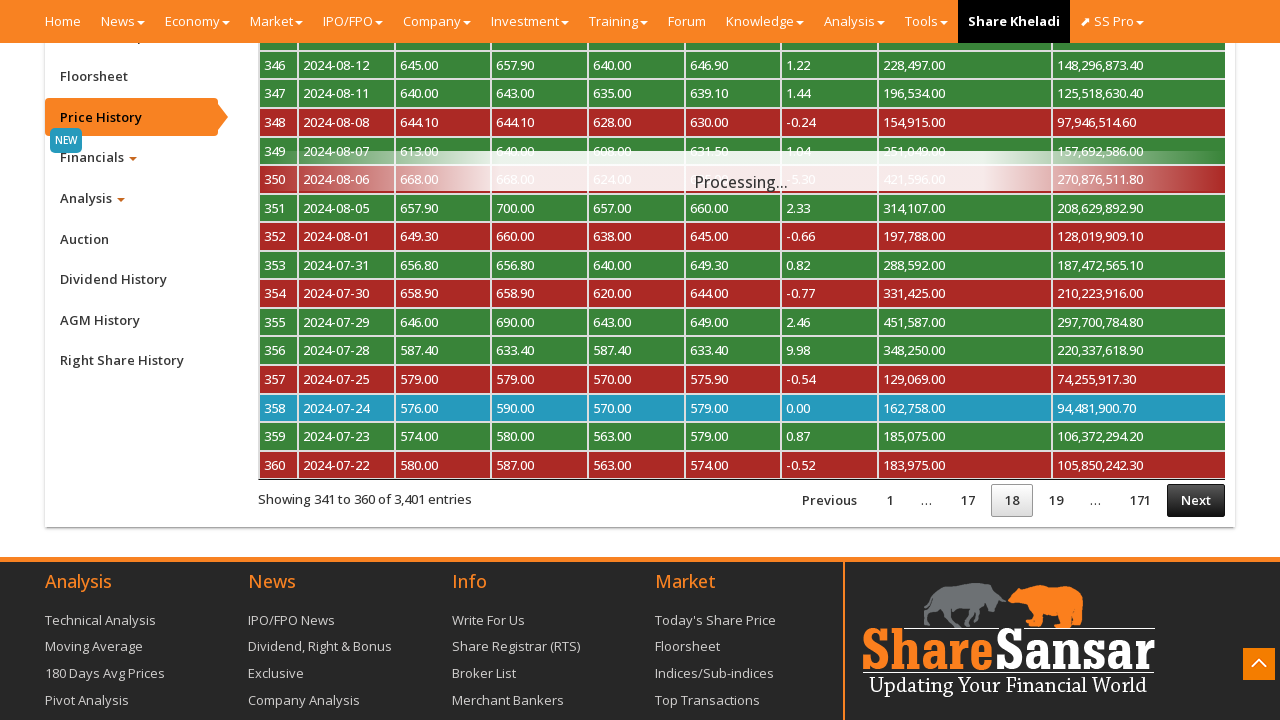

Waited 500ms for next page to load
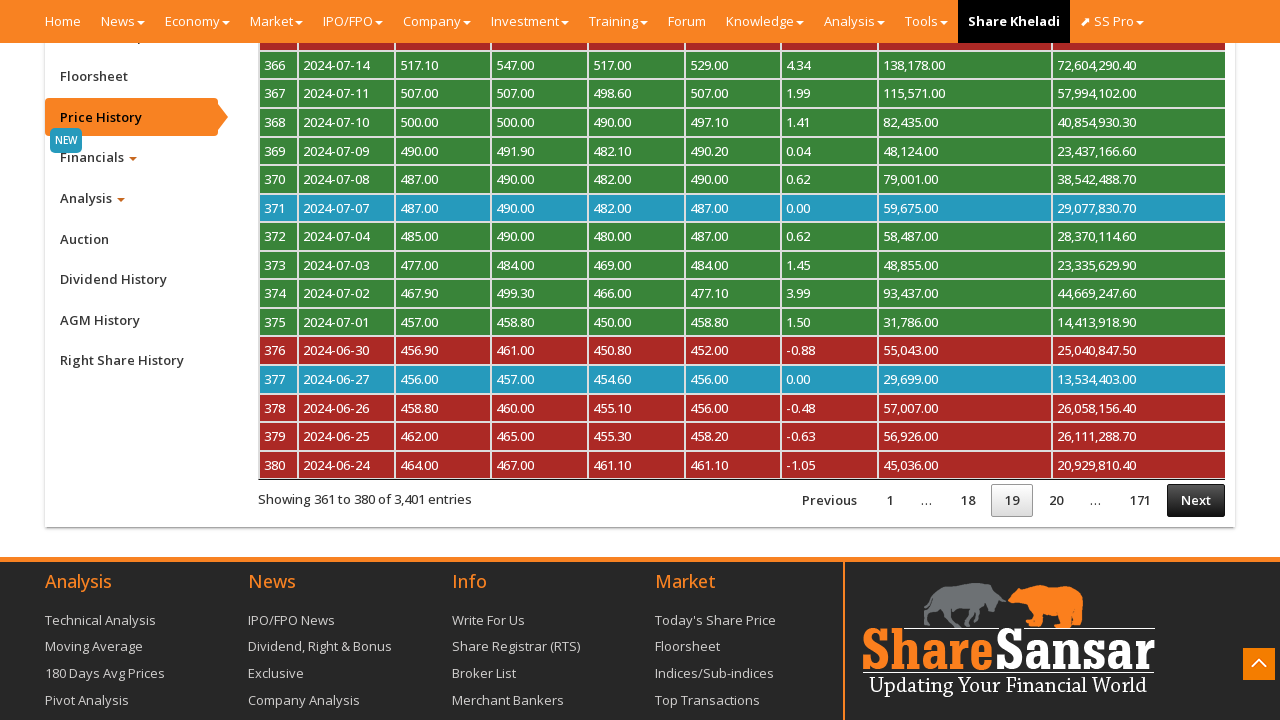

Clicked Next button (pagination 19/155) at (1196, 500) on xpath=/html/body/div[2]/div/section[2]/div[3]/div/div/div/div[2]/div/div[1]/div[
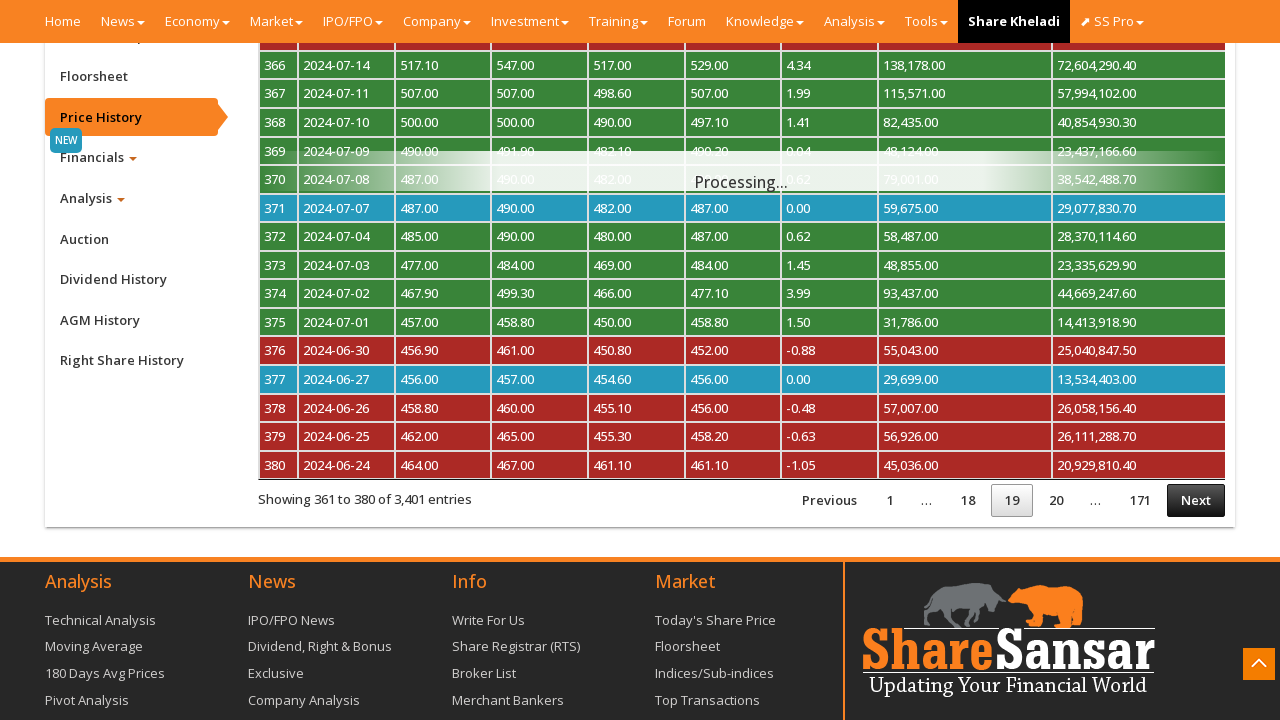

Waited 500ms for next page to load
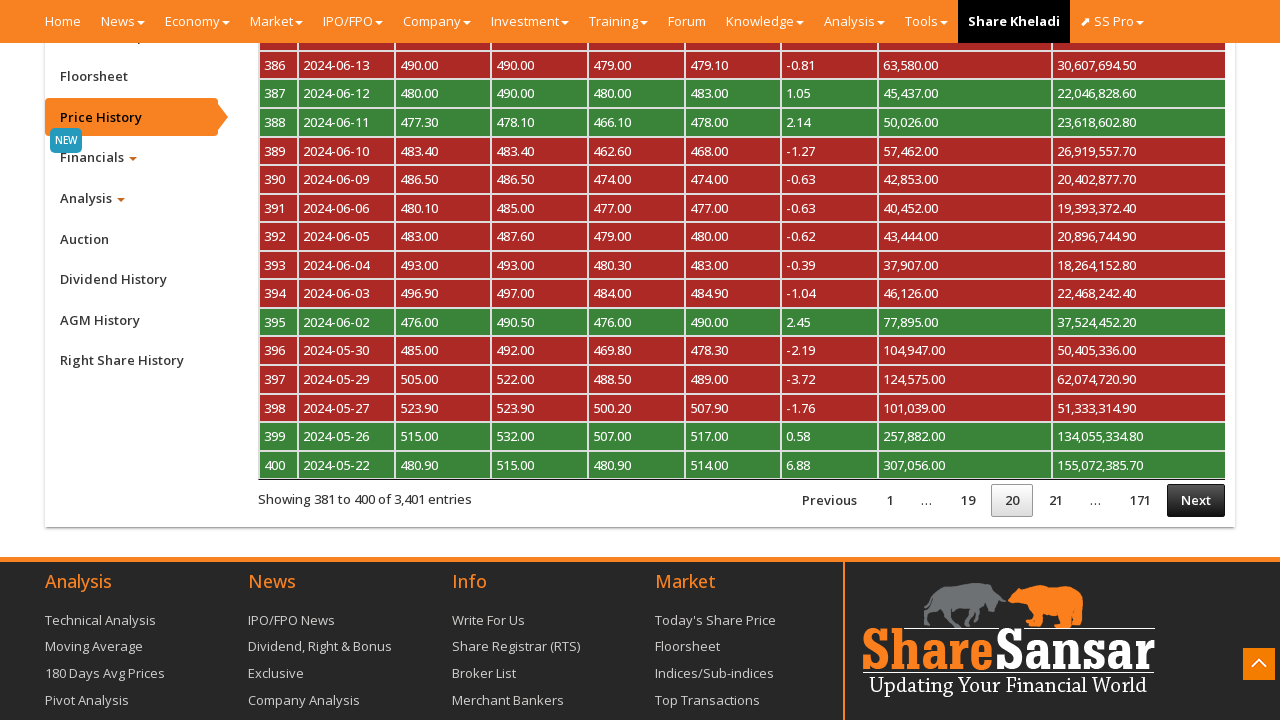

Clicked Next button (pagination 20/155) at (1196, 500) on xpath=/html/body/div[2]/div/section[2]/div[3]/div/div/div/div[2]/div/div[1]/div[
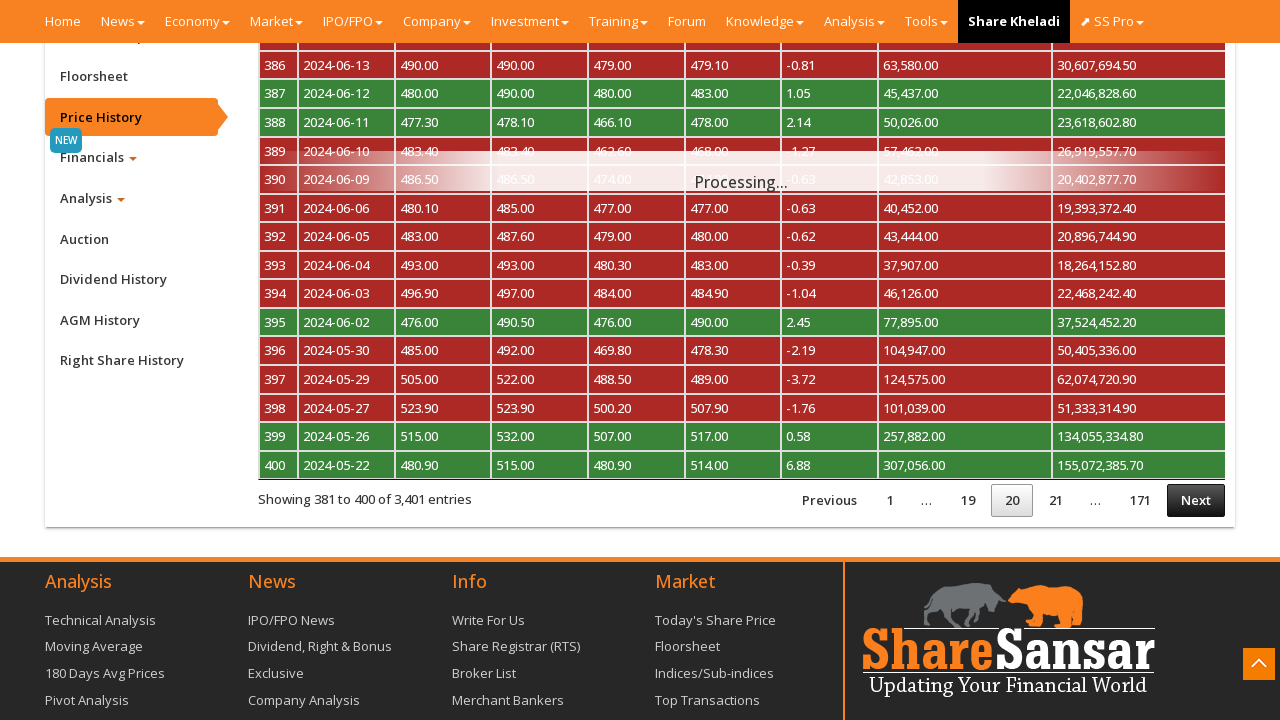

Waited 500ms for next page to load
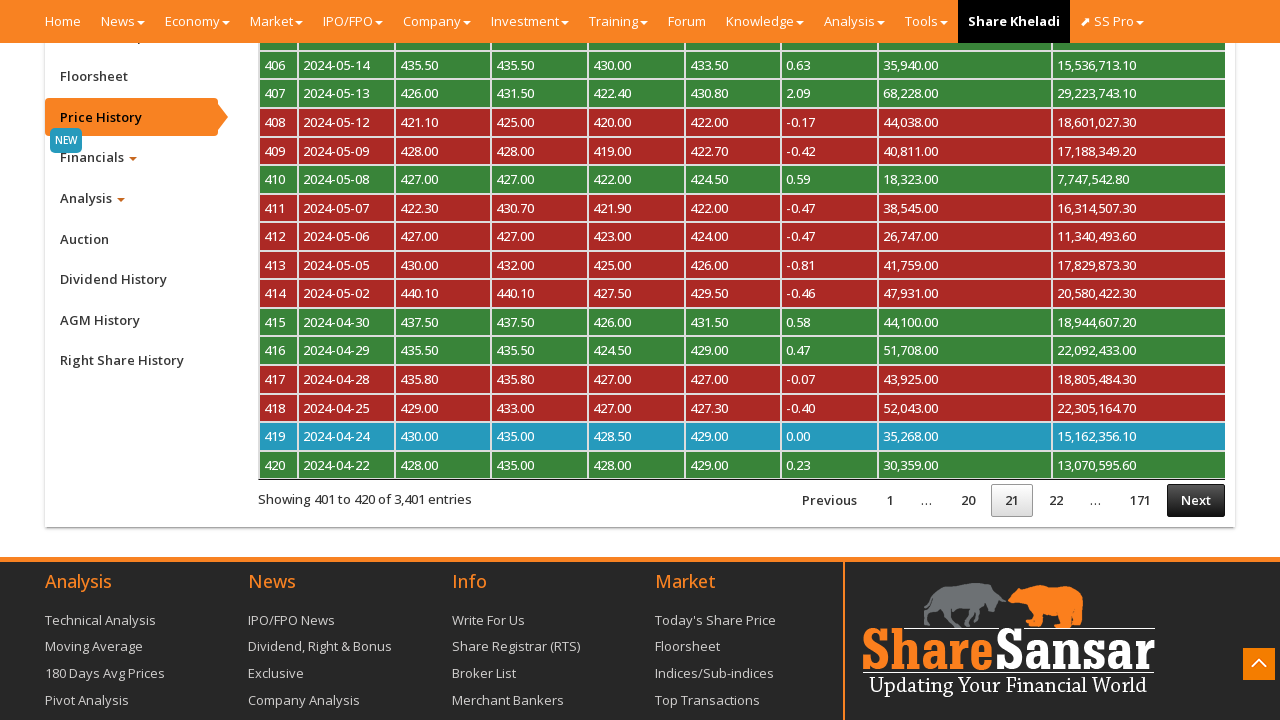

Clicked Next button (pagination 21/155) at (1196, 500) on xpath=/html/body/div[2]/div/section[2]/div[3]/div/div/div/div[2]/div/div[1]/div[
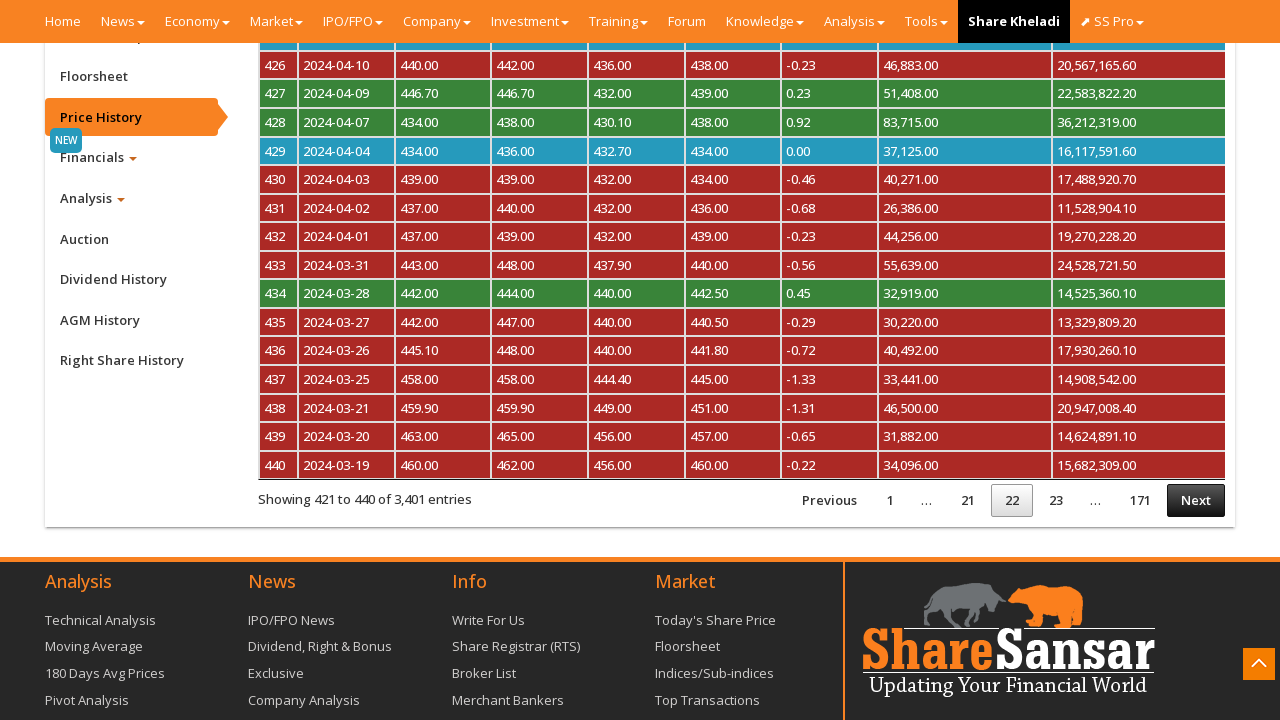

Waited 500ms for next page to load
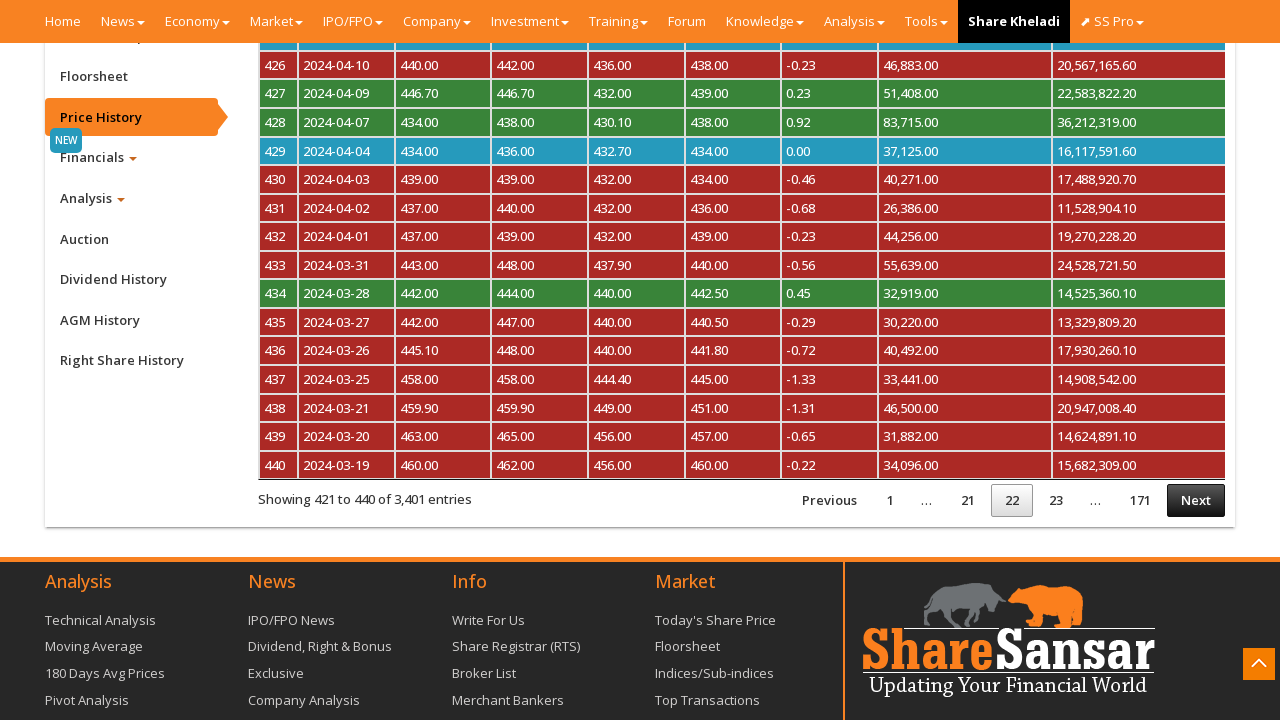

Clicked Next button (pagination 22/155) at (1196, 500) on xpath=/html/body/div[2]/div/section[2]/div[3]/div/div/div/div[2]/div/div[1]/div[
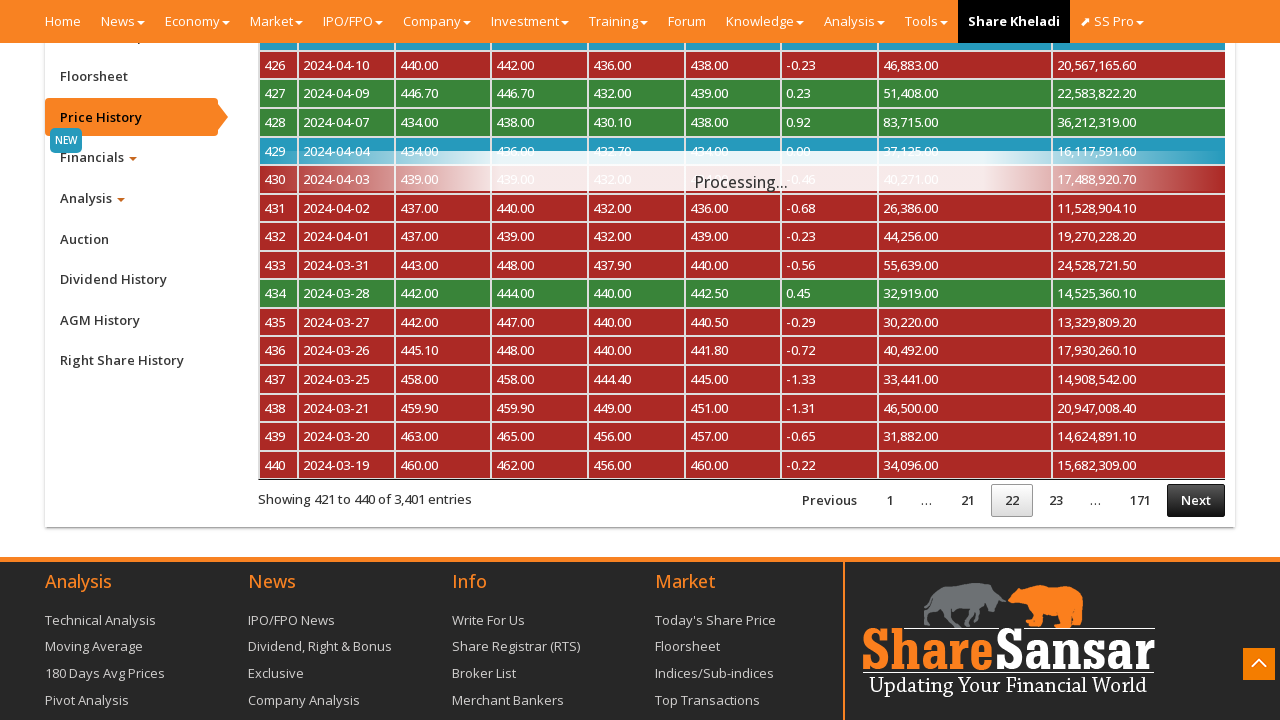

Waited 500ms for next page to load
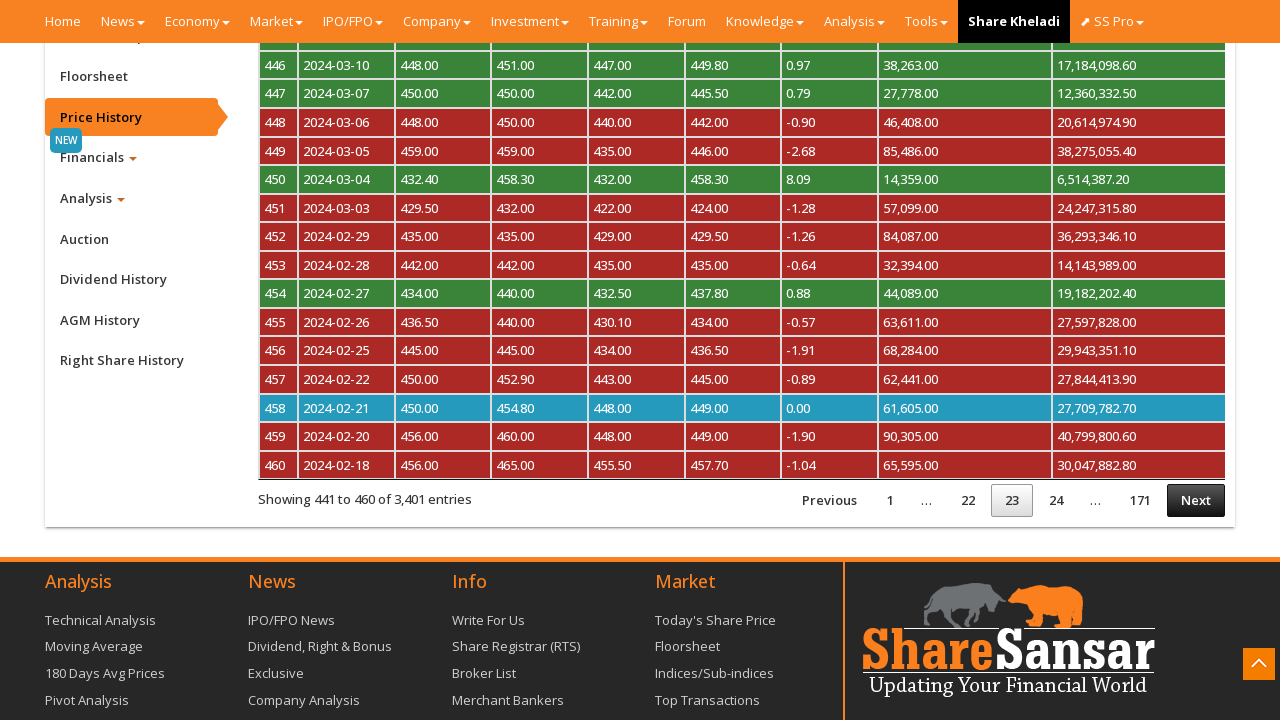

Clicked Next button (pagination 23/155) at (1196, 500) on xpath=/html/body/div[2]/div/section[2]/div[3]/div/div/div/div[2]/div/div[1]/div[
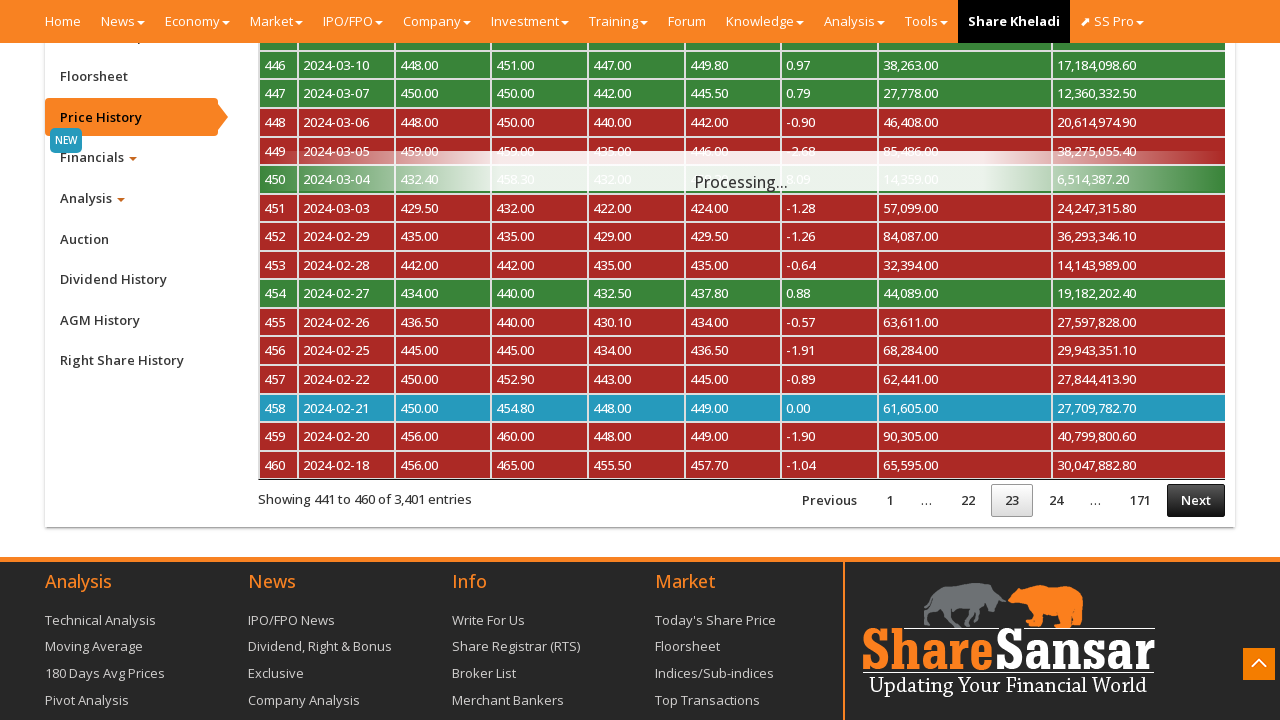

Waited 500ms for next page to load
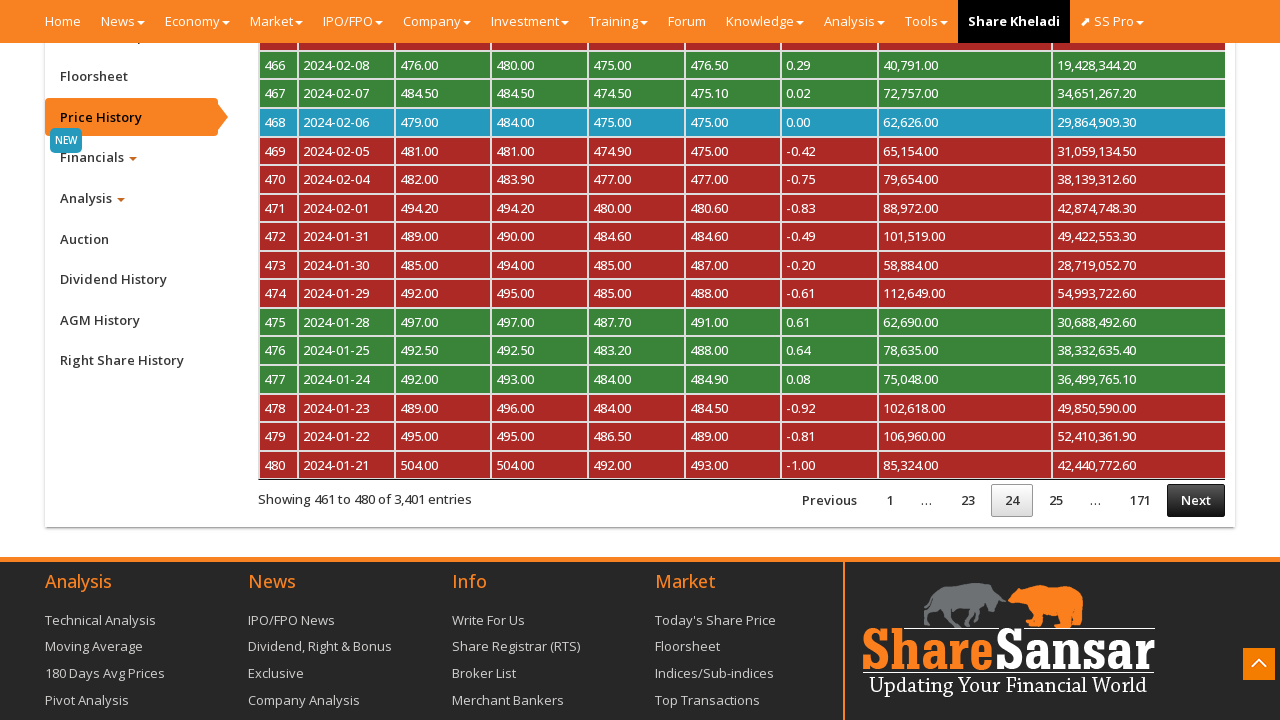

Clicked Next button (pagination 24/155) at (1196, 500) on xpath=/html/body/div[2]/div/section[2]/div[3]/div/div/div/div[2]/div/div[1]/div[
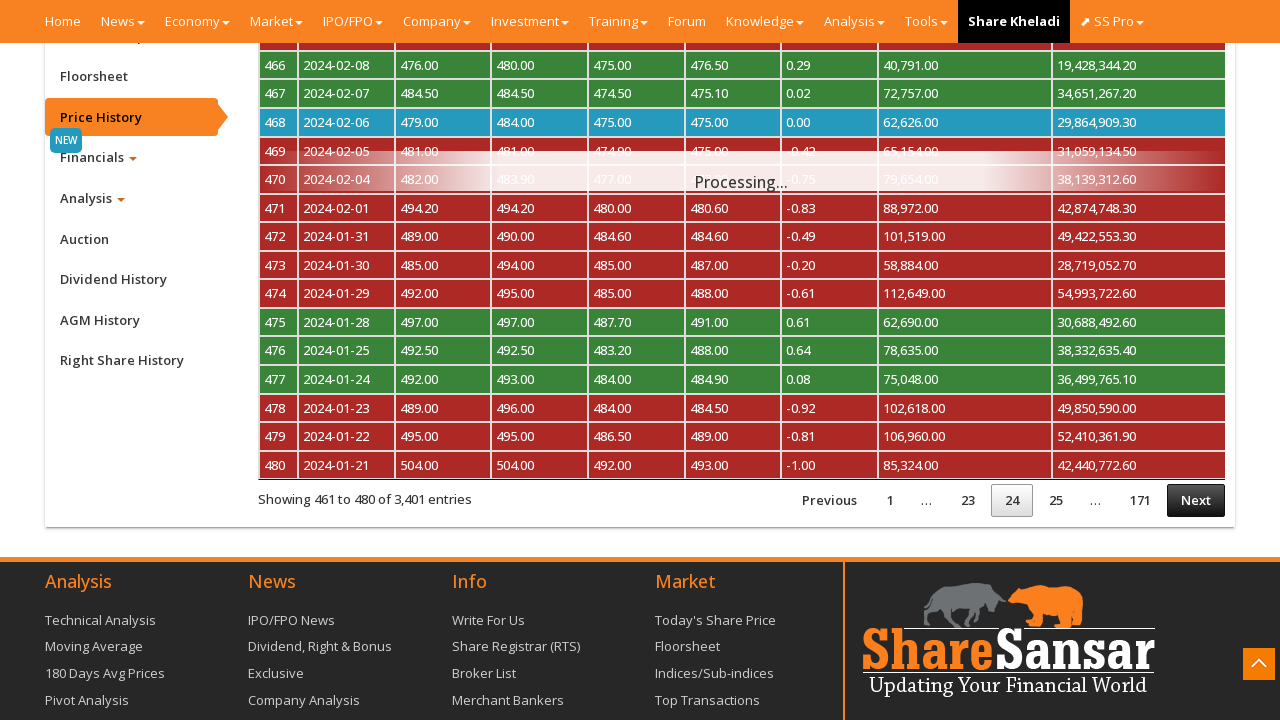

Waited 500ms for next page to load
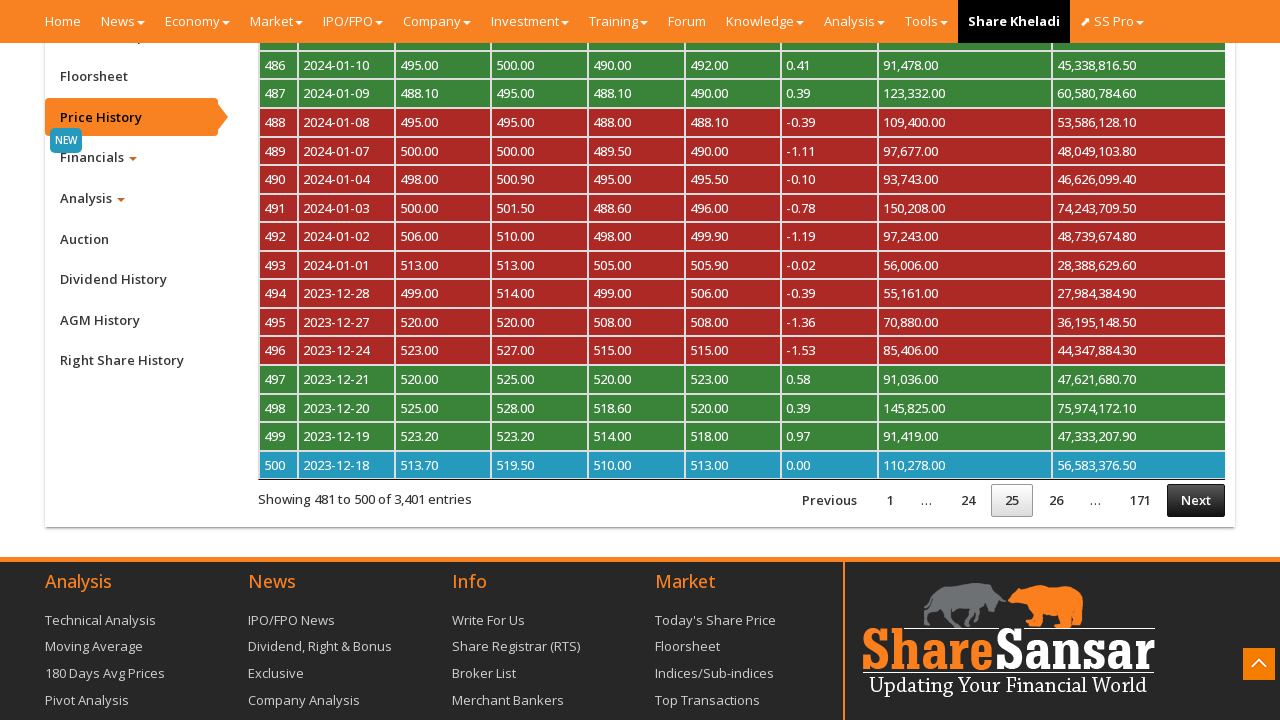

Clicked Next button (pagination 25/155) at (1196, 500) on xpath=/html/body/div[2]/div/section[2]/div[3]/div/div/div/div[2]/div/div[1]/div[
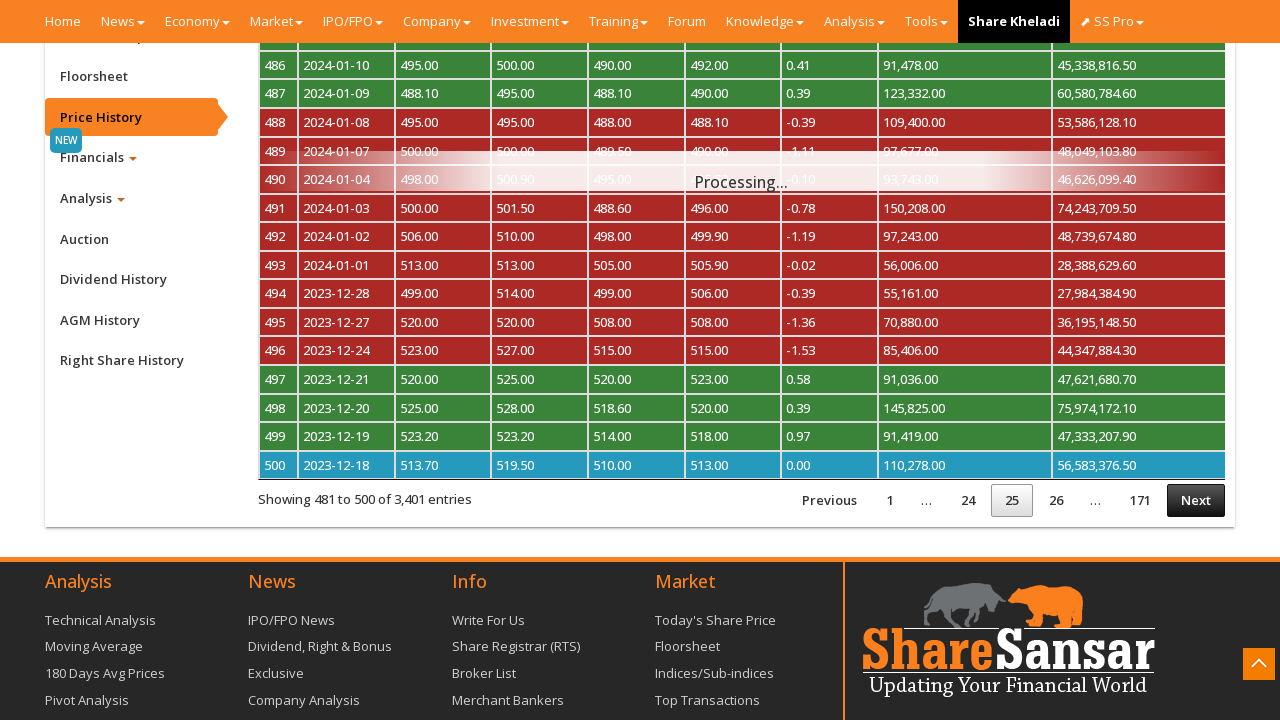

Waited 500ms for next page to load
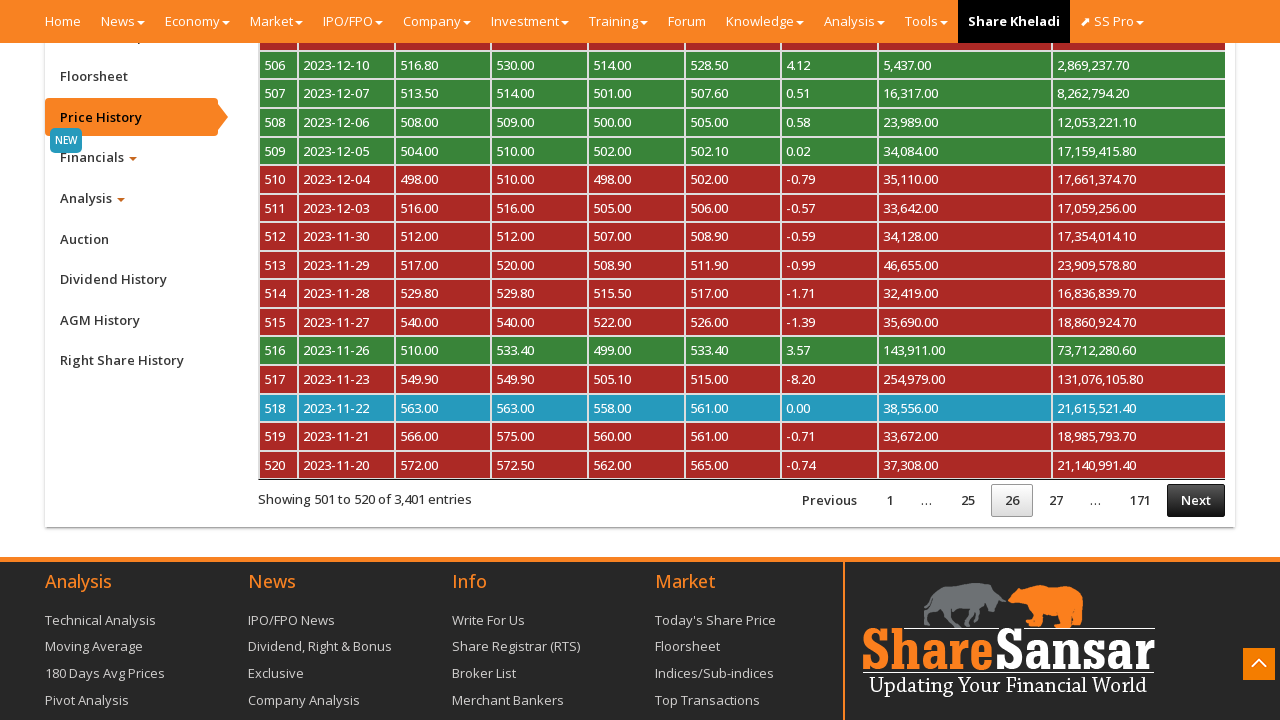

Clicked Next button (pagination 26/155) at (1196, 500) on xpath=/html/body/div[2]/div/section[2]/div[3]/div/div/div/div[2]/div/div[1]/div[
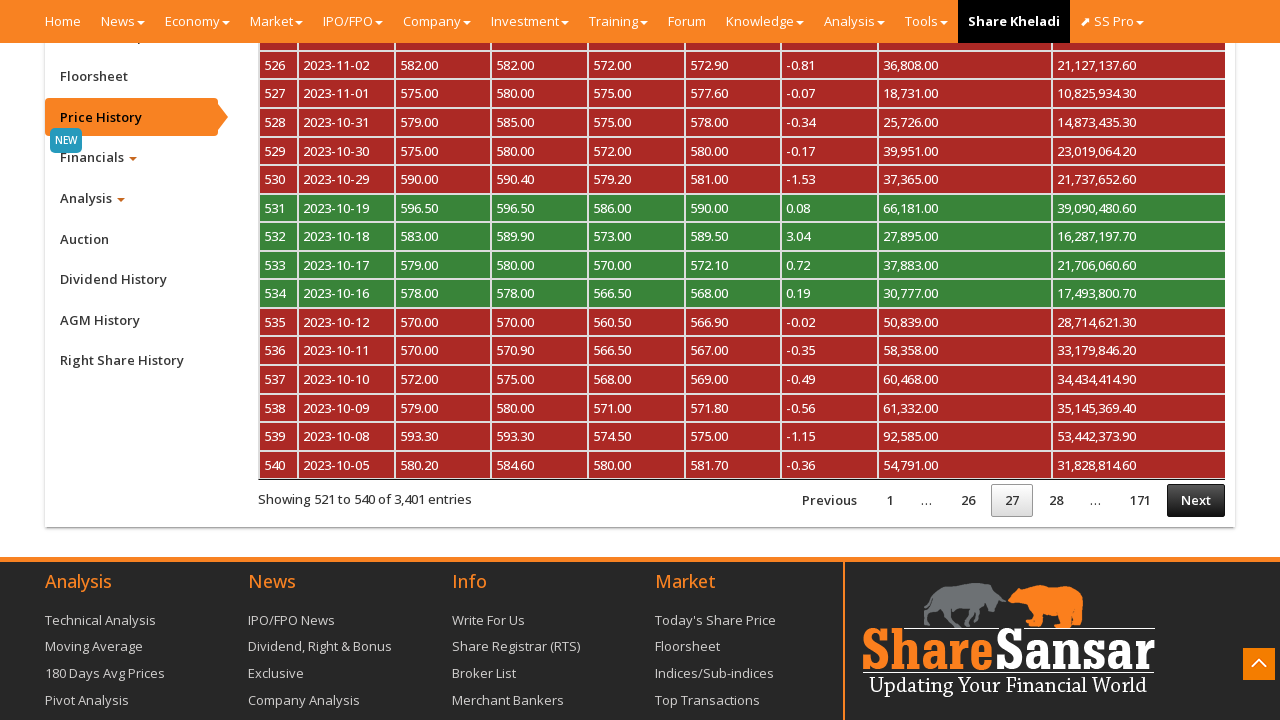

Waited 500ms for next page to load
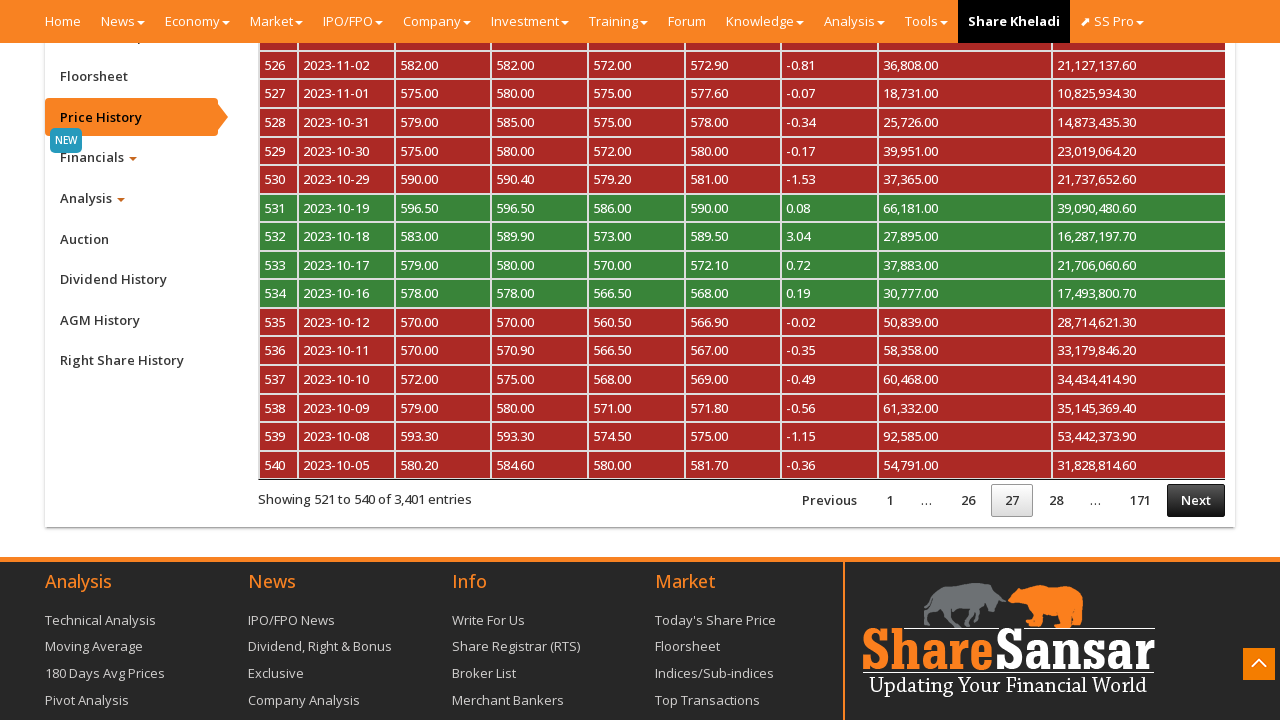

Clicked Next button (pagination 27/155) at (1196, 500) on xpath=/html/body/div[2]/div/section[2]/div[3]/div/div/div/div[2]/div/div[1]/div[
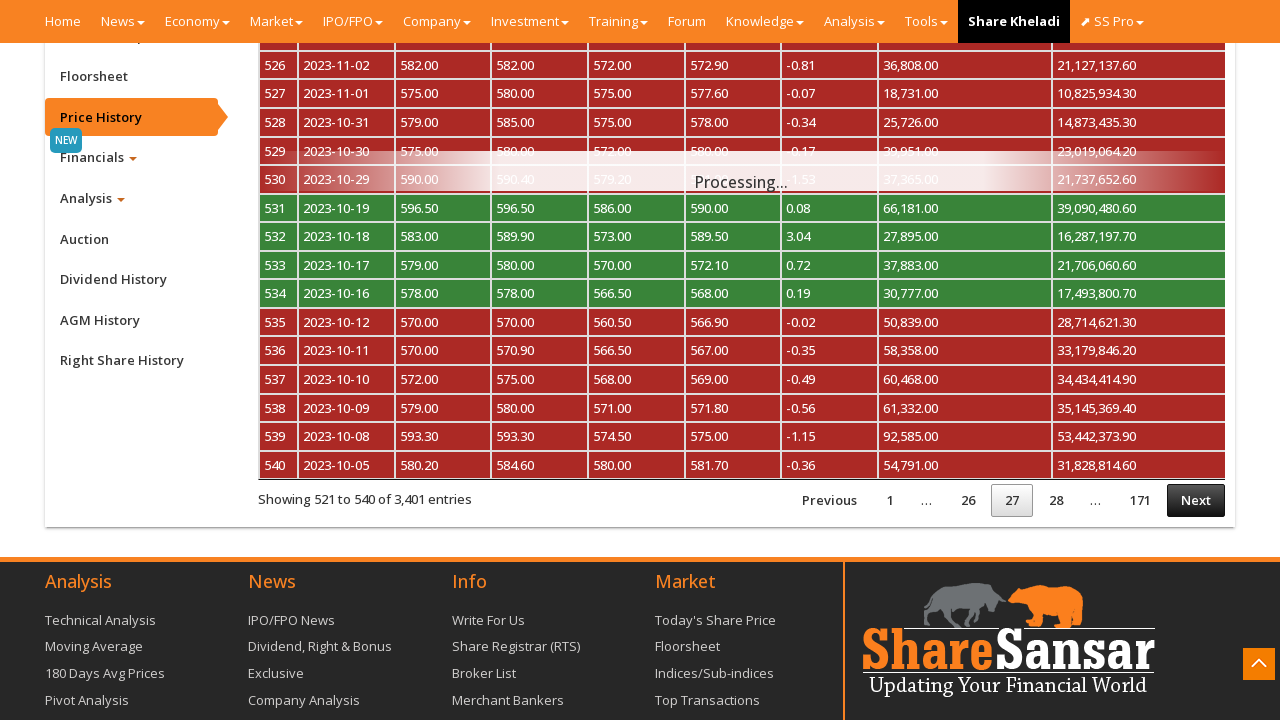

Waited 500ms for next page to load
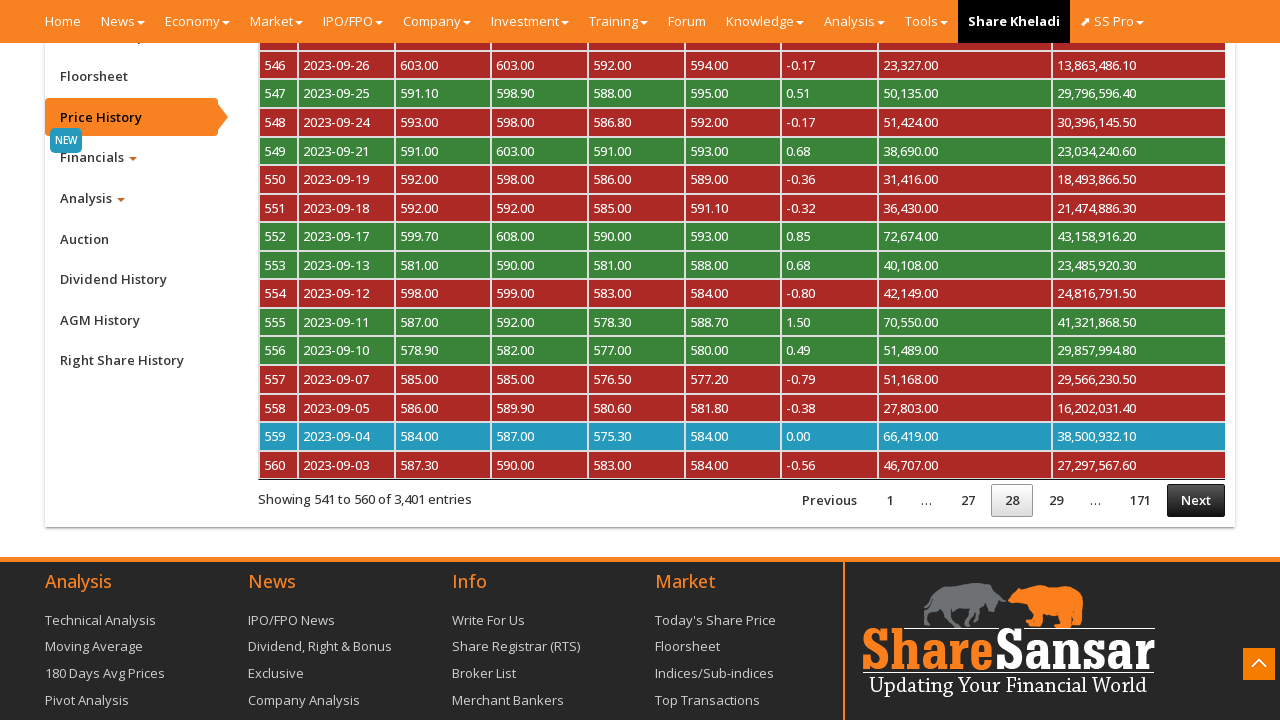

Clicked Next button (pagination 28/155) at (1196, 500) on xpath=/html/body/div[2]/div/section[2]/div[3]/div/div/div/div[2]/div/div[1]/div[
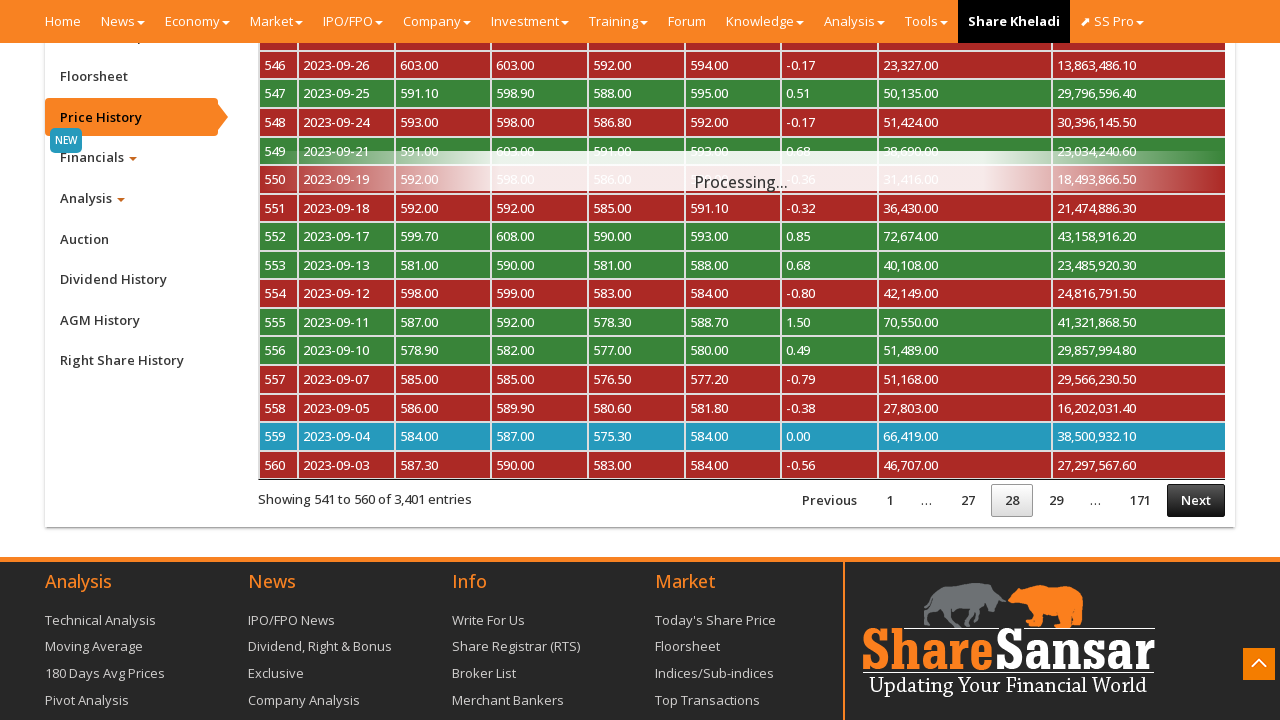

Waited 500ms for next page to load
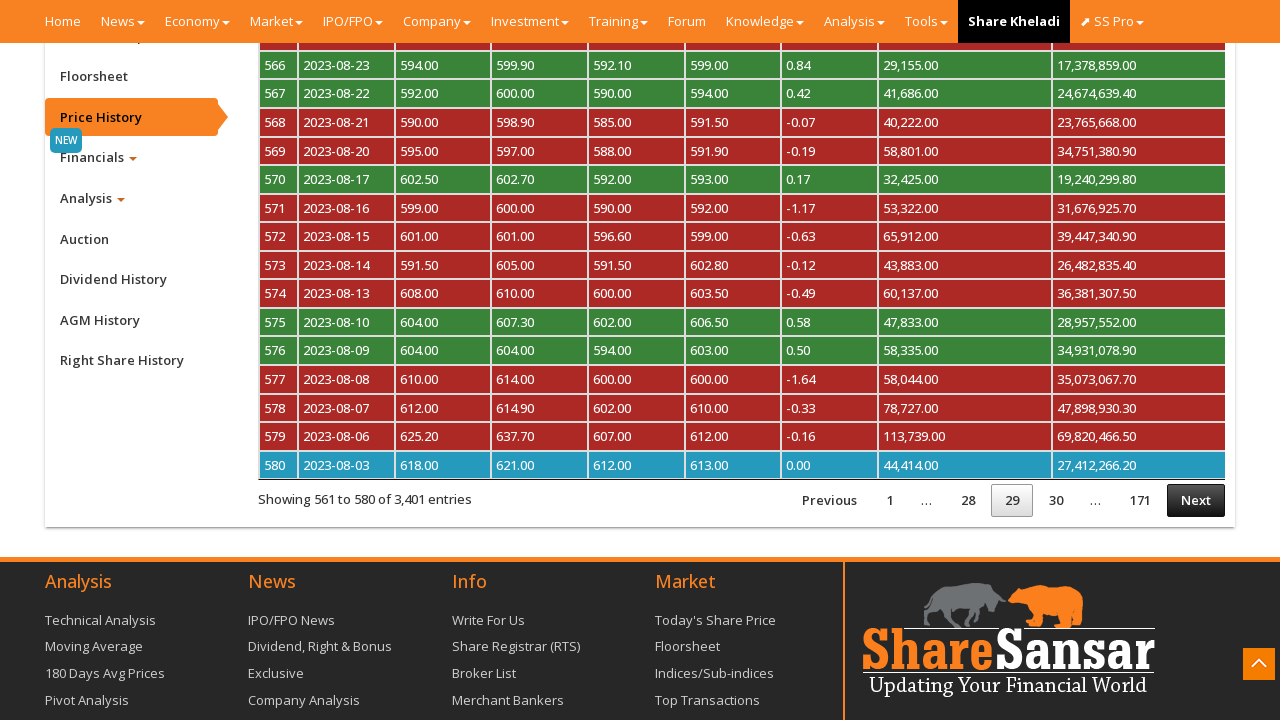

Clicked Next button (pagination 29/155) at (1196, 500) on xpath=/html/body/div[2]/div/section[2]/div[3]/div/div/div/div[2]/div/div[1]/div[
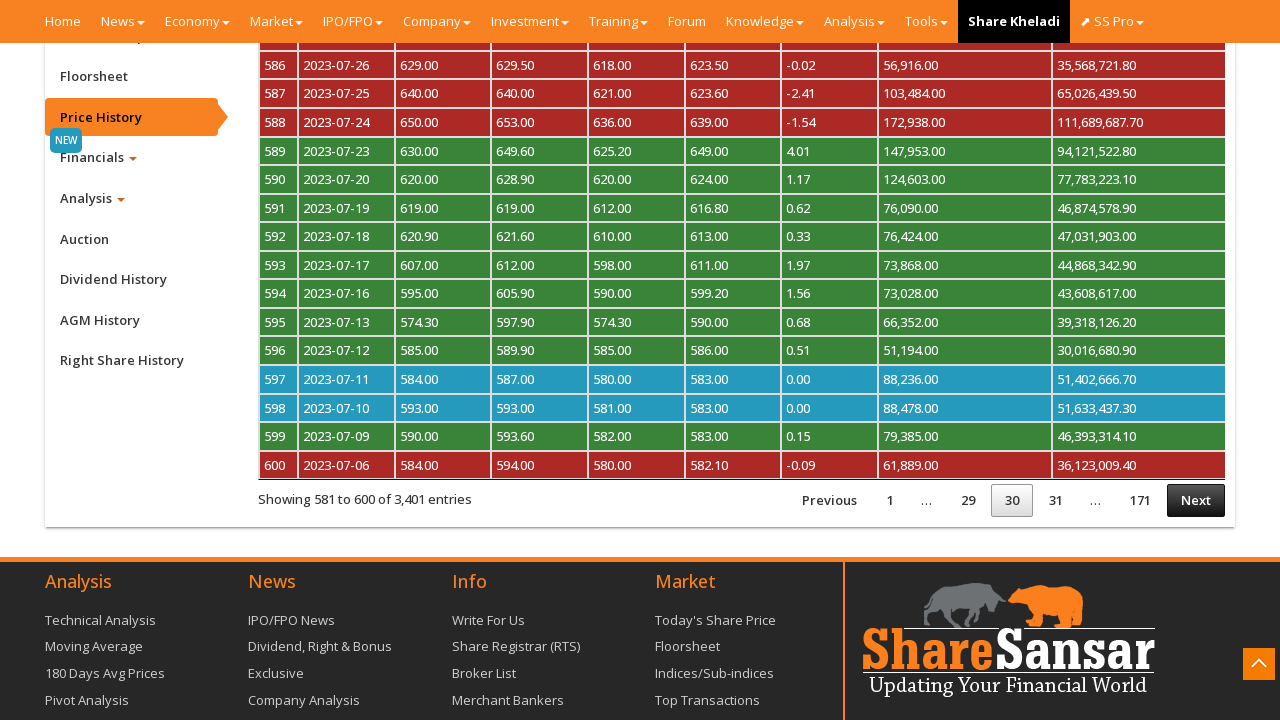

Waited 500ms for next page to load
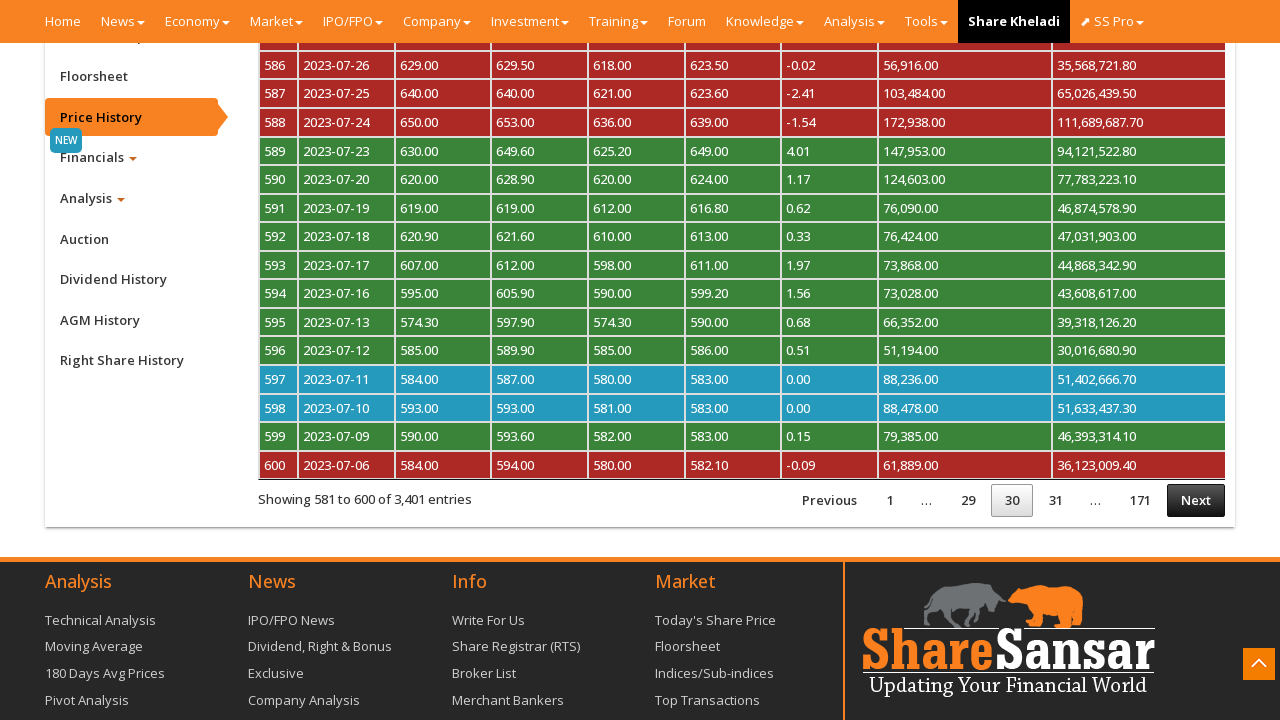

Clicked Next button (pagination 30/155) at (1196, 500) on xpath=/html/body/div[2]/div/section[2]/div[3]/div/div/div/div[2]/div/div[1]/div[
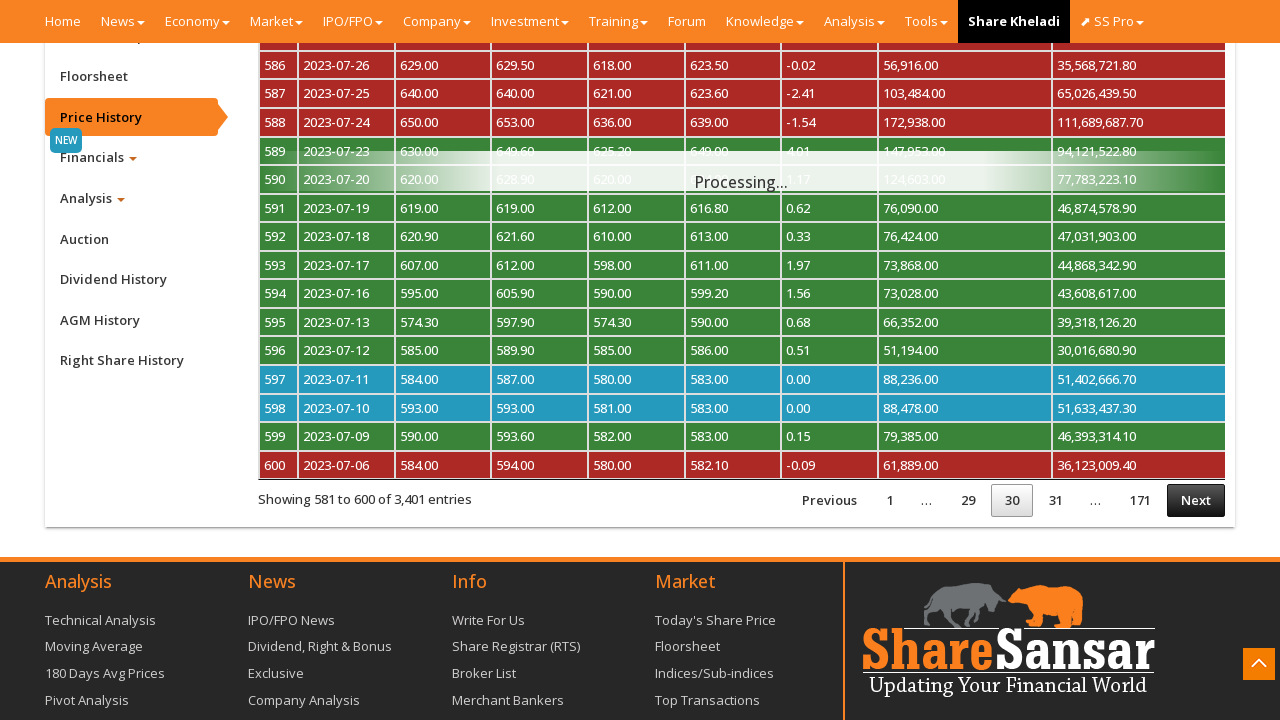

Waited 500ms for next page to load
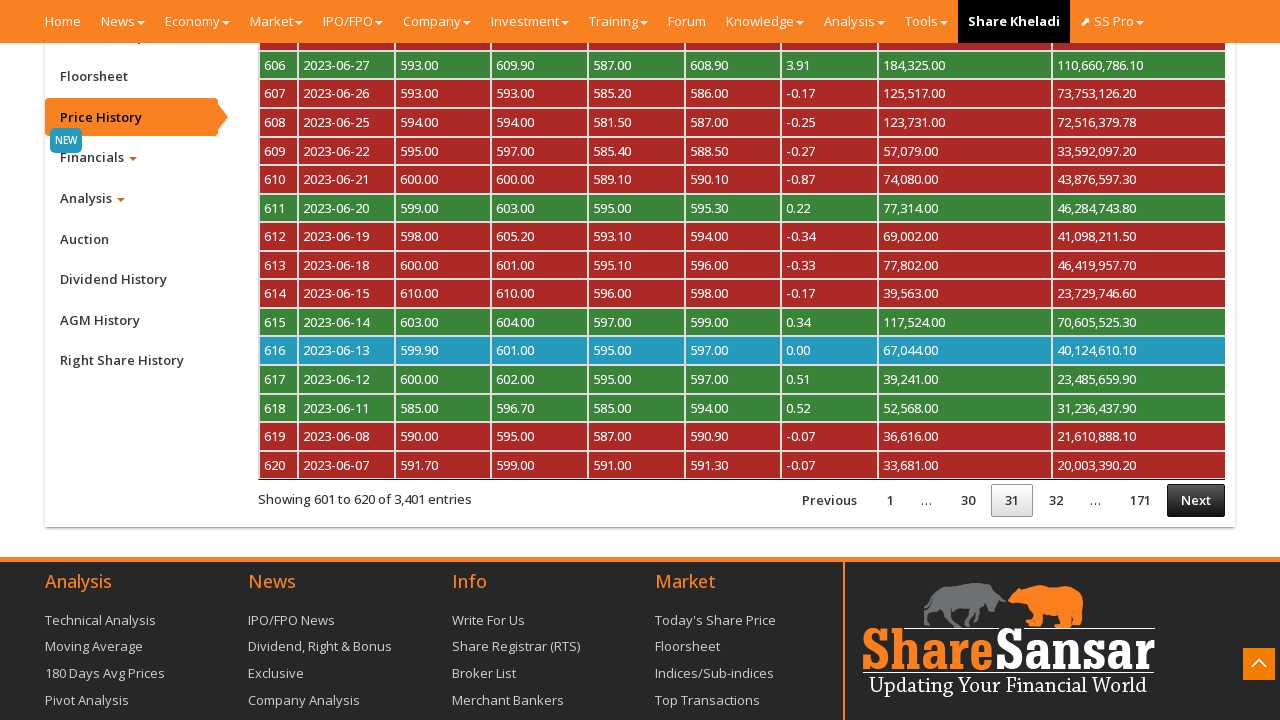

Clicked Next button (pagination 31/155) at (1196, 500) on xpath=/html/body/div[2]/div/section[2]/div[3]/div/div/div/div[2]/div/div[1]/div[
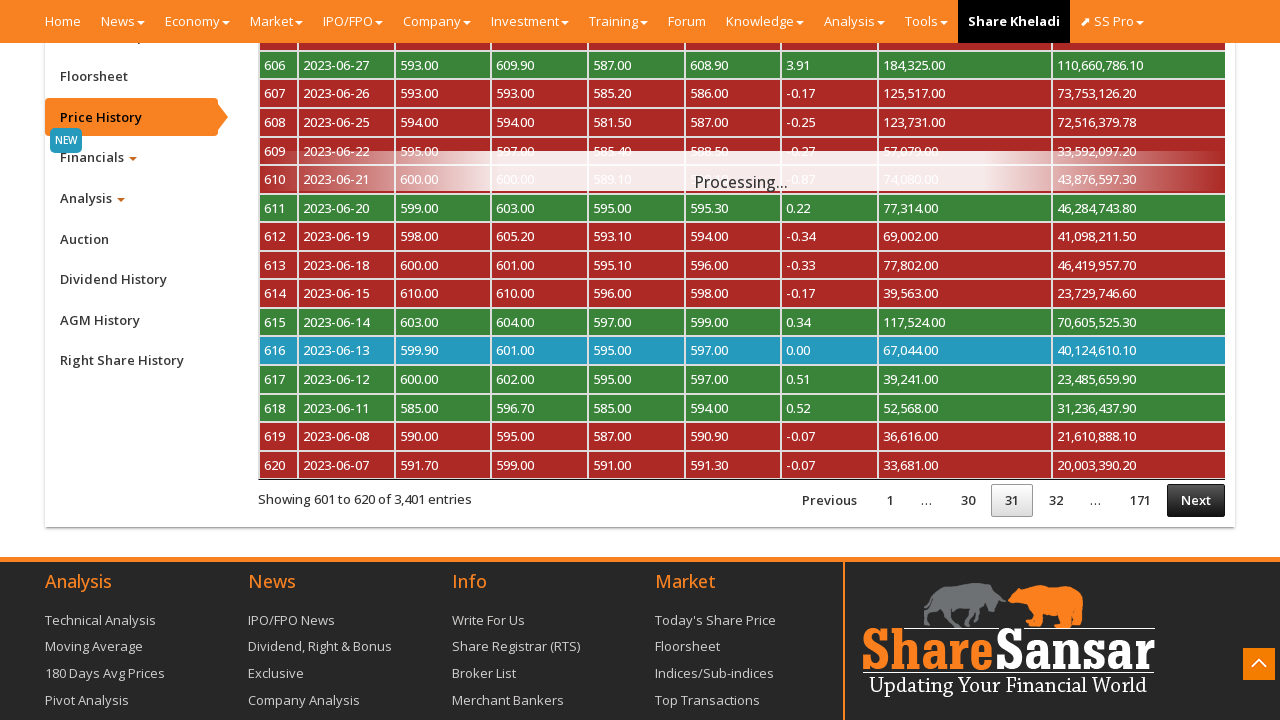

Waited 500ms for next page to load
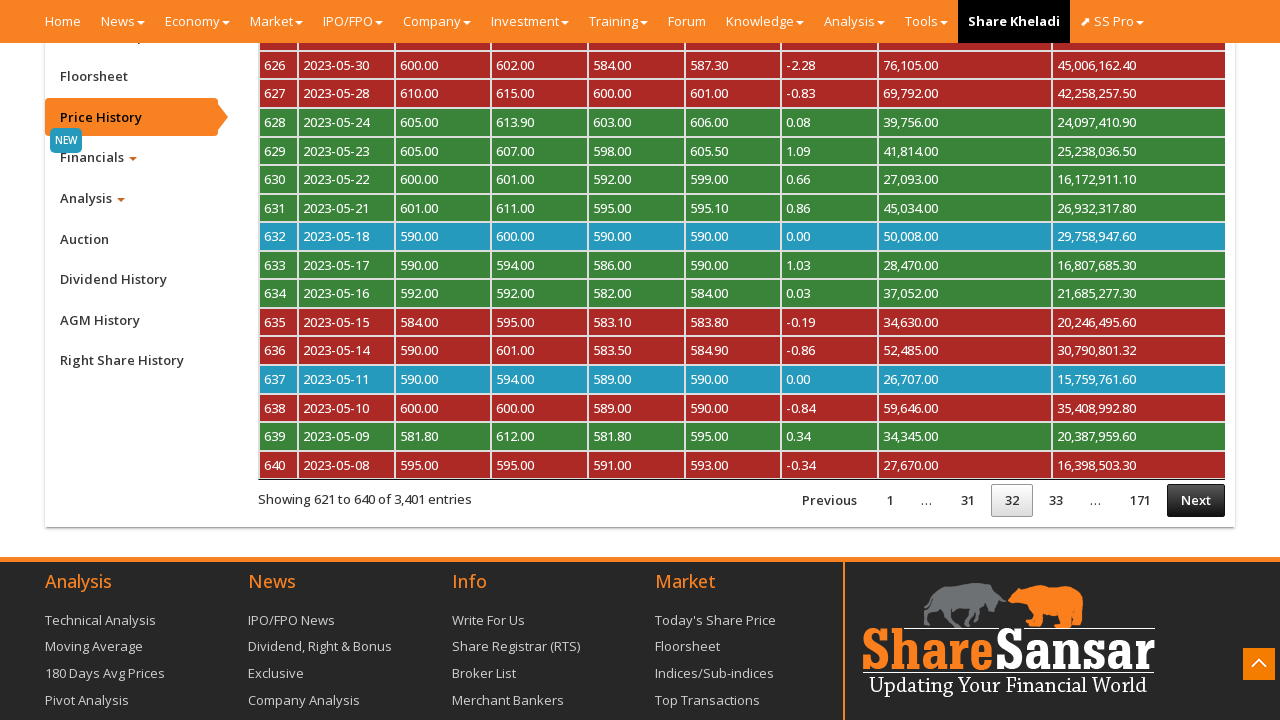

Clicked Next button (pagination 32/155) at (1196, 500) on xpath=/html/body/div[2]/div/section[2]/div[3]/div/div/div/div[2]/div/div[1]/div[
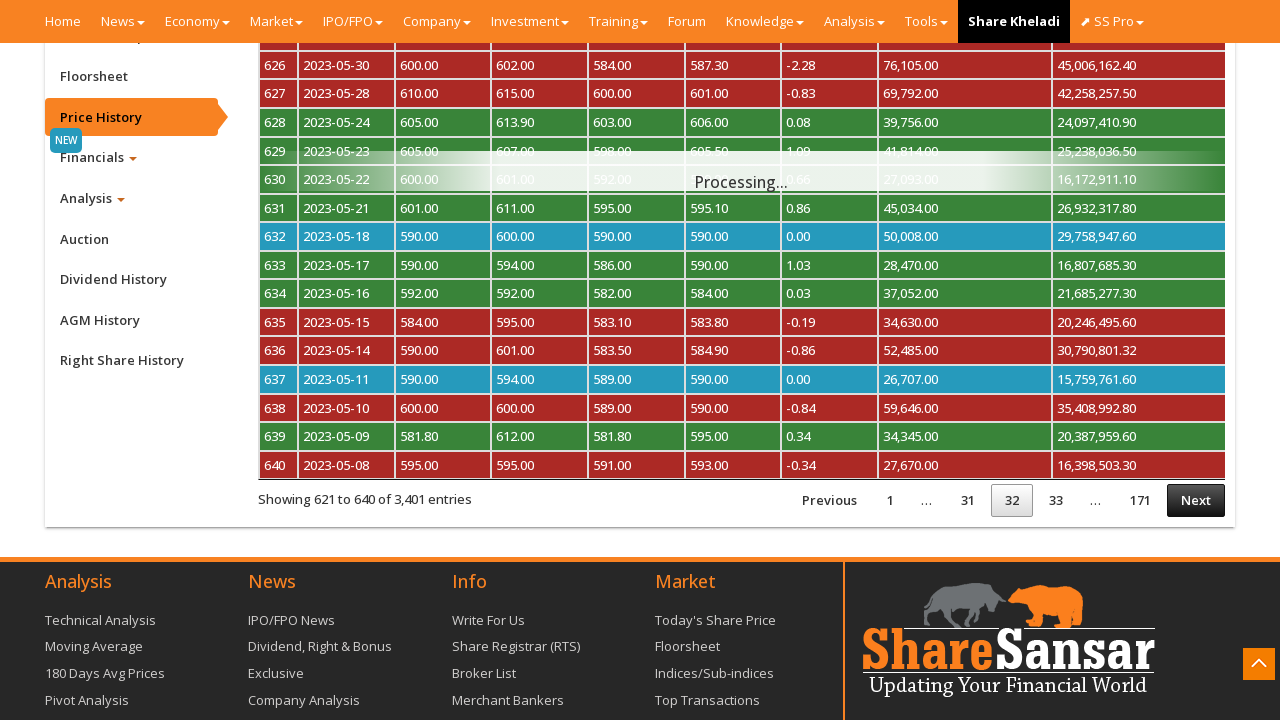

Waited 500ms for next page to load
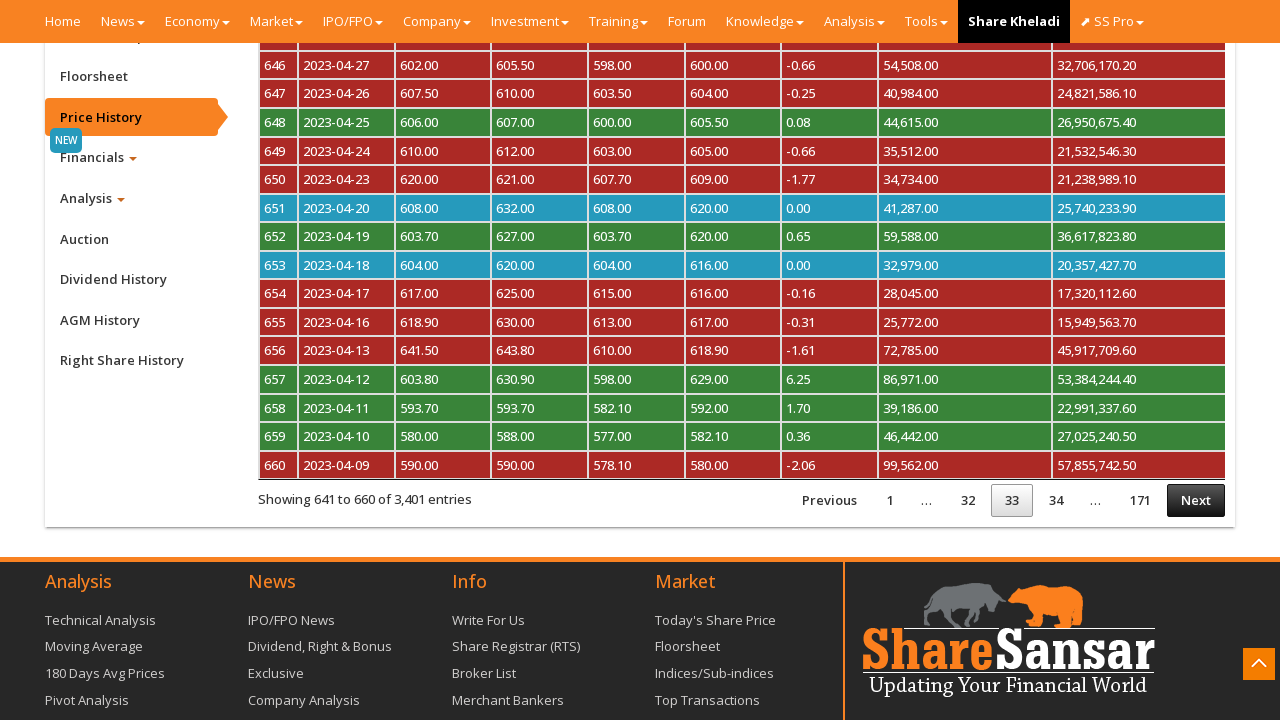

Clicked Next button (pagination 33/155) at (1196, 500) on xpath=/html/body/div[2]/div/section[2]/div[3]/div/div/div/div[2]/div/div[1]/div[
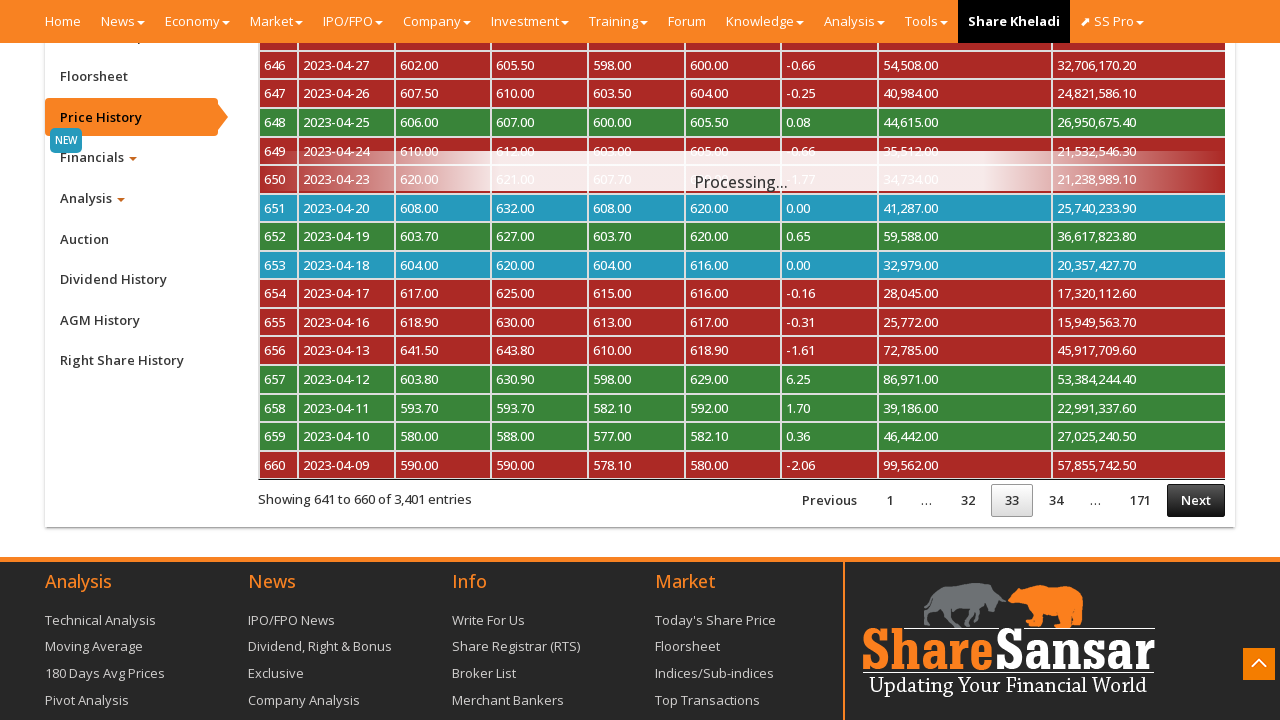

Waited 500ms for next page to load
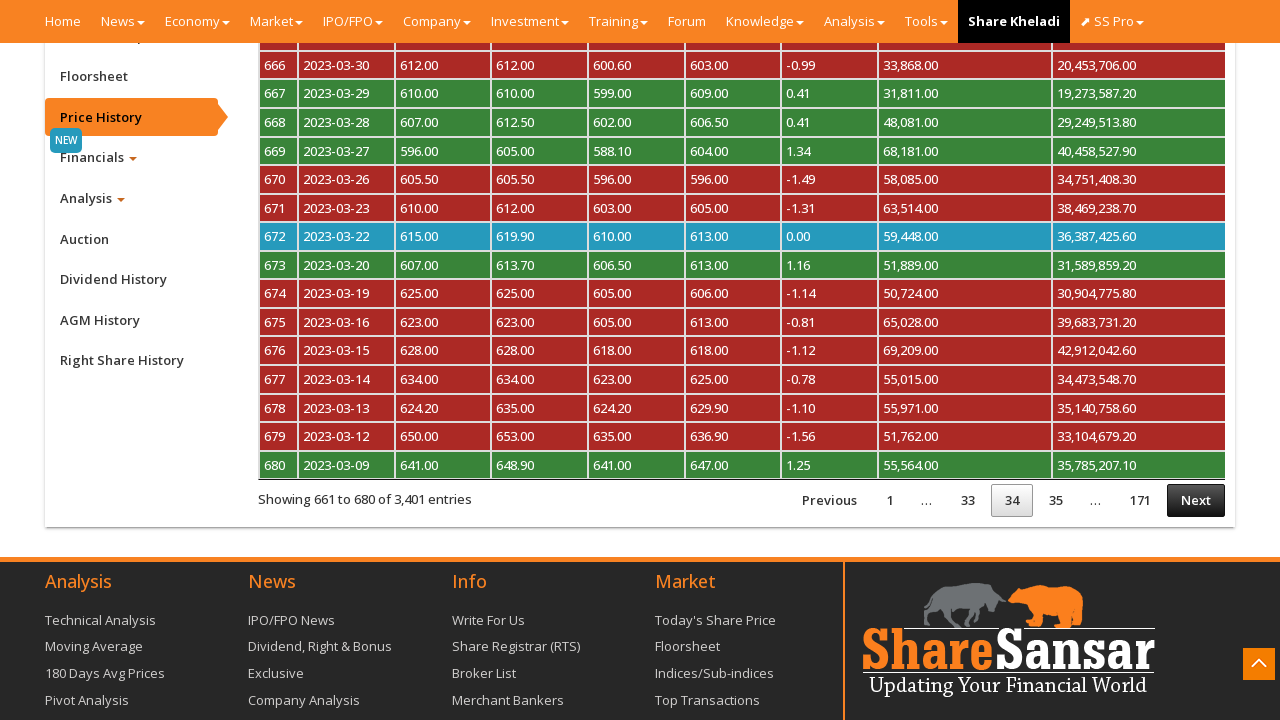

Clicked Next button (pagination 34/155) at (1196, 500) on xpath=/html/body/div[2]/div/section[2]/div[3]/div/div/div/div[2]/div/div[1]/div[
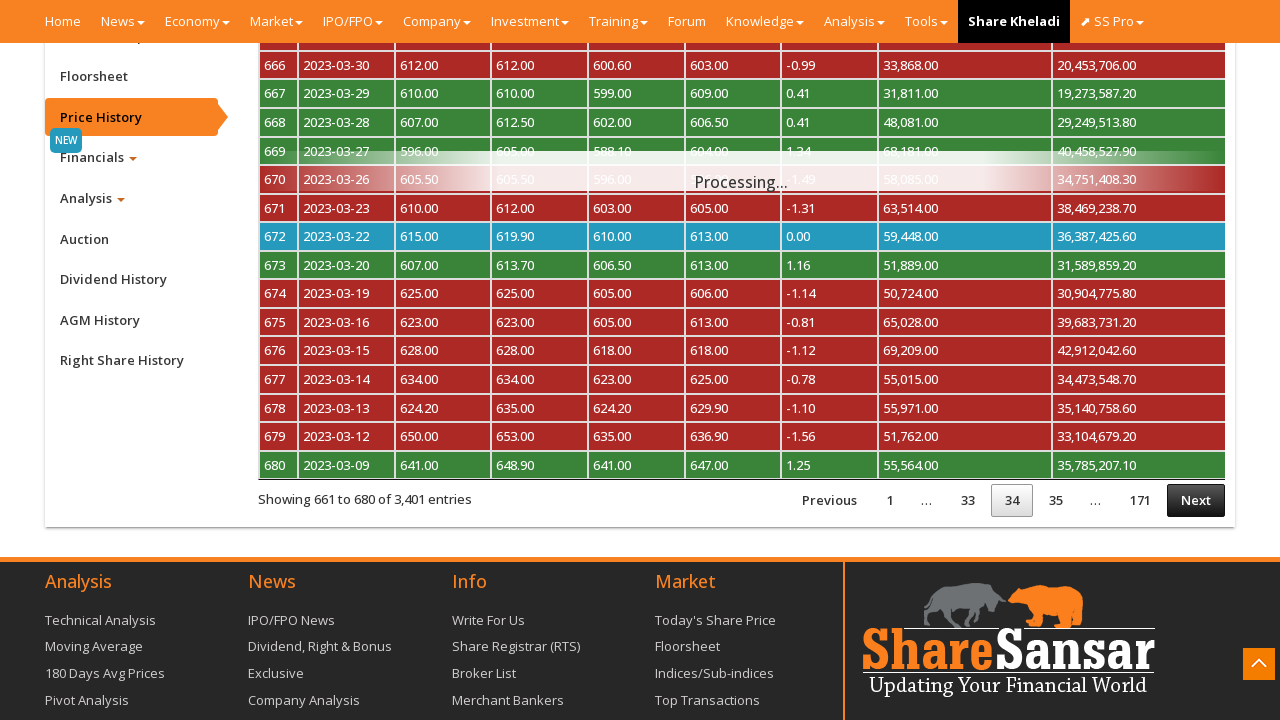

Waited 500ms for next page to load
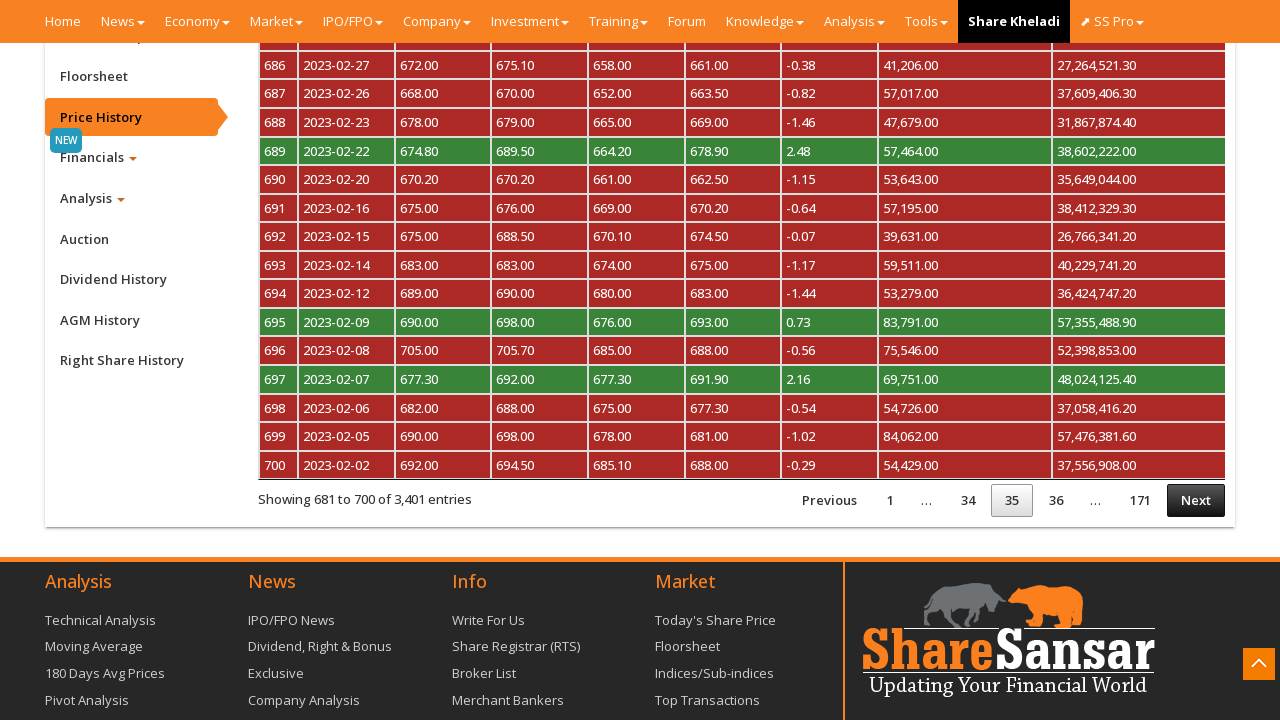

Clicked Next button (pagination 35/155) at (1196, 500) on xpath=/html/body/div[2]/div/section[2]/div[3]/div/div/div/div[2]/div/div[1]/div[
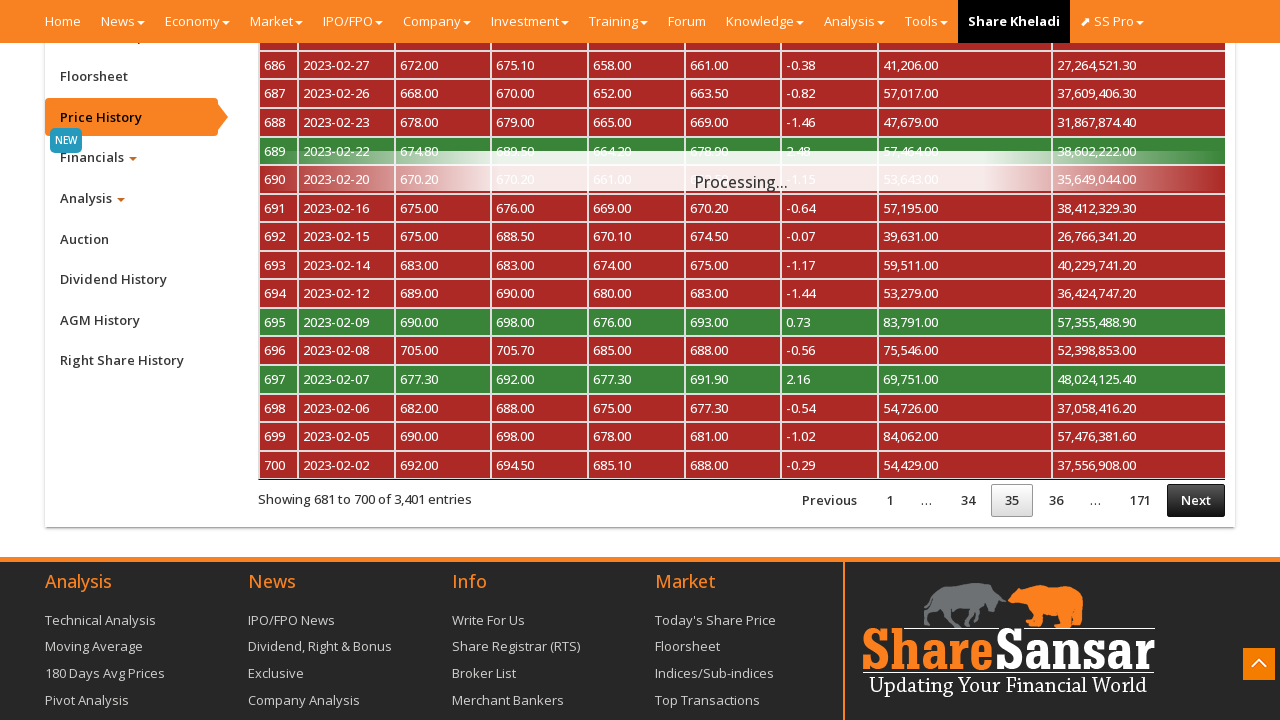

Waited 500ms for next page to load
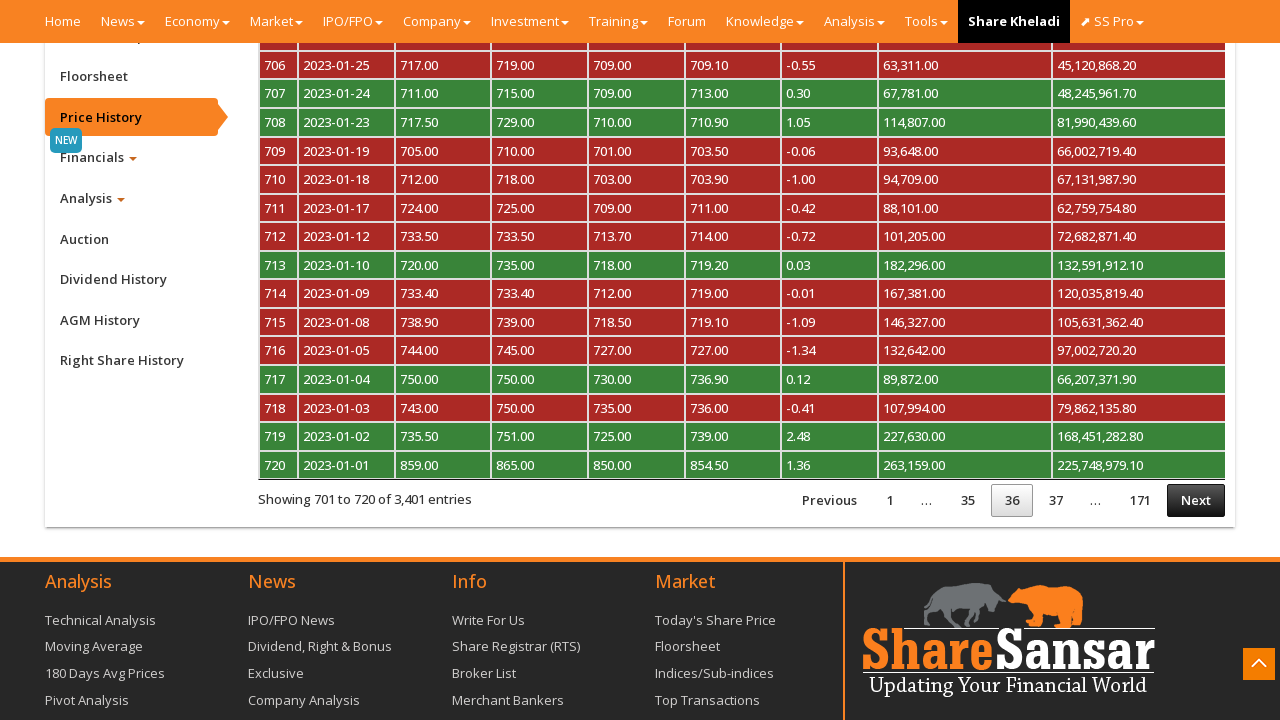

Clicked Next button (pagination 36/155) at (1196, 500) on xpath=/html/body/div[2]/div/section[2]/div[3]/div/div/div/div[2]/div/div[1]/div[
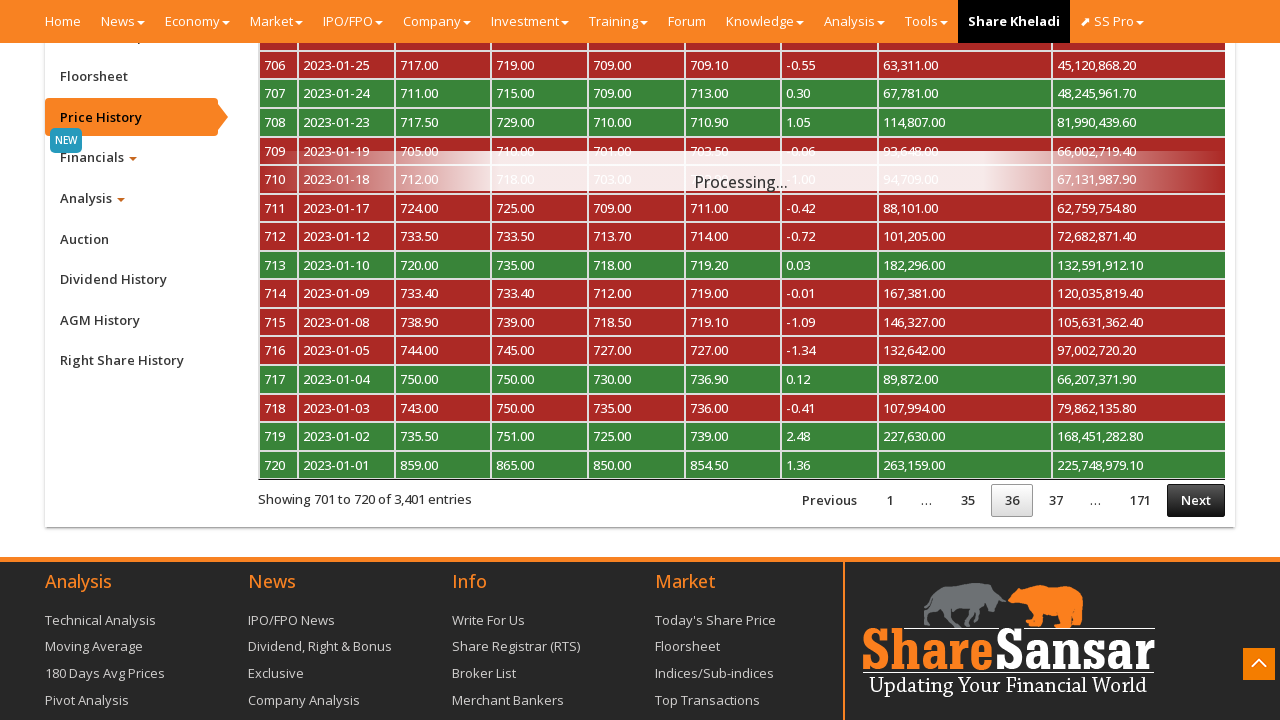

Waited 500ms for next page to load
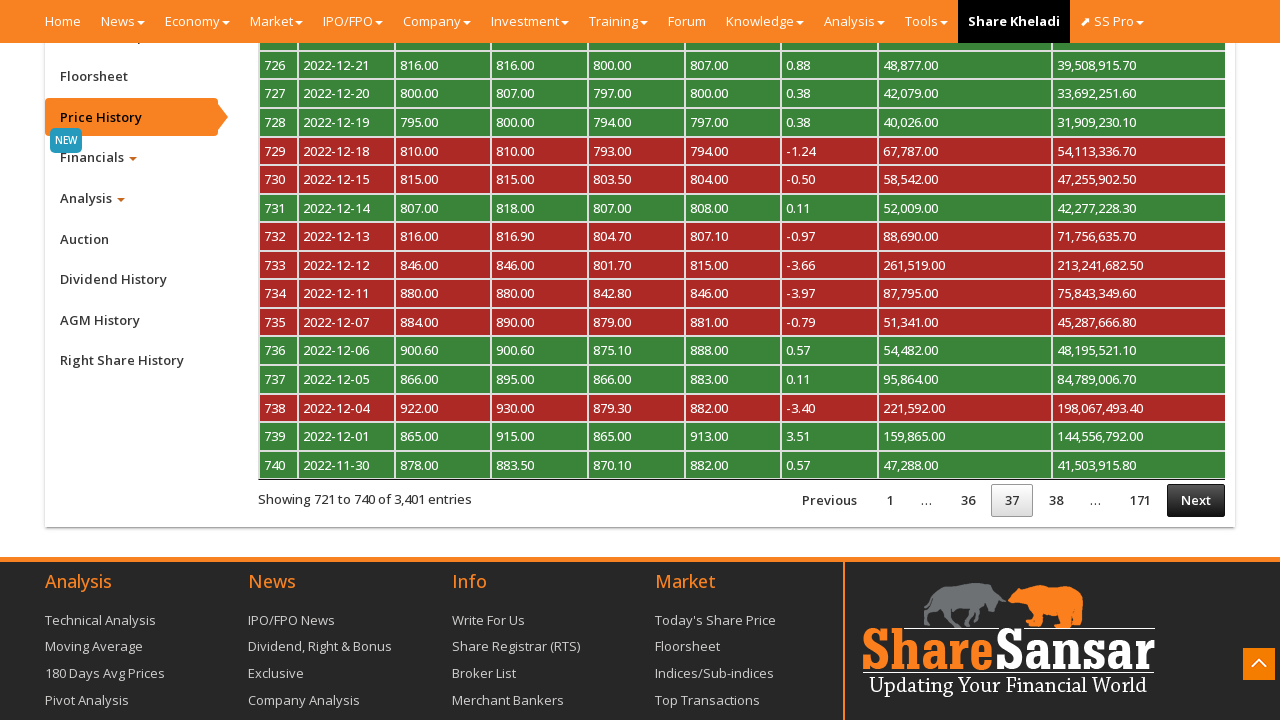

Clicked Next button (pagination 37/155) at (1196, 500) on xpath=/html/body/div[2]/div/section[2]/div[3]/div/div/div/div[2]/div/div[1]/div[
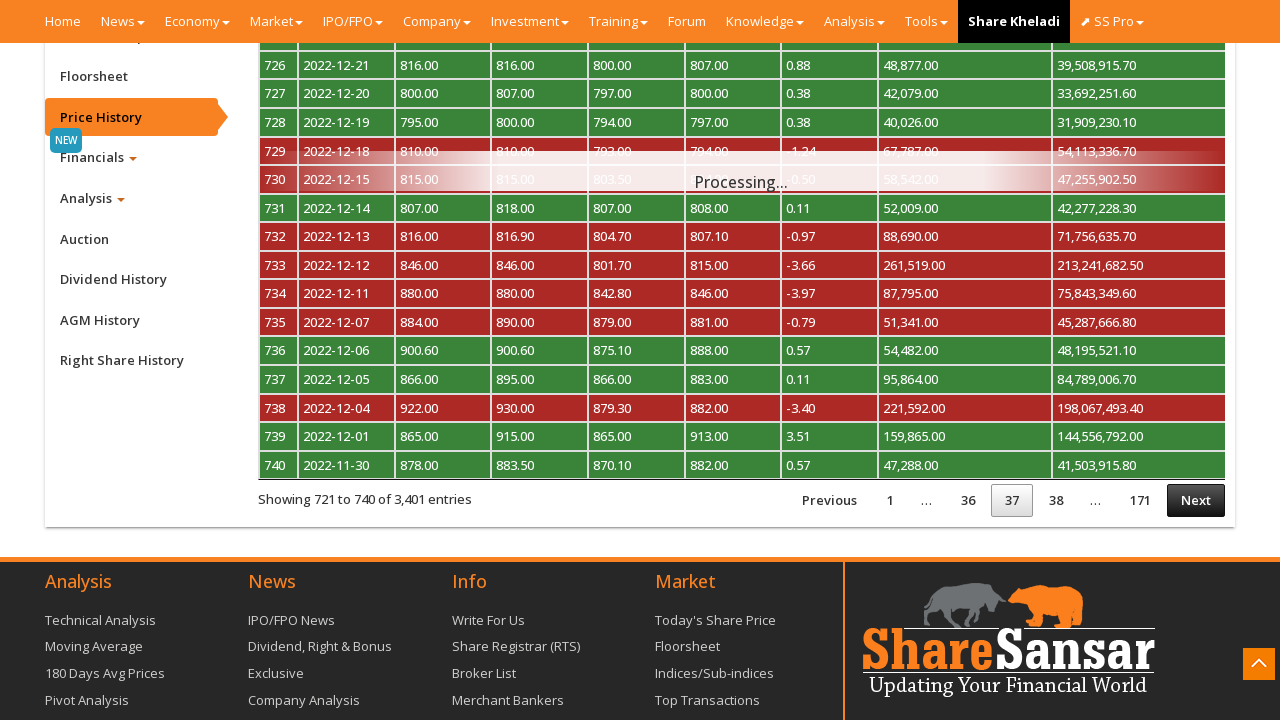

Waited 500ms for next page to load
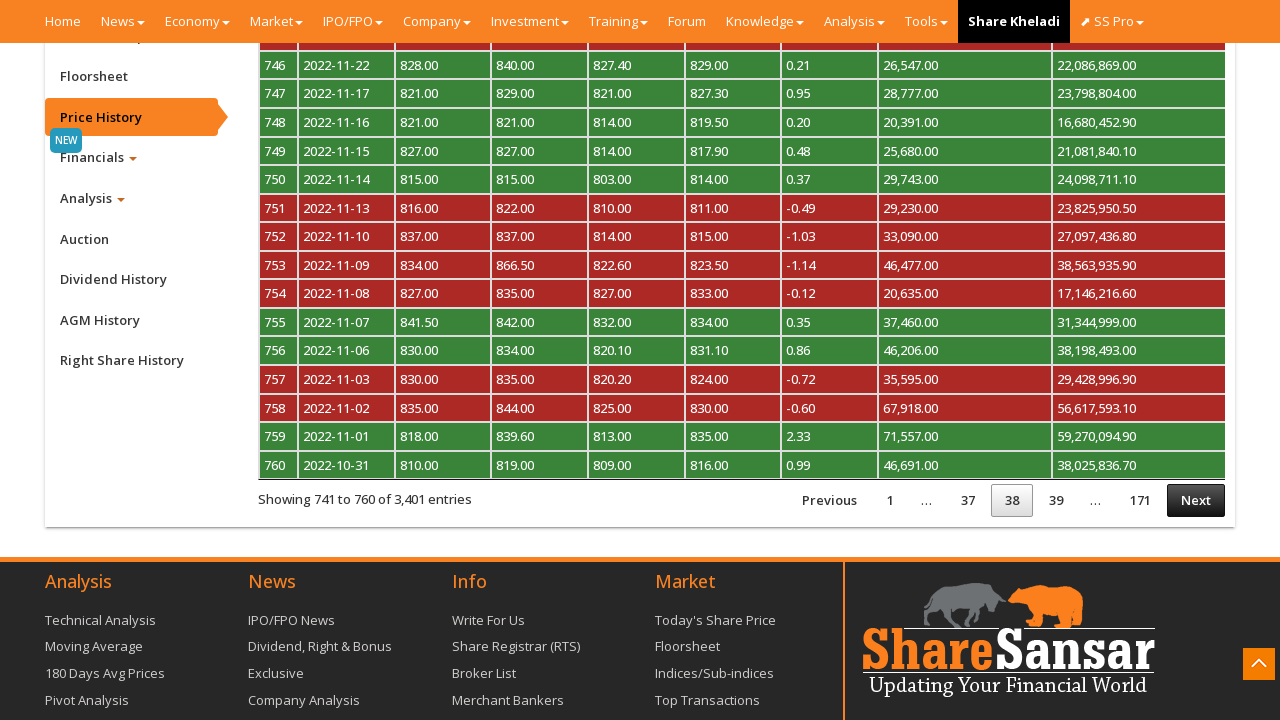

Clicked Next button (pagination 38/155) at (1196, 500) on xpath=/html/body/div[2]/div/section[2]/div[3]/div/div/div/div[2]/div/div[1]/div[
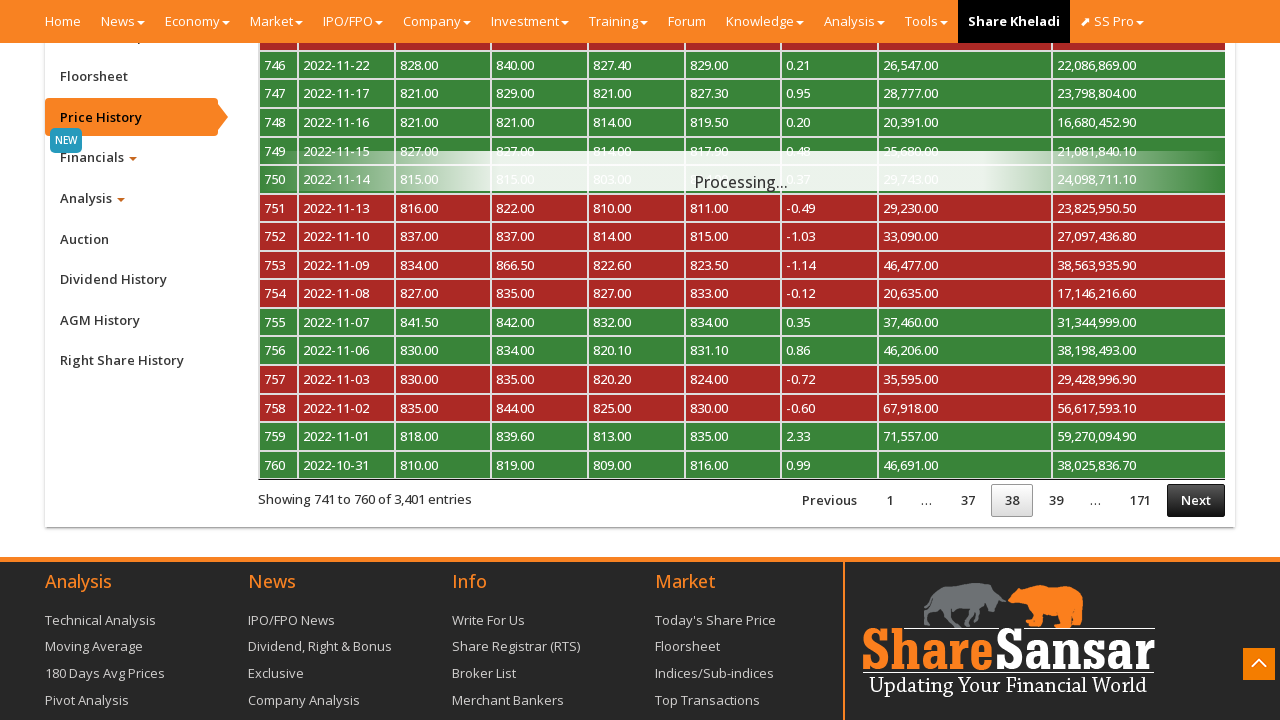

Waited 500ms for next page to load
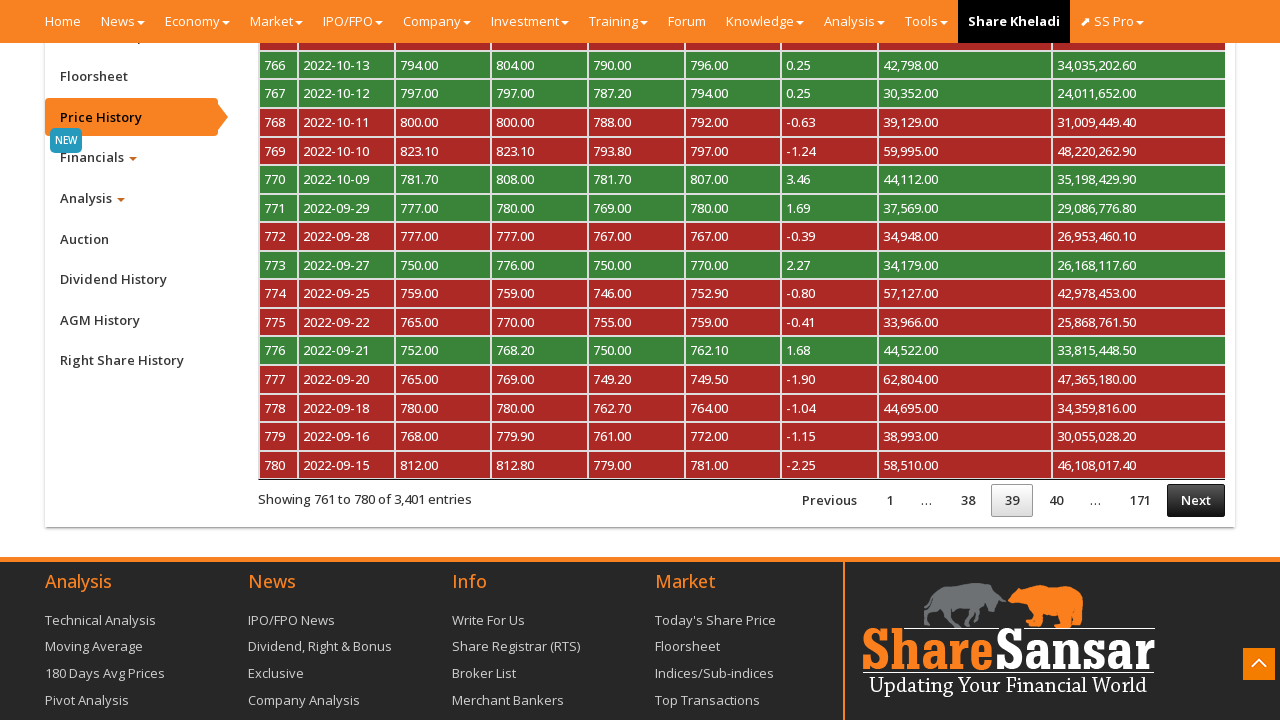

Clicked Next button (pagination 39/155) at (1196, 500) on xpath=/html/body/div[2]/div/section[2]/div[3]/div/div/div/div[2]/div/div[1]/div[
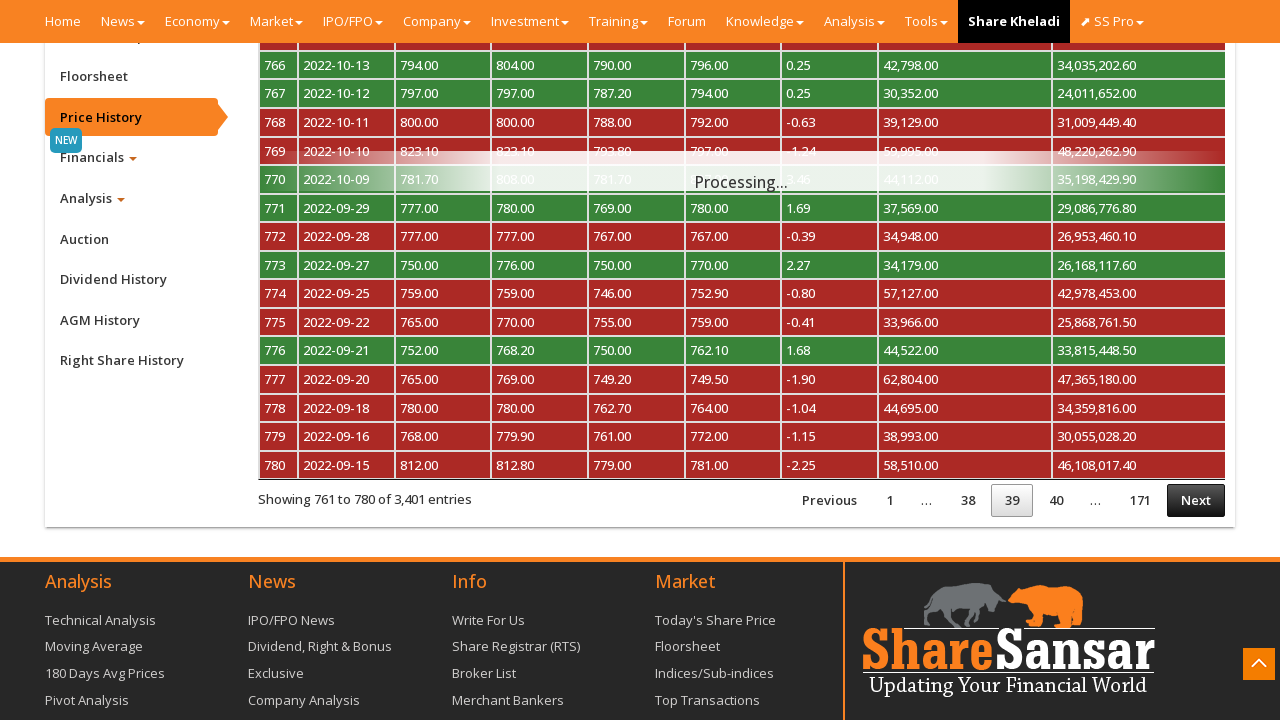

Waited 500ms for next page to load
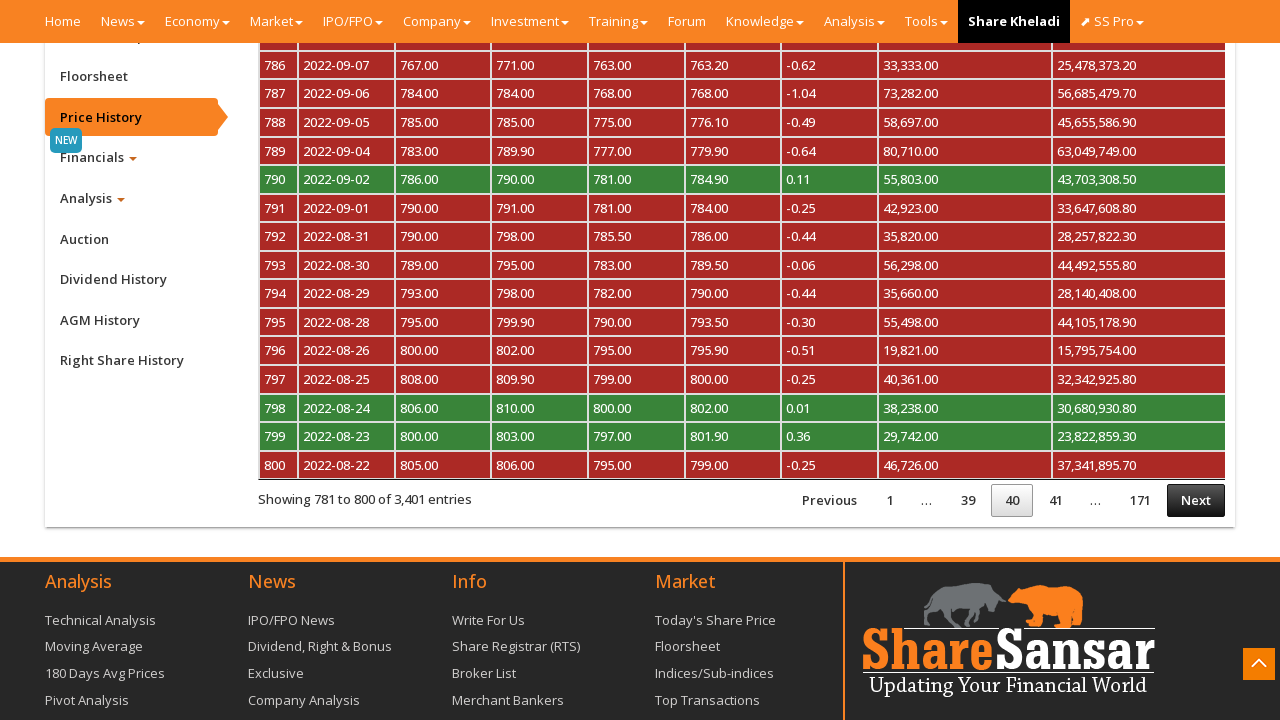

Clicked Next button (pagination 40/155) at (1196, 500) on xpath=/html/body/div[2]/div/section[2]/div[3]/div/div/div/div[2]/div/div[1]/div[
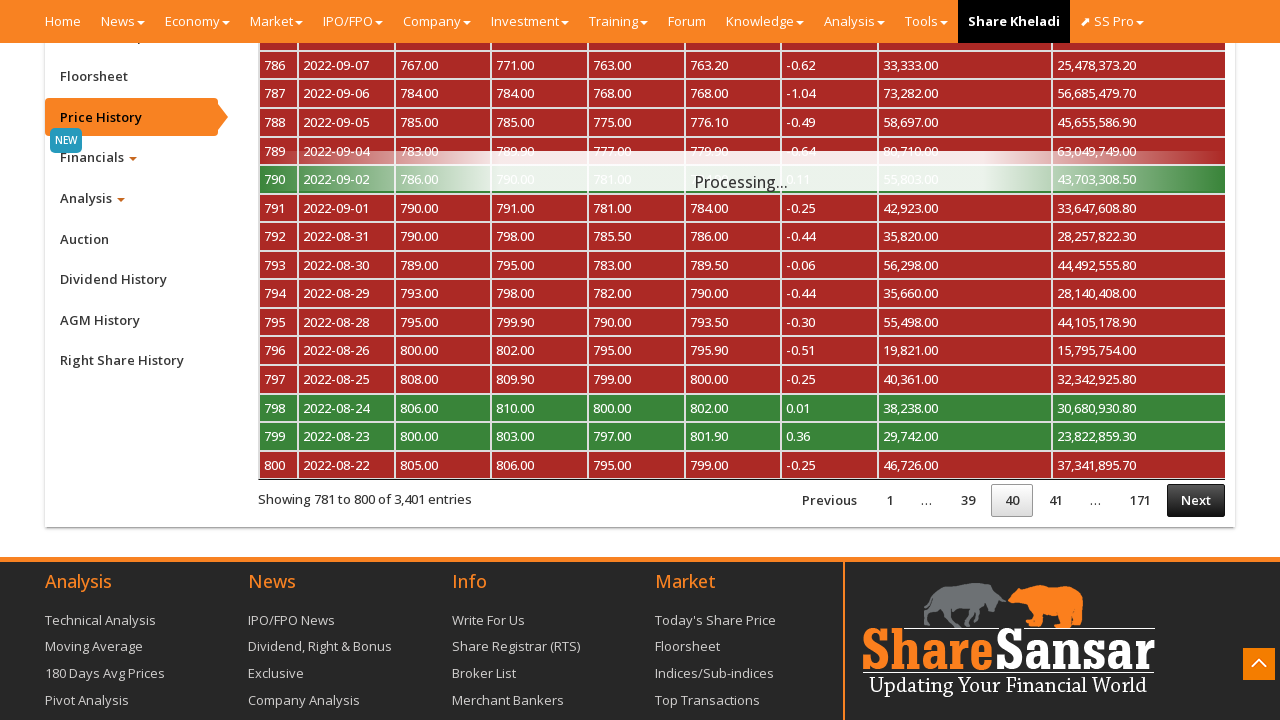

Waited 500ms for next page to load
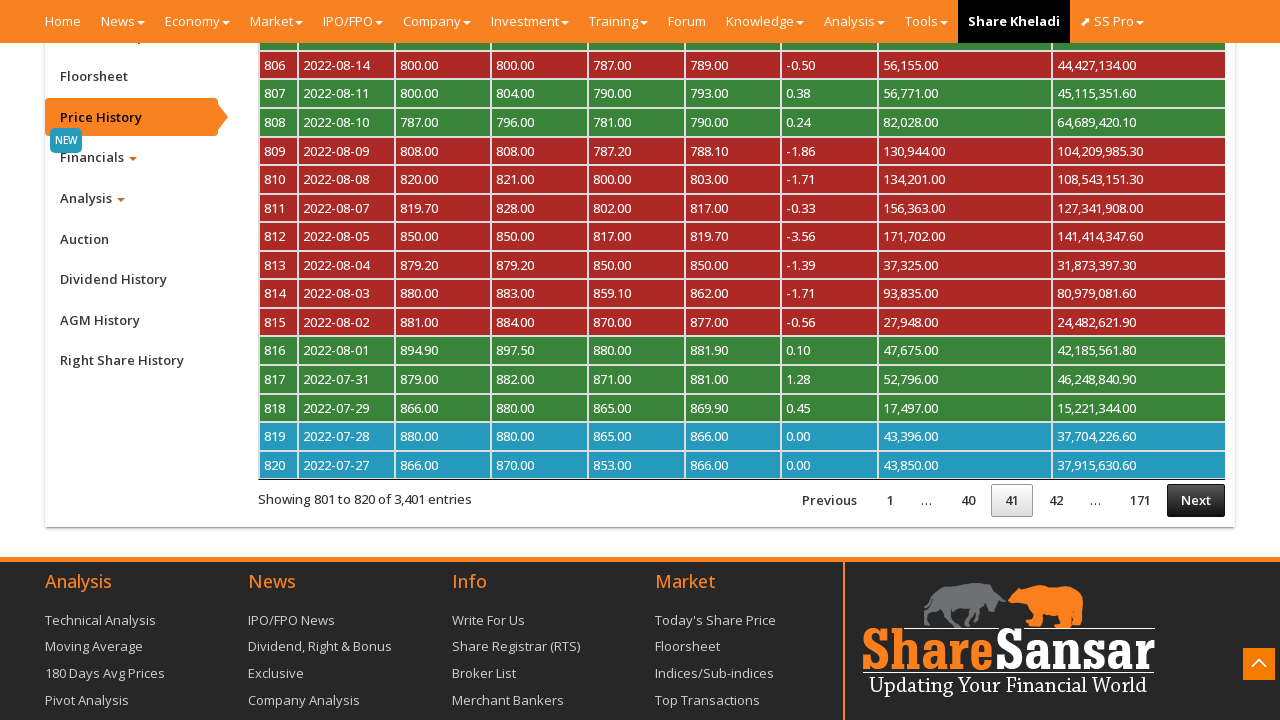

Clicked Next button (pagination 41/155) at (1196, 500) on xpath=/html/body/div[2]/div/section[2]/div[3]/div/div/div/div[2]/div/div[1]/div[
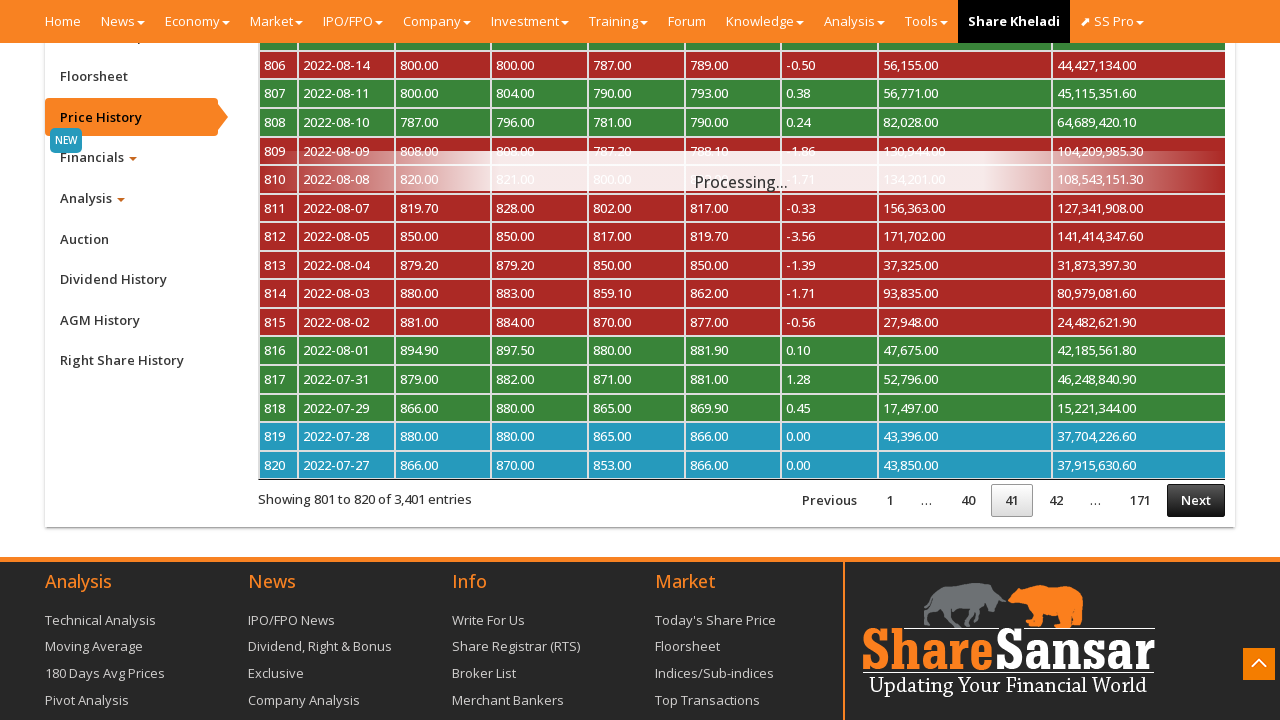

Waited 500ms for next page to load
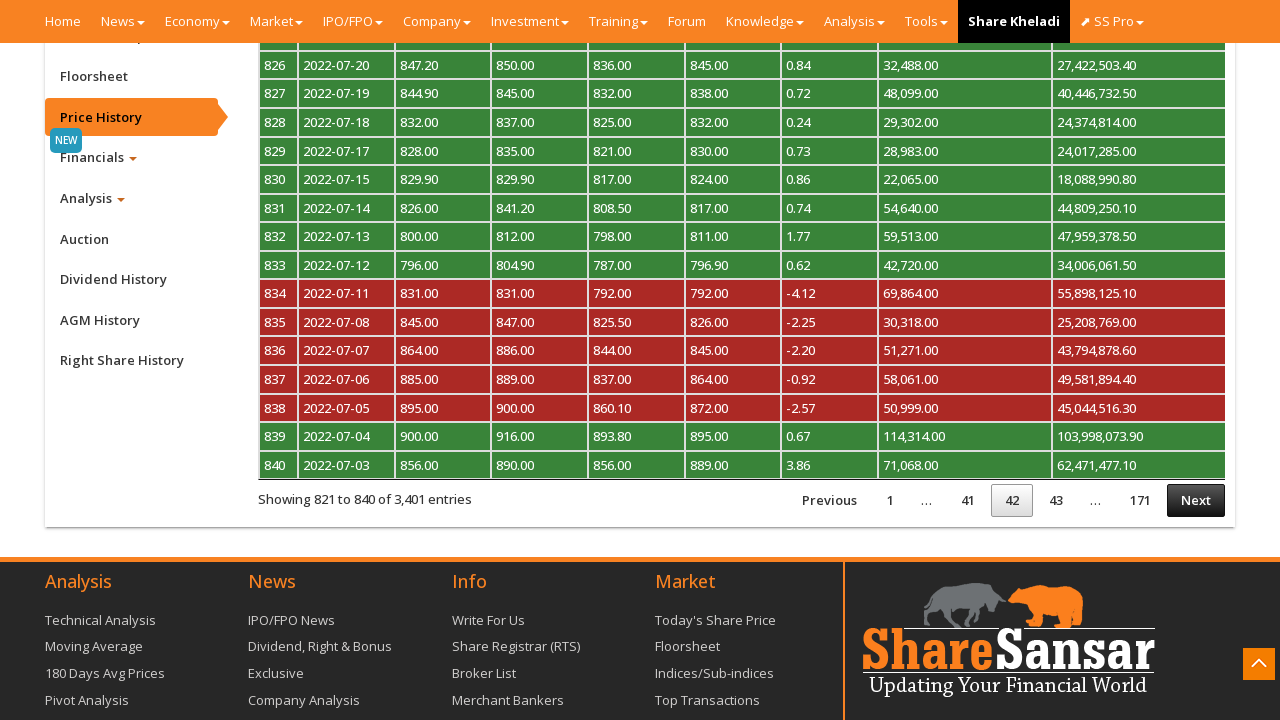

Clicked Next button (pagination 42/155) at (1196, 500) on xpath=/html/body/div[2]/div/section[2]/div[3]/div/div/div/div[2]/div/div[1]/div[
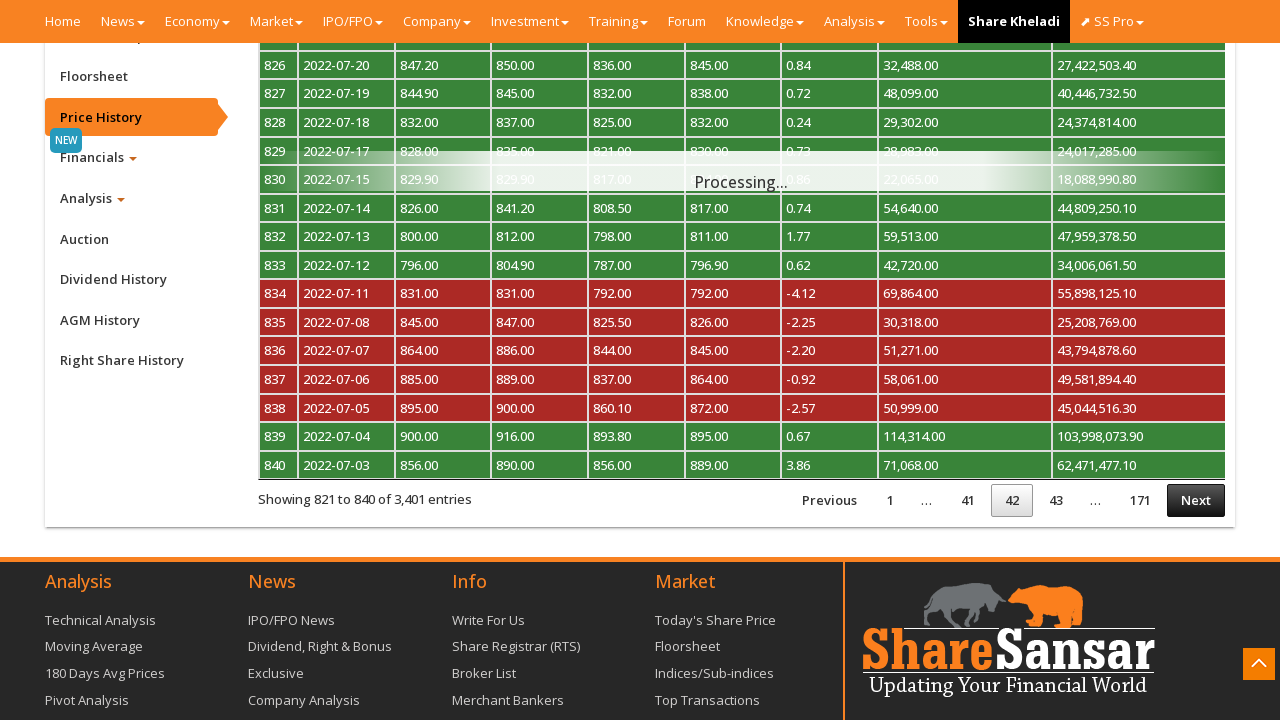

Waited 500ms for next page to load
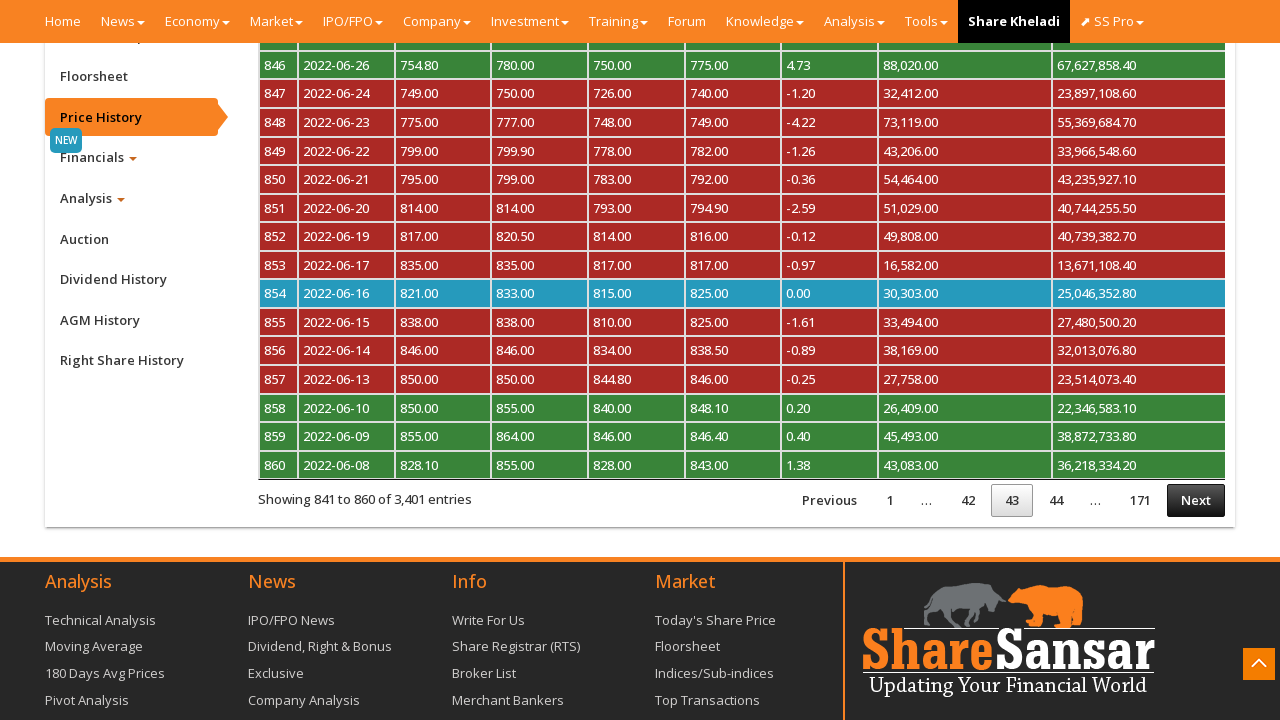

Clicked Next button (pagination 43/155) at (1196, 500) on xpath=/html/body/div[2]/div/section[2]/div[3]/div/div/div/div[2]/div/div[1]/div[
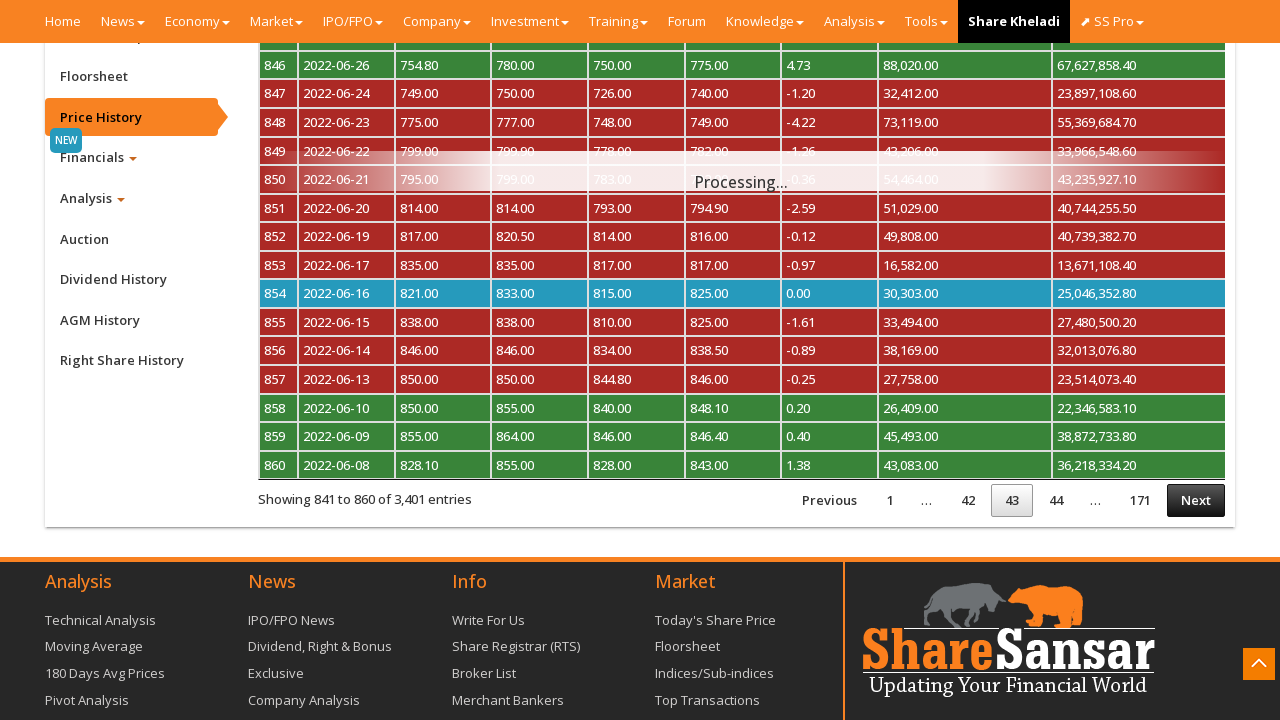

Waited 500ms for next page to load
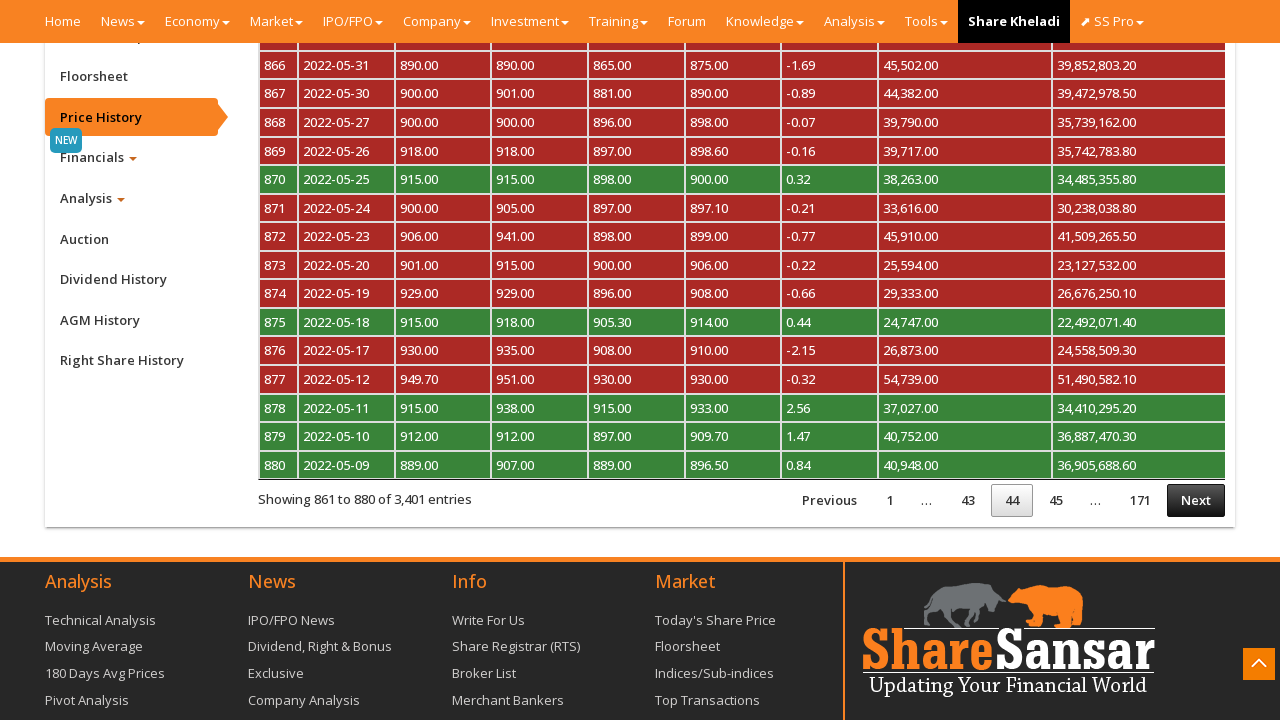

Clicked Next button (pagination 44/155) at (1196, 500) on xpath=/html/body/div[2]/div/section[2]/div[3]/div/div/div/div[2]/div/div[1]/div[
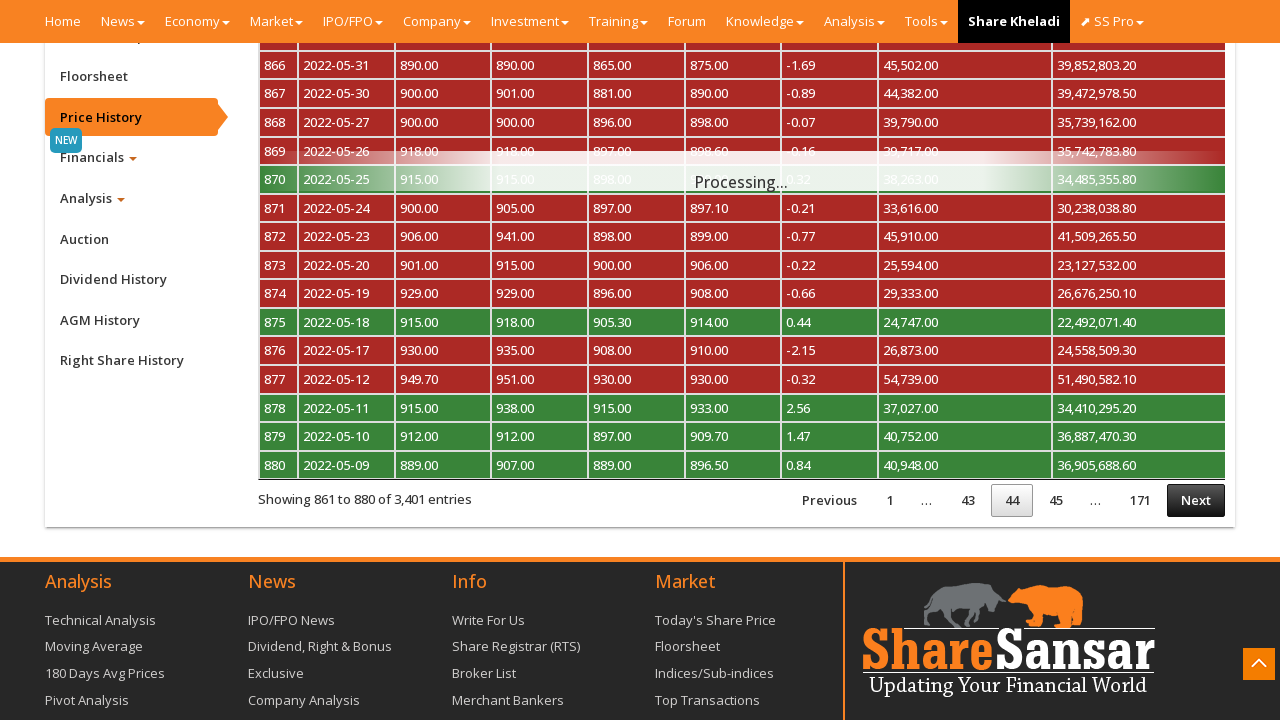

Waited 500ms for next page to load
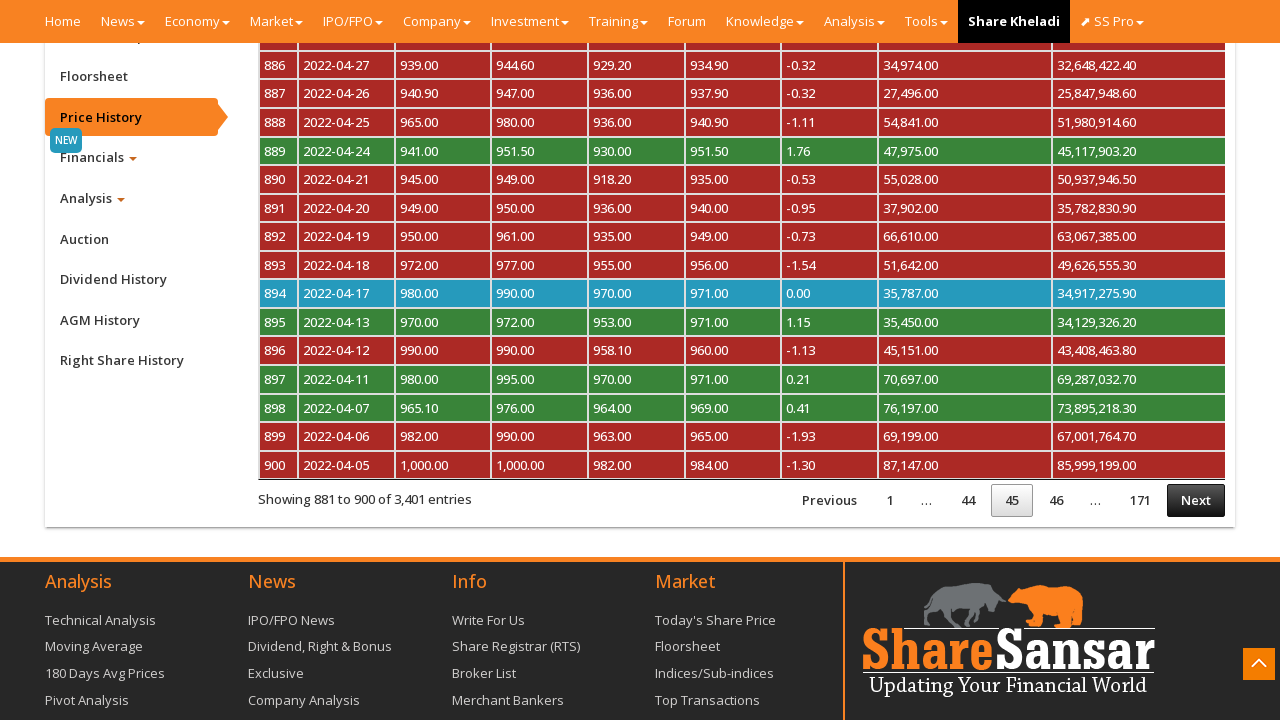

Clicked Next button (pagination 45/155) at (1196, 500) on xpath=/html/body/div[2]/div/section[2]/div[3]/div/div/div/div[2]/div/div[1]/div[
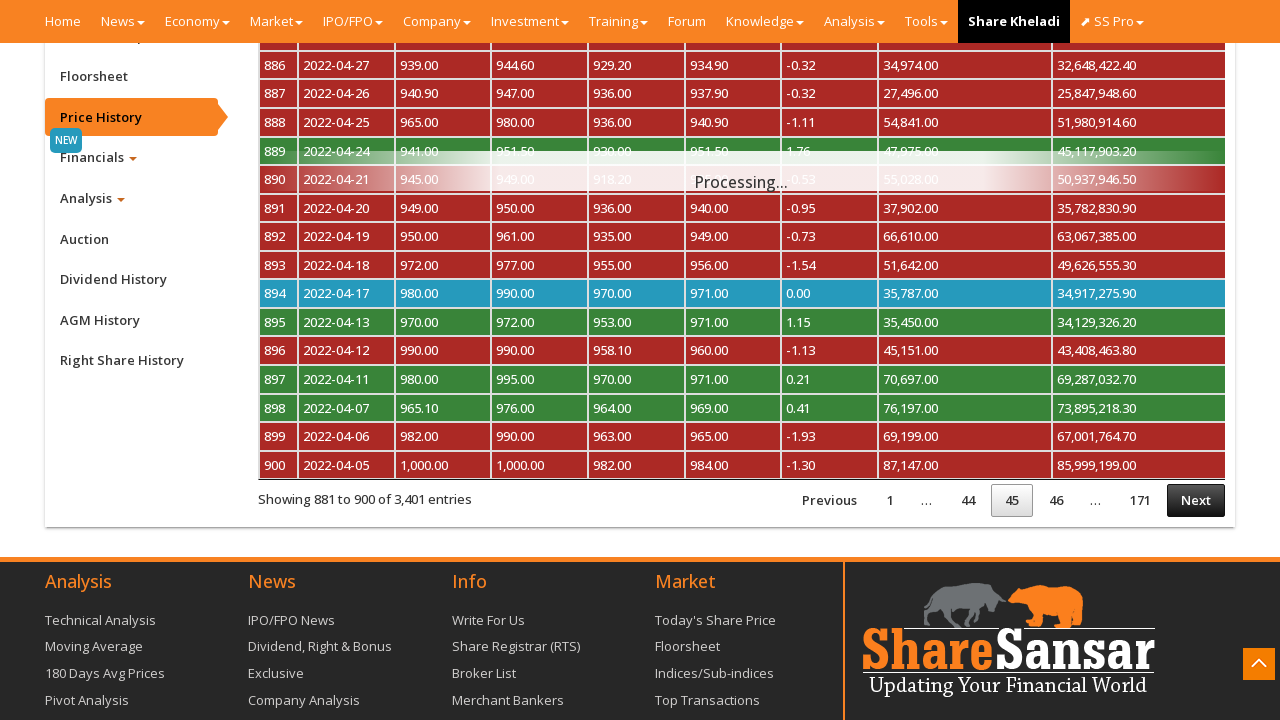

Waited 500ms for next page to load
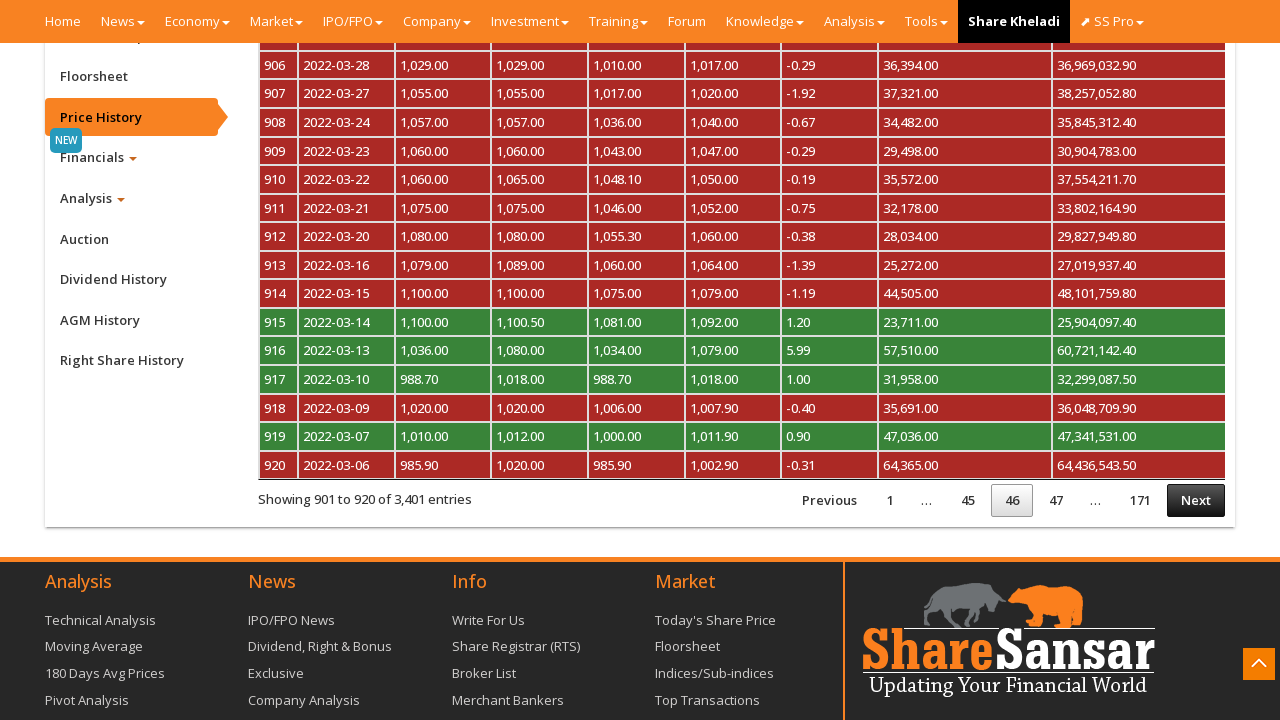

Clicked Next button (pagination 46/155) at (1196, 500) on xpath=/html/body/div[2]/div/section[2]/div[3]/div/div/div/div[2]/div/div[1]/div[
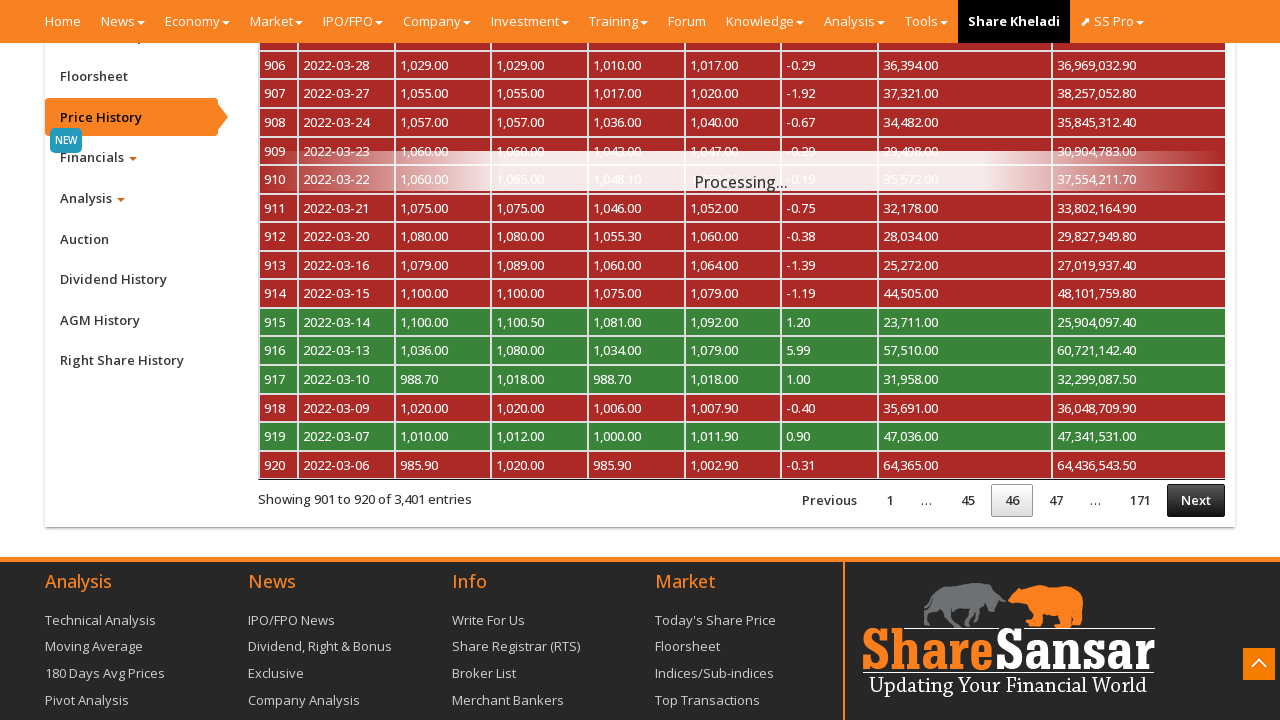

Waited 500ms for next page to load
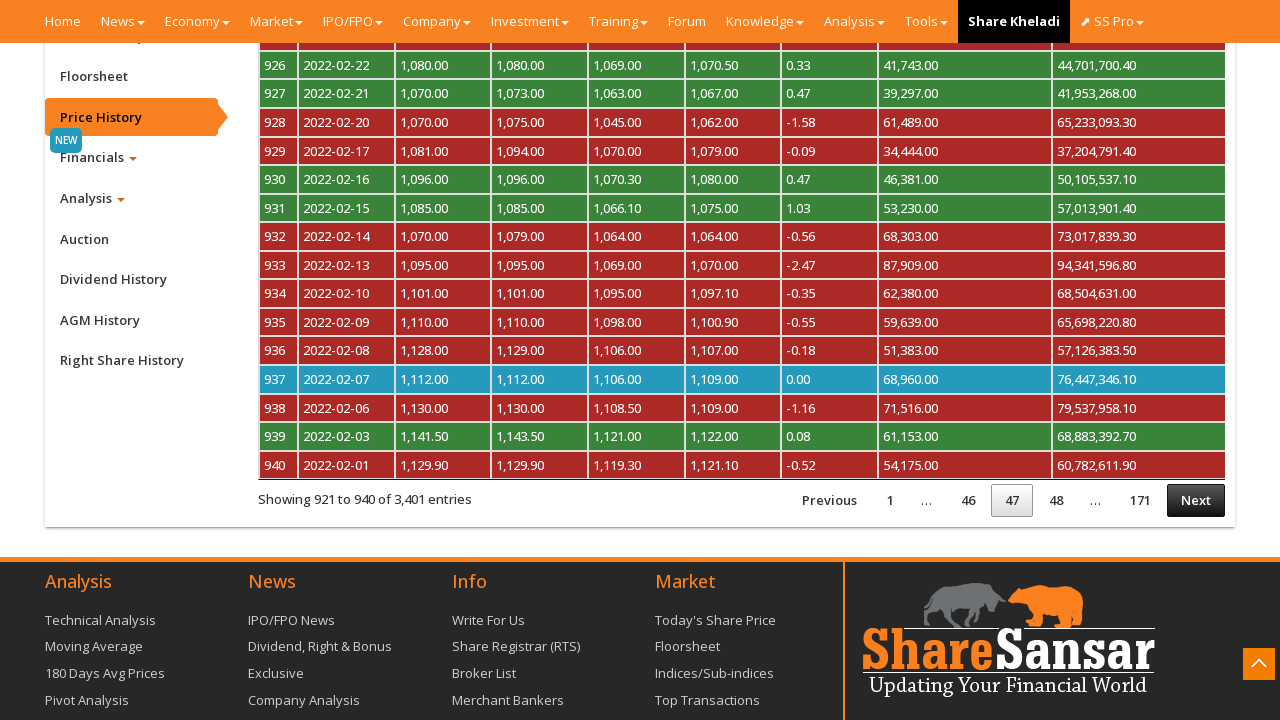

Clicked Next button (pagination 47/155) at (1196, 500) on xpath=/html/body/div[2]/div/section[2]/div[3]/div/div/div/div[2]/div/div[1]/div[
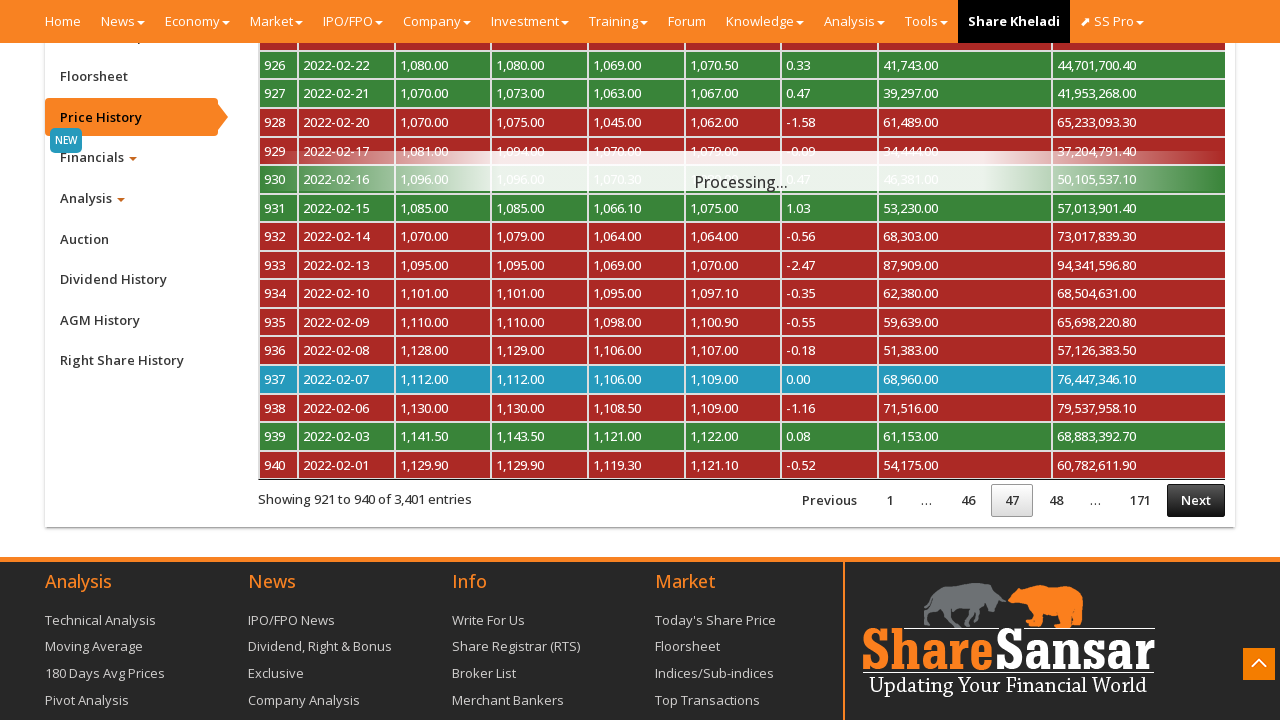

Waited 500ms for next page to load
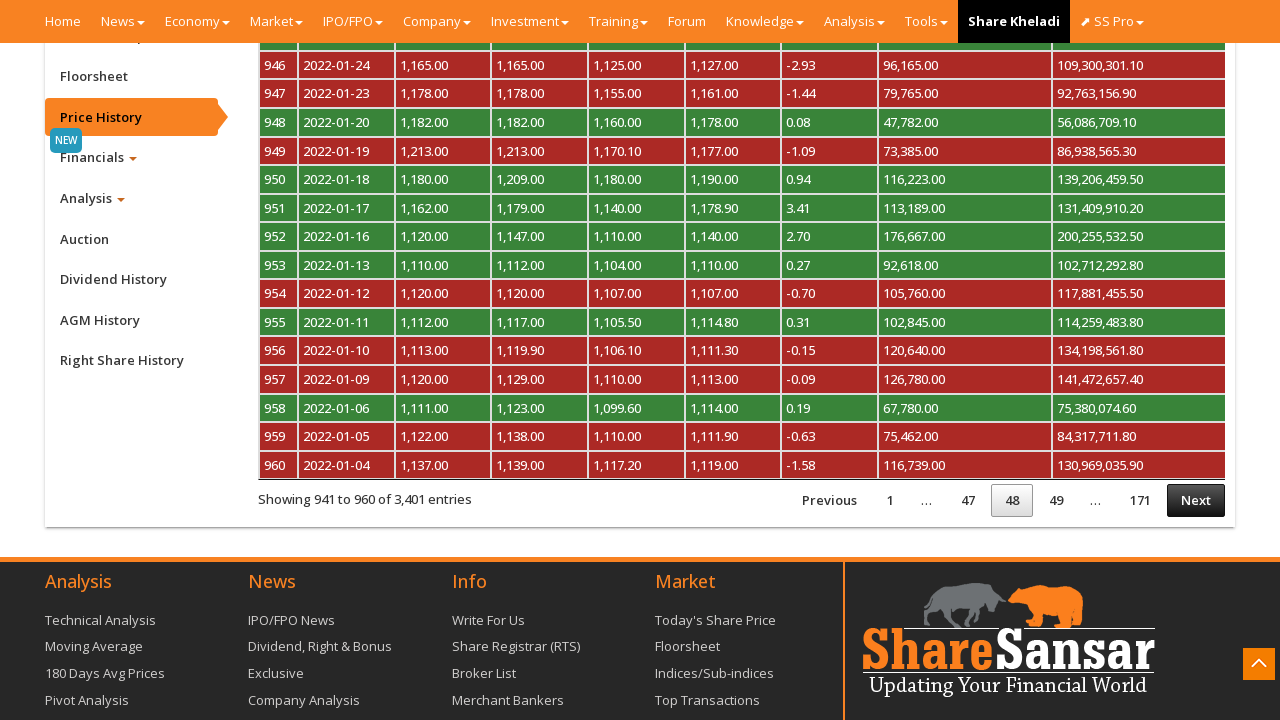

Clicked Next button (pagination 48/155) at (1196, 500) on xpath=/html/body/div[2]/div/section[2]/div[3]/div/div/div/div[2]/div/div[1]/div[
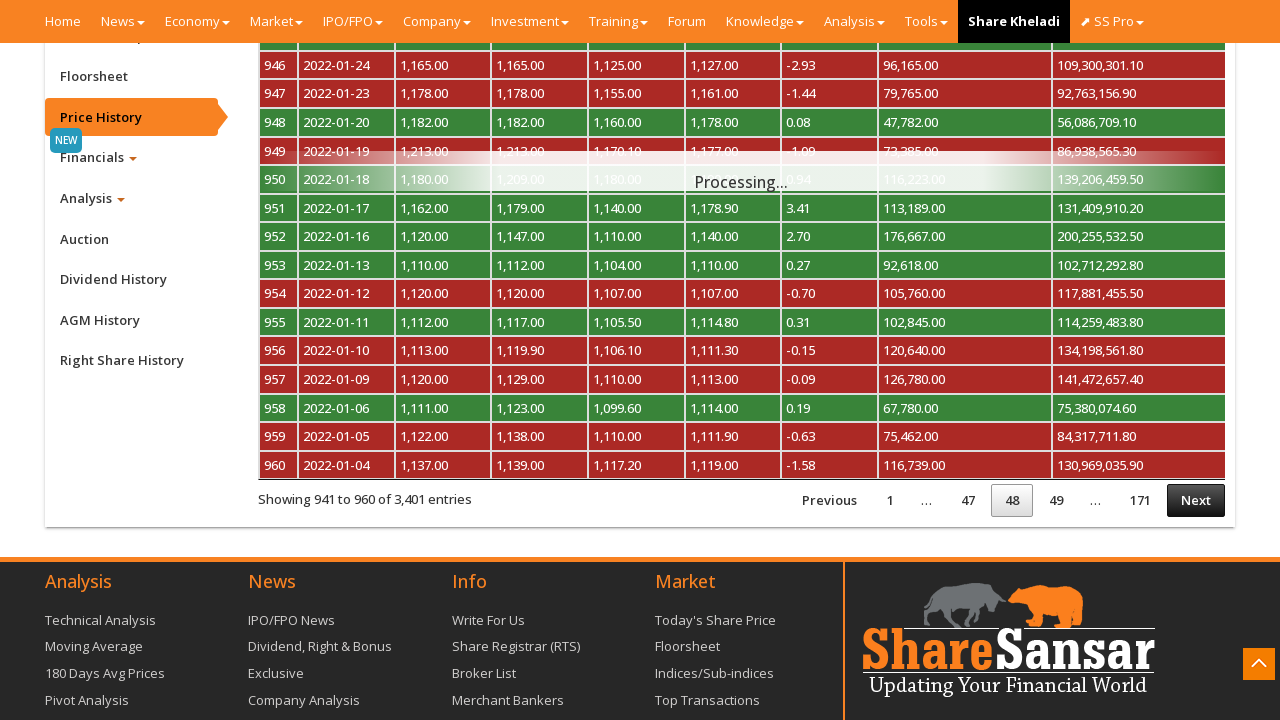

Waited 500ms for next page to load
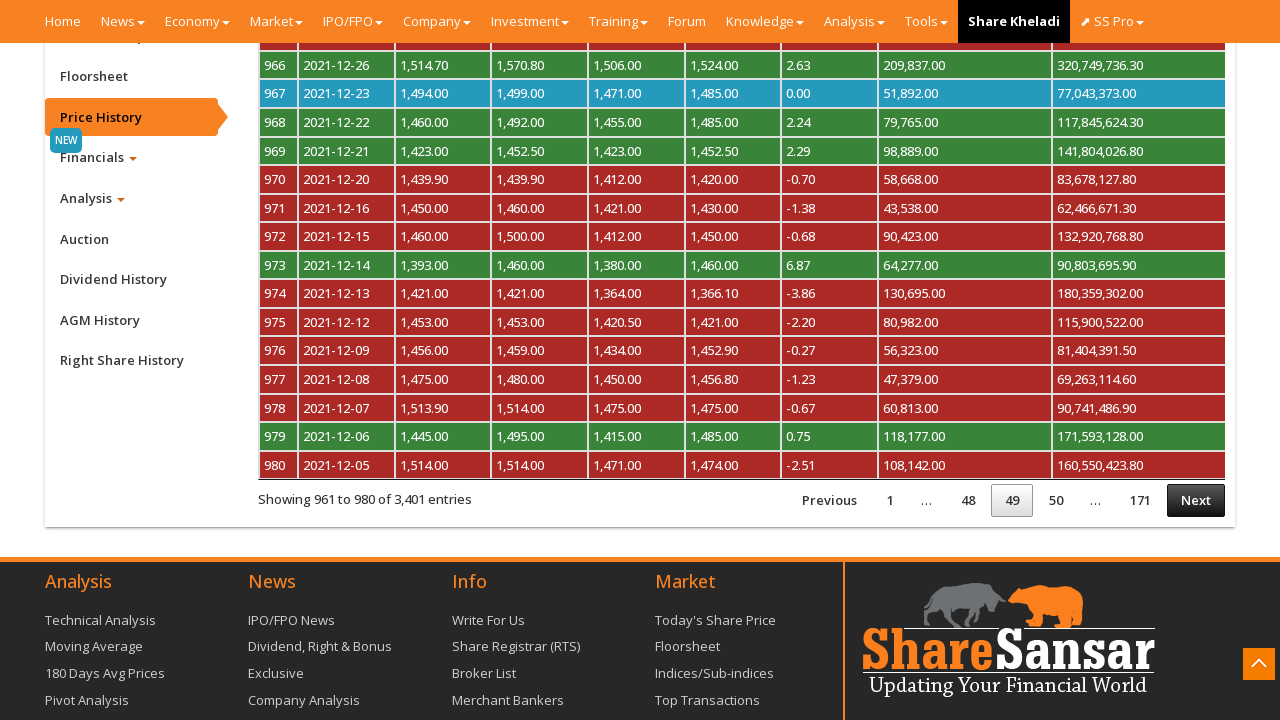

Clicked Next button (pagination 49/155) at (1196, 500) on xpath=/html/body/div[2]/div/section[2]/div[3]/div/div/div/div[2]/div/div[1]/div[
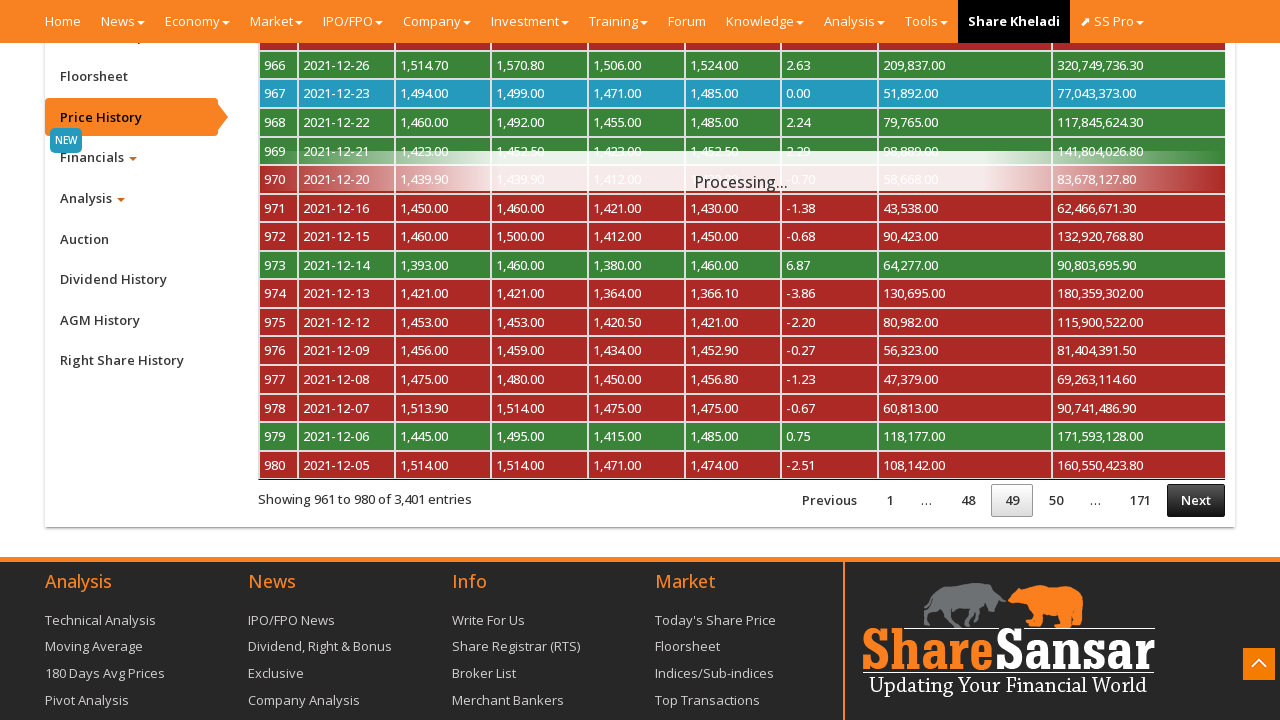

Waited 500ms for next page to load
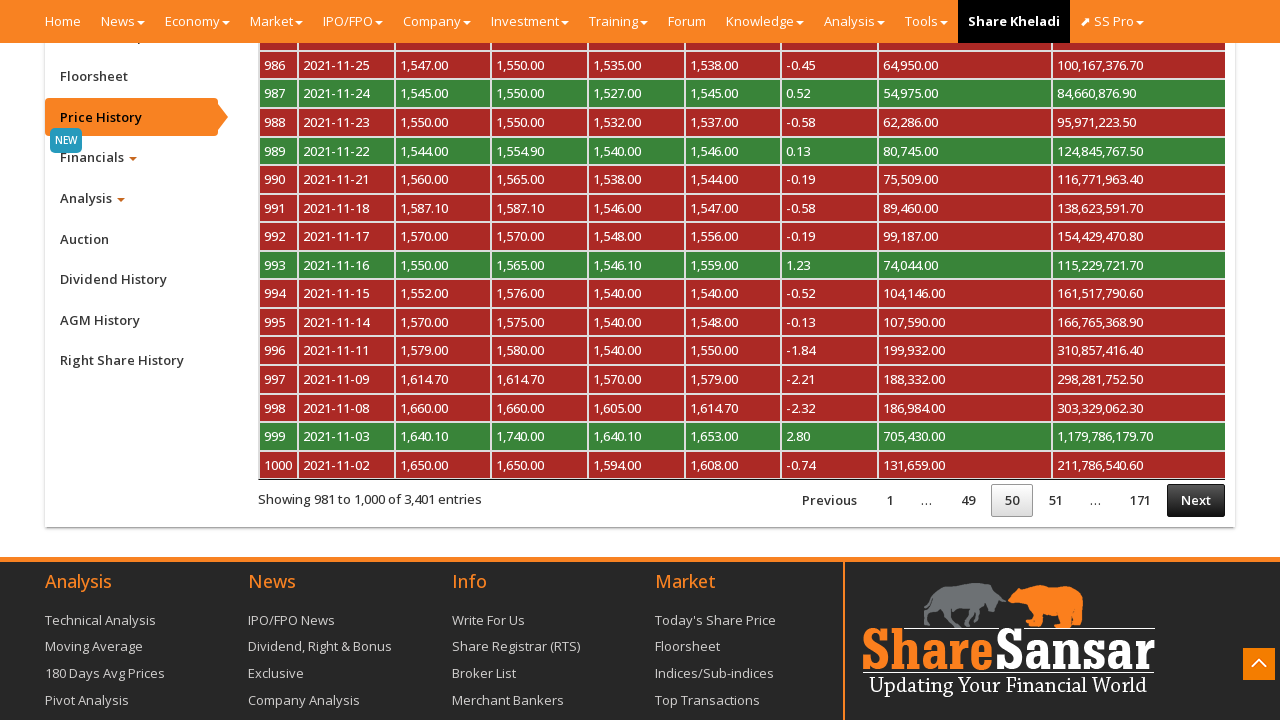

Clicked Next button (pagination 50/155) at (1196, 500) on xpath=/html/body/div[2]/div/section[2]/div[3]/div/div/div/div[2]/div/div[1]/div[
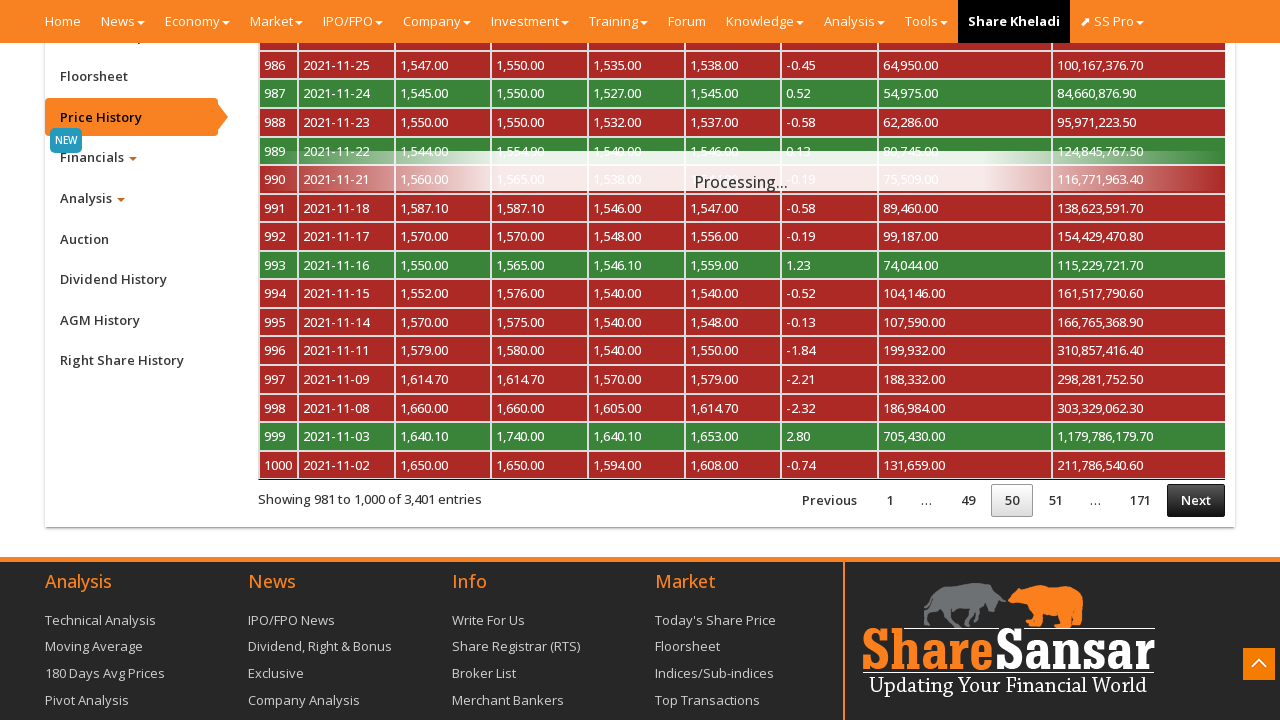

Waited 500ms for next page to load
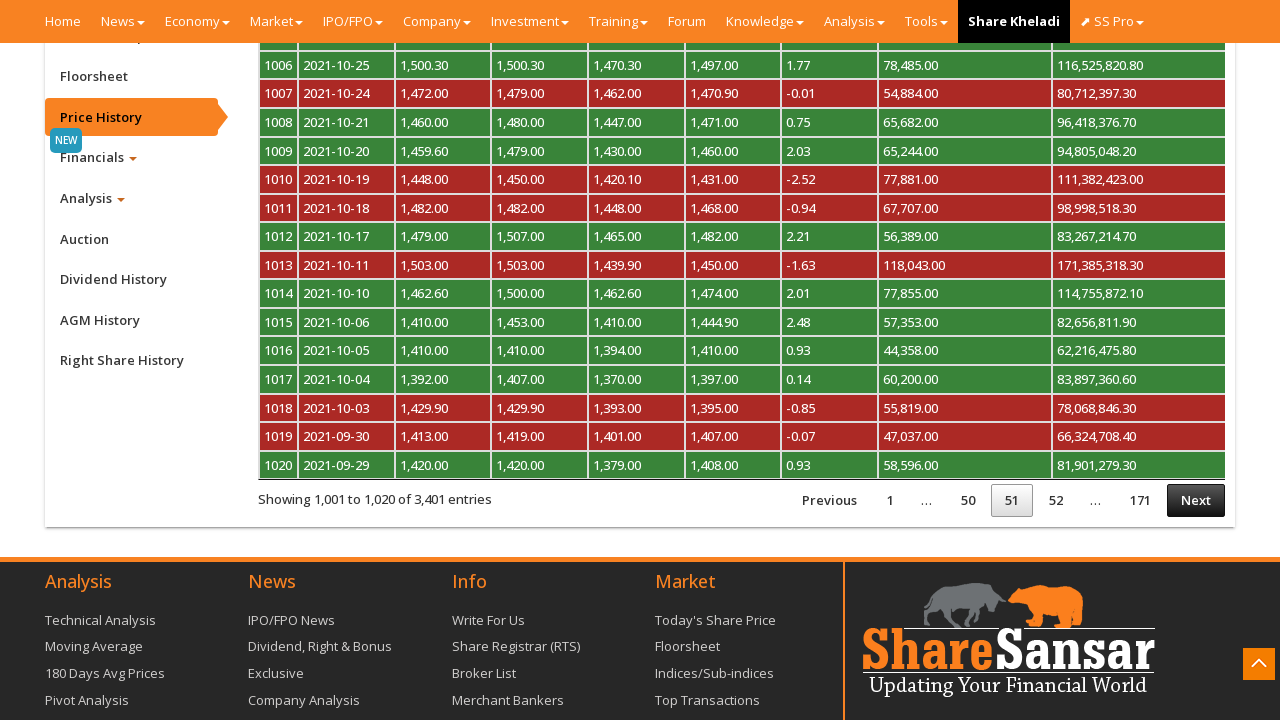

Clicked Next button (pagination 51/155) at (1196, 500) on xpath=/html/body/div[2]/div/section[2]/div[3]/div/div/div/div[2]/div/div[1]/div[
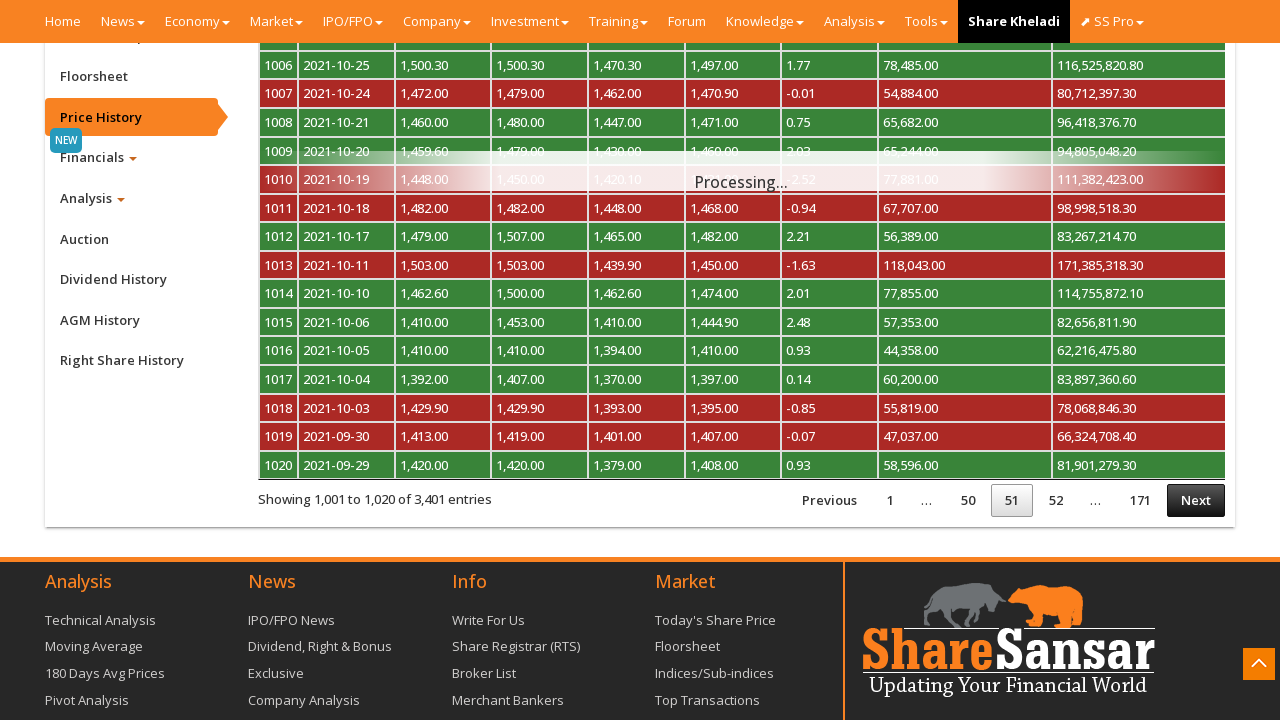

Waited 500ms for next page to load
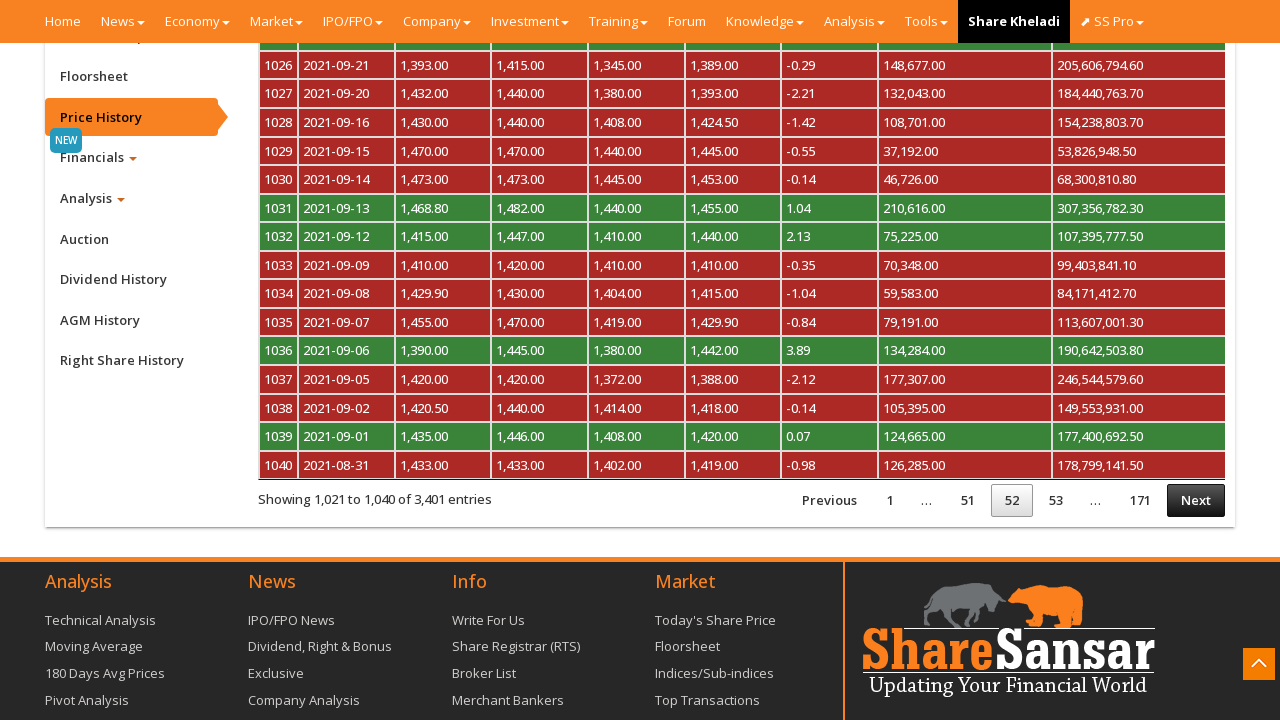

Clicked Next button (pagination 52/155) at (1196, 500) on xpath=/html/body/div[2]/div/section[2]/div[3]/div/div/div/div[2]/div/div[1]/div[
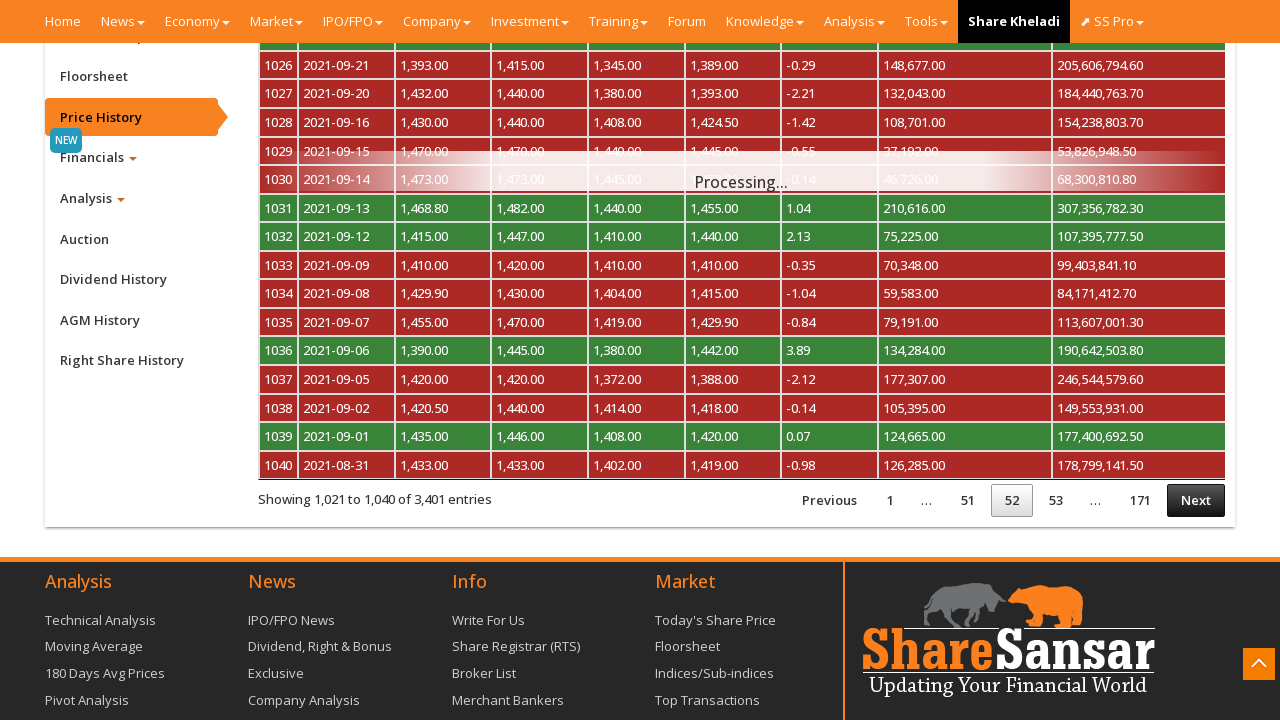

Waited 500ms for next page to load
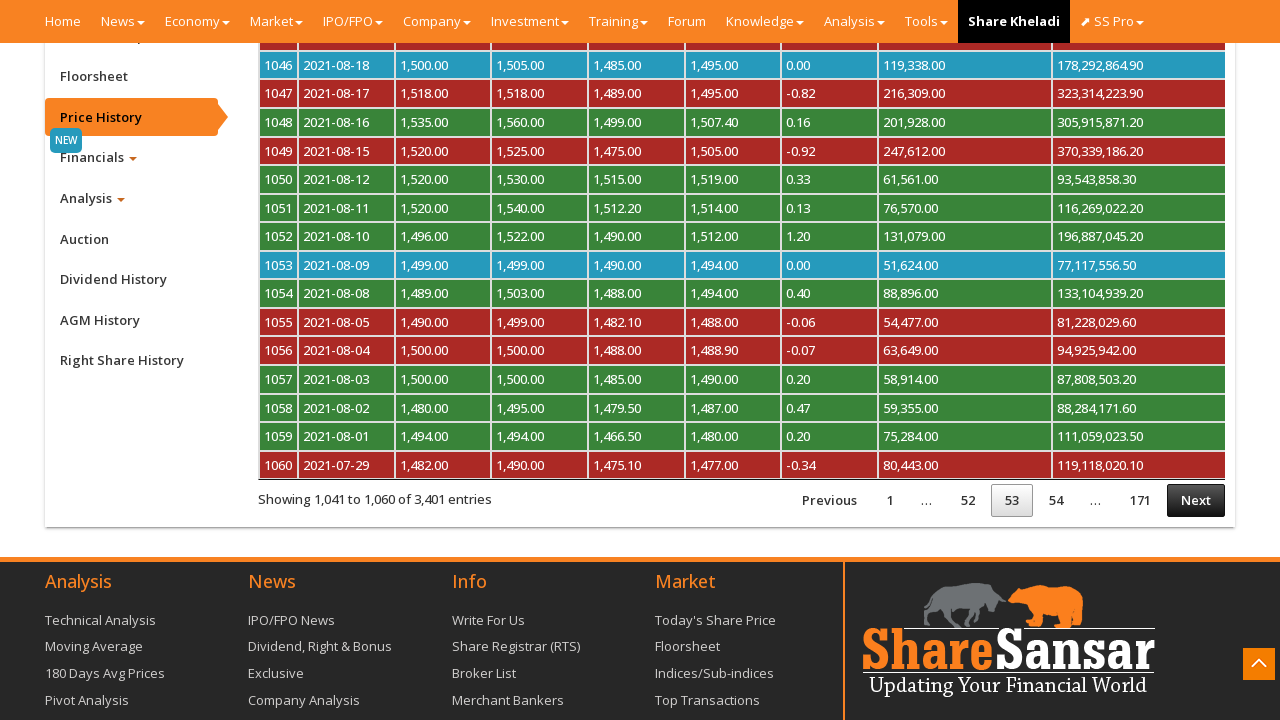

Clicked Next button (pagination 53/155) at (1196, 500) on xpath=/html/body/div[2]/div/section[2]/div[3]/div/div/div/div[2]/div/div[1]/div[
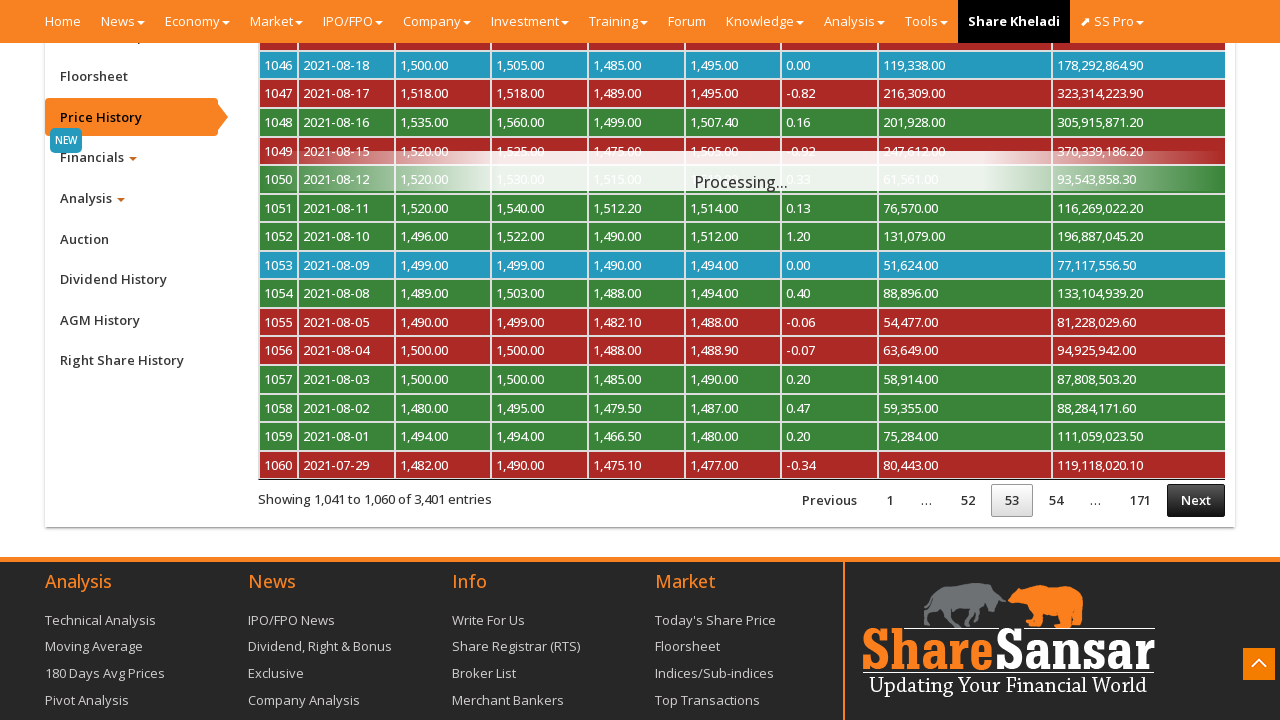

Waited 500ms for next page to load
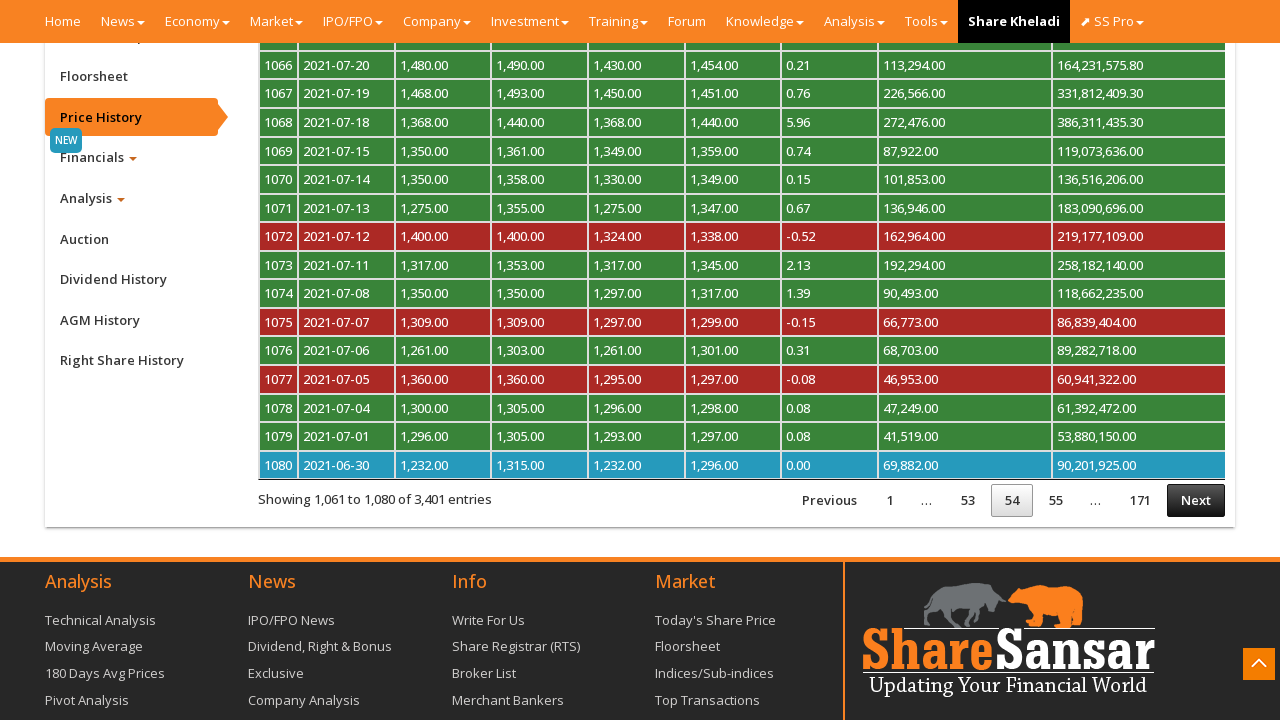

Clicked Next button (pagination 54/155) at (1196, 500) on xpath=/html/body/div[2]/div/section[2]/div[3]/div/div/div/div[2]/div/div[1]/div[
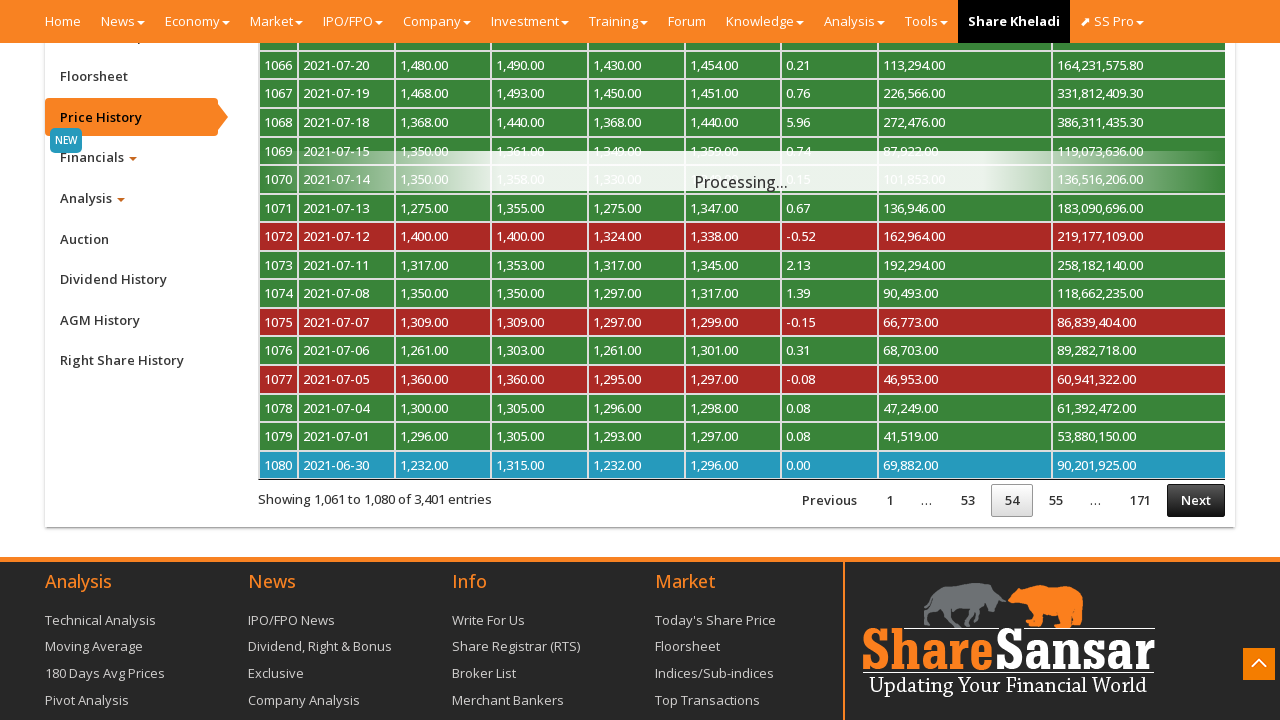

Waited 500ms for next page to load
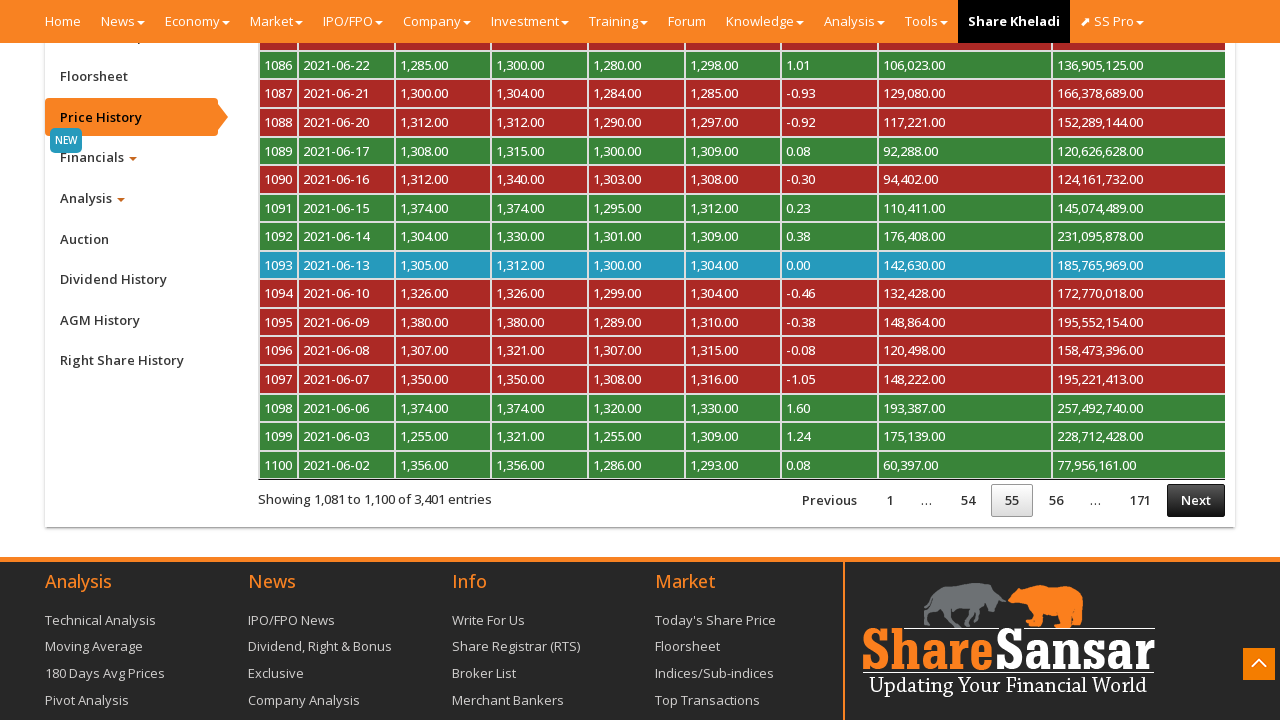

Clicked Next button (pagination 55/155) at (1196, 500) on xpath=/html/body/div[2]/div/section[2]/div[3]/div/div/div/div[2]/div/div[1]/div[
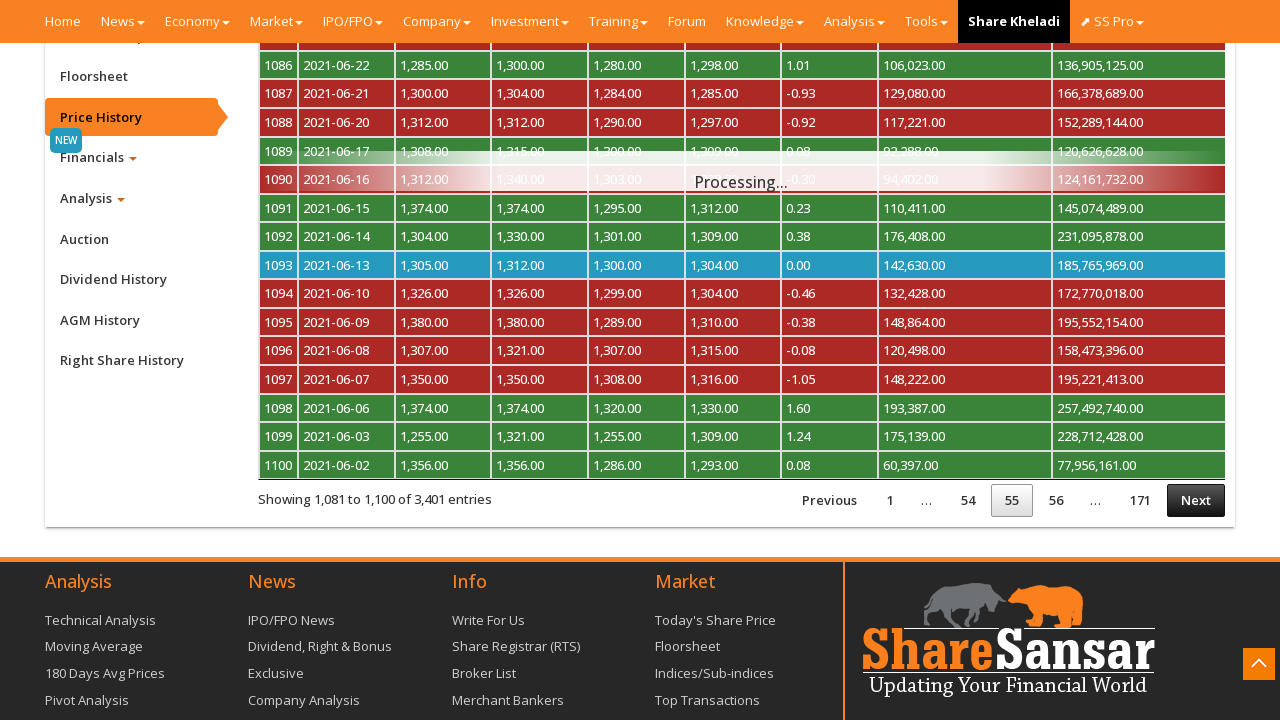

Waited 500ms for next page to load
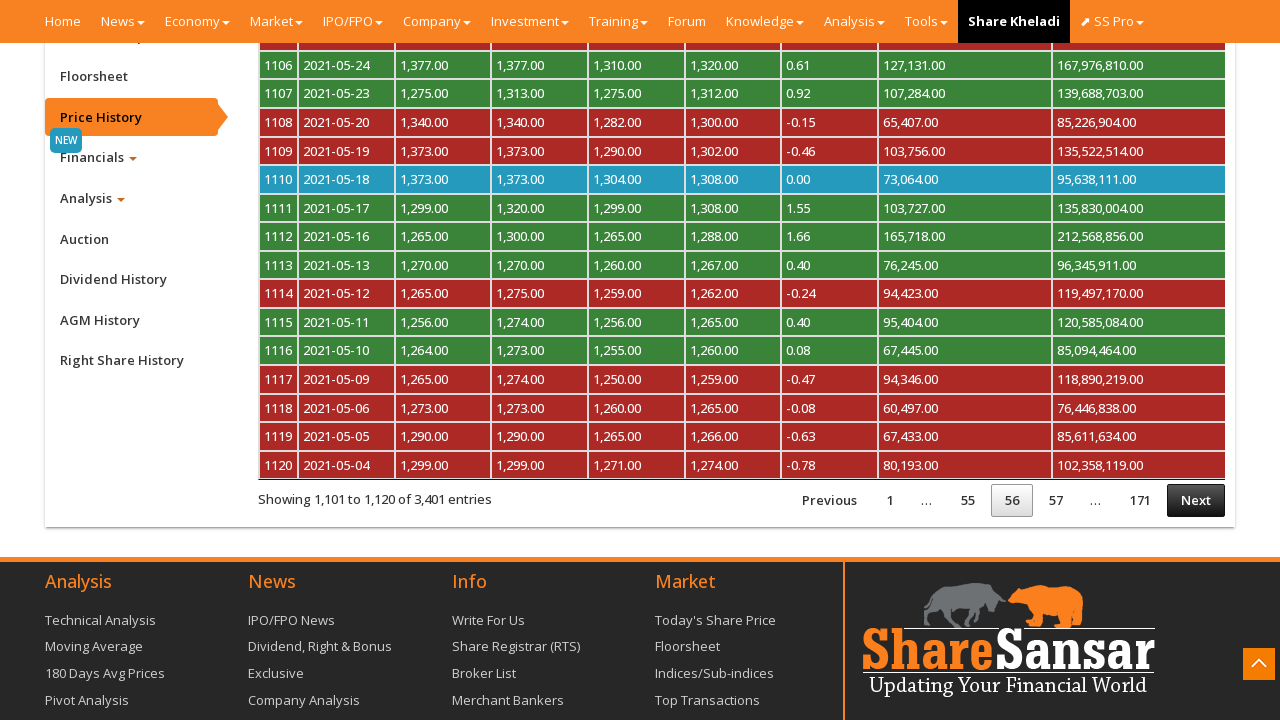

Clicked Next button (pagination 56/155) at (1196, 500) on xpath=/html/body/div[2]/div/section[2]/div[3]/div/div/div/div[2]/div/div[1]/div[
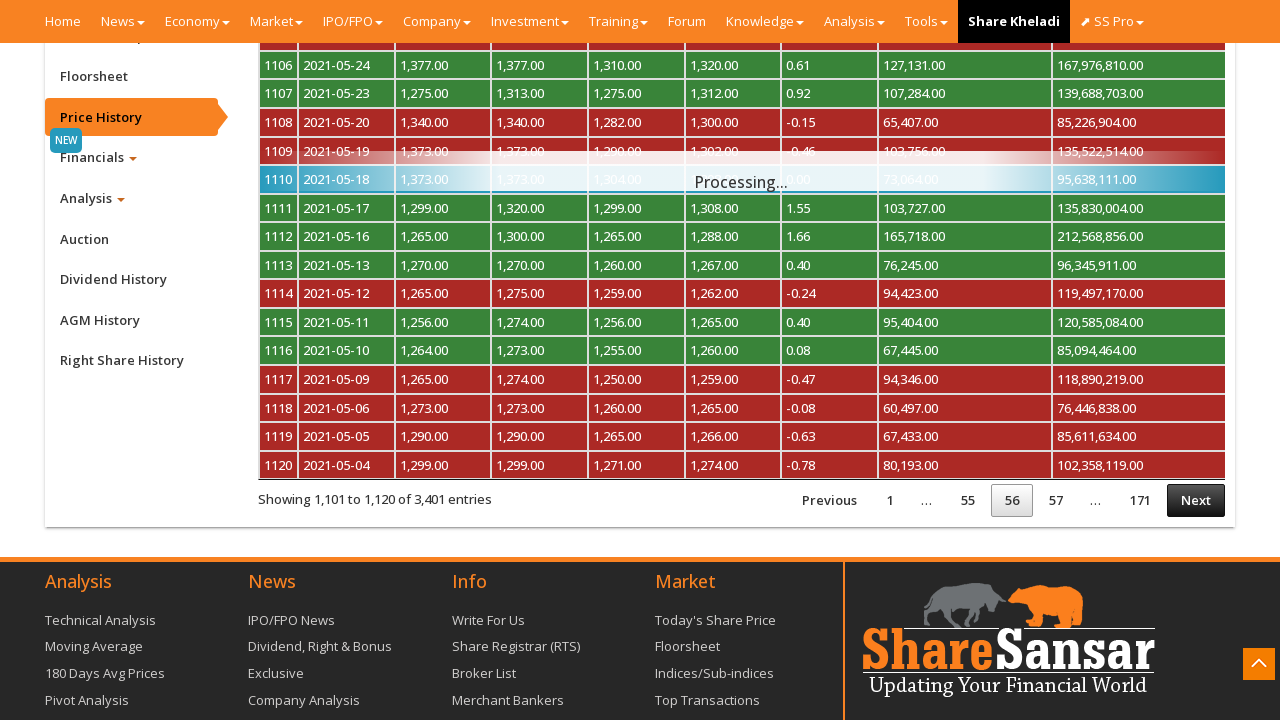

Waited 500ms for next page to load
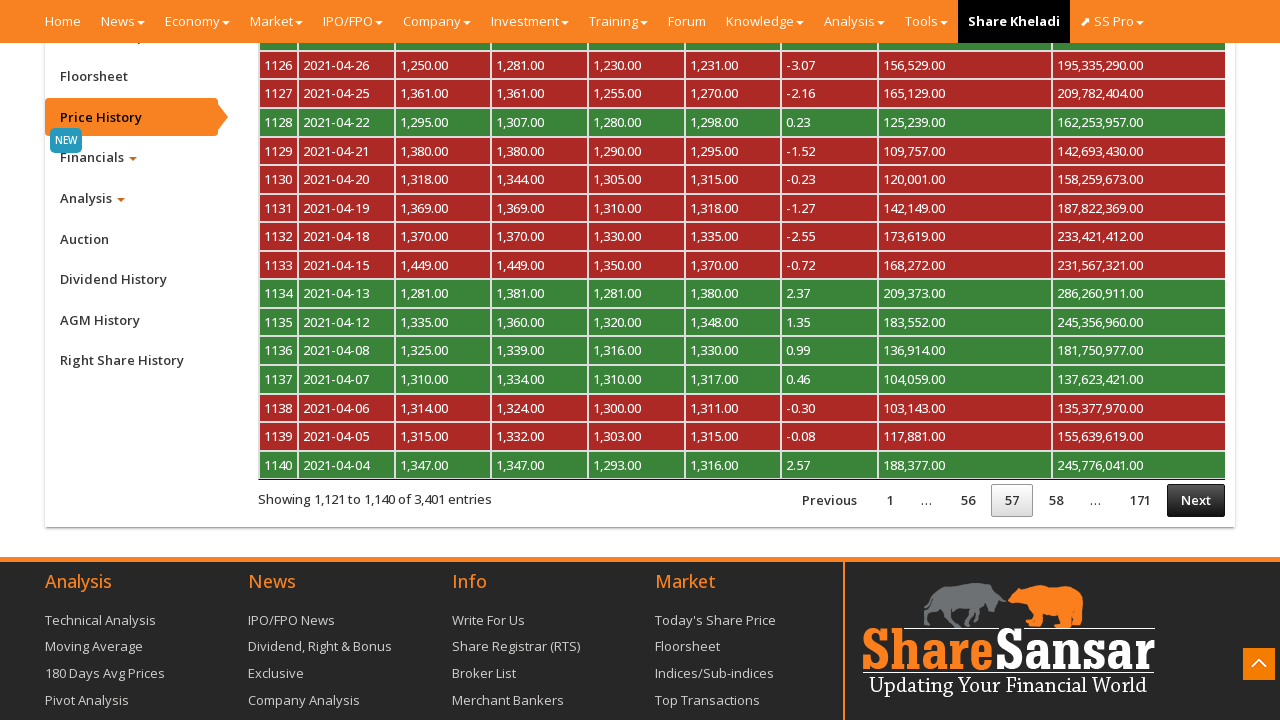

Clicked Next button (pagination 57/155) at (1196, 500) on xpath=/html/body/div[2]/div/section[2]/div[3]/div/div/div/div[2]/div/div[1]/div[
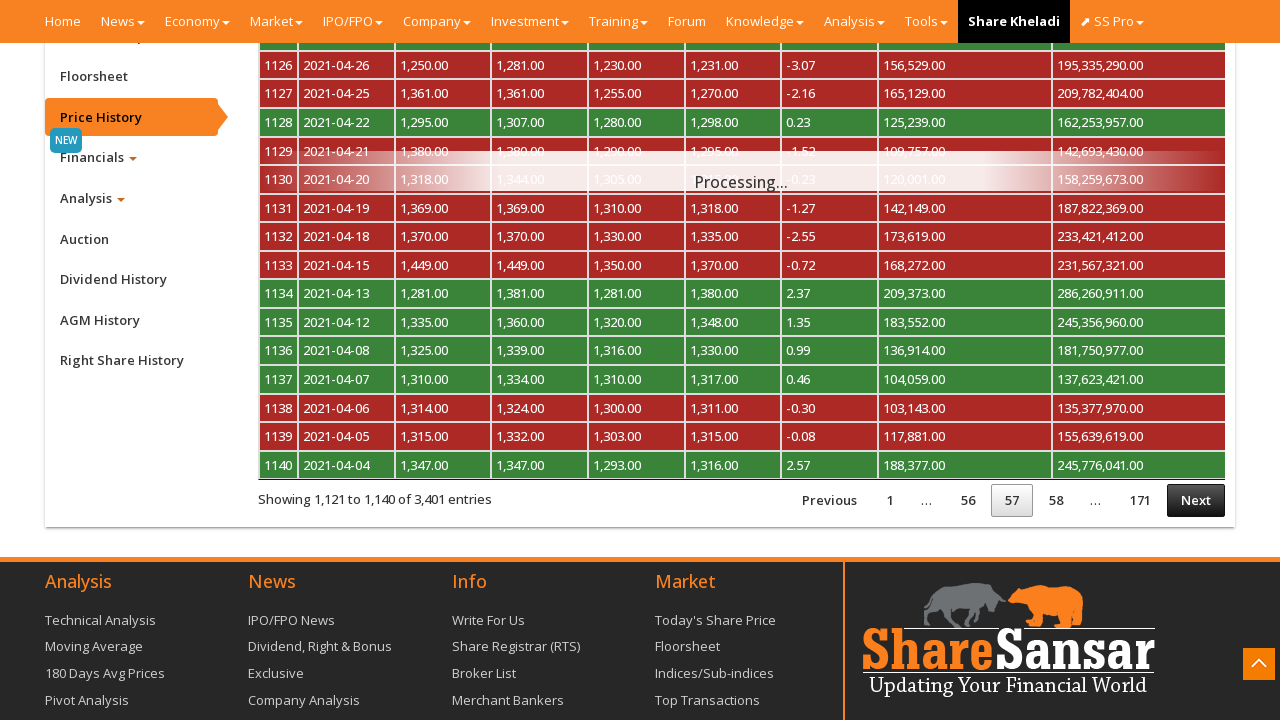

Waited 500ms for next page to load
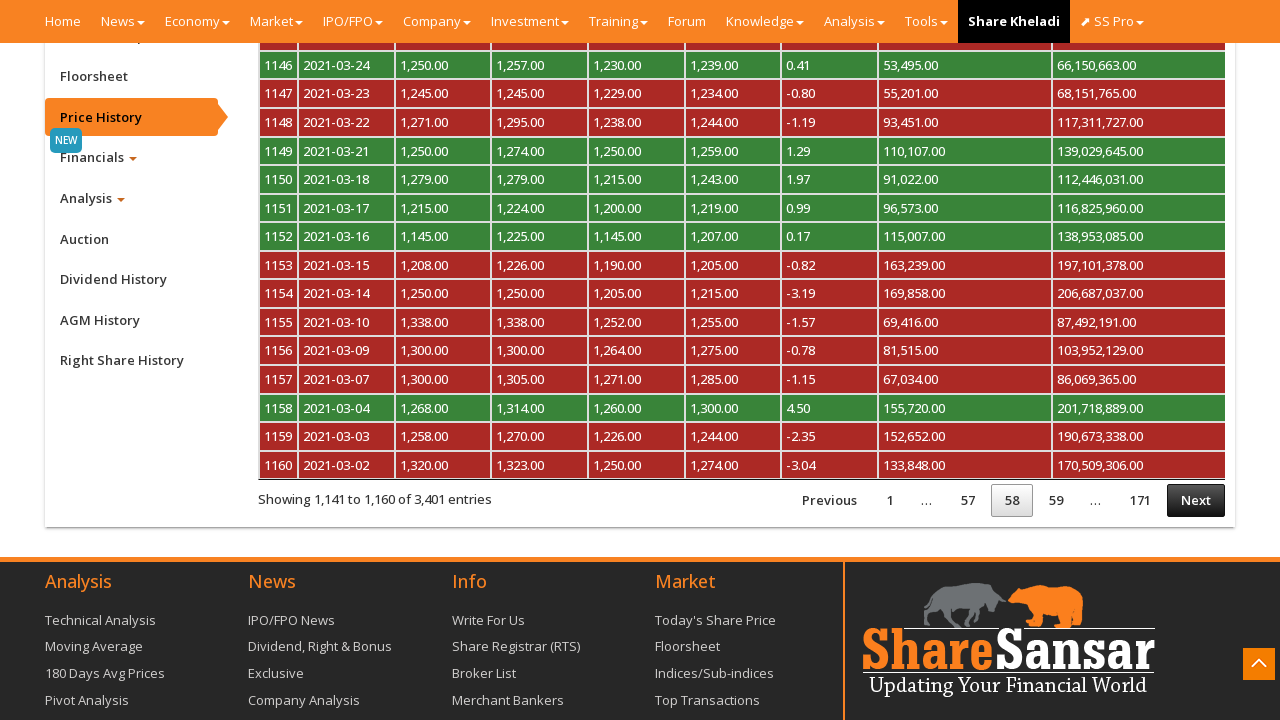

Clicked Next button (pagination 58/155) at (1196, 500) on xpath=/html/body/div[2]/div/section[2]/div[3]/div/div/div/div[2]/div/div[1]/div[
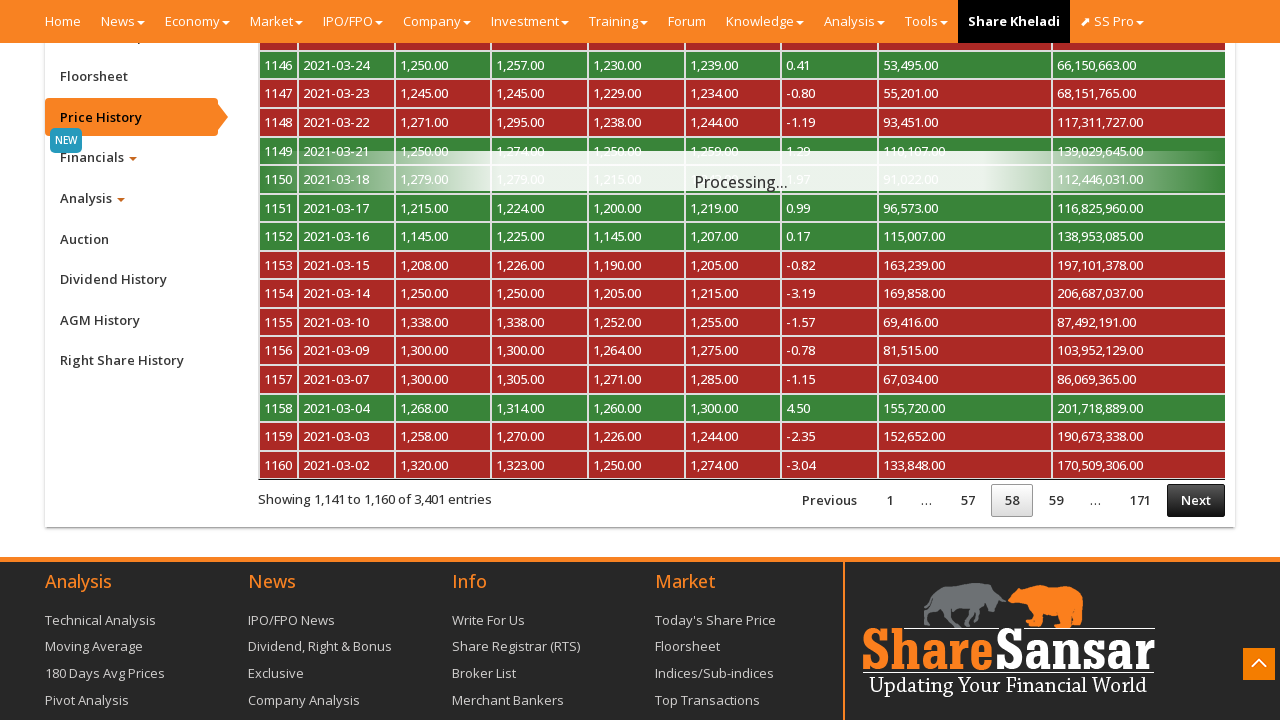

Waited 500ms for next page to load
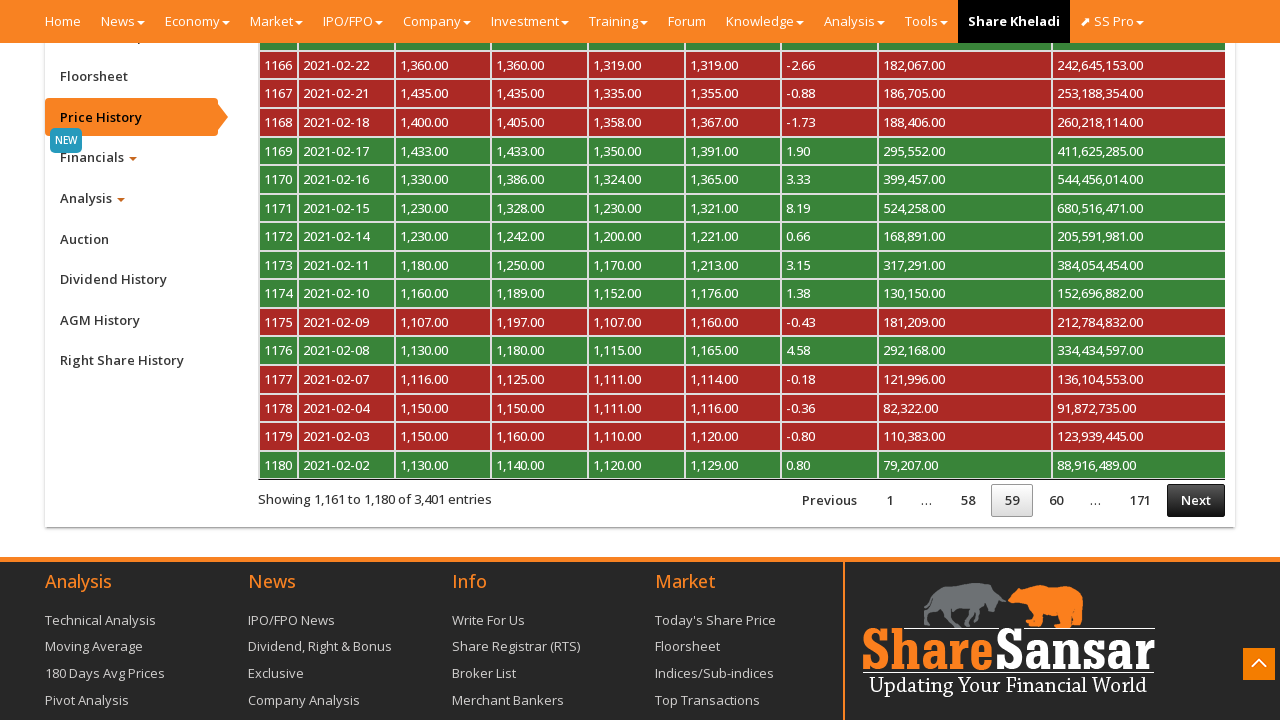

Clicked Next button (pagination 59/155) at (1196, 500) on xpath=/html/body/div[2]/div/section[2]/div[3]/div/div/div/div[2]/div/div[1]/div[
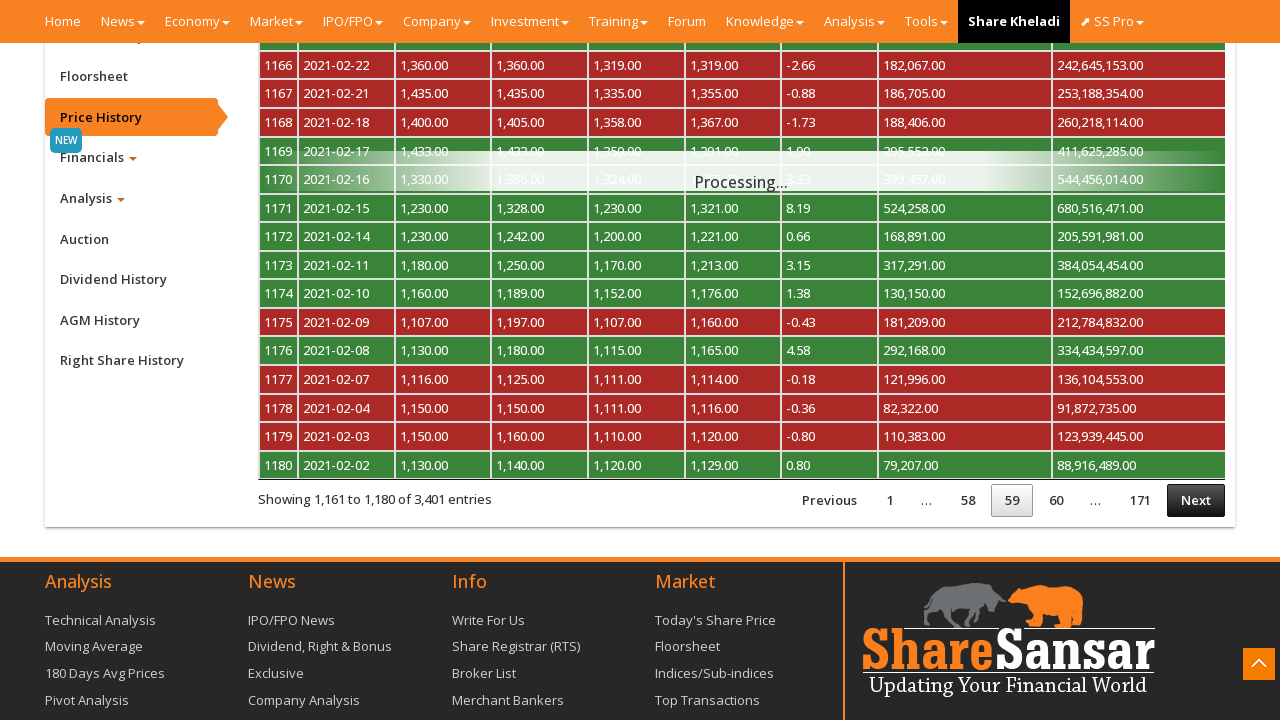

Waited 500ms for next page to load
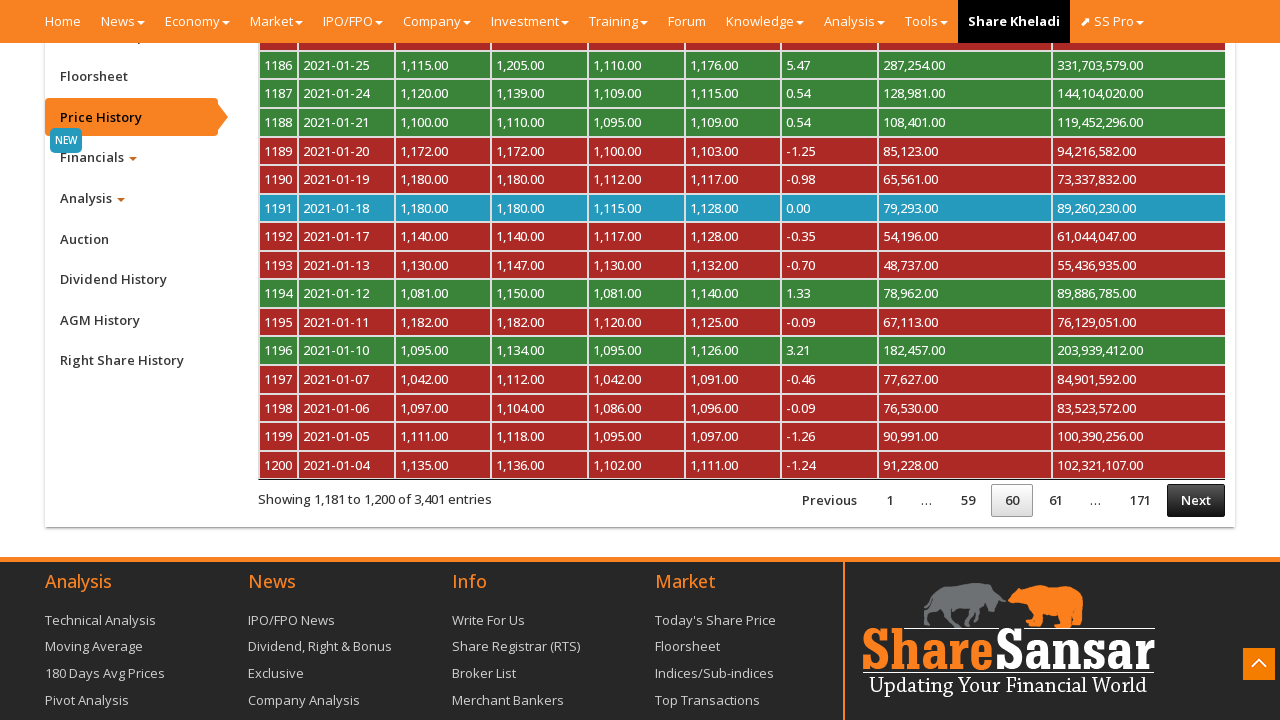

Clicked Next button (pagination 60/155) at (1196, 500) on xpath=/html/body/div[2]/div/section[2]/div[3]/div/div/div/div[2]/div/div[1]/div[
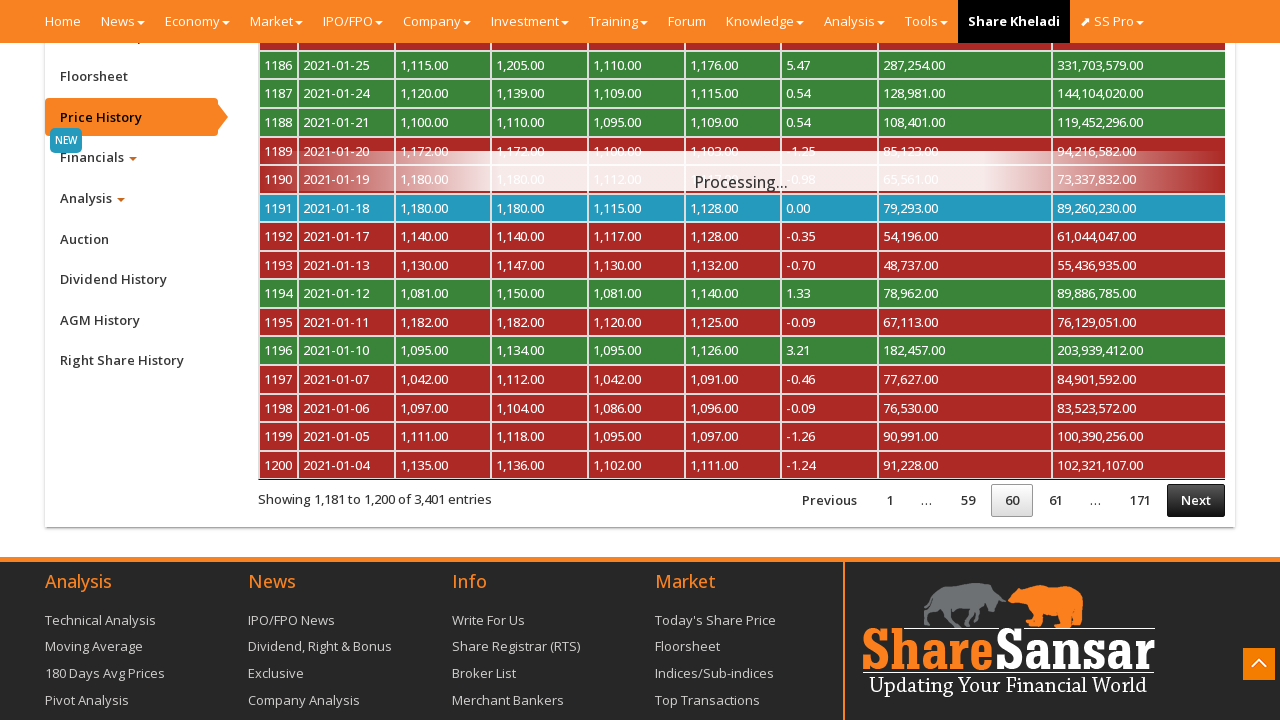

Waited 500ms for next page to load
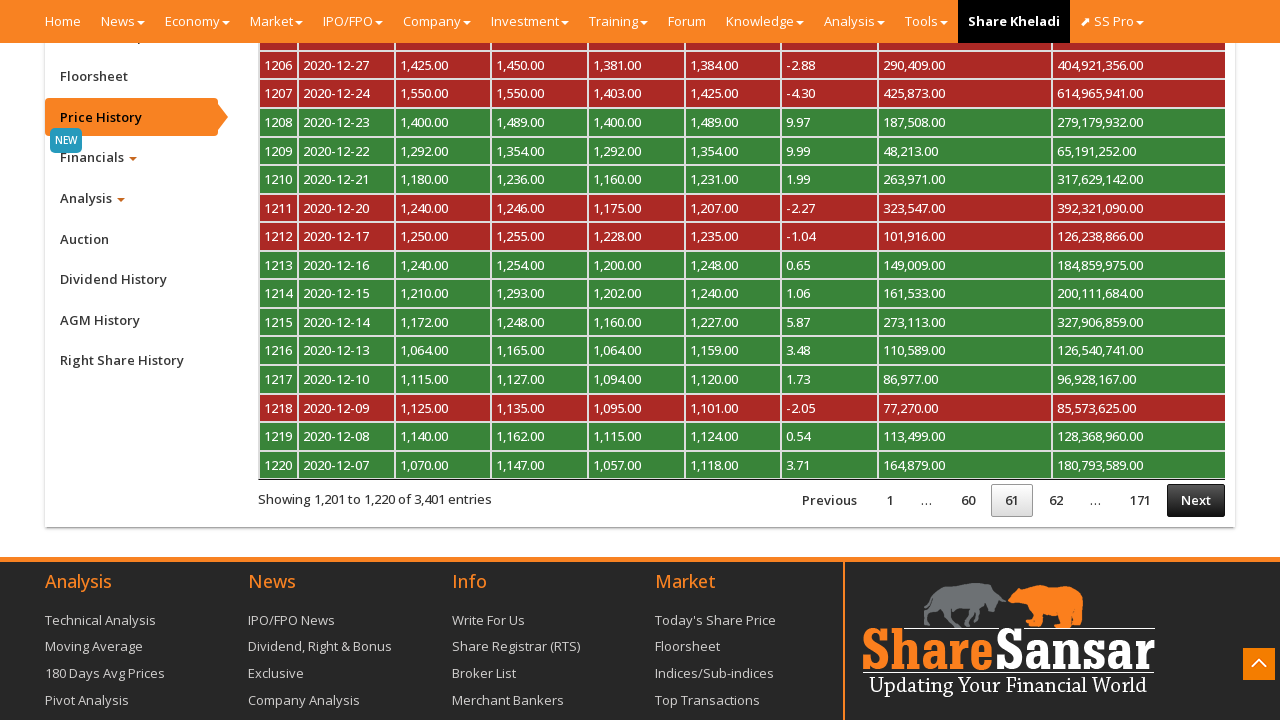

Clicked Next button (pagination 61/155) at (1196, 500) on xpath=/html/body/div[2]/div/section[2]/div[3]/div/div/div/div[2]/div/div[1]/div[
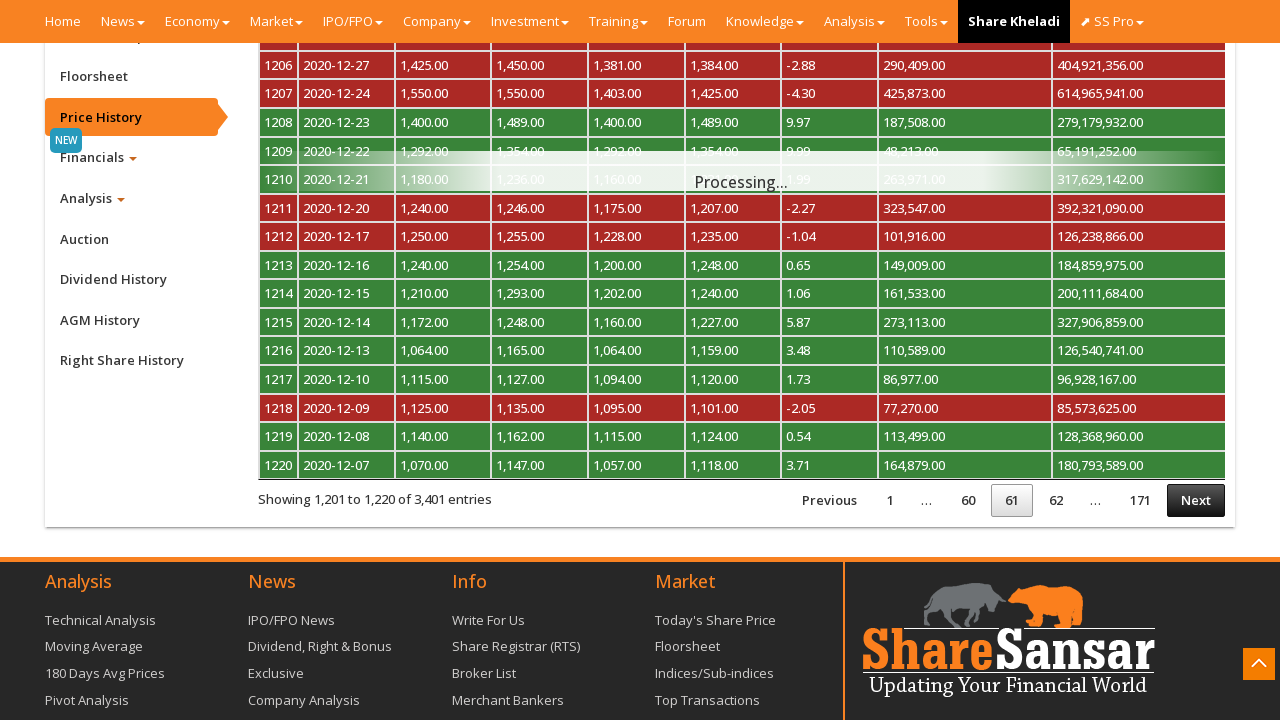

Waited 500ms for next page to load
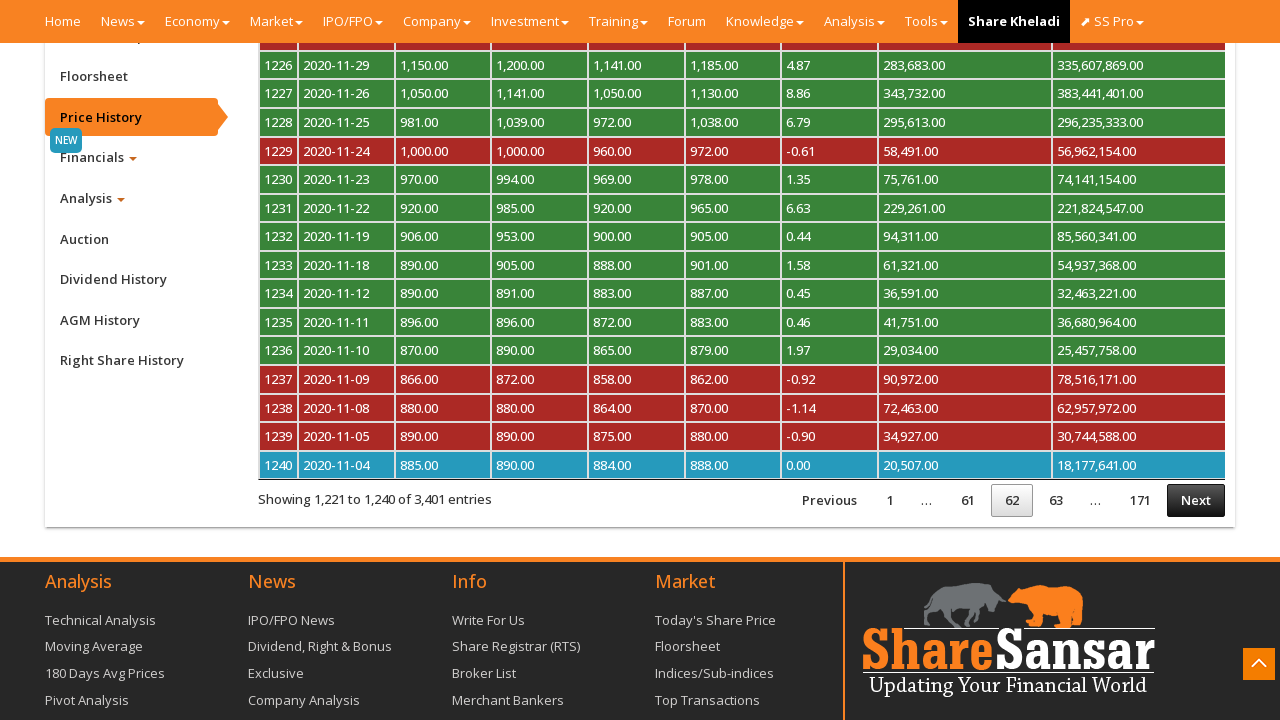

Clicked Next button (pagination 62/155) at (1196, 500) on xpath=/html/body/div[2]/div/section[2]/div[3]/div/div/div/div[2]/div/div[1]/div[
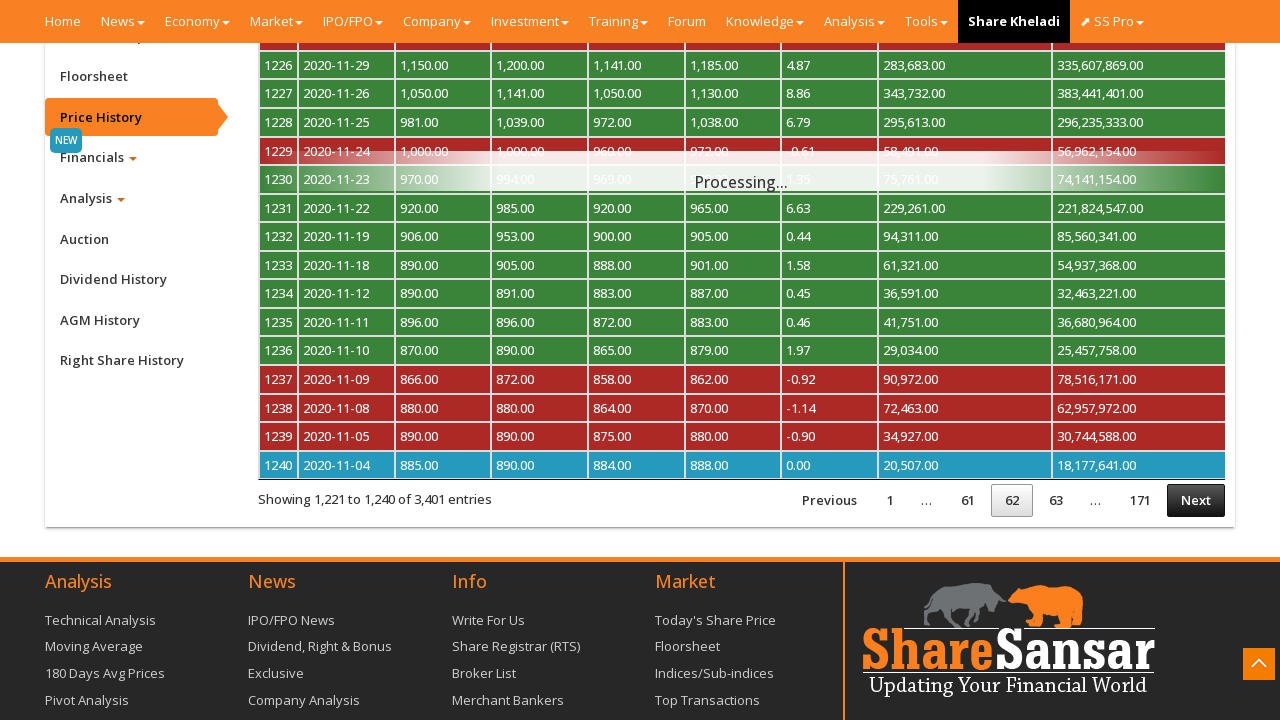

Waited 500ms for next page to load
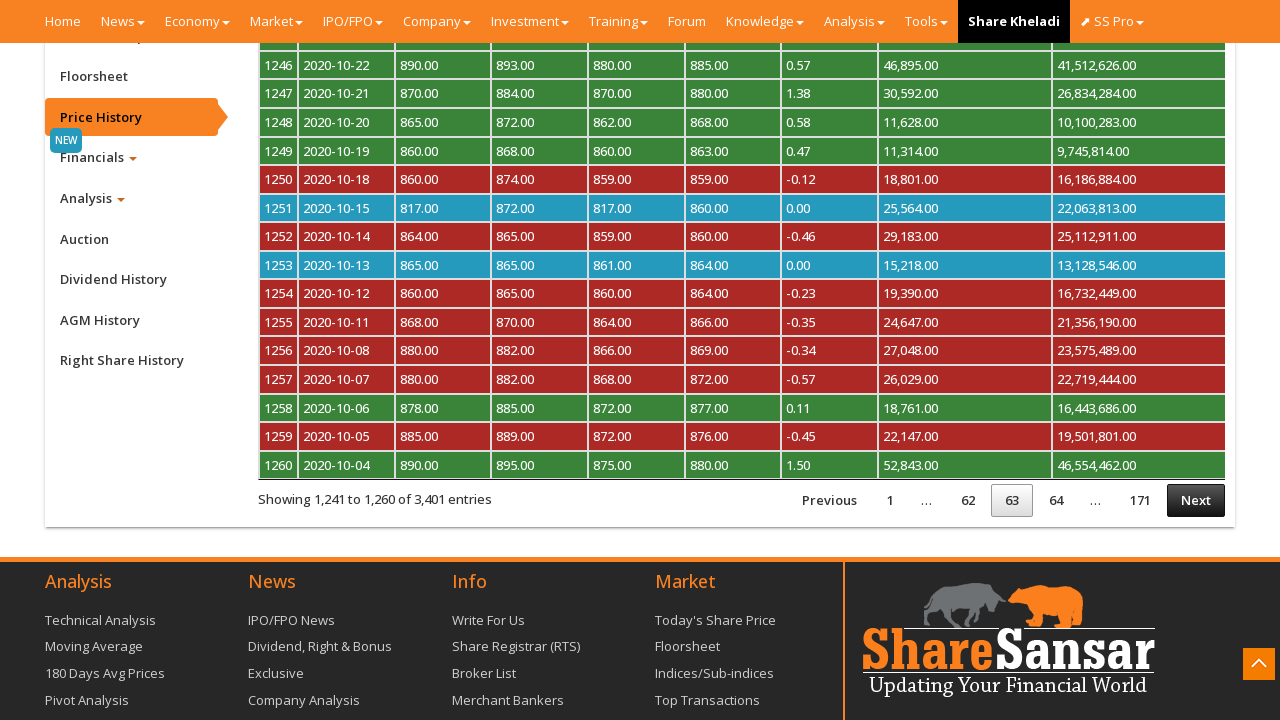

Clicked Next button (pagination 63/155) at (1196, 500) on xpath=/html/body/div[2]/div/section[2]/div[3]/div/div/div/div[2]/div/div[1]/div[
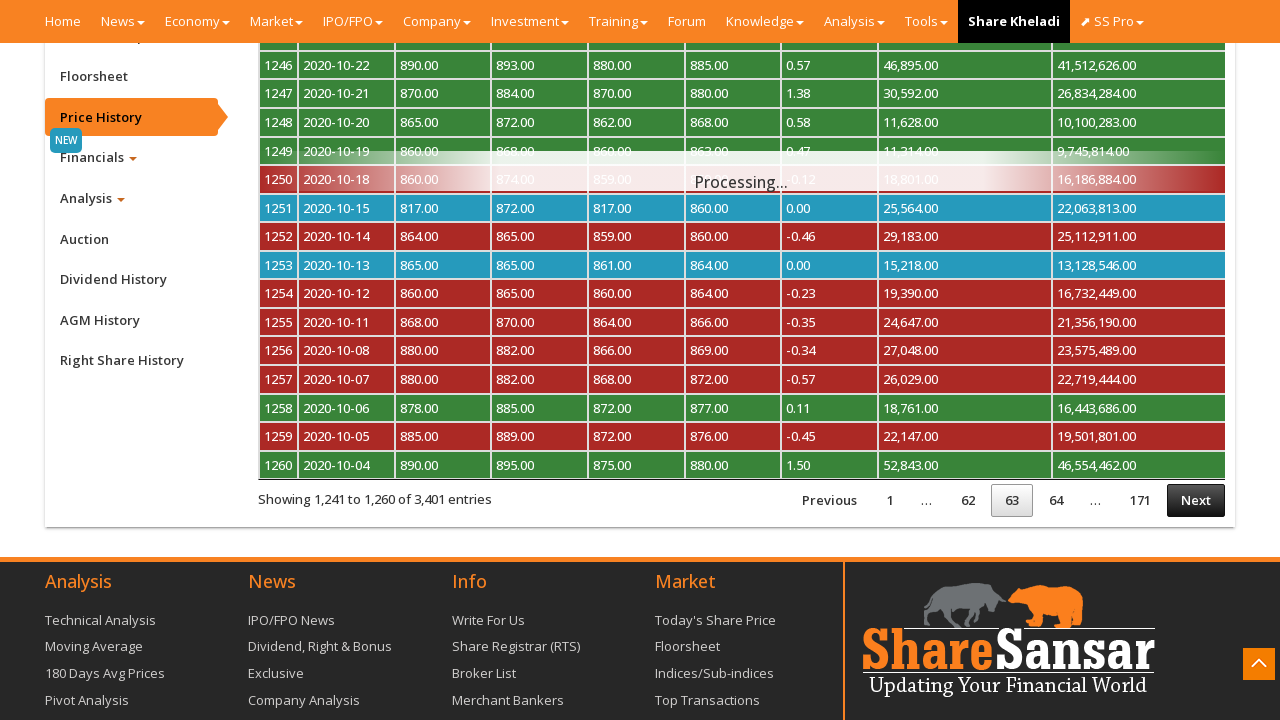

Waited 500ms for next page to load
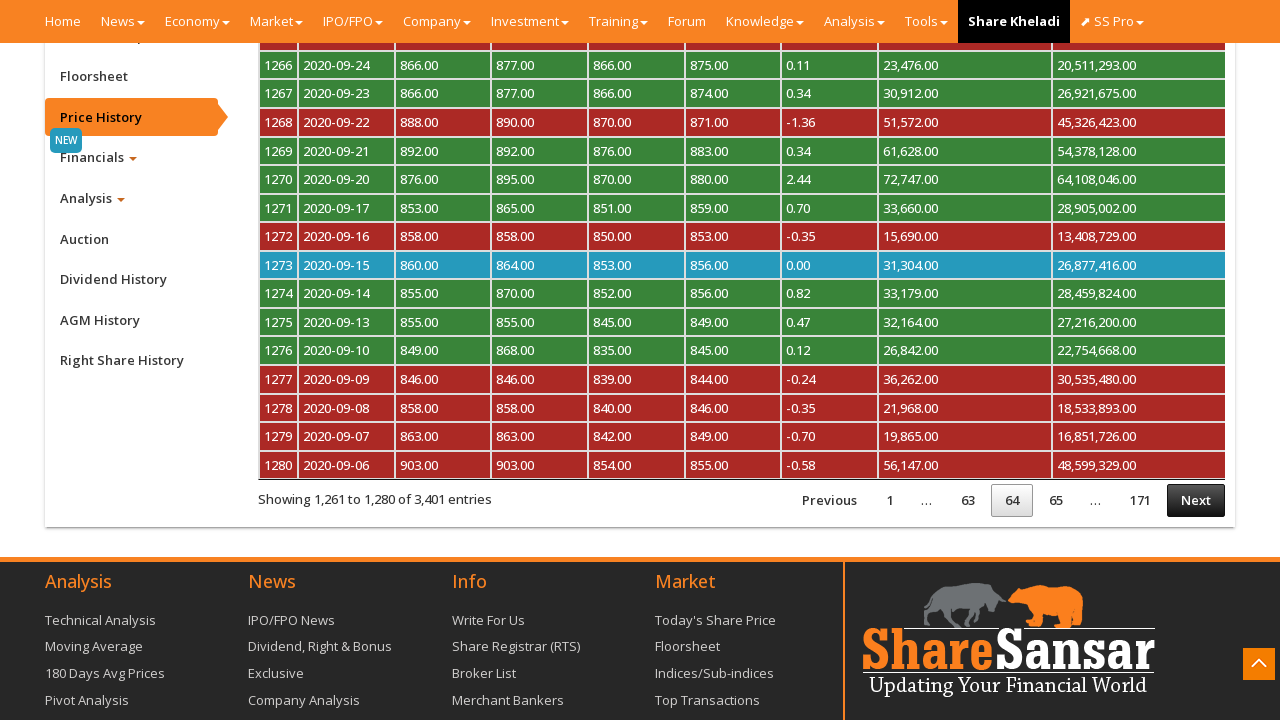

Clicked Next button (pagination 64/155) at (1196, 500) on xpath=/html/body/div[2]/div/section[2]/div[3]/div/div/div/div[2]/div/div[1]/div[
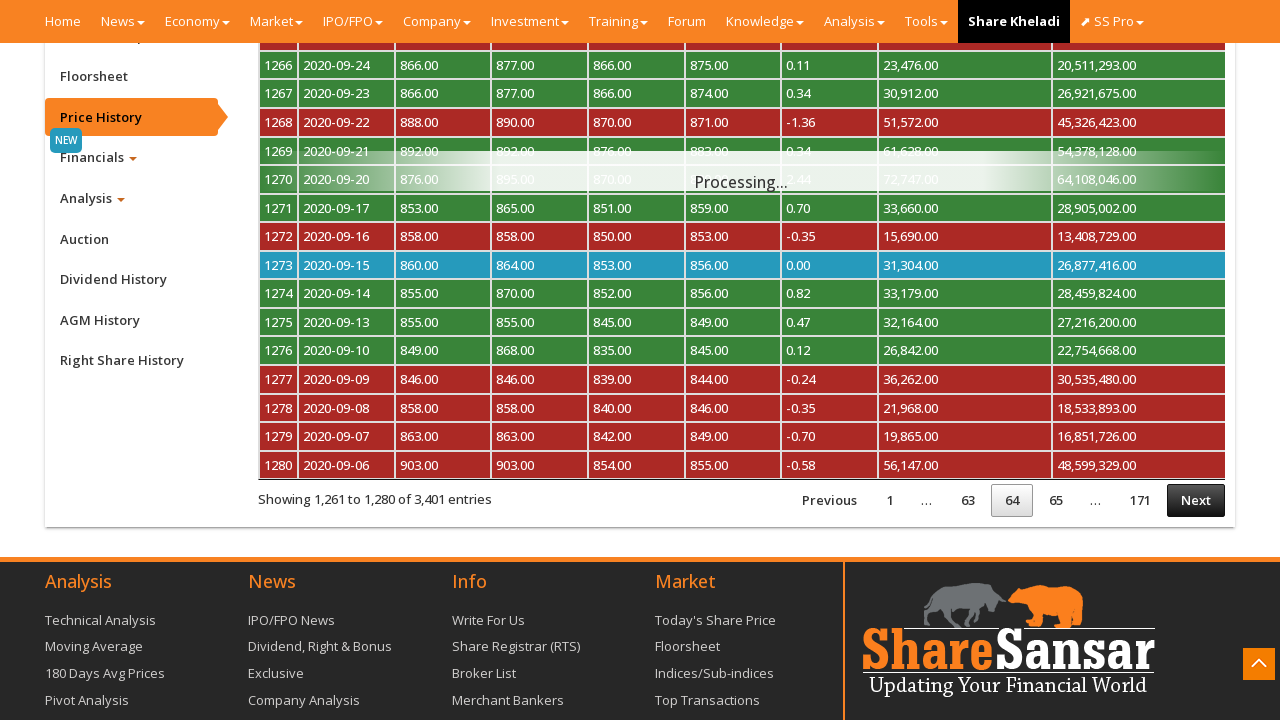

Waited 500ms for next page to load
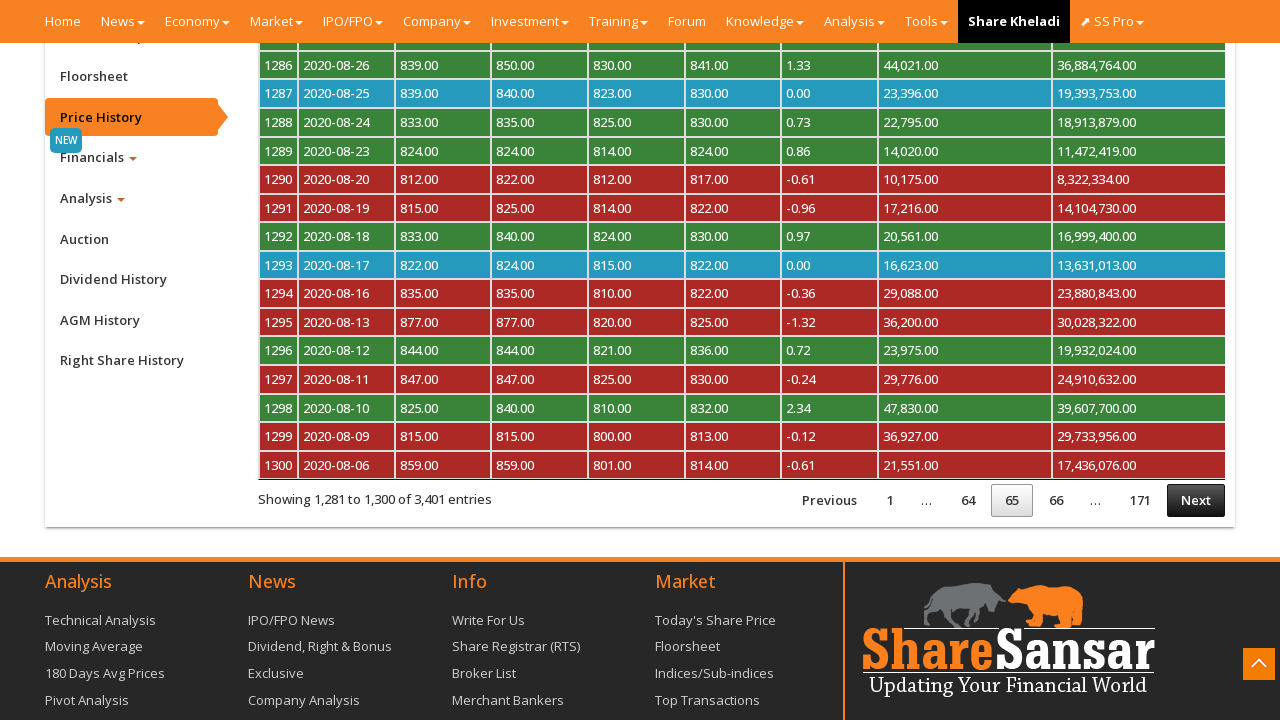

Clicked Next button (pagination 65/155) at (1196, 500) on xpath=/html/body/div[2]/div/section[2]/div[3]/div/div/div/div[2]/div/div[1]/div[
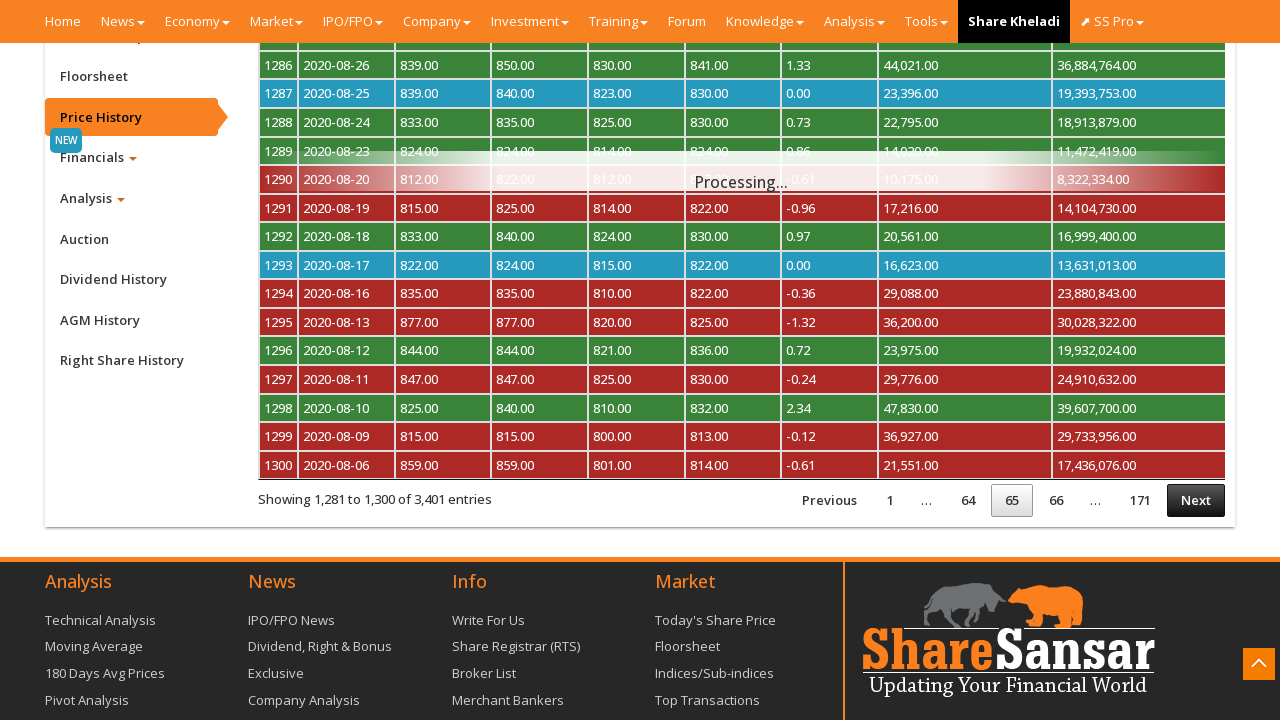

Waited 500ms for next page to load
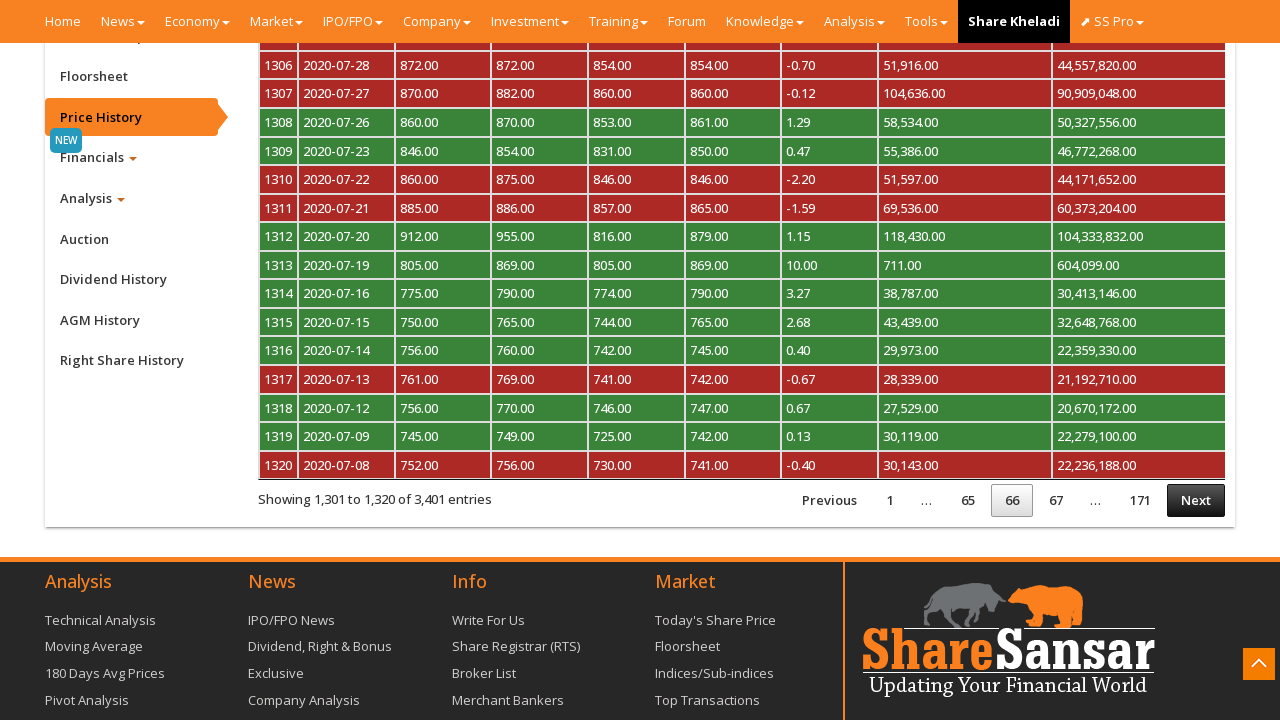

Clicked Next button (pagination 66/155) at (1196, 500) on xpath=/html/body/div[2]/div/section[2]/div[3]/div/div/div/div[2]/div/div[1]/div[
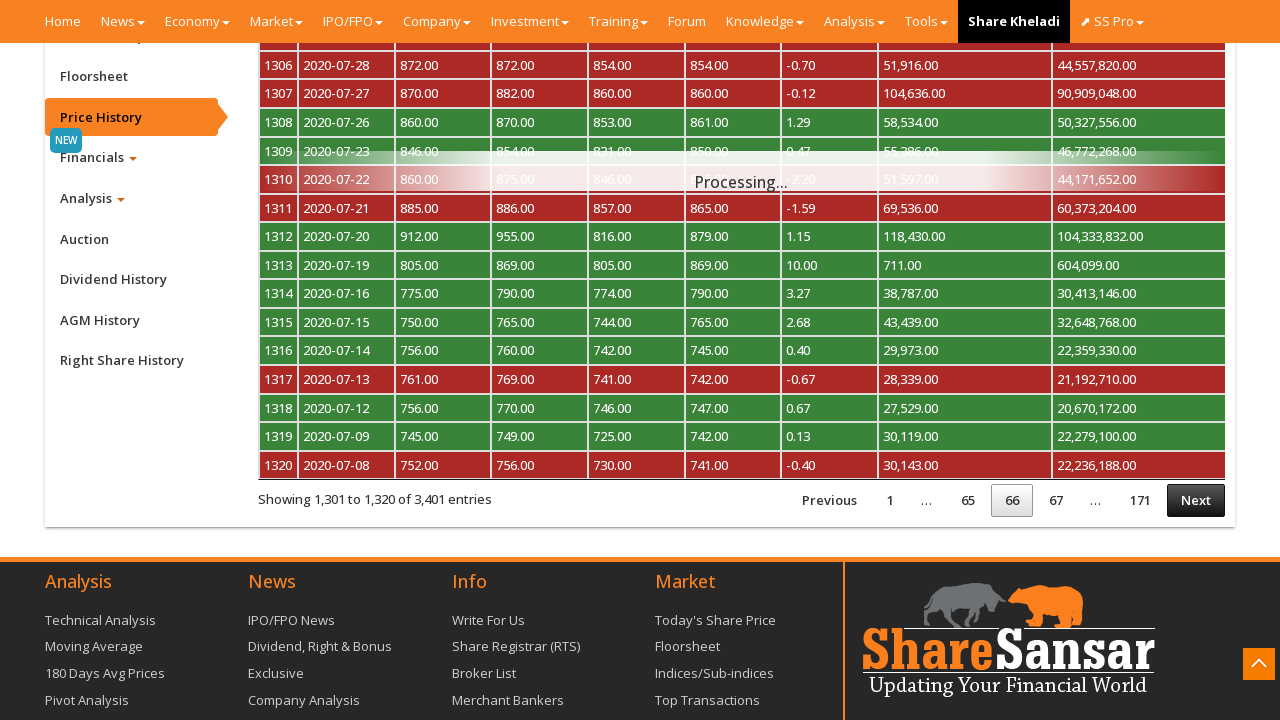

Waited 500ms for next page to load
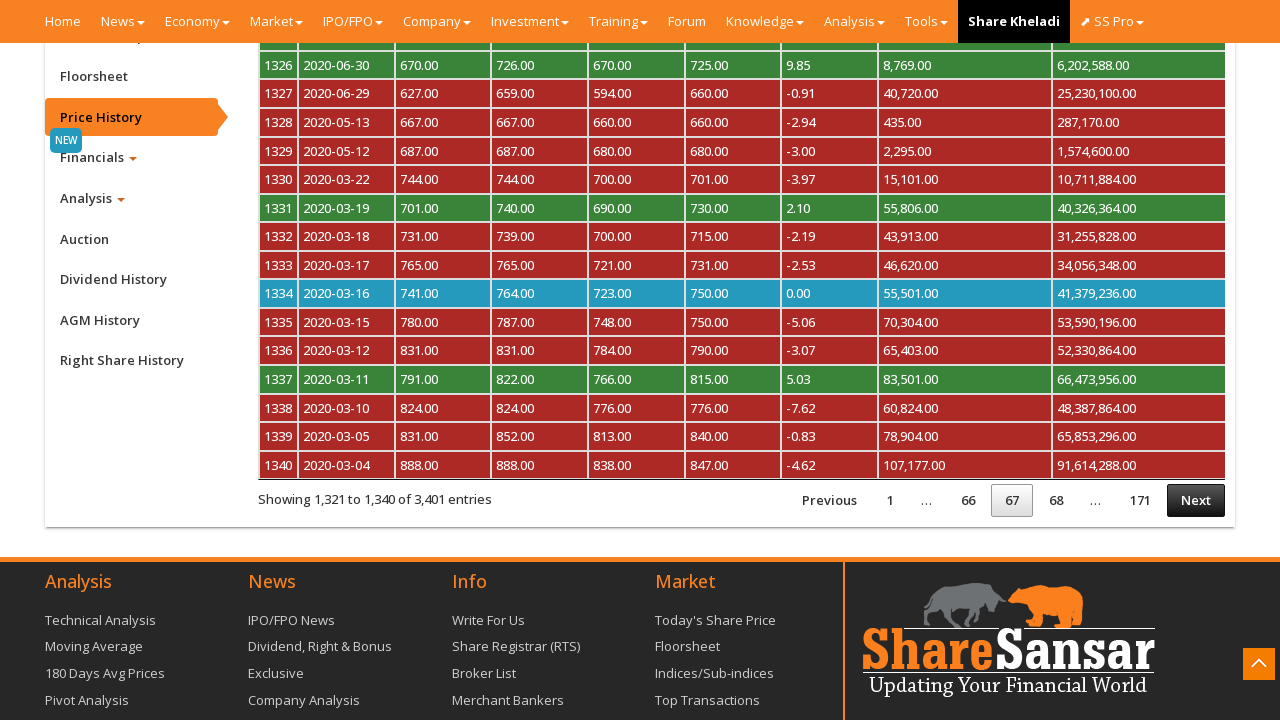

Clicked Next button (pagination 67/155) at (1196, 500) on xpath=/html/body/div[2]/div/section[2]/div[3]/div/div/div/div[2]/div/div[1]/div[
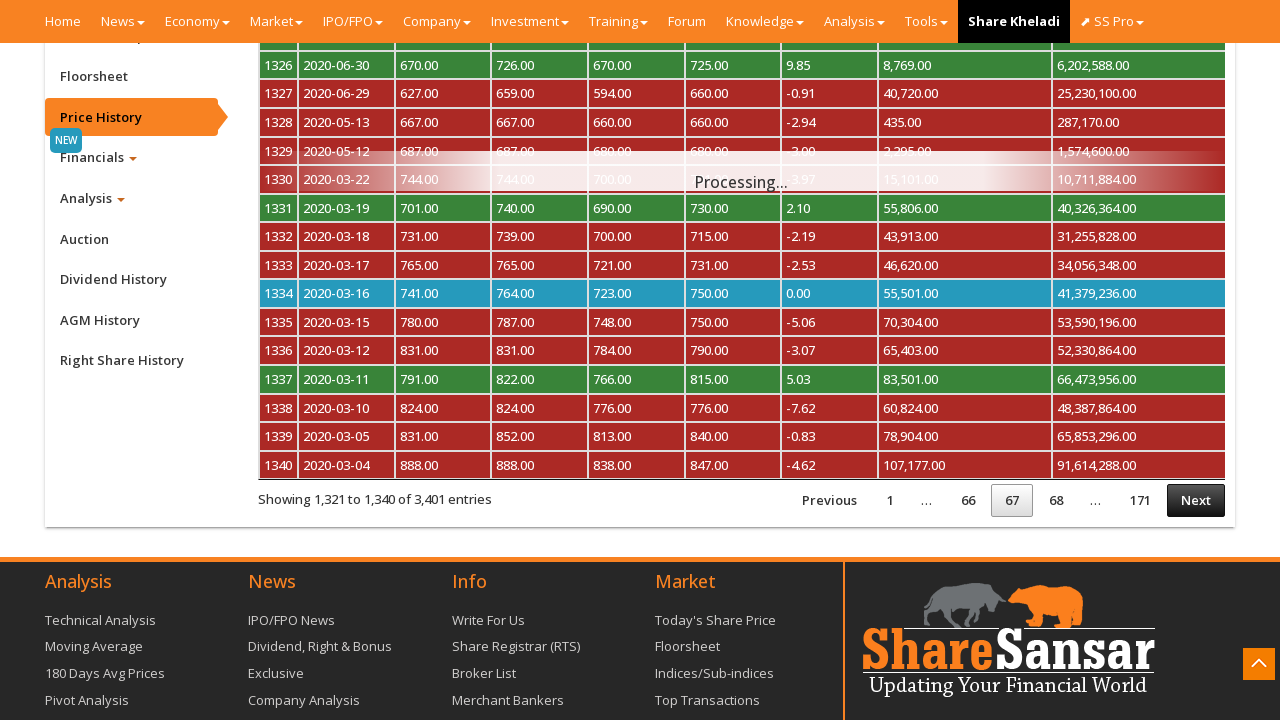

Waited 500ms for next page to load
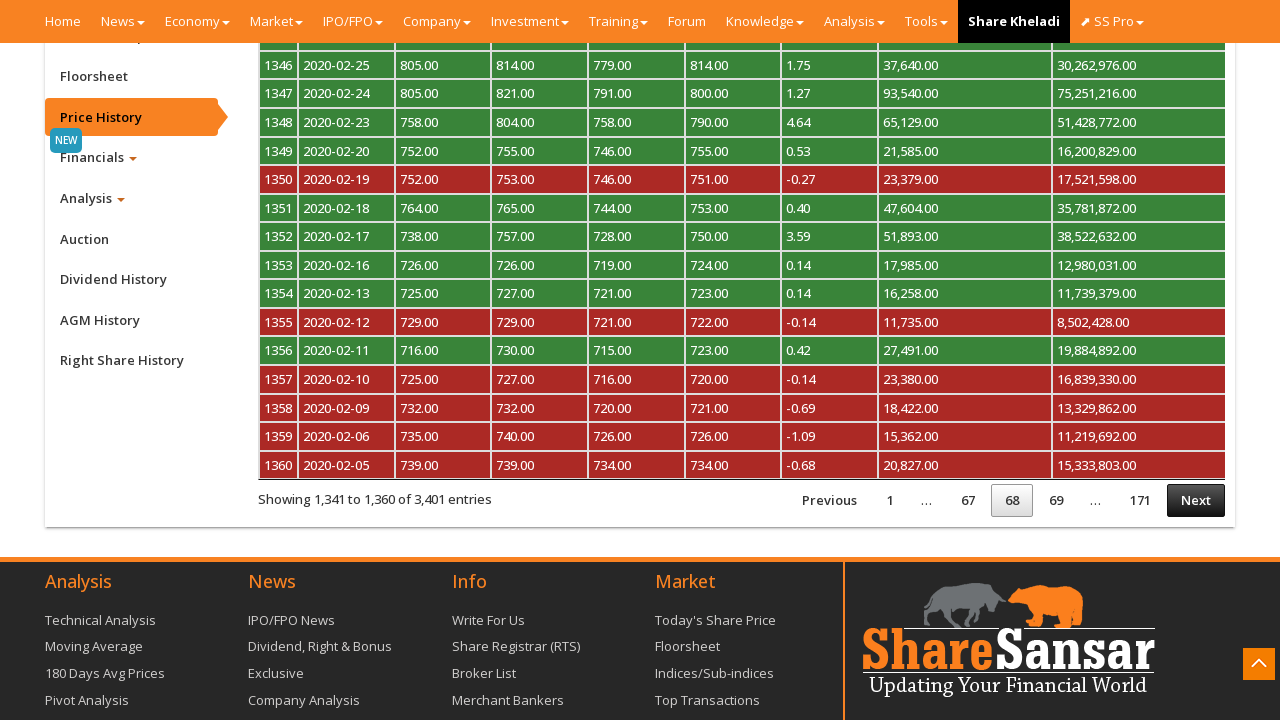

Clicked Next button (pagination 68/155) at (1196, 500) on xpath=/html/body/div[2]/div/section[2]/div[3]/div/div/div/div[2]/div/div[1]/div[
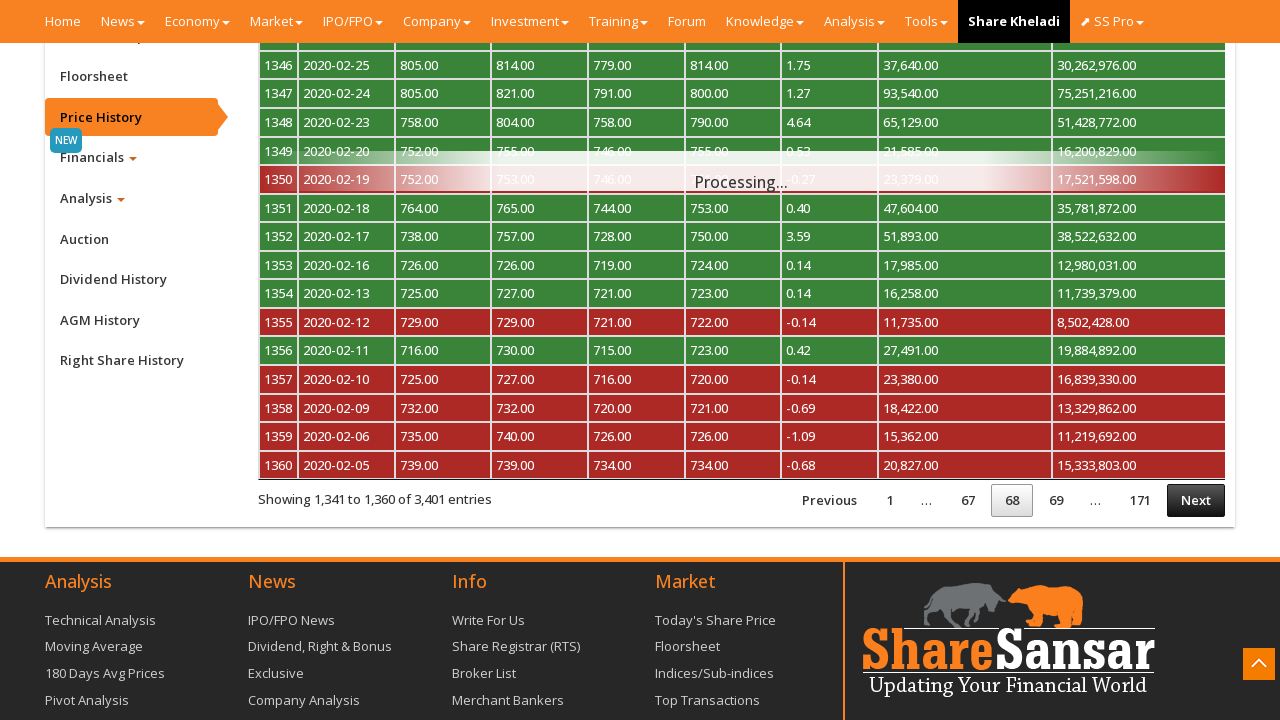

Waited 500ms for next page to load
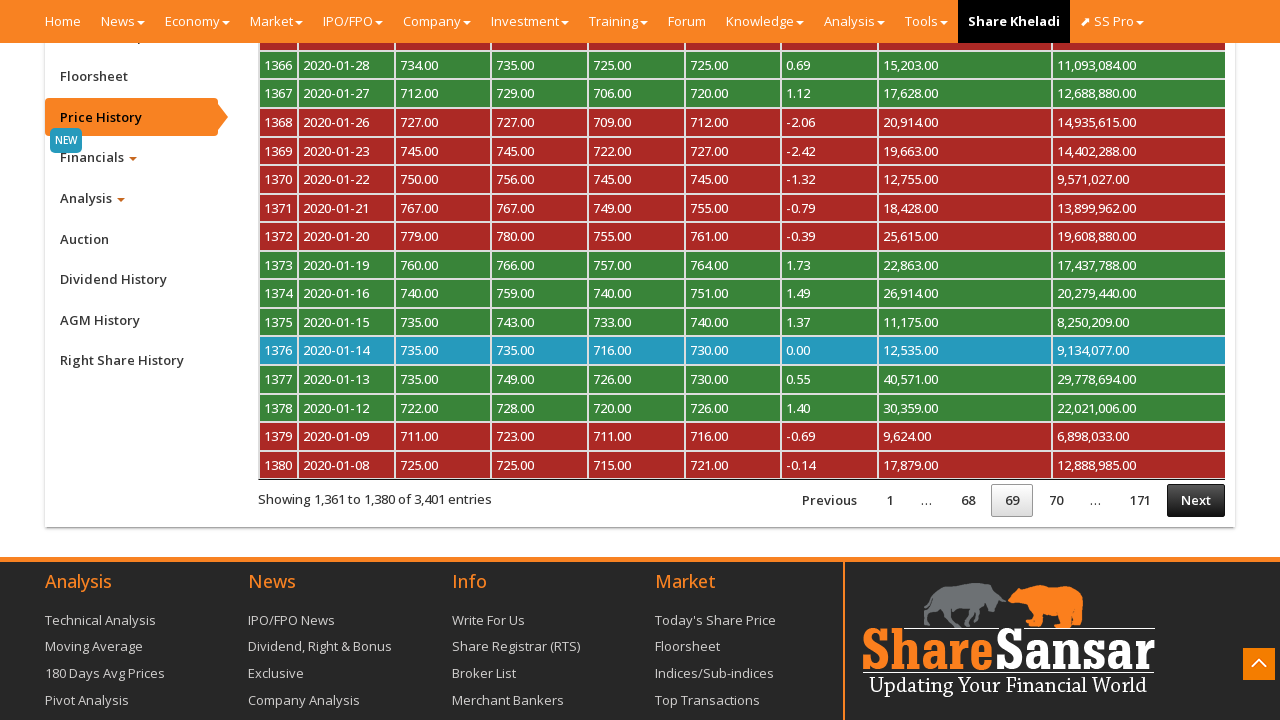

Clicked Next button (pagination 69/155) at (1196, 500) on xpath=/html/body/div[2]/div/section[2]/div[3]/div/div/div/div[2]/div/div[1]/div[
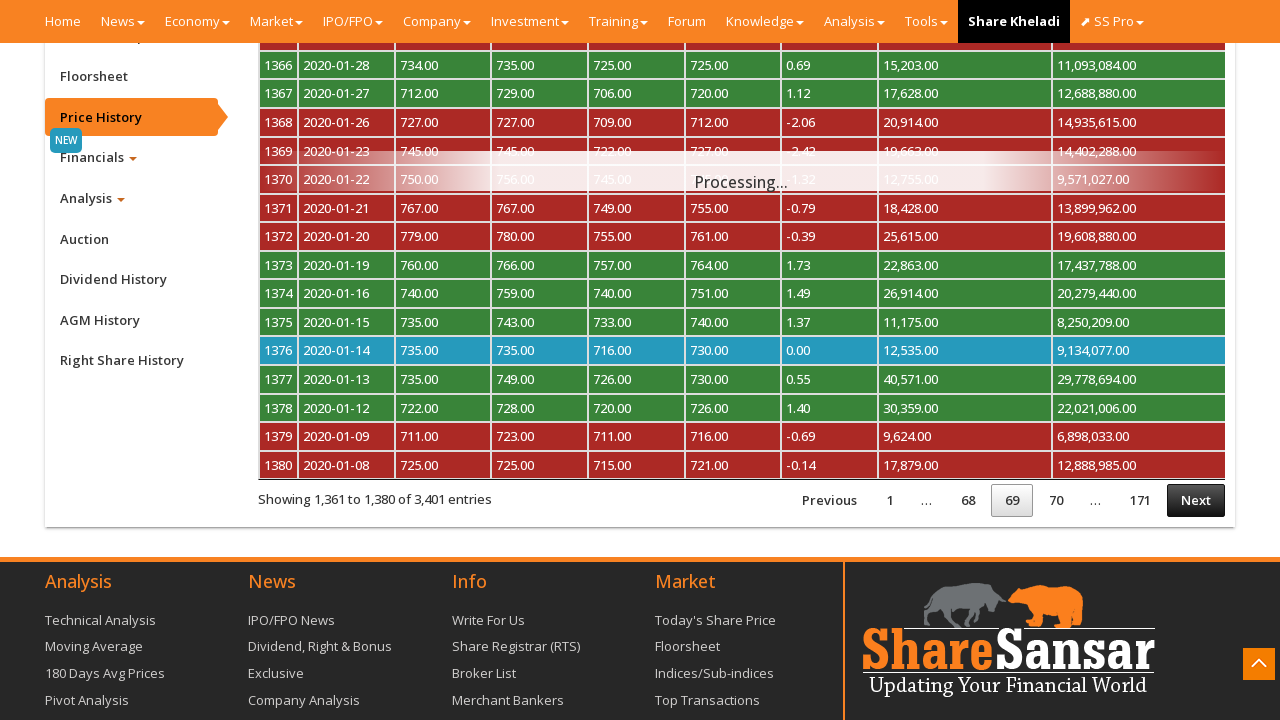

Waited 500ms for next page to load
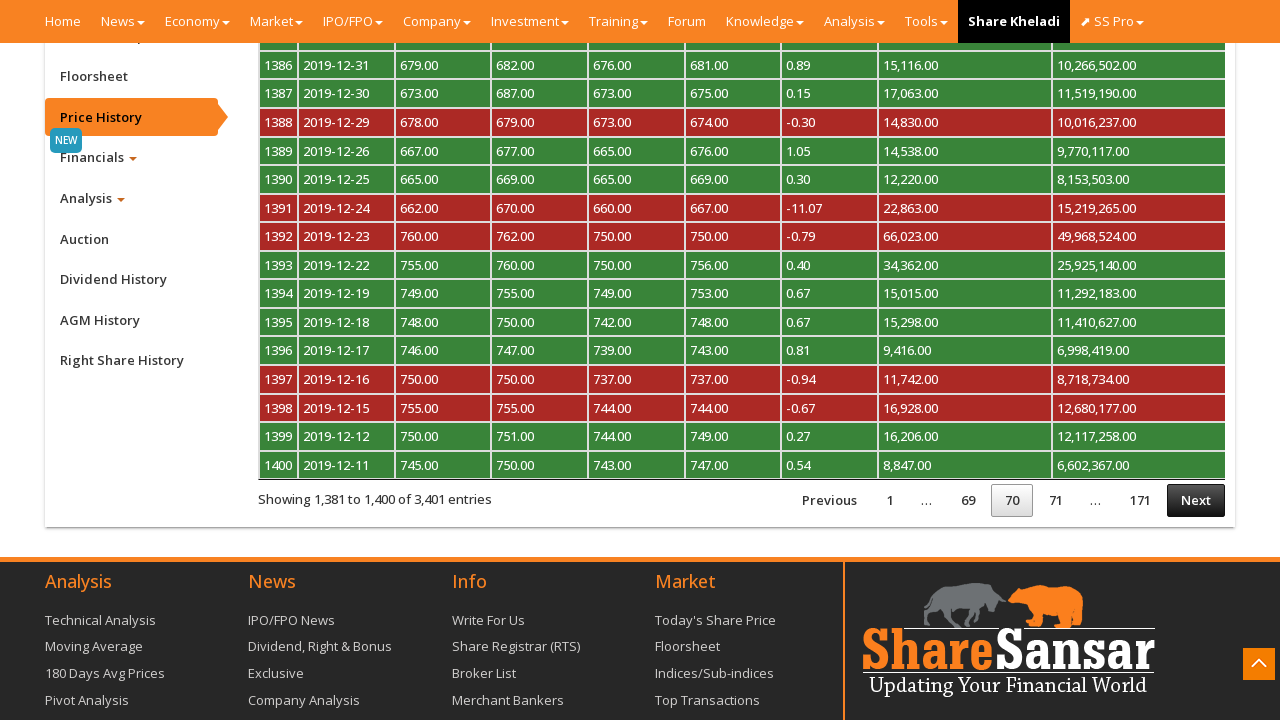

Clicked Next button (pagination 70/155) at (1196, 500) on xpath=/html/body/div[2]/div/section[2]/div[3]/div/div/div/div[2]/div/div[1]/div[
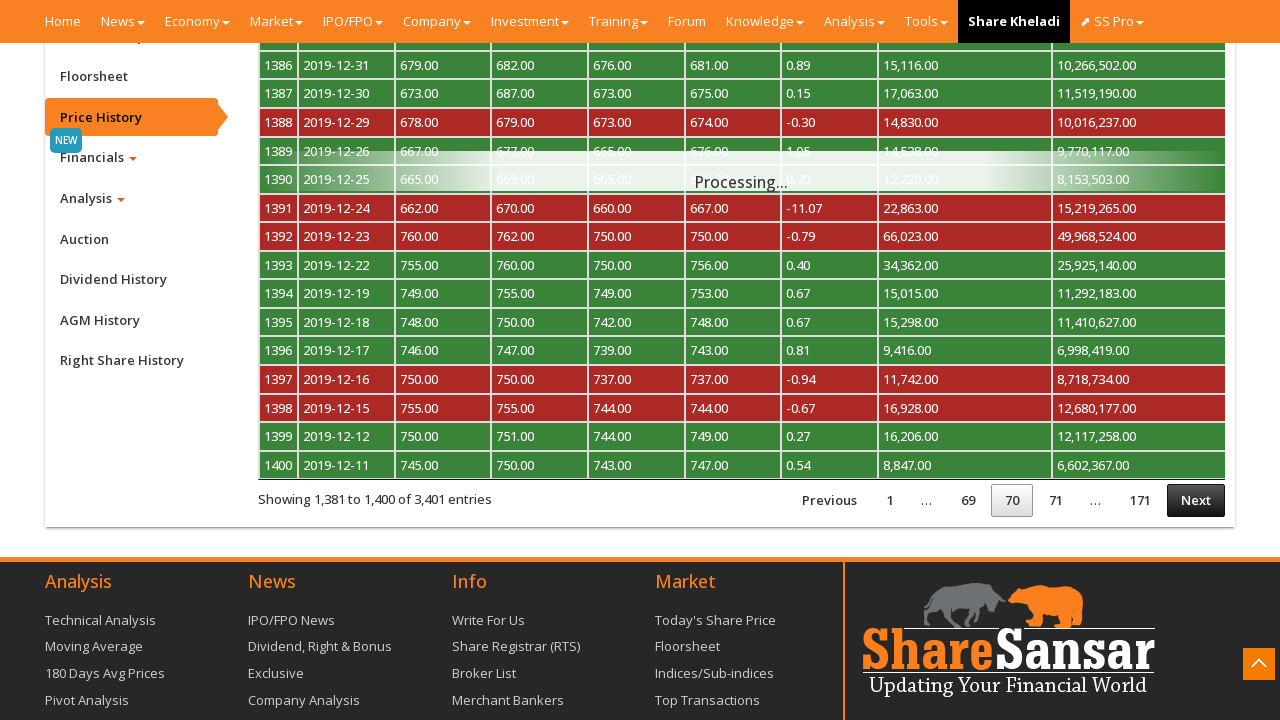

Waited 500ms for next page to load
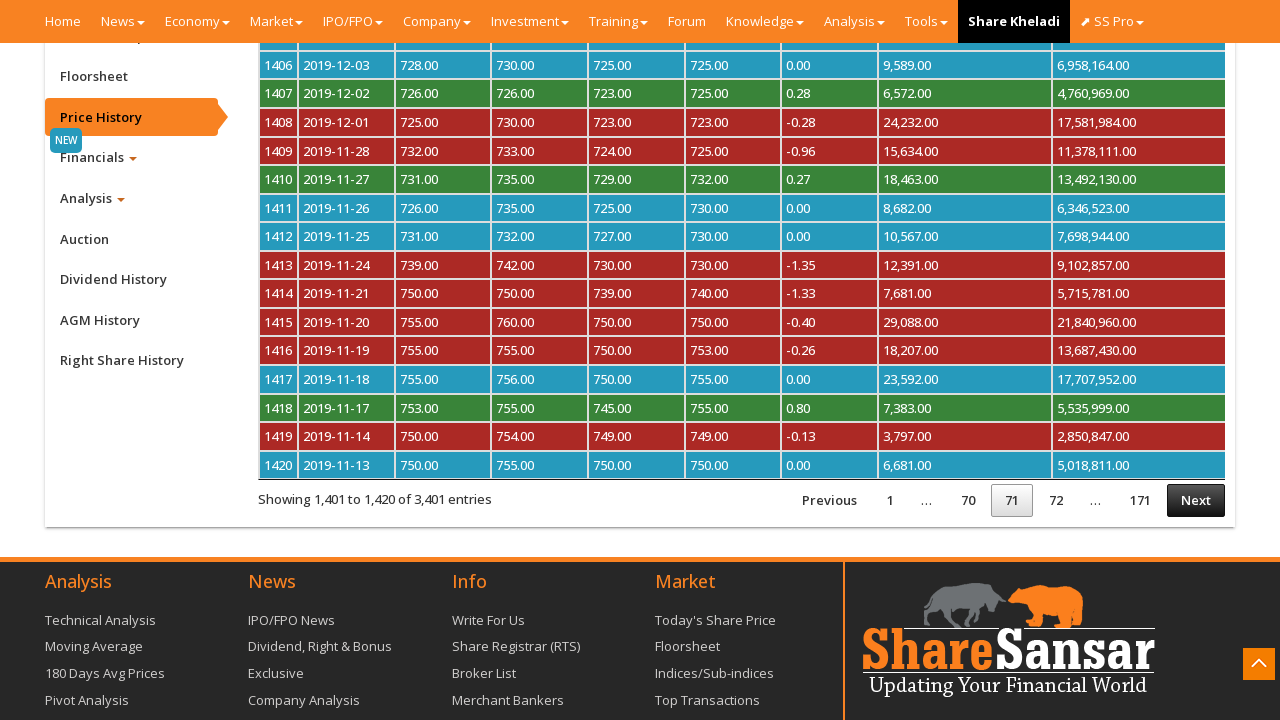

Clicked Next button (pagination 71/155) at (1196, 500) on xpath=/html/body/div[2]/div/section[2]/div[3]/div/div/div/div[2]/div/div[1]/div[
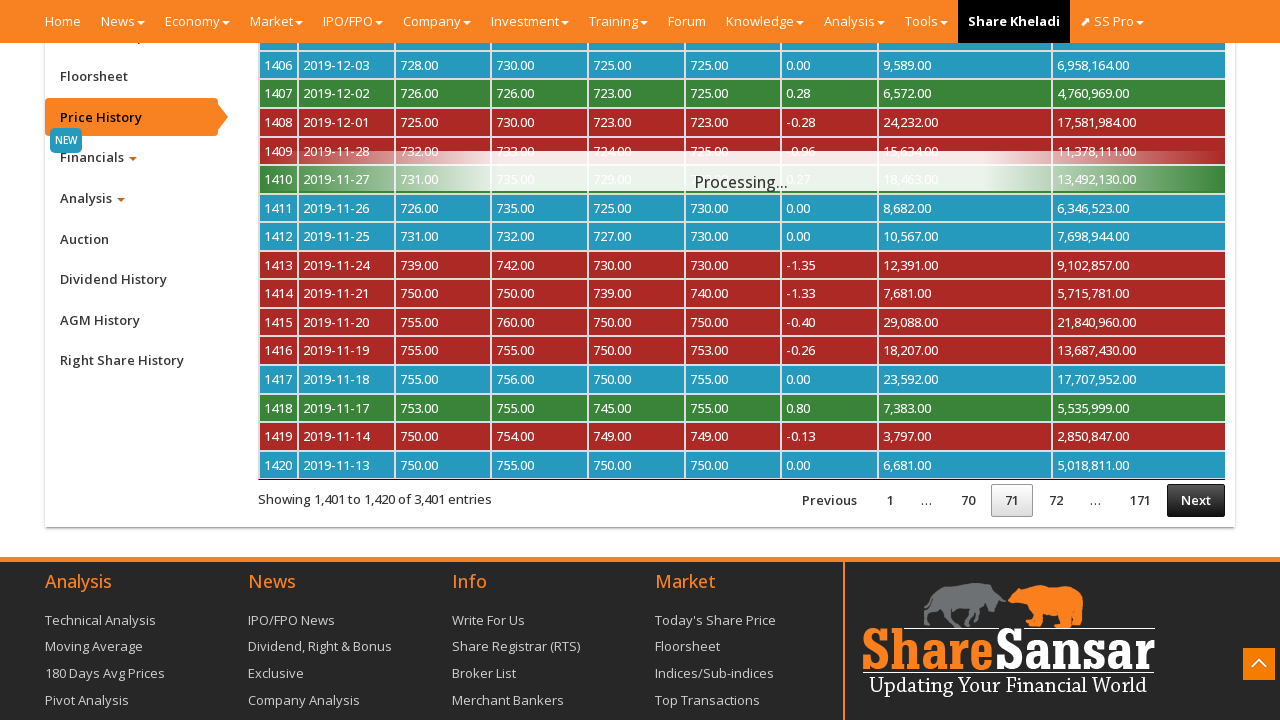

Waited 500ms for next page to load
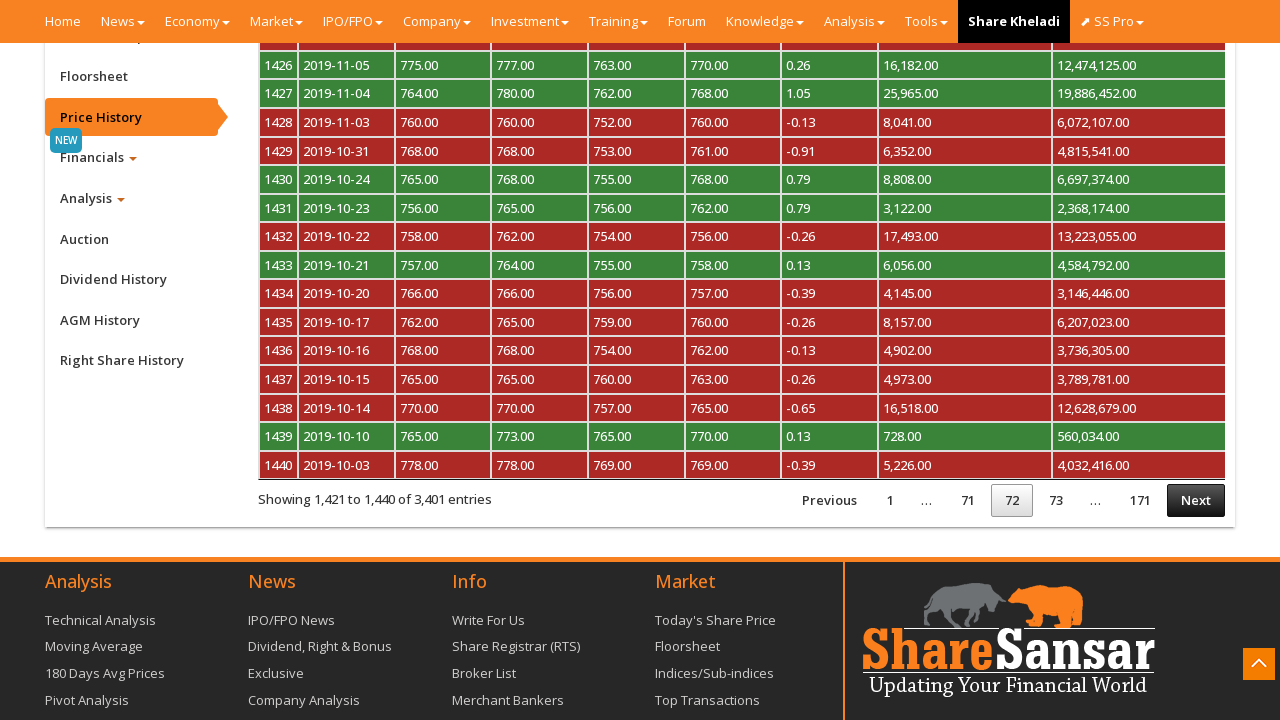

Clicked Next button (pagination 72/155) at (1196, 500) on xpath=/html/body/div[2]/div/section[2]/div[3]/div/div/div/div[2]/div/div[1]/div[
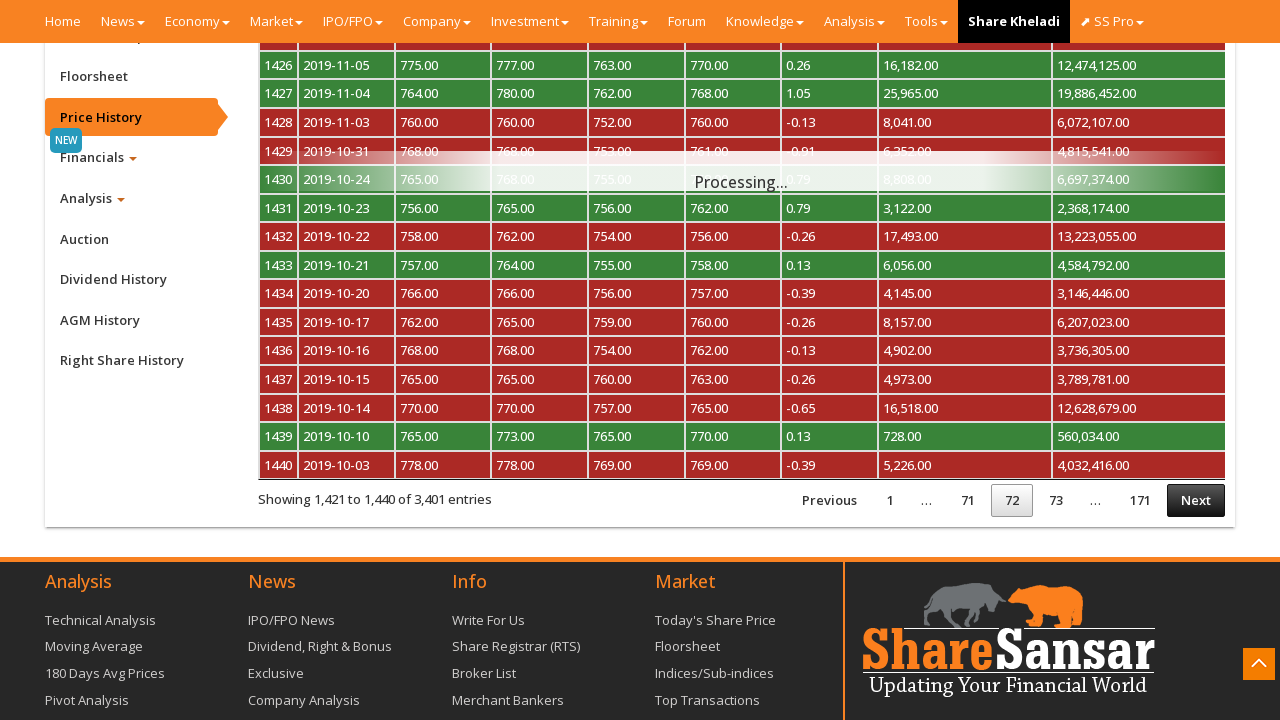

Waited 500ms for next page to load
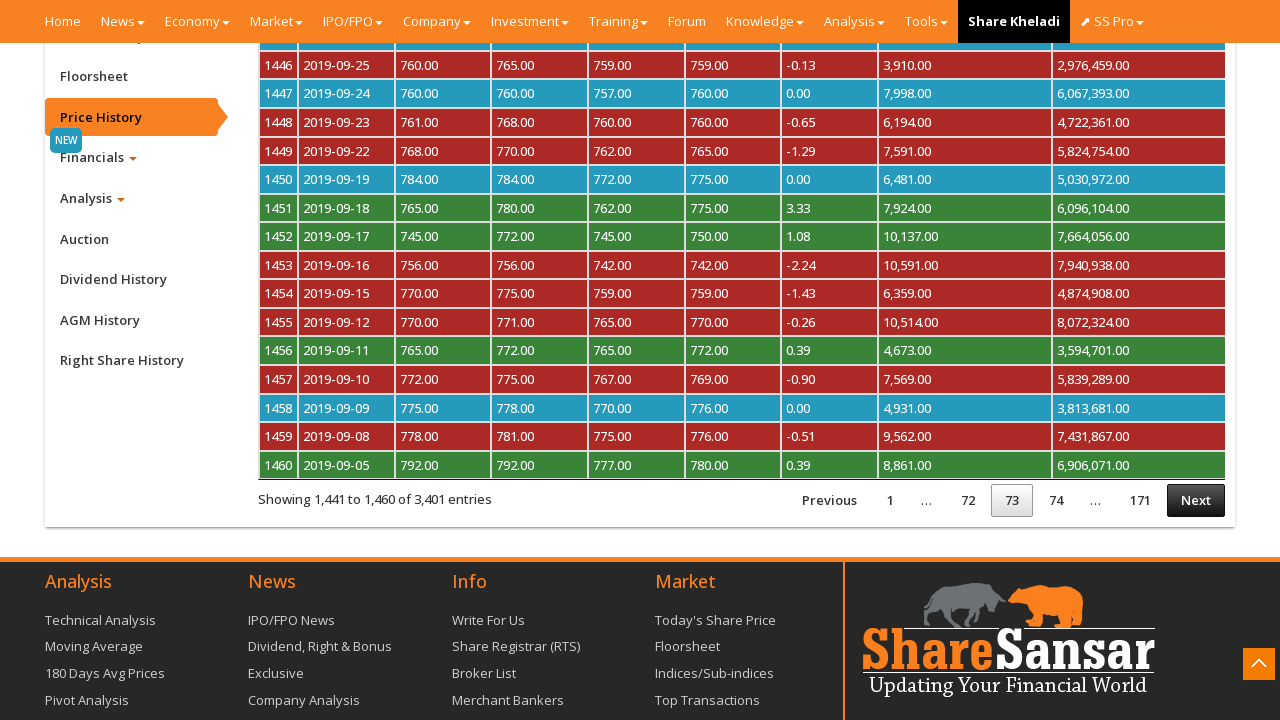

Clicked Next button (pagination 73/155) at (1196, 500) on xpath=/html/body/div[2]/div/section[2]/div[3]/div/div/div/div[2]/div/div[1]/div[
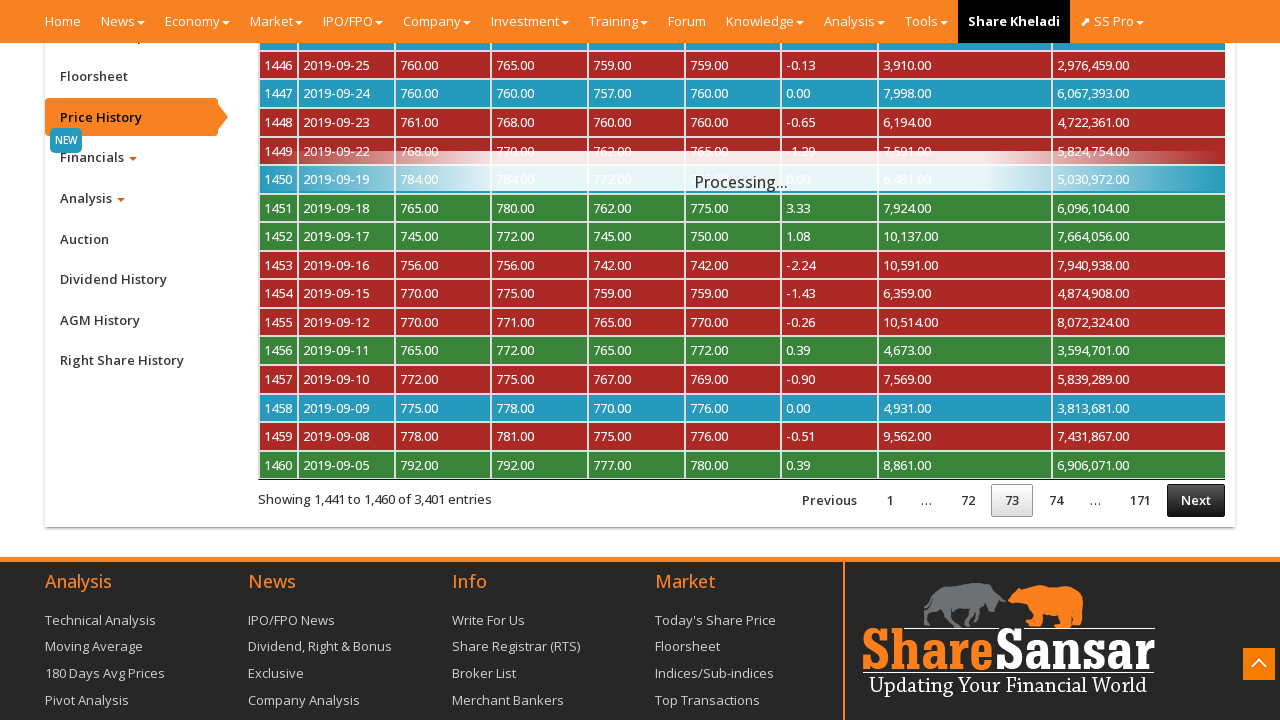

Waited 500ms for next page to load
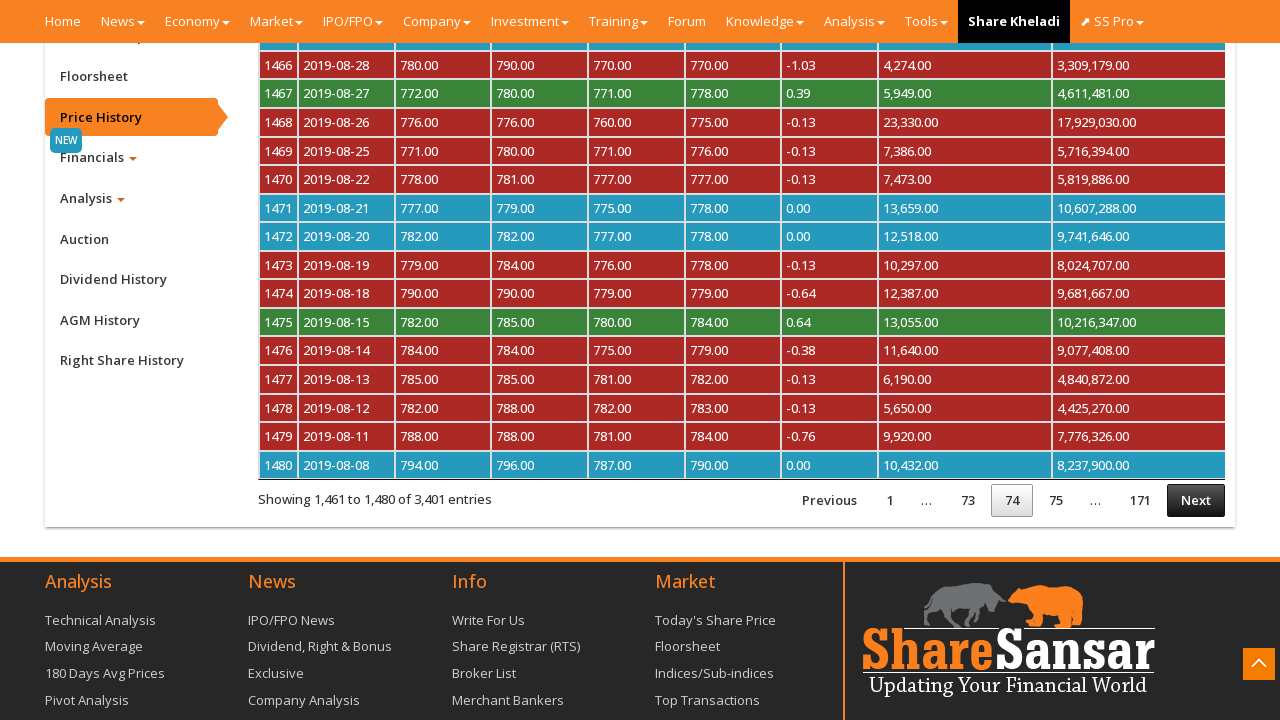

Clicked Next button (pagination 74/155) at (1196, 500) on xpath=/html/body/div[2]/div/section[2]/div[3]/div/div/div/div[2]/div/div[1]/div[
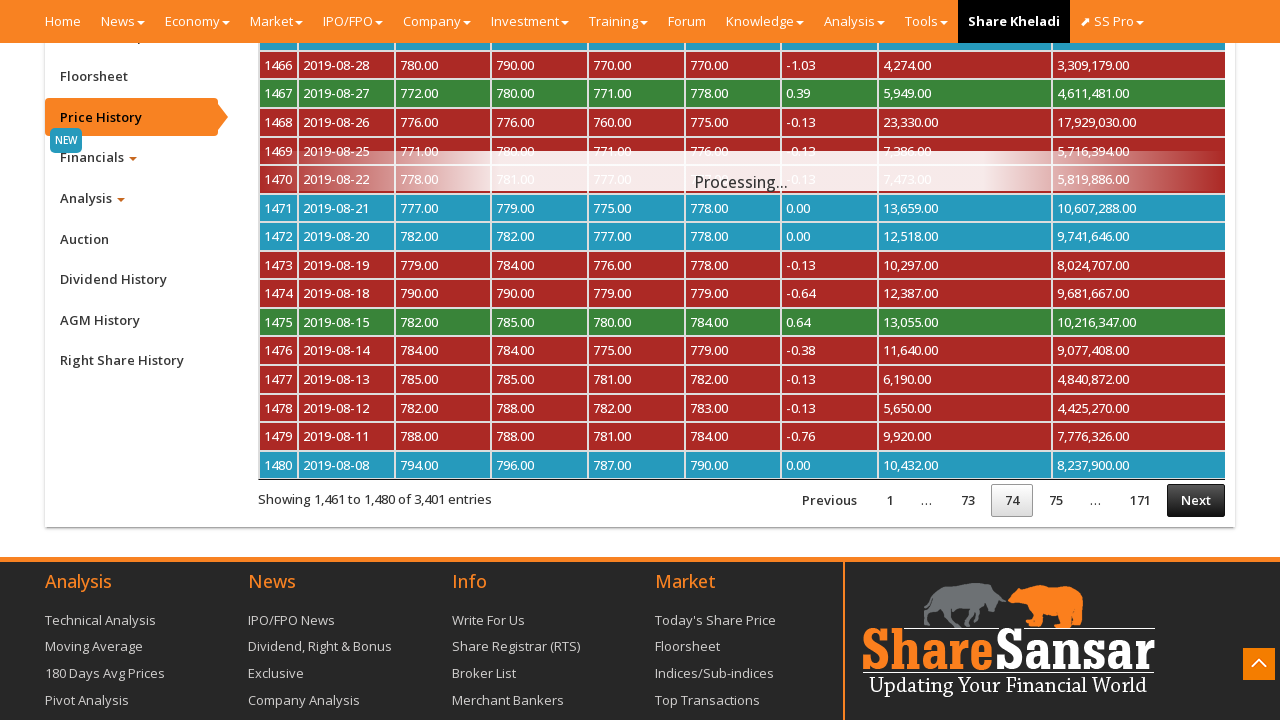

Waited 500ms for next page to load
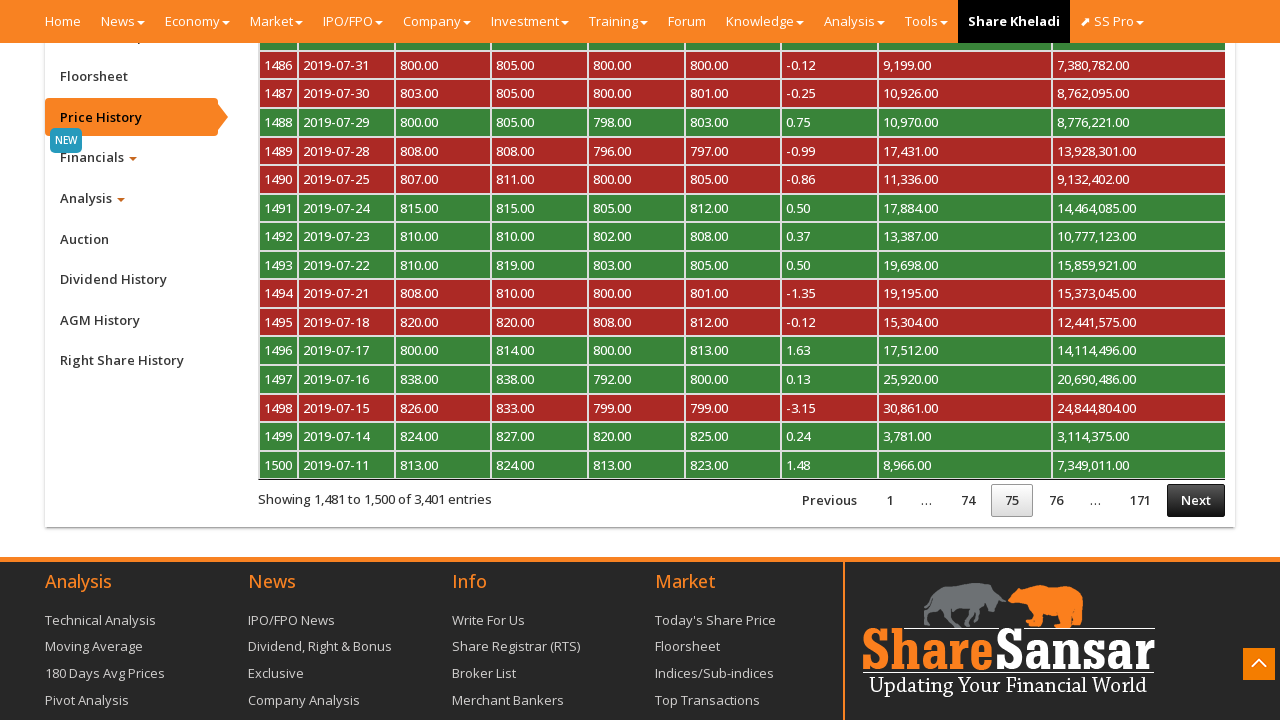

Clicked Next button (pagination 75/155) at (1196, 500) on xpath=/html/body/div[2]/div/section[2]/div[3]/div/div/div/div[2]/div/div[1]/div[
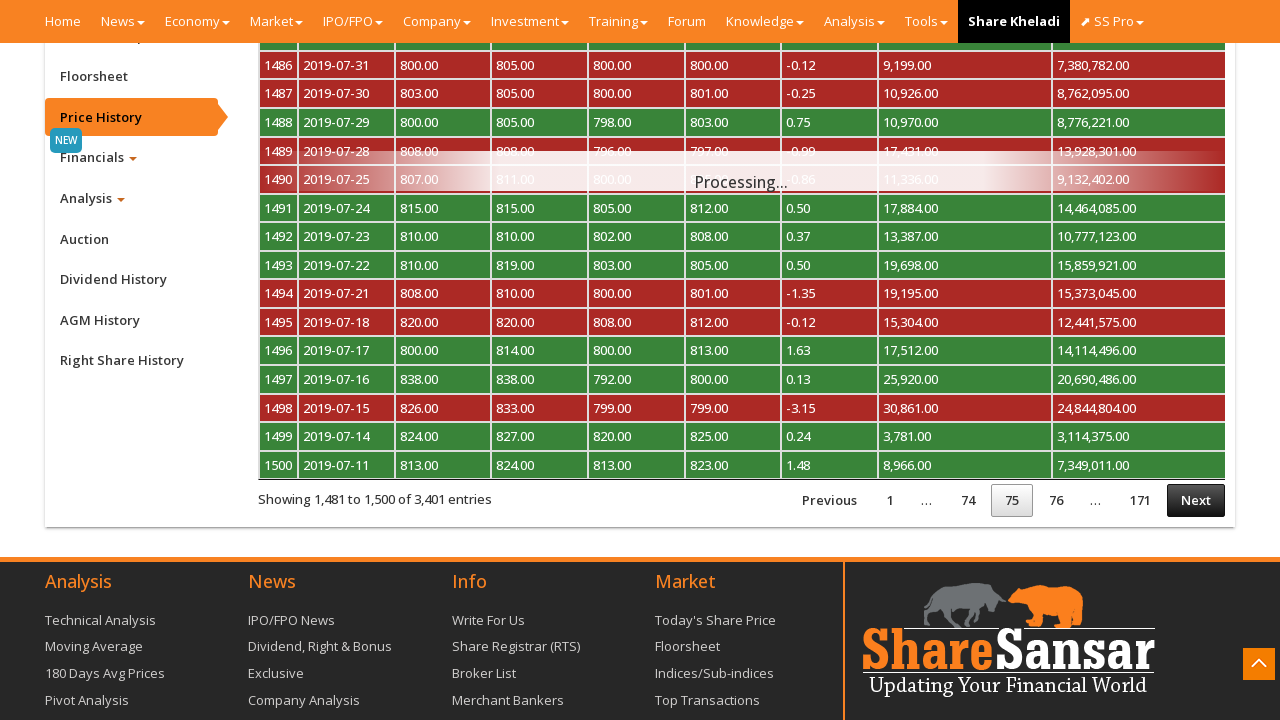

Waited 500ms for next page to load
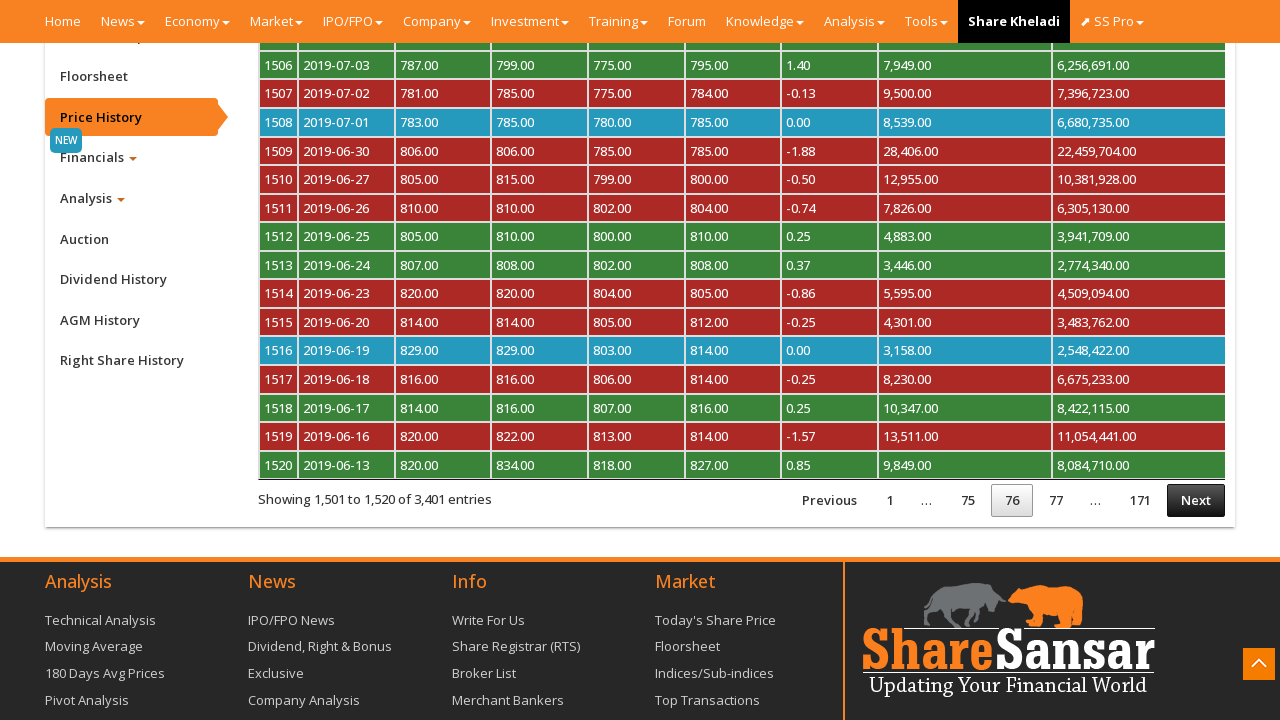

Clicked Next button (pagination 76/155) at (1196, 500) on xpath=/html/body/div[2]/div/section[2]/div[3]/div/div/div/div[2]/div/div[1]/div[
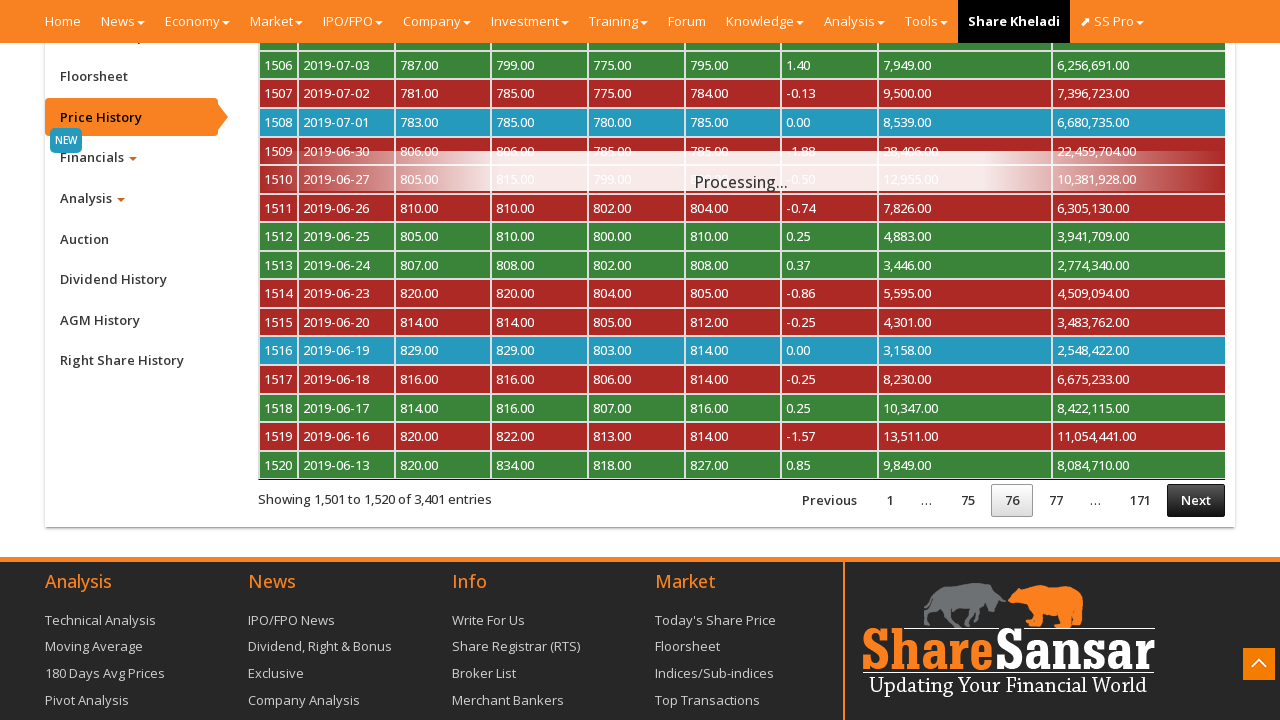

Waited 500ms for next page to load
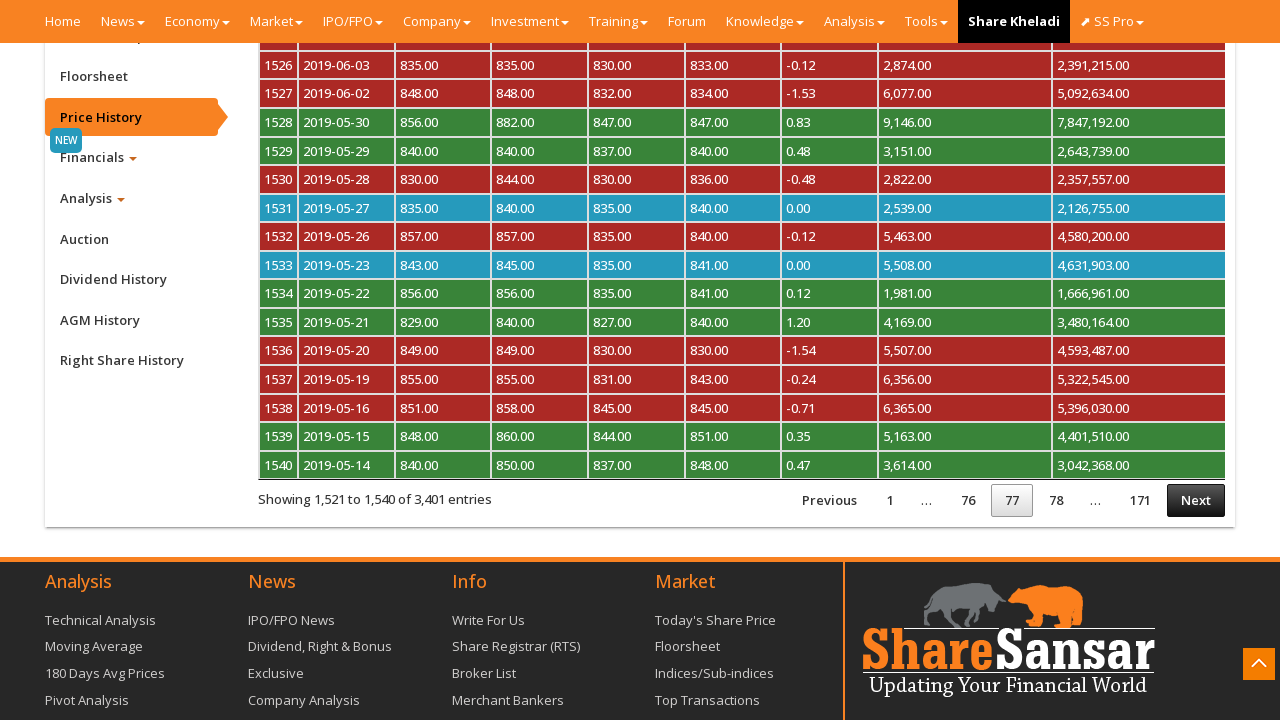

Clicked Next button (pagination 77/155) at (1196, 500) on xpath=/html/body/div[2]/div/section[2]/div[3]/div/div/div/div[2]/div/div[1]/div[
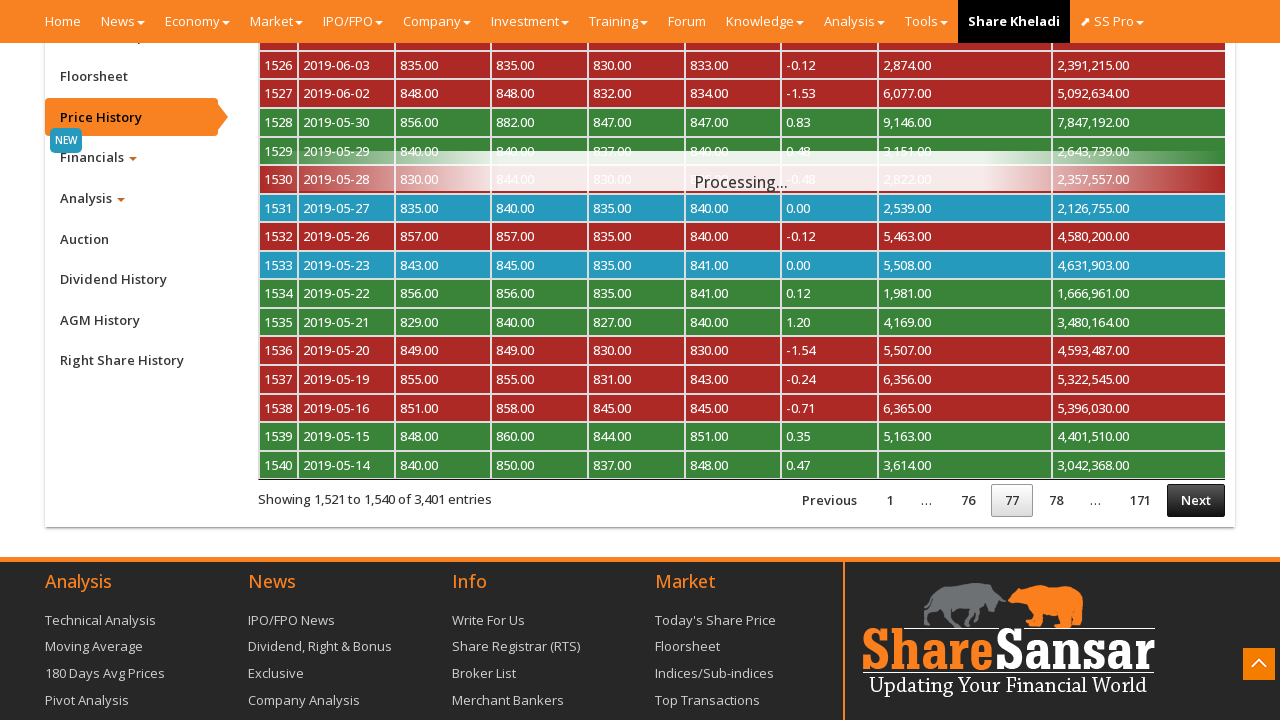

Waited 500ms for next page to load
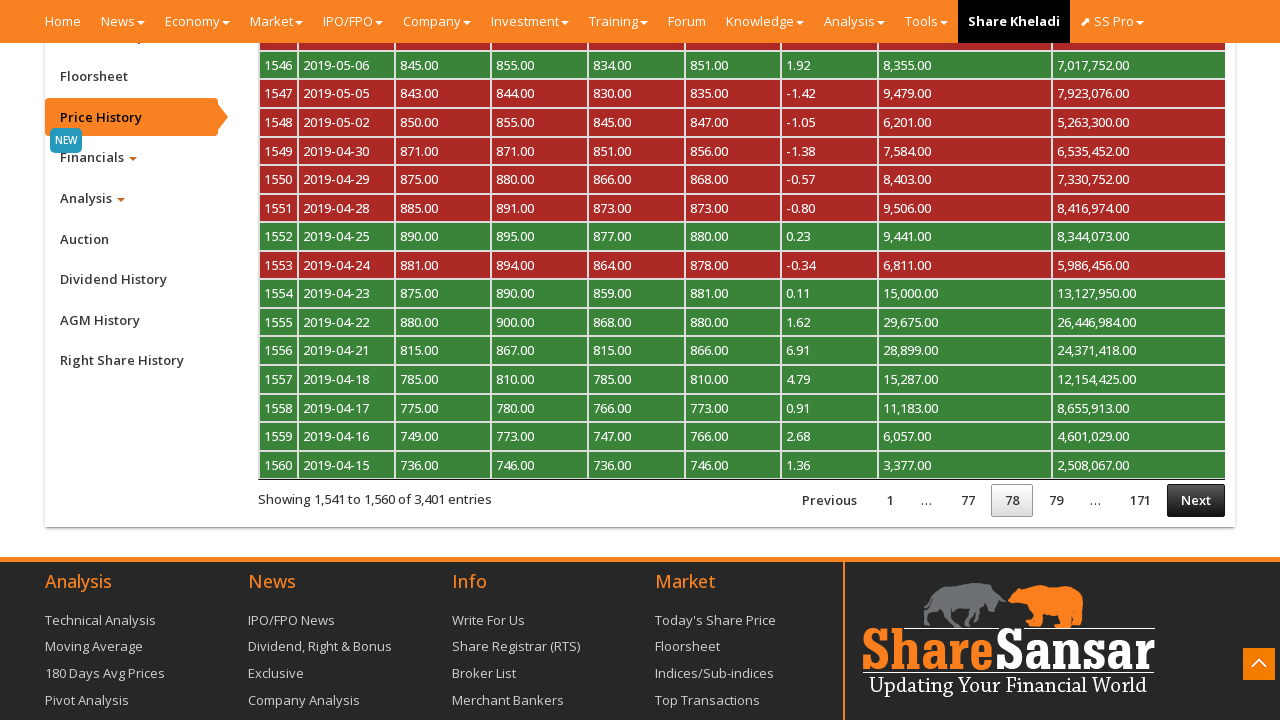

Clicked Next button (pagination 78/155) at (1196, 500) on xpath=/html/body/div[2]/div/section[2]/div[3]/div/div/div/div[2]/div/div[1]/div[
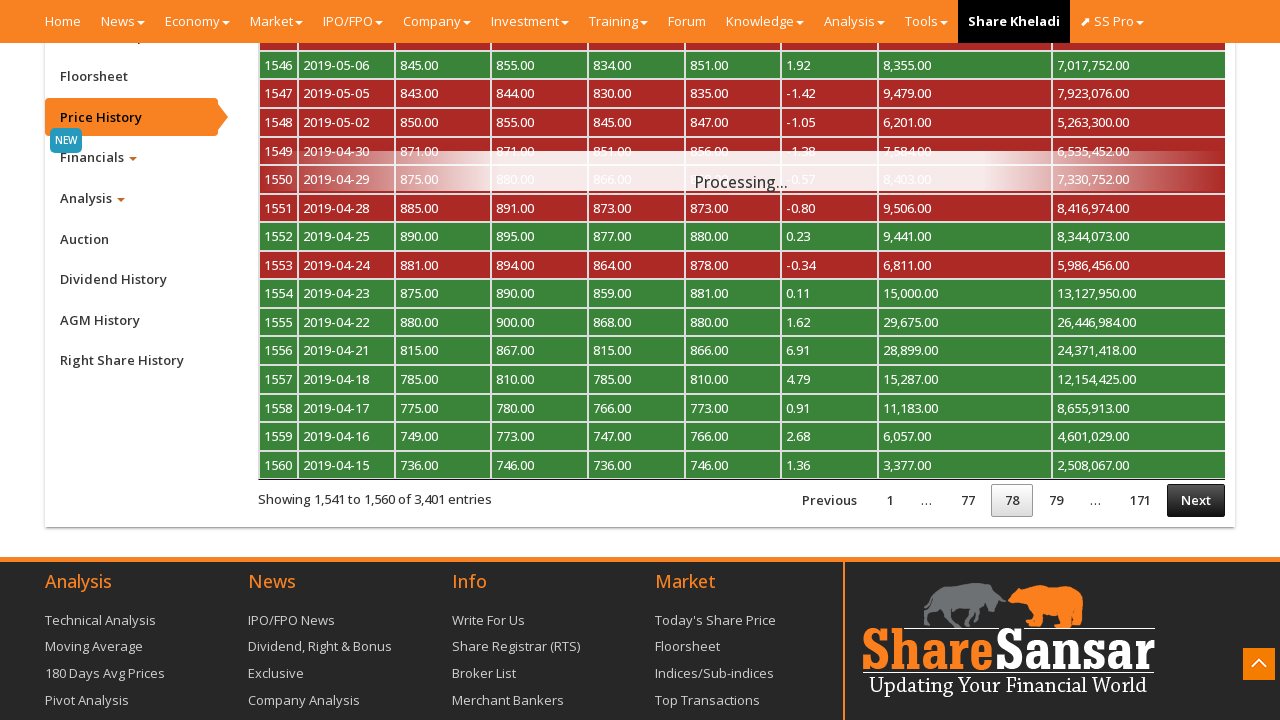

Waited 500ms for next page to load
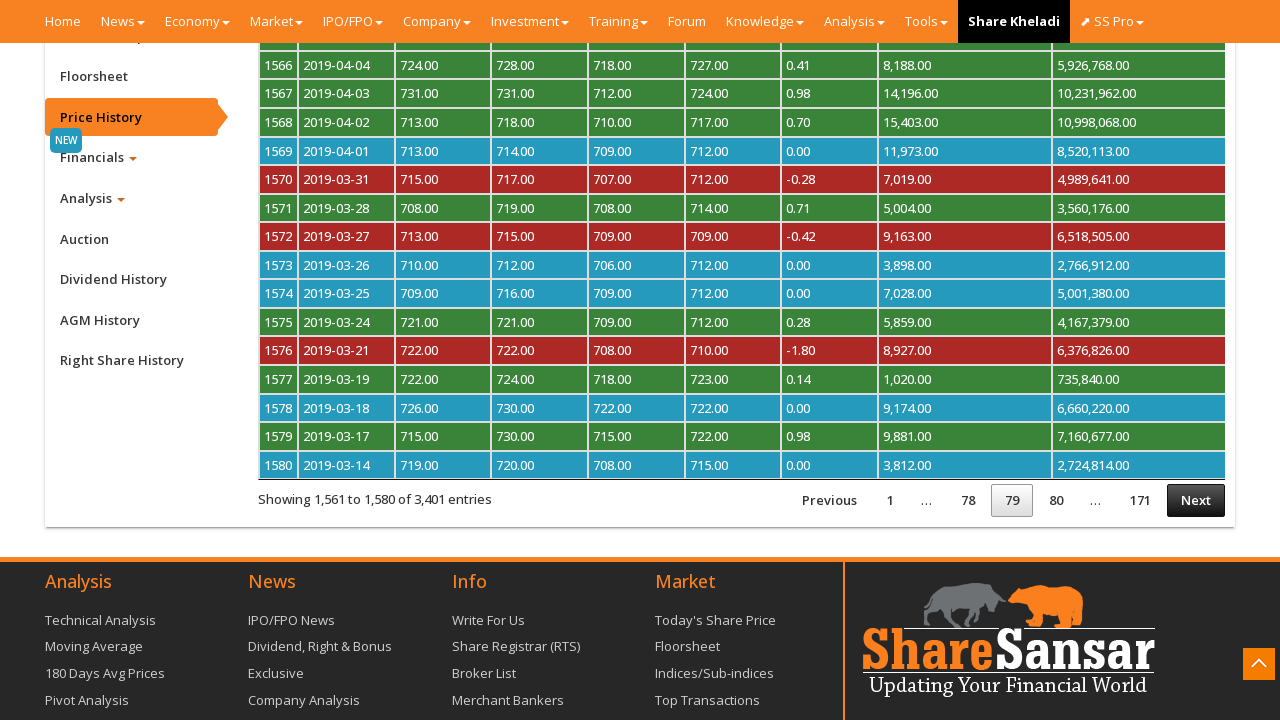

Clicked Next button (pagination 79/155) at (1196, 500) on xpath=/html/body/div[2]/div/section[2]/div[3]/div/div/div/div[2]/div/div[1]/div[
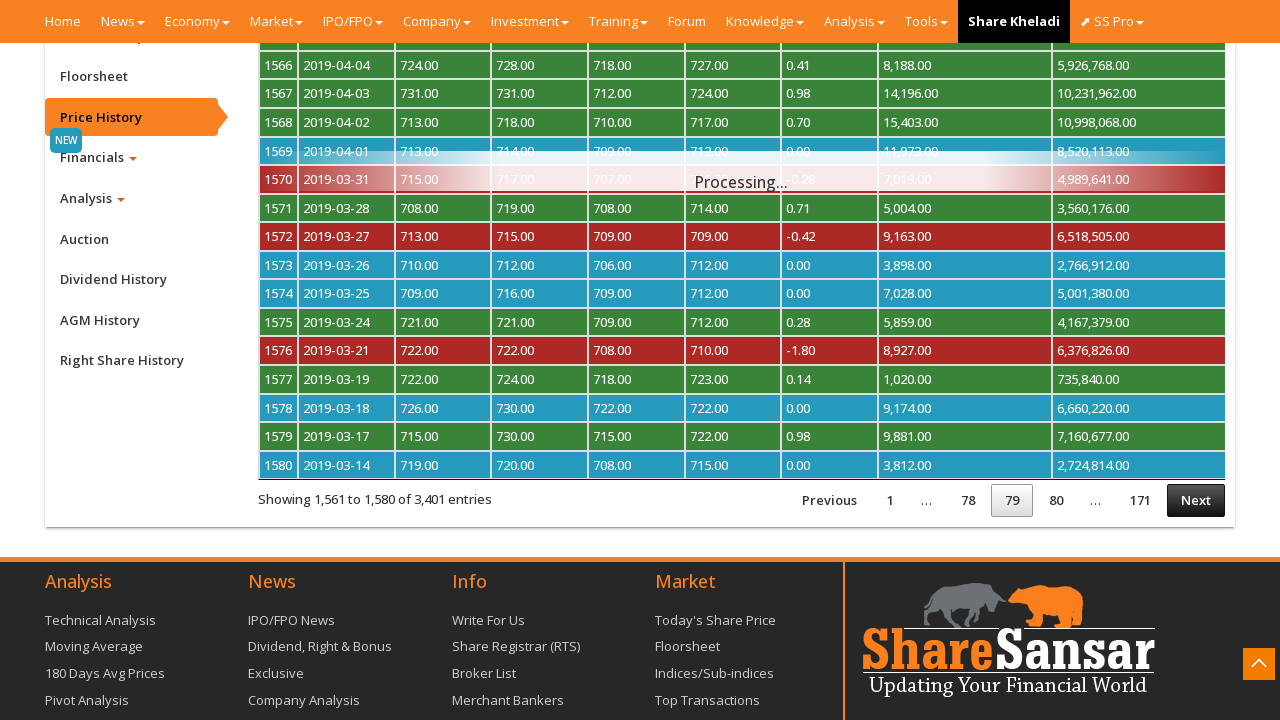

Waited 500ms for next page to load
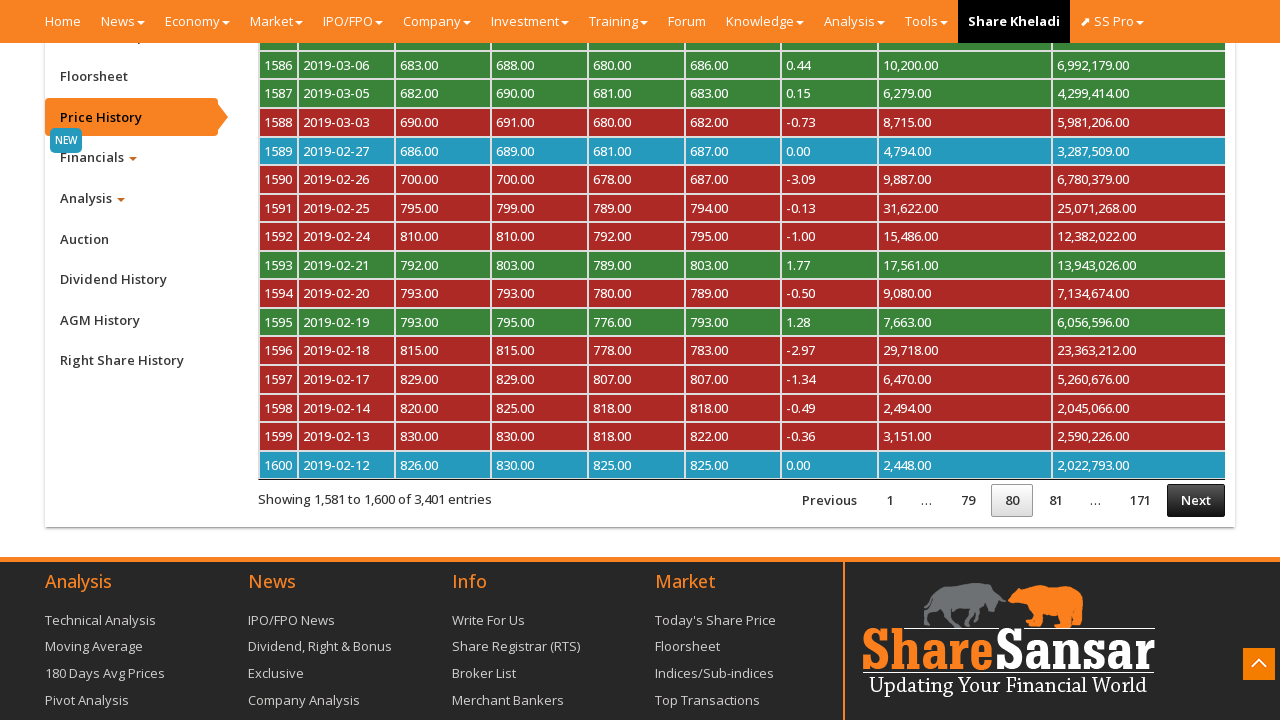

Clicked Next button (pagination 80/155) at (1196, 500) on xpath=/html/body/div[2]/div/section[2]/div[3]/div/div/div/div[2]/div/div[1]/div[
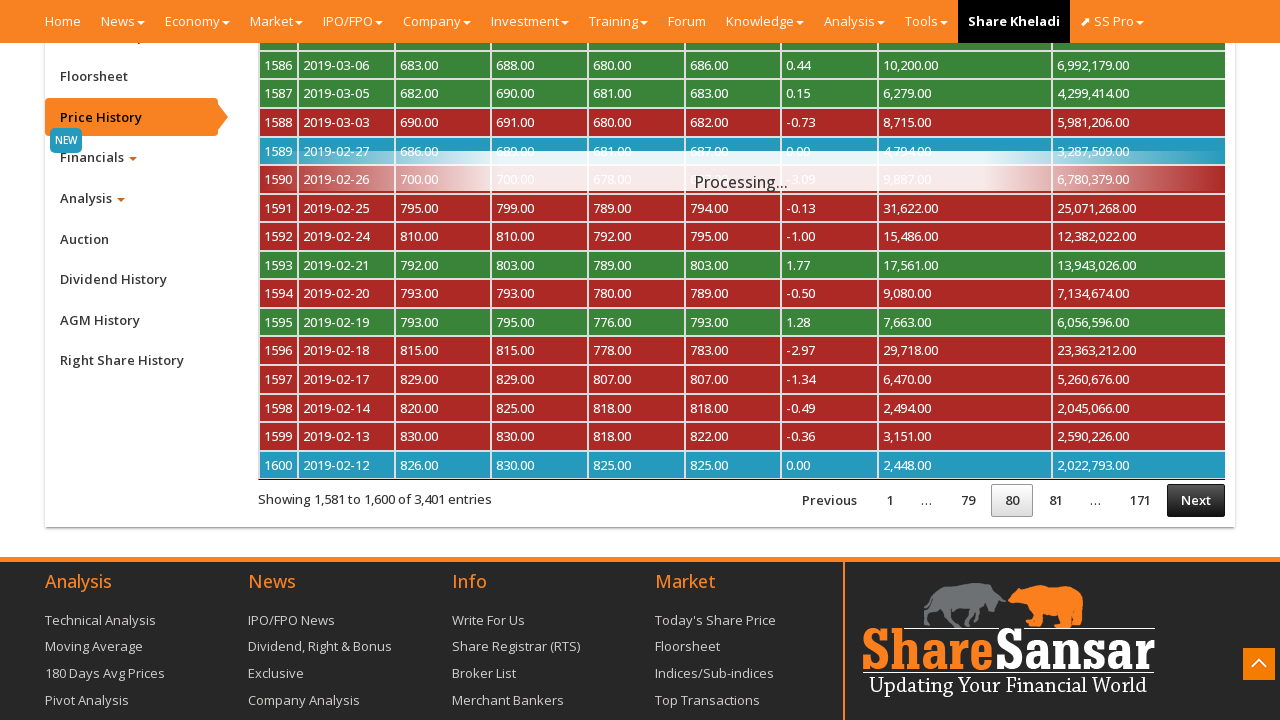

Waited 500ms for next page to load
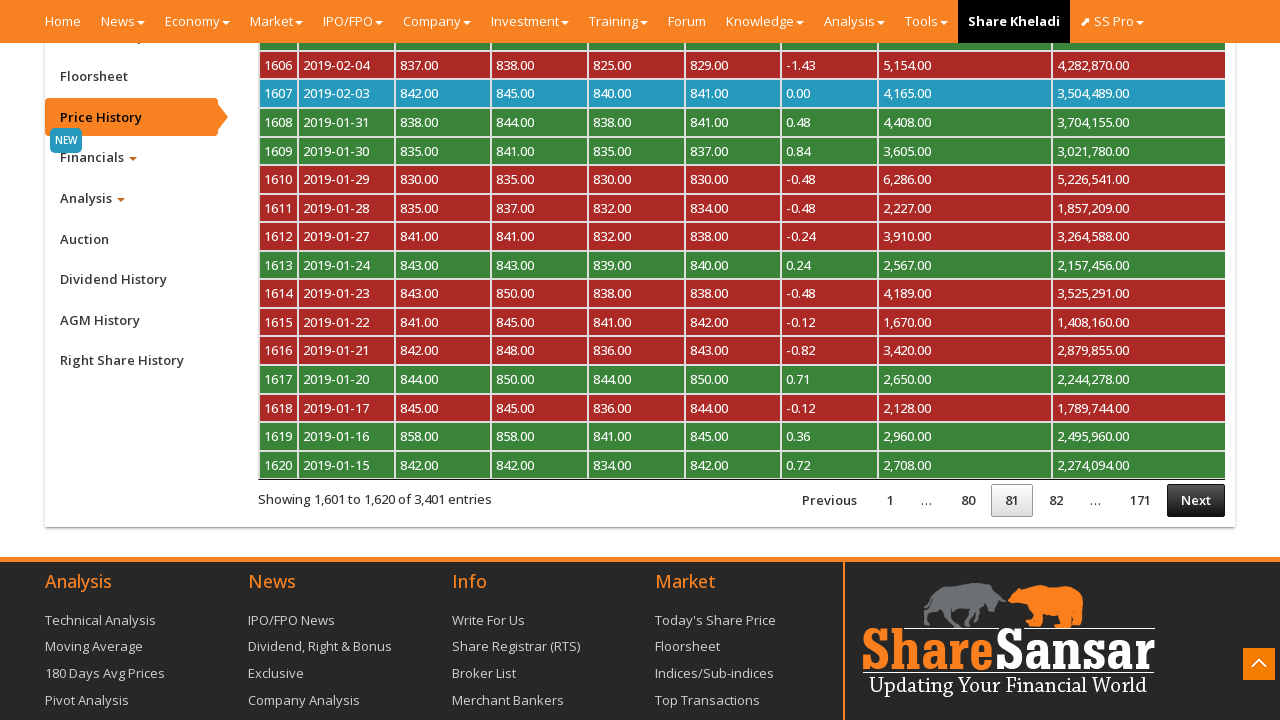

Clicked Next button (pagination 81/155) at (1196, 500) on xpath=/html/body/div[2]/div/section[2]/div[3]/div/div/div/div[2]/div/div[1]/div[
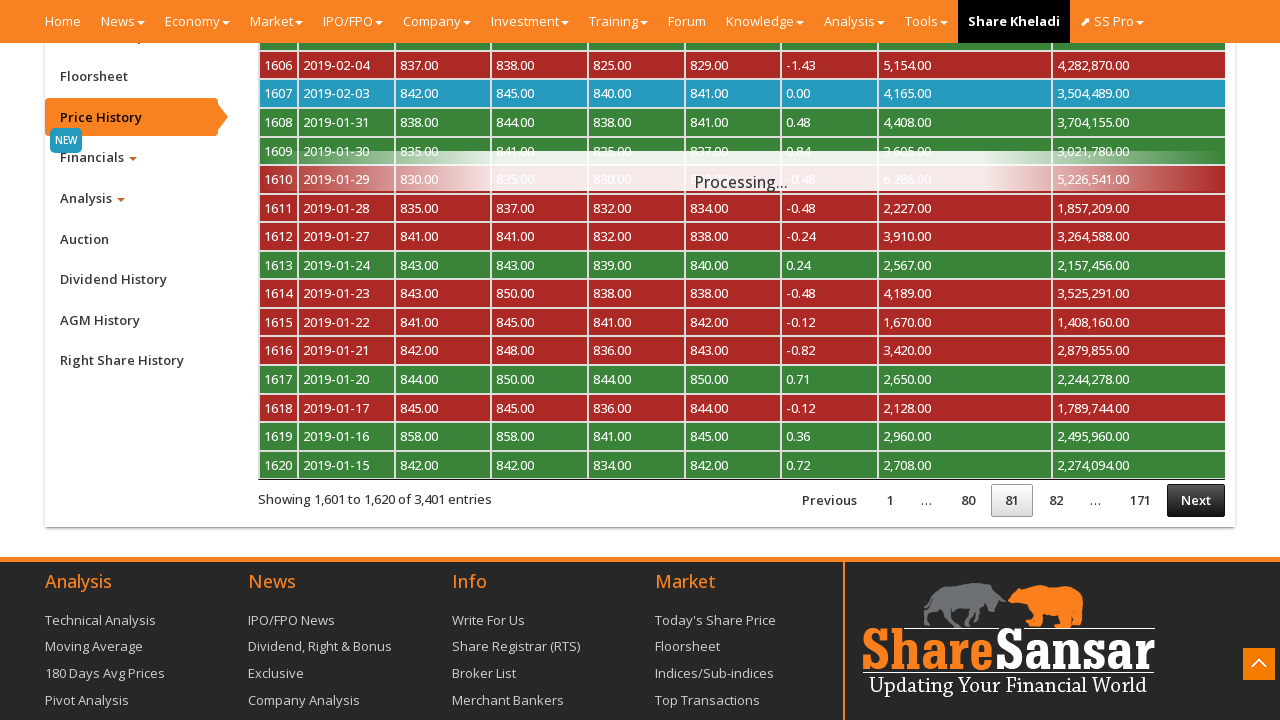

Waited 500ms for next page to load
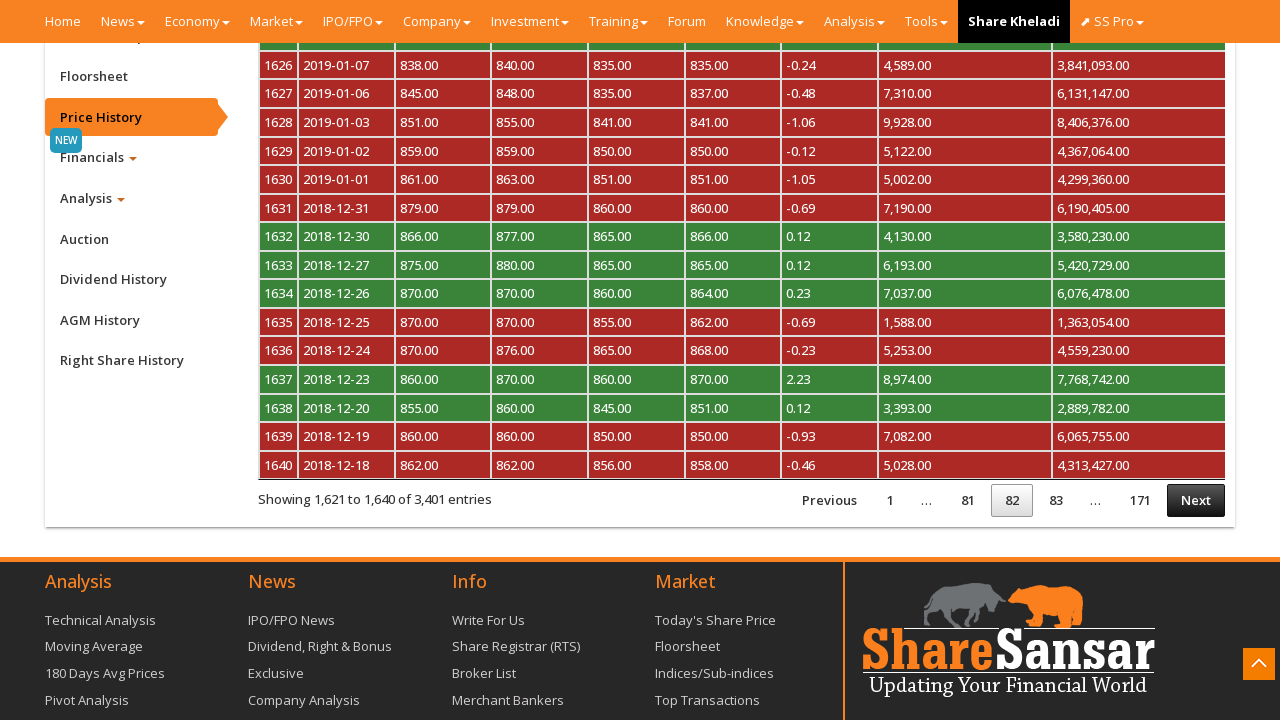

Clicked Next button (pagination 82/155) at (1196, 500) on xpath=/html/body/div[2]/div/section[2]/div[3]/div/div/div/div[2]/div/div[1]/div[
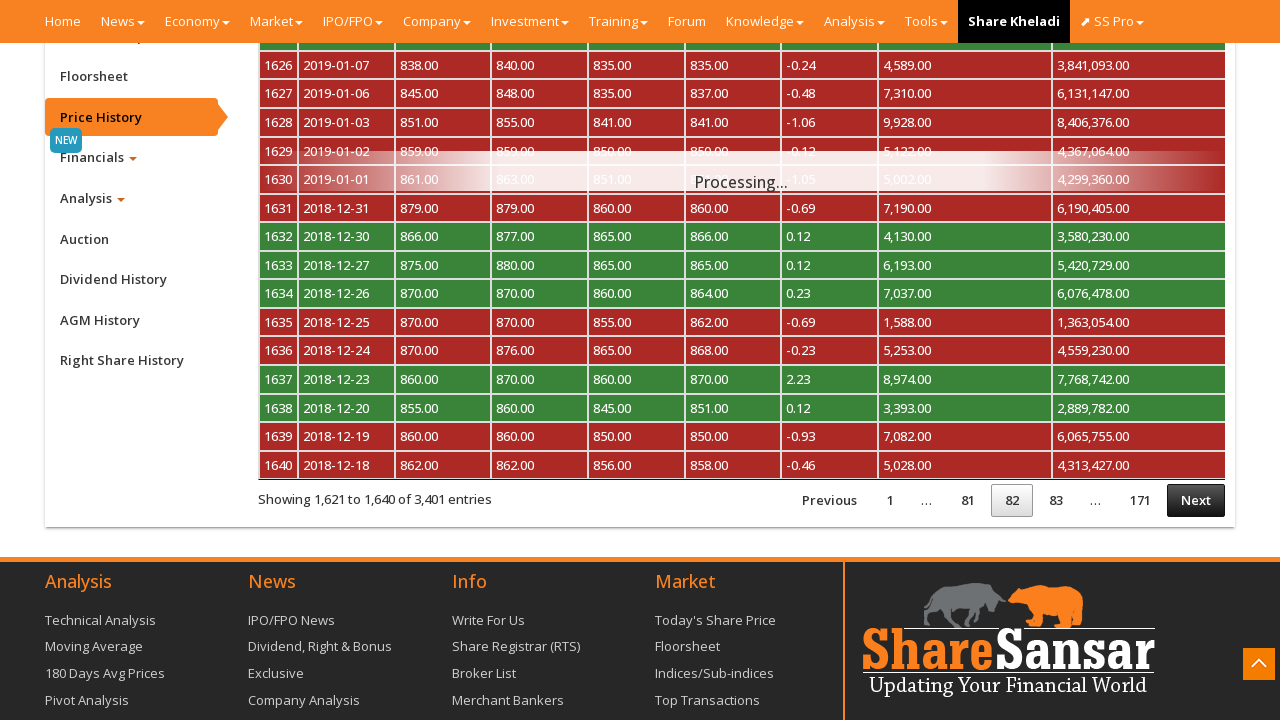

Waited 500ms for next page to load
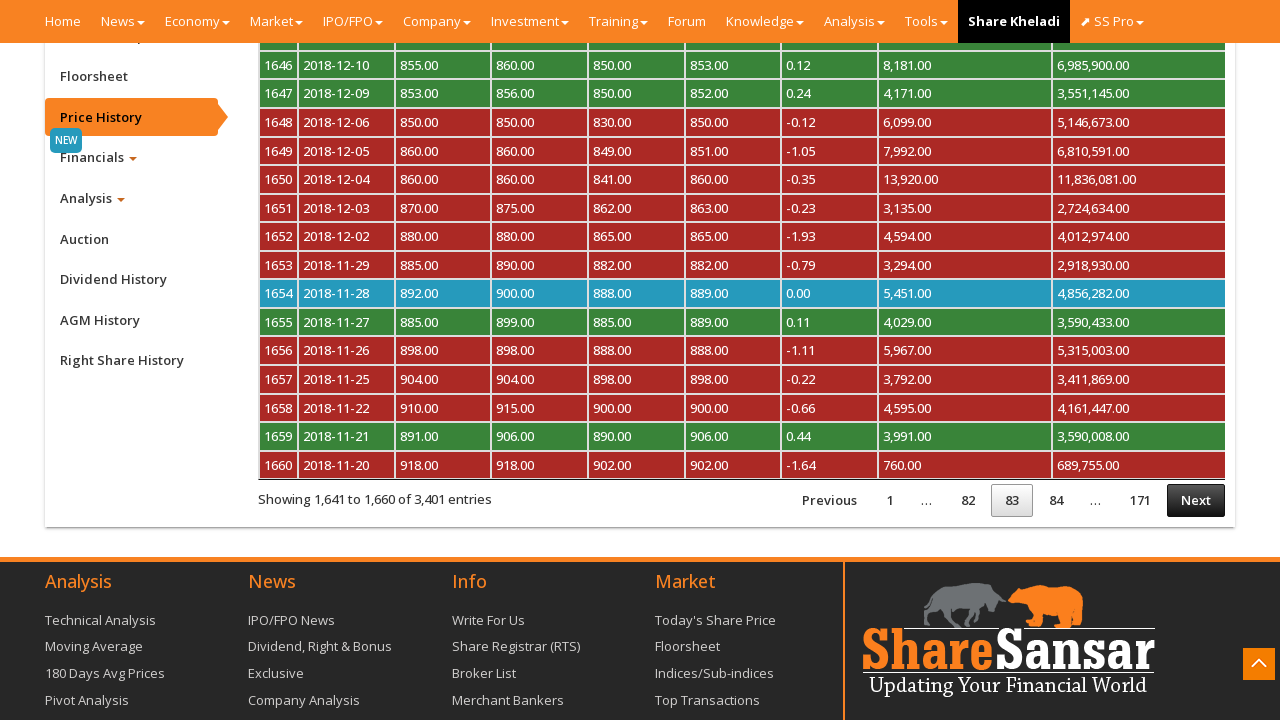

Clicked Next button (pagination 83/155) at (1196, 500) on xpath=/html/body/div[2]/div/section[2]/div[3]/div/div/div/div[2]/div/div[1]/div[
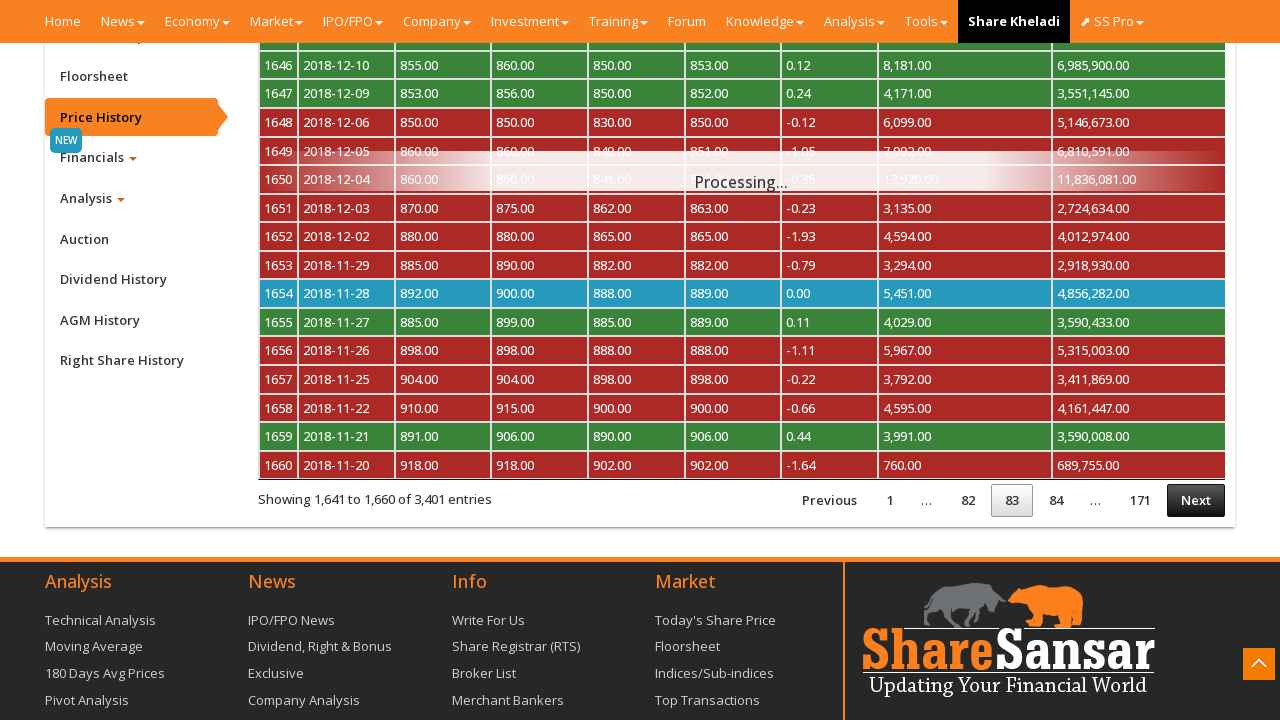

Waited 500ms for next page to load
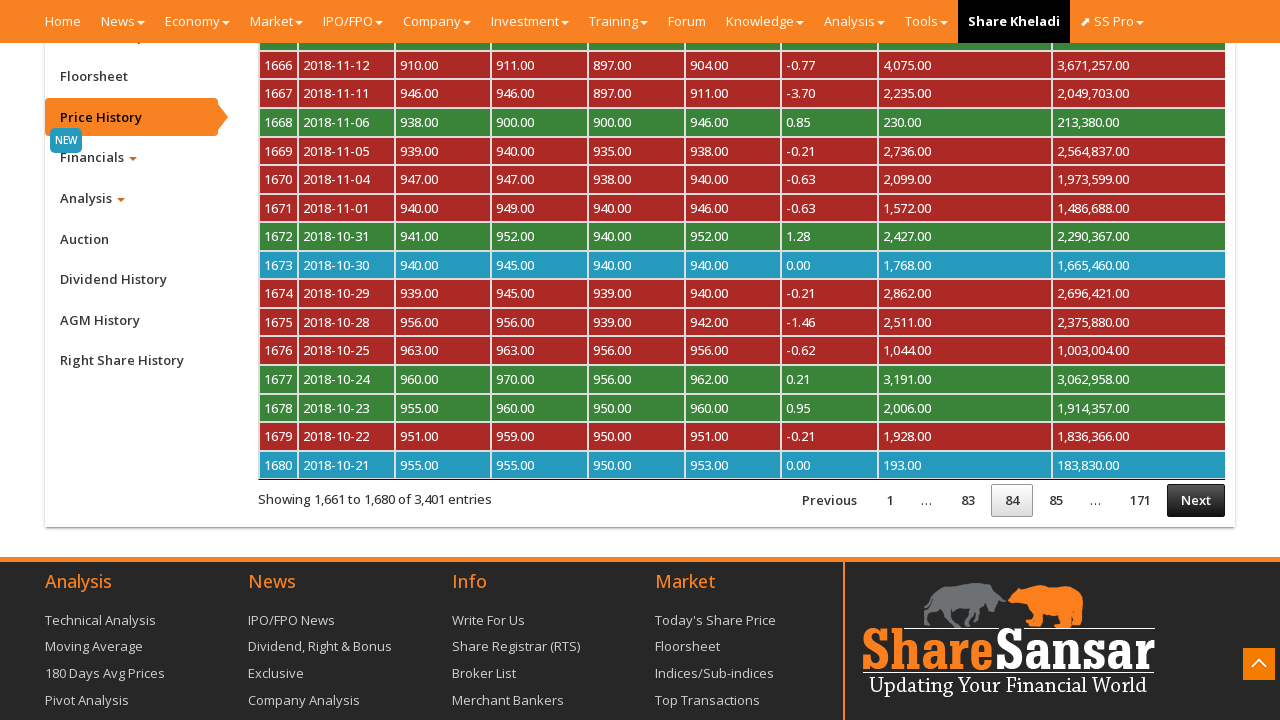

Clicked Next button (pagination 84/155) at (1196, 500) on xpath=/html/body/div[2]/div/section[2]/div[3]/div/div/div/div[2]/div/div[1]/div[
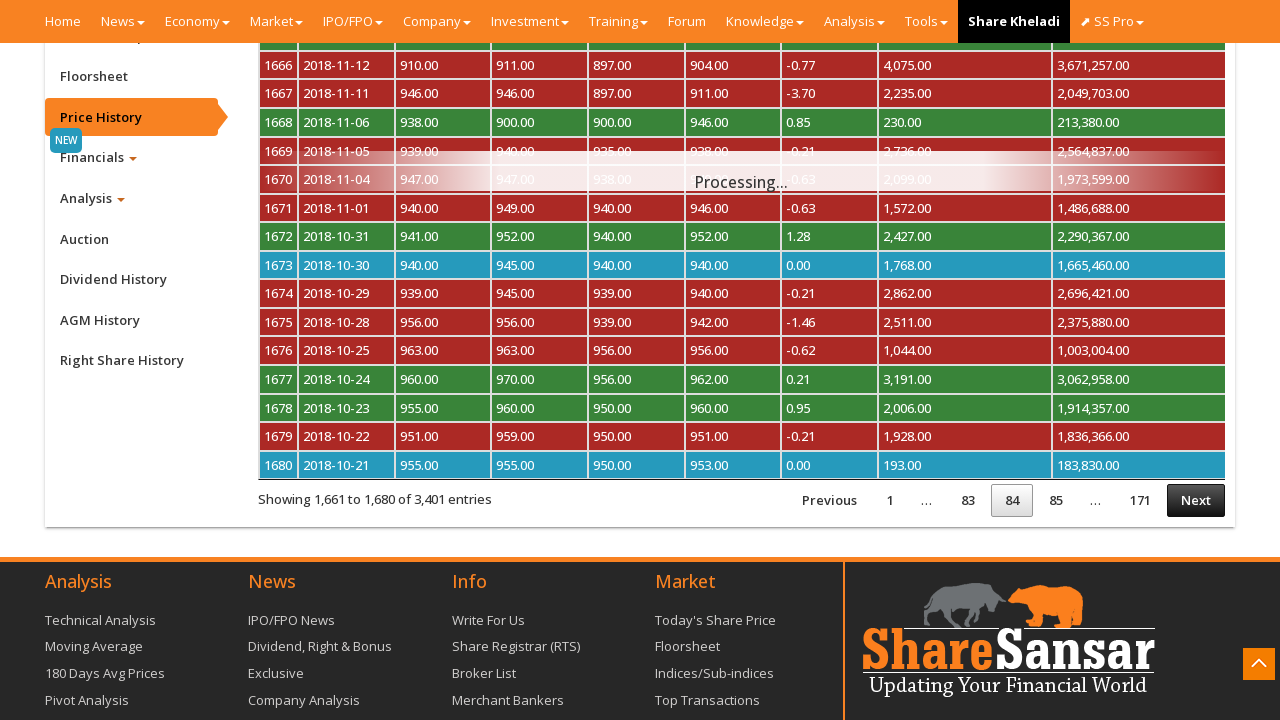

Waited 500ms for next page to load
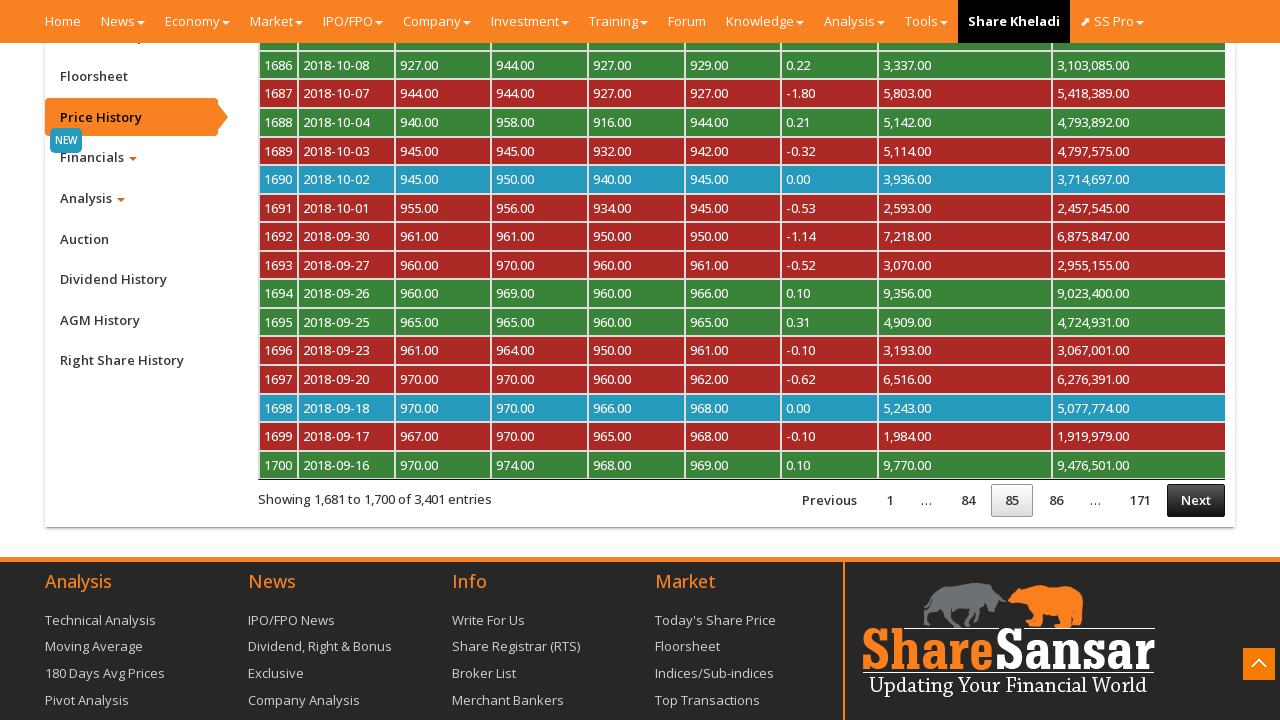

Clicked Next button (pagination 85/155) at (1196, 500) on xpath=/html/body/div[2]/div/section[2]/div[3]/div/div/div/div[2]/div/div[1]/div[
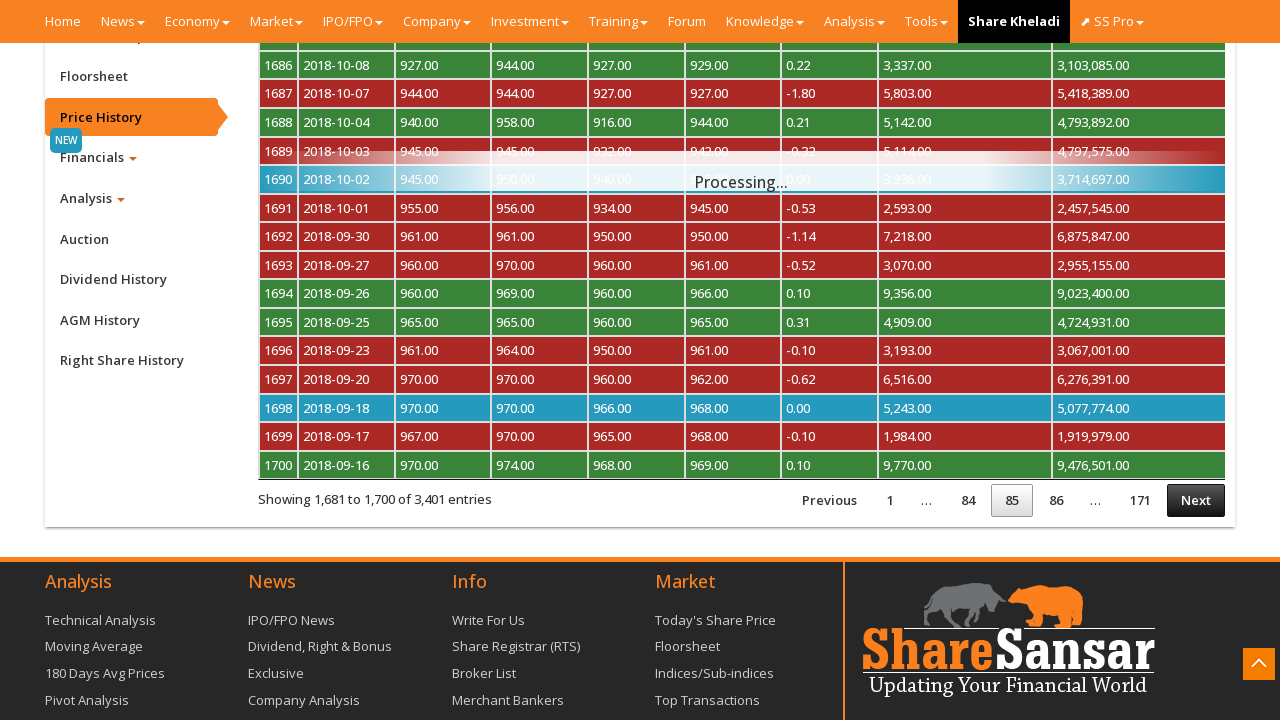

Waited 500ms for next page to load
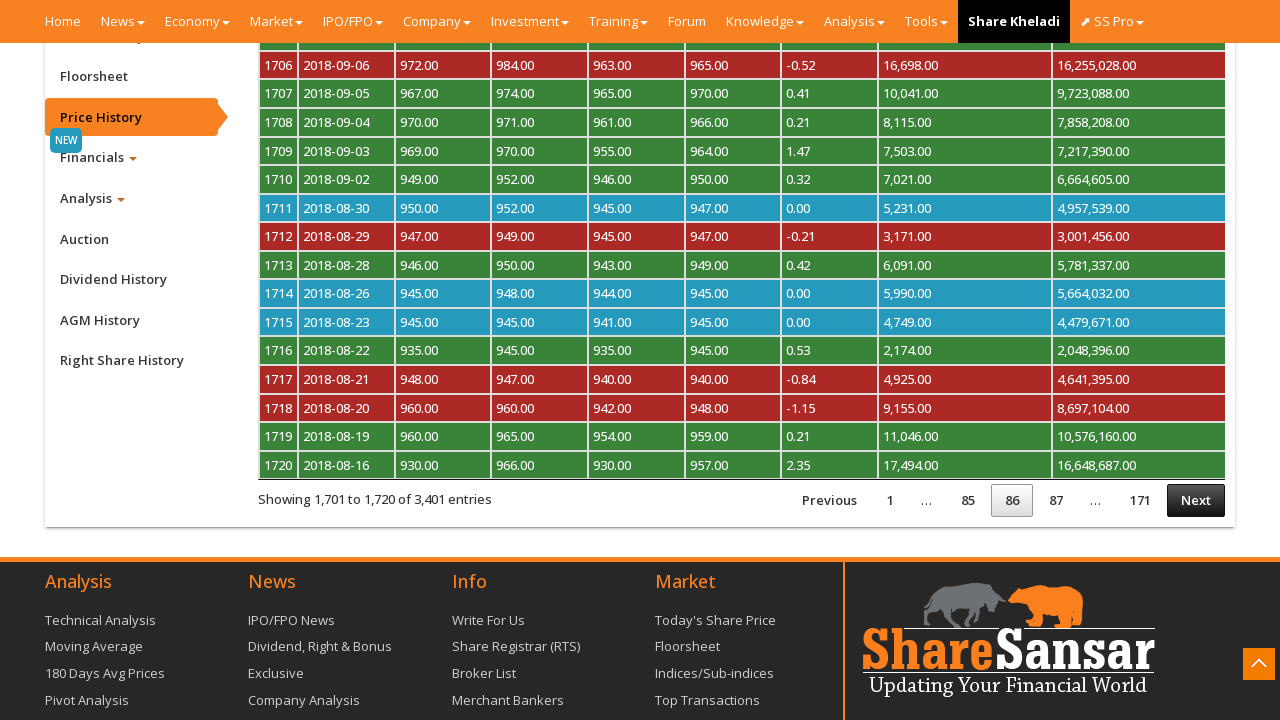

Clicked Next button (pagination 86/155) at (1196, 500) on xpath=/html/body/div[2]/div/section[2]/div[3]/div/div/div/div[2]/div/div[1]/div[
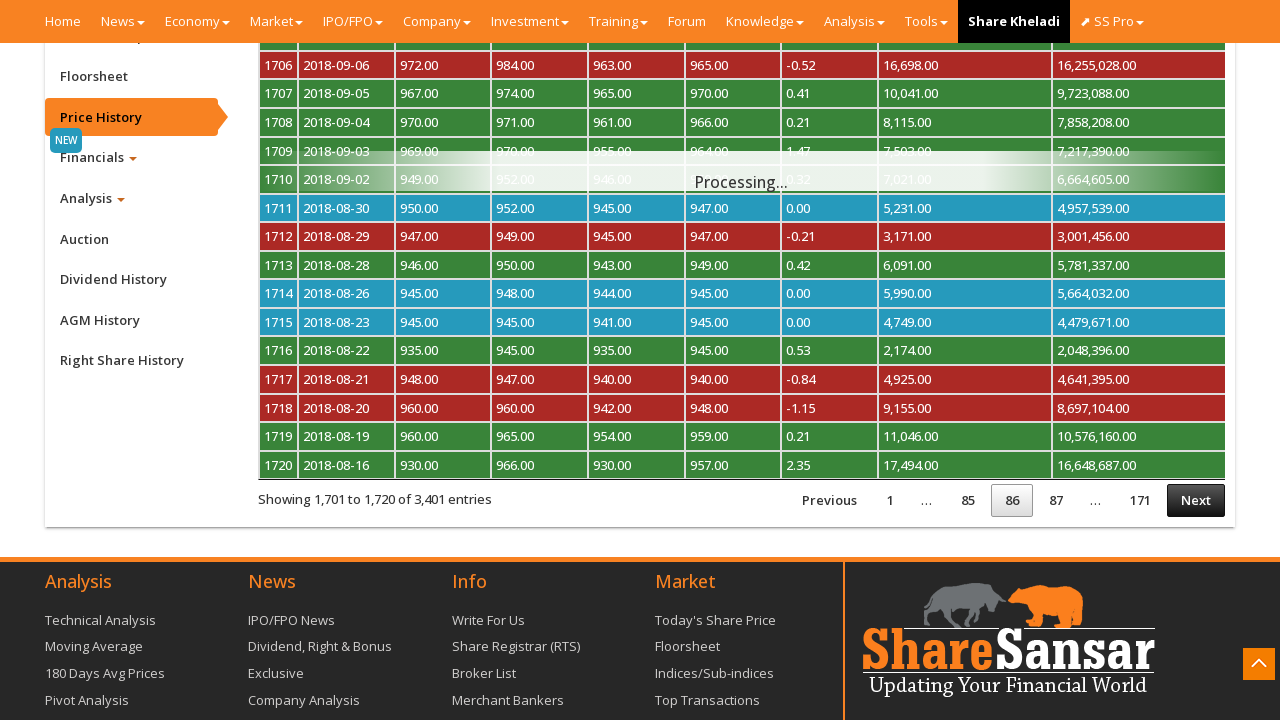

Waited 500ms for next page to load
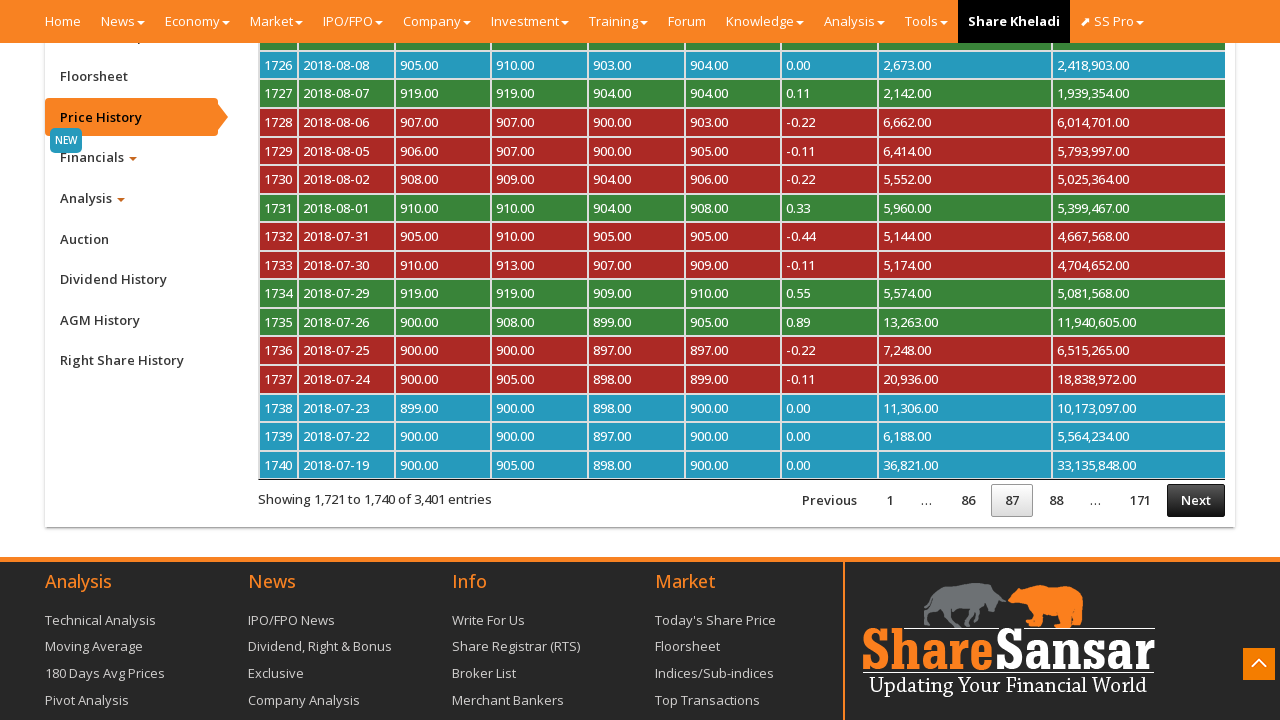

Clicked Next button (pagination 87/155) at (1196, 500) on xpath=/html/body/div[2]/div/section[2]/div[3]/div/div/div/div[2]/div/div[1]/div[
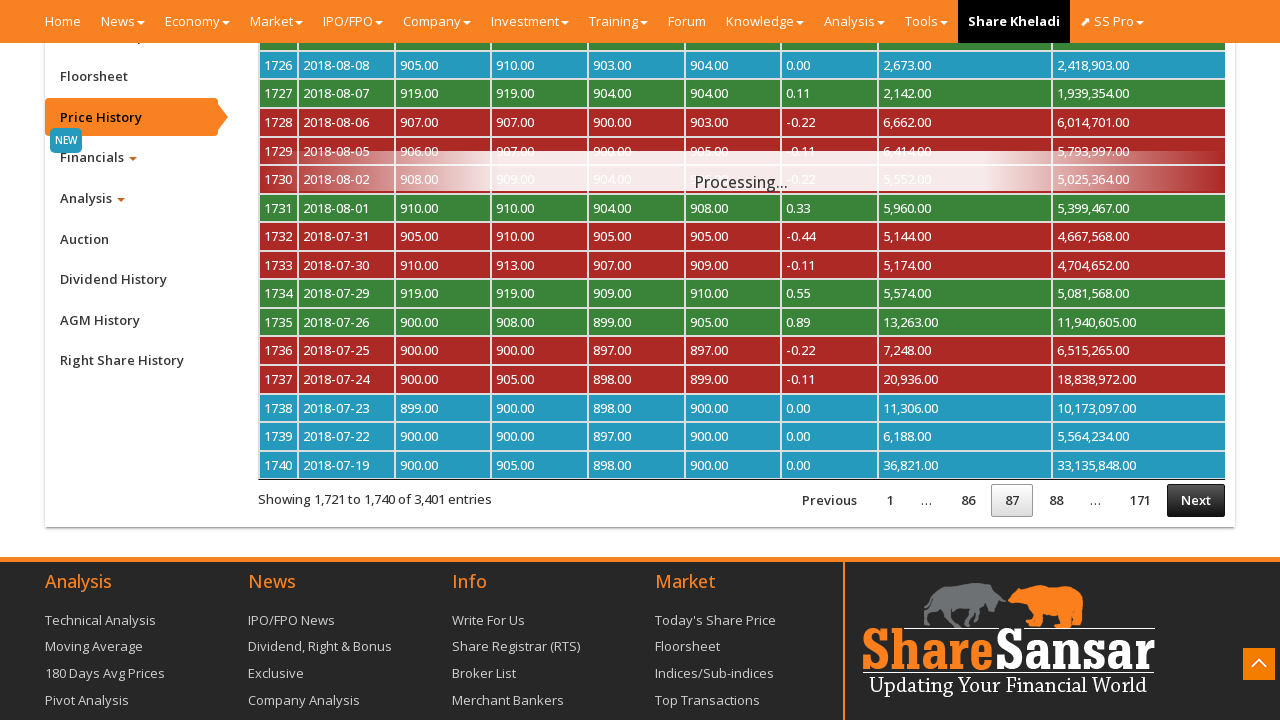

Waited 500ms for next page to load
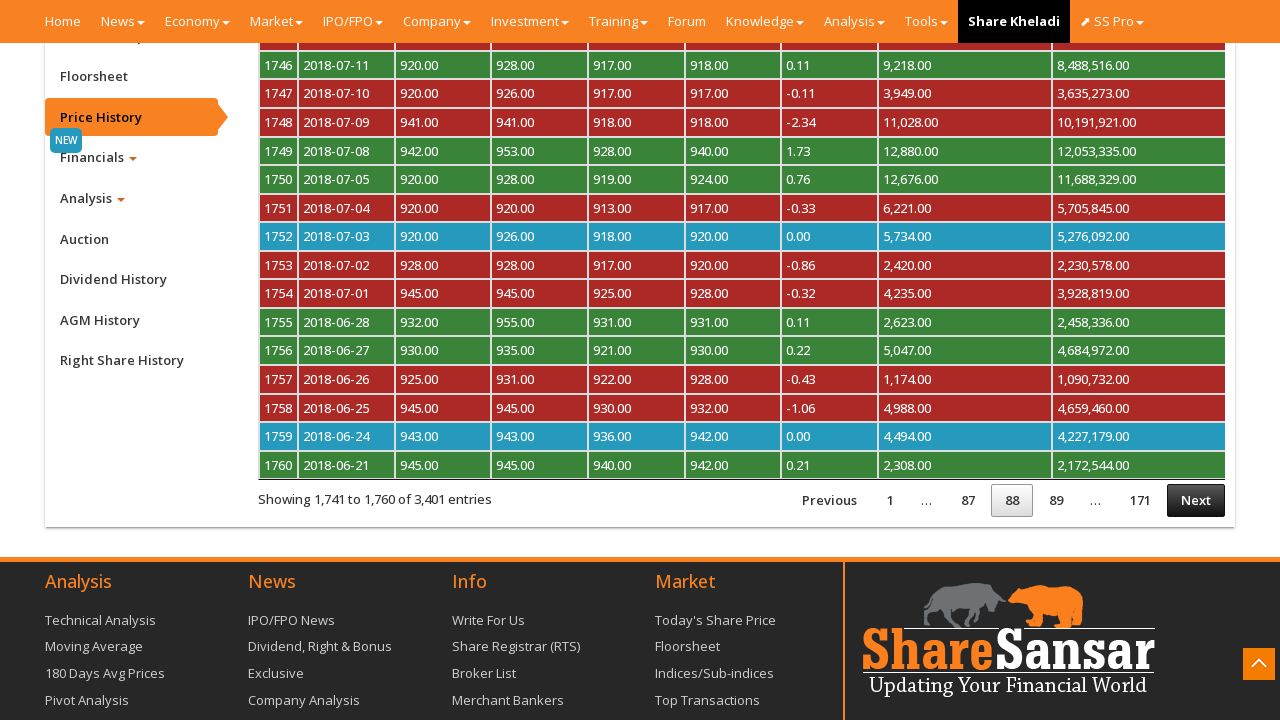

Clicked Next button (pagination 88/155) at (1196, 500) on xpath=/html/body/div[2]/div/section[2]/div[3]/div/div/div/div[2]/div/div[1]/div[
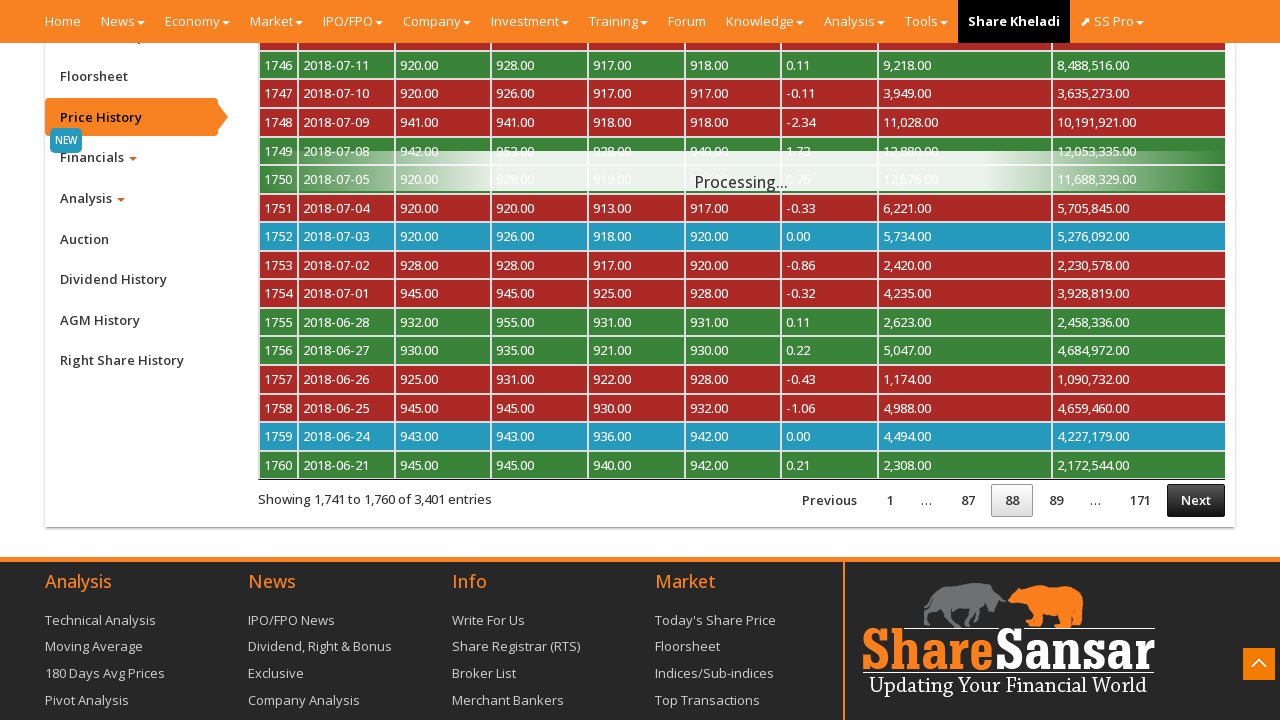

Waited 500ms for next page to load
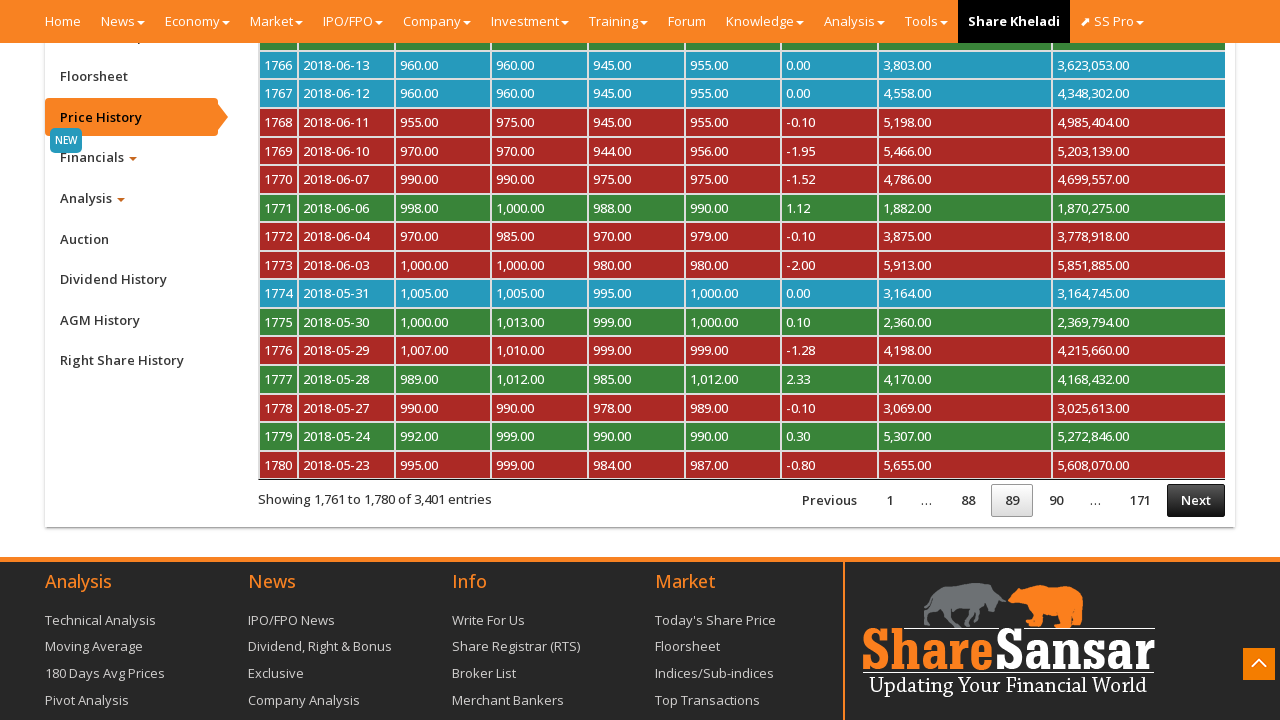

Clicked Next button (pagination 89/155) at (1196, 500) on xpath=/html/body/div[2]/div/section[2]/div[3]/div/div/div/div[2]/div/div[1]/div[
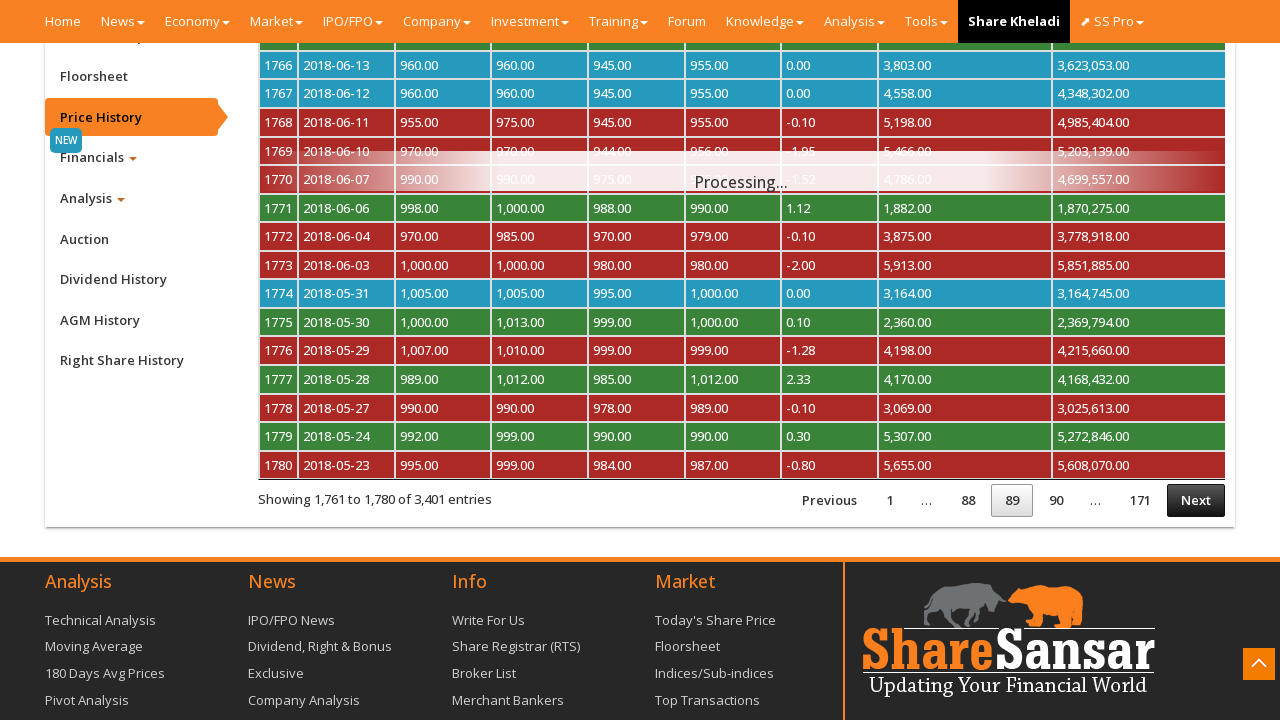

Waited 500ms for next page to load
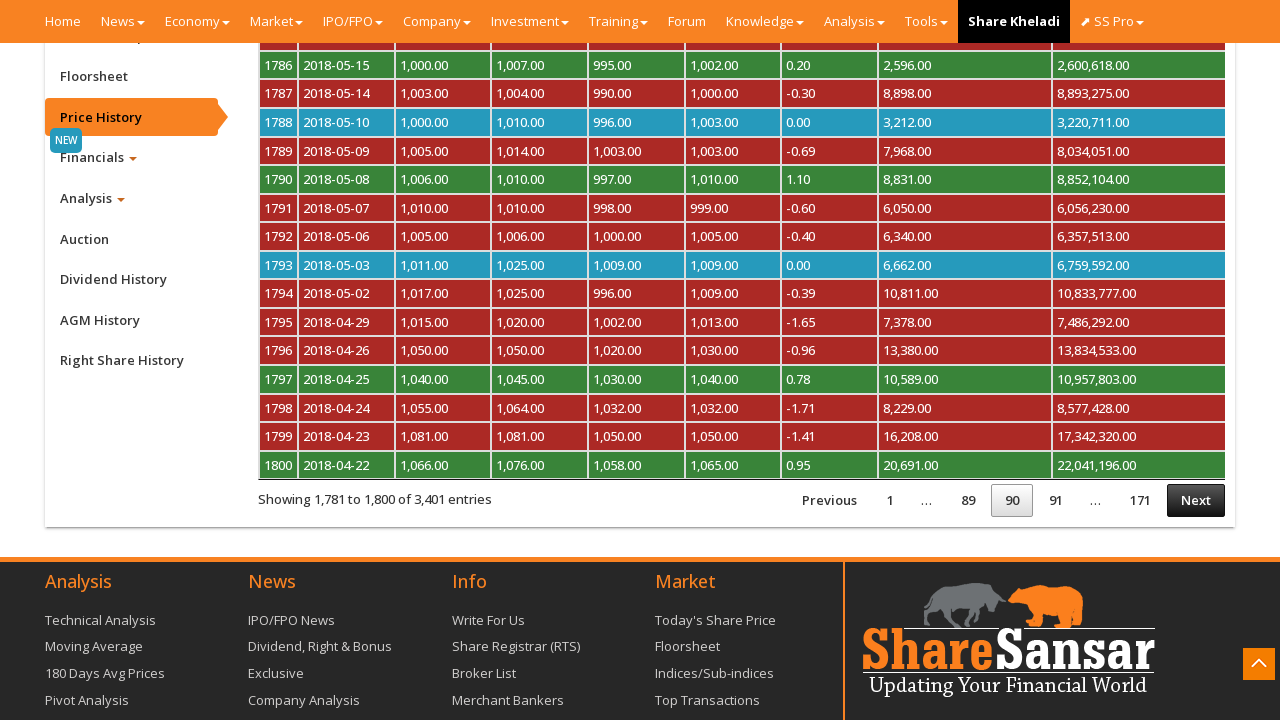

Clicked Next button (pagination 90/155) at (1196, 500) on xpath=/html/body/div[2]/div/section[2]/div[3]/div/div/div/div[2]/div/div[1]/div[
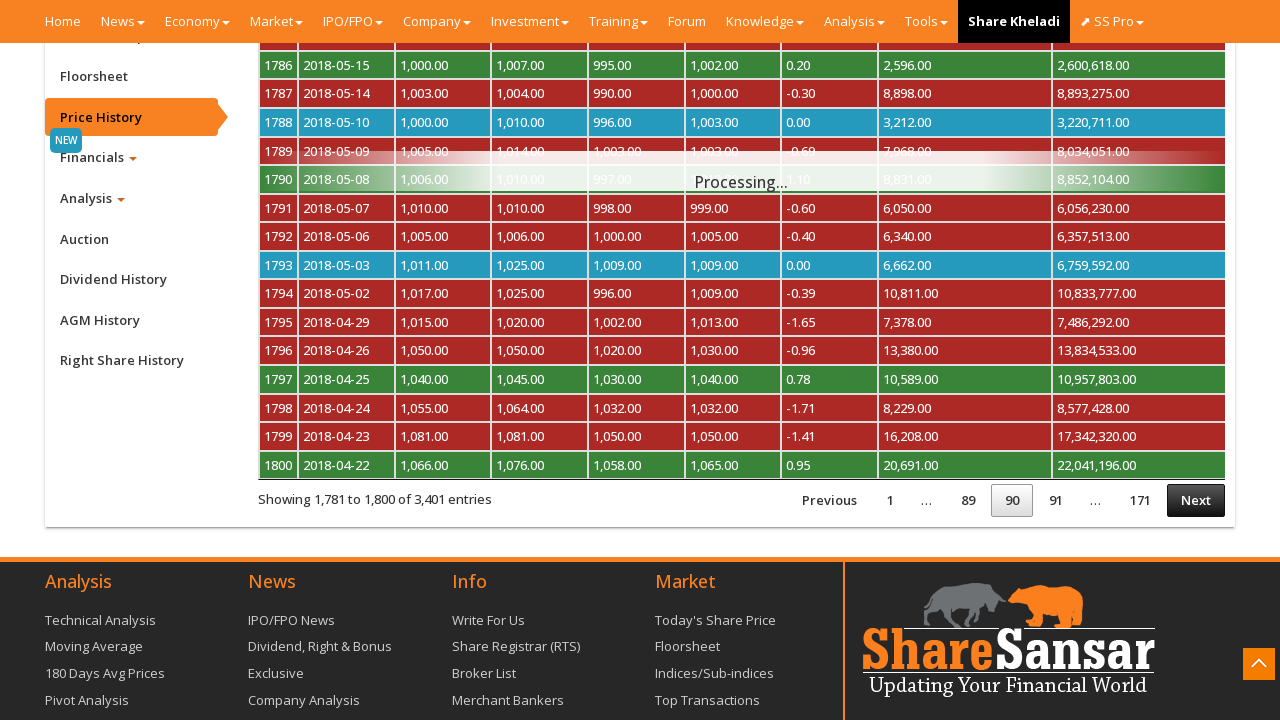

Waited 500ms for next page to load
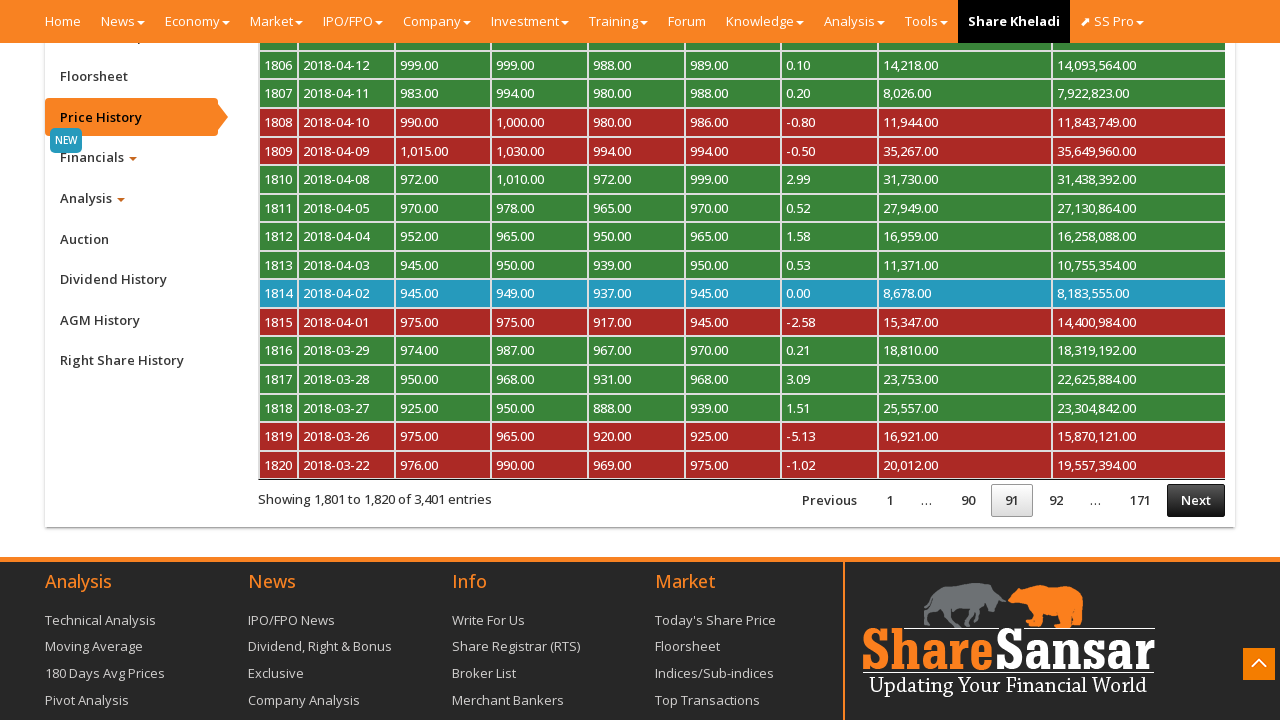

Clicked Next button (pagination 91/155) at (1196, 500) on xpath=/html/body/div[2]/div/section[2]/div[3]/div/div/div/div[2]/div/div[1]/div[
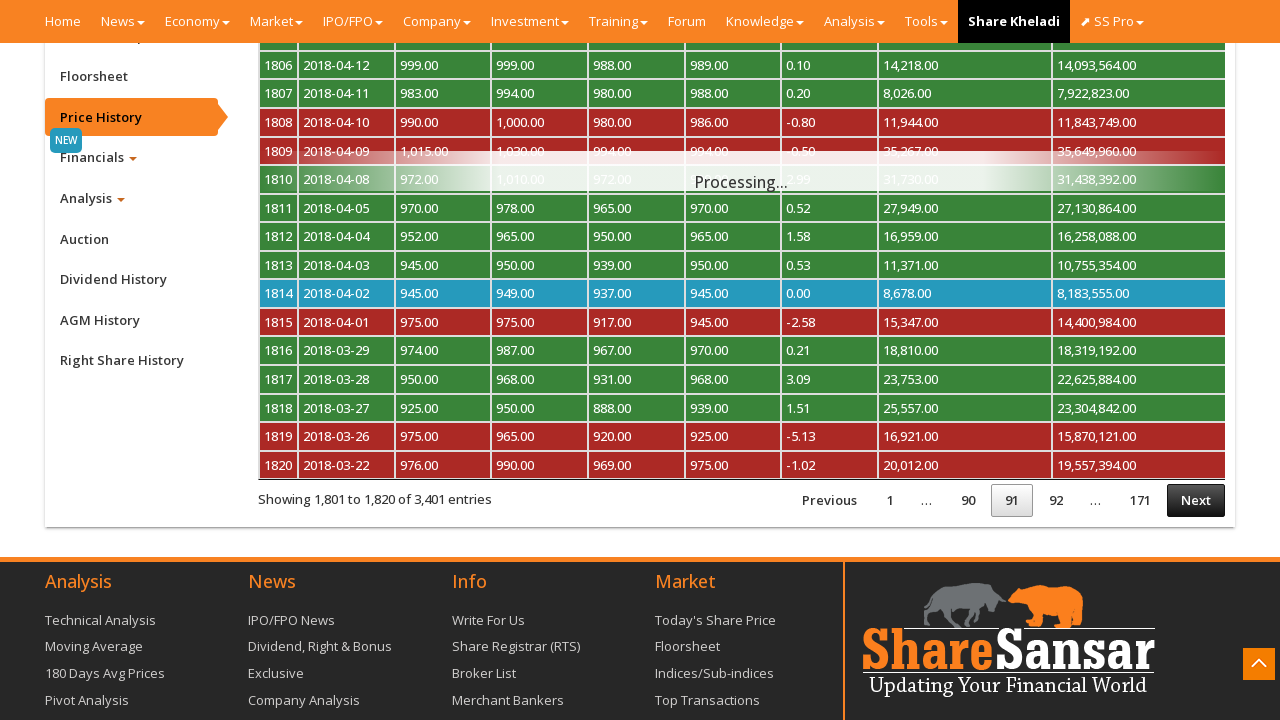

Waited 500ms for next page to load
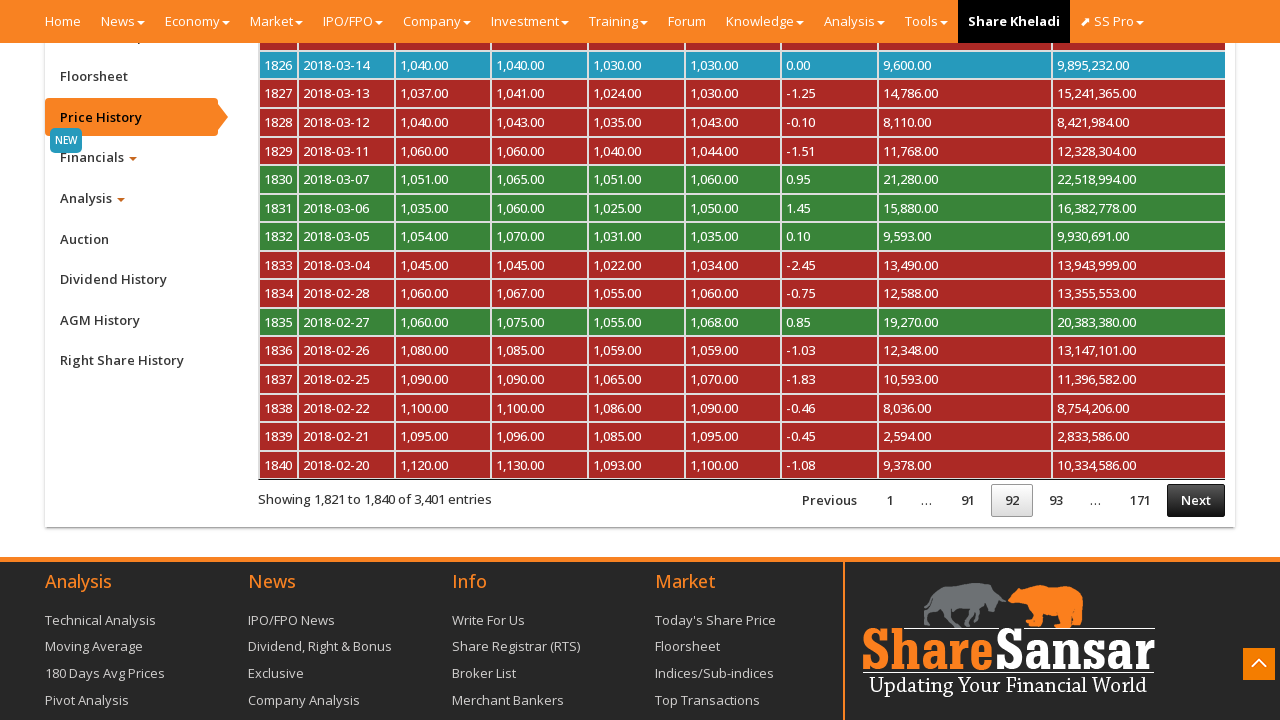

Clicked Next button (pagination 92/155) at (1196, 500) on xpath=/html/body/div[2]/div/section[2]/div[3]/div/div/div/div[2]/div/div[1]/div[
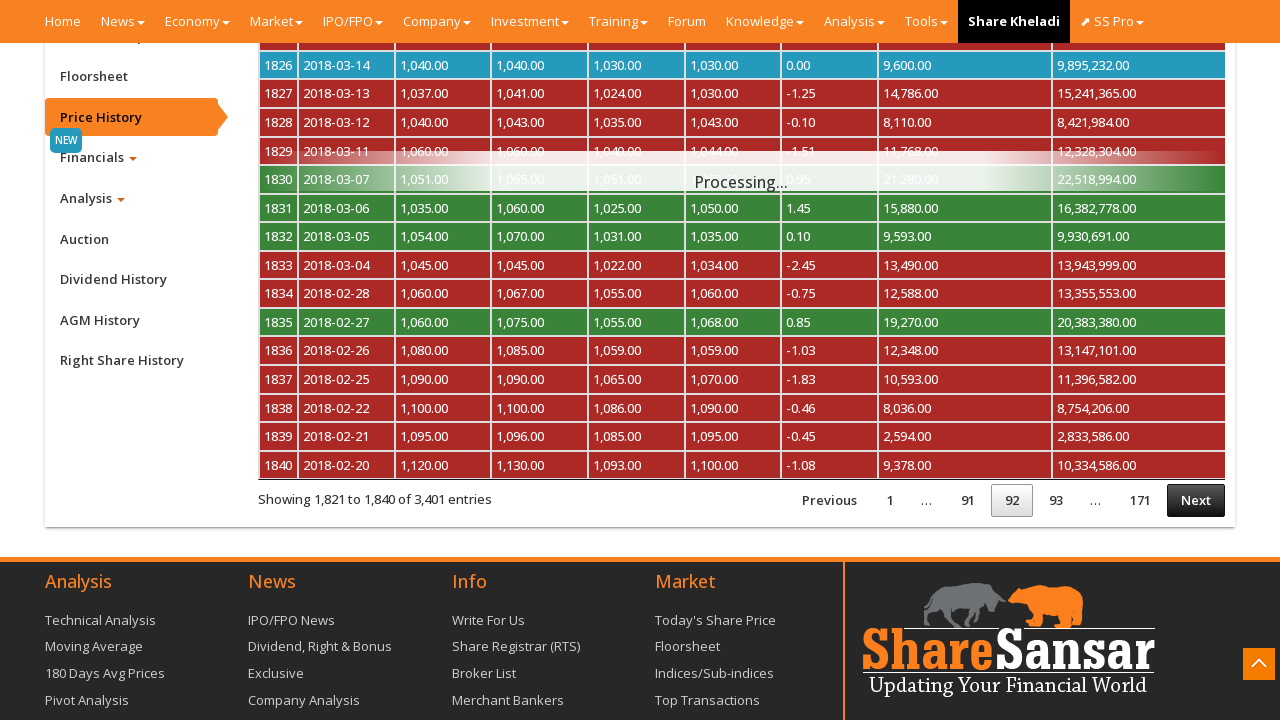

Waited 500ms for next page to load
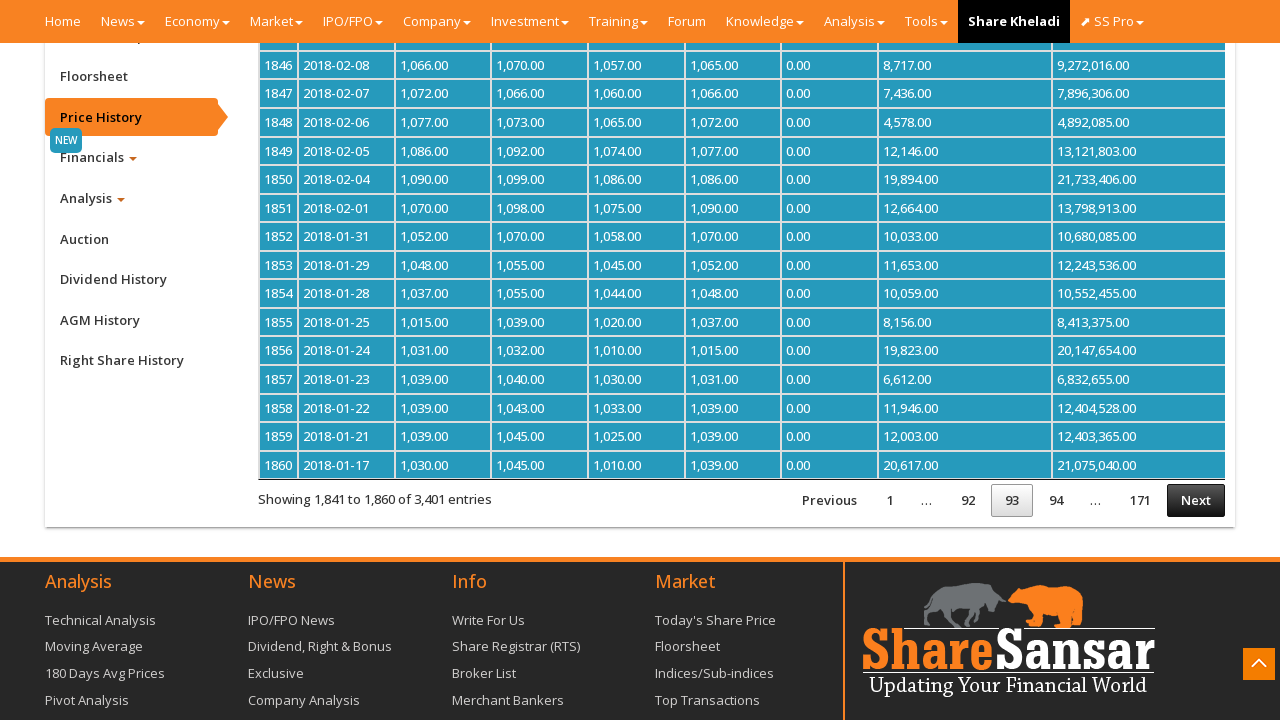

Clicked Next button (pagination 93/155) at (1196, 500) on xpath=/html/body/div[2]/div/section[2]/div[3]/div/div/div/div[2]/div/div[1]/div[
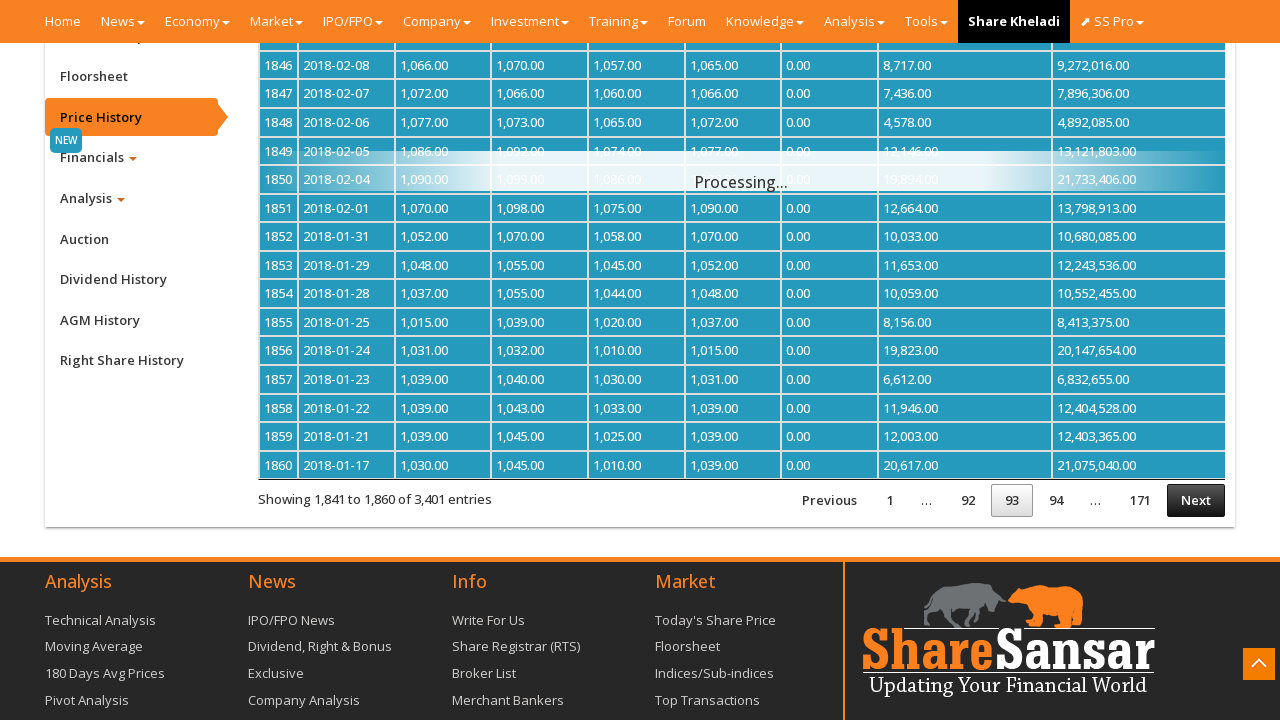

Waited 500ms for next page to load
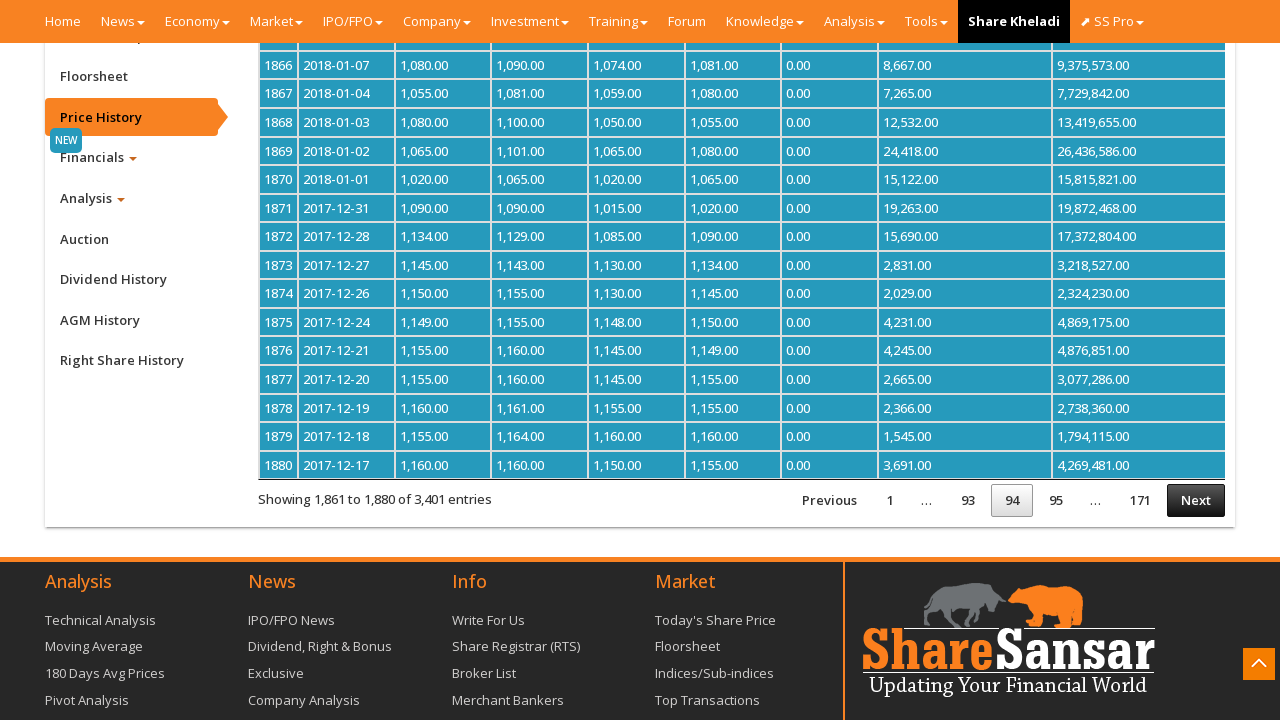

Clicked Next button (pagination 94/155) at (1196, 500) on xpath=/html/body/div[2]/div/section[2]/div[3]/div/div/div/div[2]/div/div[1]/div[
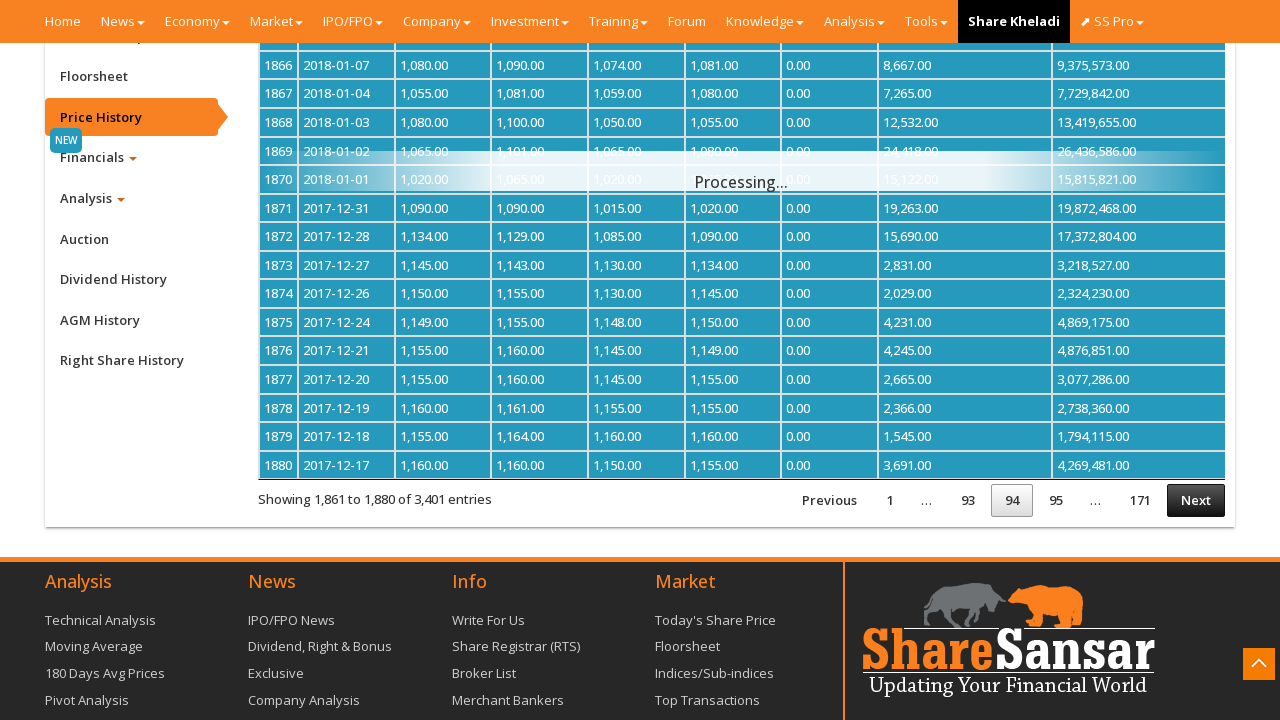

Waited 500ms for next page to load
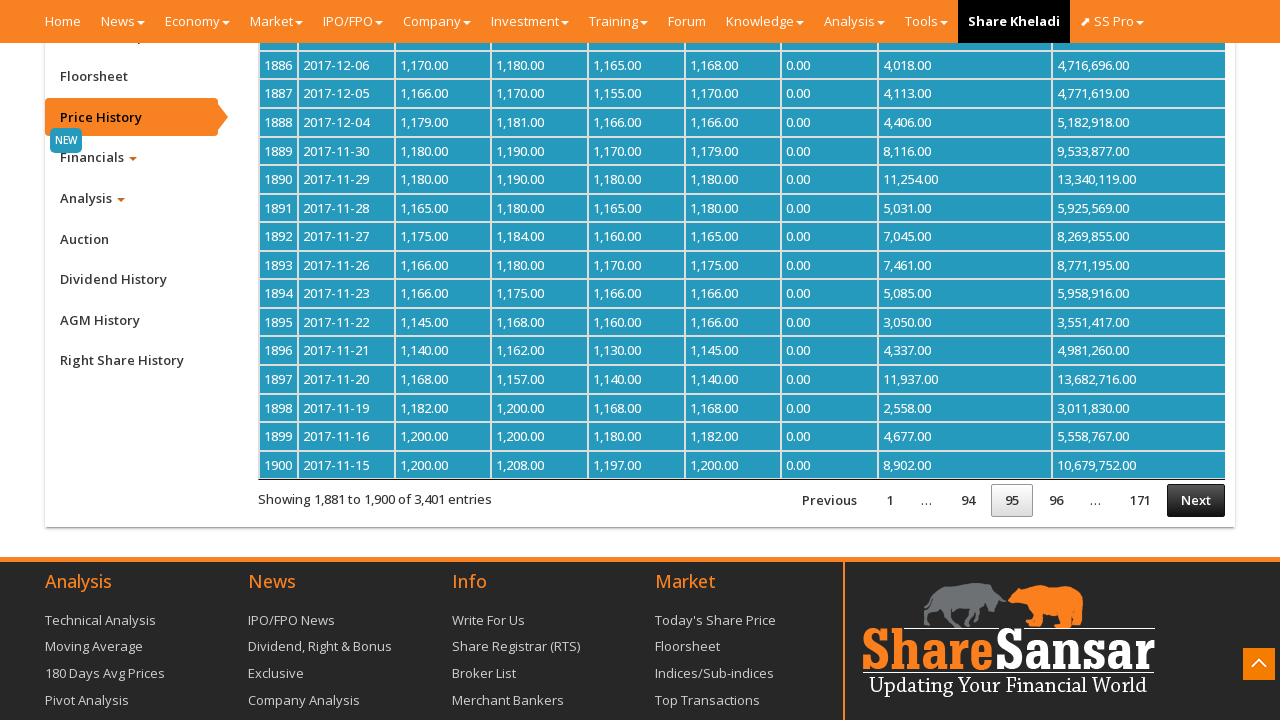

Clicked Next button (pagination 95/155) at (1196, 500) on xpath=/html/body/div[2]/div/section[2]/div[3]/div/div/div/div[2]/div/div[1]/div[
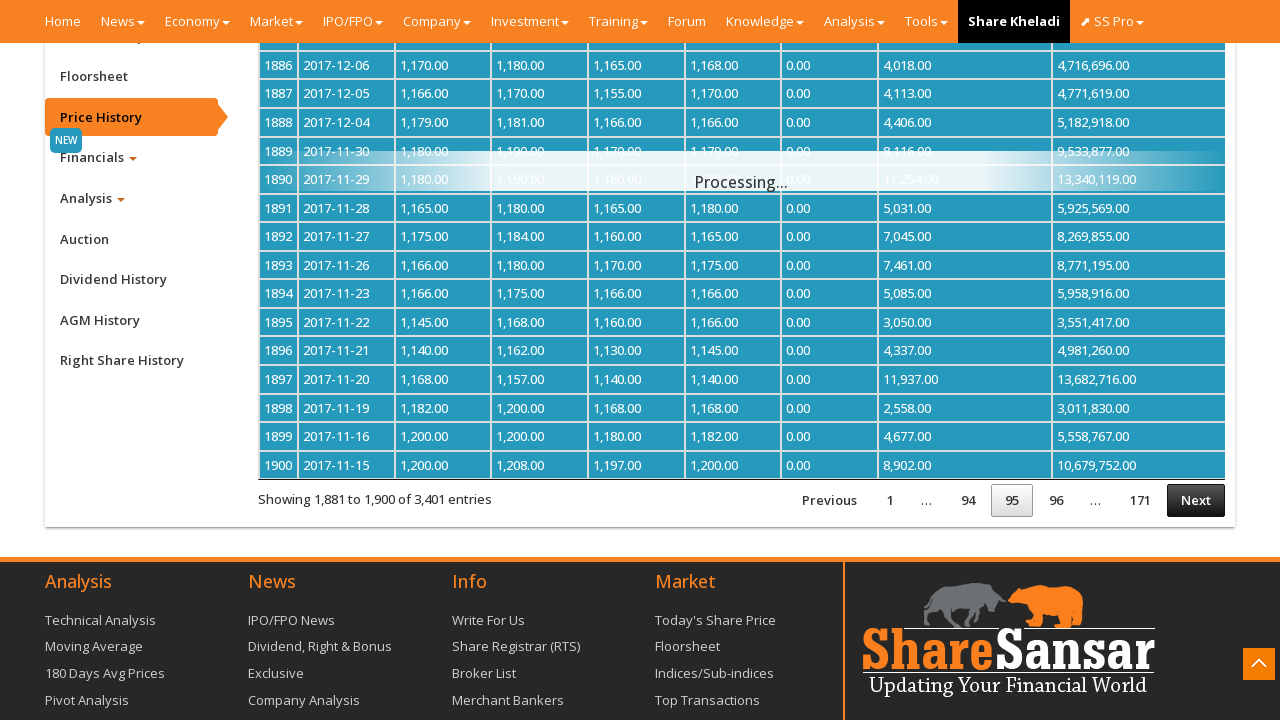

Waited 500ms for next page to load
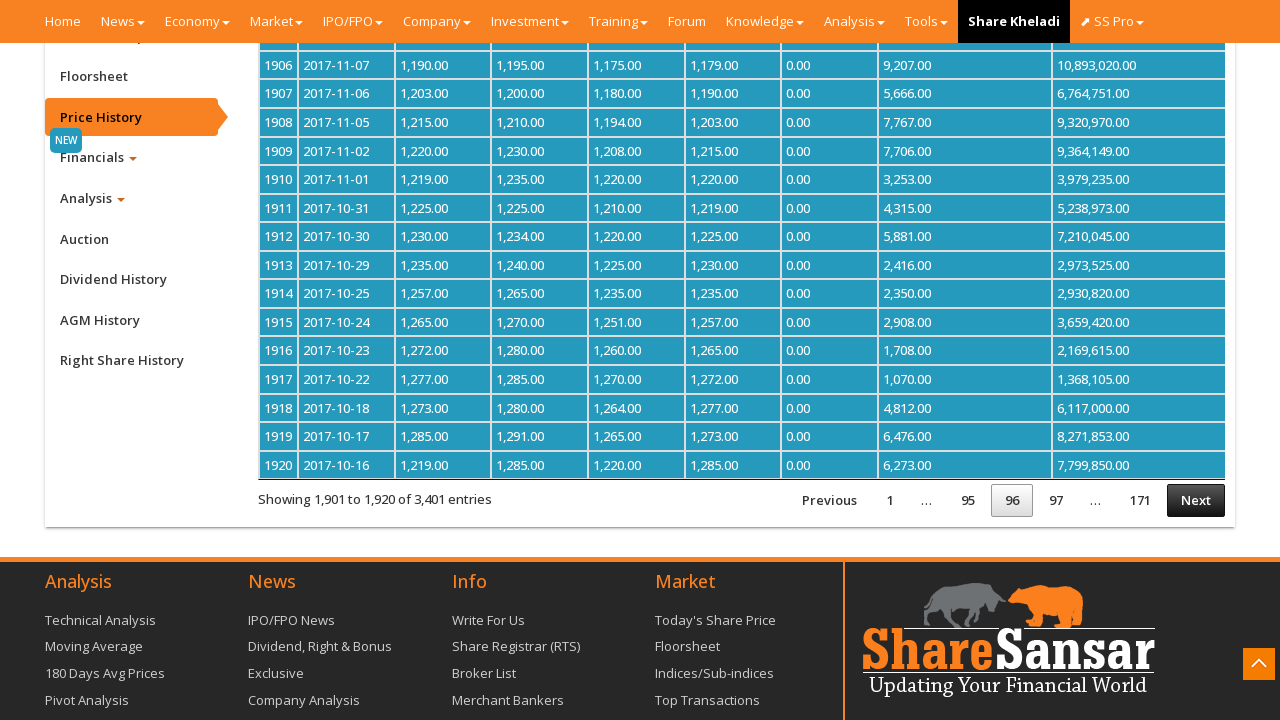

Clicked Next button (pagination 96/155) at (1196, 500) on xpath=/html/body/div[2]/div/section[2]/div[3]/div/div/div/div[2]/div/div[1]/div[
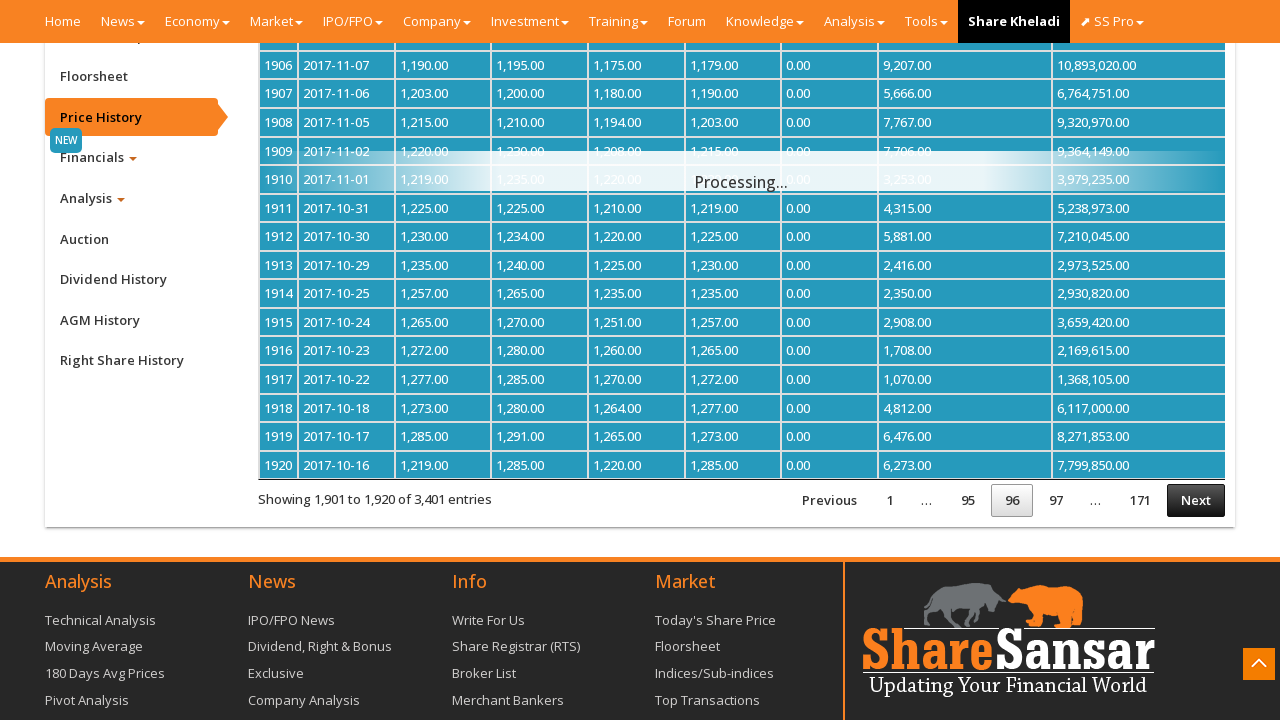

Waited 500ms for next page to load
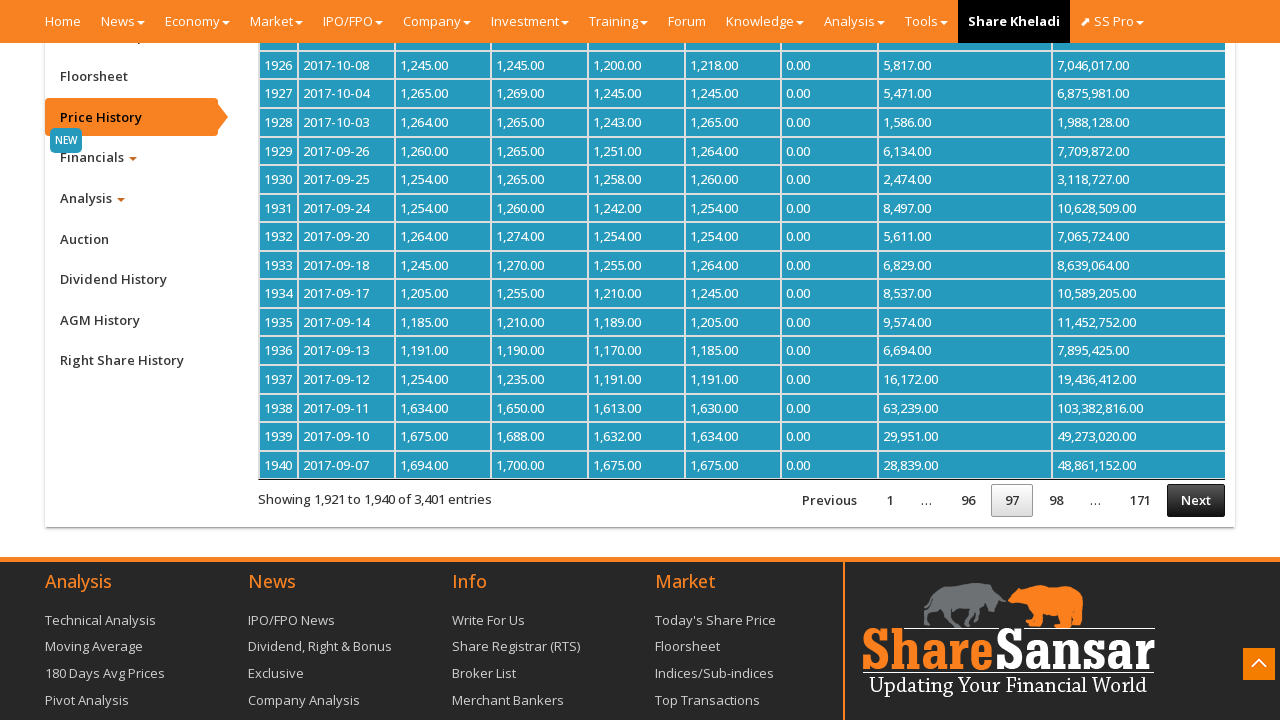

Clicked Next button (pagination 97/155) at (1196, 500) on xpath=/html/body/div[2]/div/section[2]/div[3]/div/div/div/div[2]/div/div[1]/div[
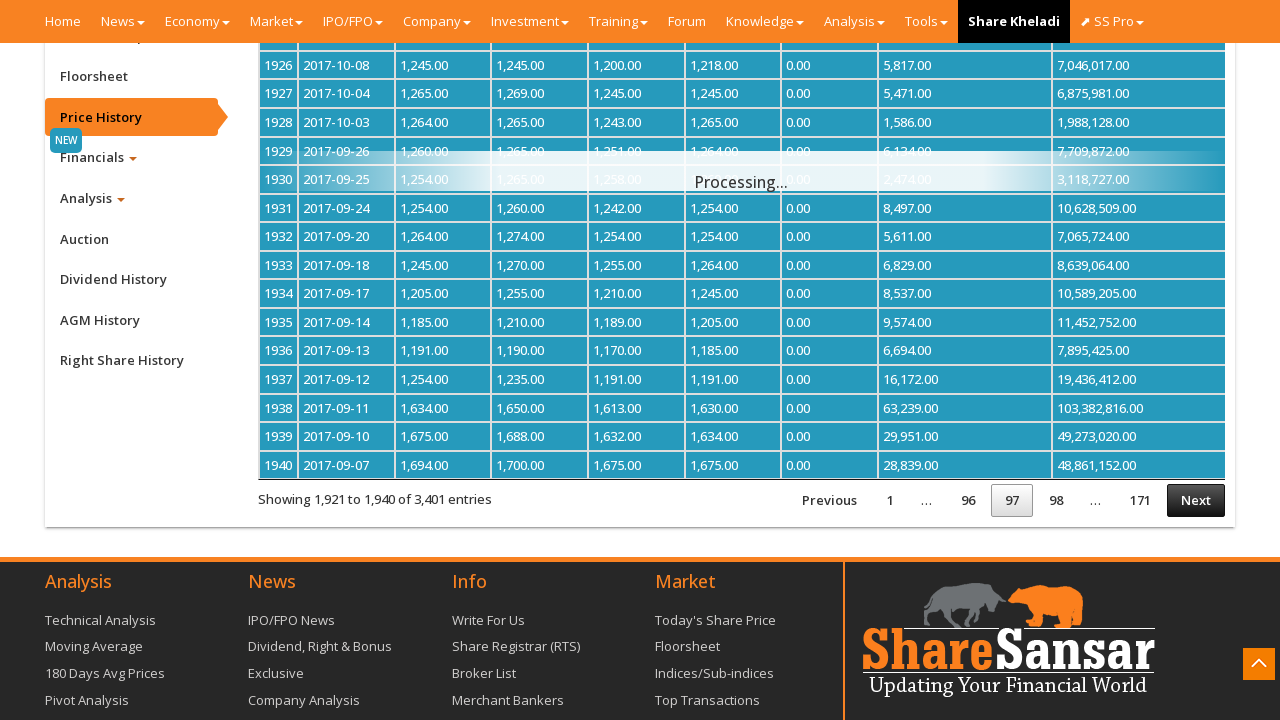

Waited 500ms for next page to load
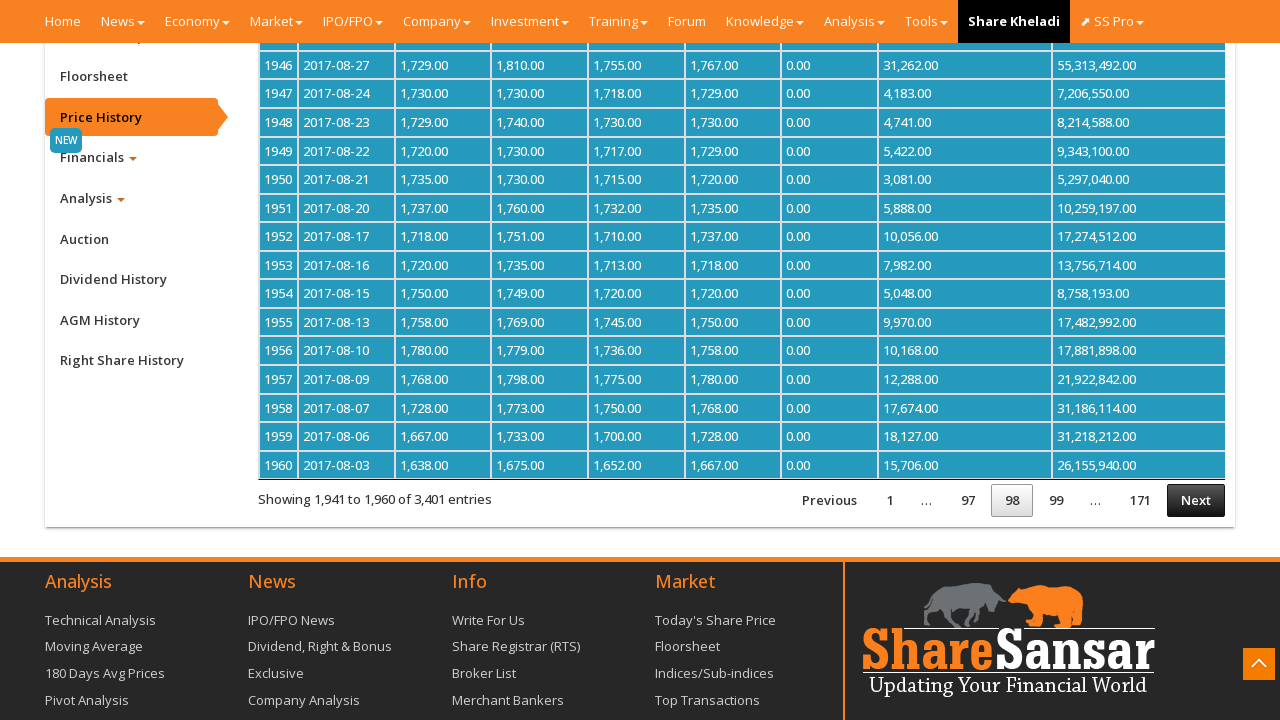

Clicked Next button (pagination 98/155) at (1196, 500) on xpath=/html/body/div[2]/div/section[2]/div[3]/div/div/div/div[2]/div/div[1]/div[
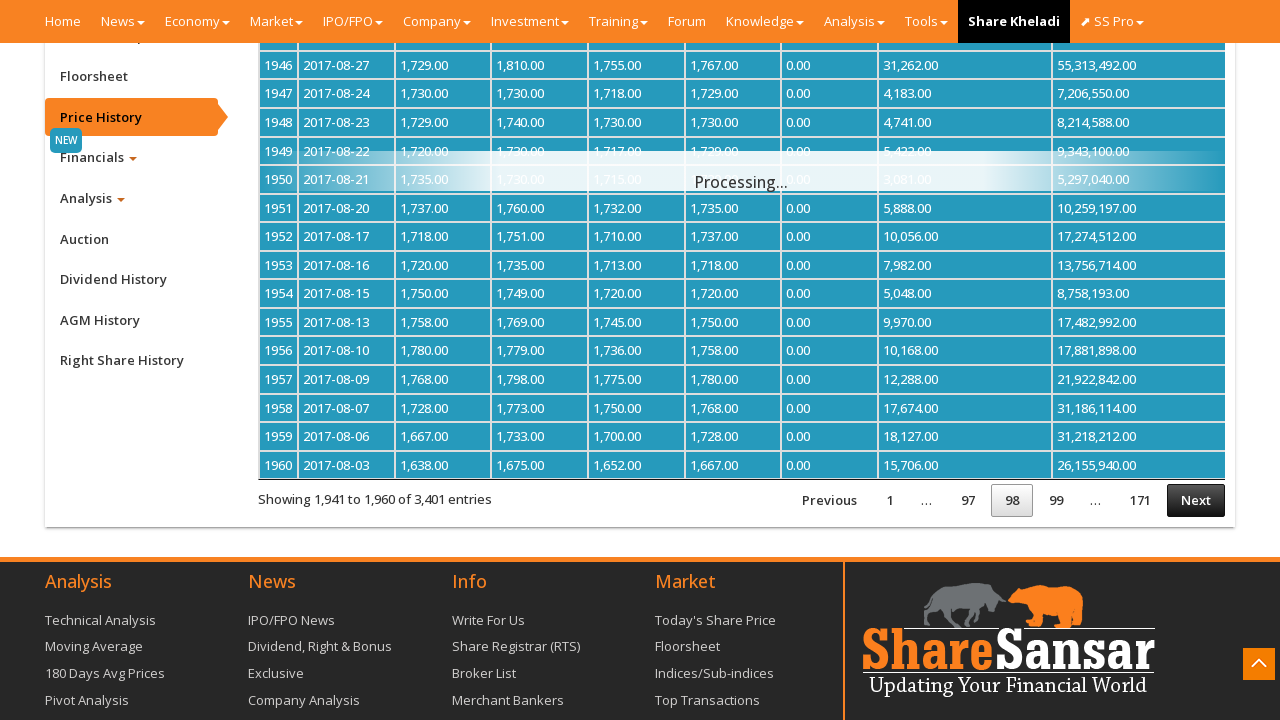

Waited 500ms for next page to load
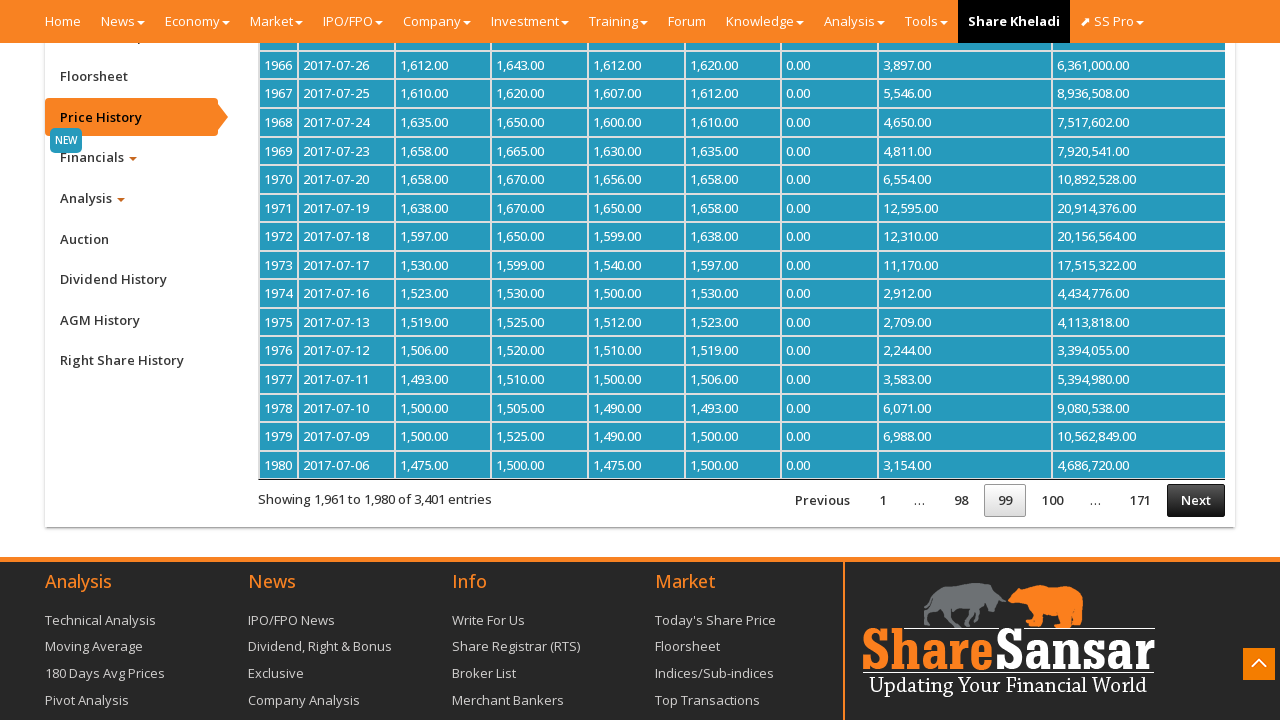

Clicked Next button (pagination 99/155) at (1196, 500) on xpath=/html/body/div[2]/div/section[2]/div[3]/div/div/div/div[2]/div/div[1]/div[
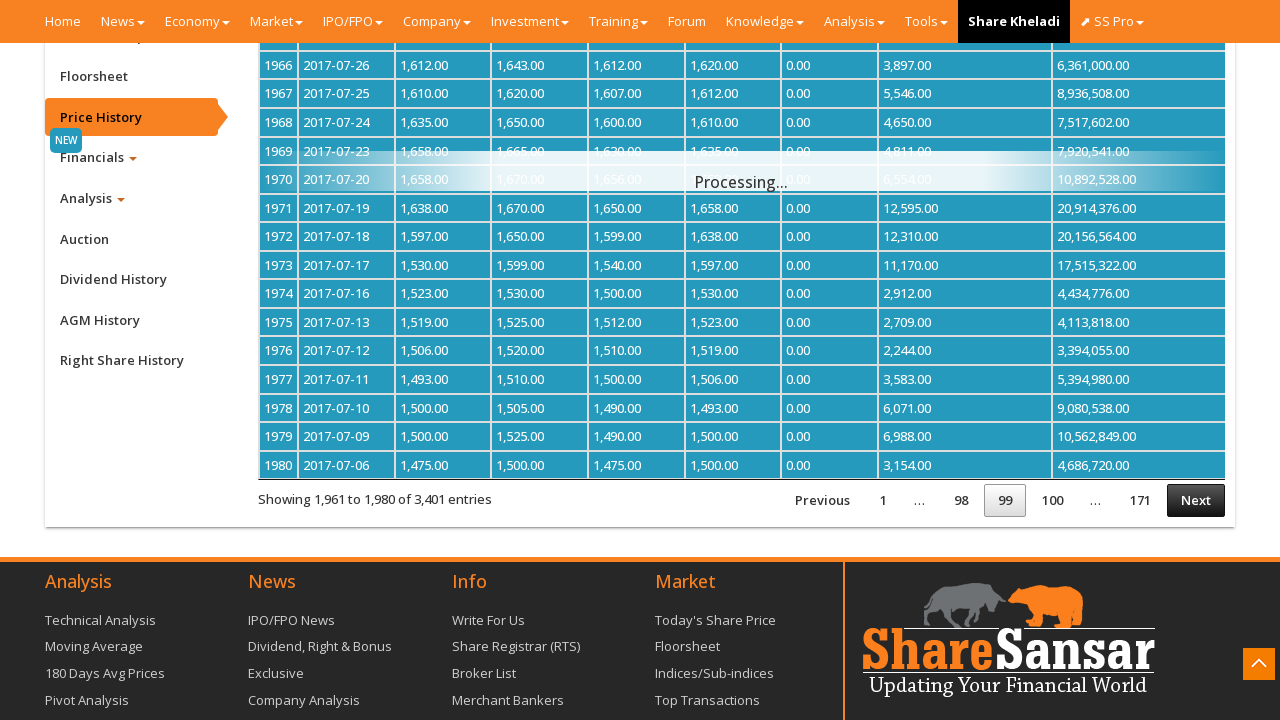

Waited 500ms for next page to load
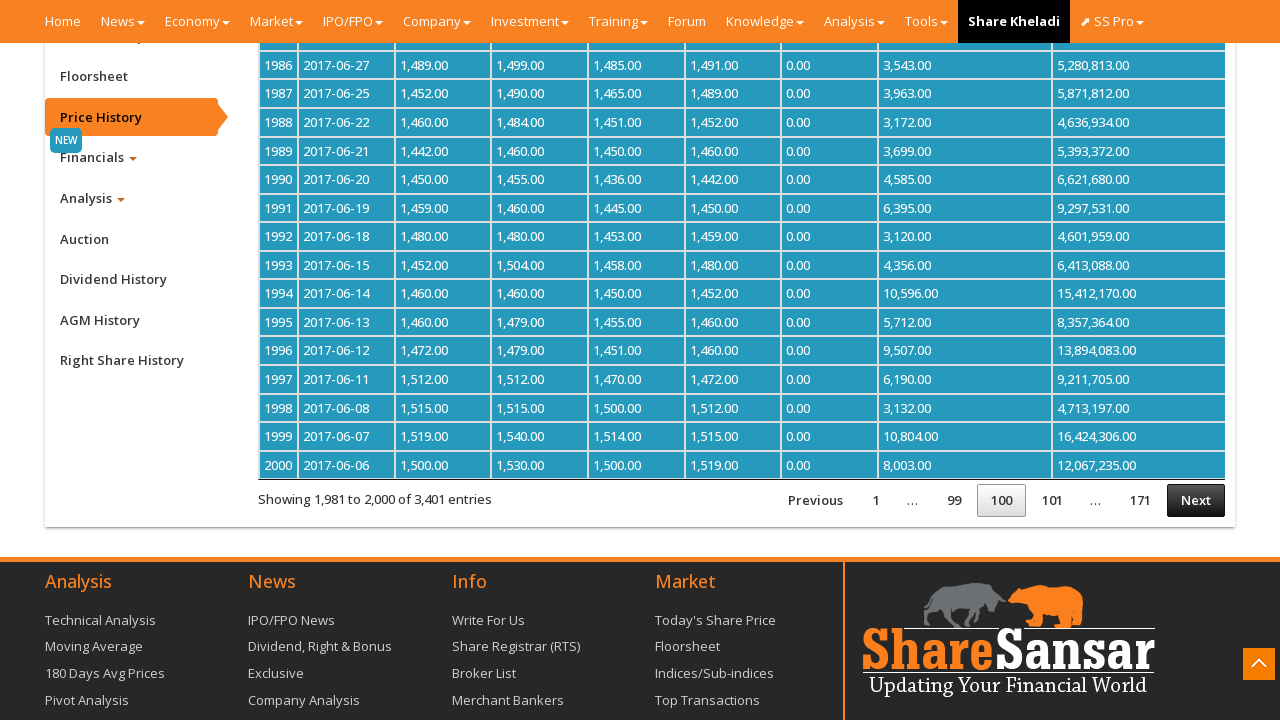

Clicked Next button (pagination 100/155) at (1196, 500) on xpath=/html/body/div[2]/div/section[2]/div[3]/div/div/div/div[2]/div/div[1]/div[
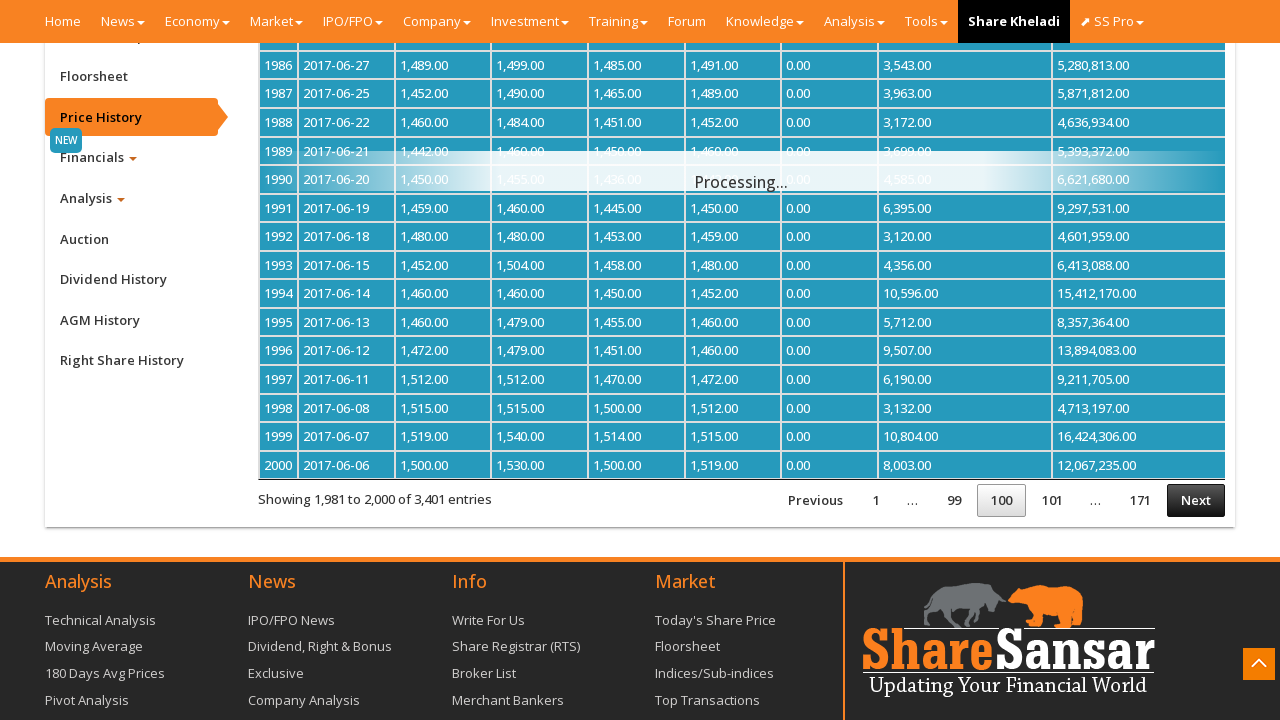

Waited 500ms for next page to load
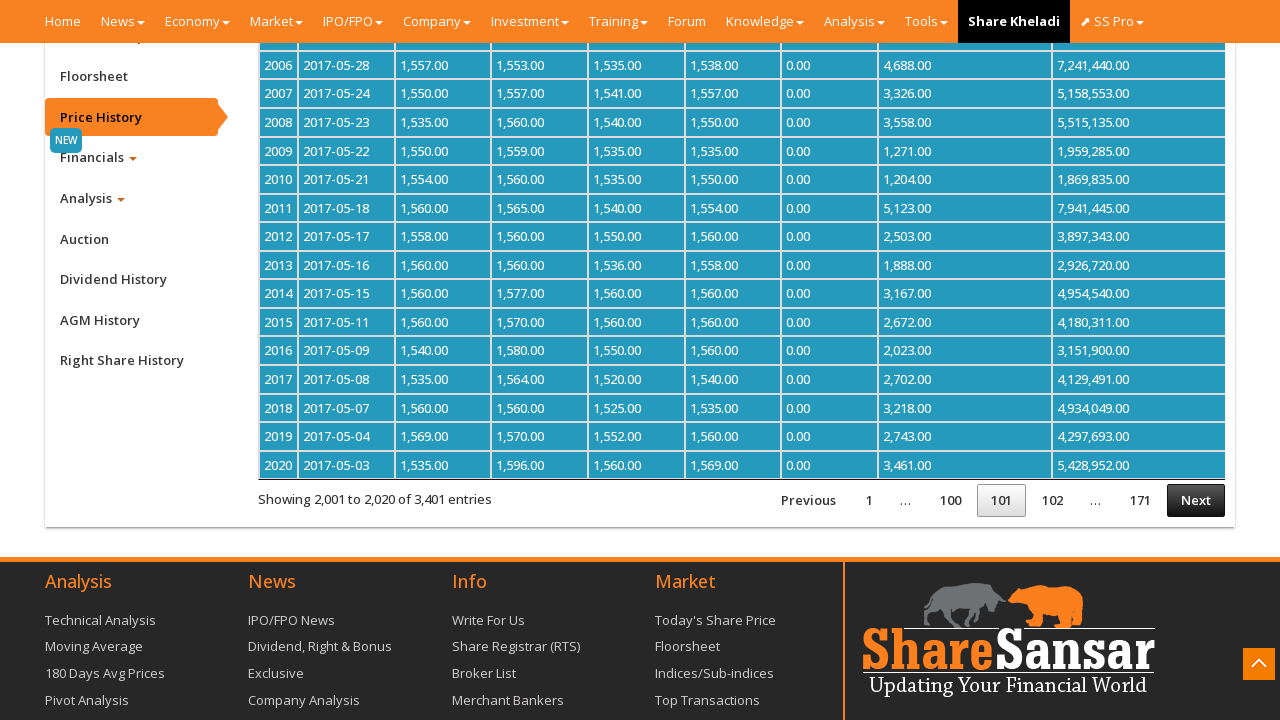

Clicked Next button (pagination 101/155) at (1196, 500) on xpath=/html/body/div[2]/div/section[2]/div[3]/div/div/div/div[2]/div/div[1]/div[
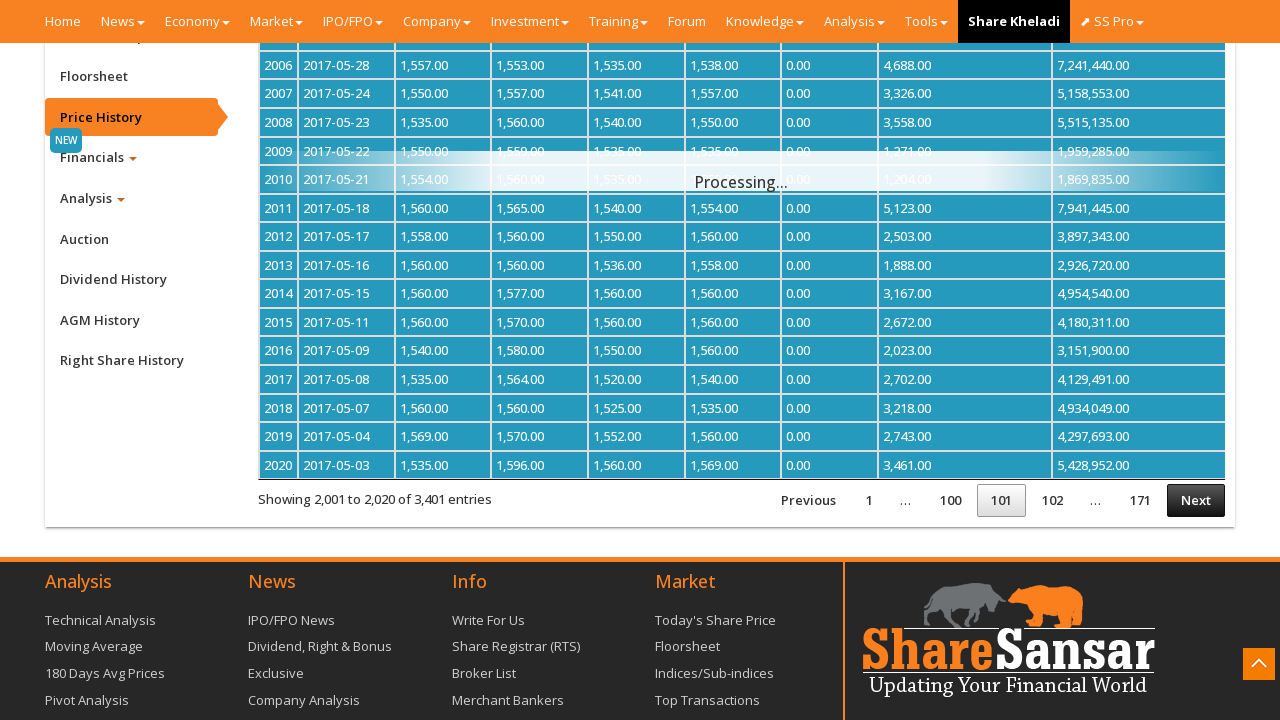

Waited 500ms for next page to load
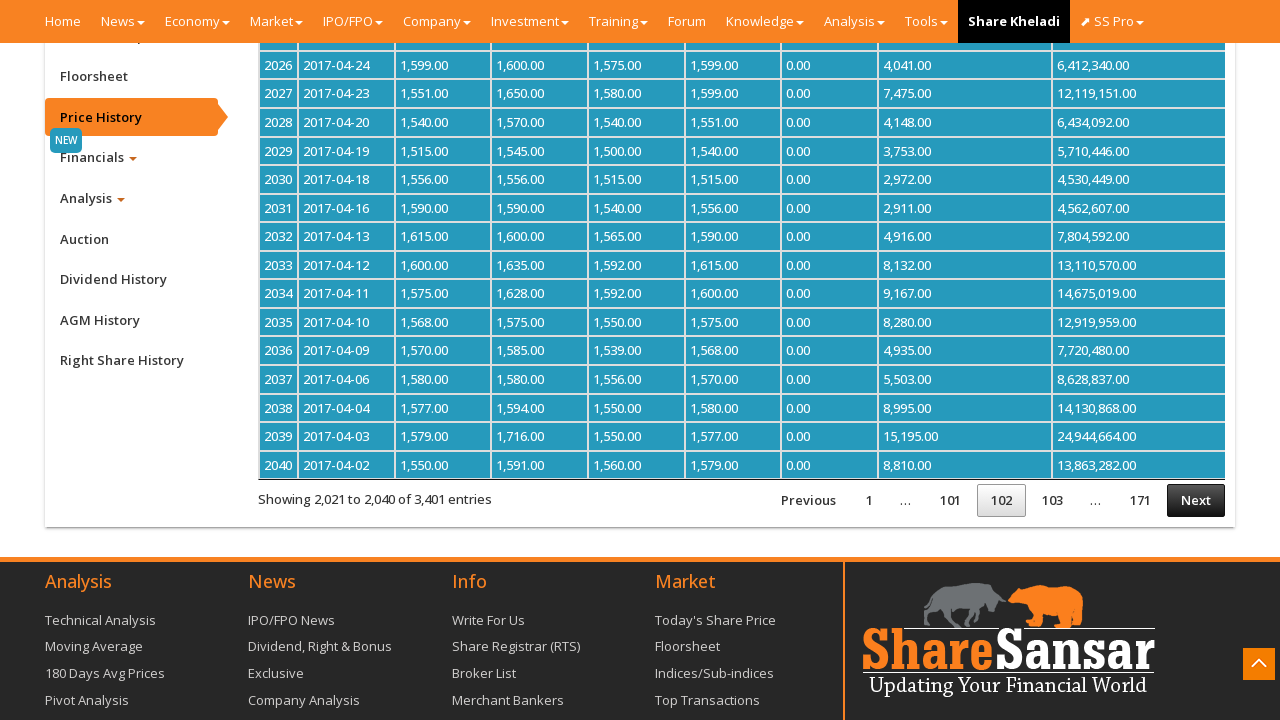

Clicked Next button (pagination 102/155) at (1196, 500) on xpath=/html/body/div[2]/div/section[2]/div[3]/div/div/div/div[2]/div/div[1]/div[
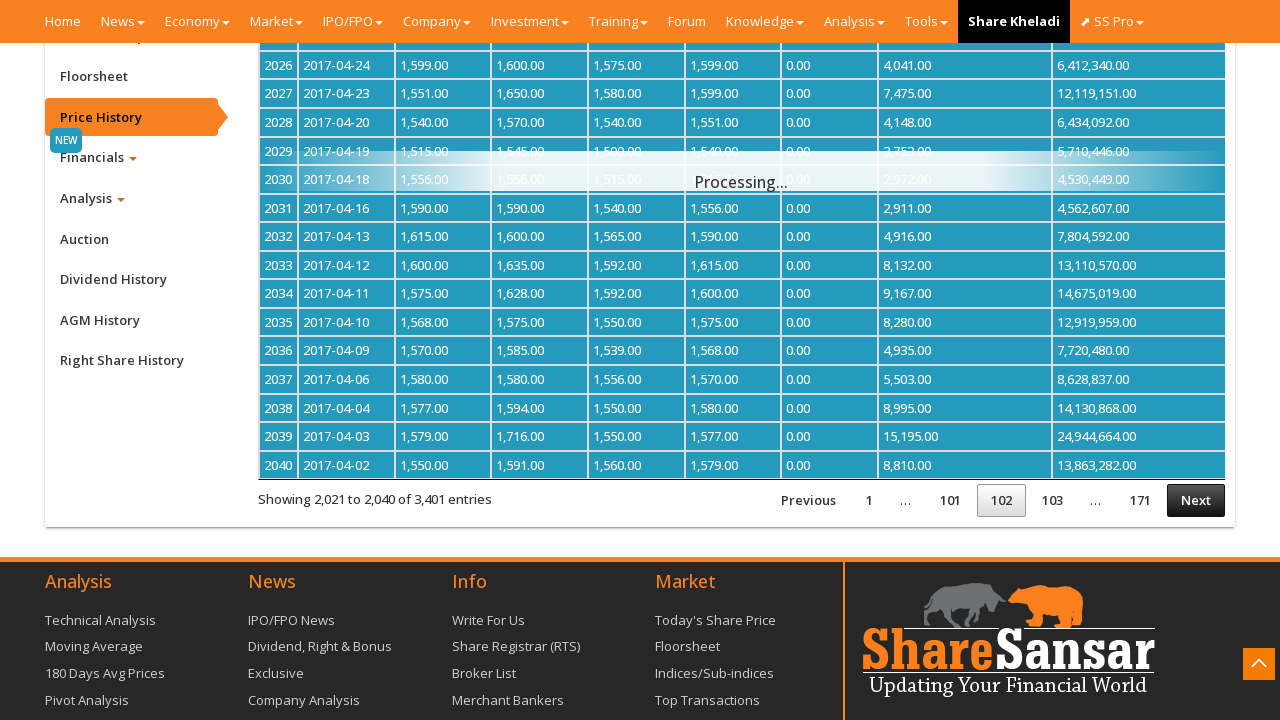

Waited 500ms for next page to load
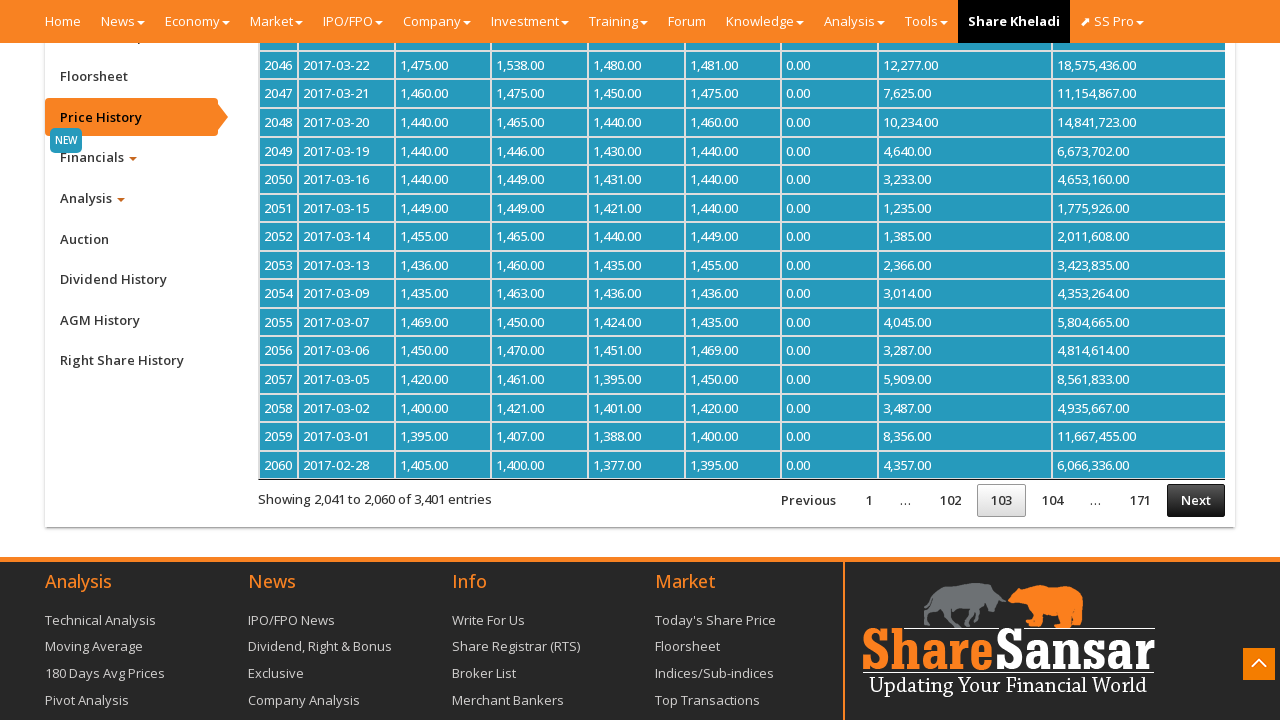

Clicked Next button (pagination 103/155) at (1196, 500) on xpath=/html/body/div[2]/div/section[2]/div[3]/div/div/div/div[2]/div/div[1]/div[
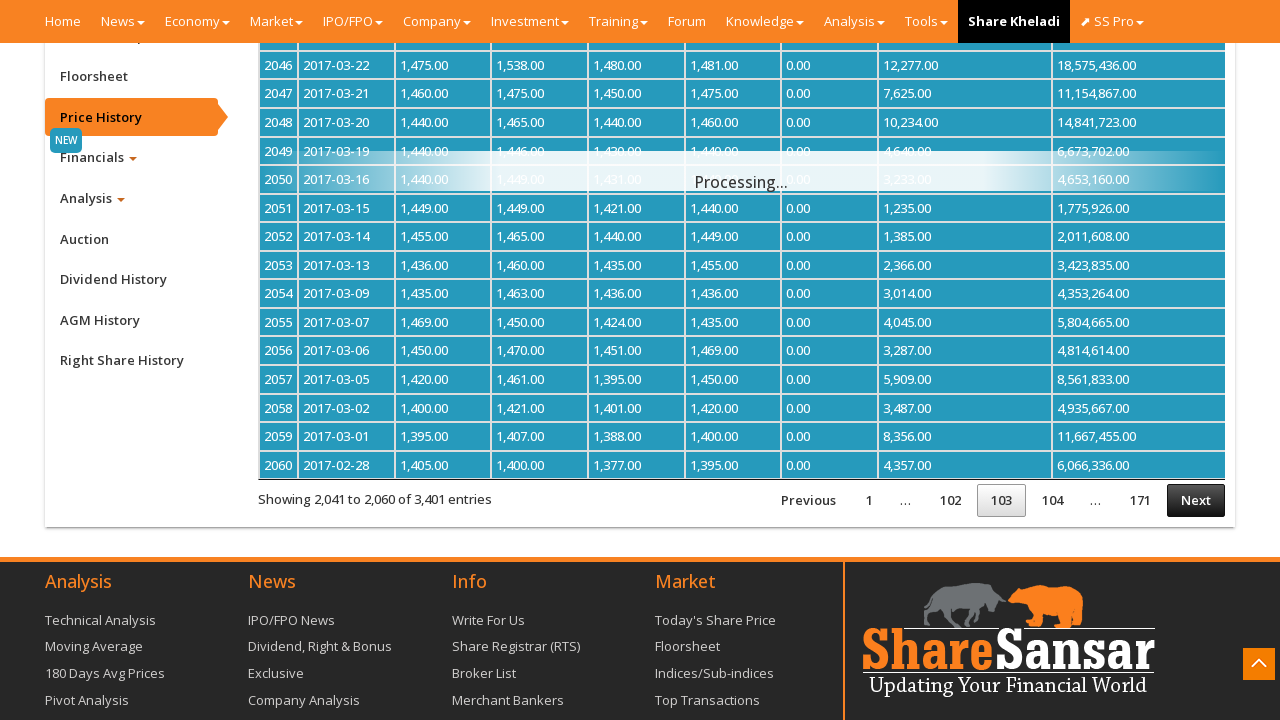

Waited 500ms for next page to load
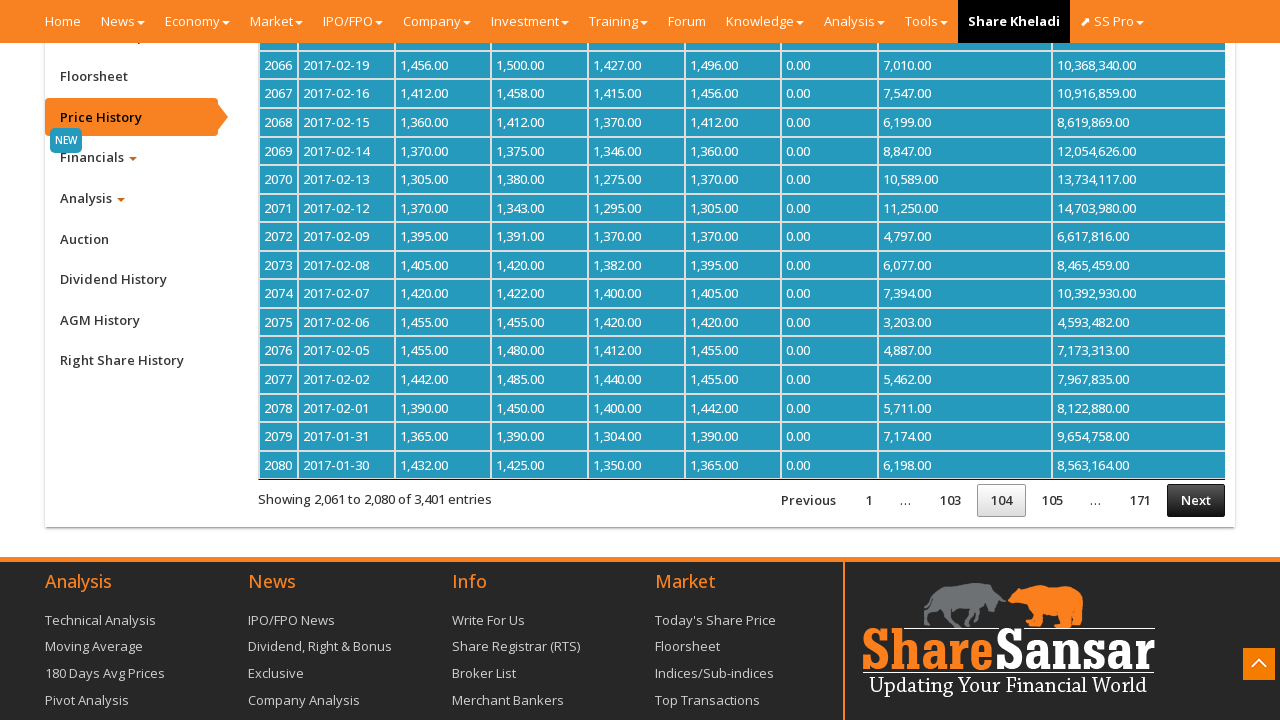

Clicked Next button (pagination 104/155) at (1196, 500) on xpath=/html/body/div[2]/div/section[2]/div[3]/div/div/div/div[2]/div/div[1]/div[
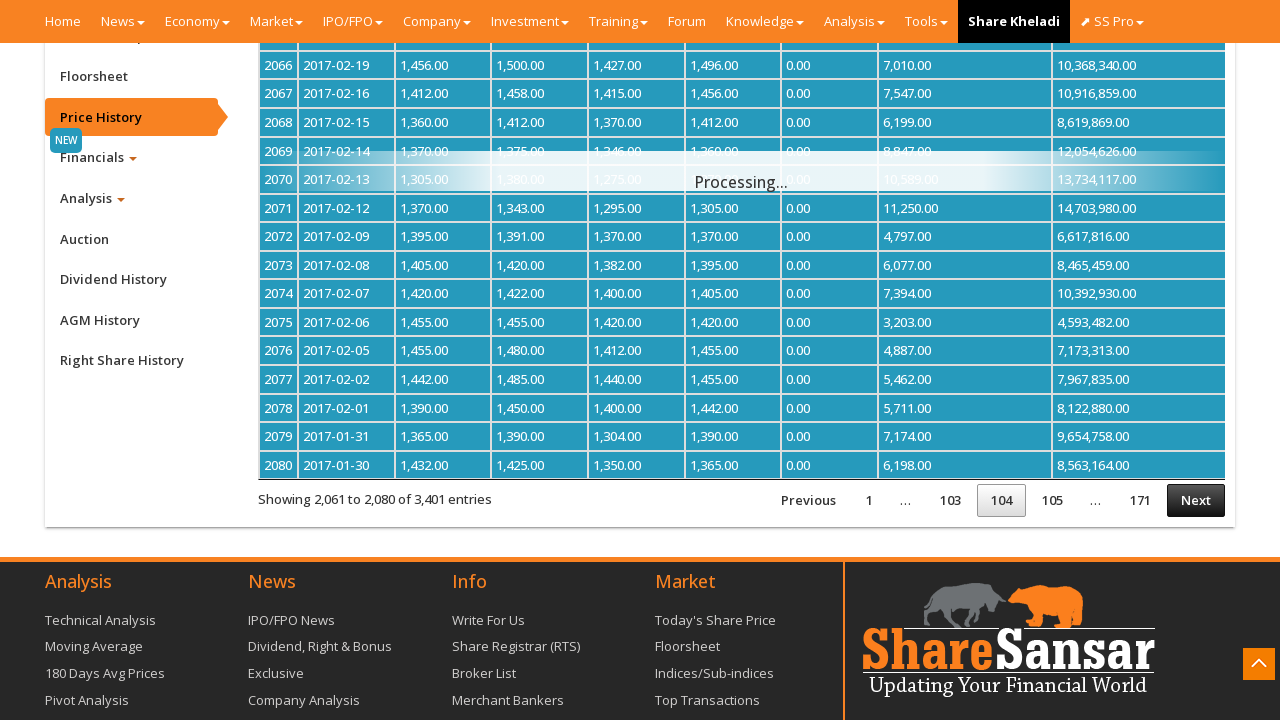

Waited 500ms for next page to load
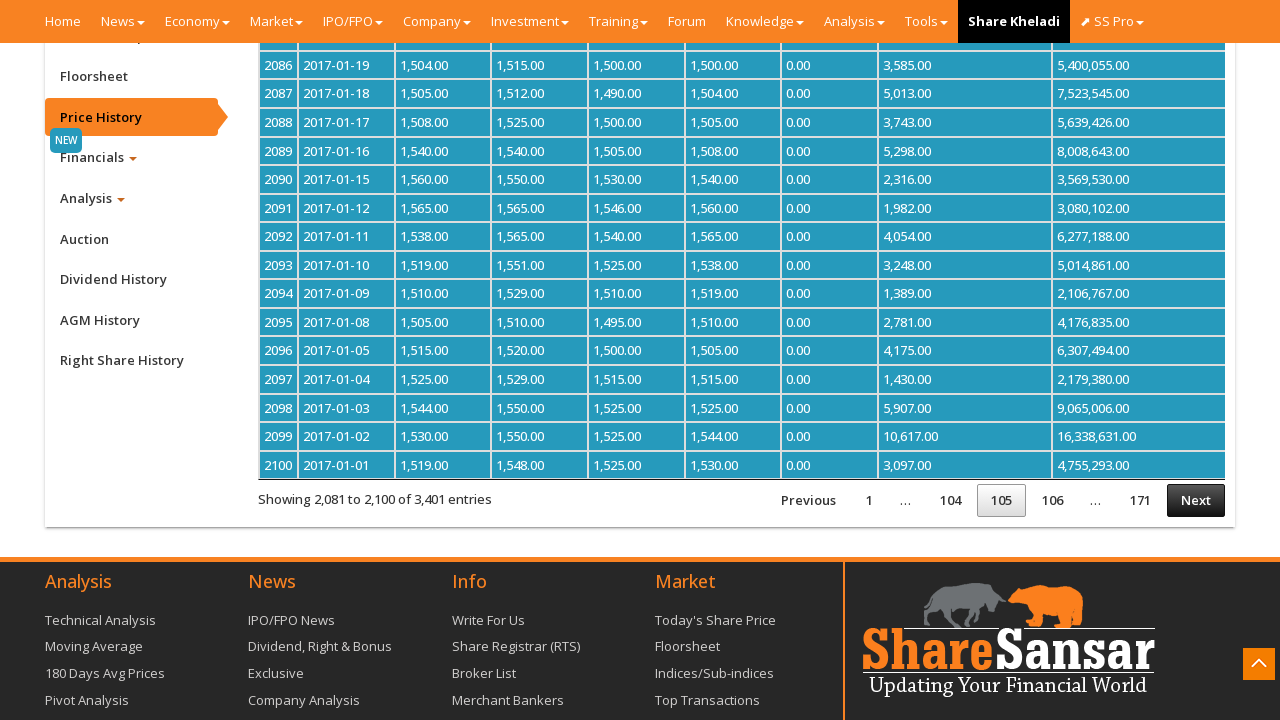

Clicked Next button (pagination 105/155) at (1196, 500) on xpath=/html/body/div[2]/div/section[2]/div[3]/div/div/div/div[2]/div/div[1]/div[
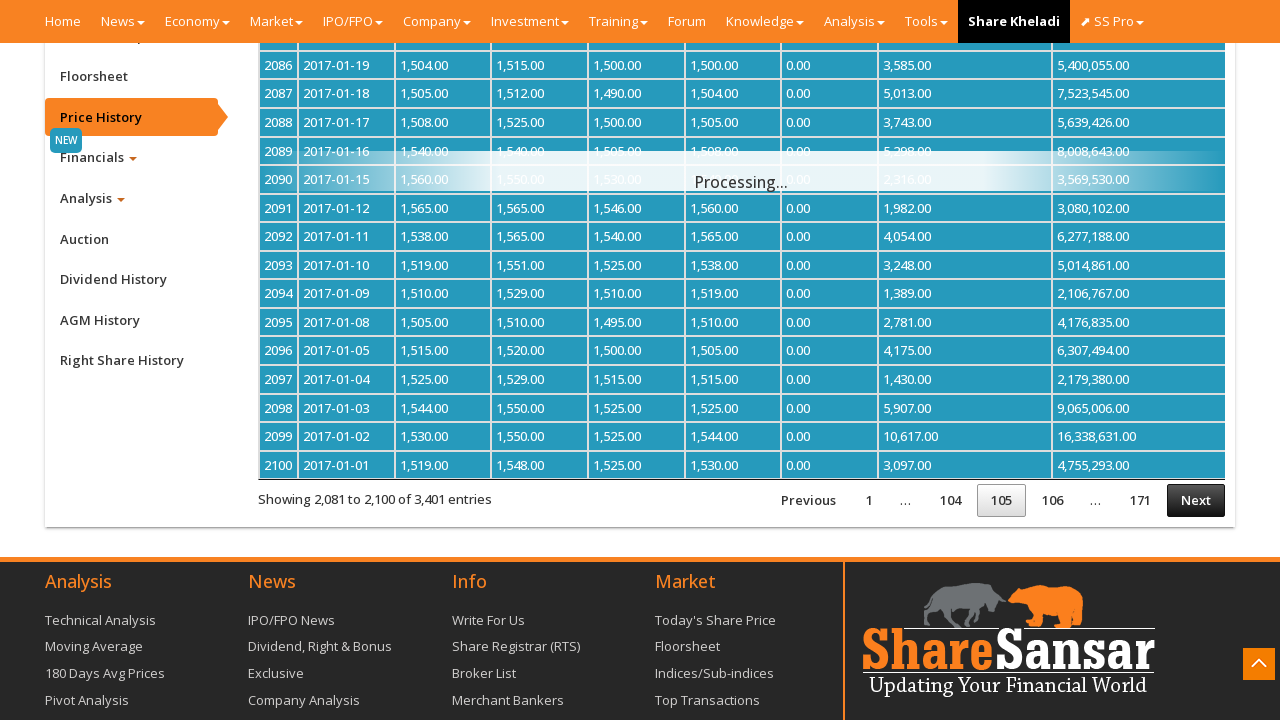

Waited 500ms for next page to load
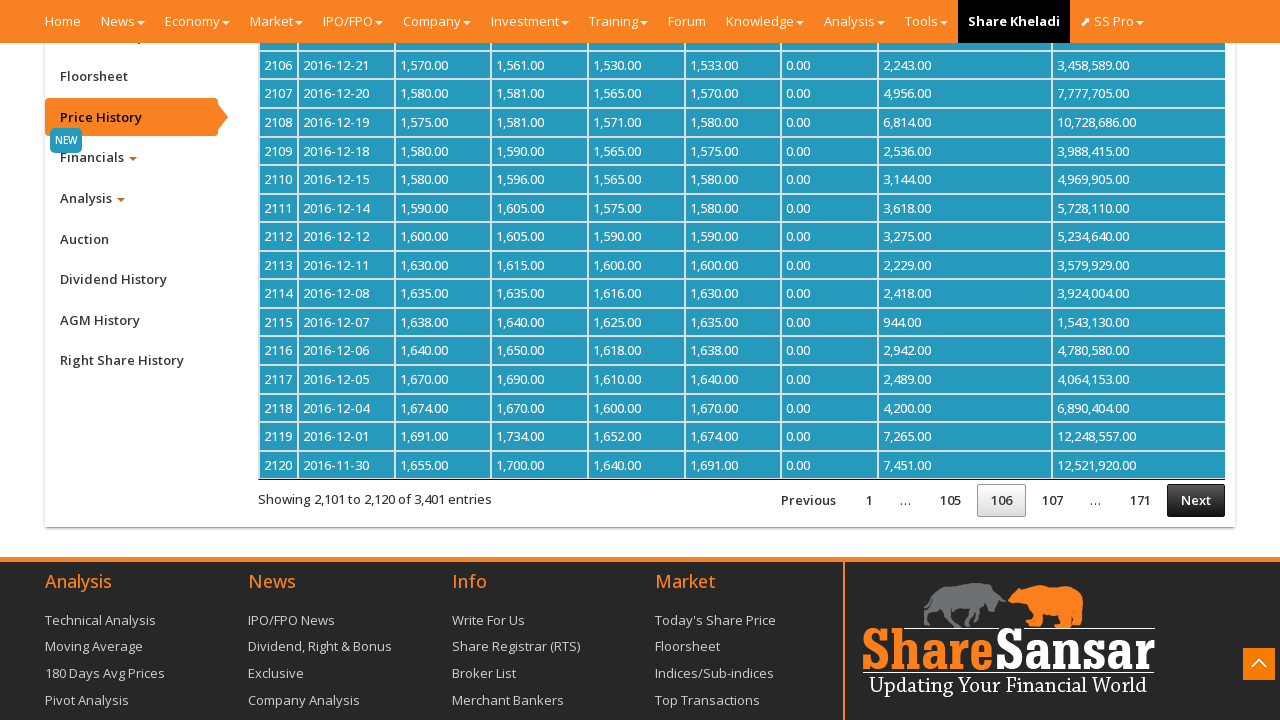

Clicked Next button (pagination 106/155) at (1196, 500) on xpath=/html/body/div[2]/div/section[2]/div[3]/div/div/div/div[2]/div/div[1]/div[
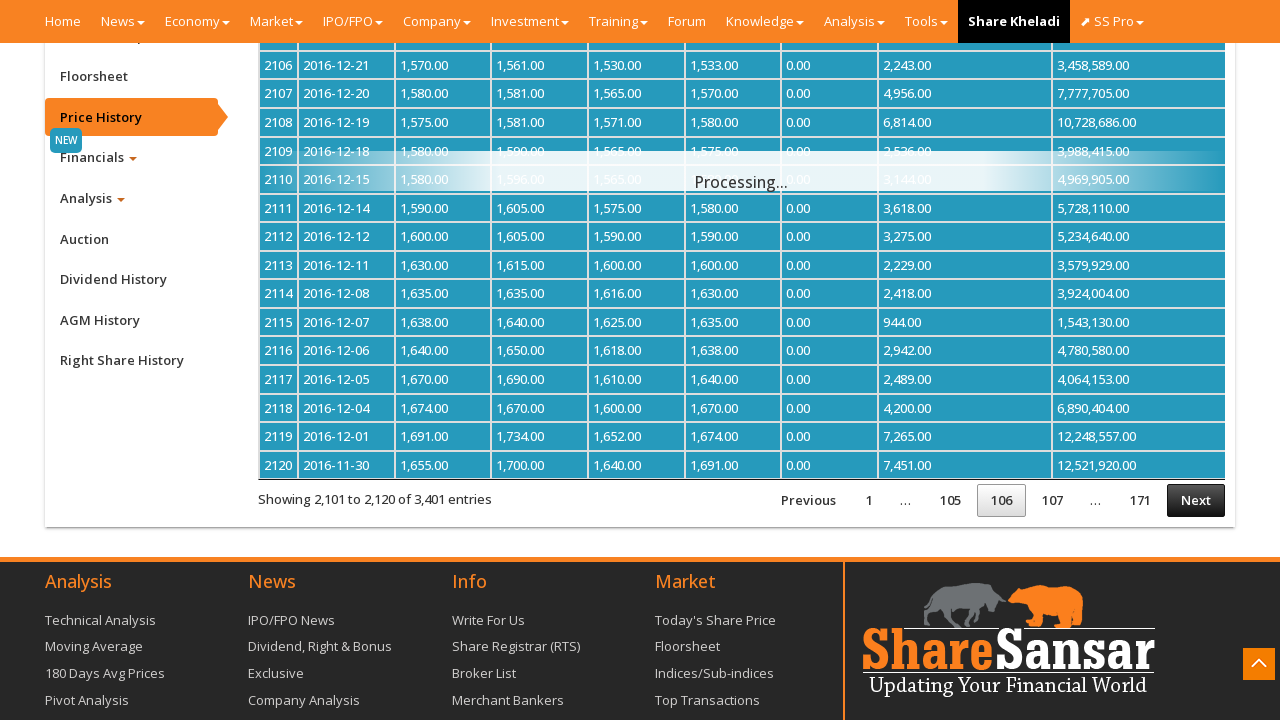

Waited 500ms for next page to load
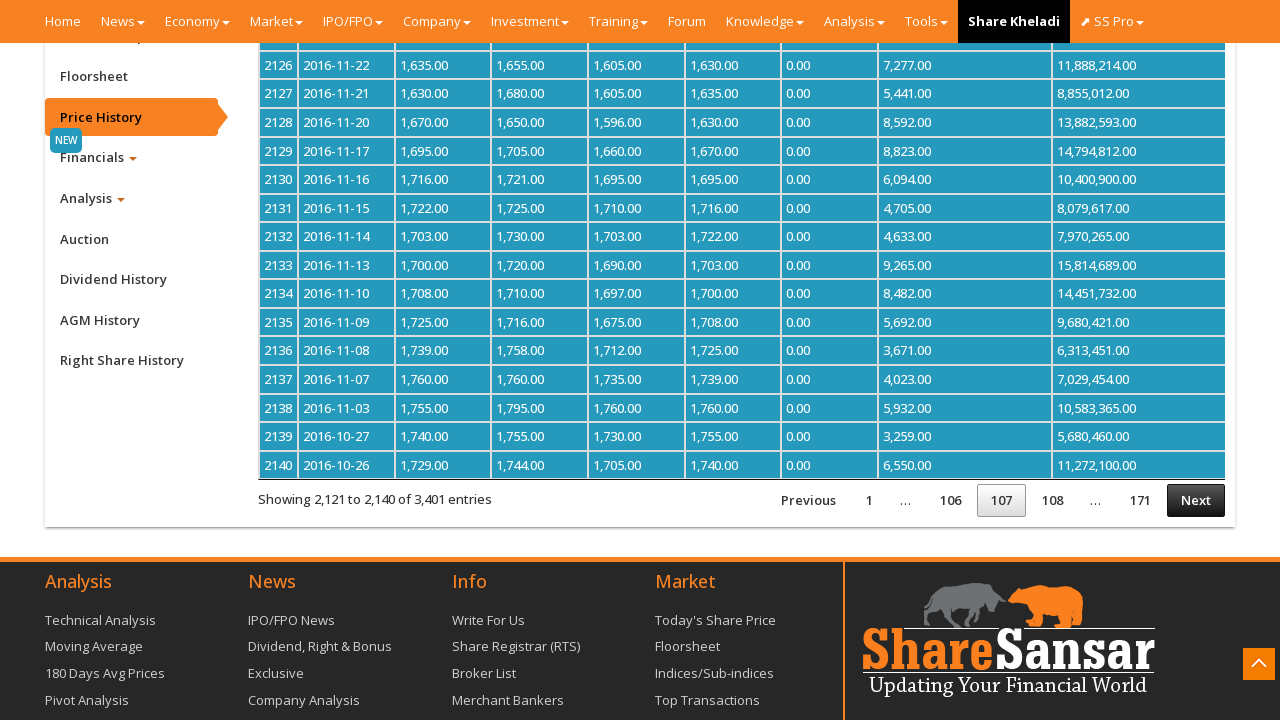

Clicked Next button (pagination 107/155) at (1196, 500) on xpath=/html/body/div[2]/div/section[2]/div[3]/div/div/div/div[2]/div/div[1]/div[
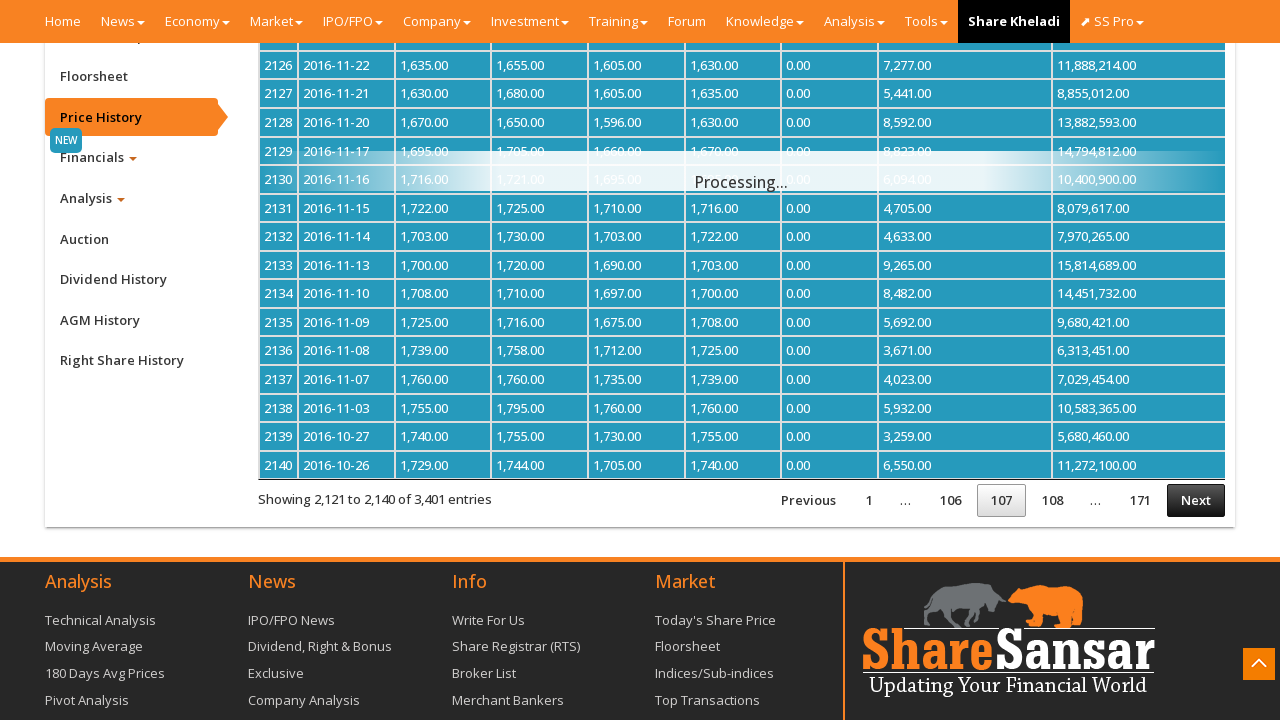

Waited 500ms for next page to load
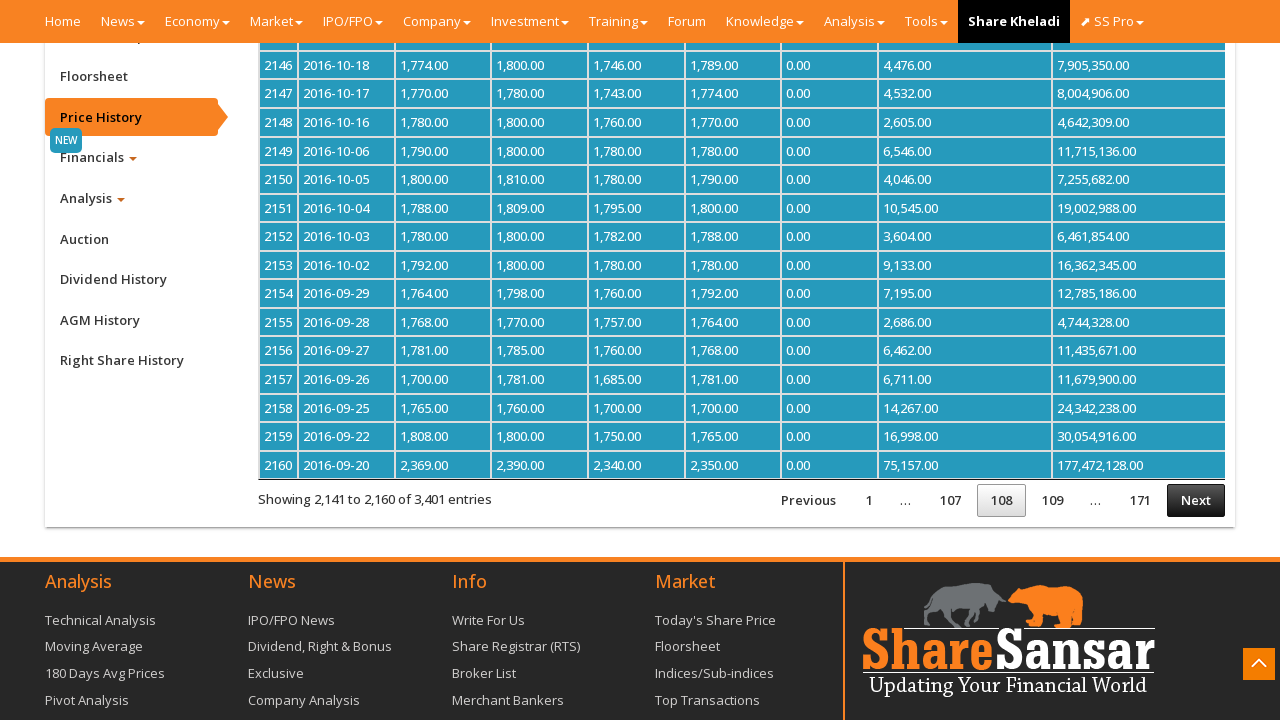

Clicked Next button (pagination 108/155) at (1196, 500) on xpath=/html/body/div[2]/div/section[2]/div[3]/div/div/div/div[2]/div/div[1]/div[
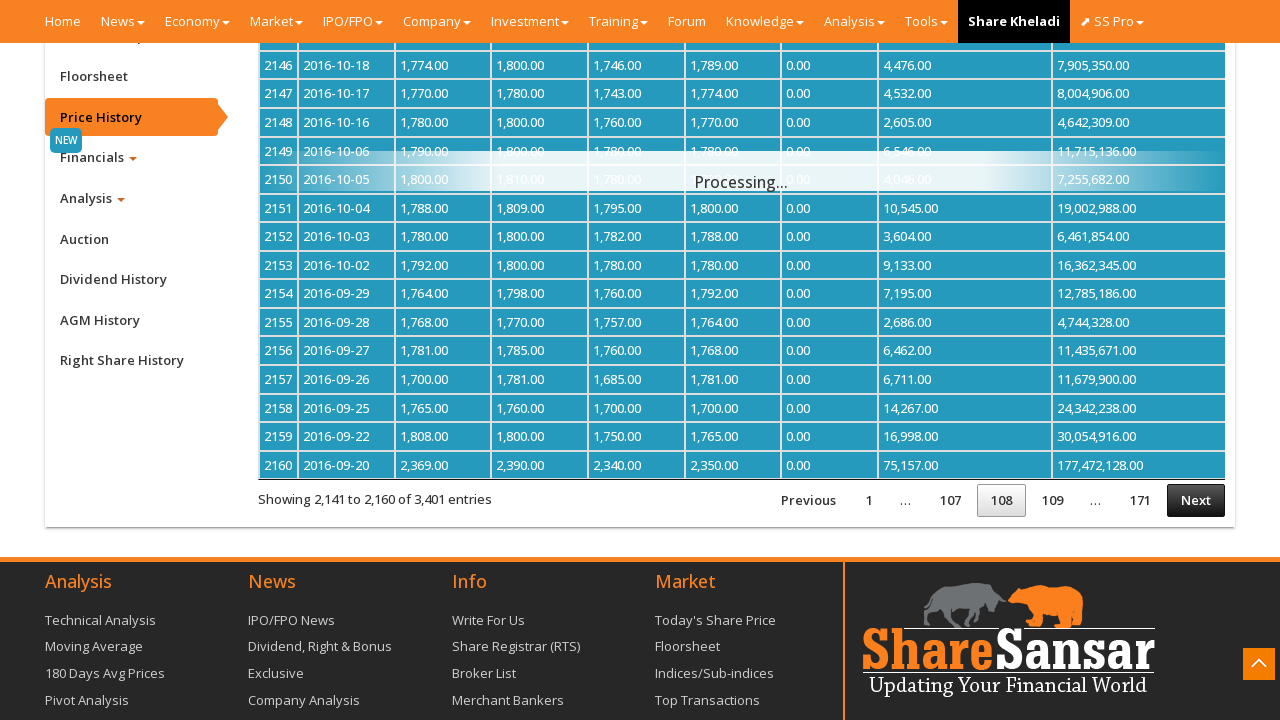

Waited 500ms for next page to load
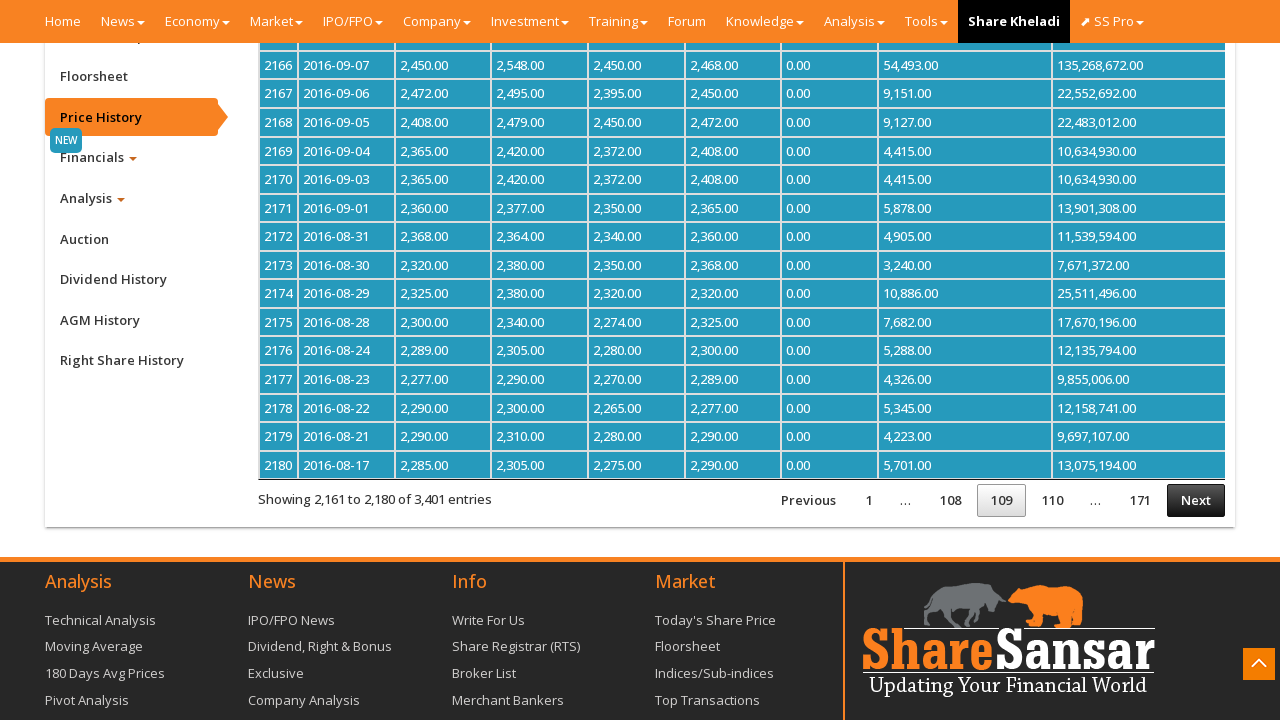

Clicked Next button (pagination 109/155) at (1196, 500) on xpath=/html/body/div[2]/div/section[2]/div[3]/div/div/div/div[2]/div/div[1]/div[
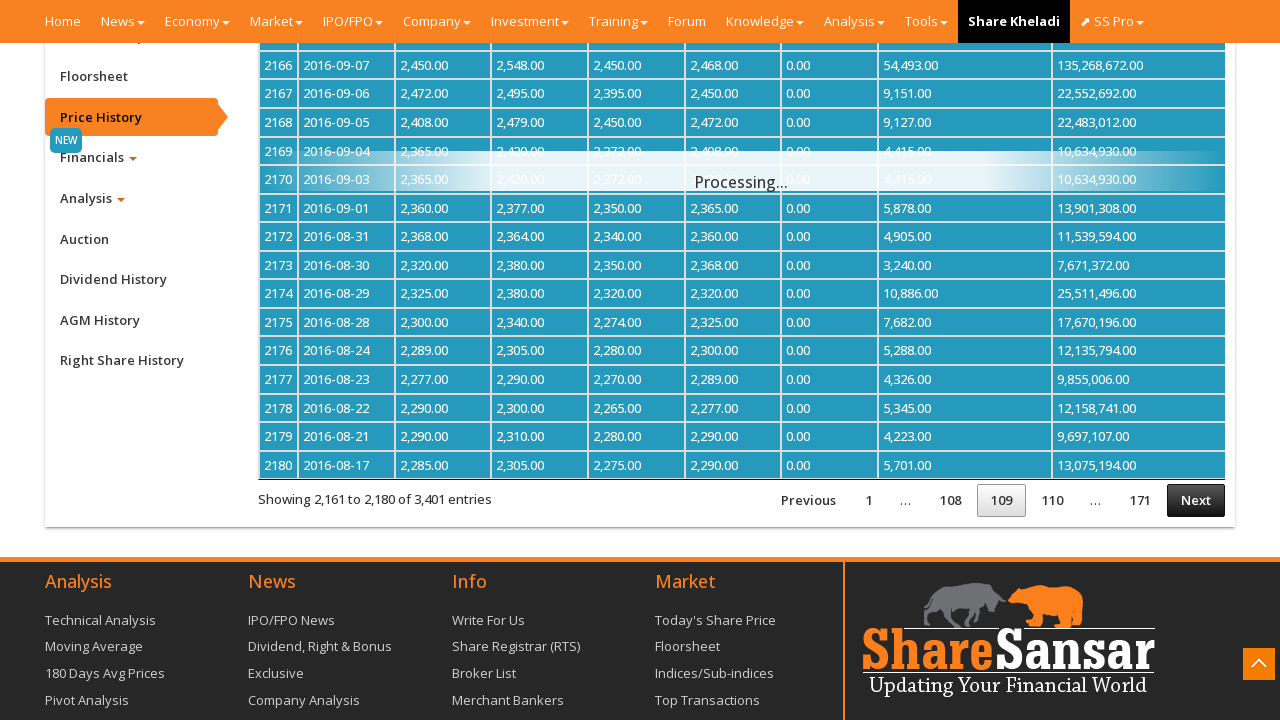

Waited 500ms for next page to load
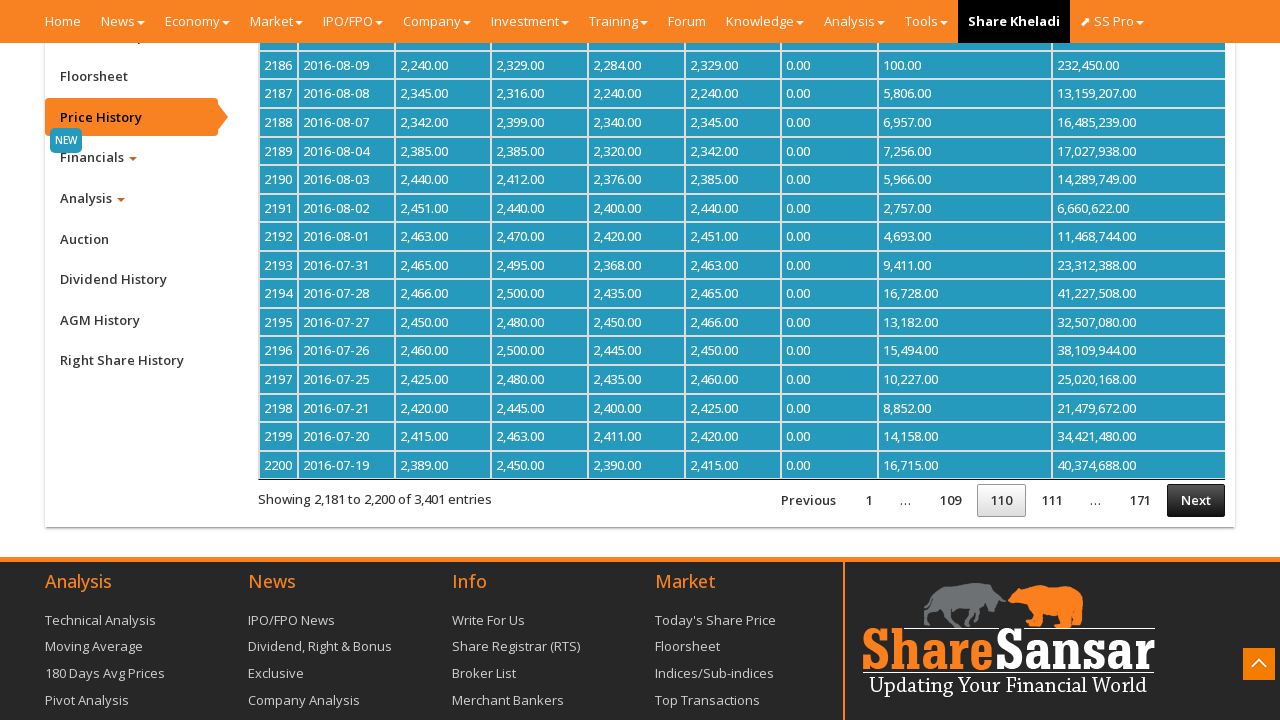

Clicked Next button (pagination 110/155) at (1196, 500) on xpath=/html/body/div[2]/div/section[2]/div[3]/div/div/div/div[2]/div/div[1]/div[
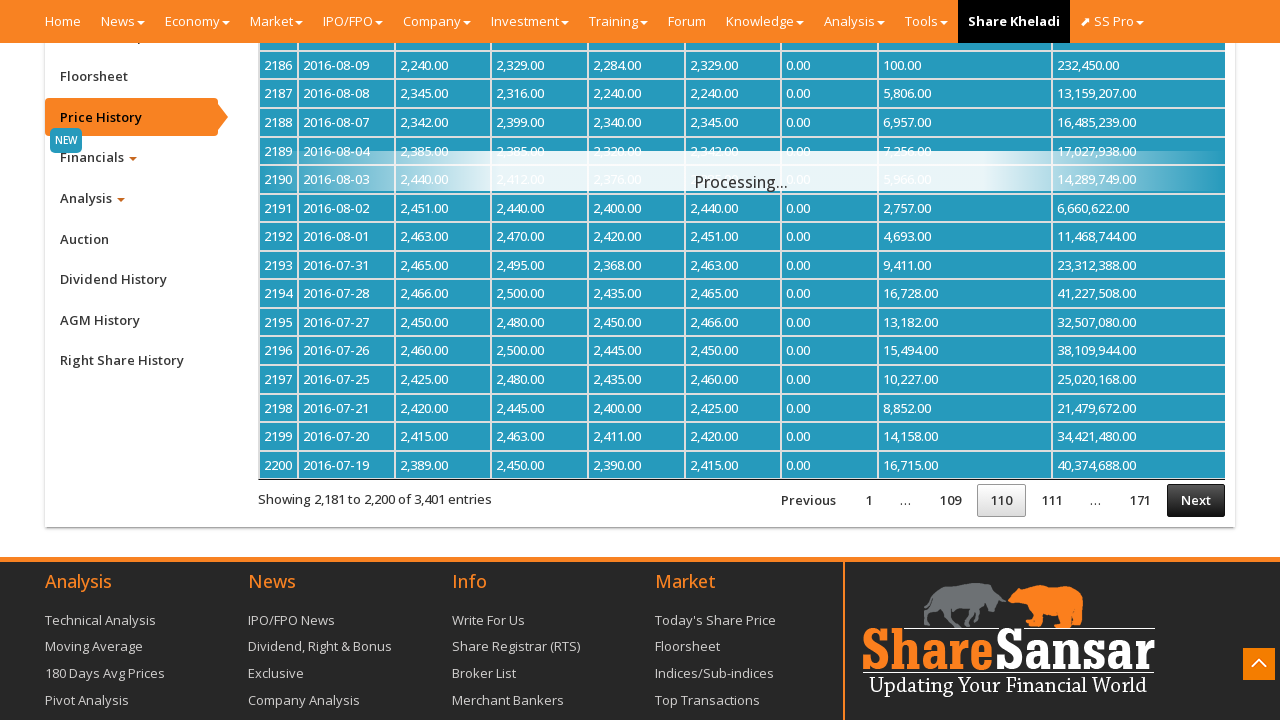

Waited 500ms for next page to load
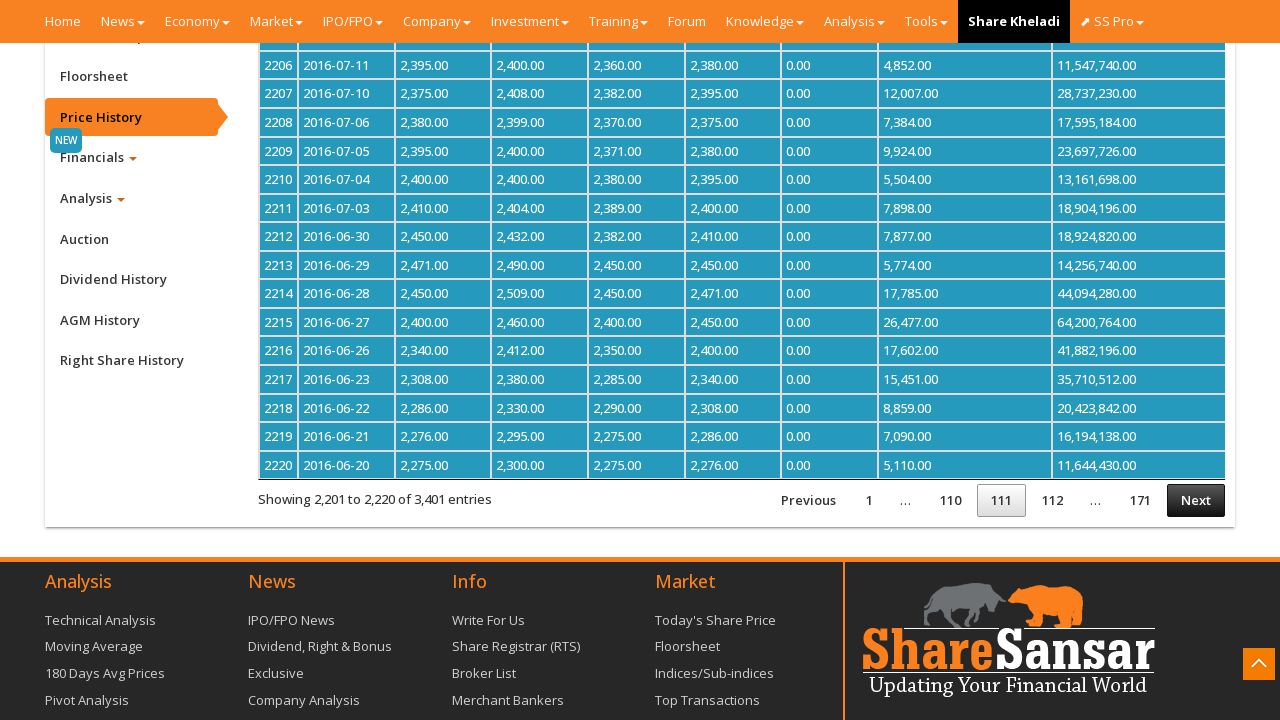

Clicked Next button (pagination 111/155) at (1196, 500) on xpath=/html/body/div[2]/div/section[2]/div[3]/div/div/div/div[2]/div/div[1]/div[
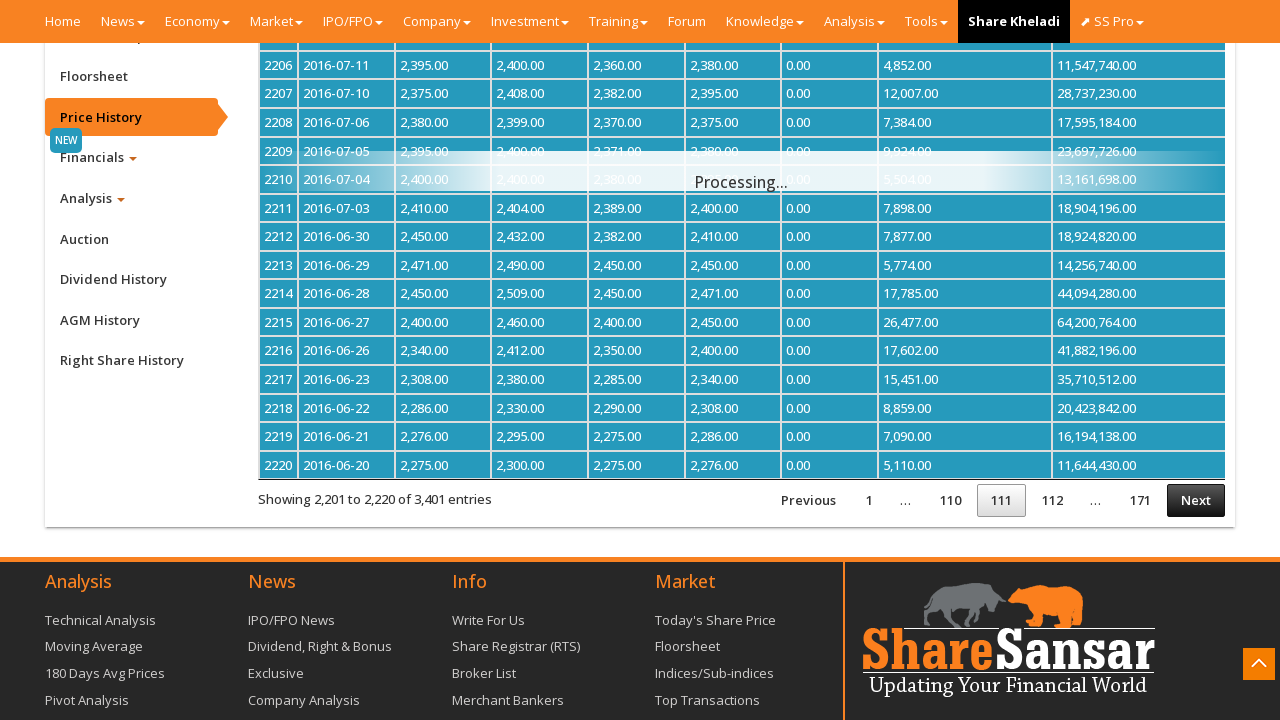

Waited 500ms for next page to load
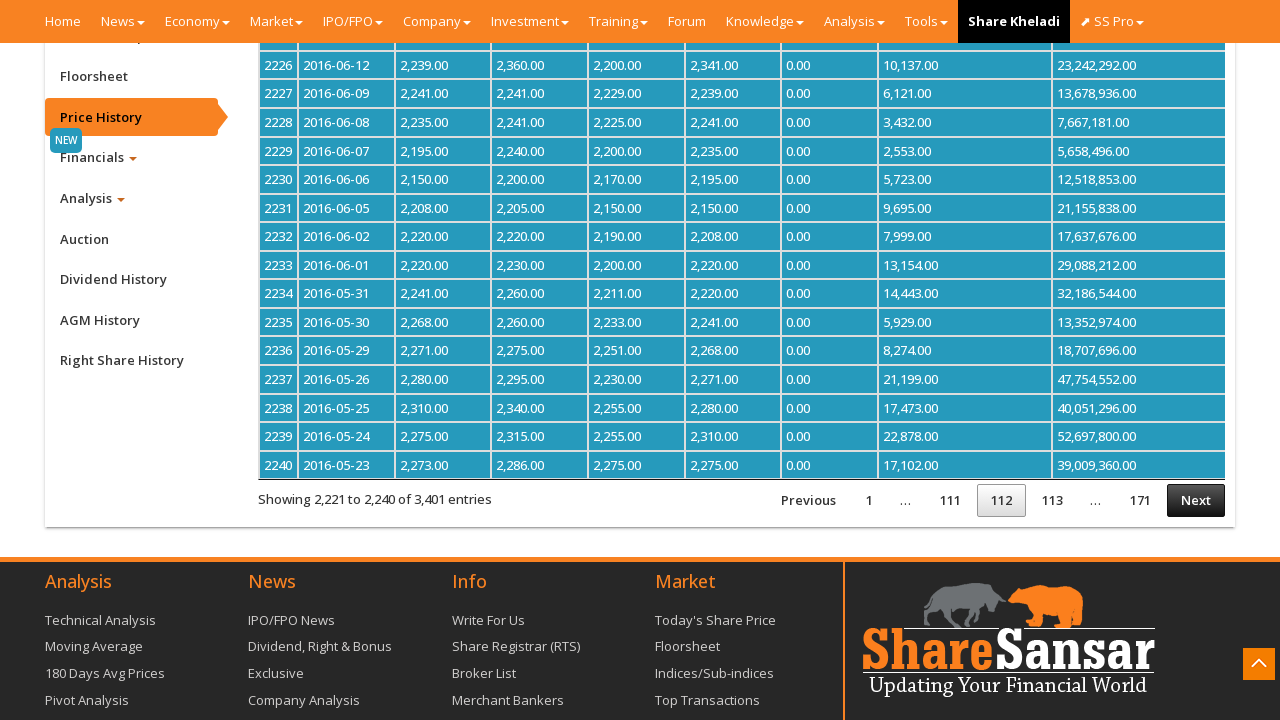

Clicked Next button (pagination 112/155) at (1196, 500) on xpath=/html/body/div[2]/div/section[2]/div[3]/div/div/div/div[2]/div/div[1]/div[
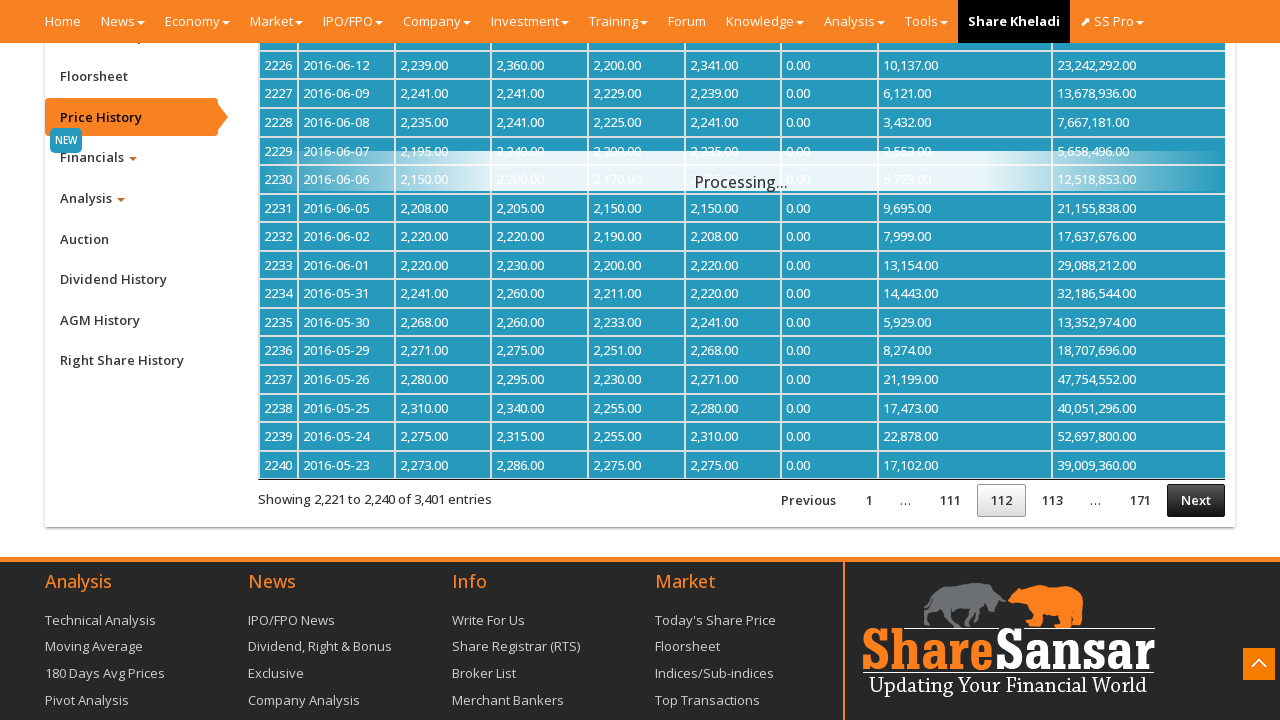

Waited 500ms for next page to load
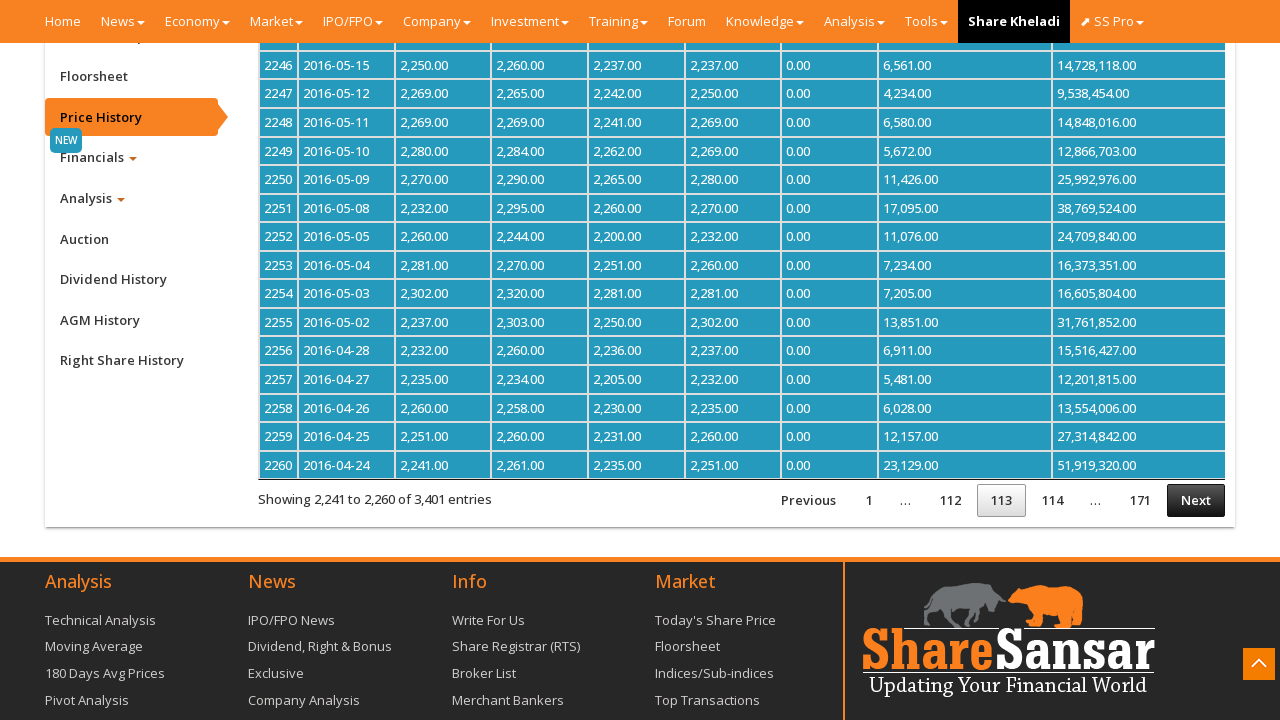

Clicked Next button (pagination 113/155) at (1196, 500) on xpath=/html/body/div[2]/div/section[2]/div[3]/div/div/div/div[2]/div/div[1]/div[
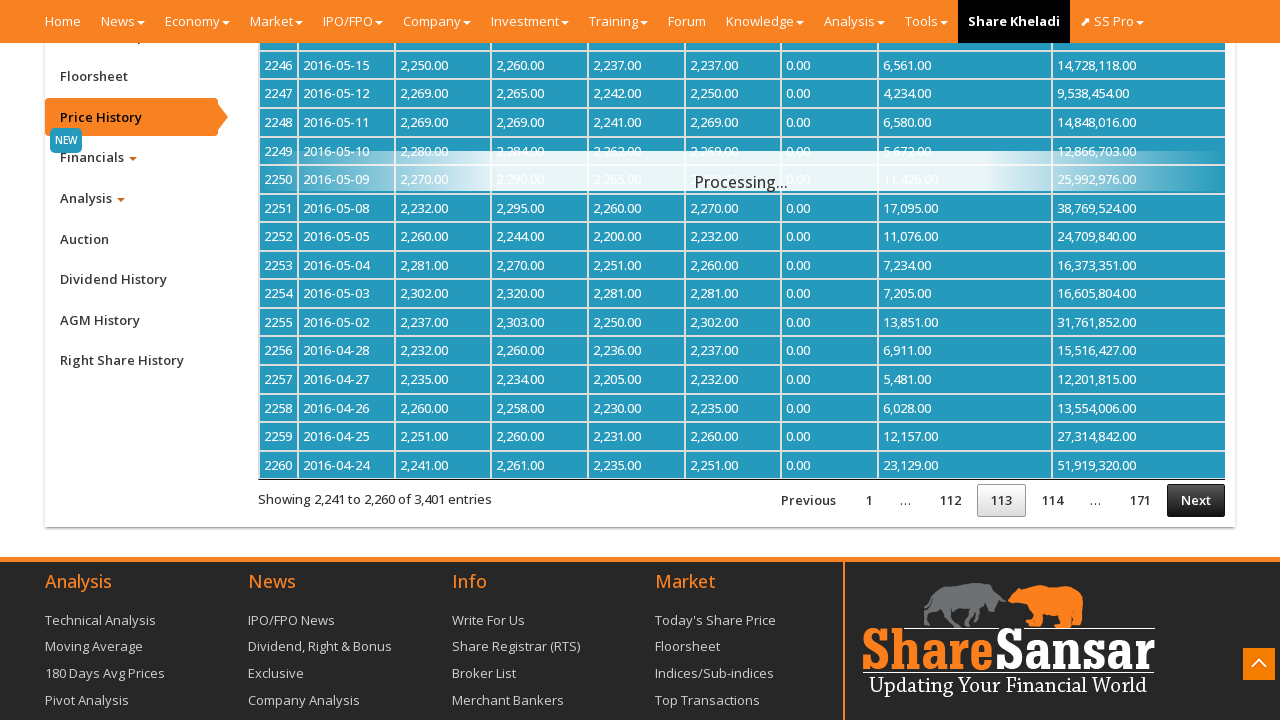

Waited 500ms for next page to load
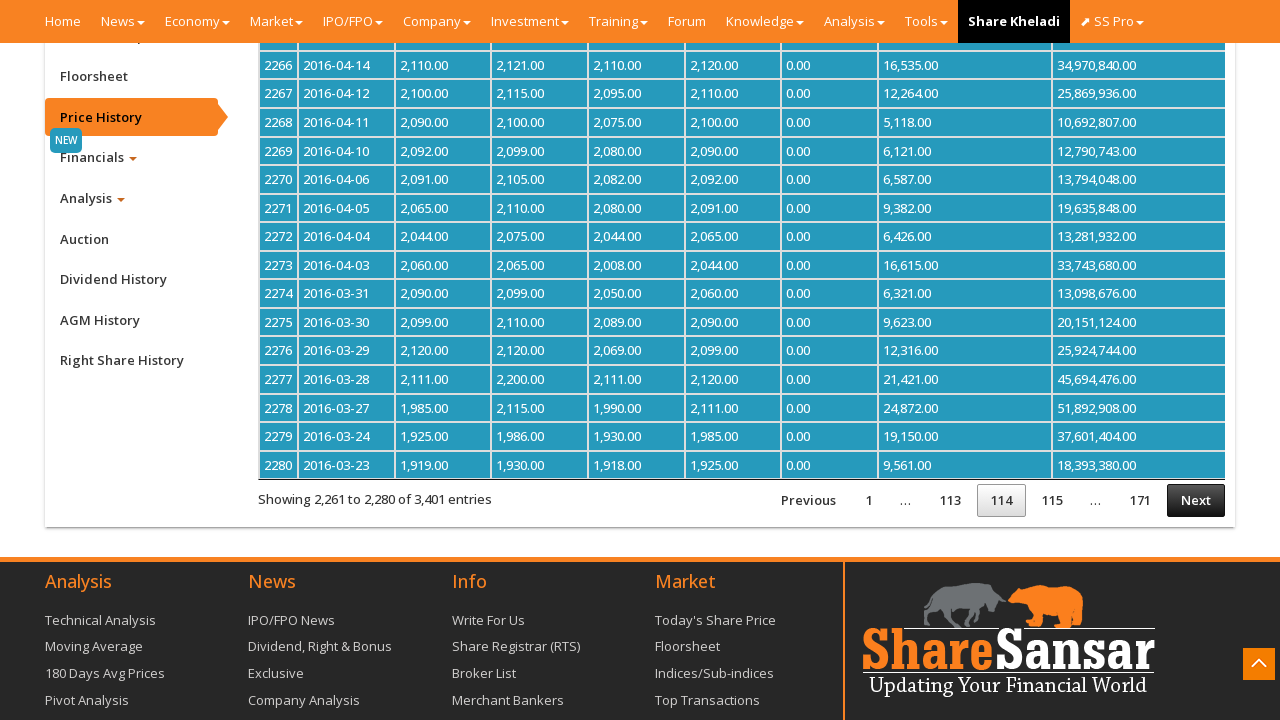

Clicked Next button (pagination 114/155) at (1196, 500) on xpath=/html/body/div[2]/div/section[2]/div[3]/div/div/div/div[2]/div/div[1]/div[
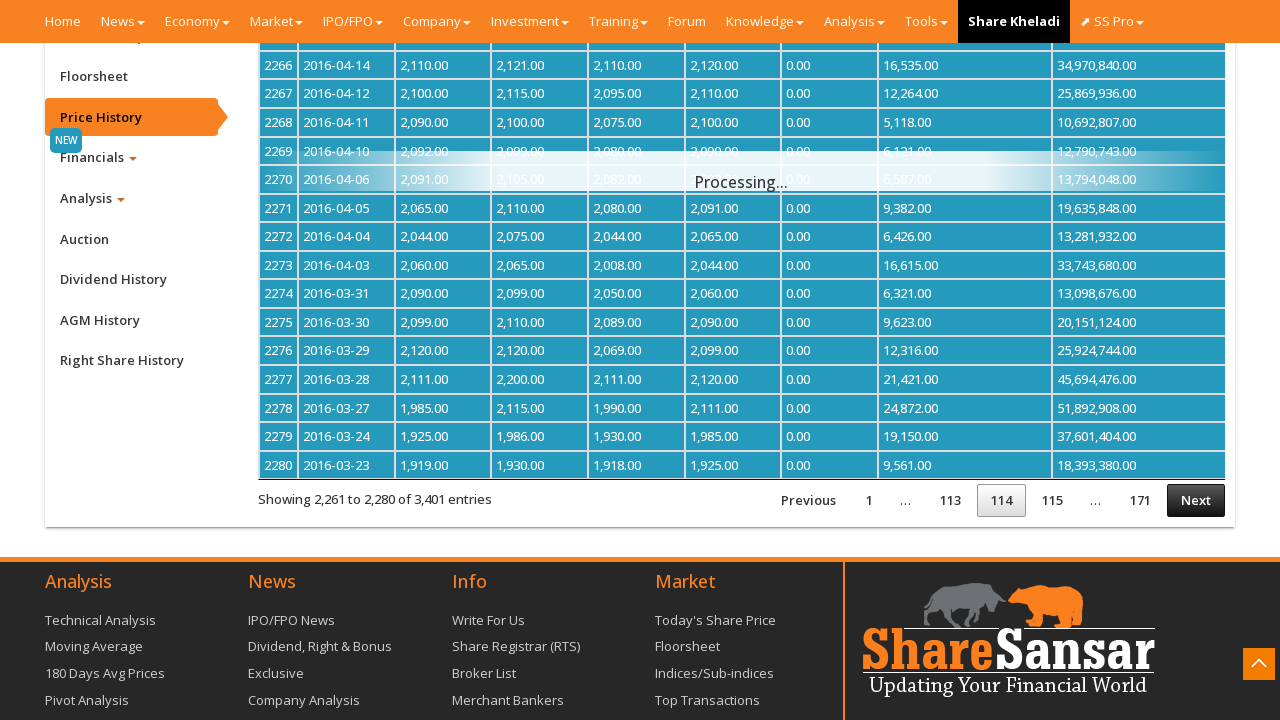

Waited 500ms for next page to load
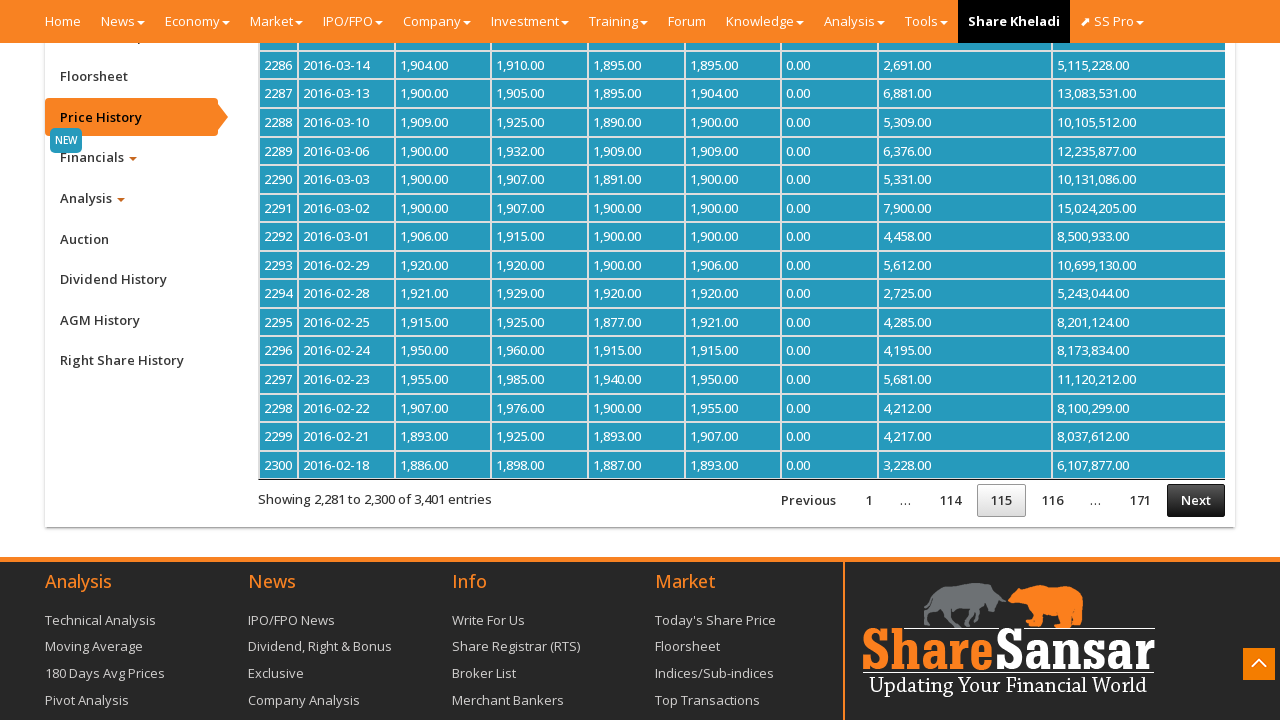

Clicked Next button (pagination 115/155) at (1196, 500) on xpath=/html/body/div[2]/div/section[2]/div[3]/div/div/div/div[2]/div/div[1]/div[
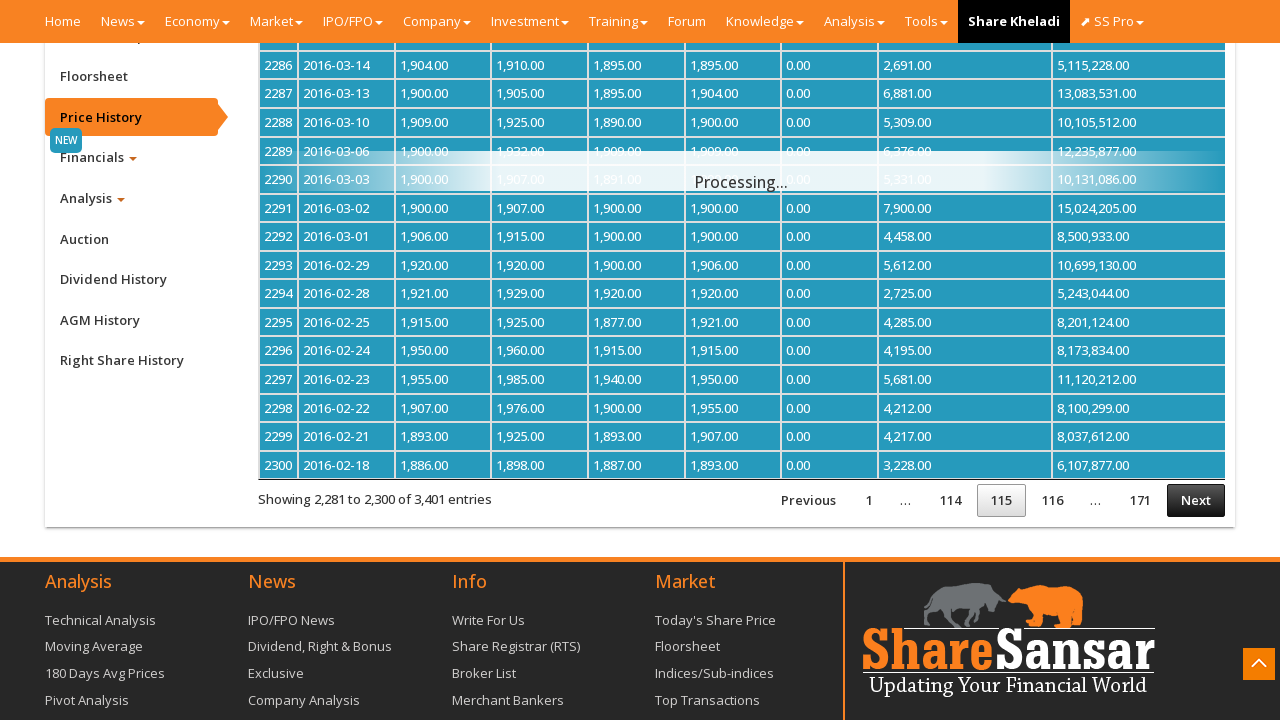

Waited 500ms for next page to load
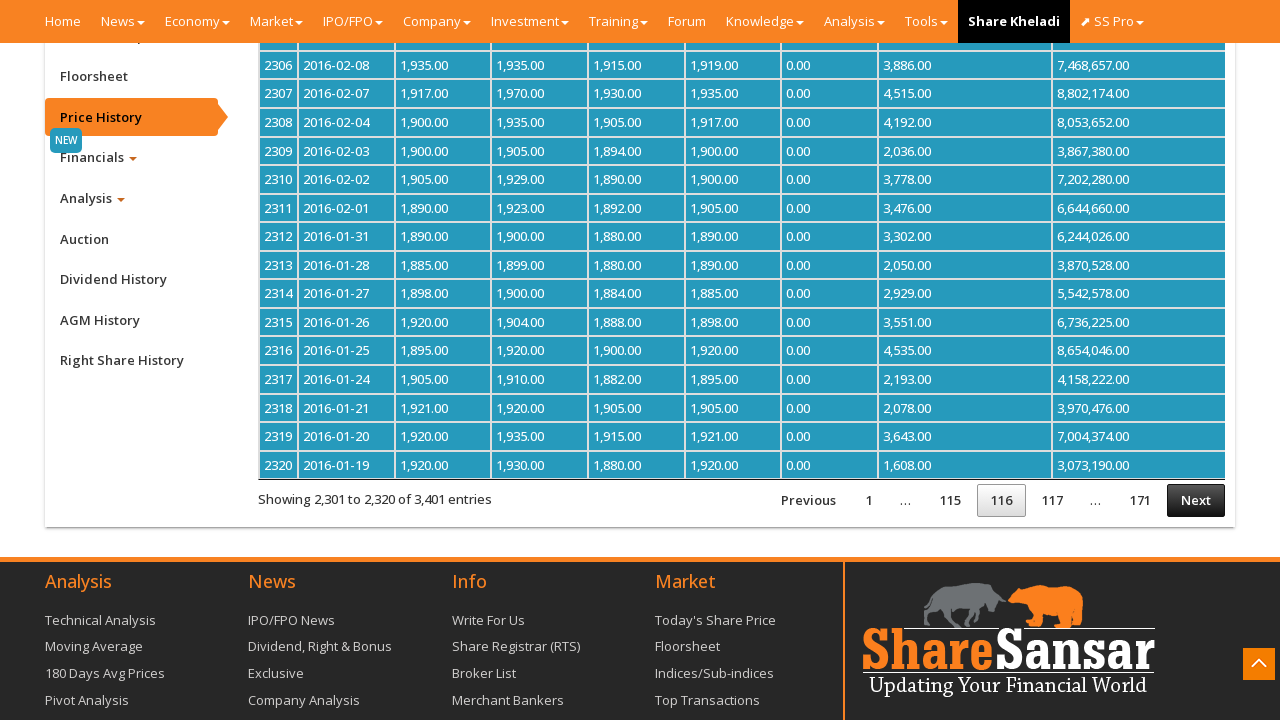

Clicked Next button (pagination 116/155) at (1196, 500) on xpath=/html/body/div[2]/div/section[2]/div[3]/div/div/div/div[2]/div/div[1]/div[
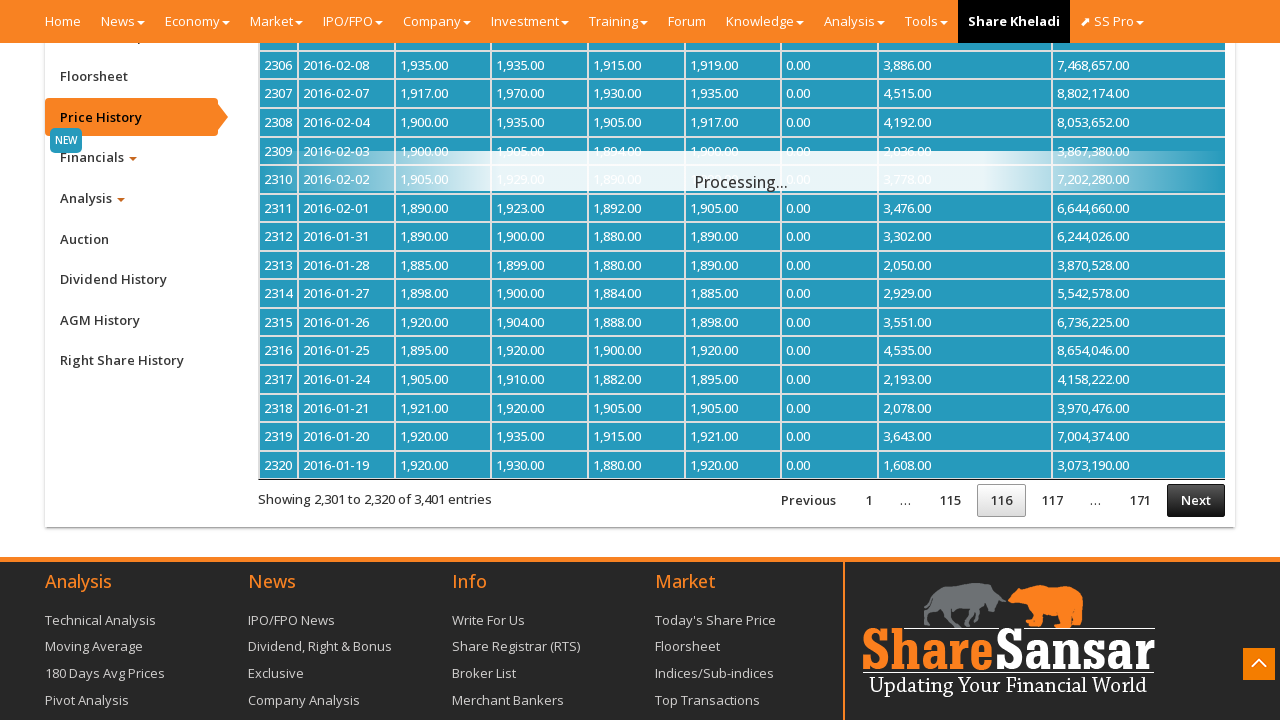

Waited 500ms for next page to load
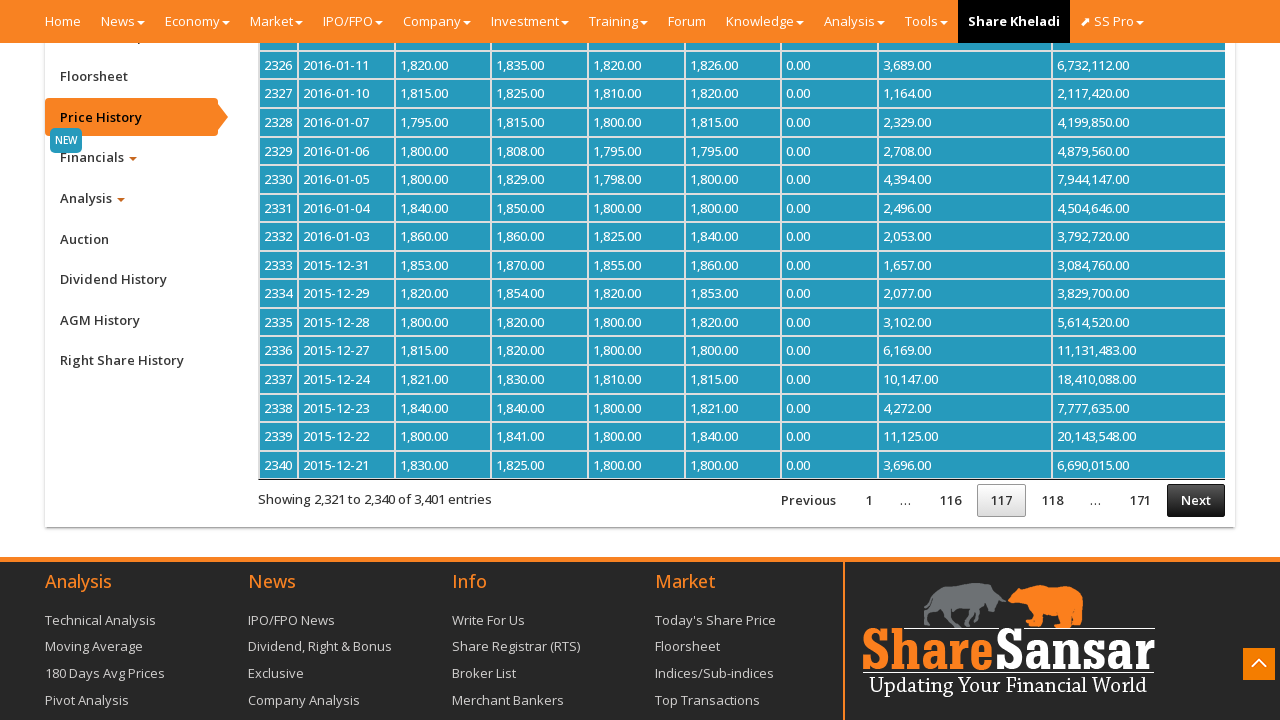

Clicked Next button (pagination 117/155) at (1196, 500) on xpath=/html/body/div[2]/div/section[2]/div[3]/div/div/div/div[2]/div/div[1]/div[
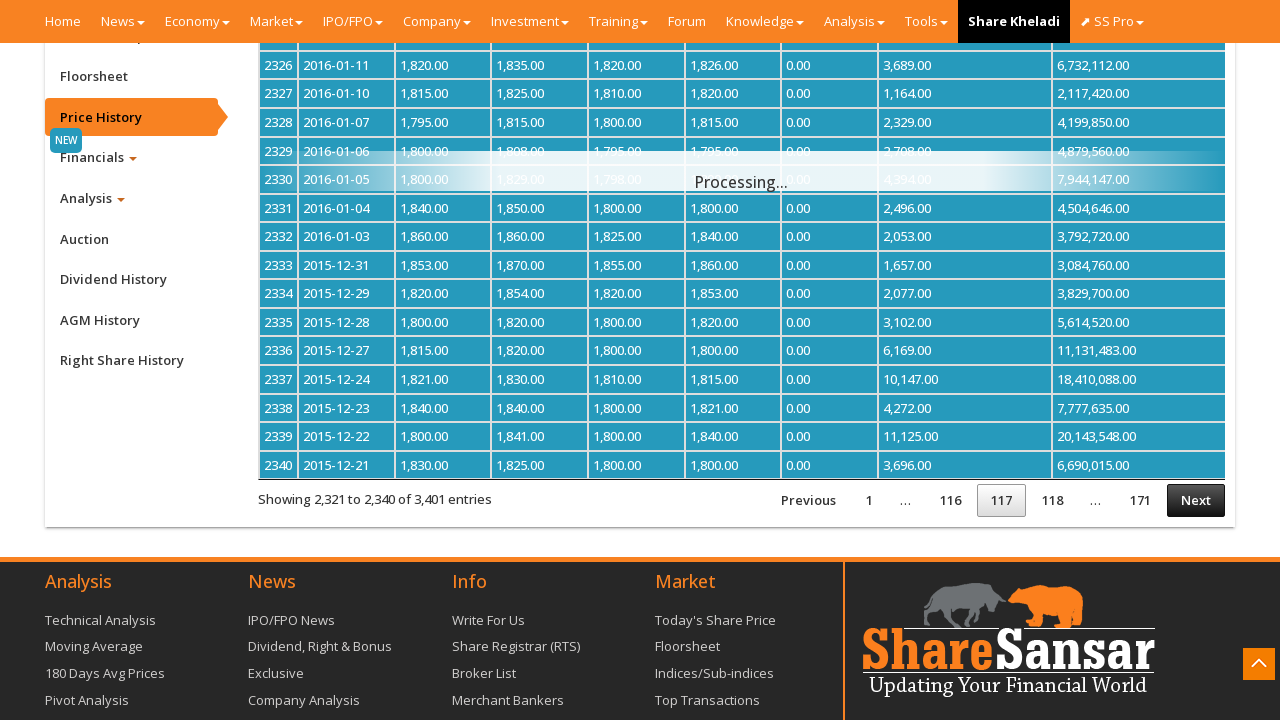

Waited 500ms for next page to load
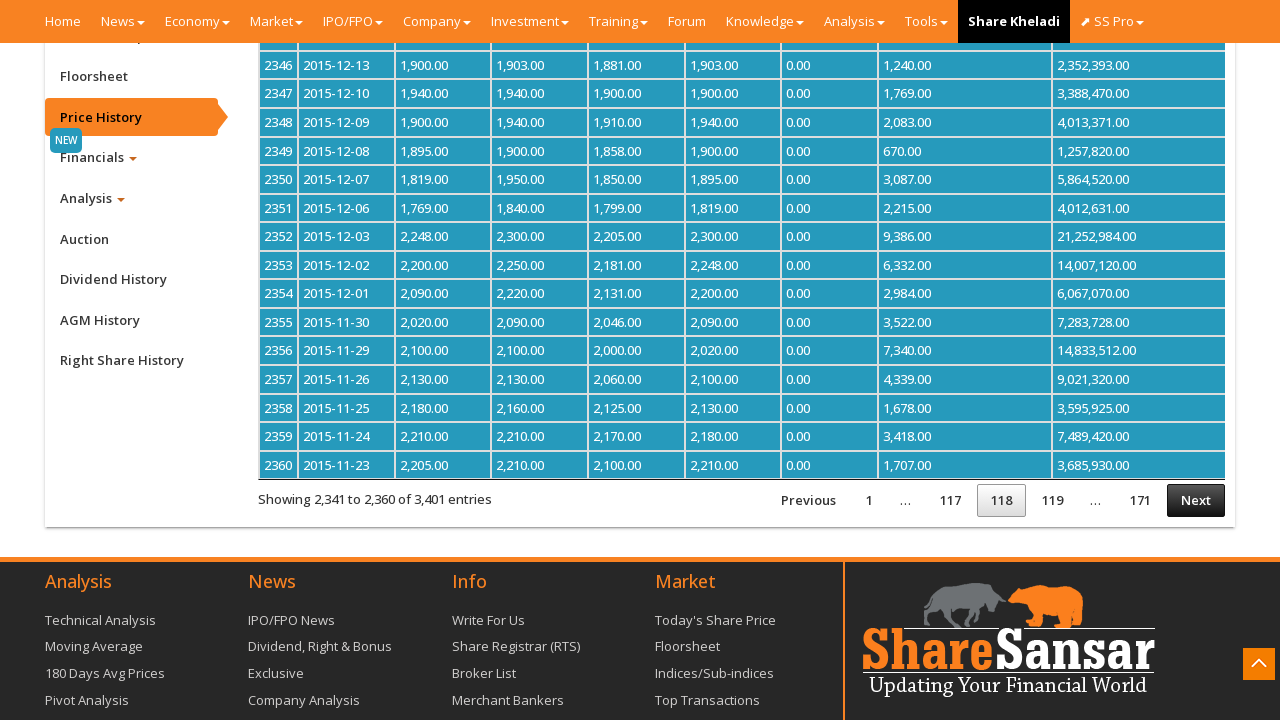

Clicked Next button (pagination 118/155) at (1196, 500) on xpath=/html/body/div[2]/div/section[2]/div[3]/div/div/div/div[2]/div/div[1]/div[
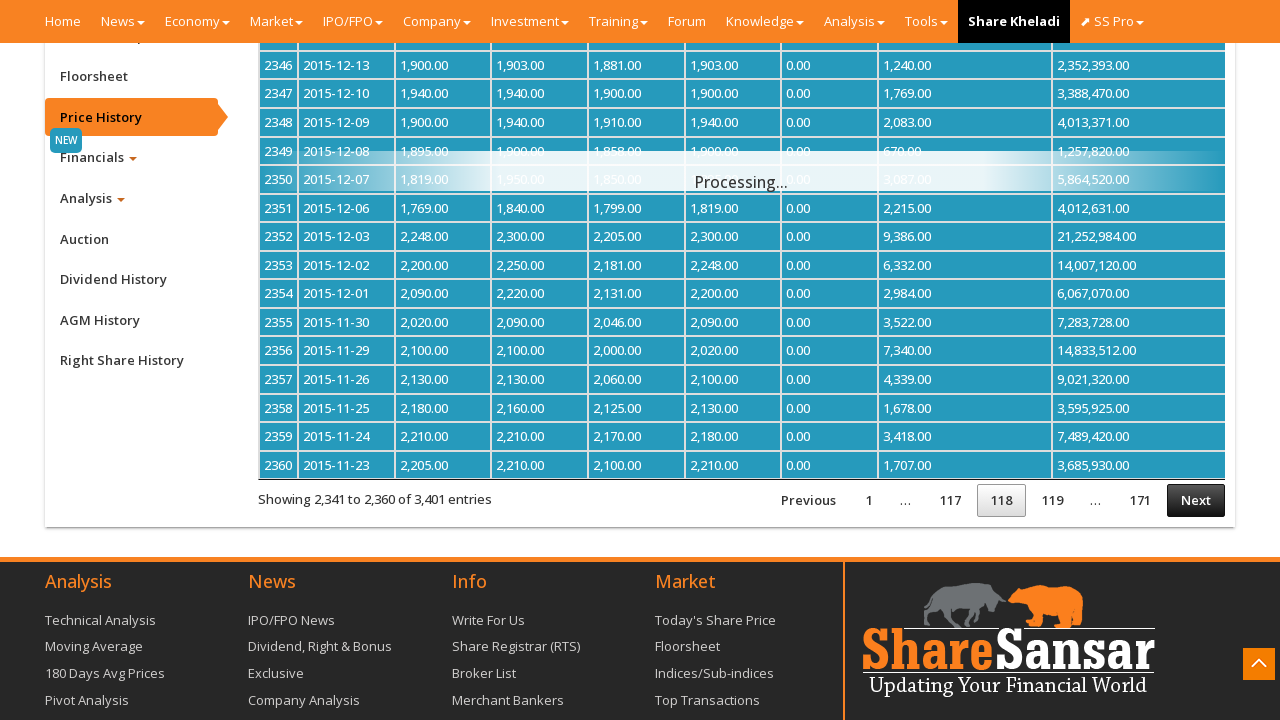

Waited 500ms for next page to load
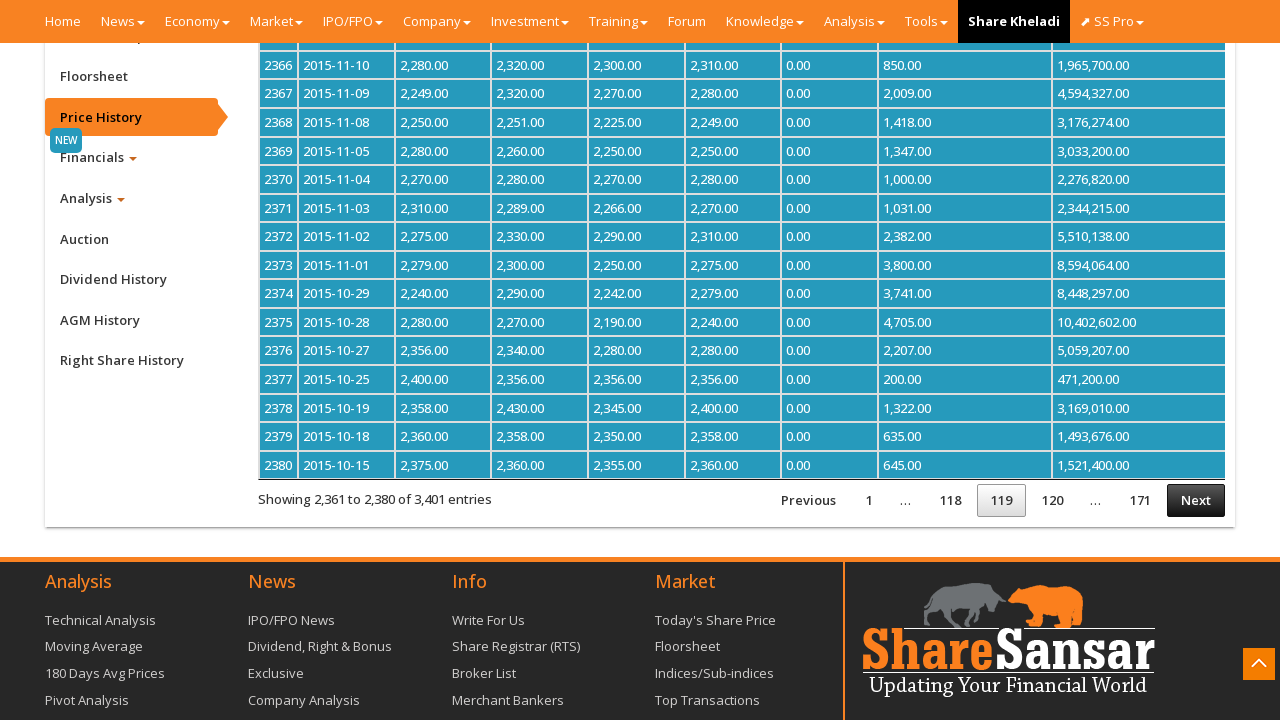

Clicked Next button (pagination 119/155) at (1196, 500) on xpath=/html/body/div[2]/div/section[2]/div[3]/div/div/div/div[2]/div/div[1]/div[
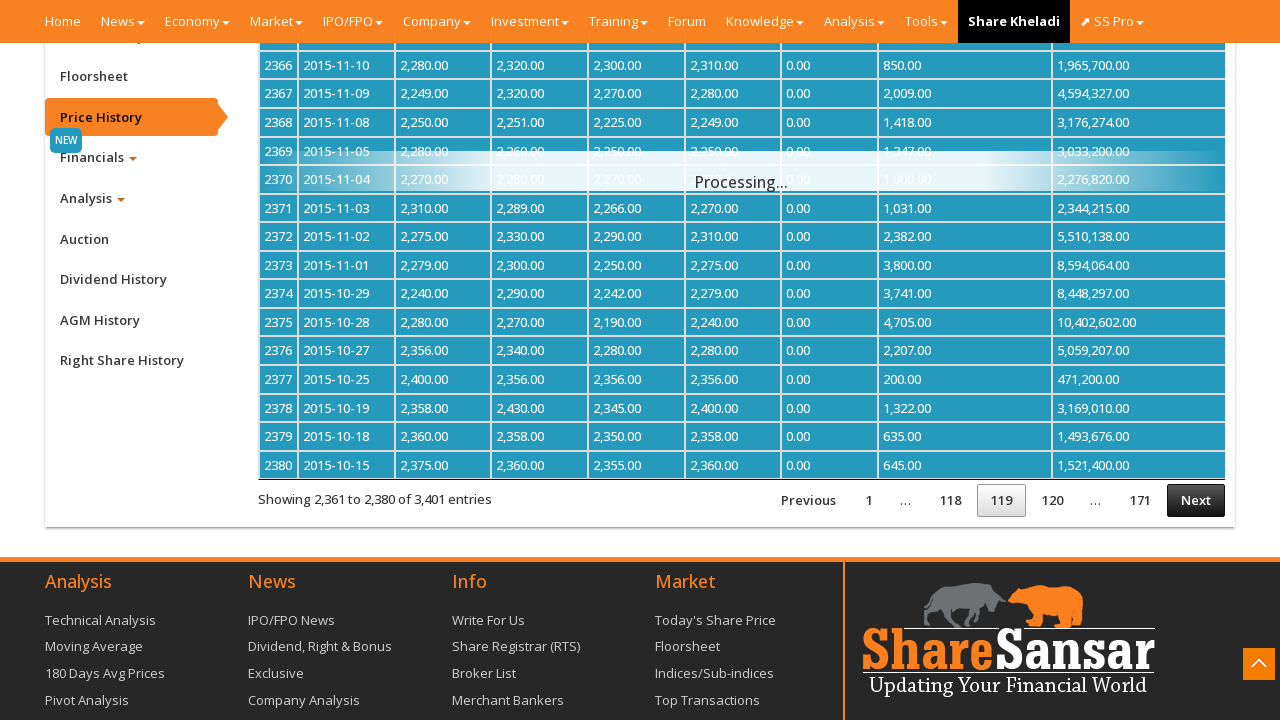

Waited 500ms for next page to load
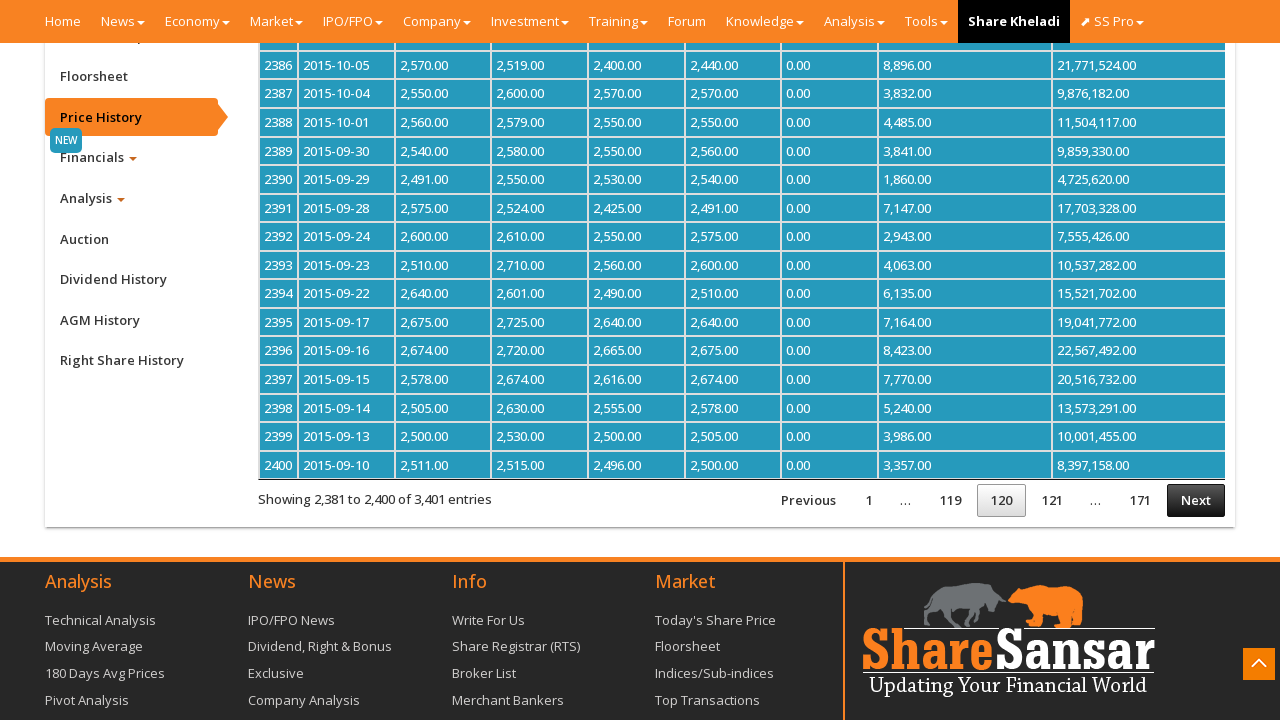

Clicked Next button (pagination 120/155) at (1196, 500) on xpath=/html/body/div[2]/div/section[2]/div[3]/div/div/div/div[2]/div/div[1]/div[
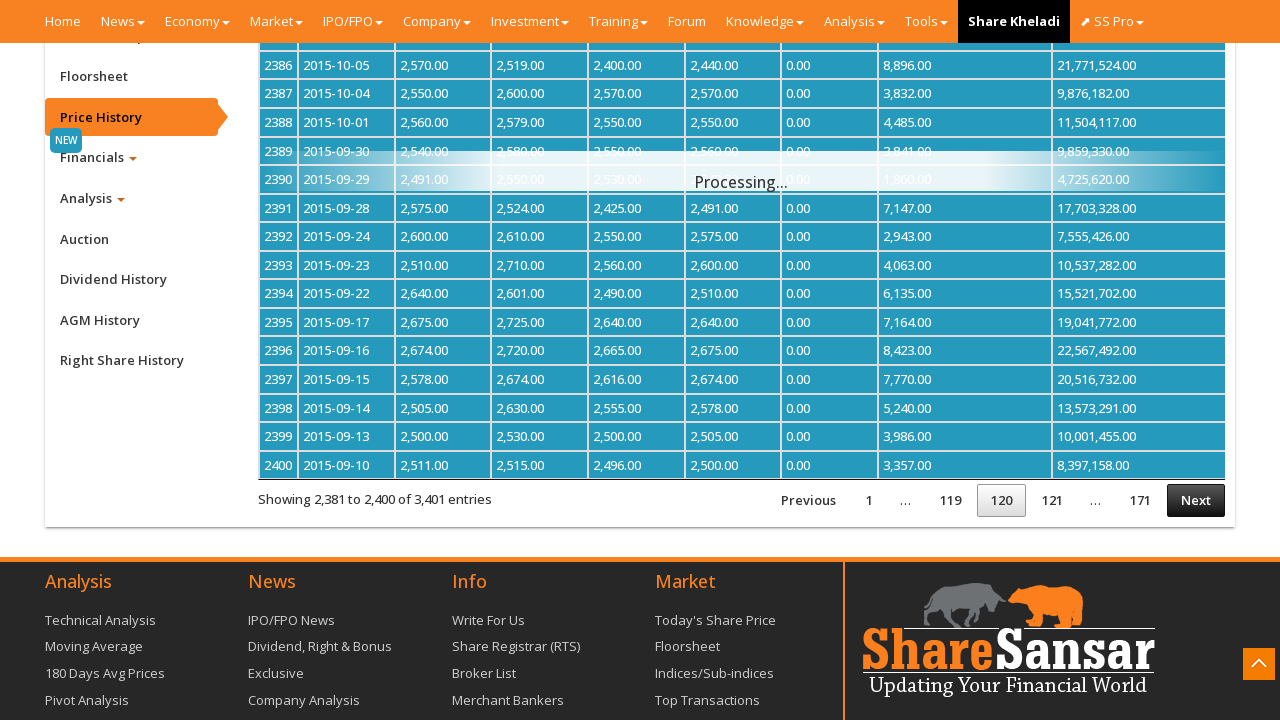

Waited 500ms for next page to load
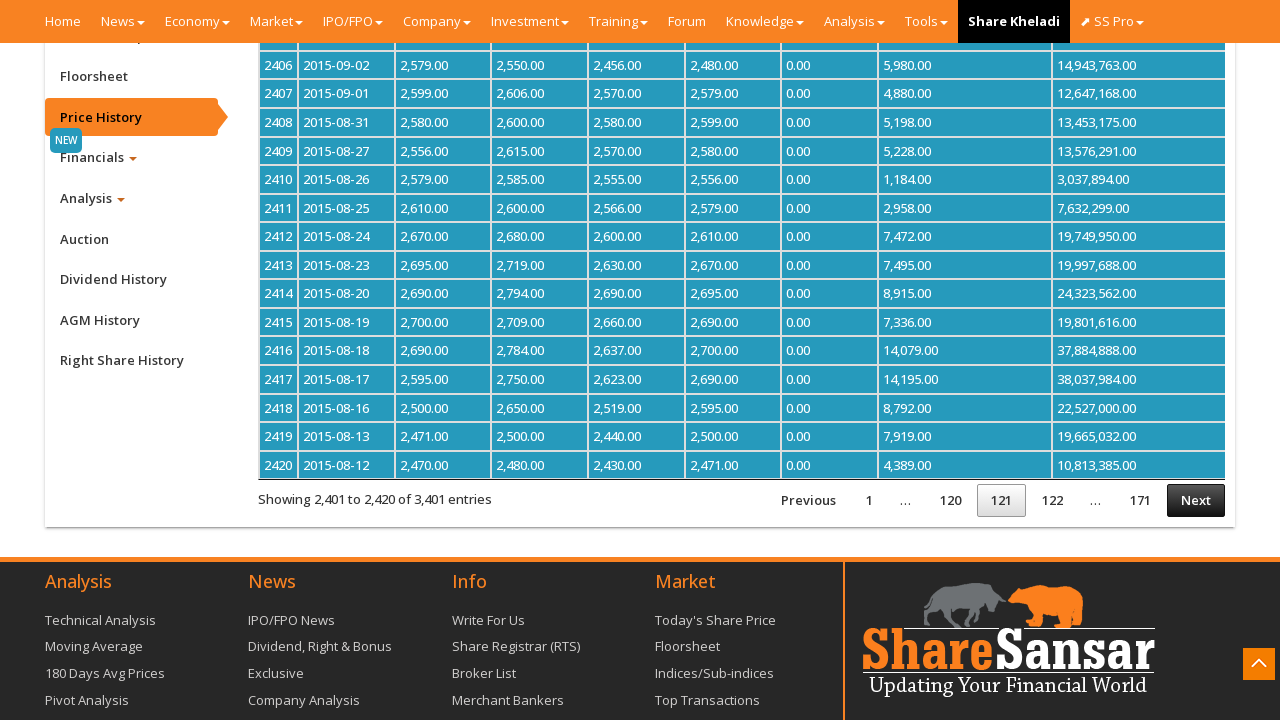

Clicked Next button (pagination 121/155) at (1196, 500) on xpath=/html/body/div[2]/div/section[2]/div[3]/div/div/div/div[2]/div/div[1]/div[
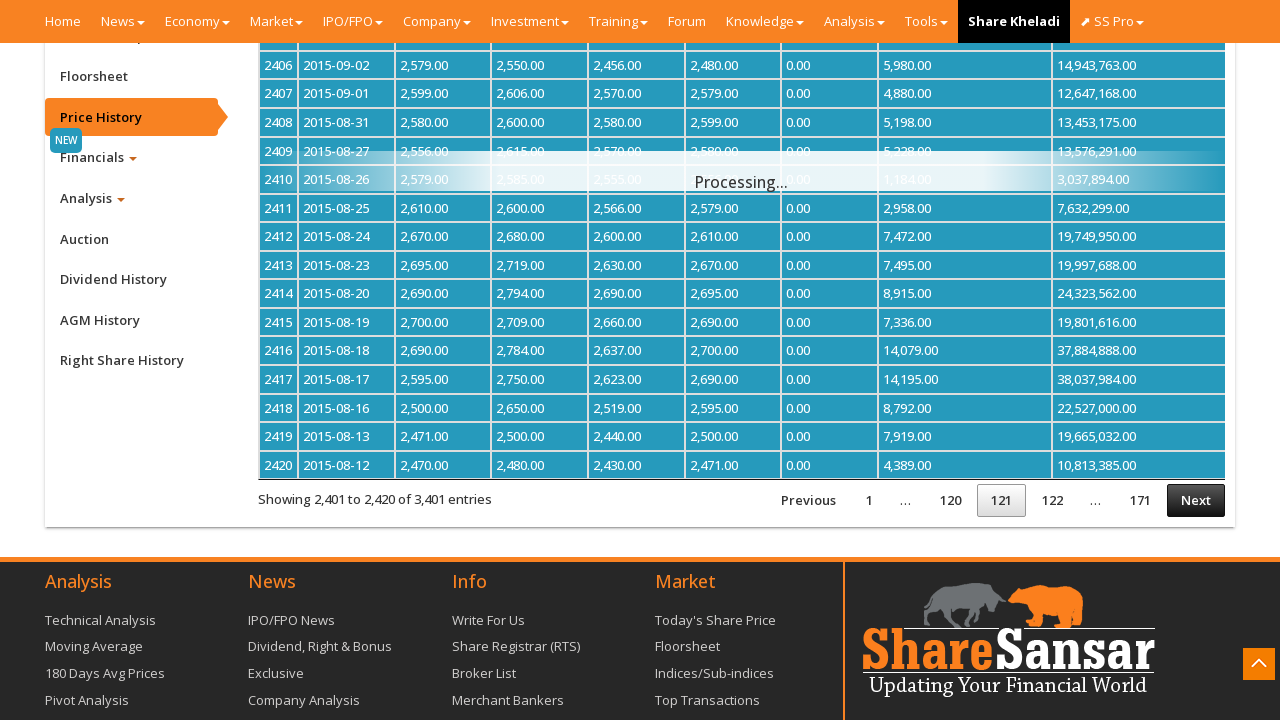

Waited 500ms for next page to load
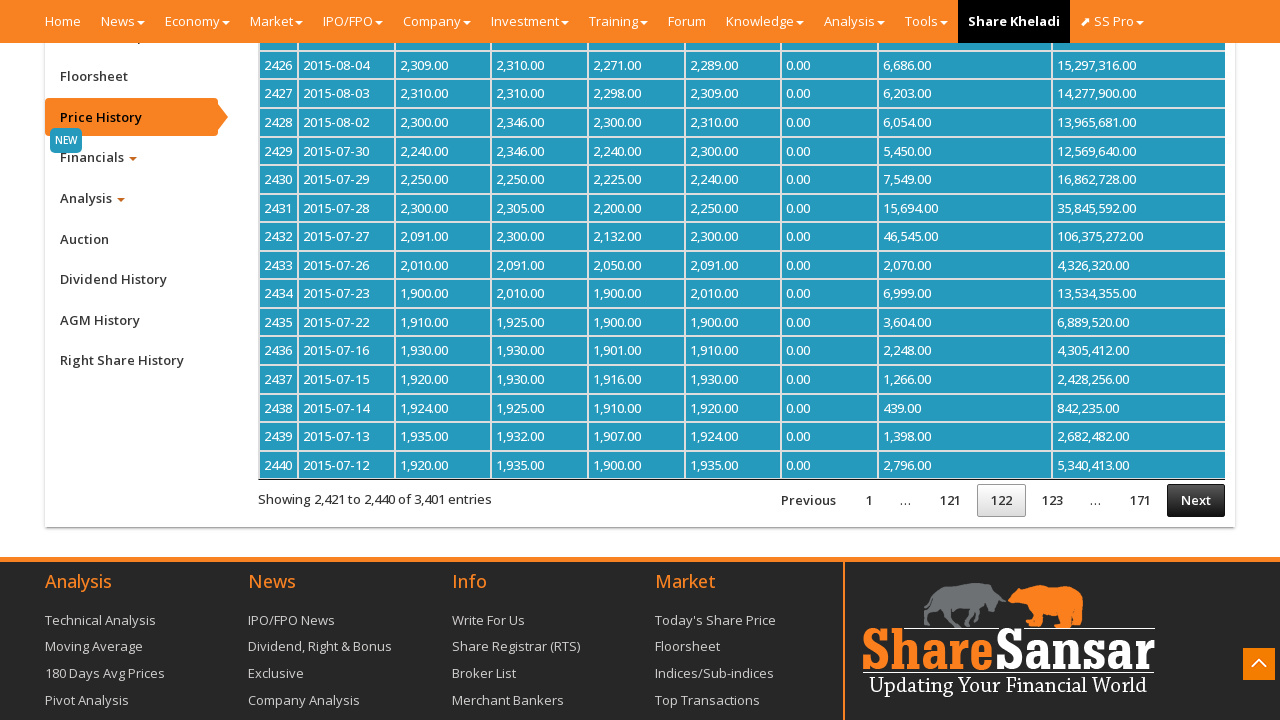

Clicked Next button (pagination 122/155) at (1196, 500) on xpath=/html/body/div[2]/div/section[2]/div[3]/div/div/div/div[2]/div/div[1]/div[
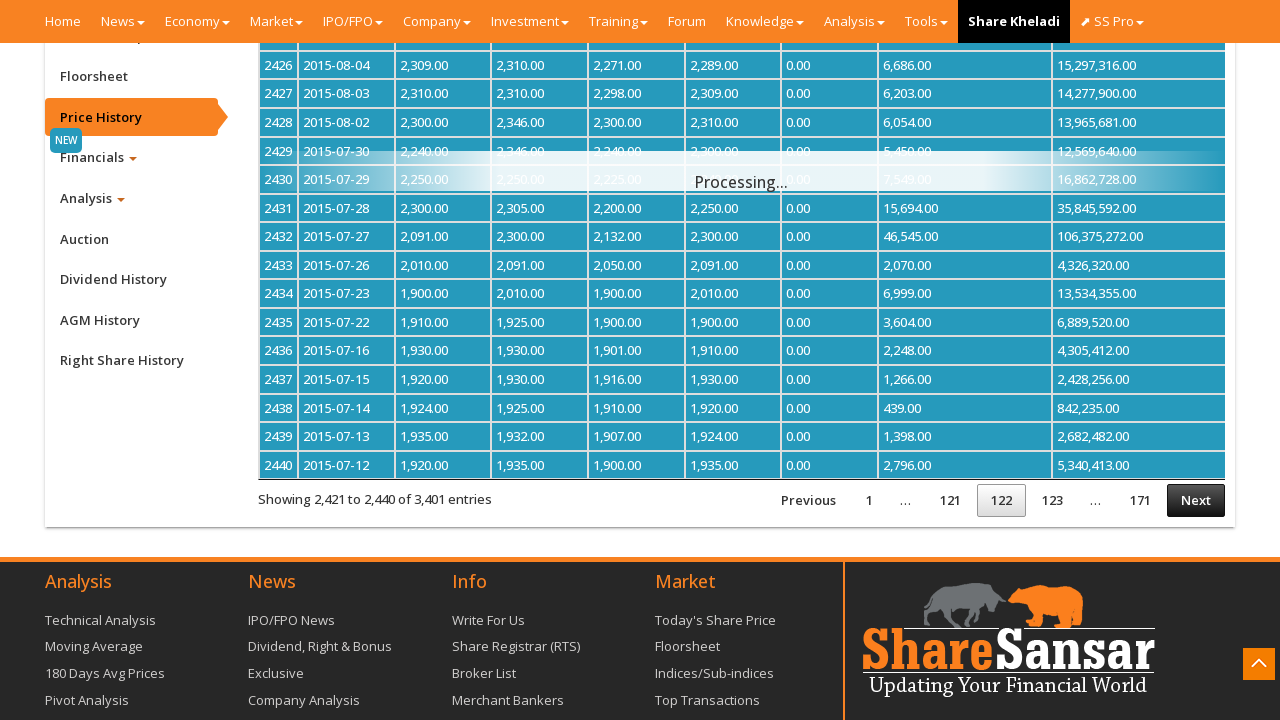

Waited 500ms for next page to load
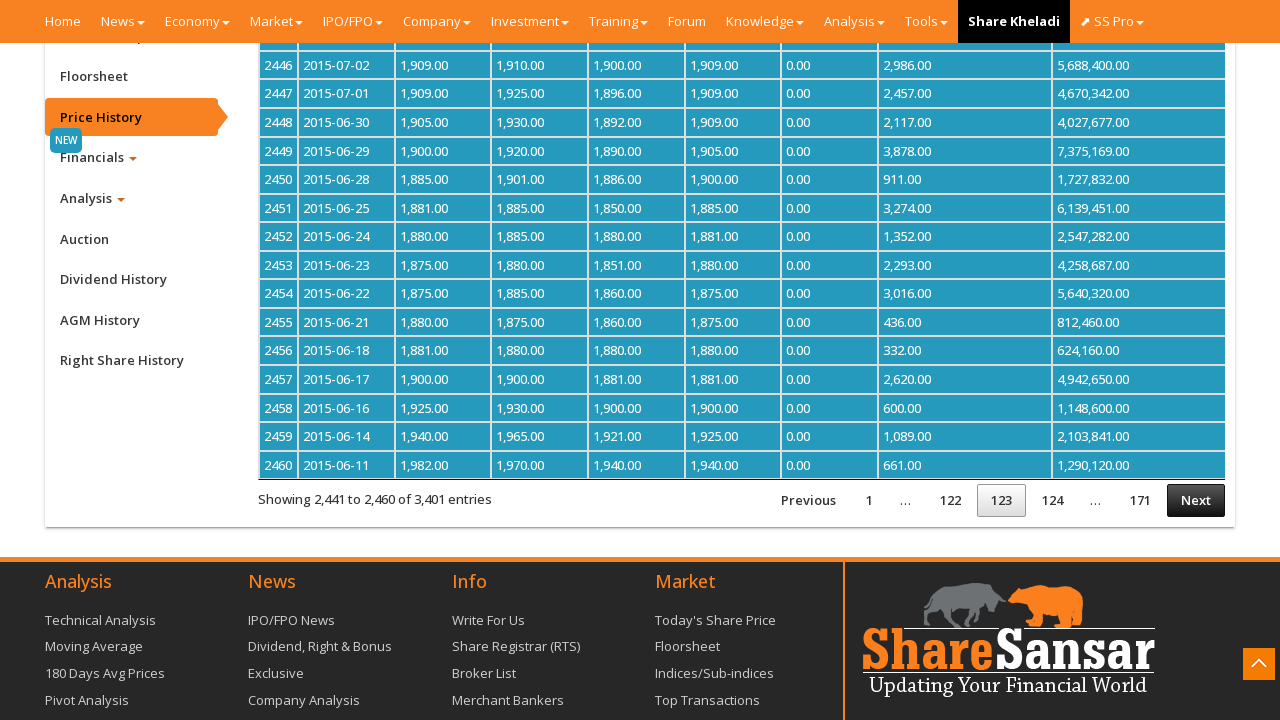

Clicked Next button (pagination 123/155) at (1196, 500) on xpath=/html/body/div[2]/div/section[2]/div[3]/div/div/div/div[2]/div/div[1]/div[
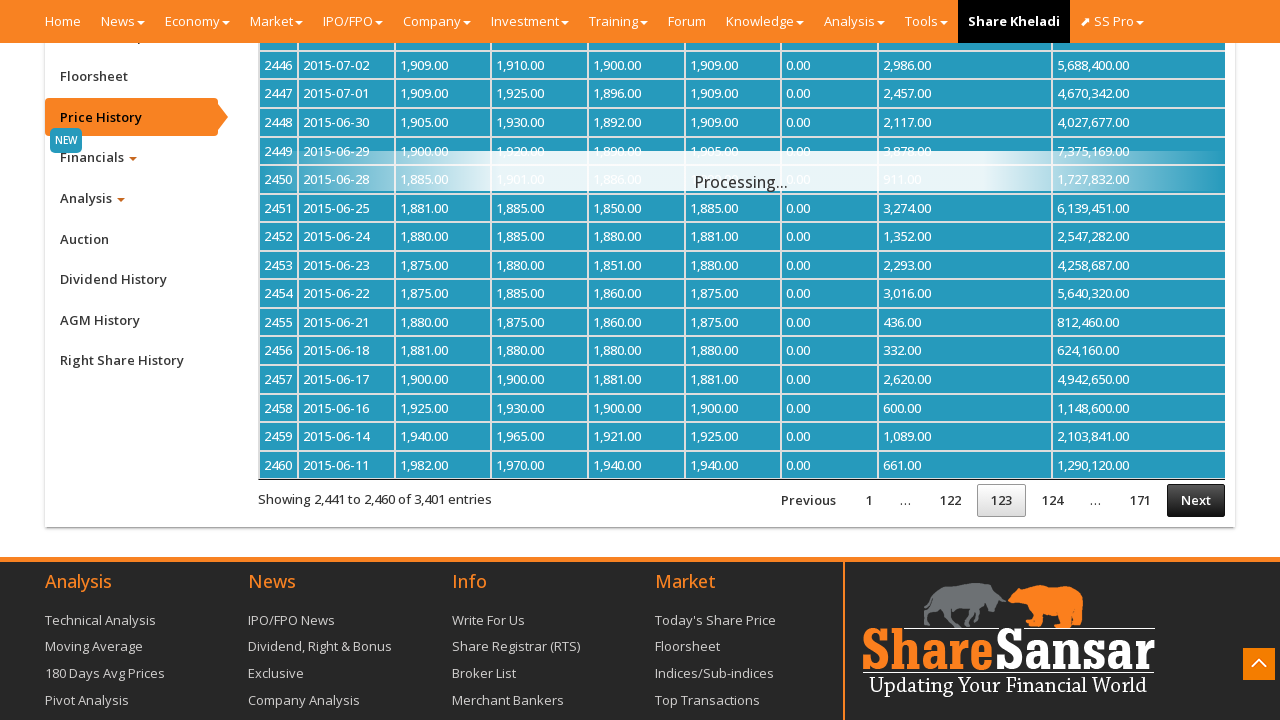

Waited 500ms for next page to load
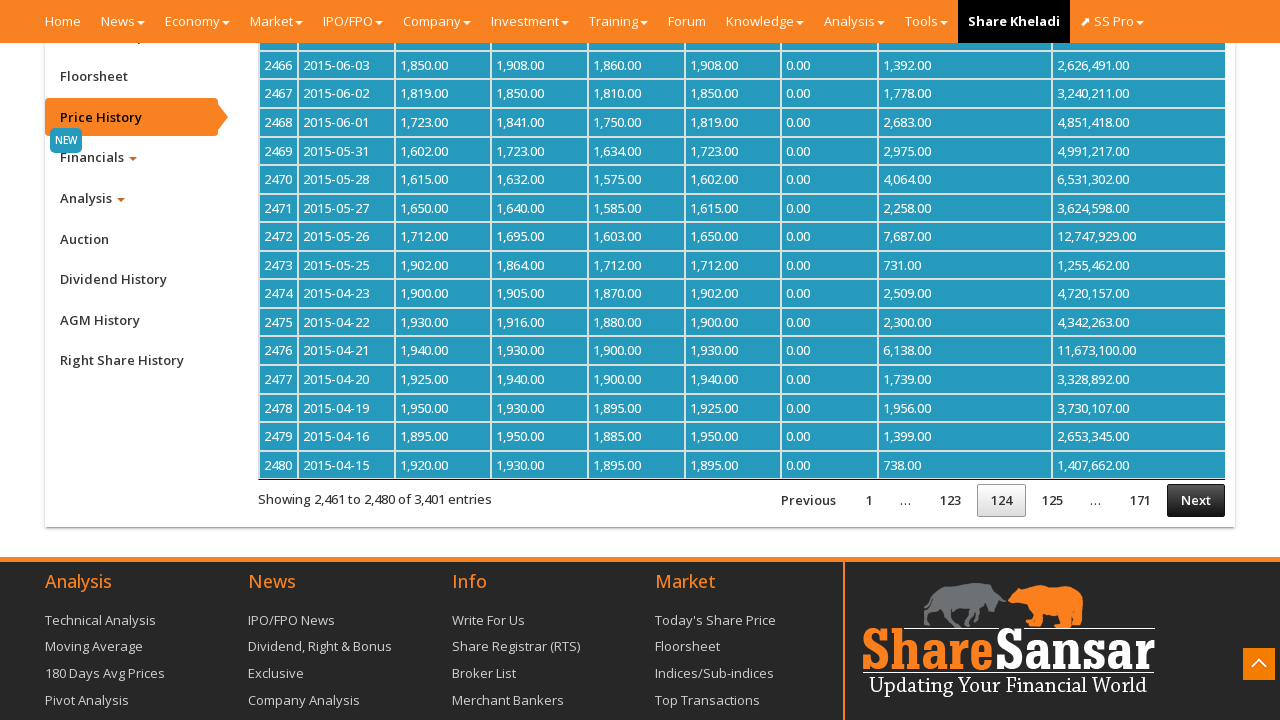

Clicked Next button (pagination 124/155) at (1196, 500) on xpath=/html/body/div[2]/div/section[2]/div[3]/div/div/div/div[2]/div/div[1]/div[
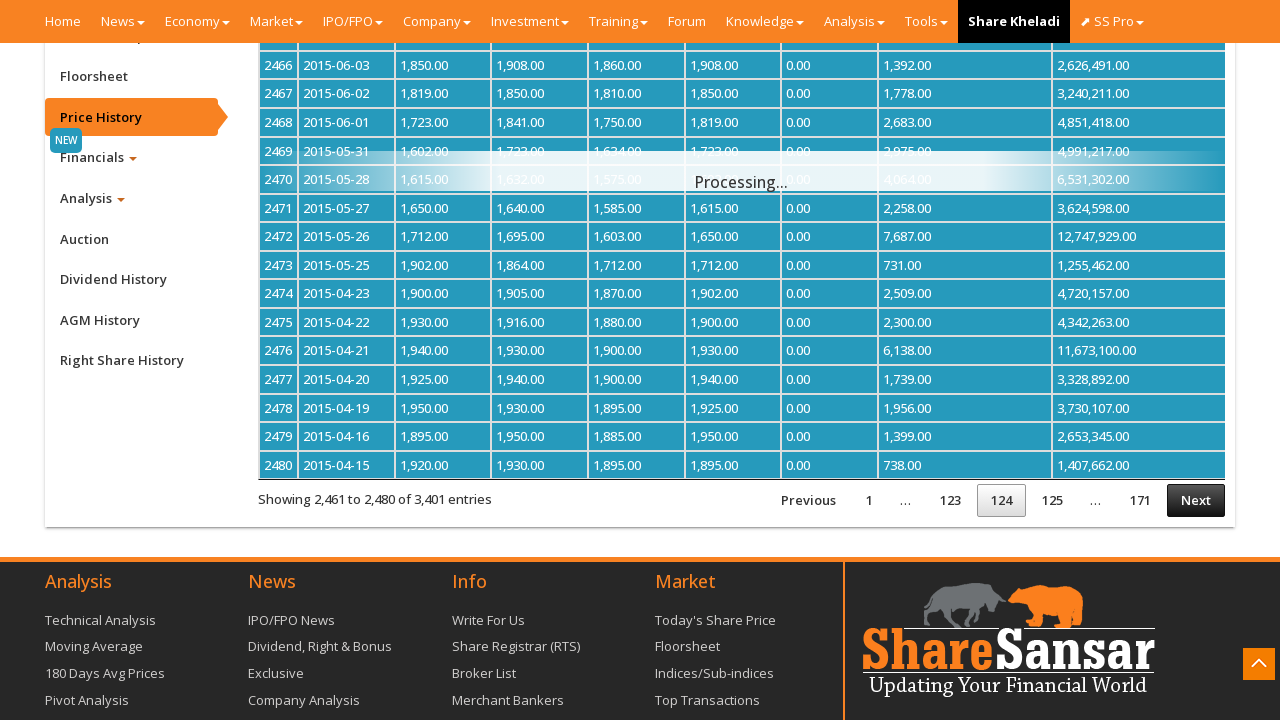

Waited 500ms for next page to load
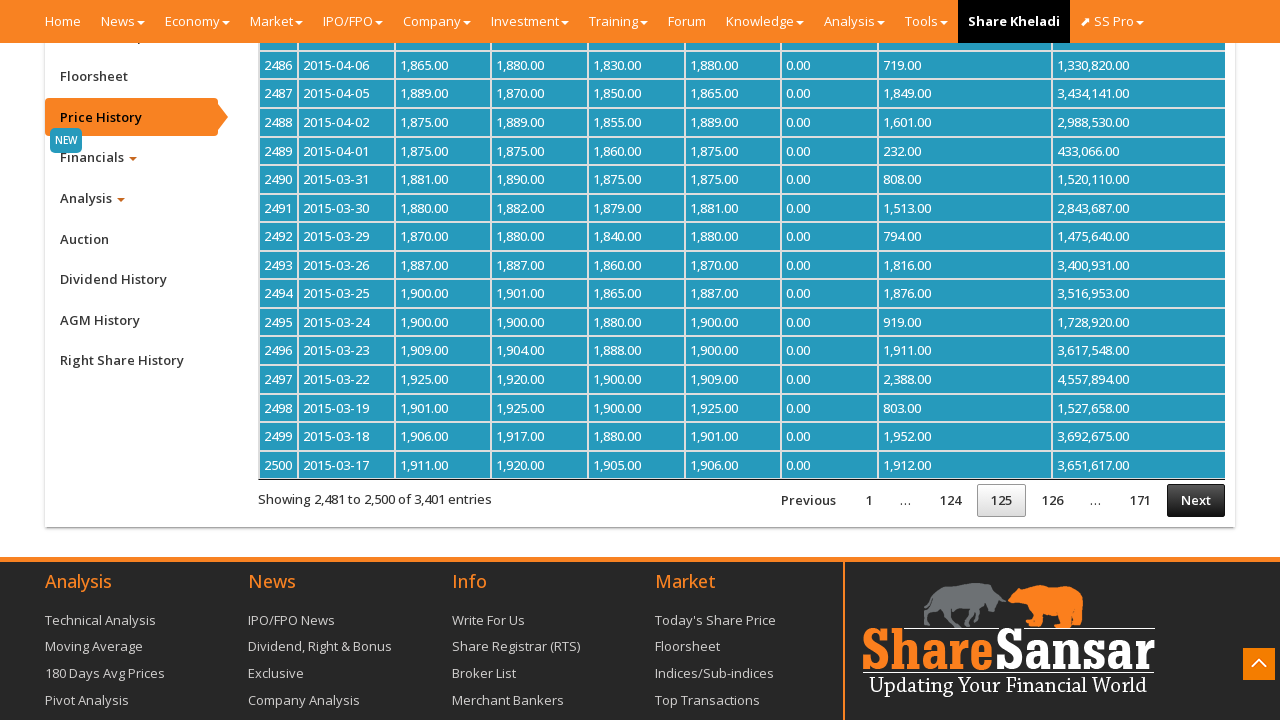

Clicked Next button (pagination 125/155) at (1196, 500) on xpath=/html/body/div[2]/div/section[2]/div[3]/div/div/div/div[2]/div/div[1]/div[
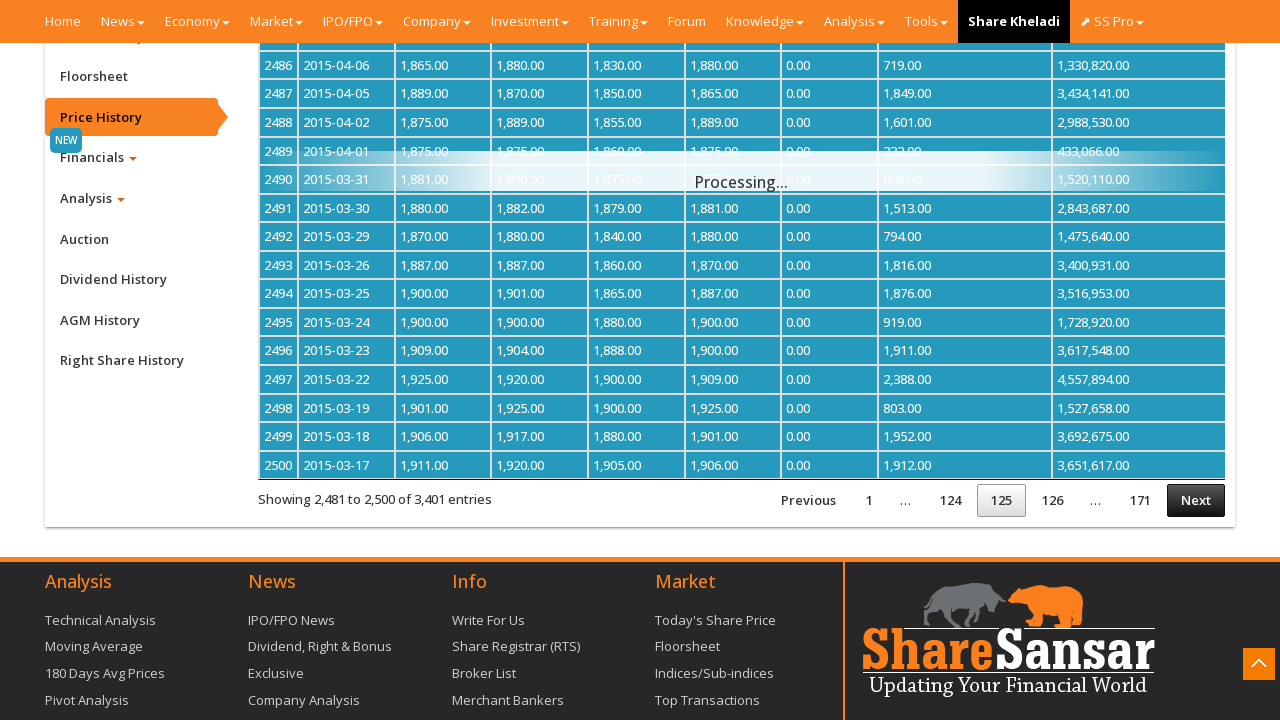

Waited 500ms for next page to load
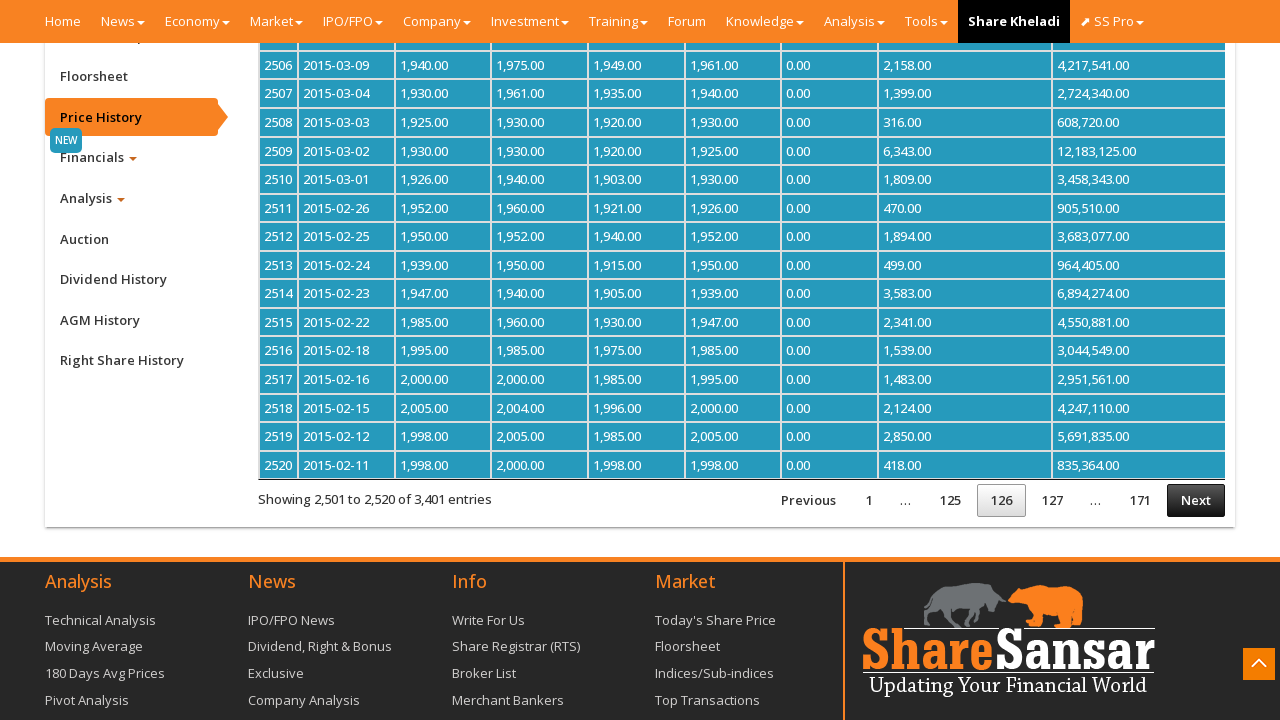

Clicked Next button (pagination 126/155) at (1196, 500) on xpath=/html/body/div[2]/div/section[2]/div[3]/div/div/div/div[2]/div/div[1]/div[
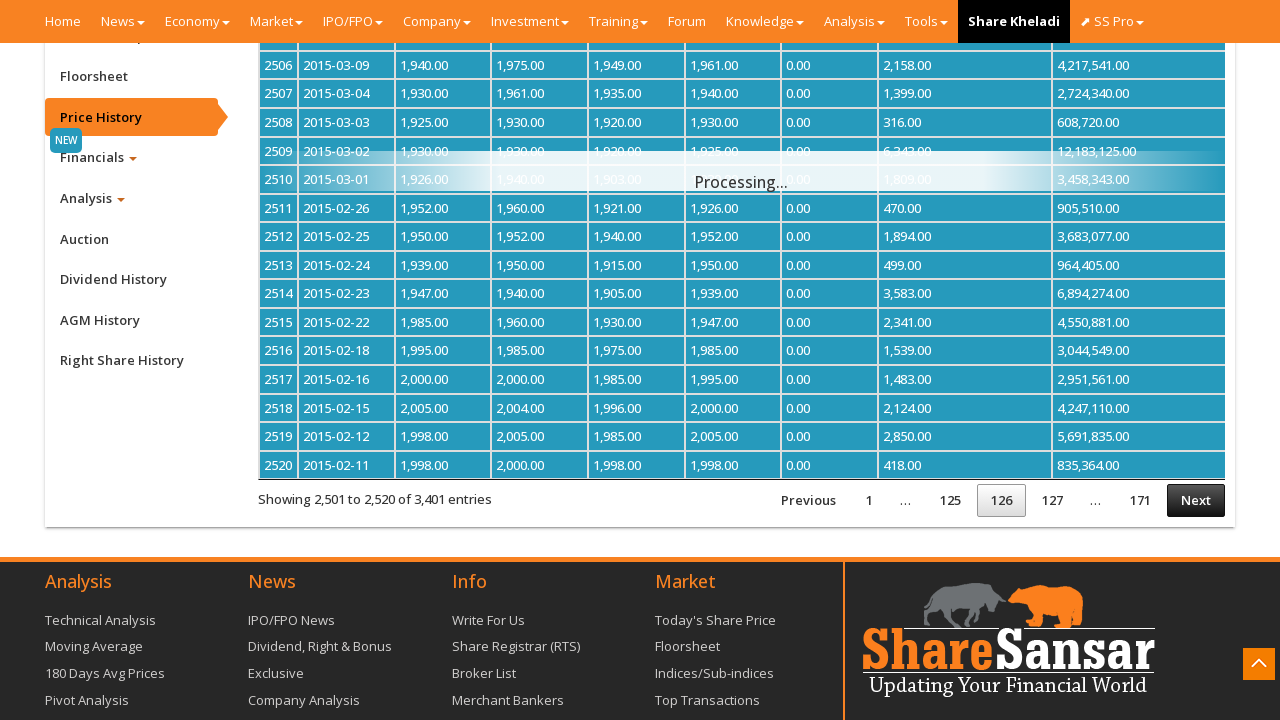

Waited 500ms for next page to load
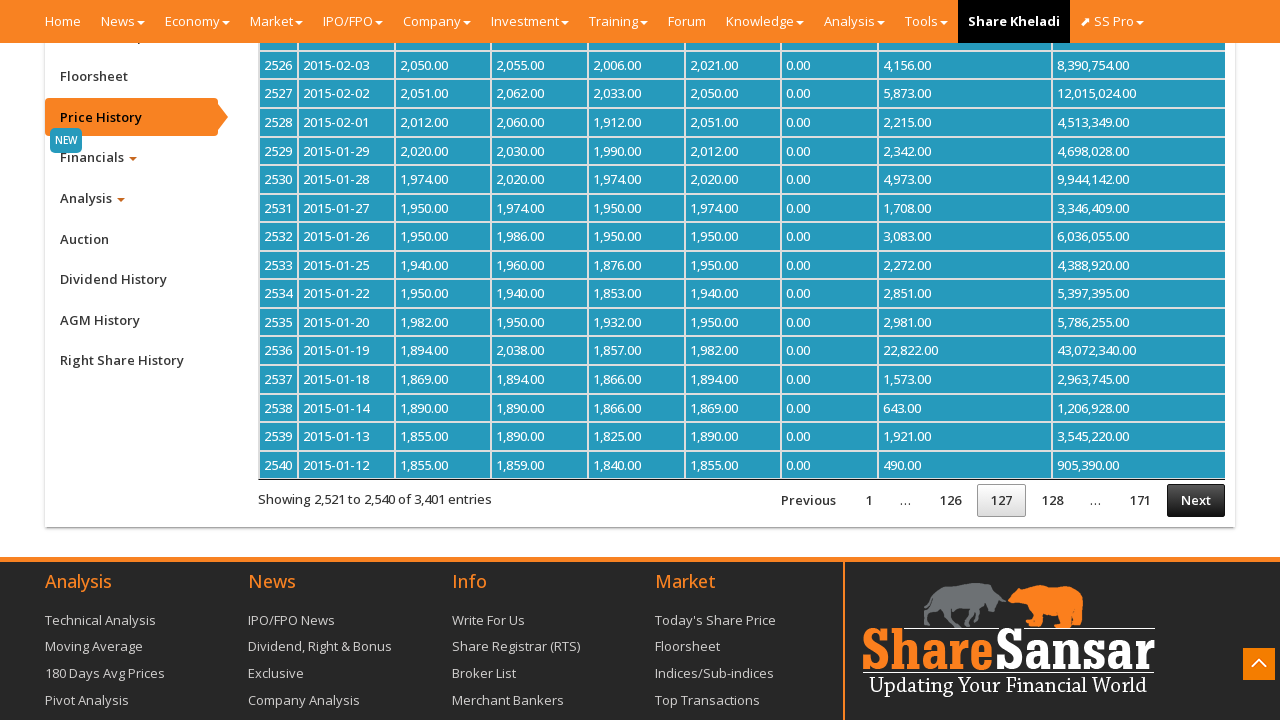

Clicked Next button (pagination 127/155) at (1196, 500) on xpath=/html/body/div[2]/div/section[2]/div[3]/div/div/div/div[2]/div/div[1]/div[
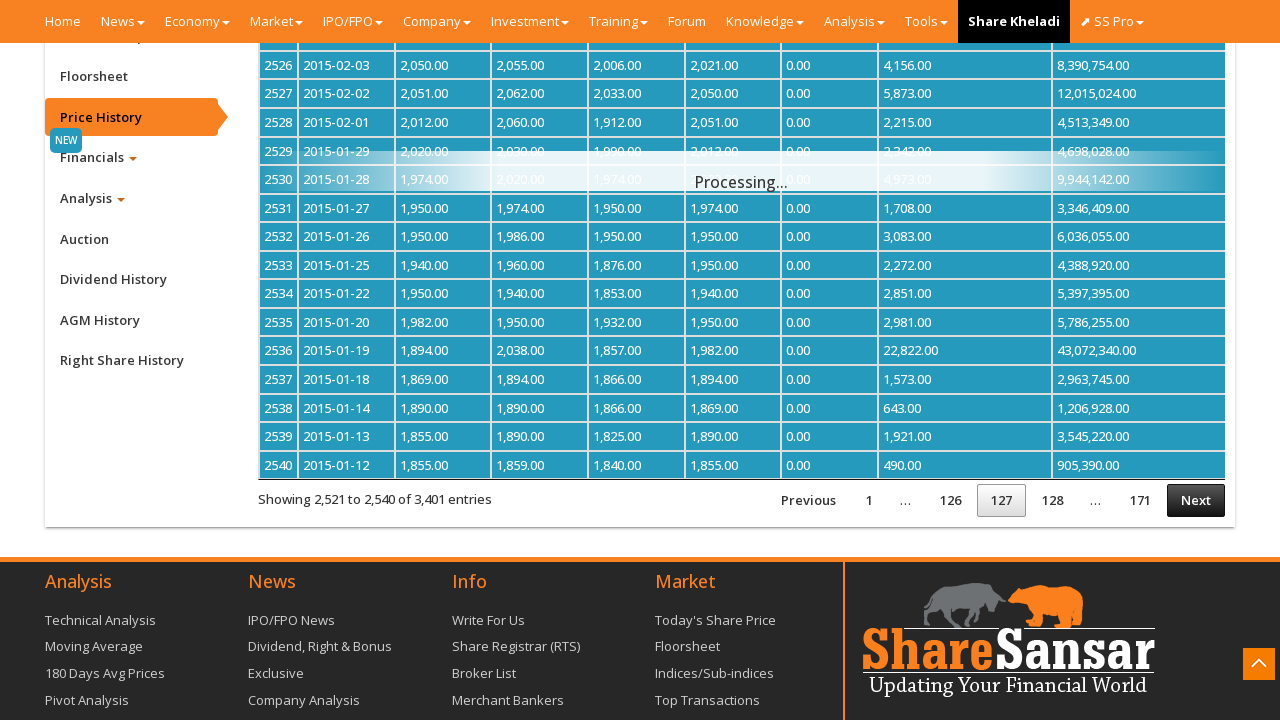

Waited 500ms for next page to load
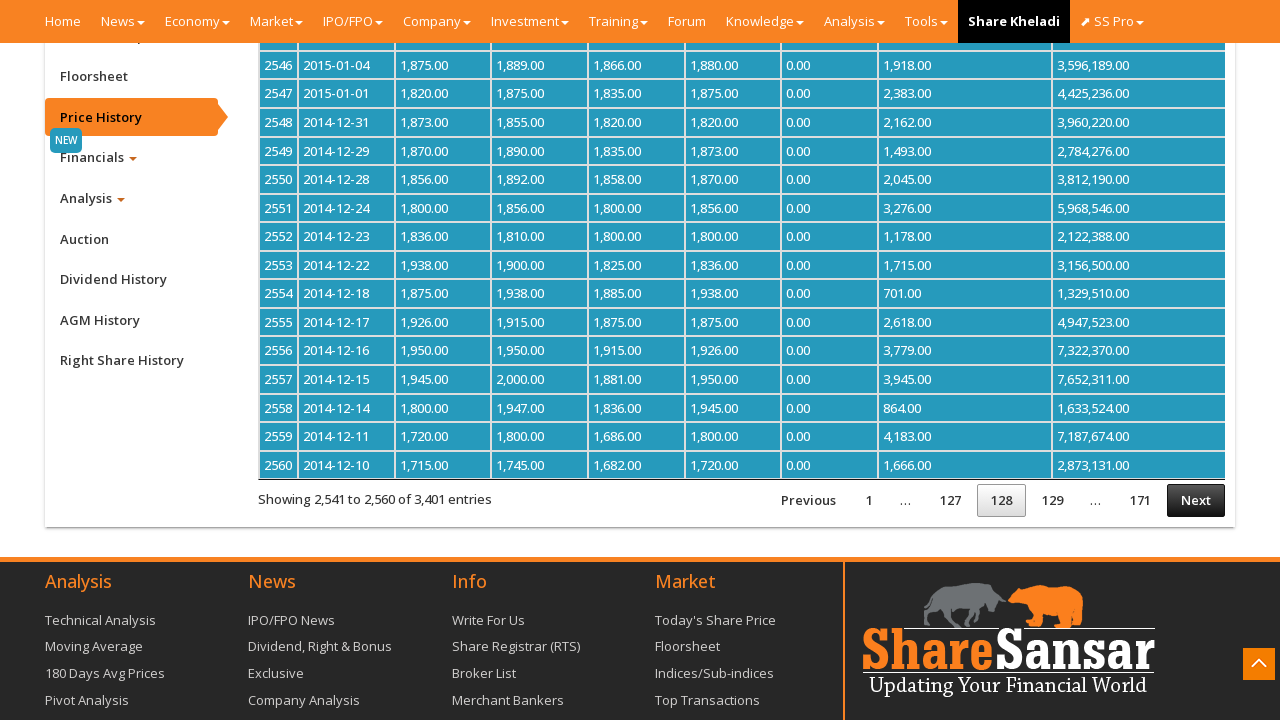

Clicked Next button (pagination 128/155) at (1196, 500) on xpath=/html/body/div[2]/div/section[2]/div[3]/div/div/div/div[2]/div/div[1]/div[
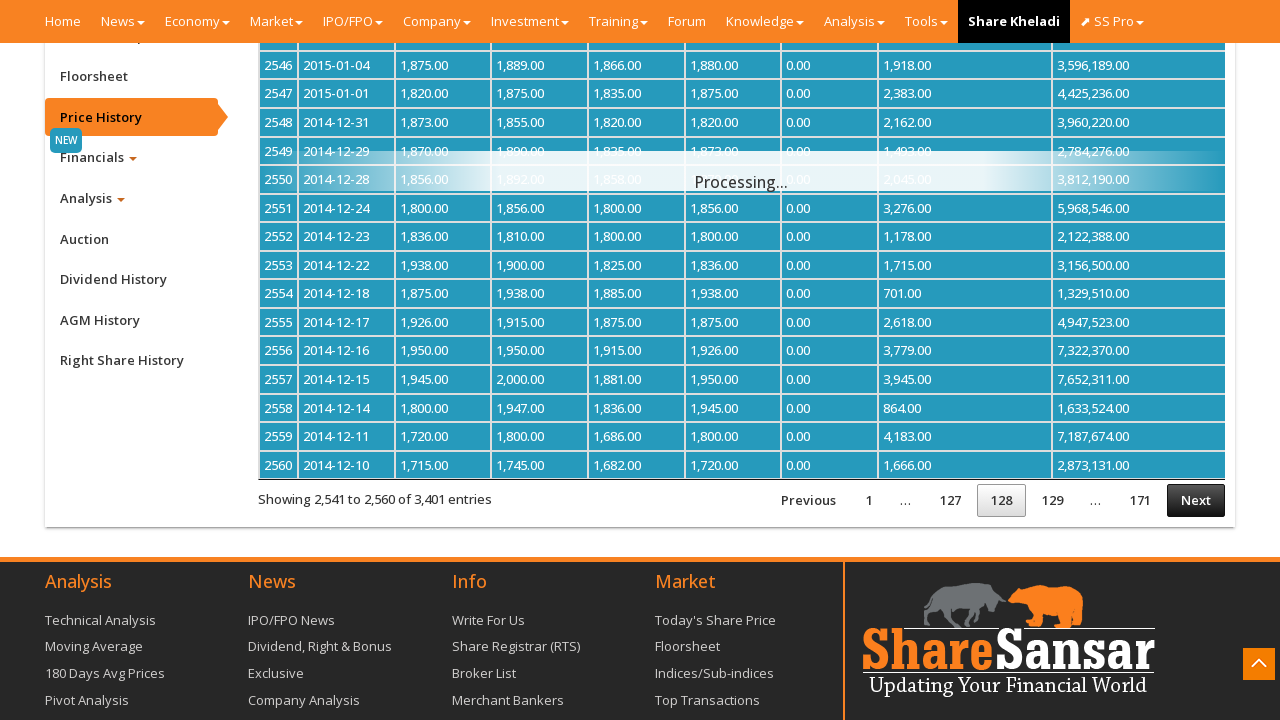

Waited 500ms for next page to load
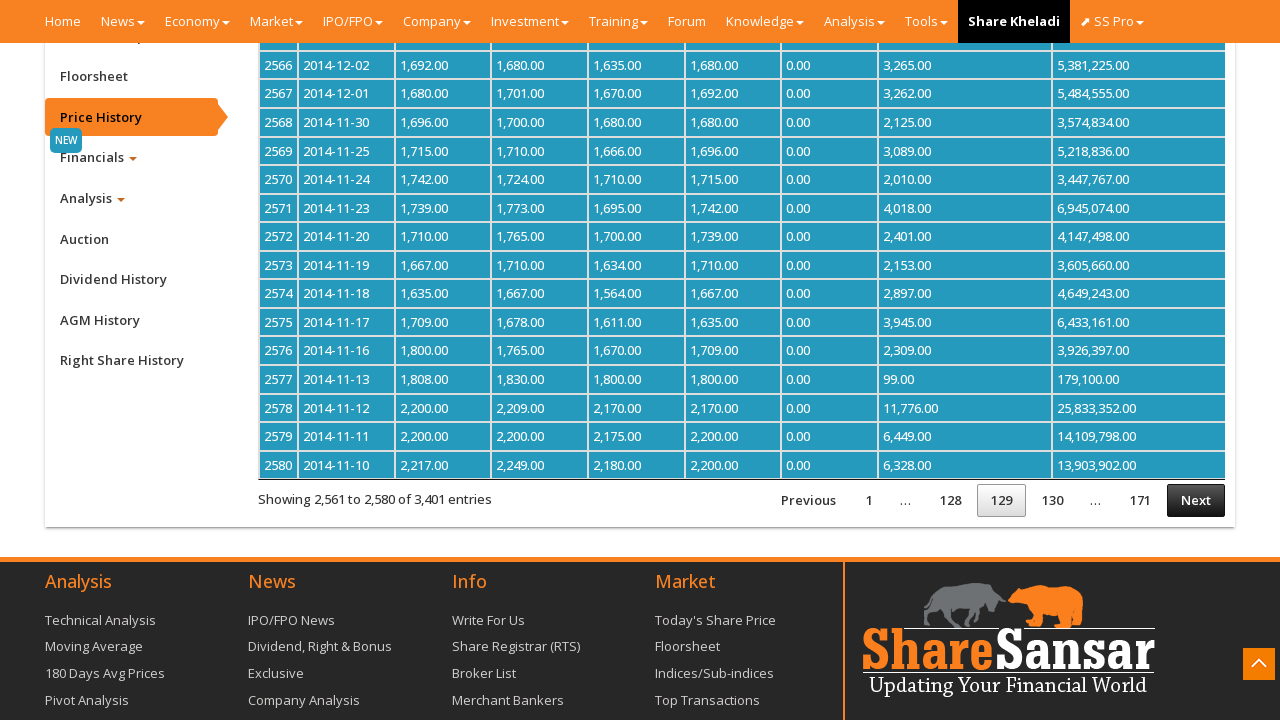

Clicked Next button (pagination 129/155) at (1196, 500) on xpath=/html/body/div[2]/div/section[2]/div[3]/div/div/div/div[2]/div/div[1]/div[
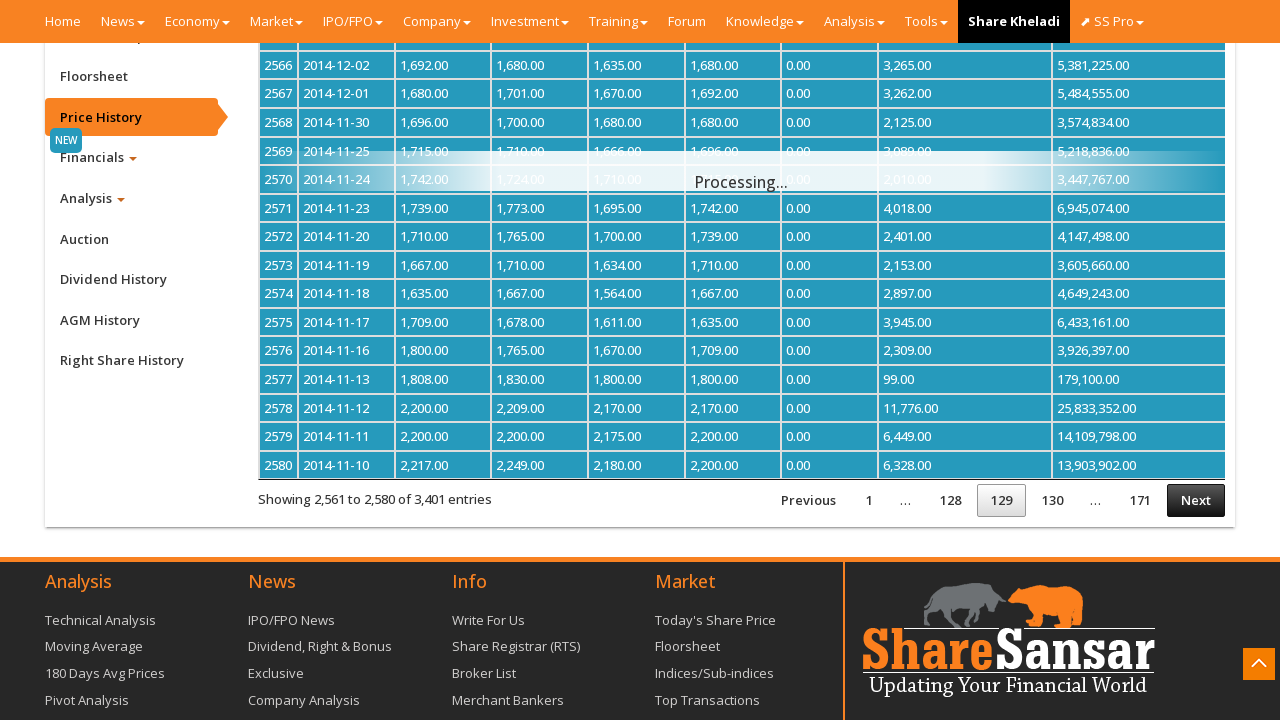

Waited 500ms for next page to load
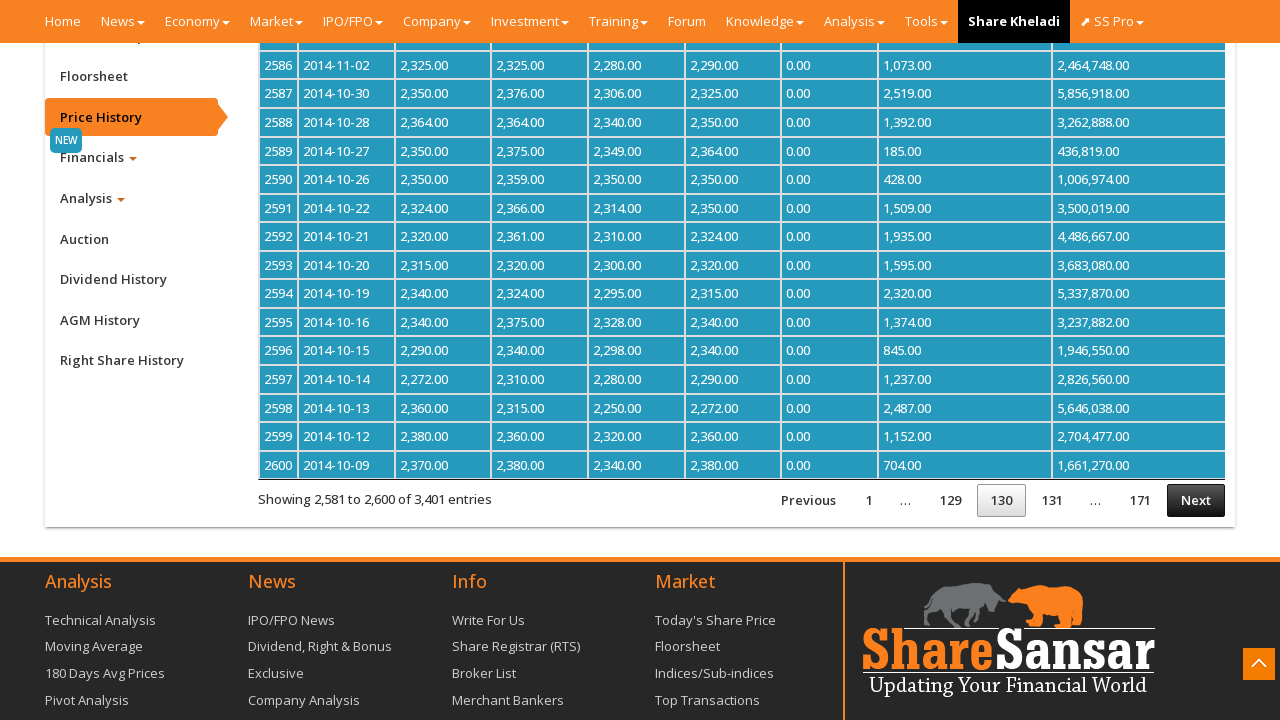

Clicked Next button (pagination 130/155) at (1196, 500) on xpath=/html/body/div[2]/div/section[2]/div[3]/div/div/div/div[2]/div/div[1]/div[
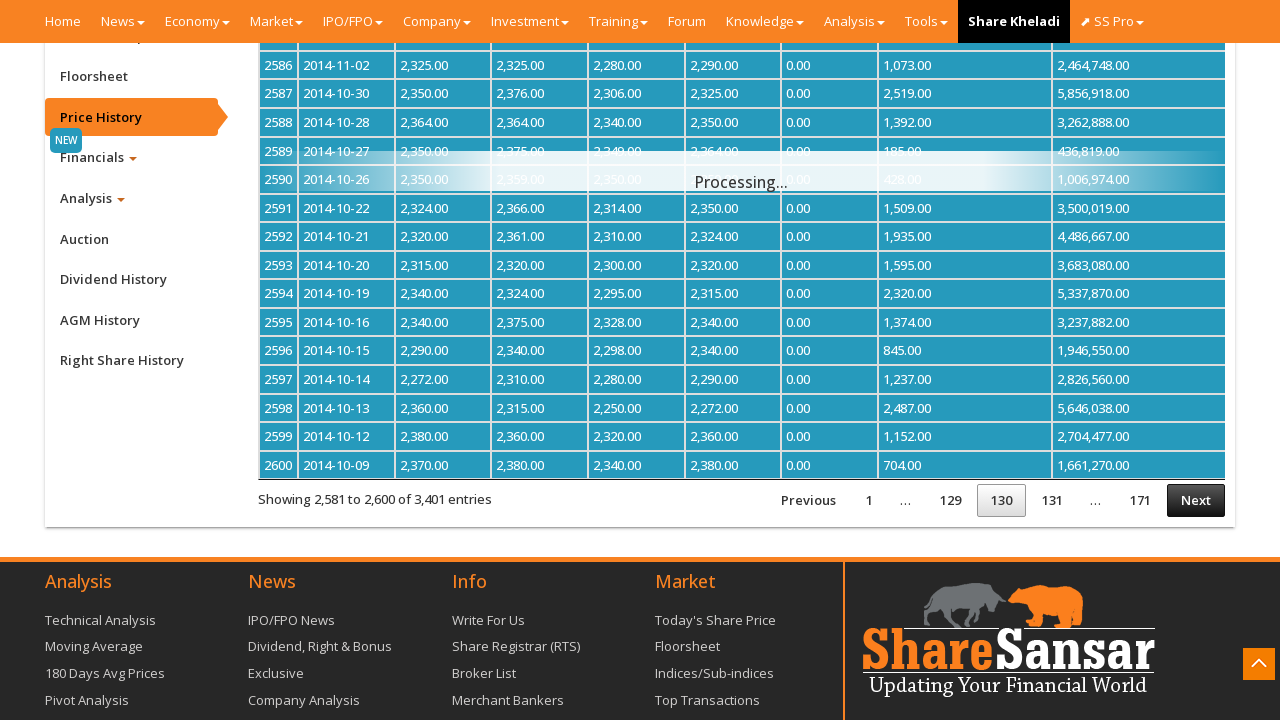

Waited 500ms for next page to load
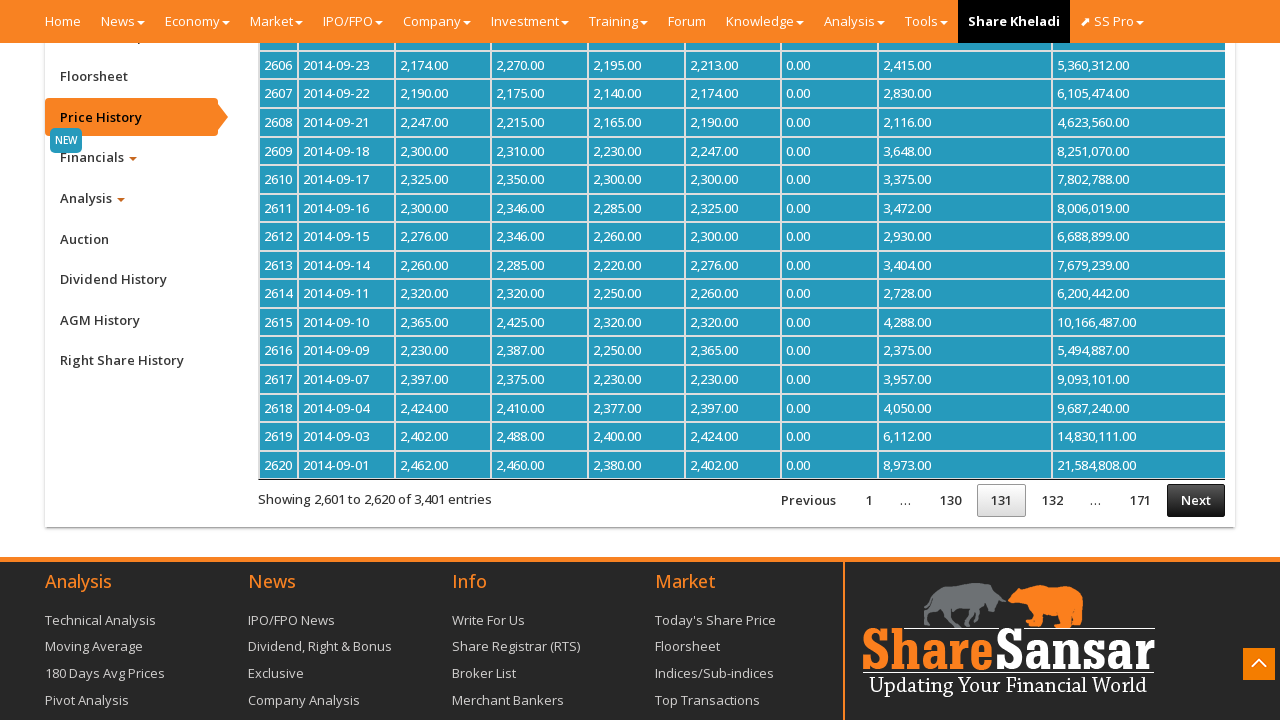

Clicked Next button (pagination 131/155) at (1196, 500) on xpath=/html/body/div[2]/div/section[2]/div[3]/div/div/div/div[2]/div/div[1]/div[
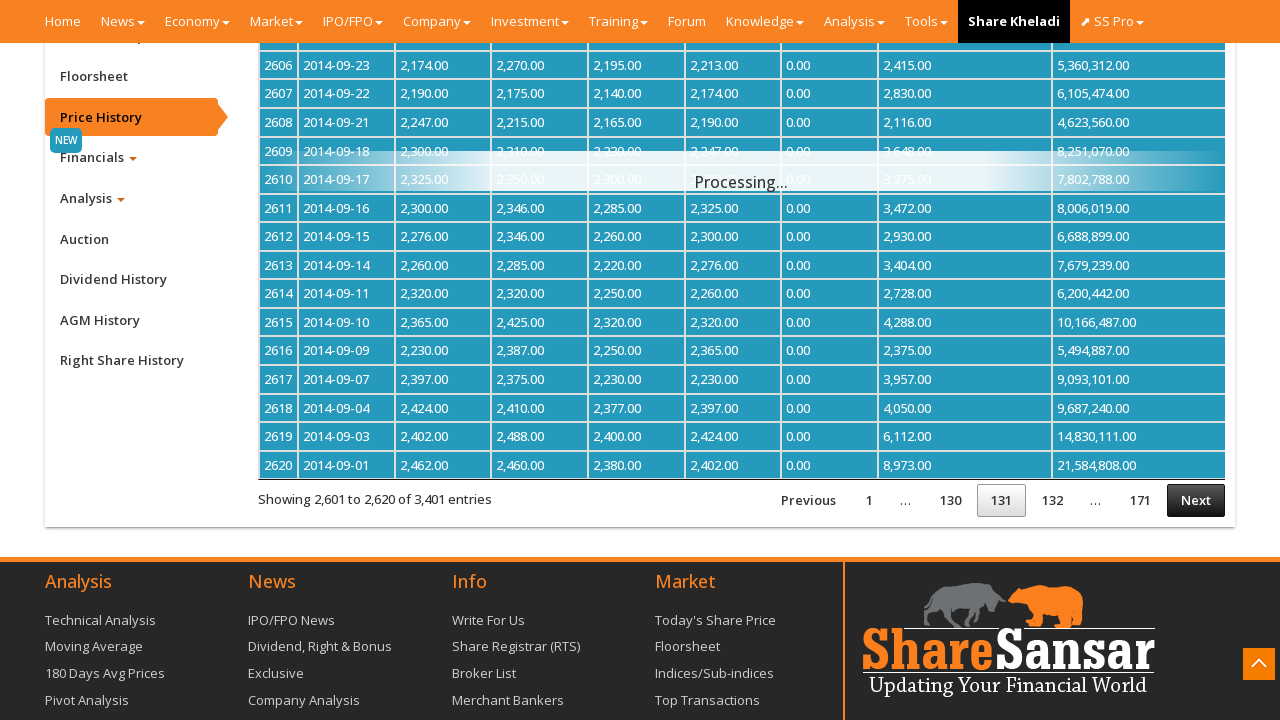

Waited 500ms for next page to load
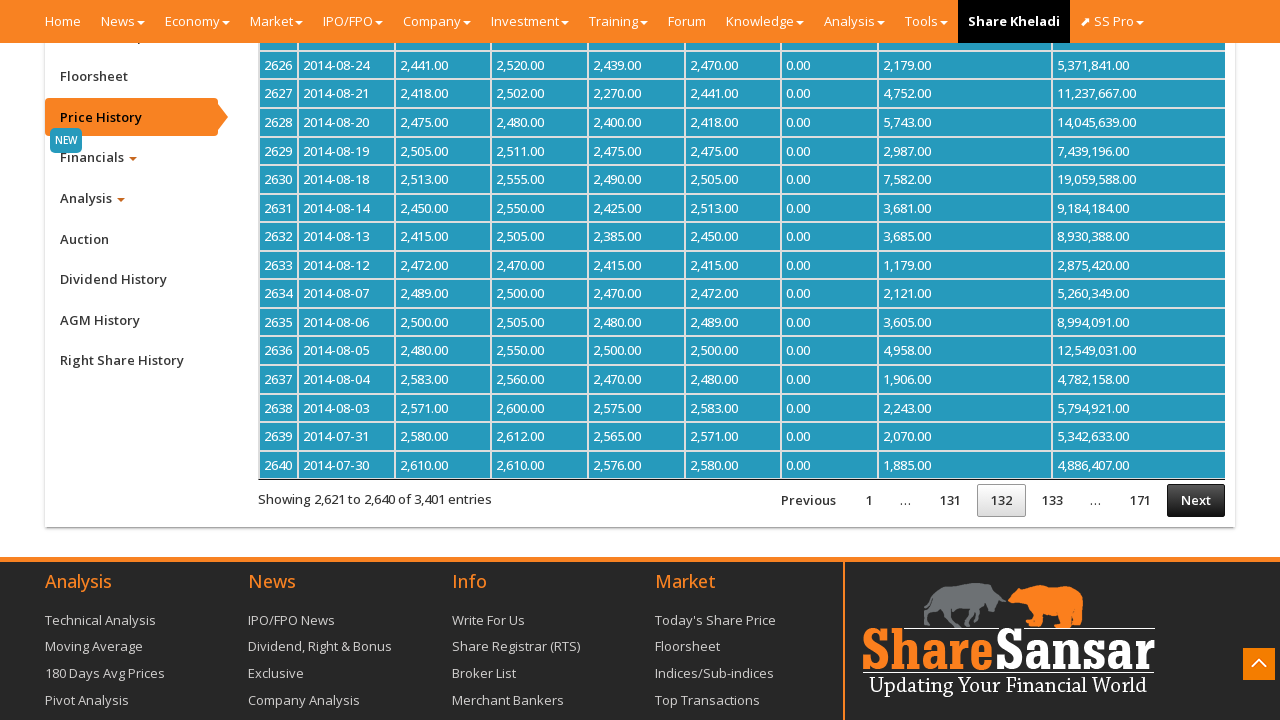

Clicked Next button (pagination 132/155) at (1196, 500) on xpath=/html/body/div[2]/div/section[2]/div[3]/div/div/div/div[2]/div/div[1]/div[
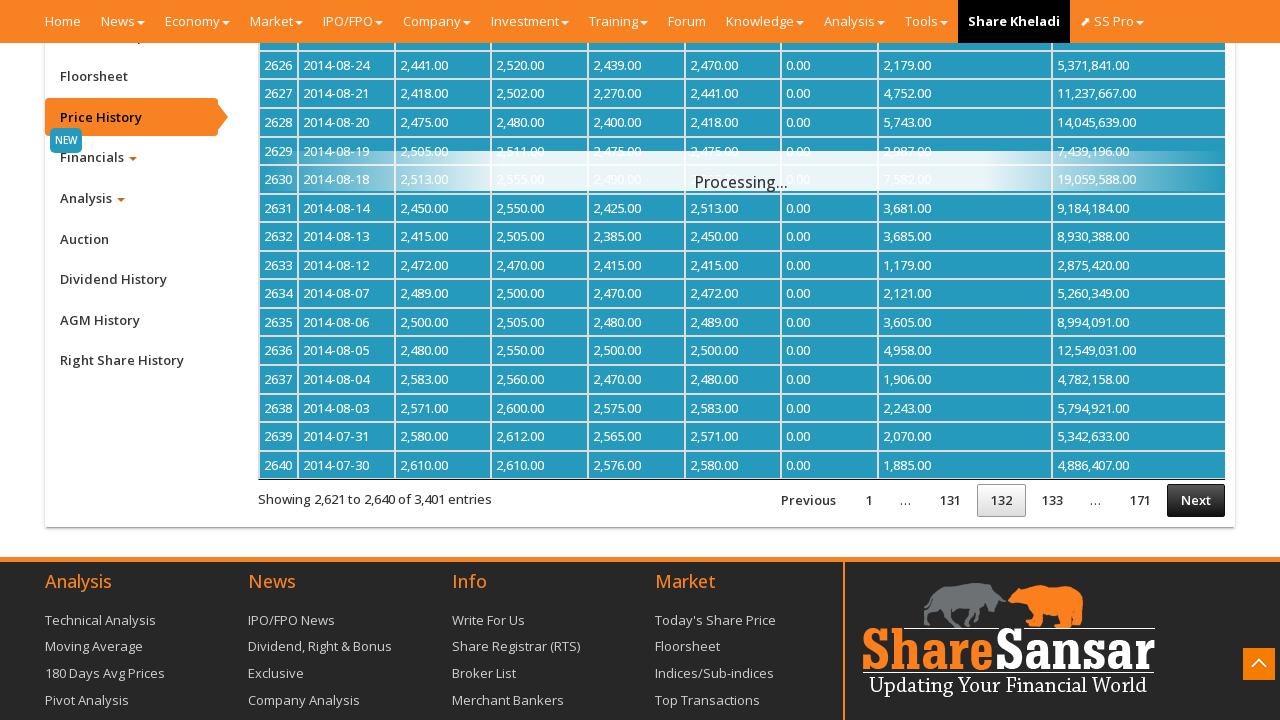

Waited 500ms for next page to load
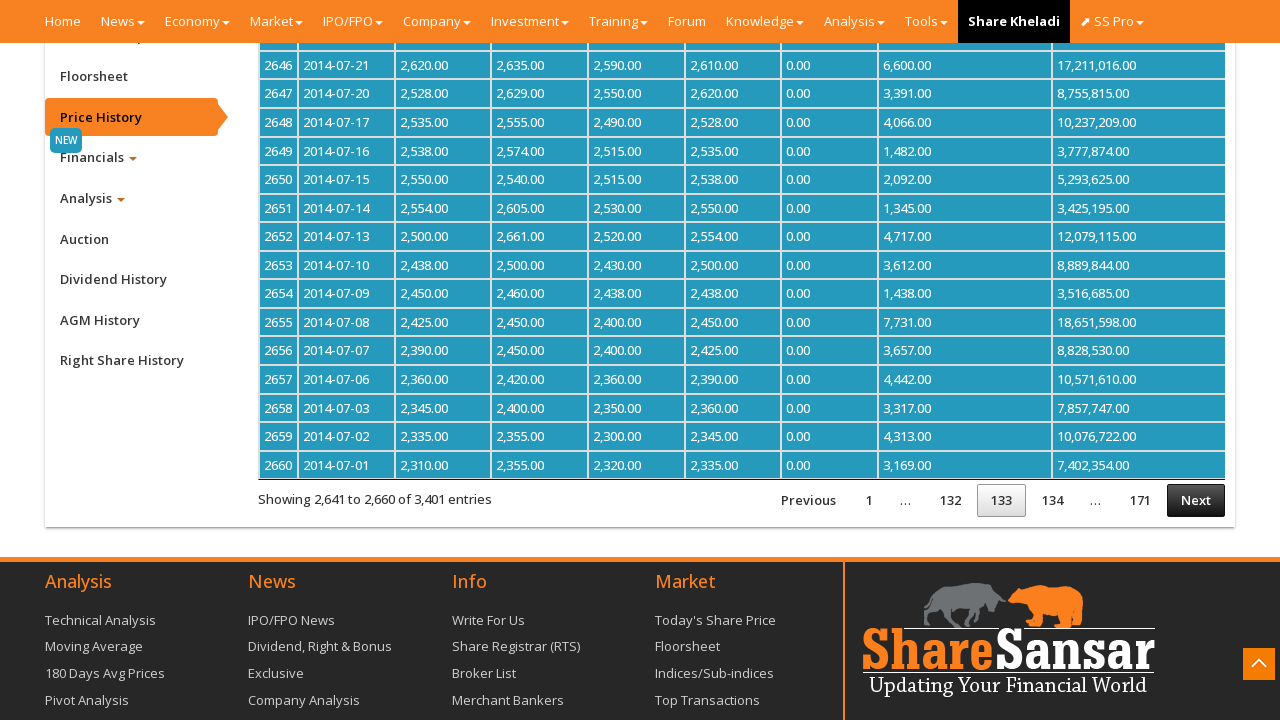

Clicked Next button (pagination 133/155) at (1196, 500) on xpath=/html/body/div[2]/div/section[2]/div[3]/div/div/div/div[2]/div/div[1]/div[
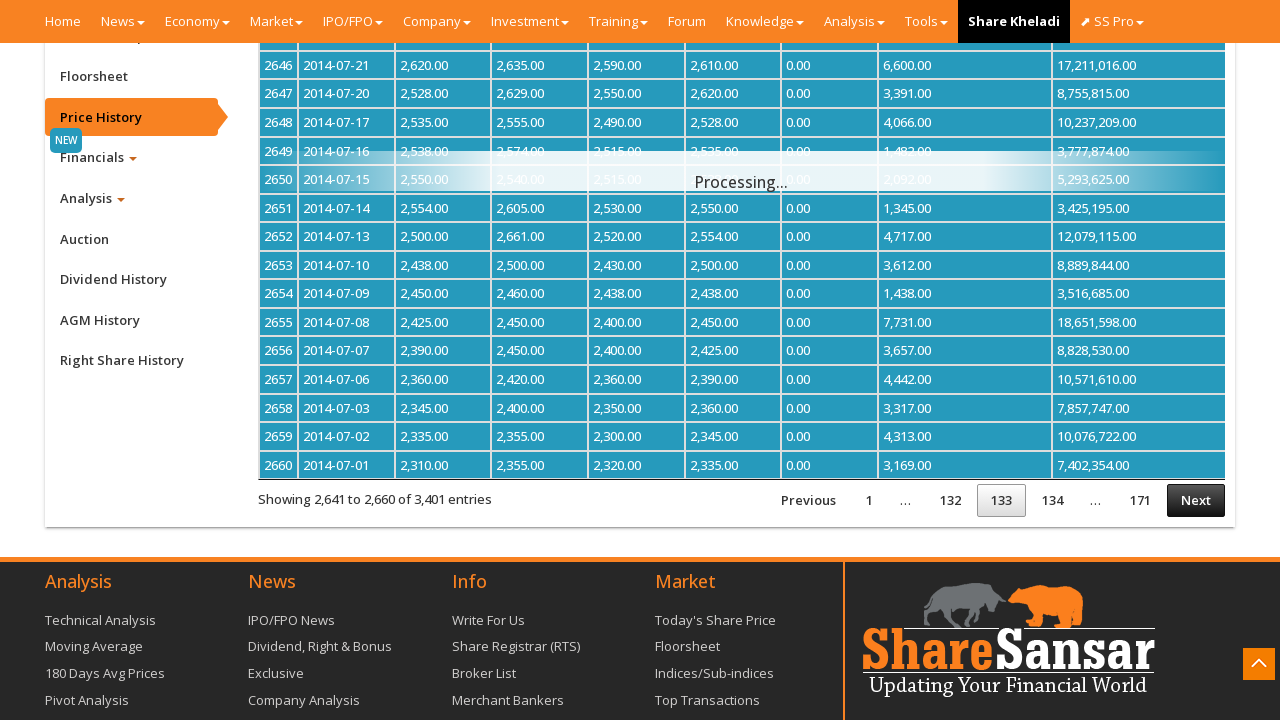

Waited 500ms for next page to load
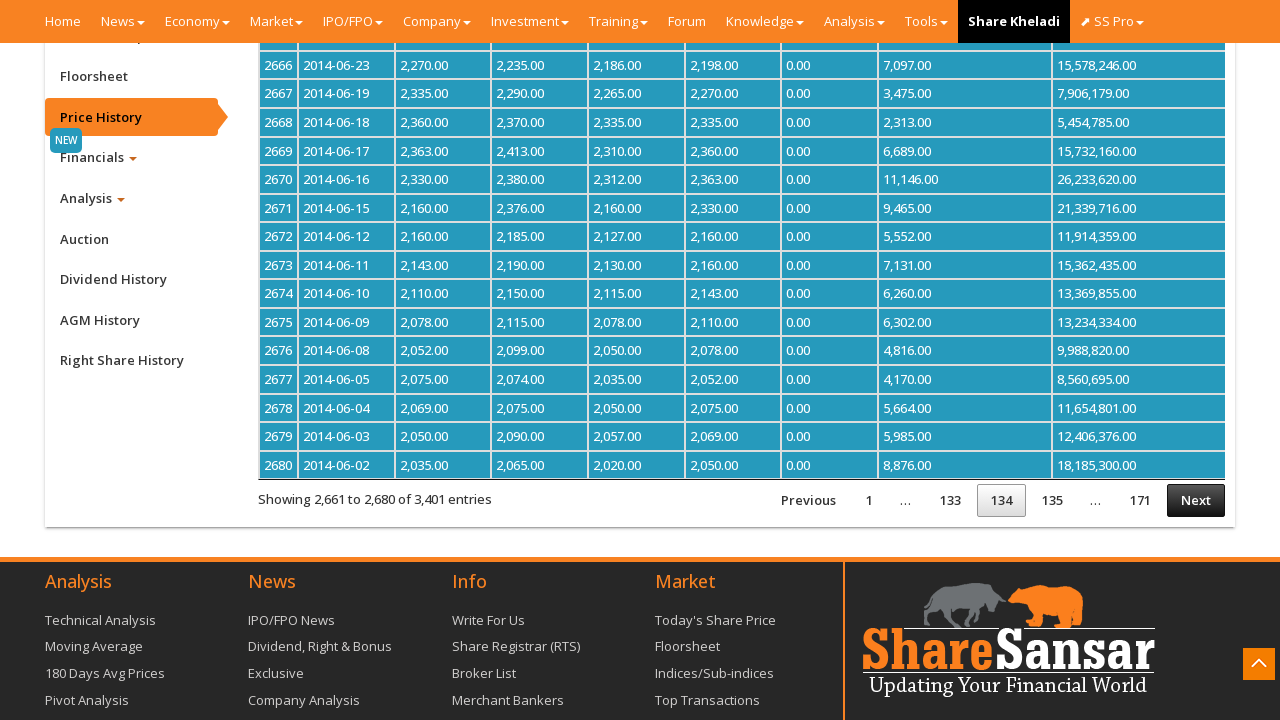

Clicked Next button (pagination 134/155) at (1196, 500) on xpath=/html/body/div[2]/div/section[2]/div[3]/div/div/div/div[2]/div/div[1]/div[
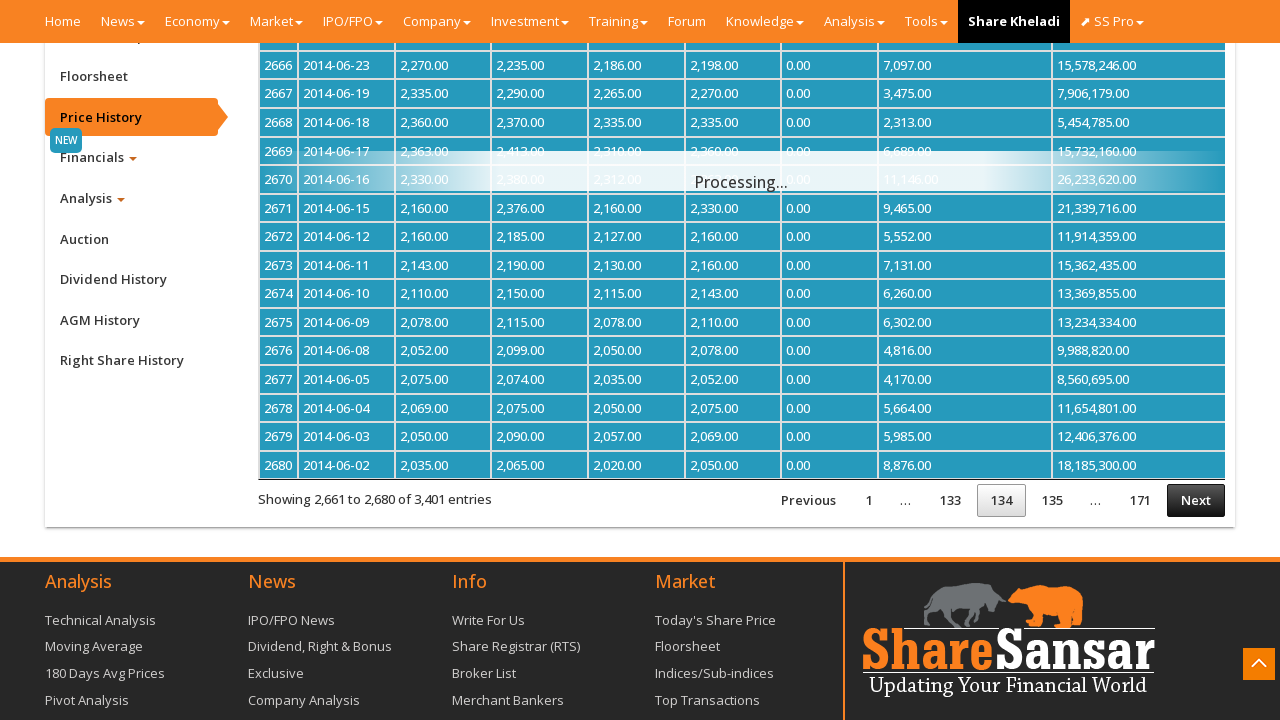

Waited 500ms for next page to load
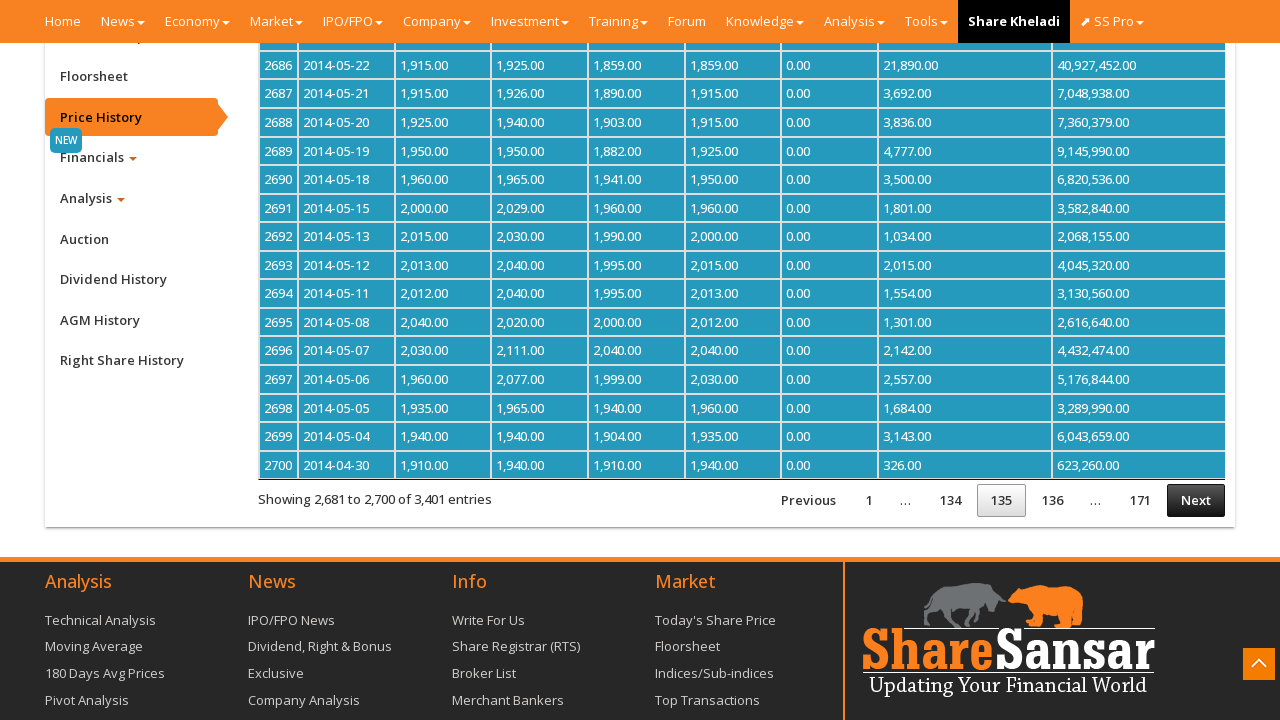

Clicked Next button (pagination 135/155) at (1196, 500) on xpath=/html/body/div[2]/div/section[2]/div[3]/div/div/div/div[2]/div/div[1]/div[
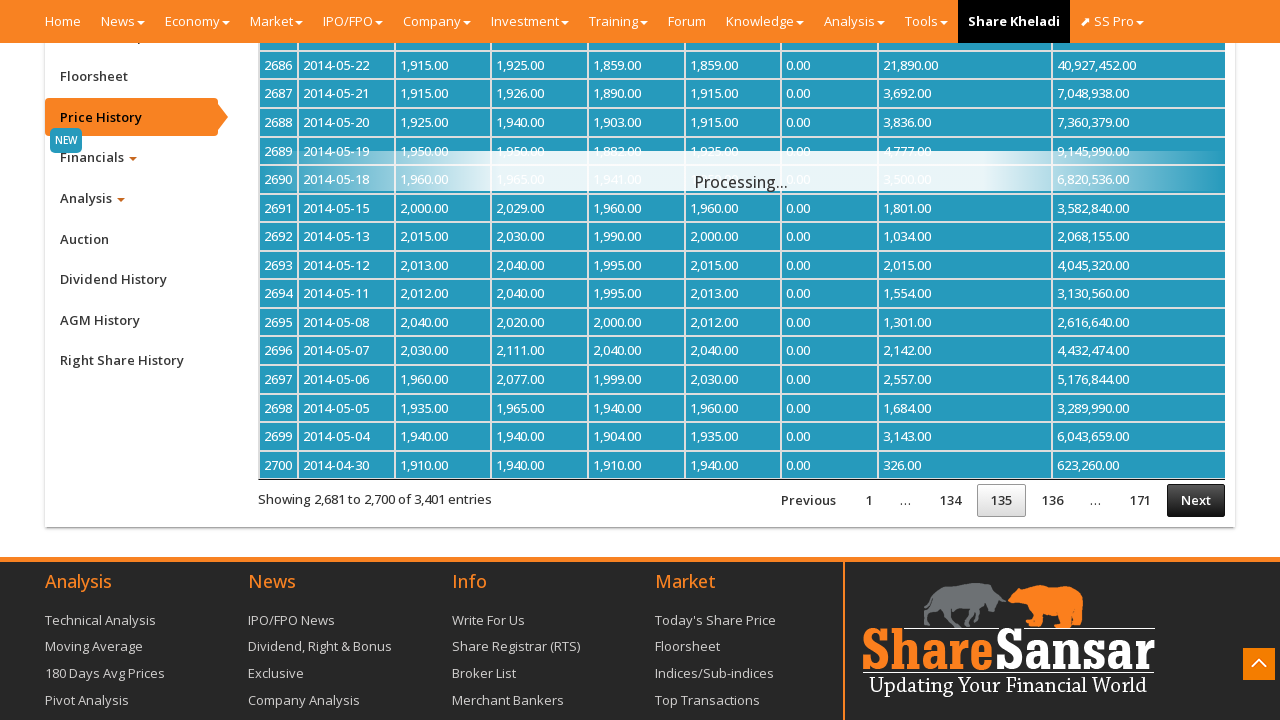

Waited 500ms for next page to load
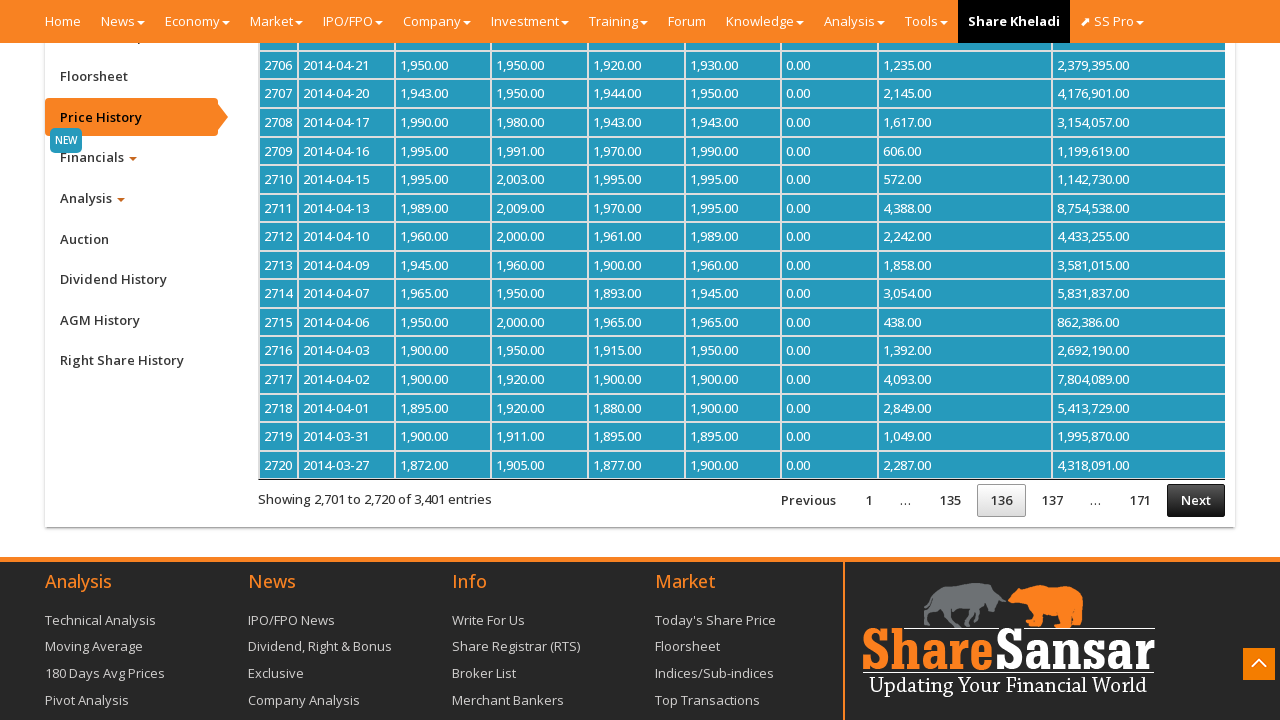

Clicked Next button (pagination 136/155) at (1196, 500) on xpath=/html/body/div[2]/div/section[2]/div[3]/div/div/div/div[2]/div/div[1]/div[
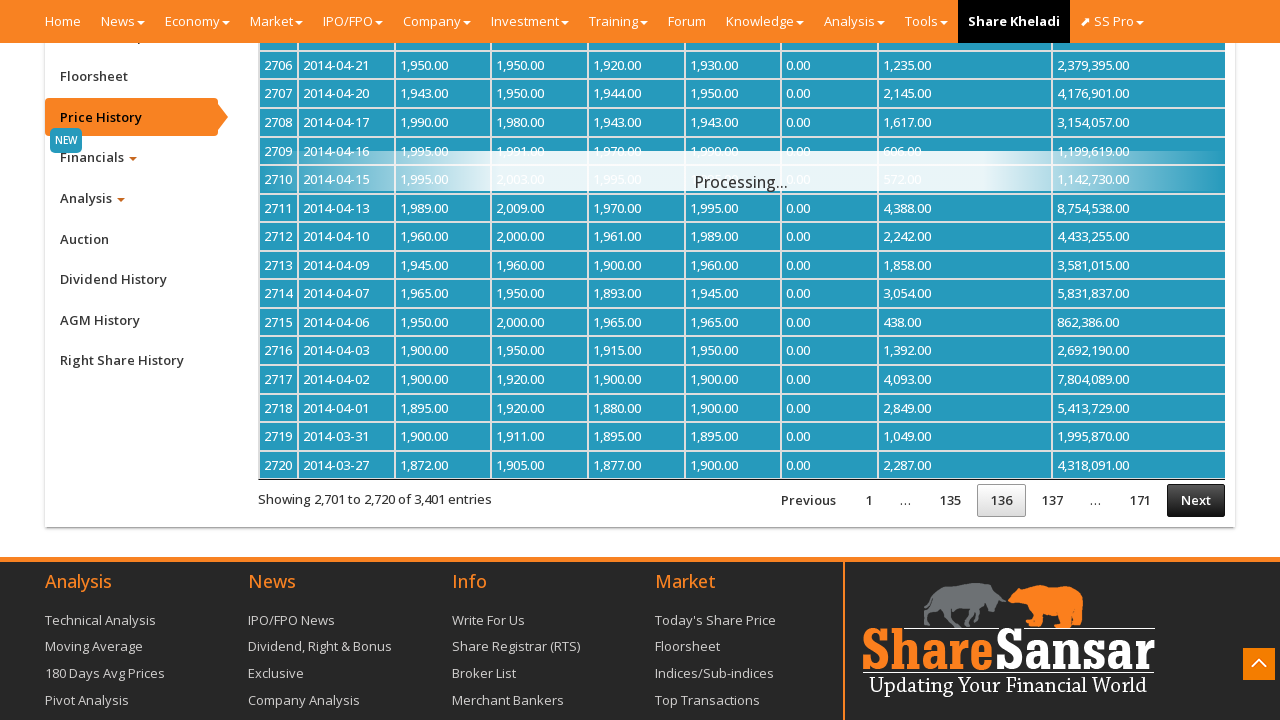

Waited 500ms for next page to load
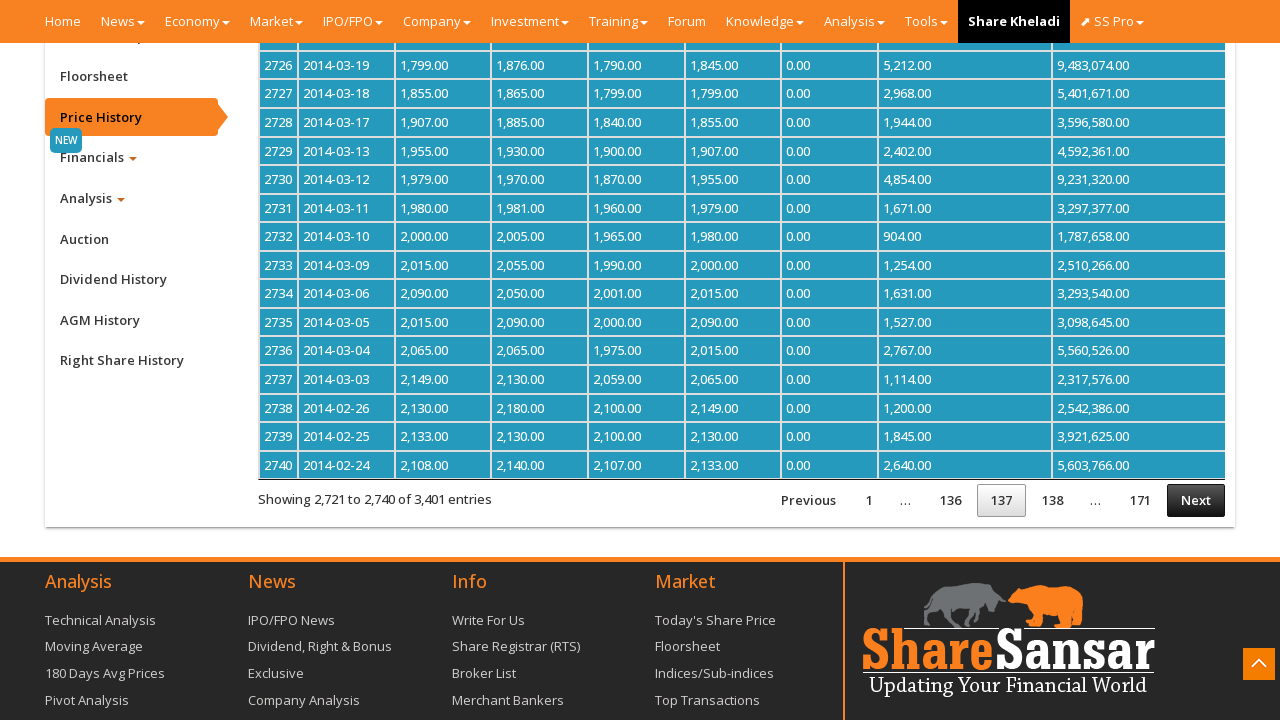

Clicked Next button (pagination 137/155) at (1196, 500) on xpath=/html/body/div[2]/div/section[2]/div[3]/div/div/div/div[2]/div/div[1]/div[
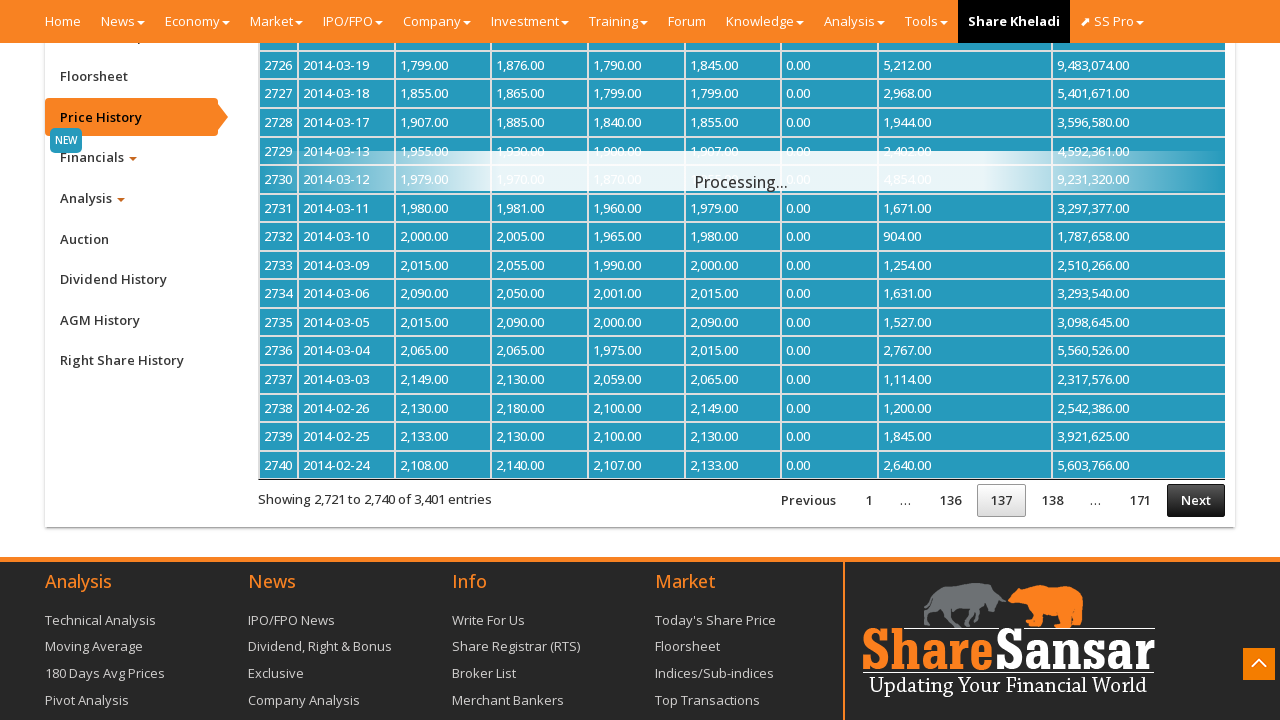

Waited 500ms for next page to load
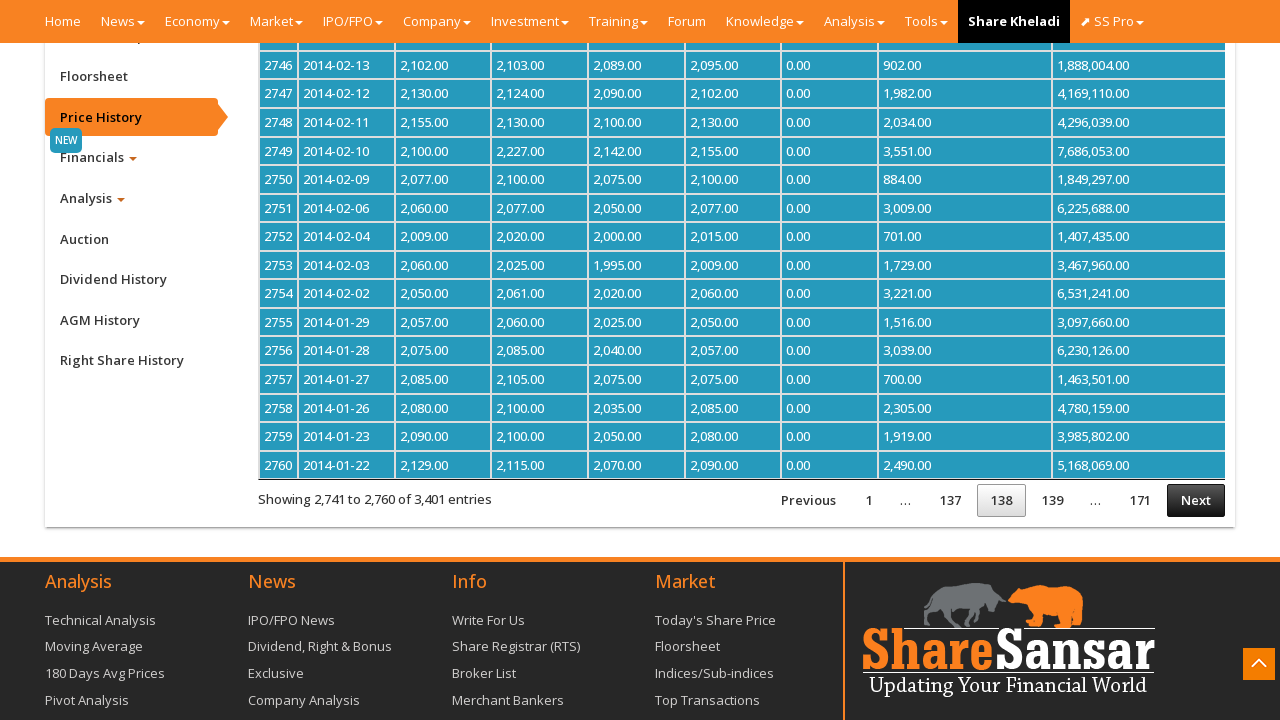

Clicked Next button (pagination 138/155) at (1196, 500) on xpath=/html/body/div[2]/div/section[2]/div[3]/div/div/div/div[2]/div/div[1]/div[
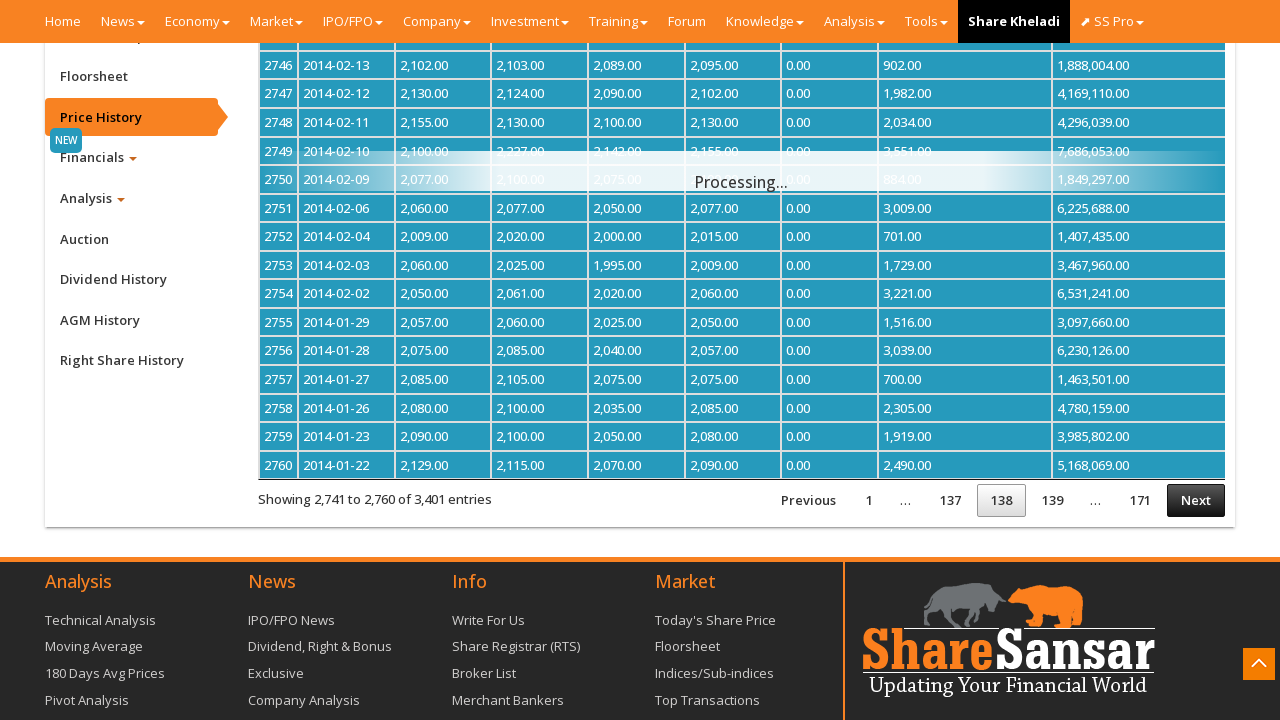

Waited 500ms for next page to load
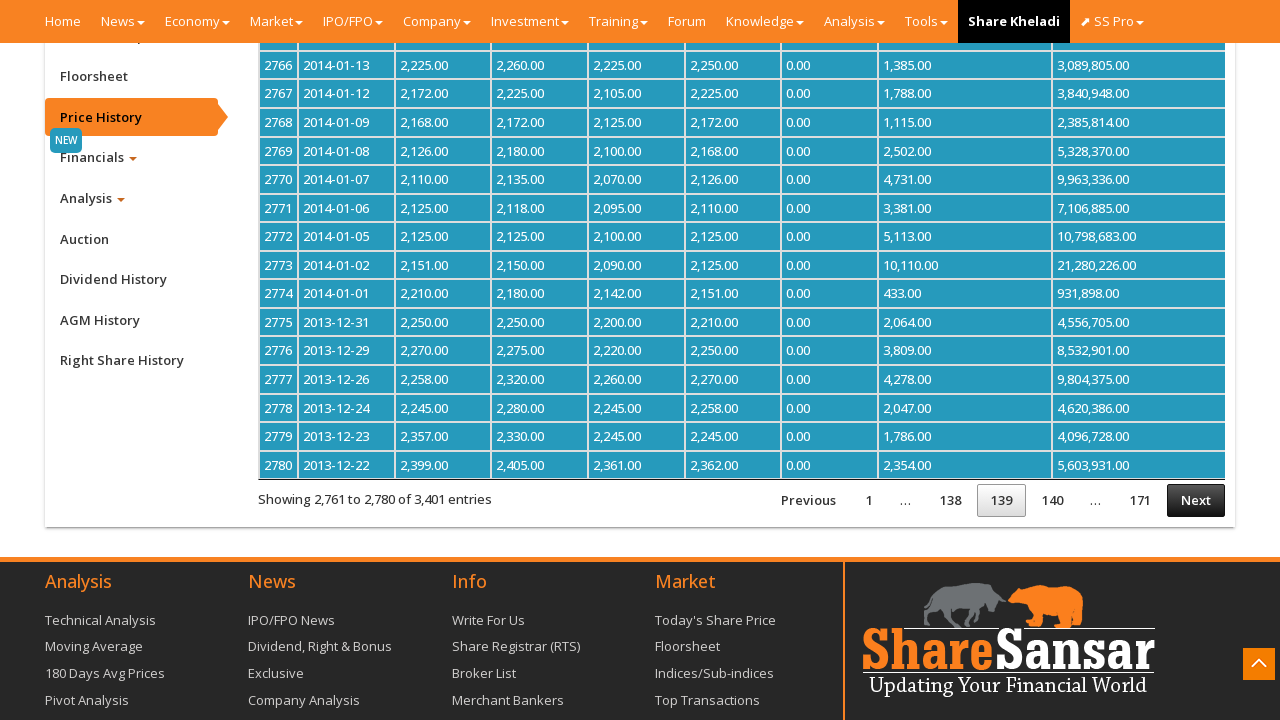

Clicked Next button (pagination 139/155) at (1196, 500) on xpath=/html/body/div[2]/div/section[2]/div[3]/div/div/div/div[2]/div/div[1]/div[
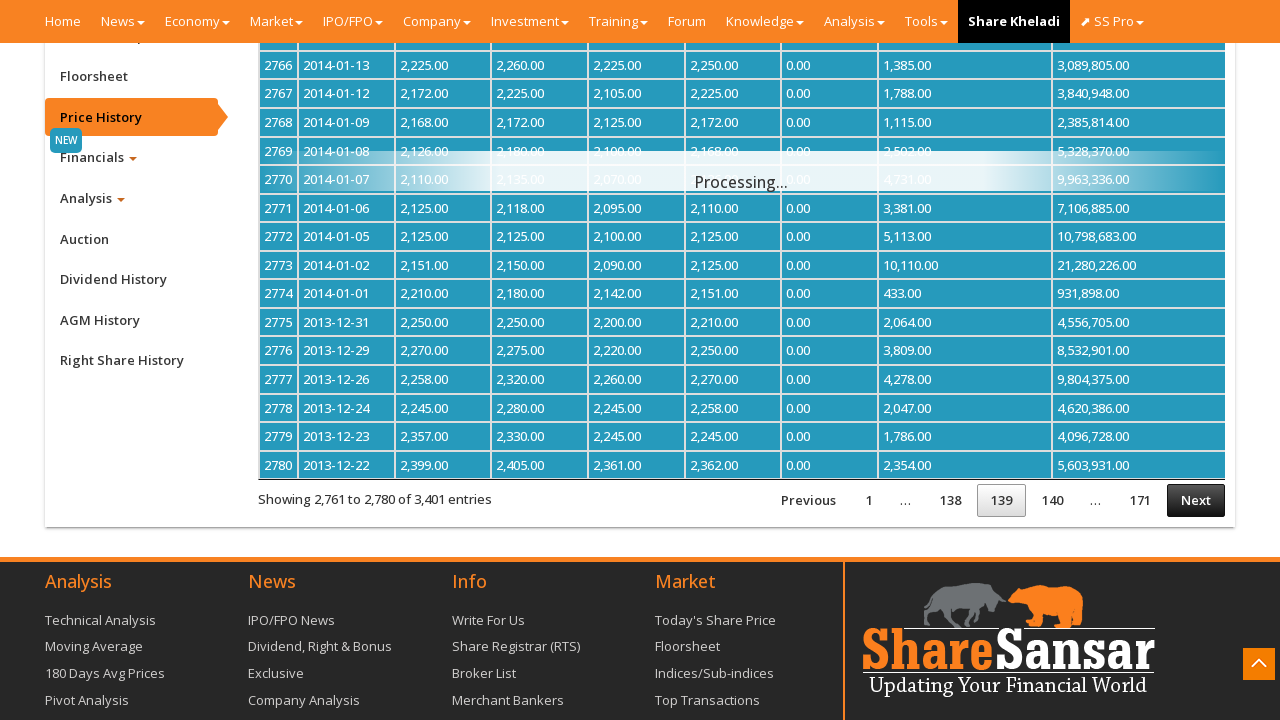

Waited 500ms for next page to load
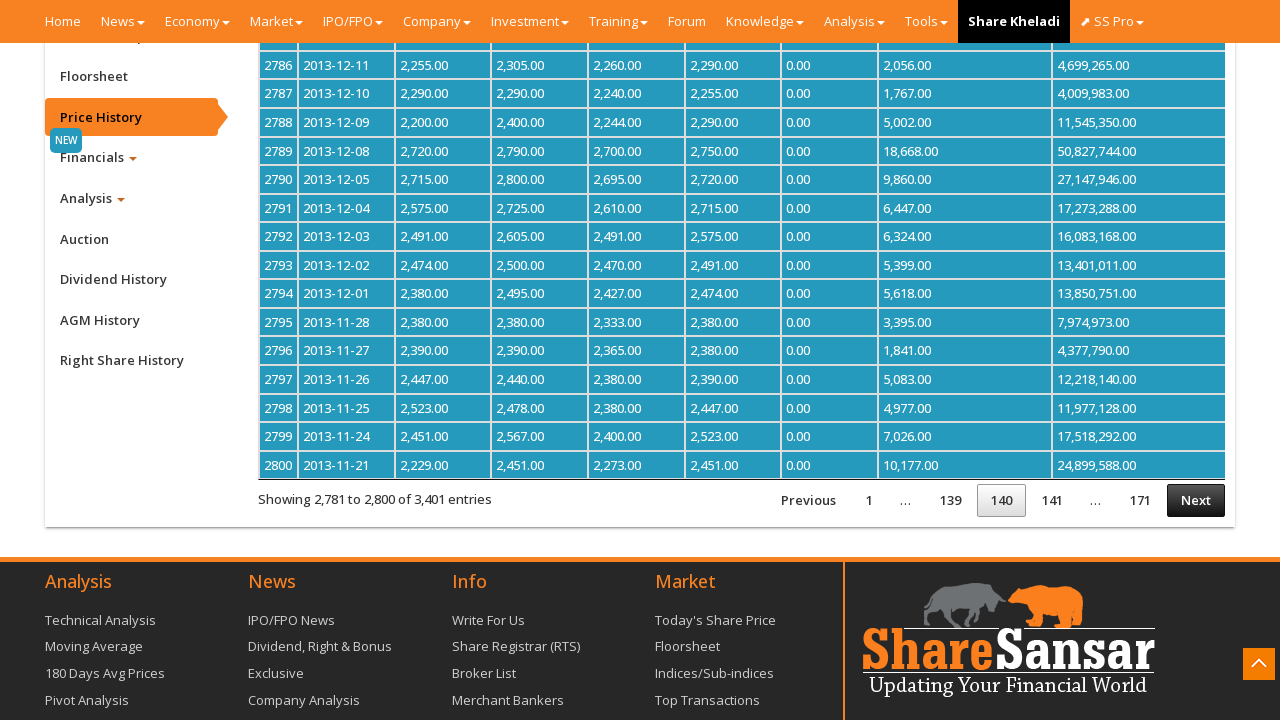

Clicked Next button (pagination 140/155) at (1196, 500) on xpath=/html/body/div[2]/div/section[2]/div[3]/div/div/div/div[2]/div/div[1]/div[
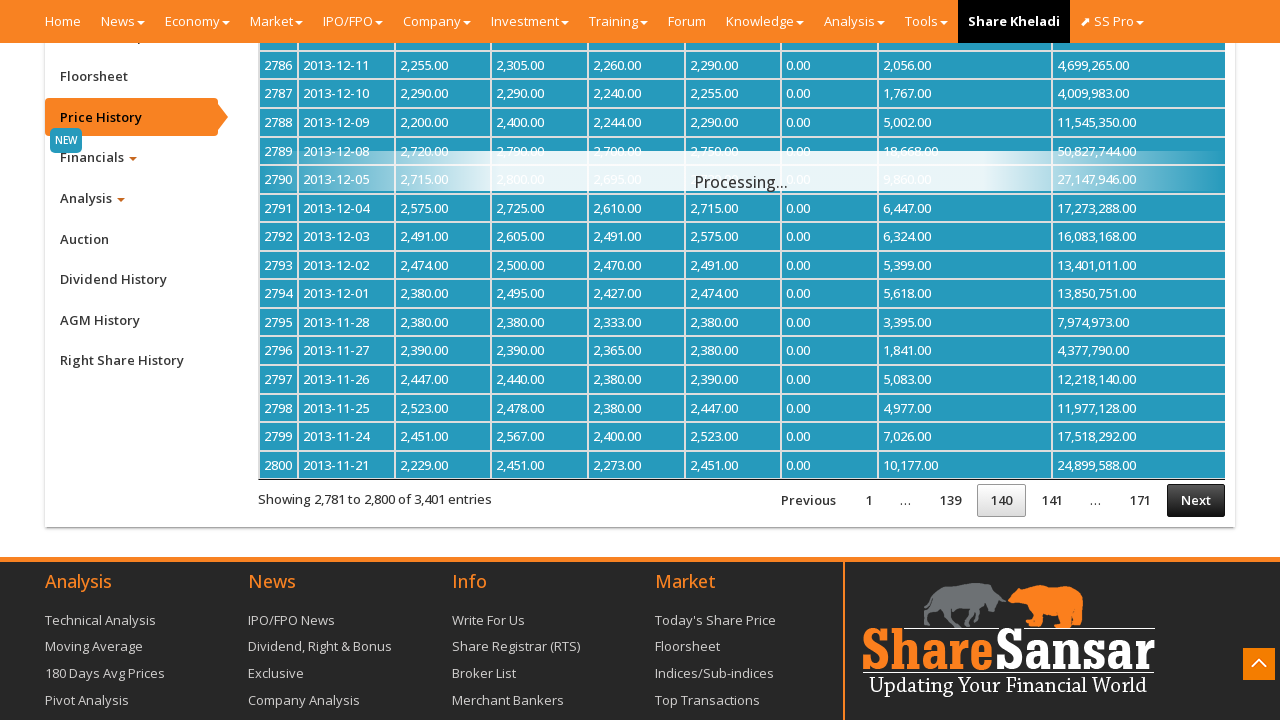

Waited 500ms for next page to load
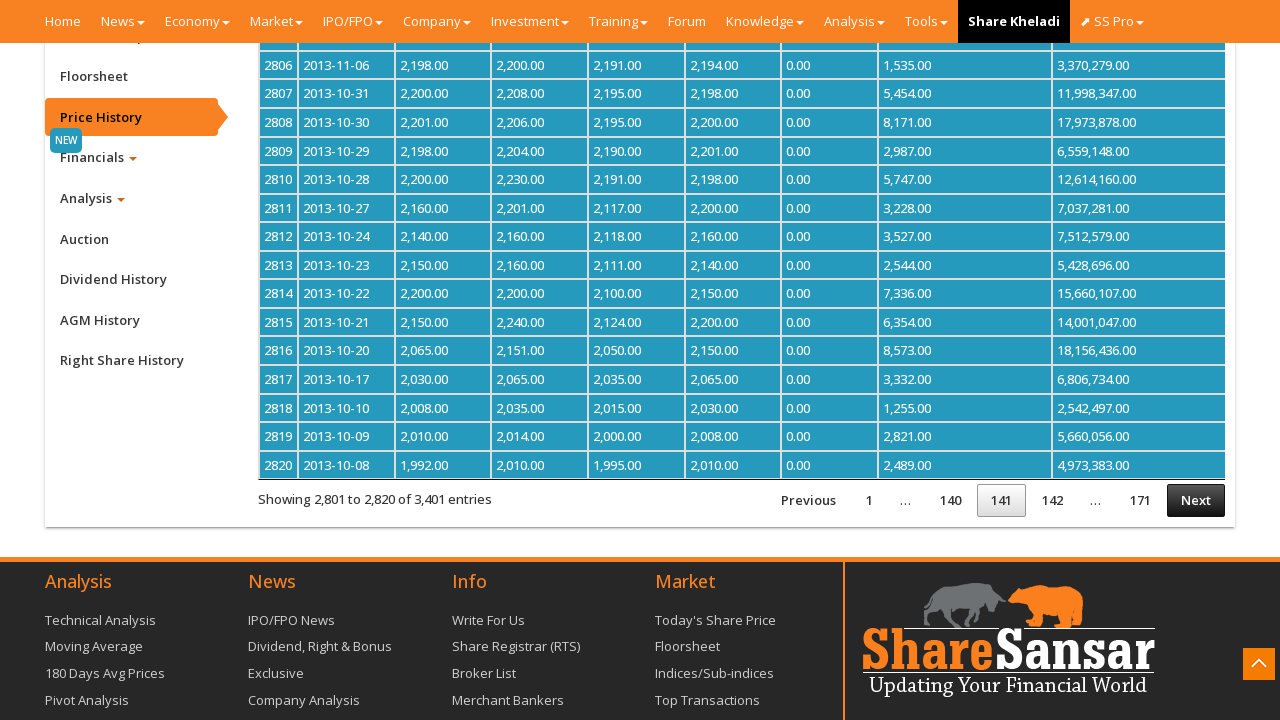

Clicked Next button (pagination 141/155) at (1196, 500) on xpath=/html/body/div[2]/div/section[2]/div[3]/div/div/div/div[2]/div/div[1]/div[
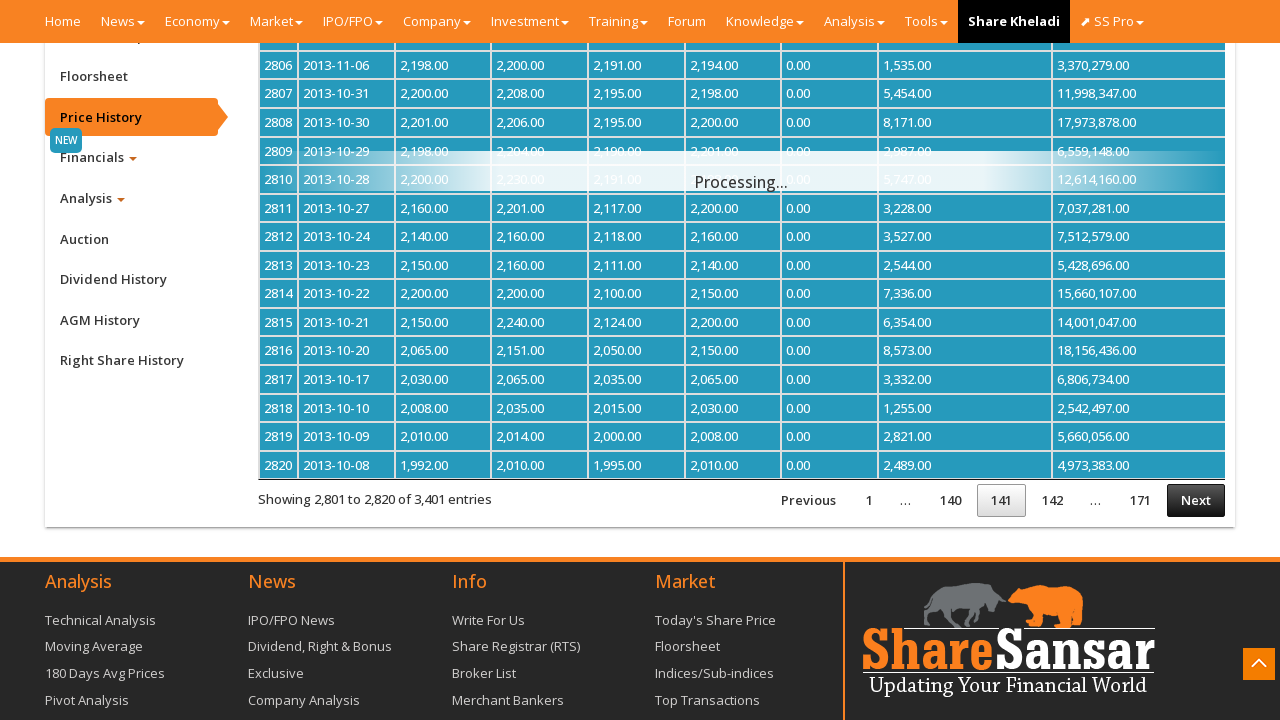

Waited 500ms for next page to load
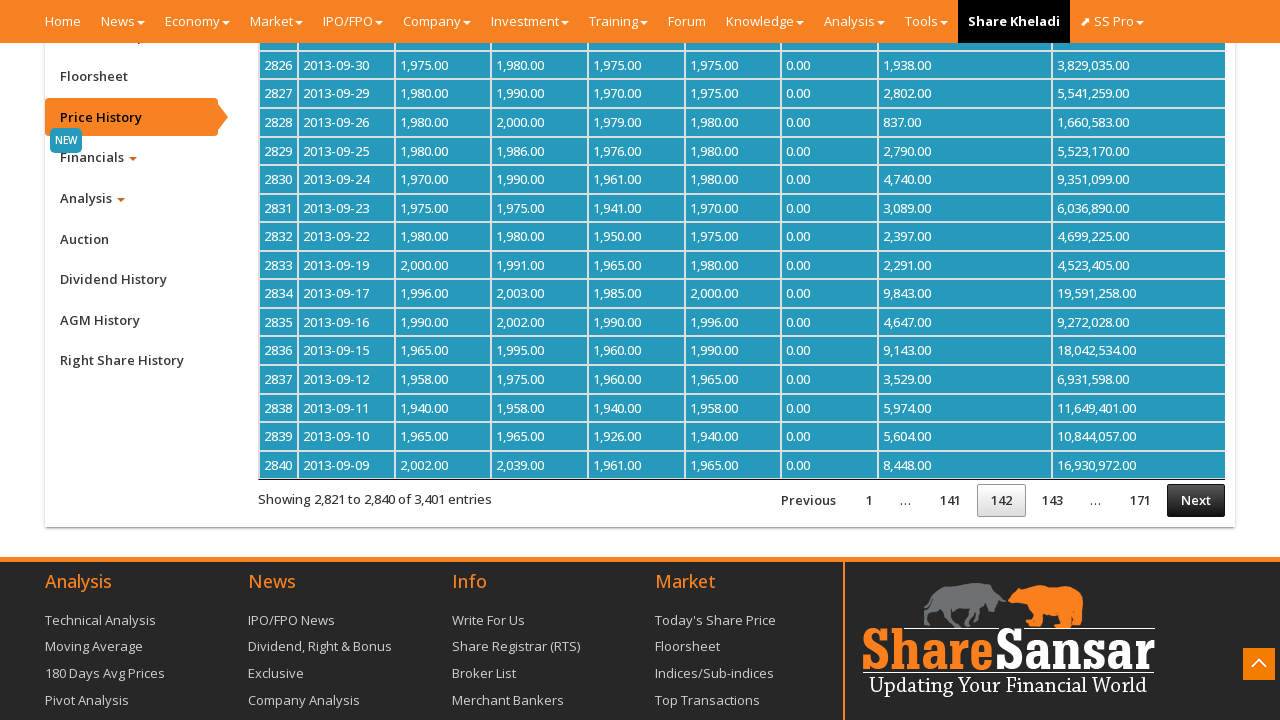

Clicked Next button (pagination 142/155) at (1196, 500) on xpath=/html/body/div[2]/div/section[2]/div[3]/div/div/div/div[2]/div/div[1]/div[
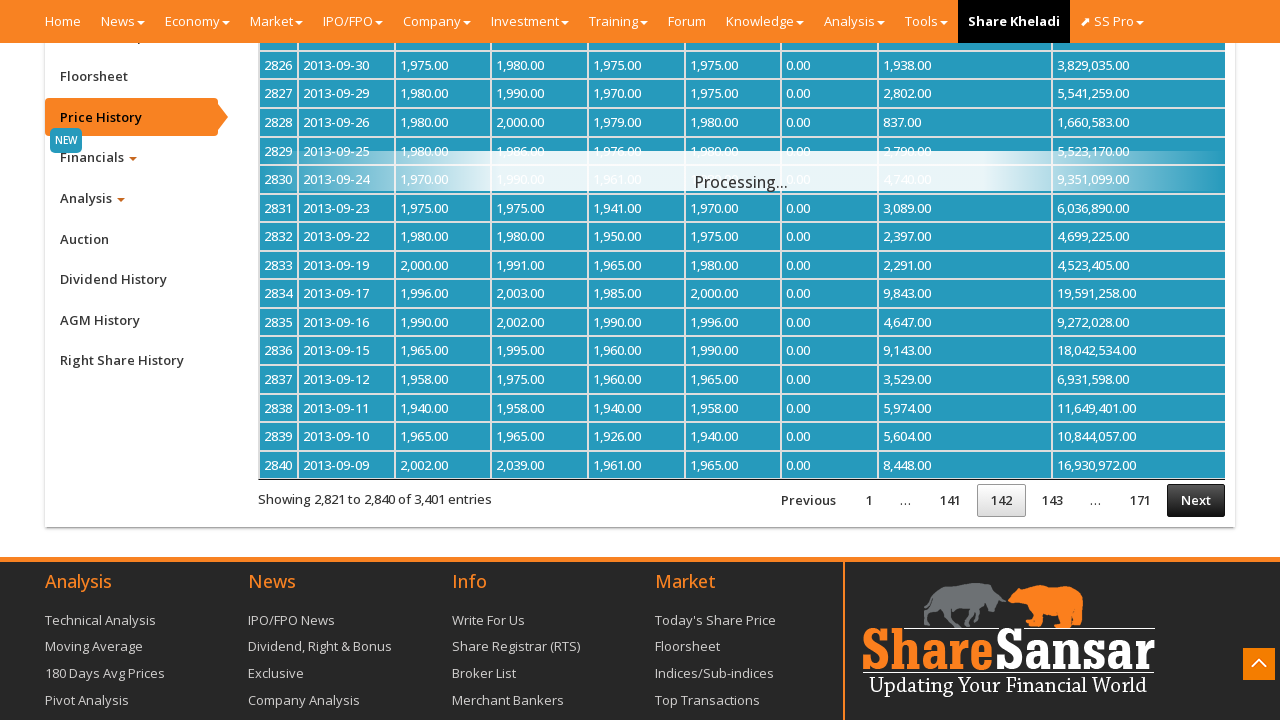

Waited 500ms for next page to load
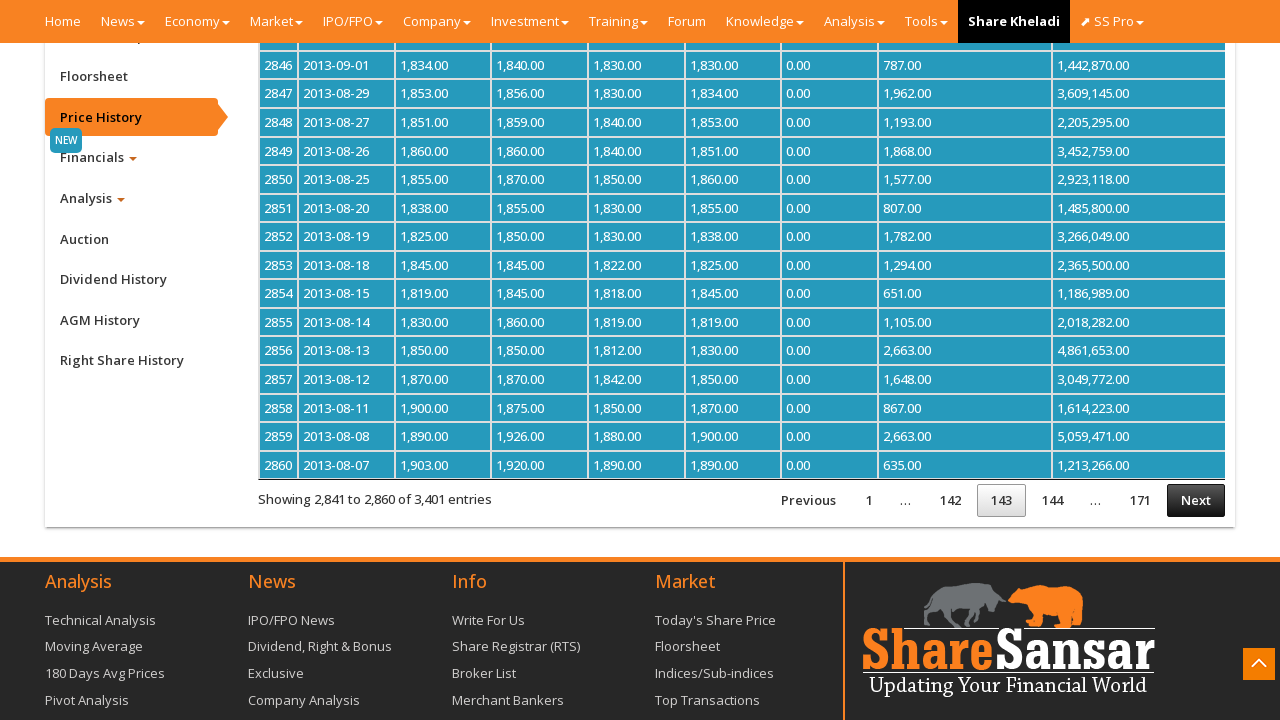

Clicked Next button (pagination 143/155) at (1196, 500) on xpath=/html/body/div[2]/div/section[2]/div[3]/div/div/div/div[2]/div/div[1]/div[
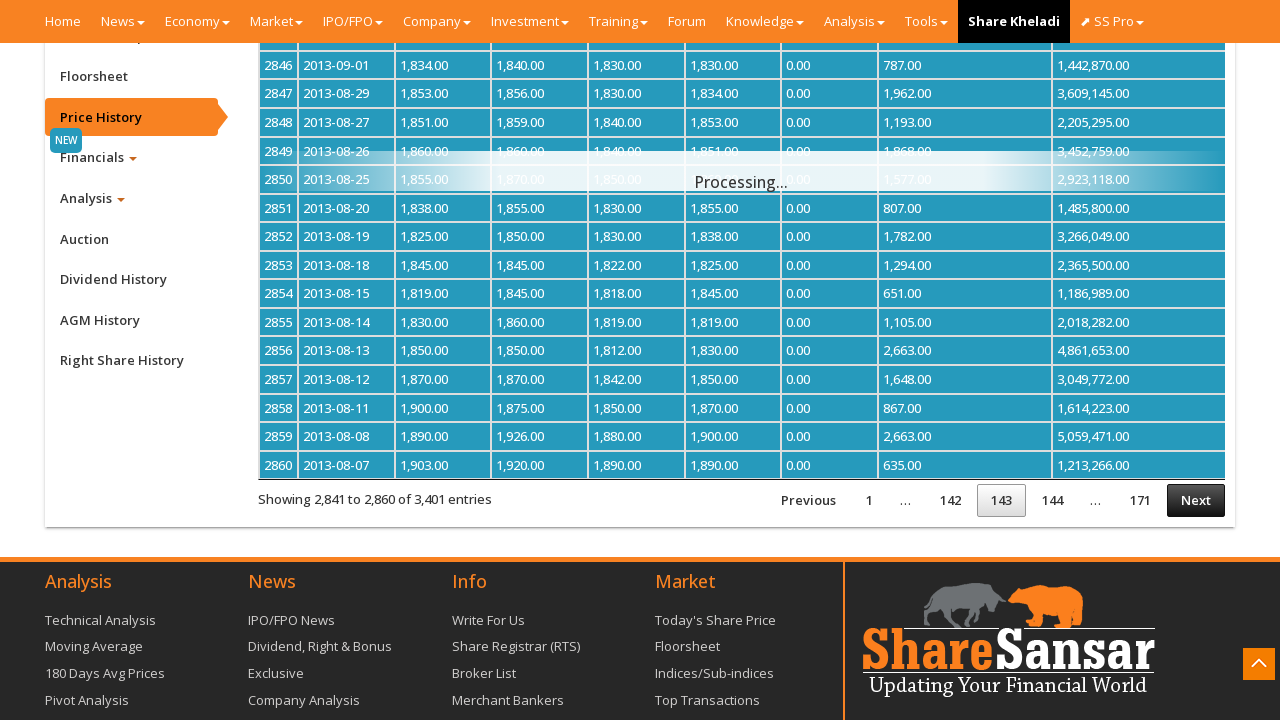

Waited 500ms for next page to load
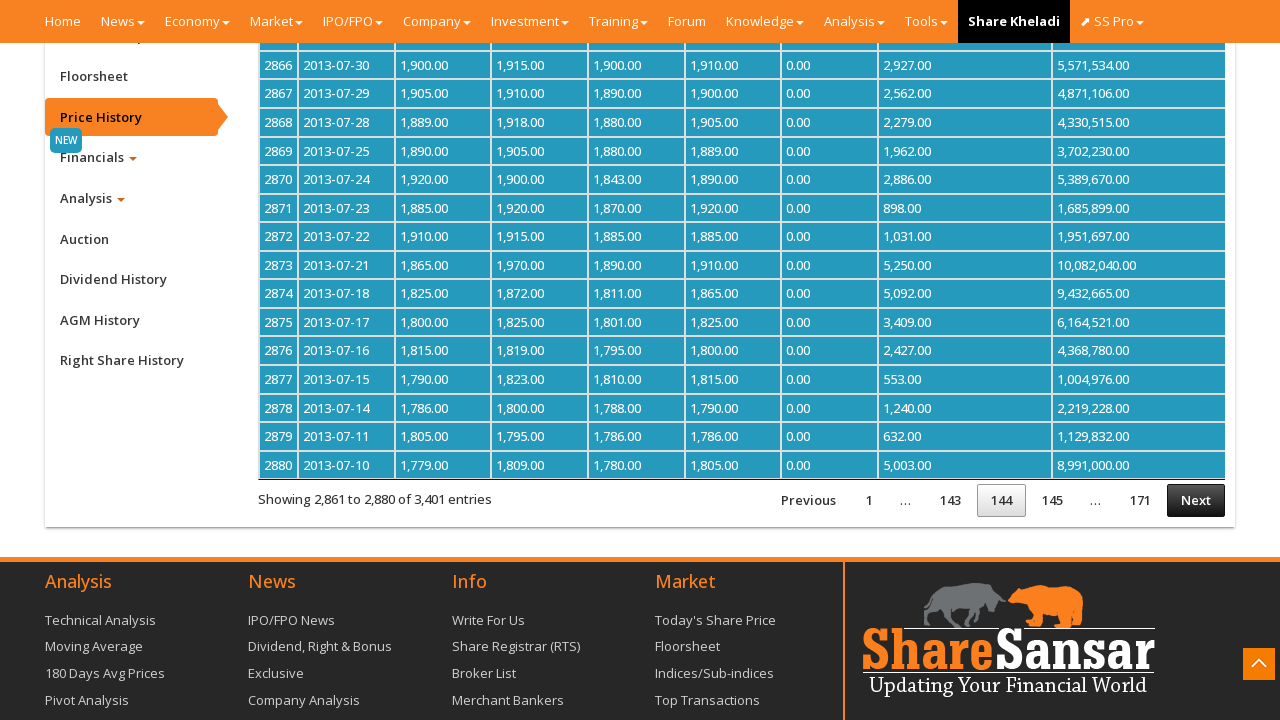

Clicked Next button (pagination 144/155) at (1196, 500) on xpath=/html/body/div[2]/div/section[2]/div[3]/div/div/div/div[2]/div/div[1]/div[
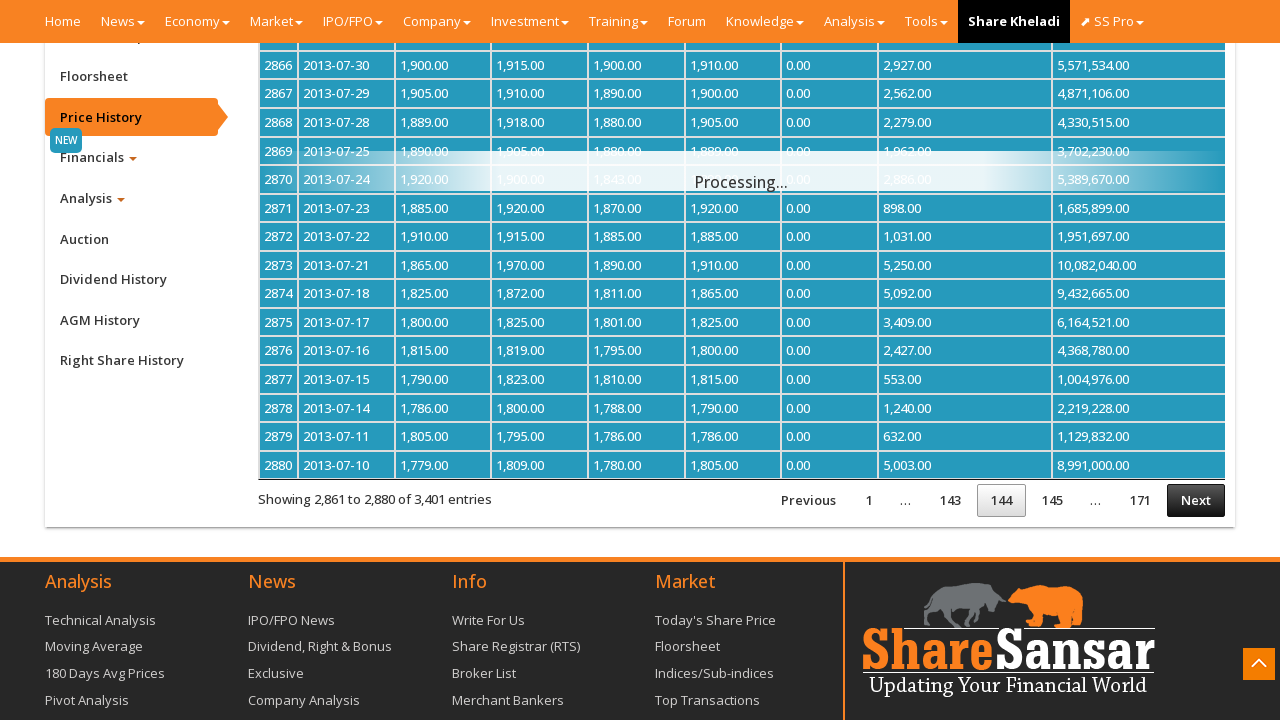

Waited 500ms for next page to load
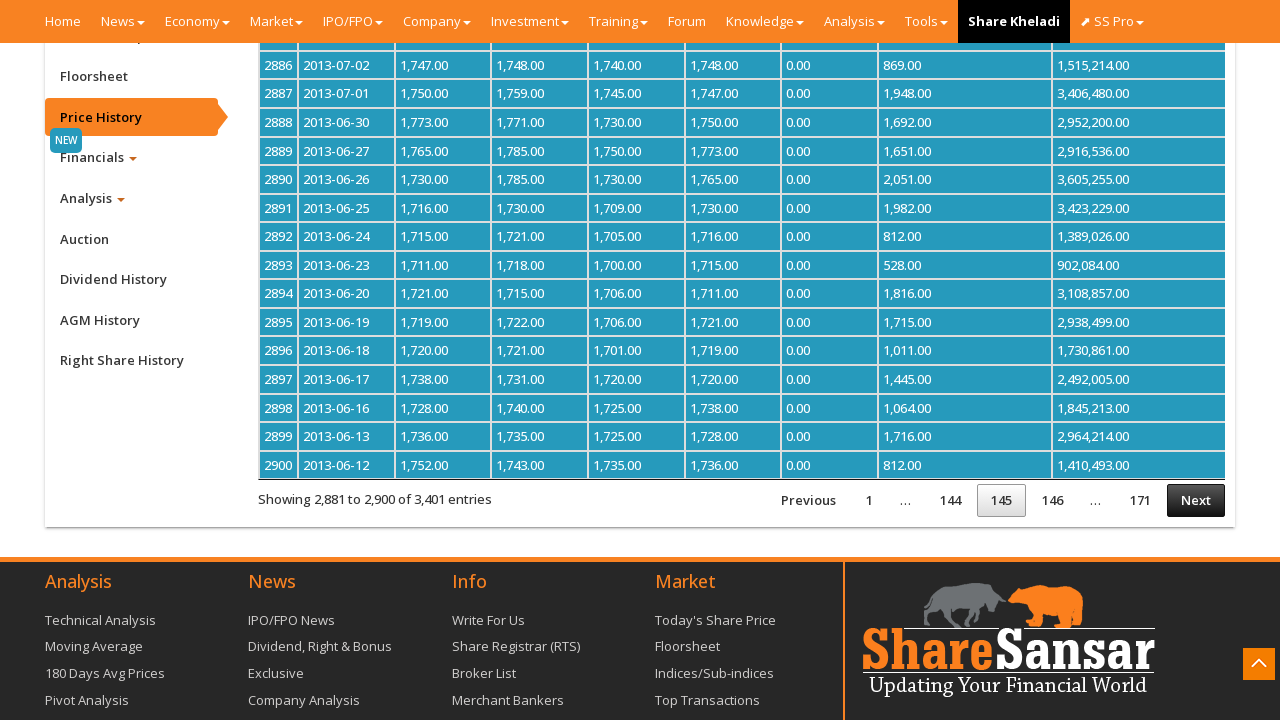

Clicked Next button (pagination 145/155) at (1196, 500) on xpath=/html/body/div[2]/div/section[2]/div[3]/div/div/div/div[2]/div/div[1]/div[
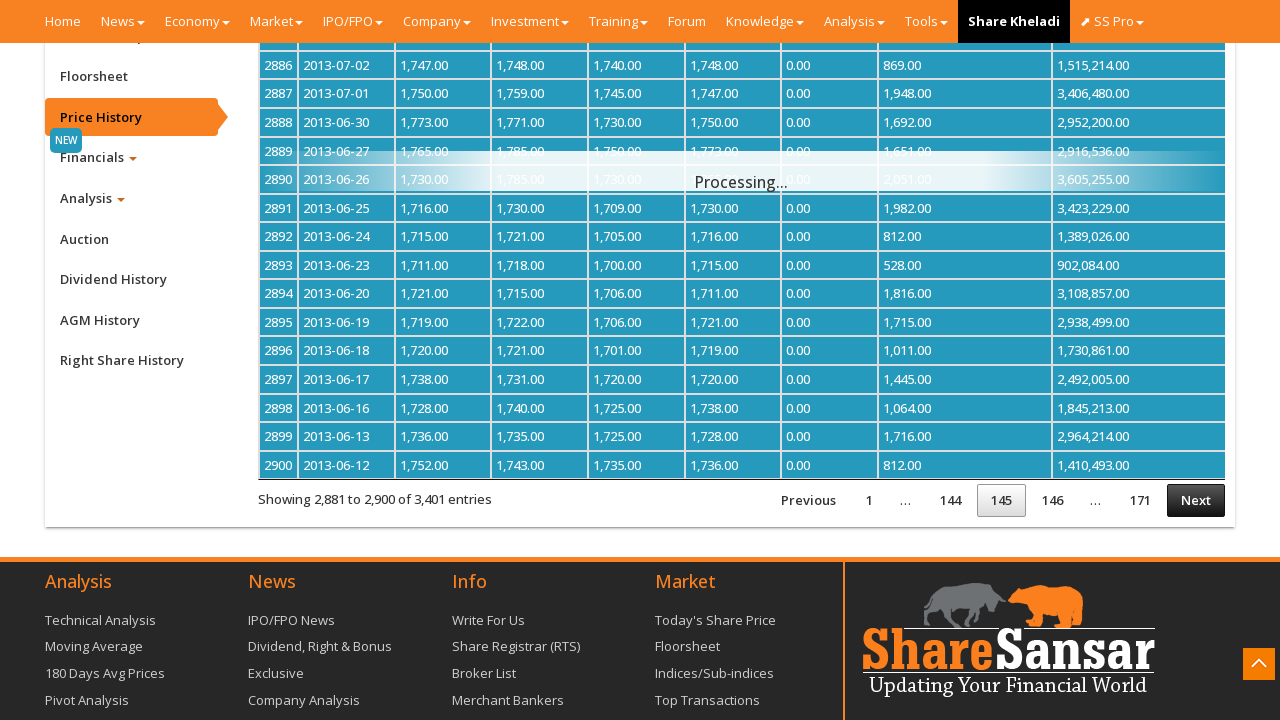

Waited 500ms for next page to load
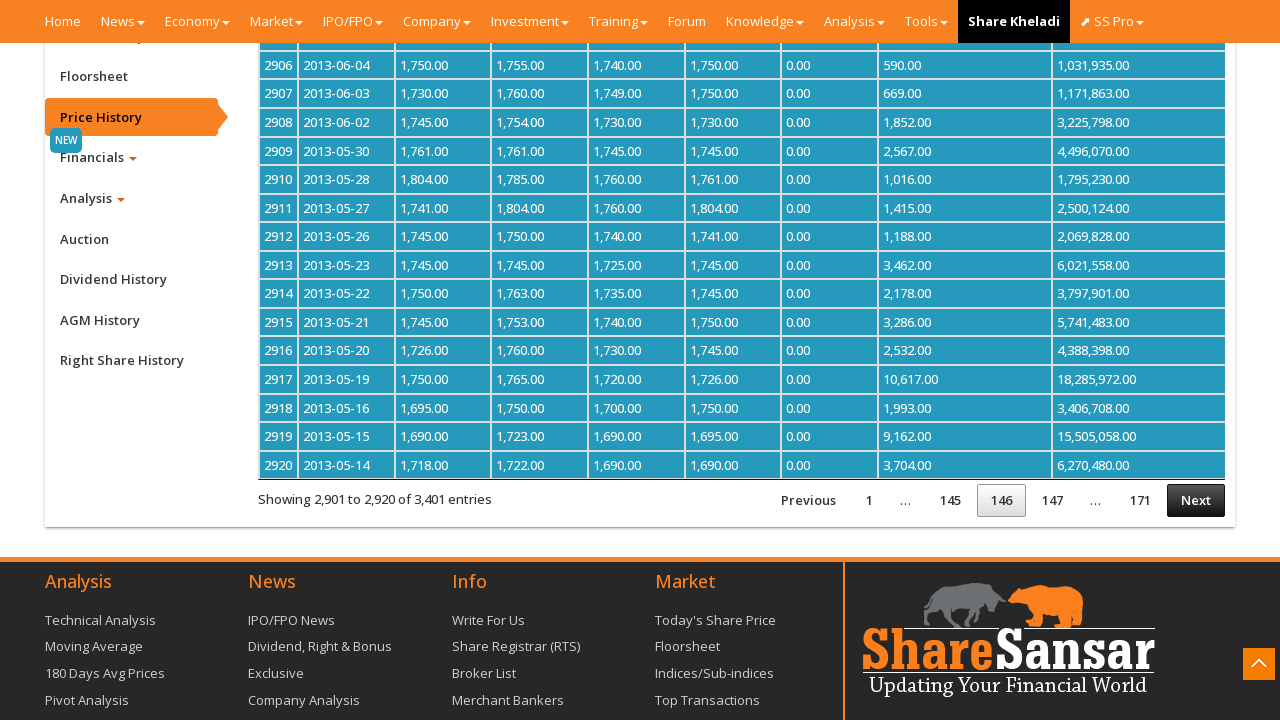

Clicked Next button (pagination 146/155) at (1196, 500) on xpath=/html/body/div[2]/div/section[2]/div[3]/div/div/div/div[2]/div/div[1]/div[
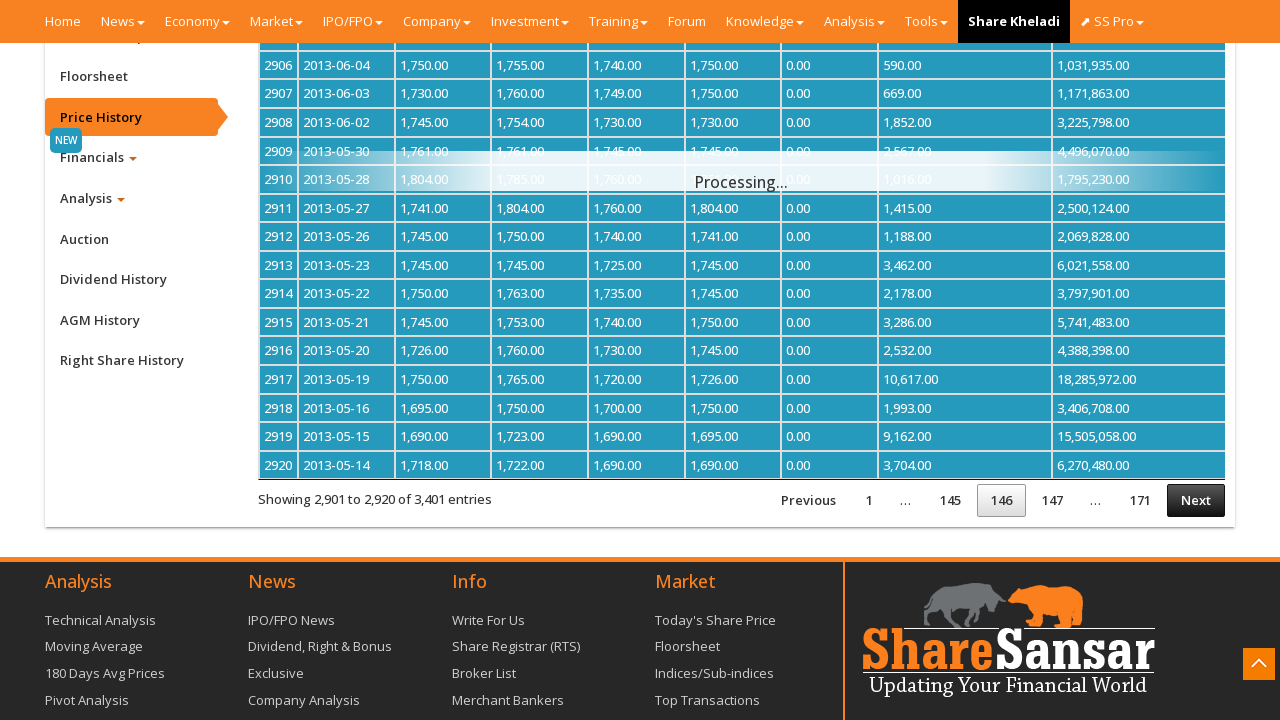

Waited 500ms for next page to load
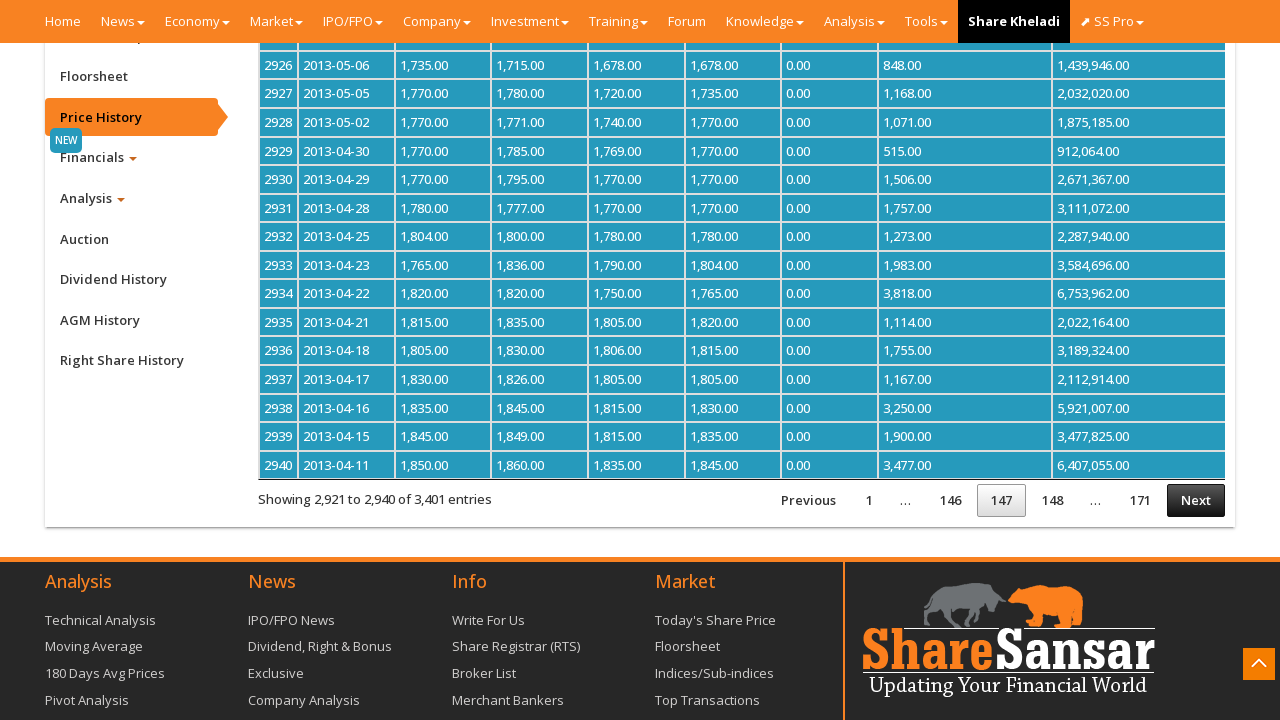

Clicked Next button (pagination 147/155) at (1196, 500) on xpath=/html/body/div[2]/div/section[2]/div[3]/div/div/div/div[2]/div/div[1]/div[
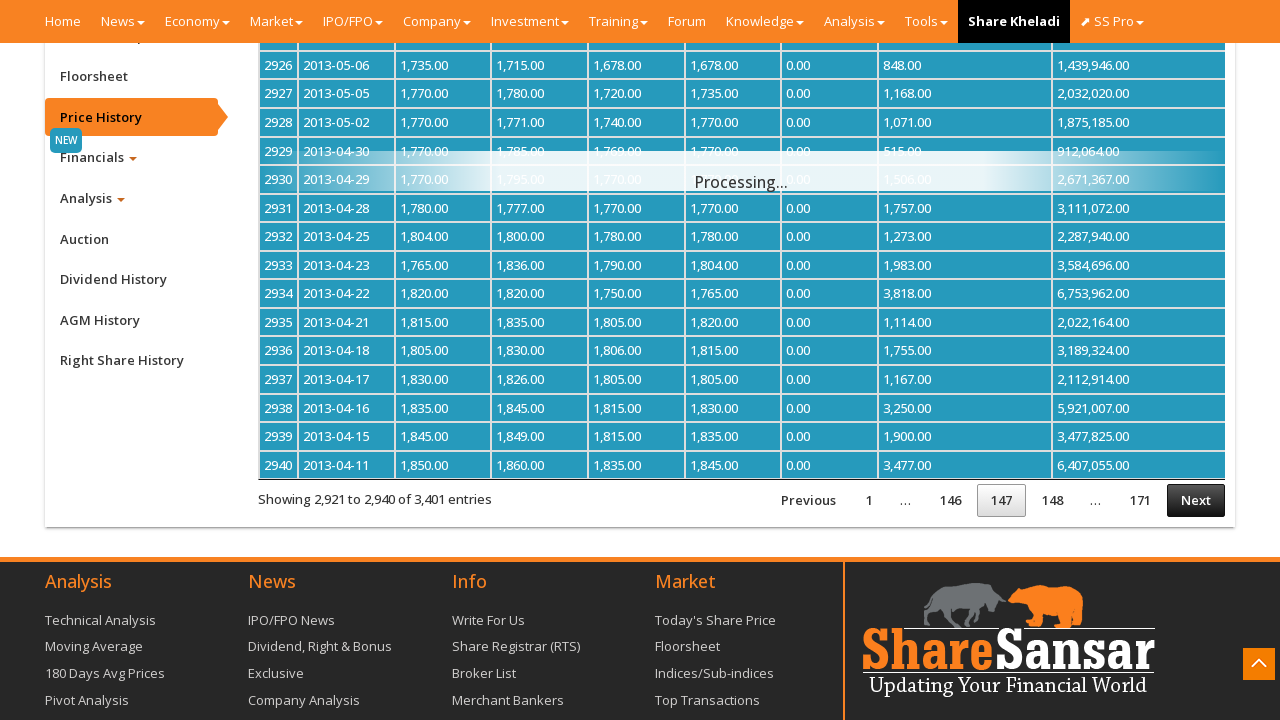

Waited 500ms for next page to load
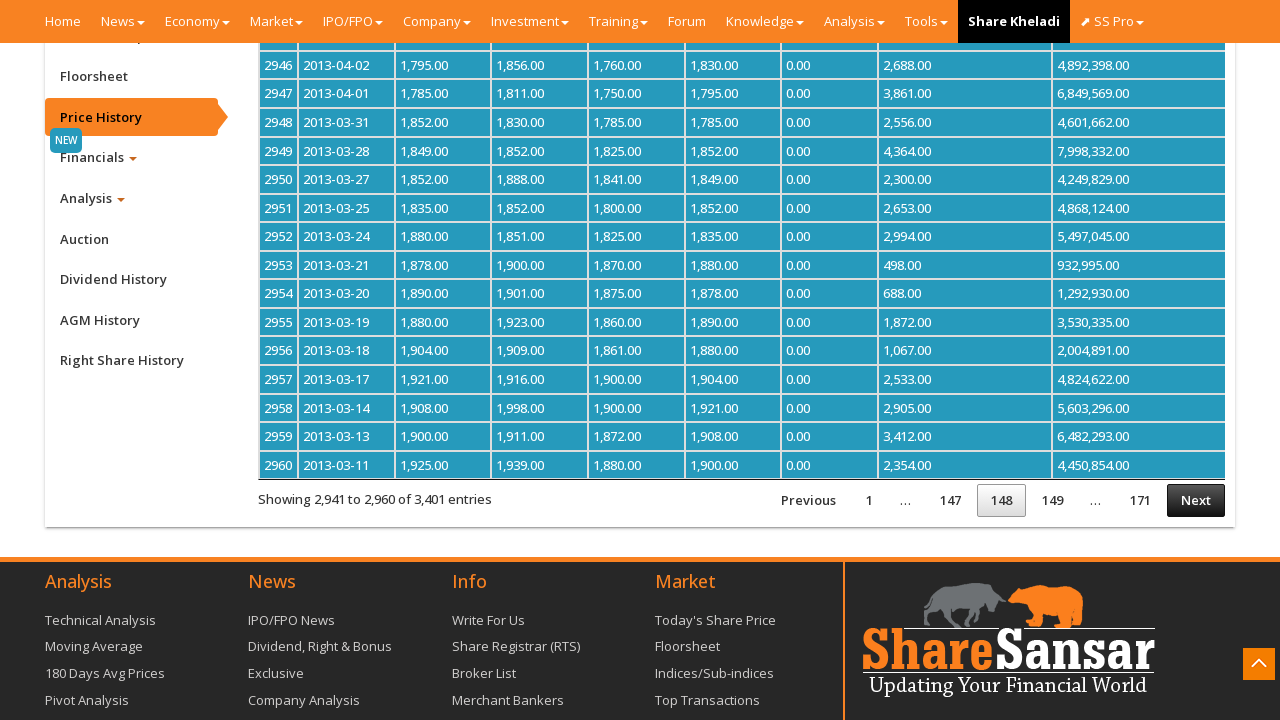

Clicked Next button (pagination 148/155) at (1196, 500) on xpath=/html/body/div[2]/div/section[2]/div[3]/div/div/div/div[2]/div/div[1]/div[
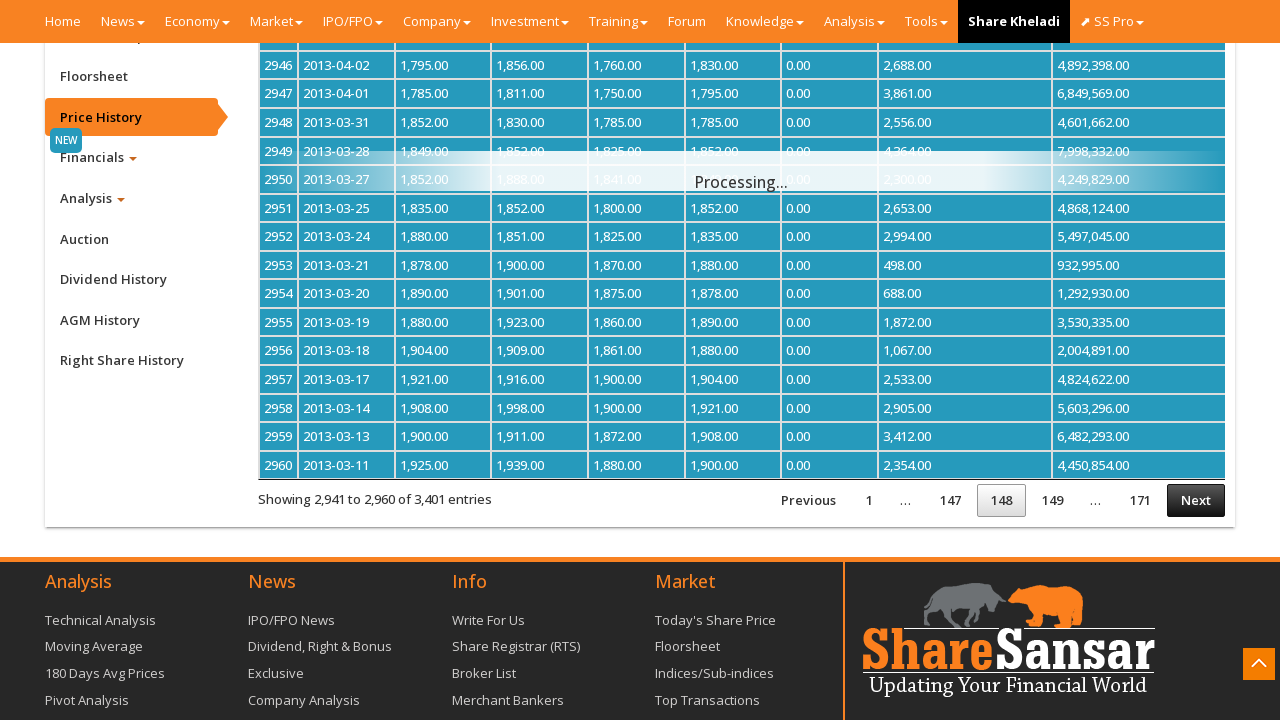

Waited 500ms for next page to load
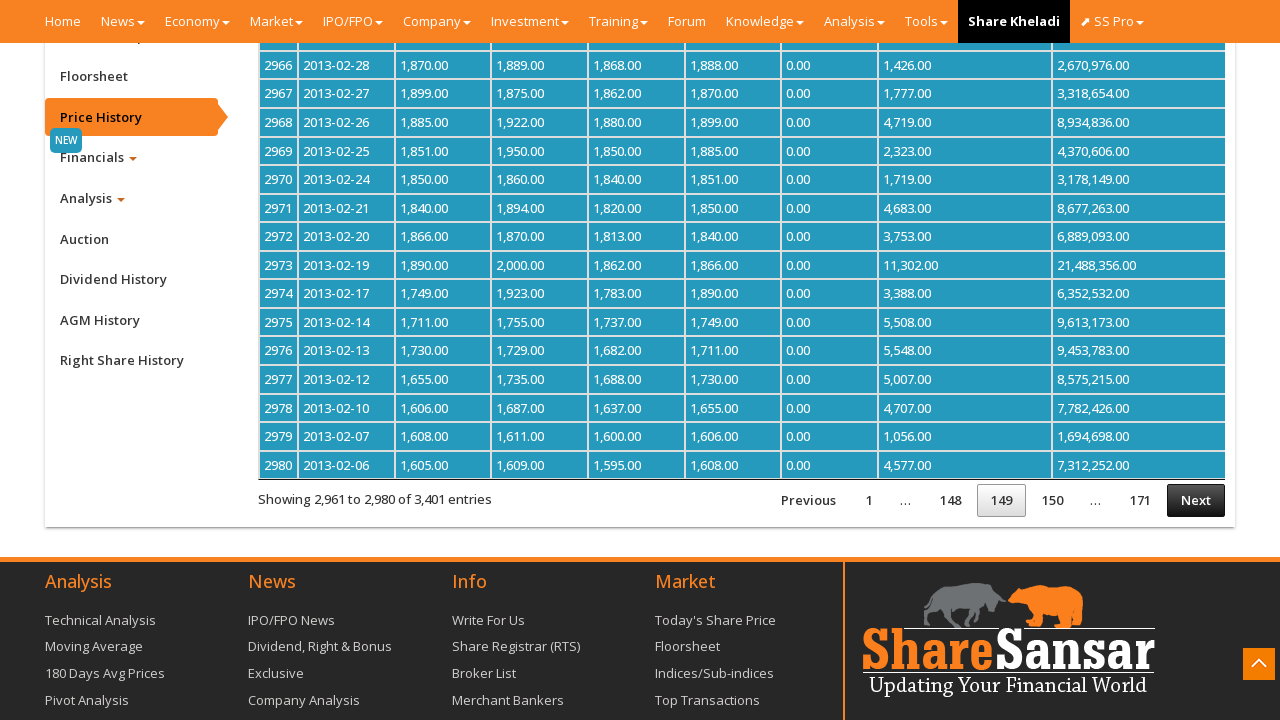

Clicked Next button (pagination 149/155) at (1196, 500) on xpath=/html/body/div[2]/div/section[2]/div[3]/div/div/div/div[2]/div/div[1]/div[
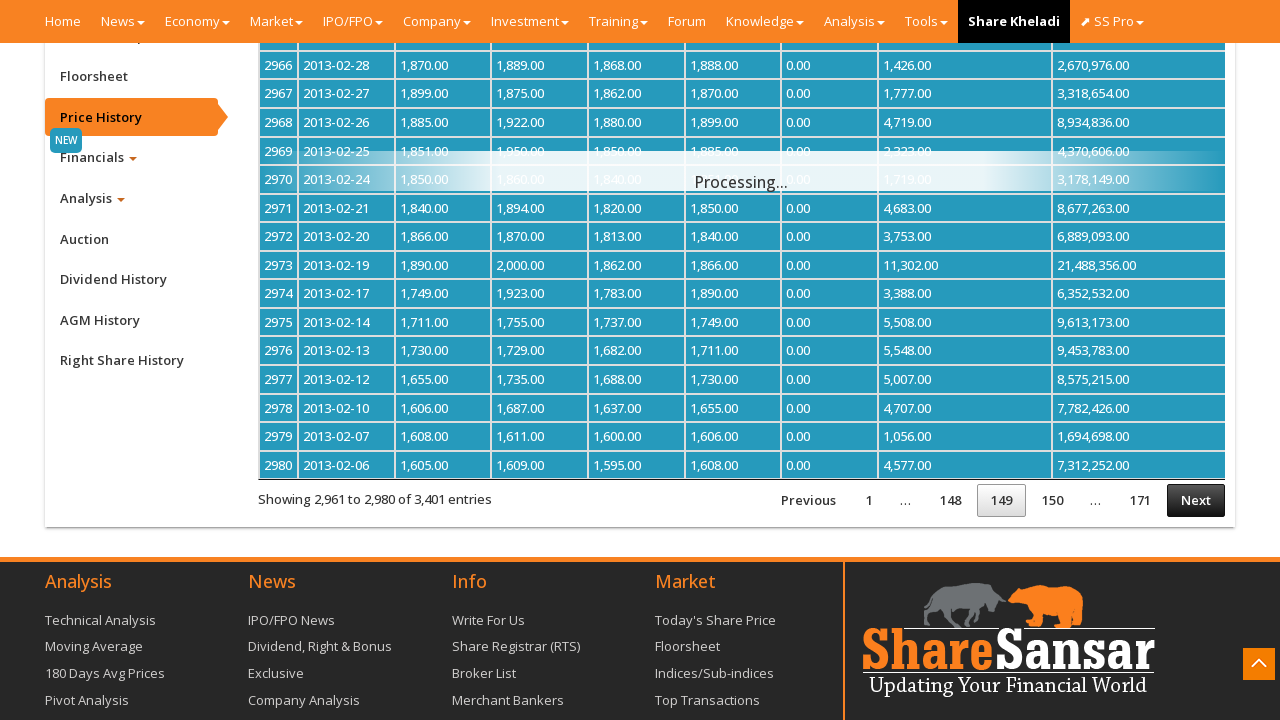

Waited 500ms for next page to load
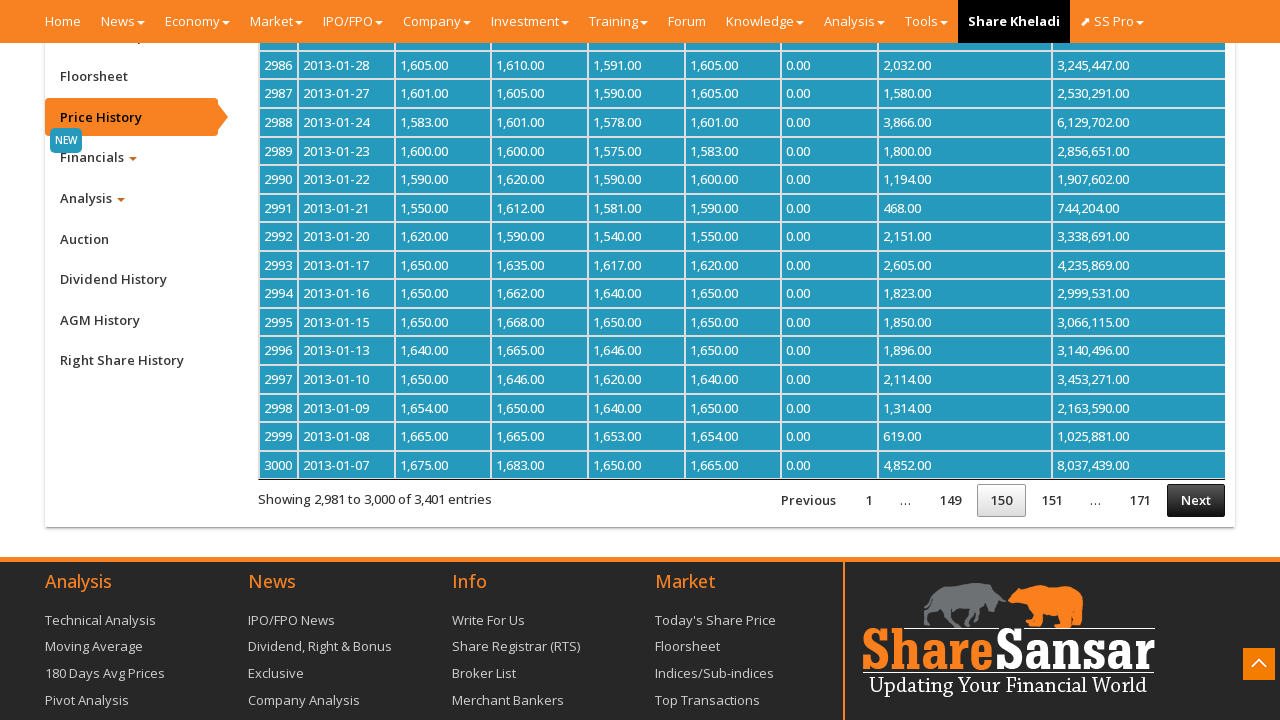

Clicked Next button (pagination 150/155) at (1196, 500) on xpath=/html/body/div[2]/div/section[2]/div[3]/div/div/div/div[2]/div/div[1]/div[
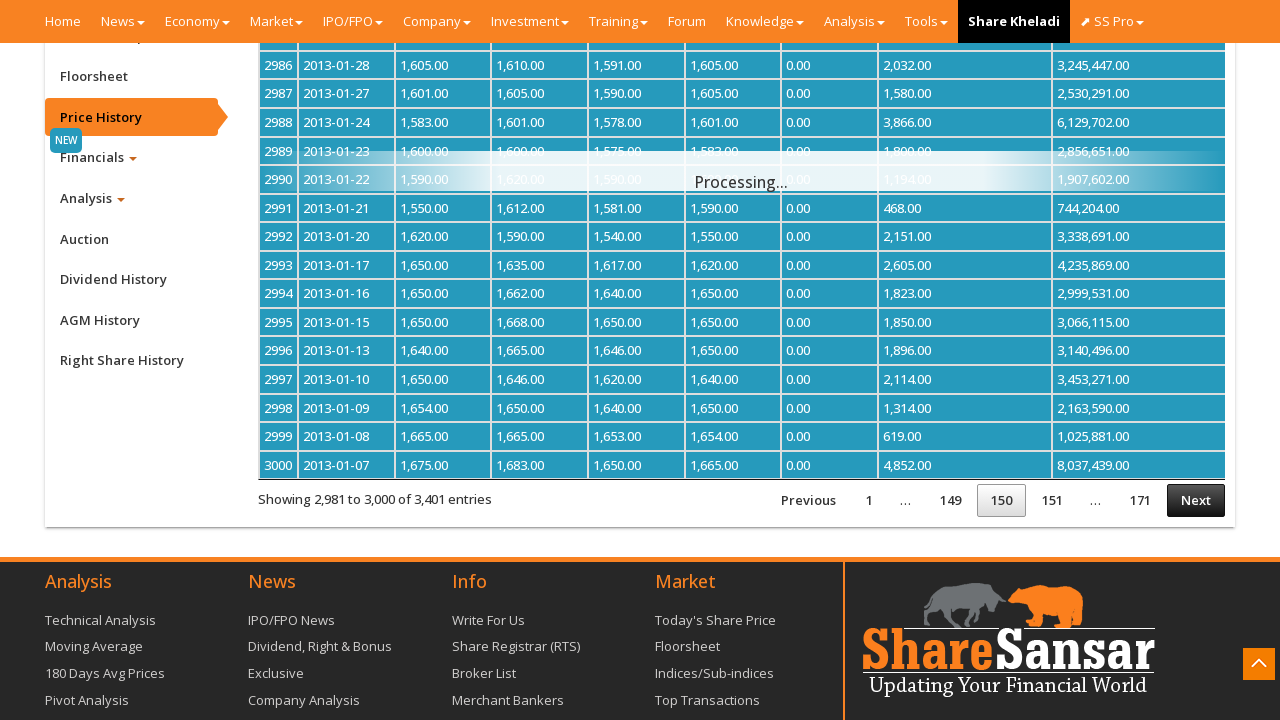

Waited 500ms for next page to load
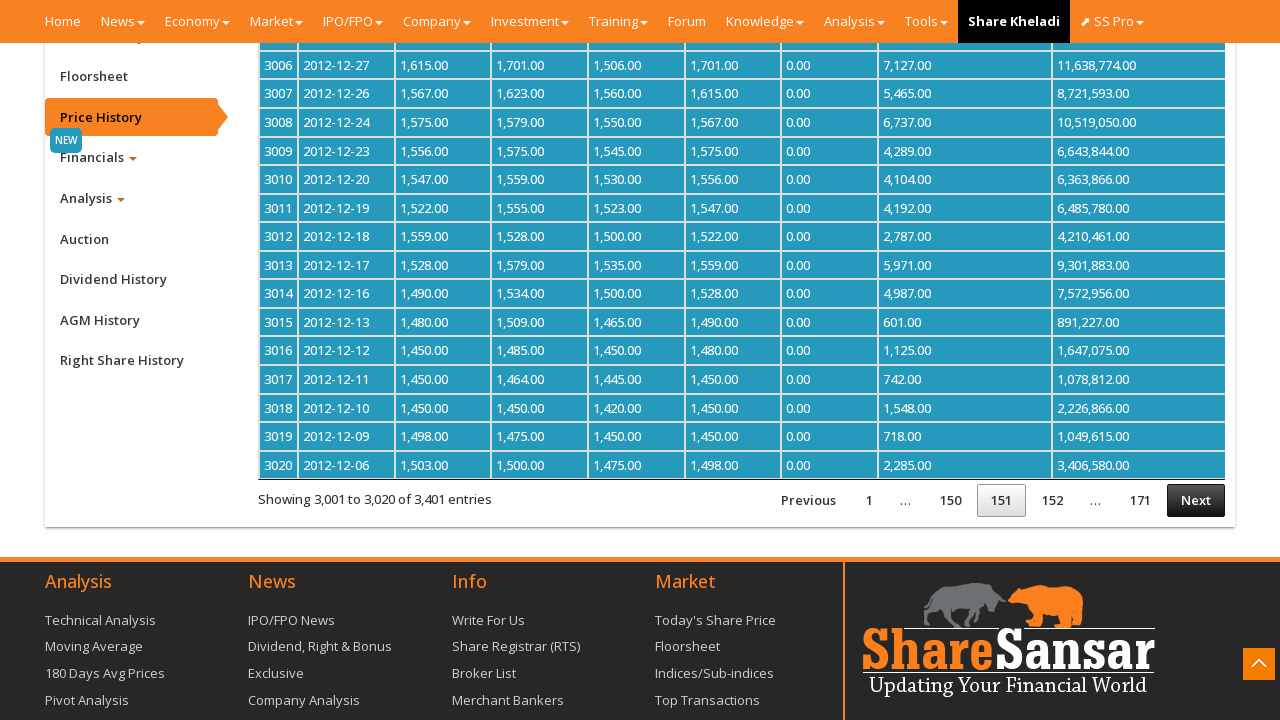

Clicked Next button (pagination 151/155) at (1196, 500) on xpath=/html/body/div[2]/div/section[2]/div[3]/div/div/div/div[2]/div/div[1]/div[
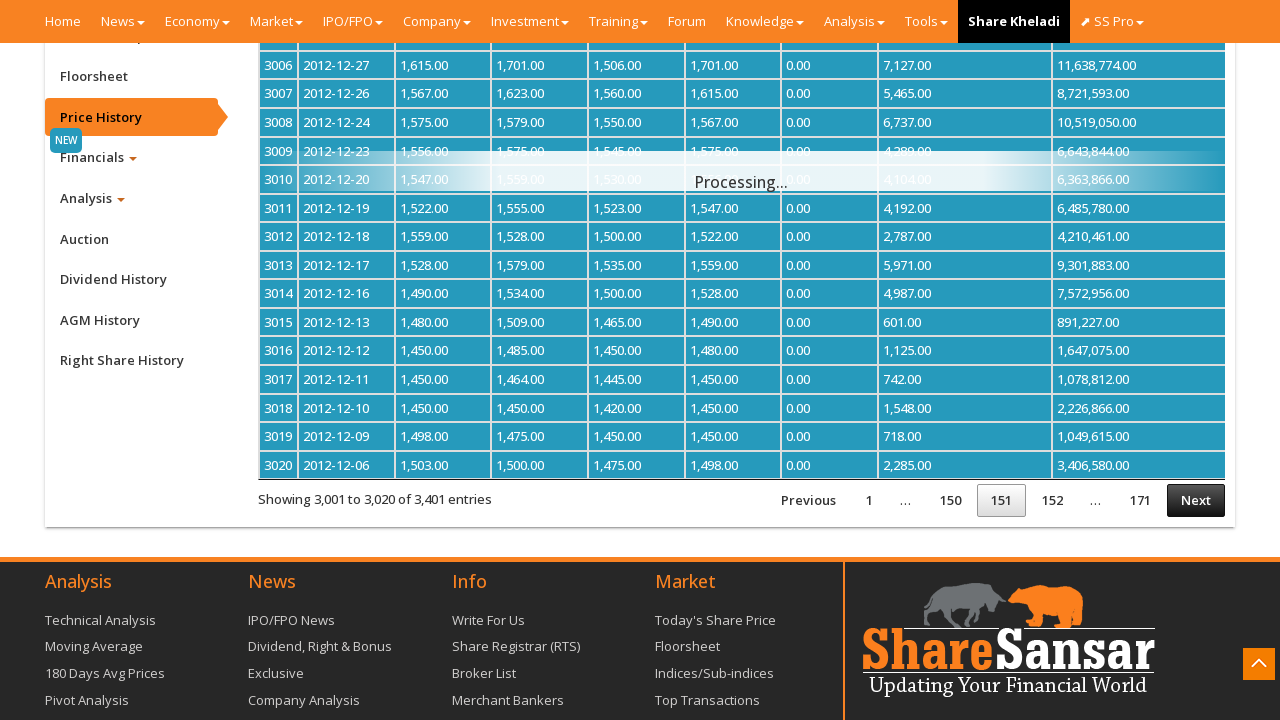

Waited 500ms for next page to load
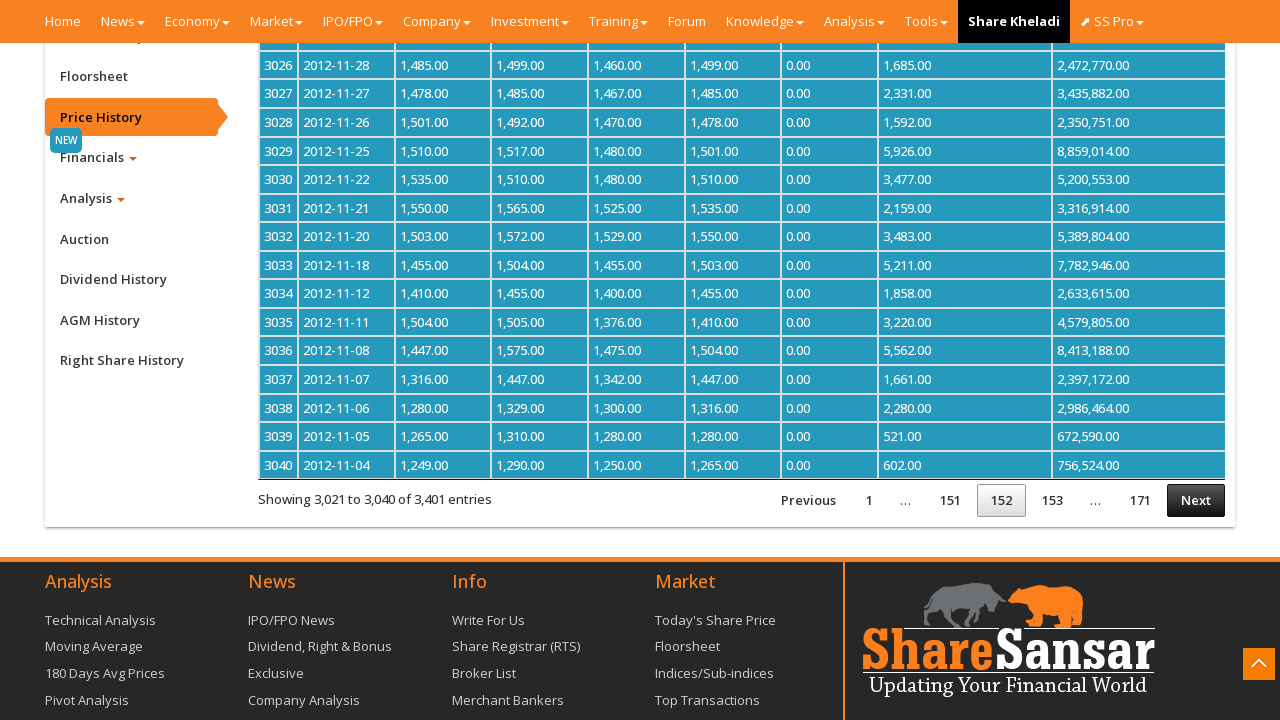

Clicked Next button (pagination 152/155) at (1196, 500) on xpath=/html/body/div[2]/div/section[2]/div[3]/div/div/div/div[2]/div/div[1]/div[
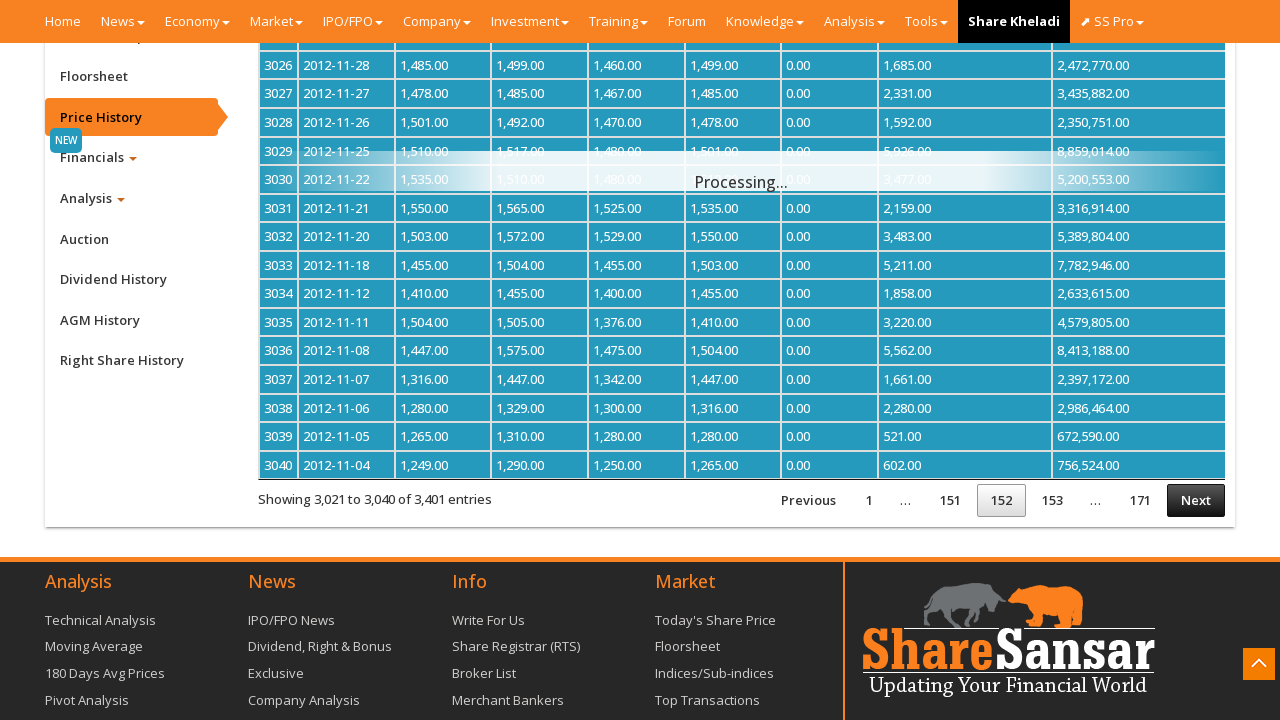

Waited 500ms for next page to load
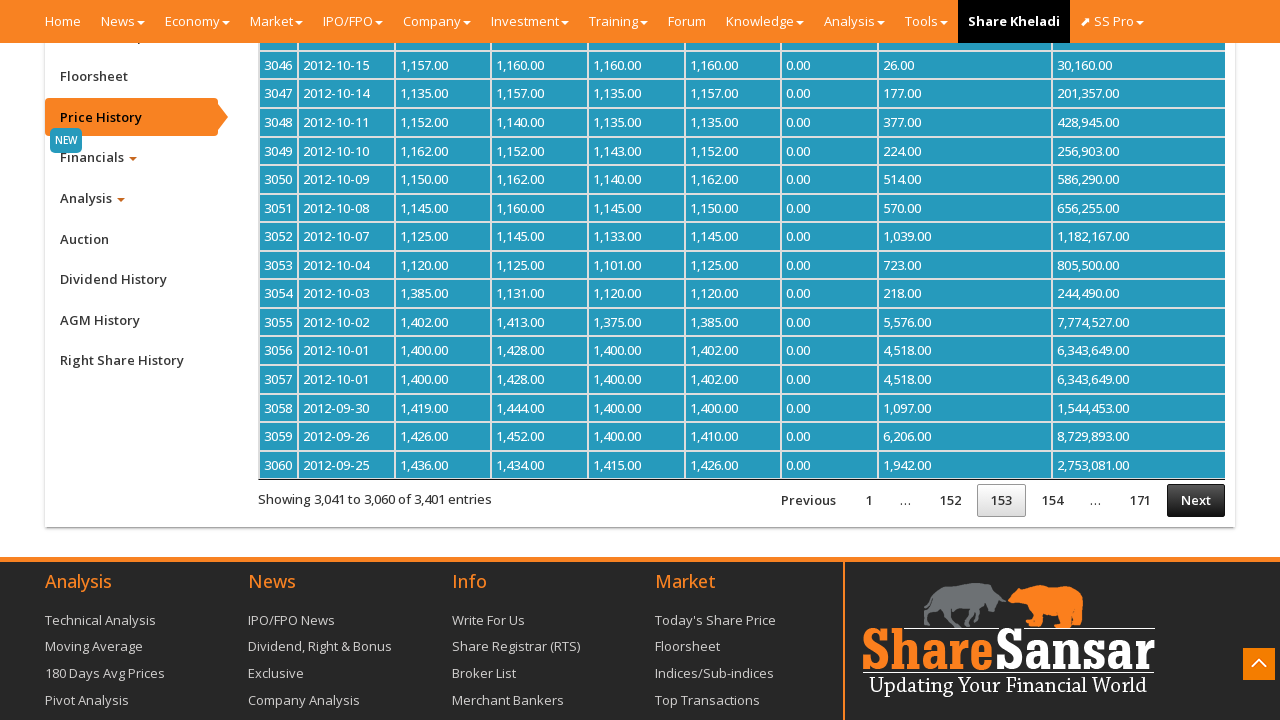

Clicked Next button (pagination 153/155) at (1196, 500) on xpath=/html/body/div[2]/div/section[2]/div[3]/div/div/div/div[2]/div/div[1]/div[
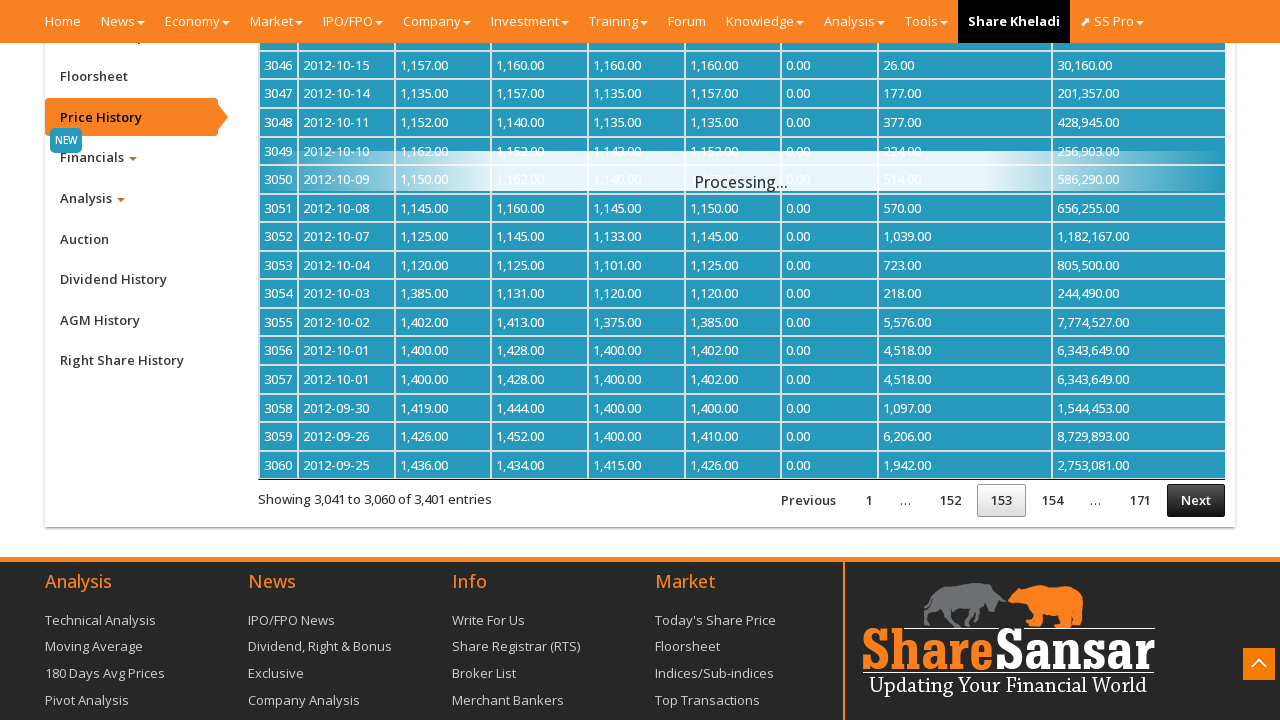

Waited 500ms for next page to load
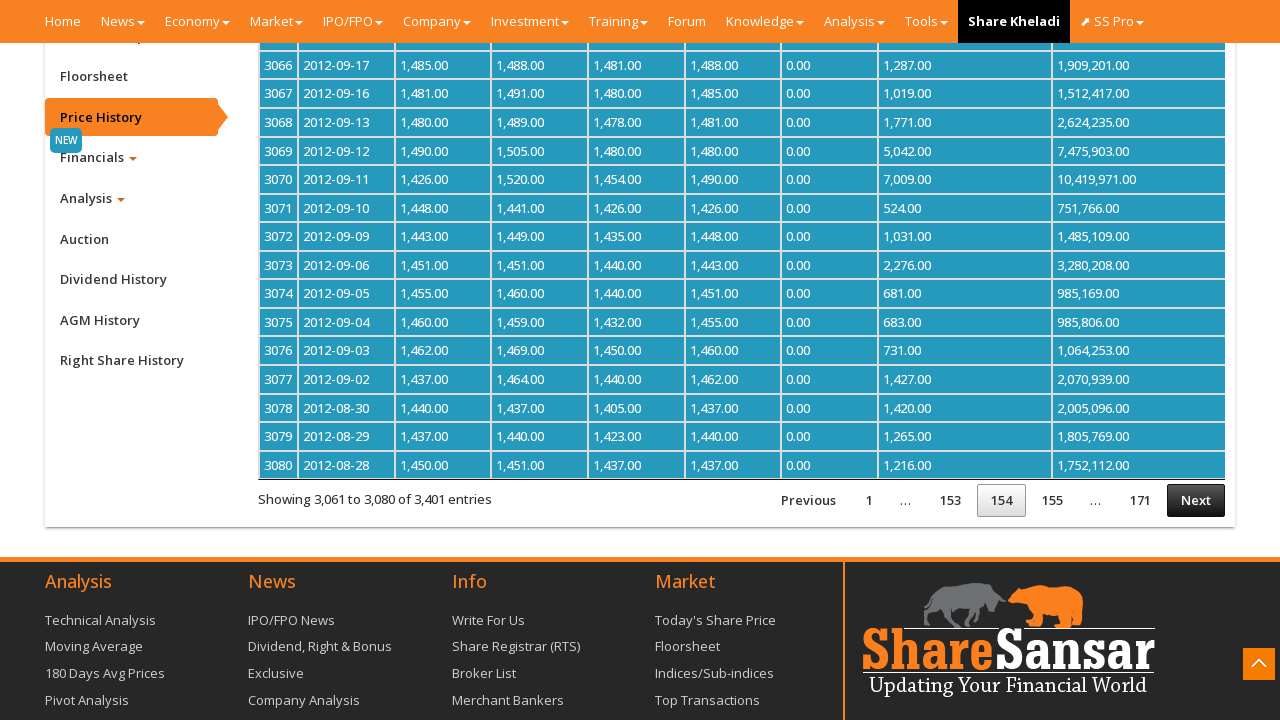

Clicked Next button (pagination 154/155) at (1196, 500) on xpath=/html/body/div[2]/div/section[2]/div[3]/div/div/div/div[2]/div/div[1]/div[
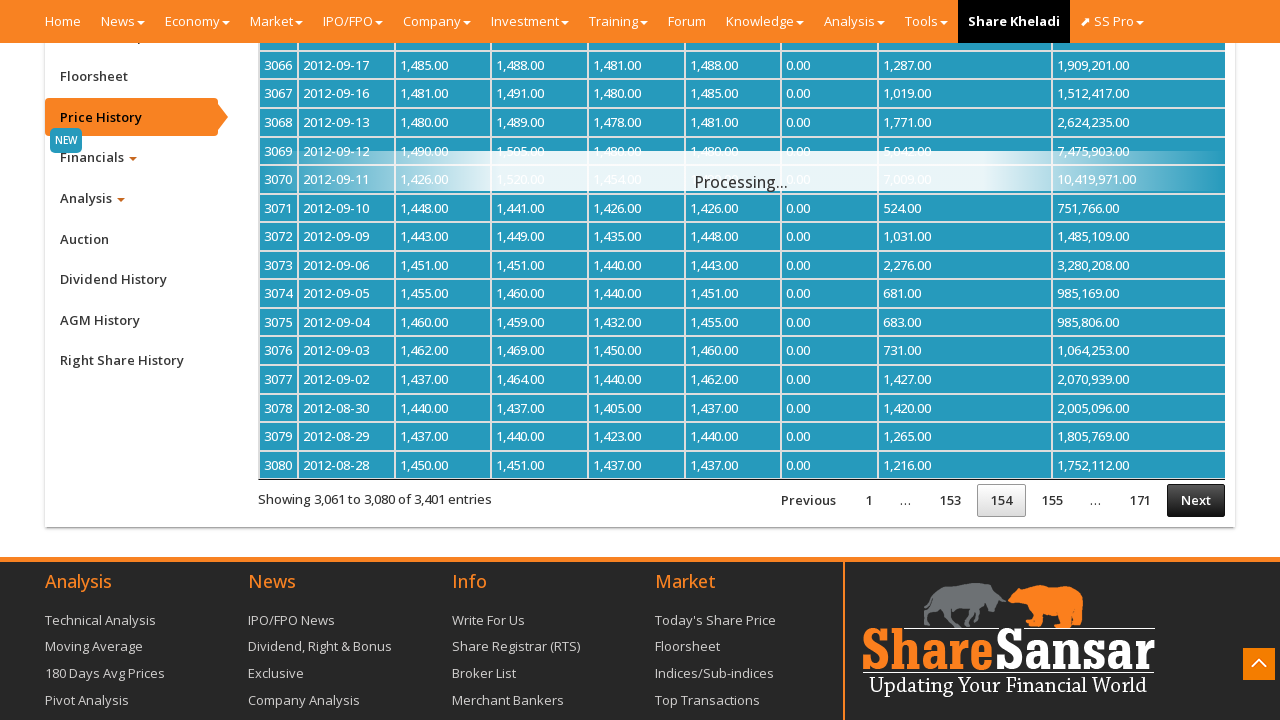

Waited 500ms for next page to load
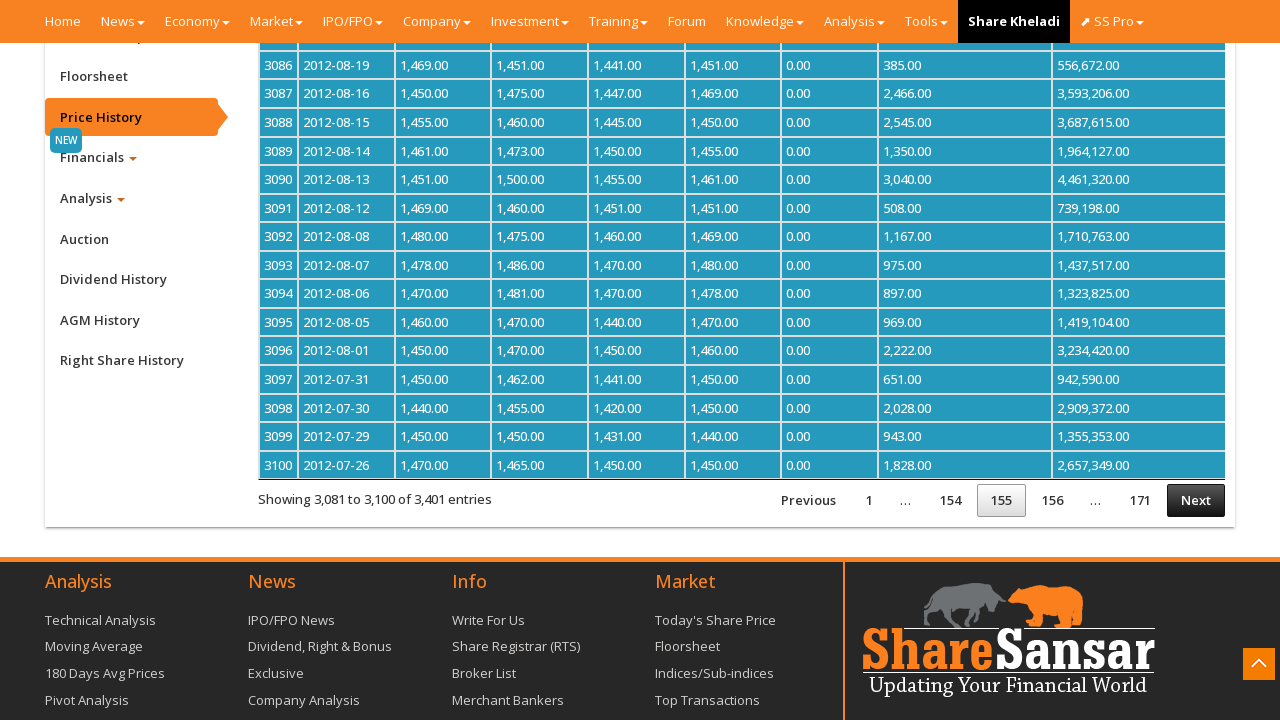

Clicked Next button (pagination 155/155) at (1196, 500) on xpath=/html/body/div[2]/div/section[2]/div[3]/div/div/div/div[2]/div/div[1]/div[
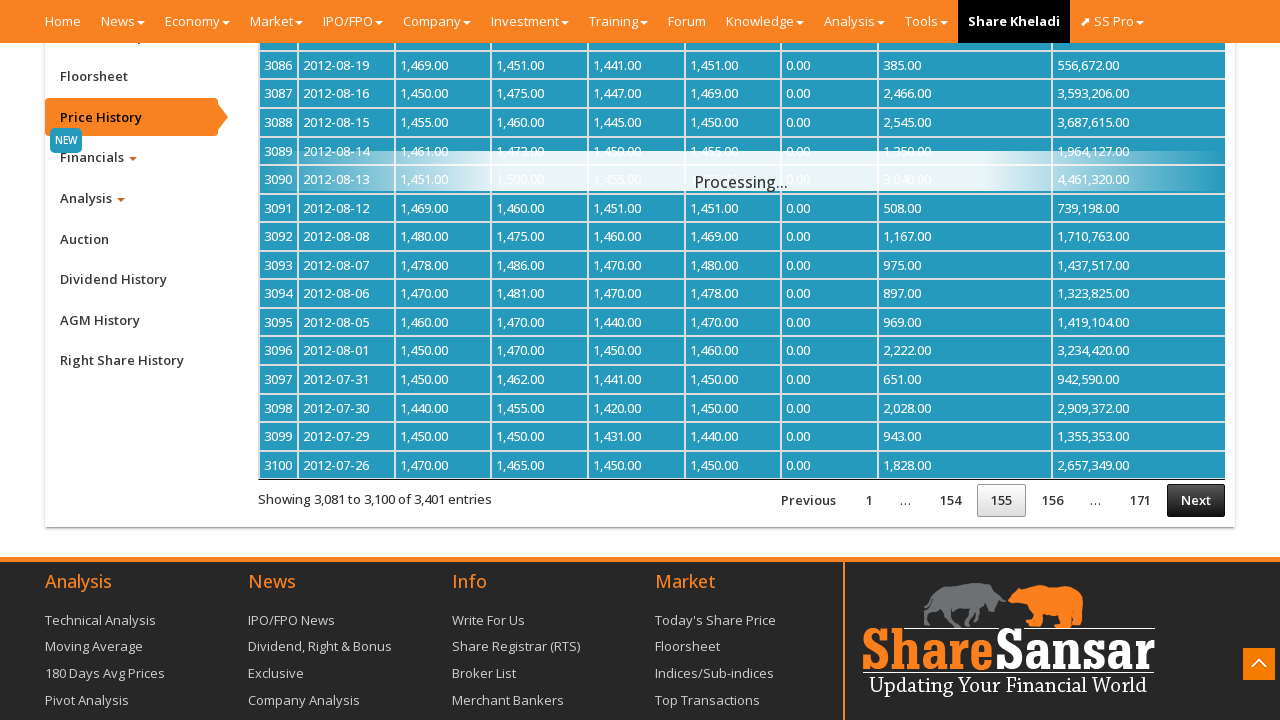

Waited 500ms for next page to load
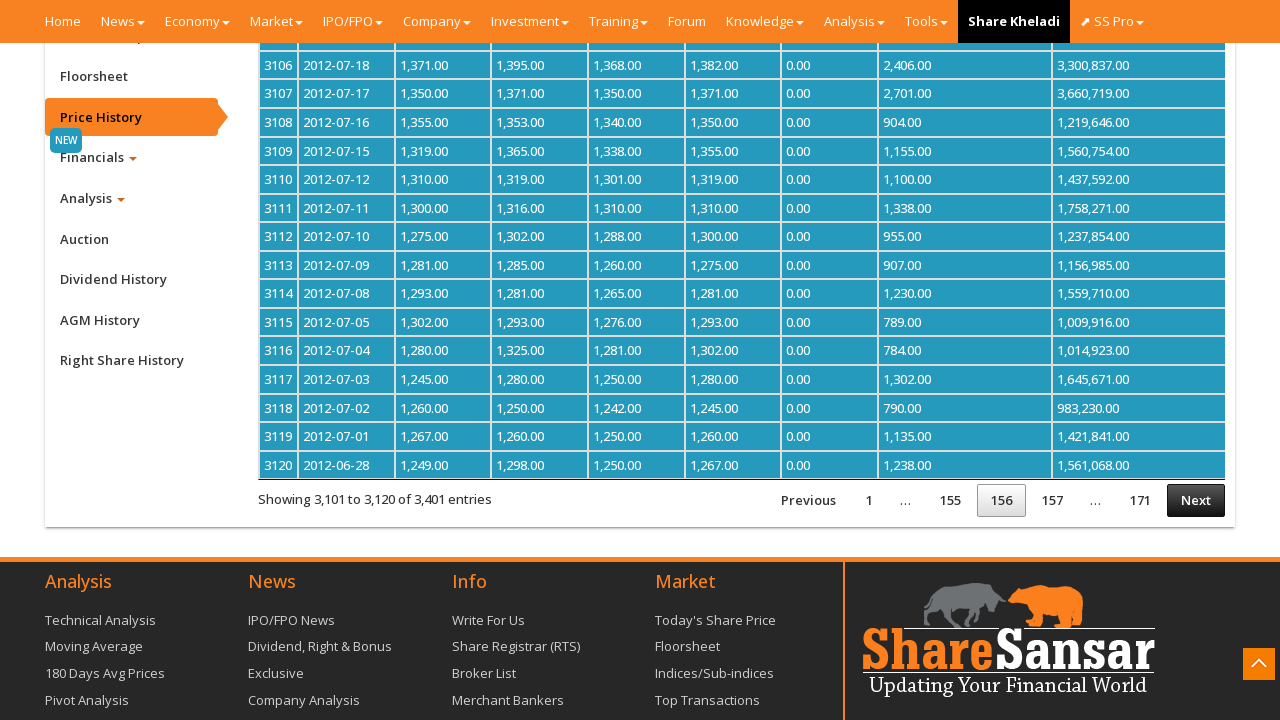

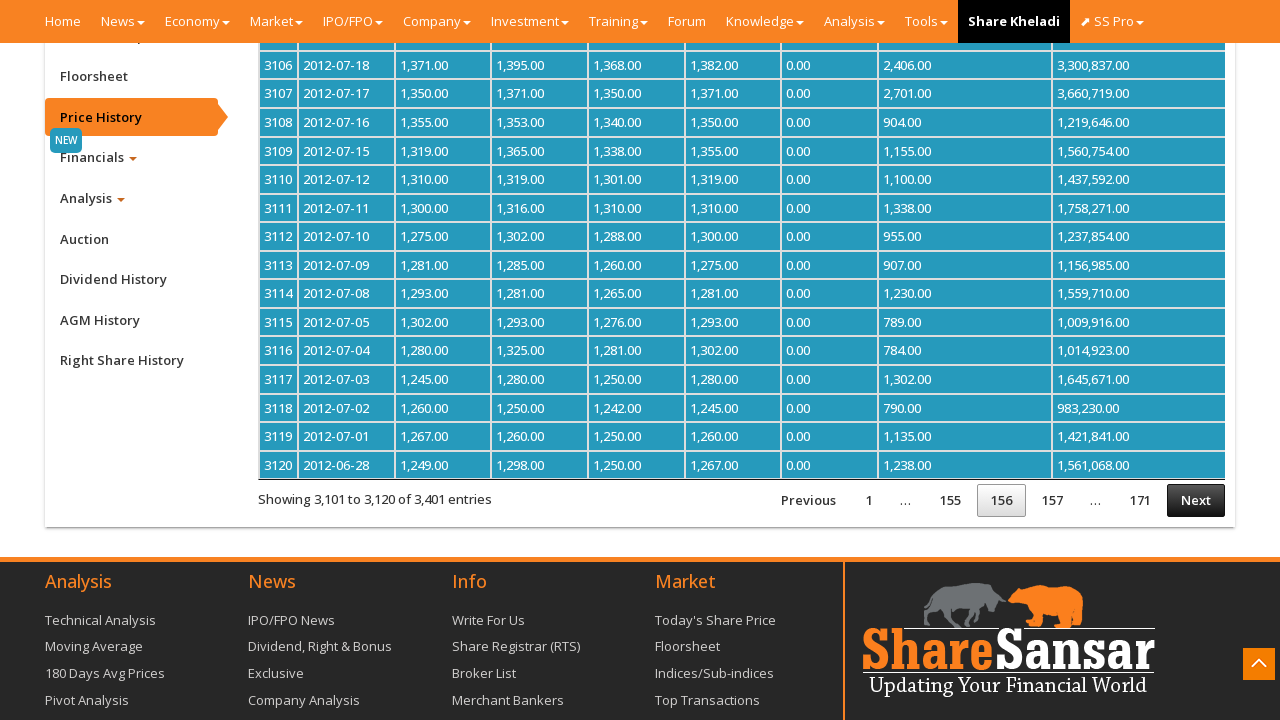